Tests flight search functionality by iterating through all combinations of departure and destination cities, verifying flights are found for each combination

Starting URL: https://blazedemo.com/index.php

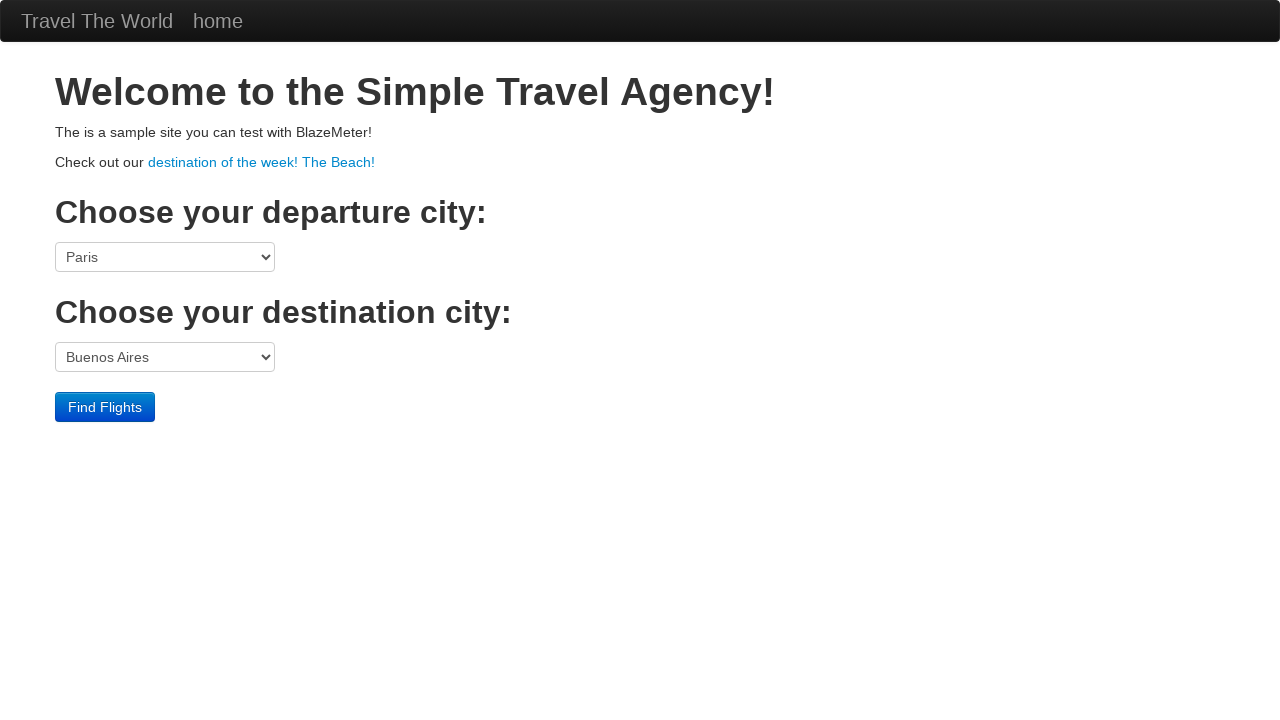

Located departure city dropdown
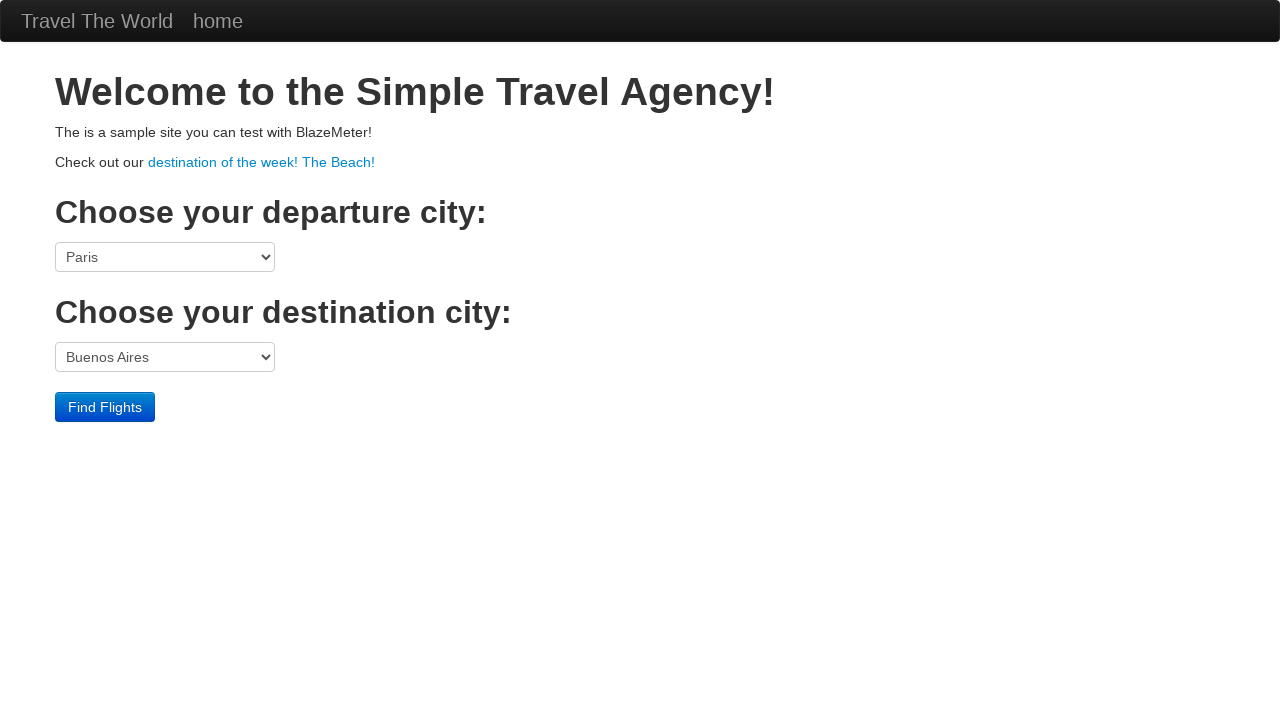

Located destination city dropdown
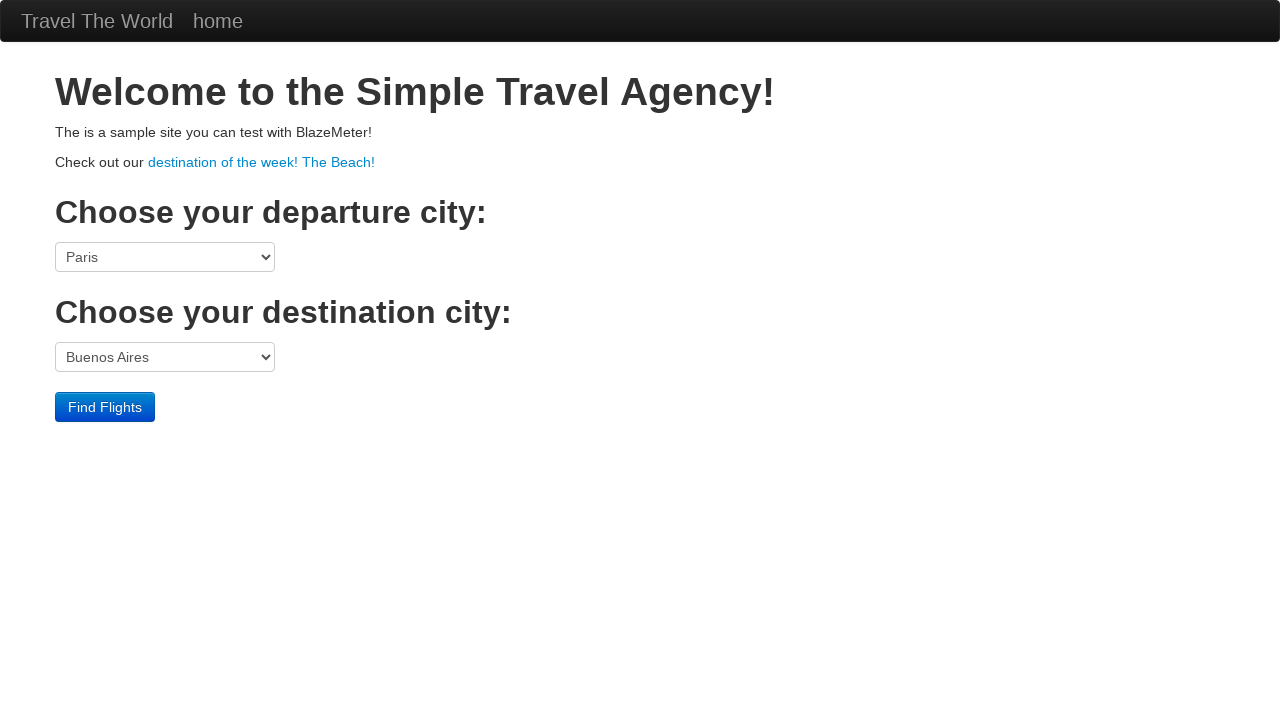

Retrieved all departure city options from dropdown
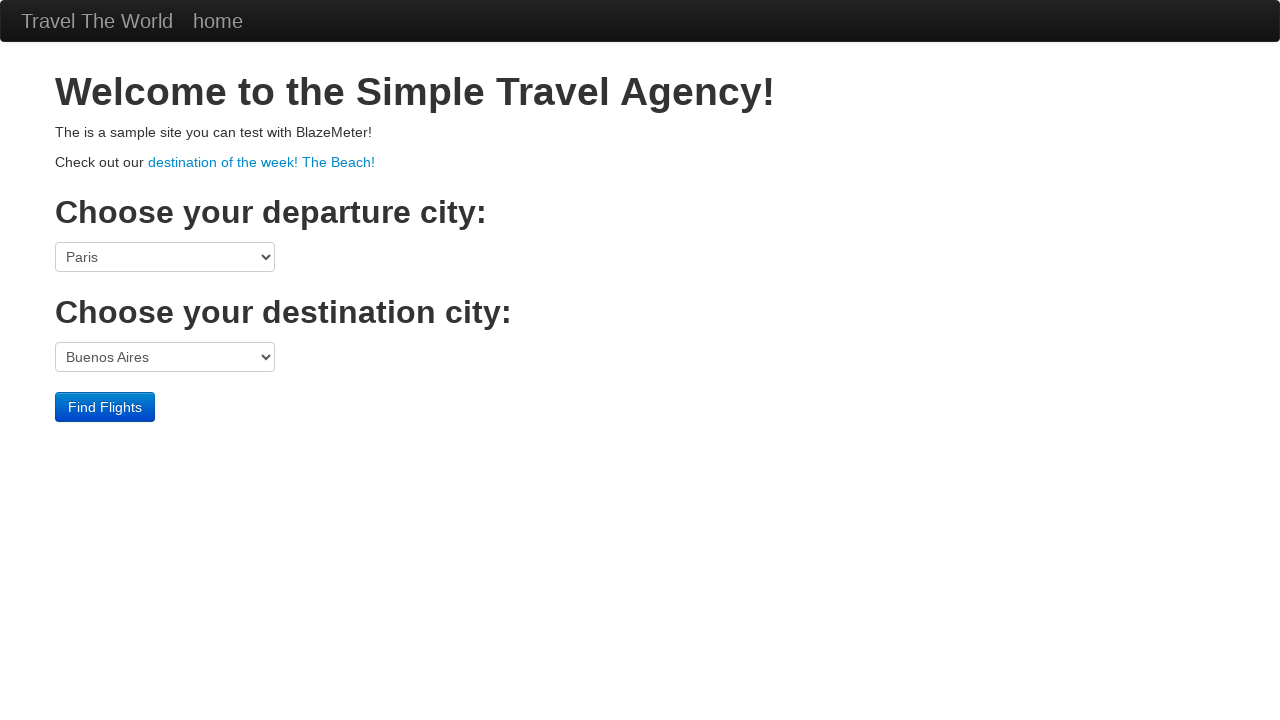

Retrieved all destination city options from dropdown
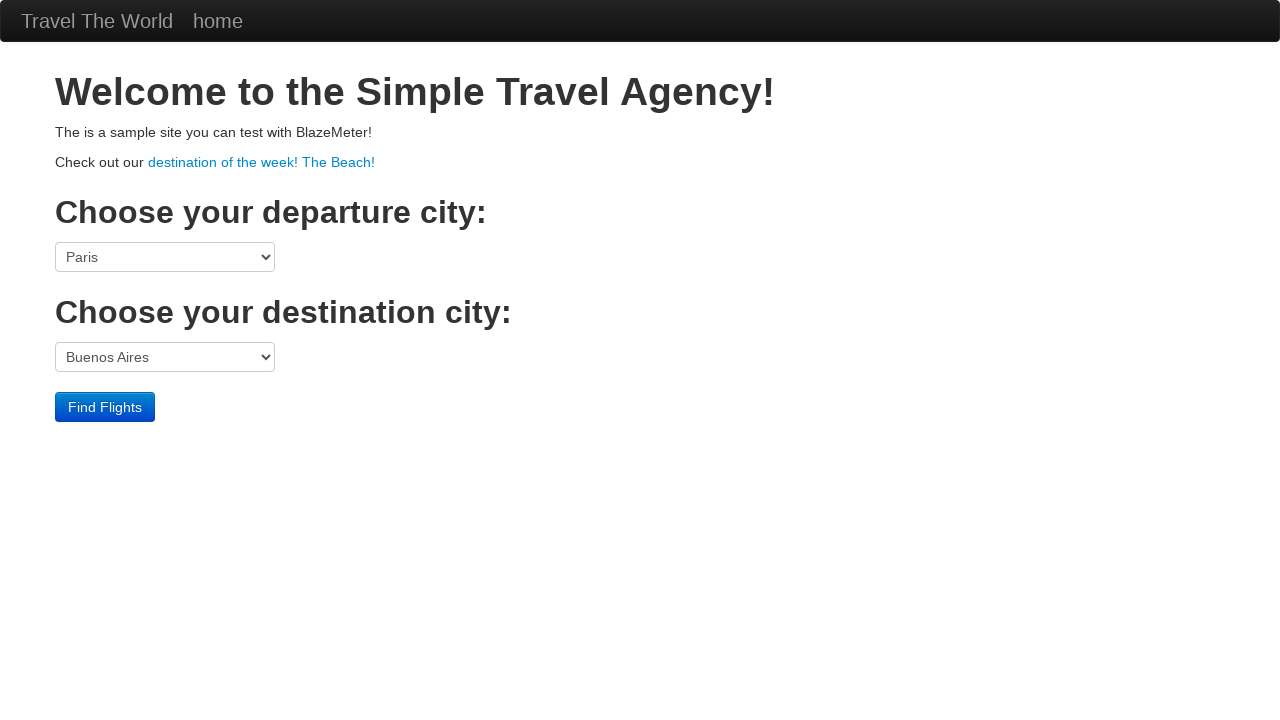

Selected departure city: Paris on select[name='fromPort']
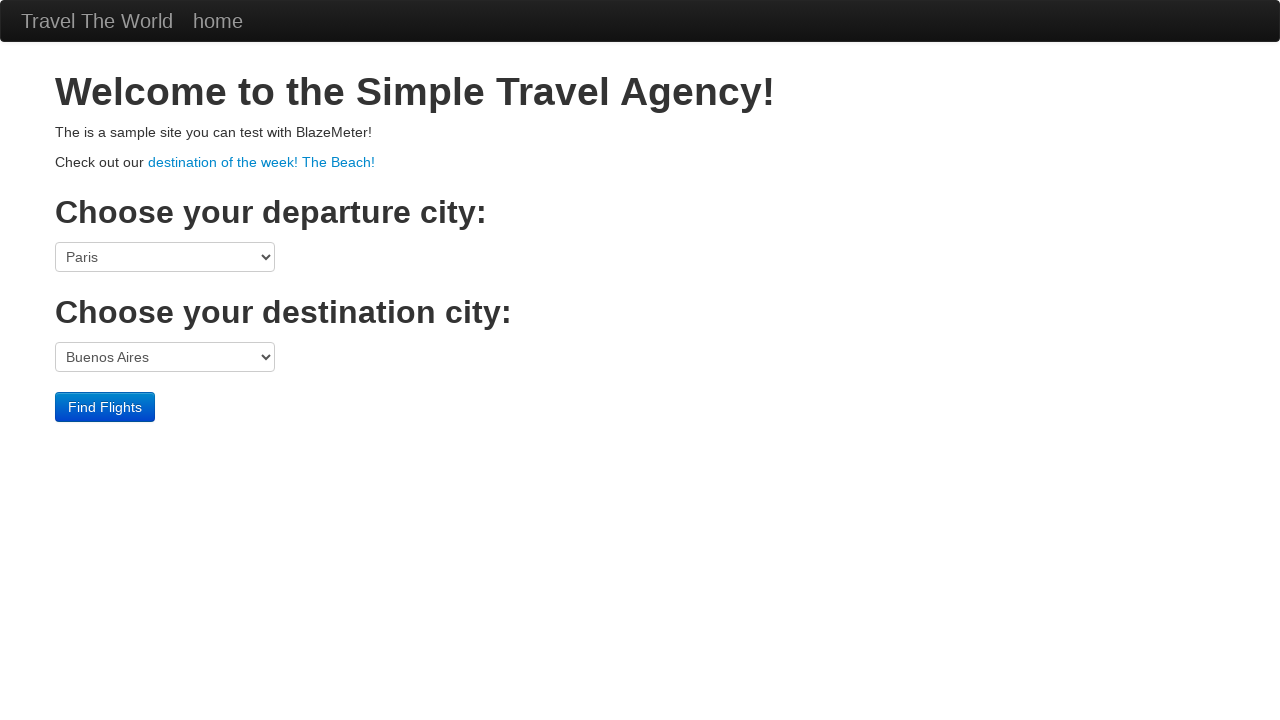

Selected destination city: Buenos Aires on select[name='toPort']
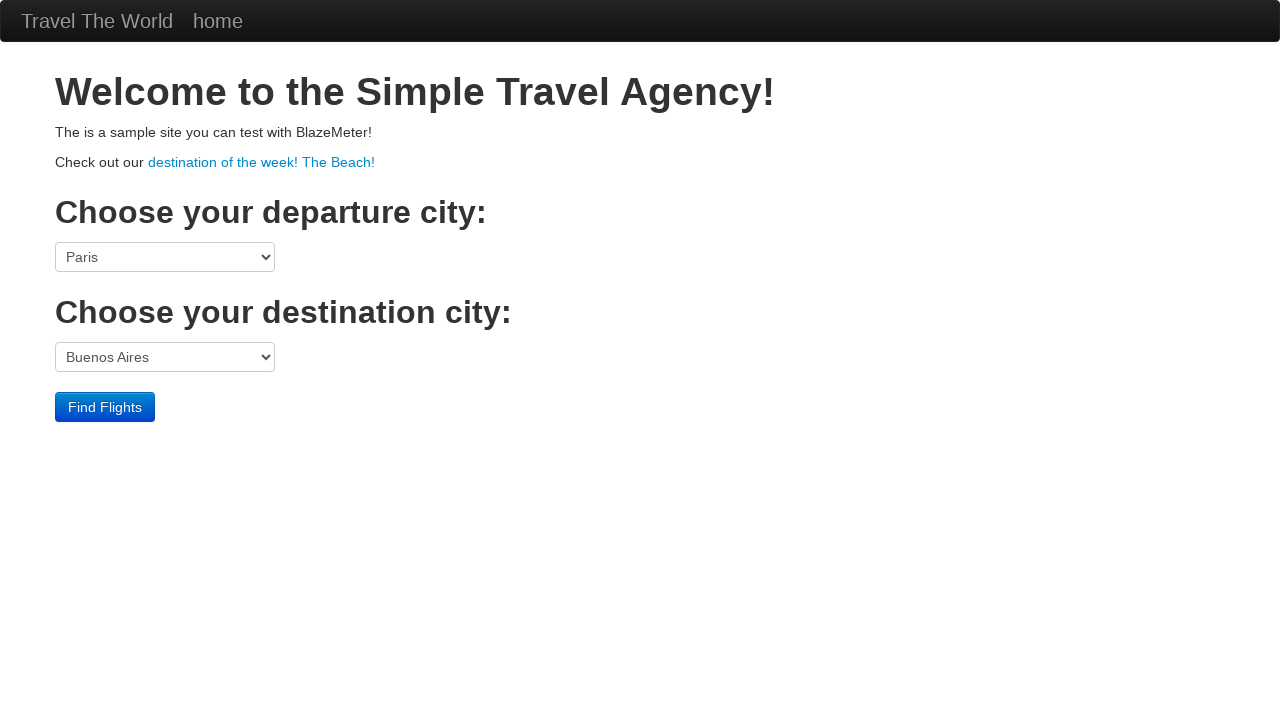

Clicked Find Flights button for Paris to Buenos Aires at (105, 407) on input[value='Find Flights']
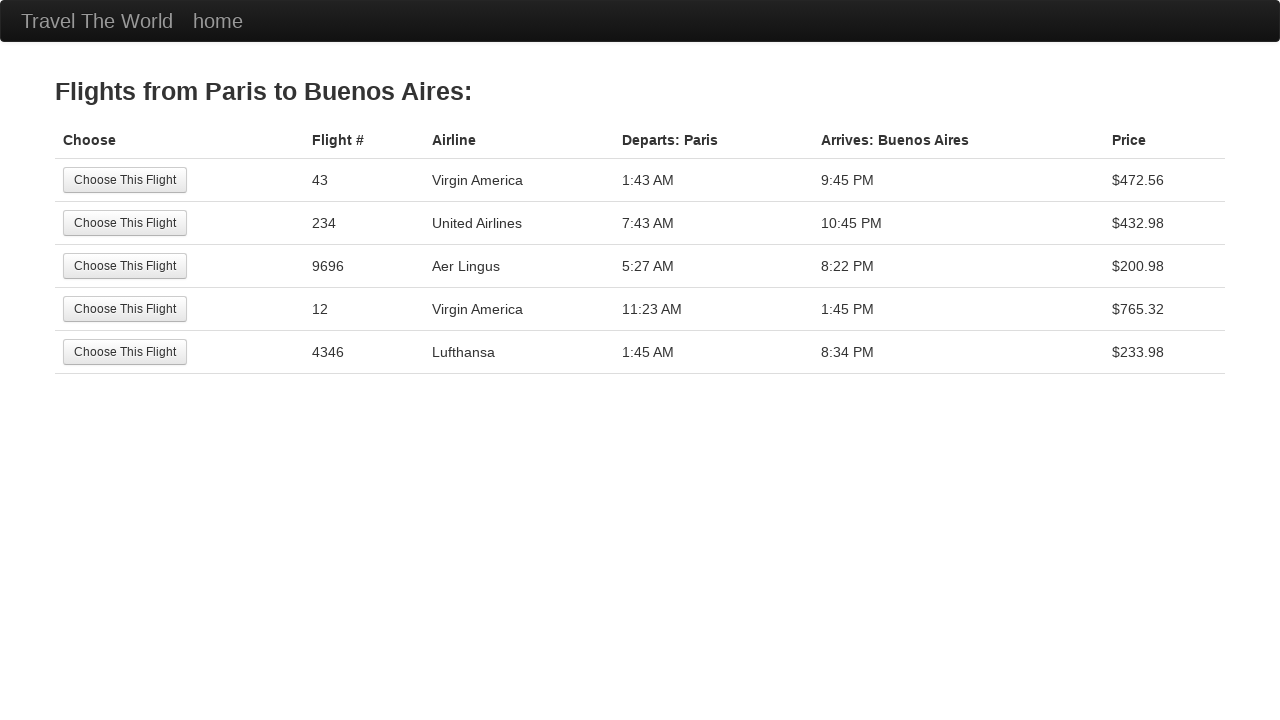

Flight search results page loaded
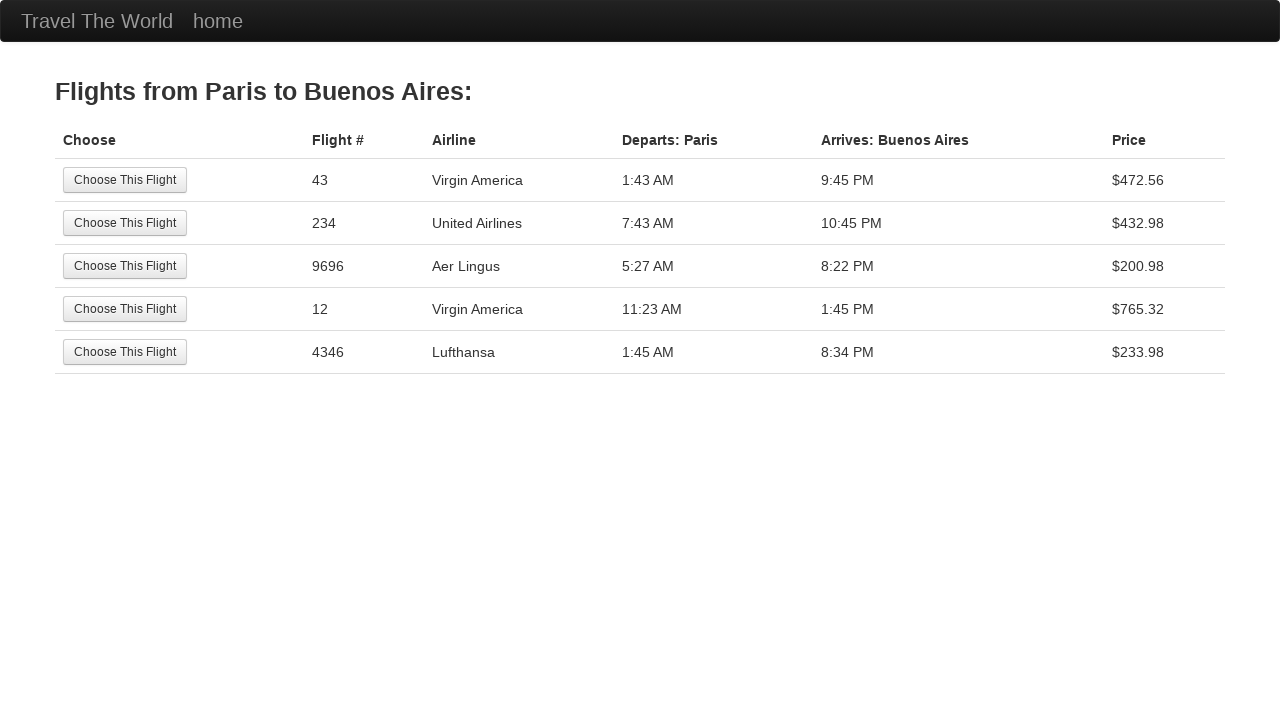

Counted 5 flight rows for Paris to Buenos Aires
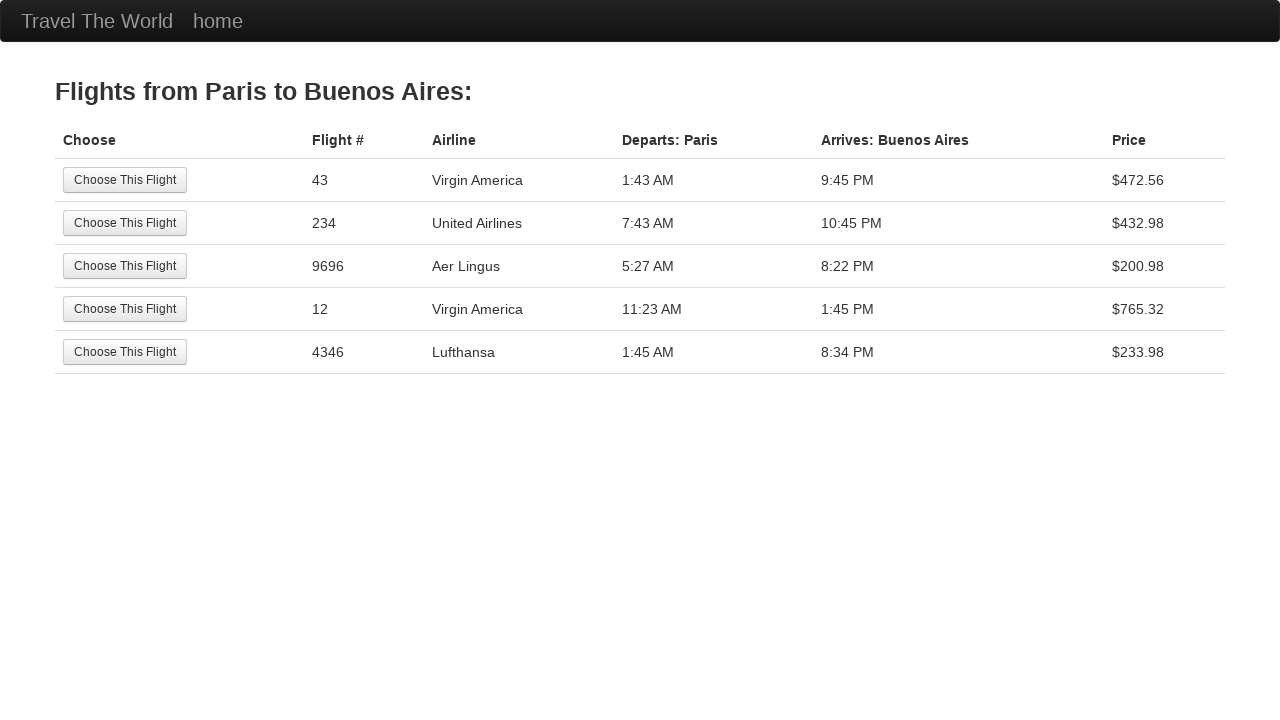

Verified flights exist for Paris to Buenos Aires
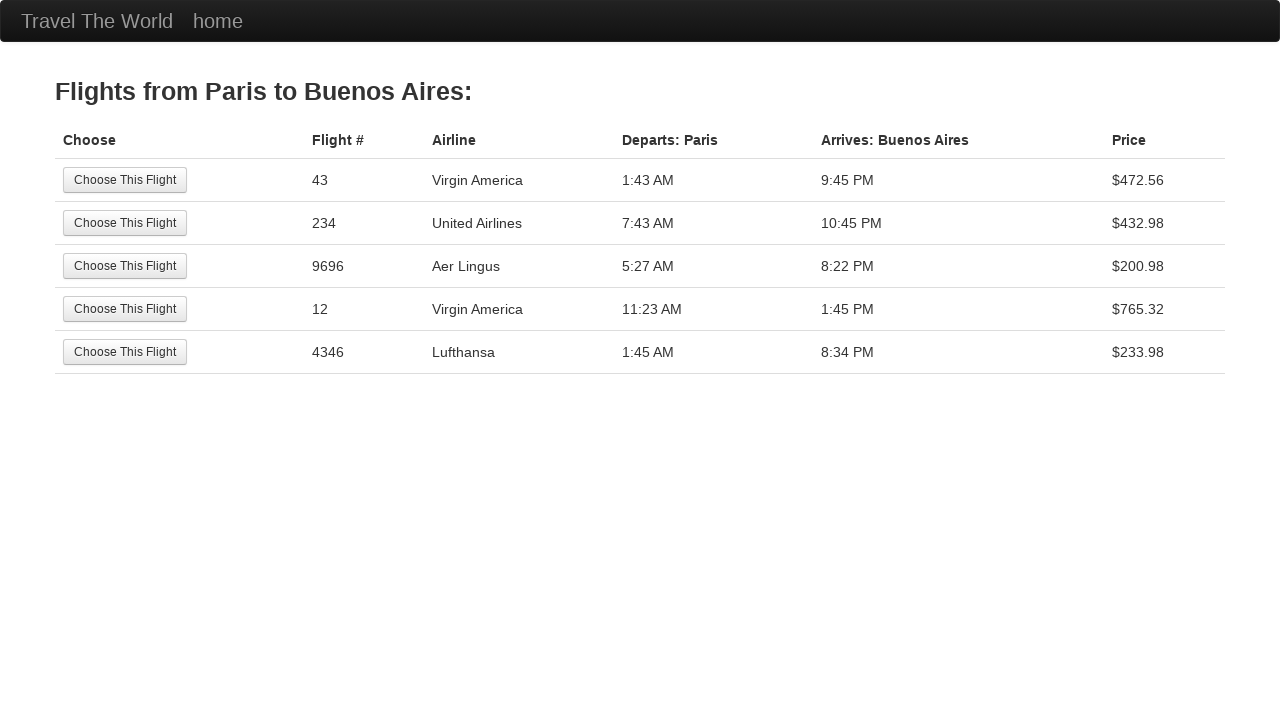

Navigated back to flight search page
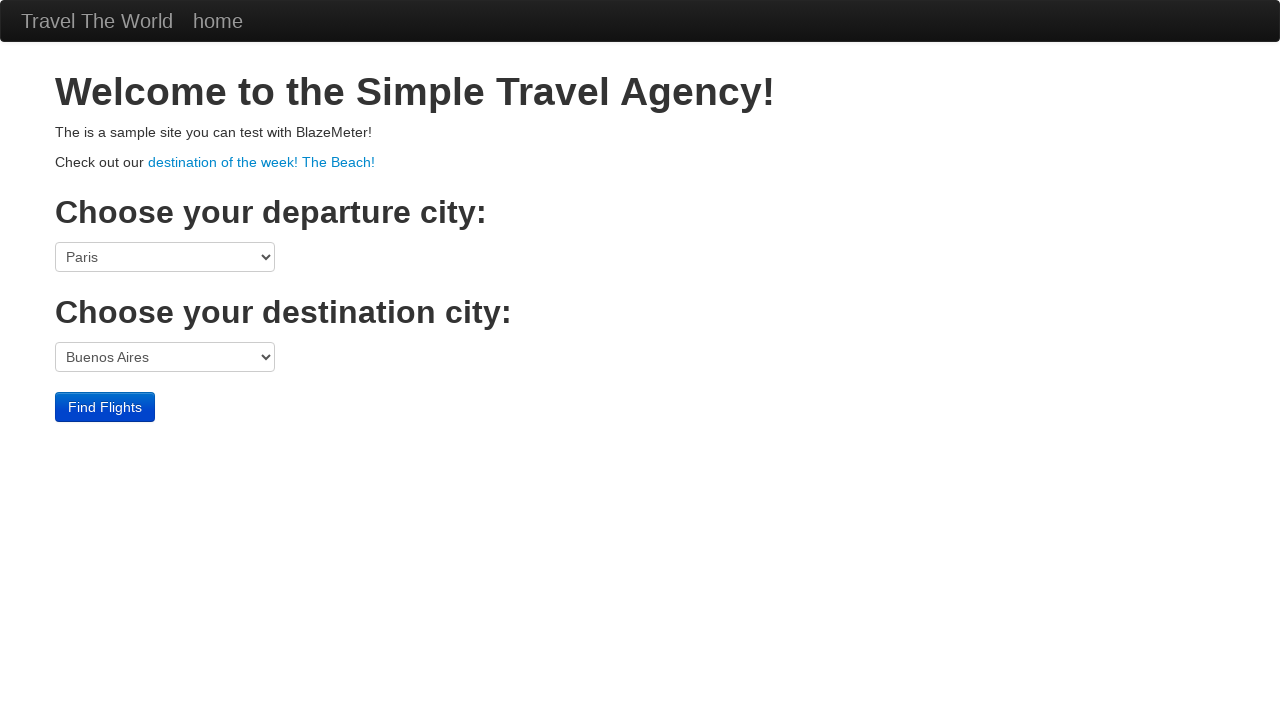

Departure dropdown is visible again
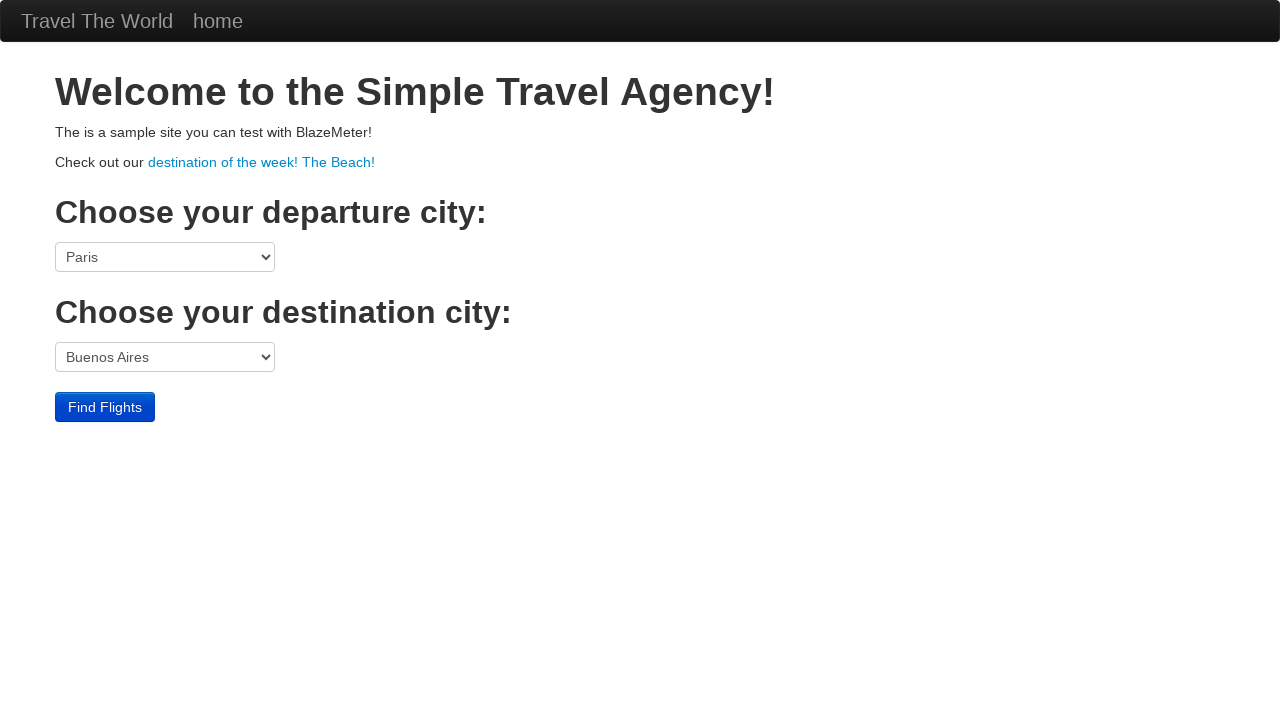

Selected destination city: Rome on select[name='toPort']
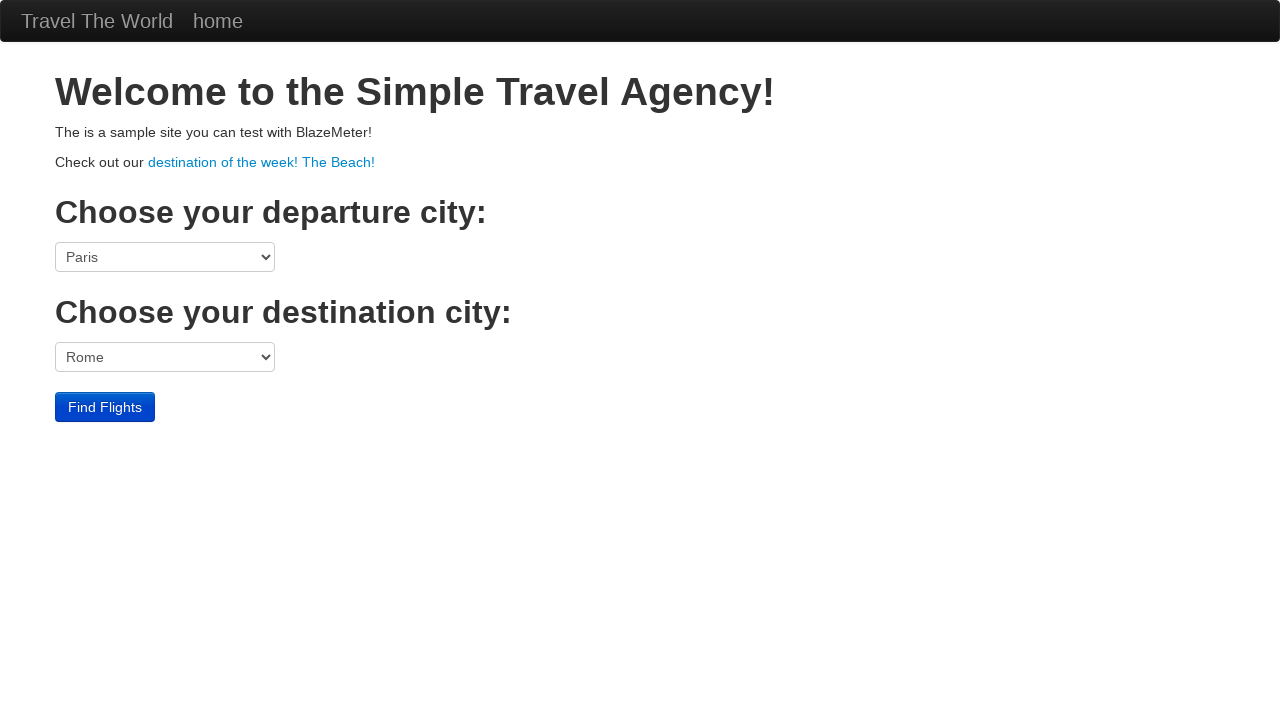

Clicked Find Flights button for Paris to Rome at (105, 407) on input[value='Find Flights']
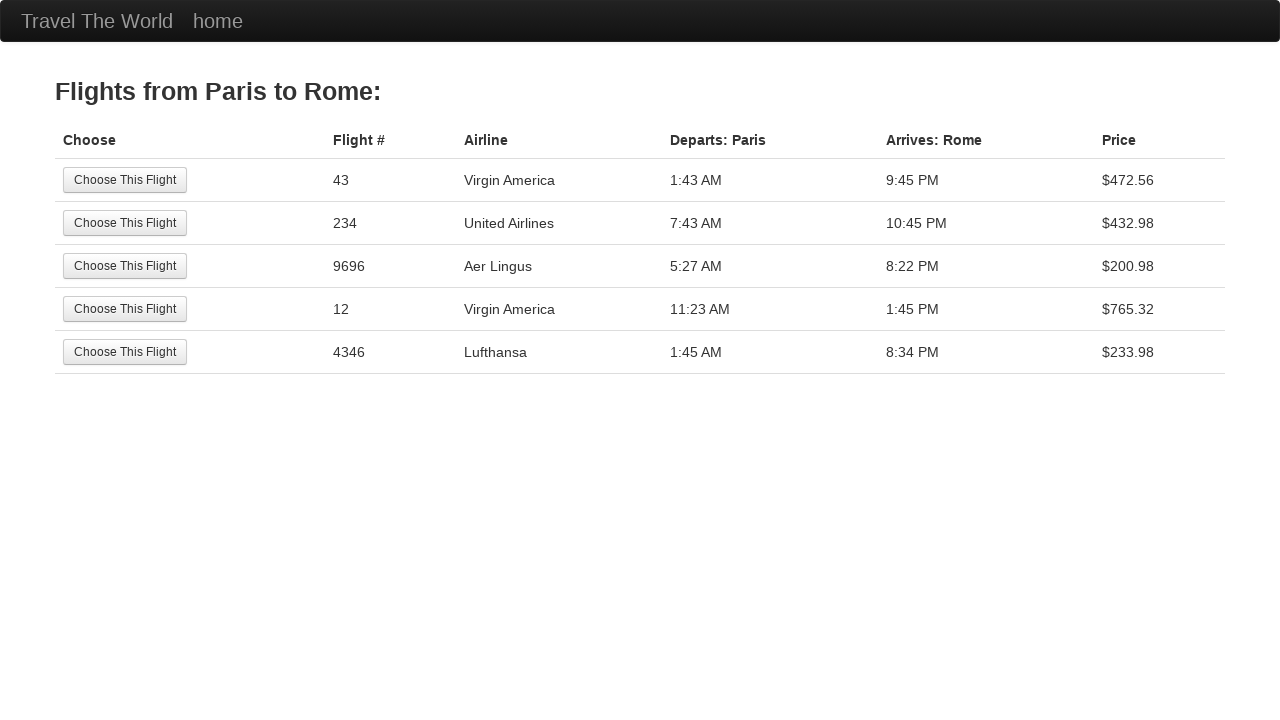

Flight search results page loaded
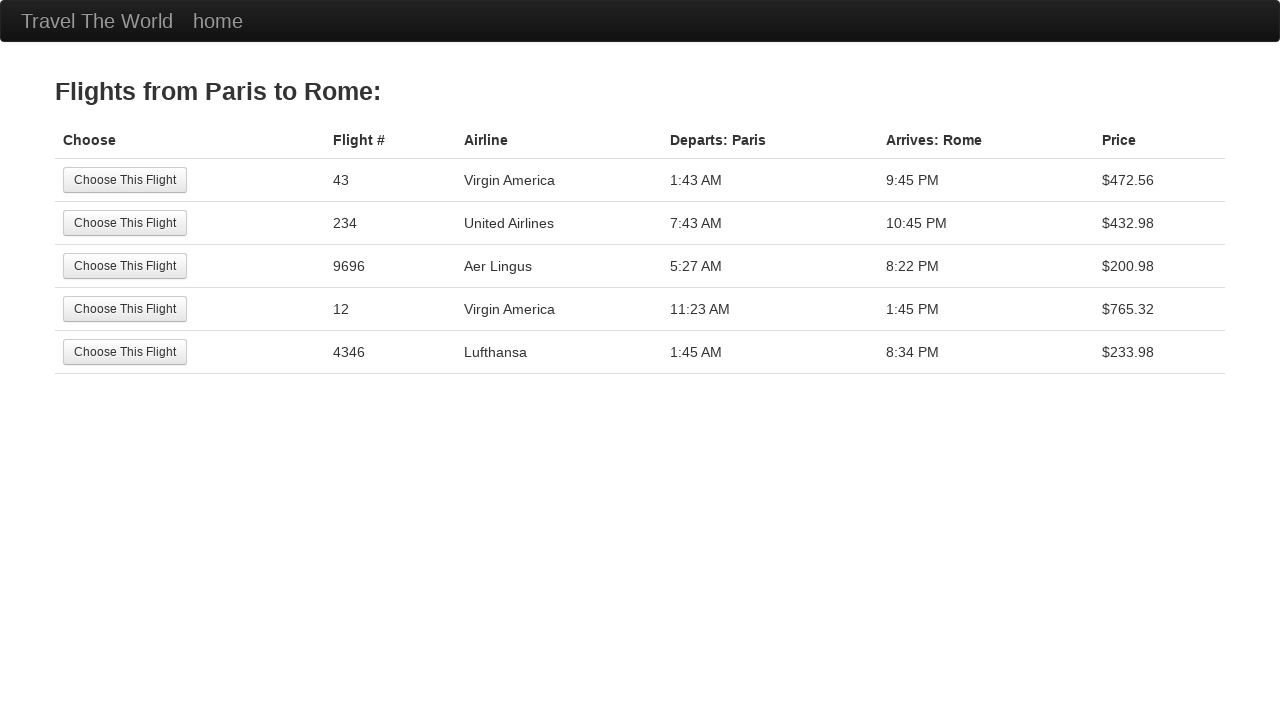

Counted 5 flight rows for Paris to Rome
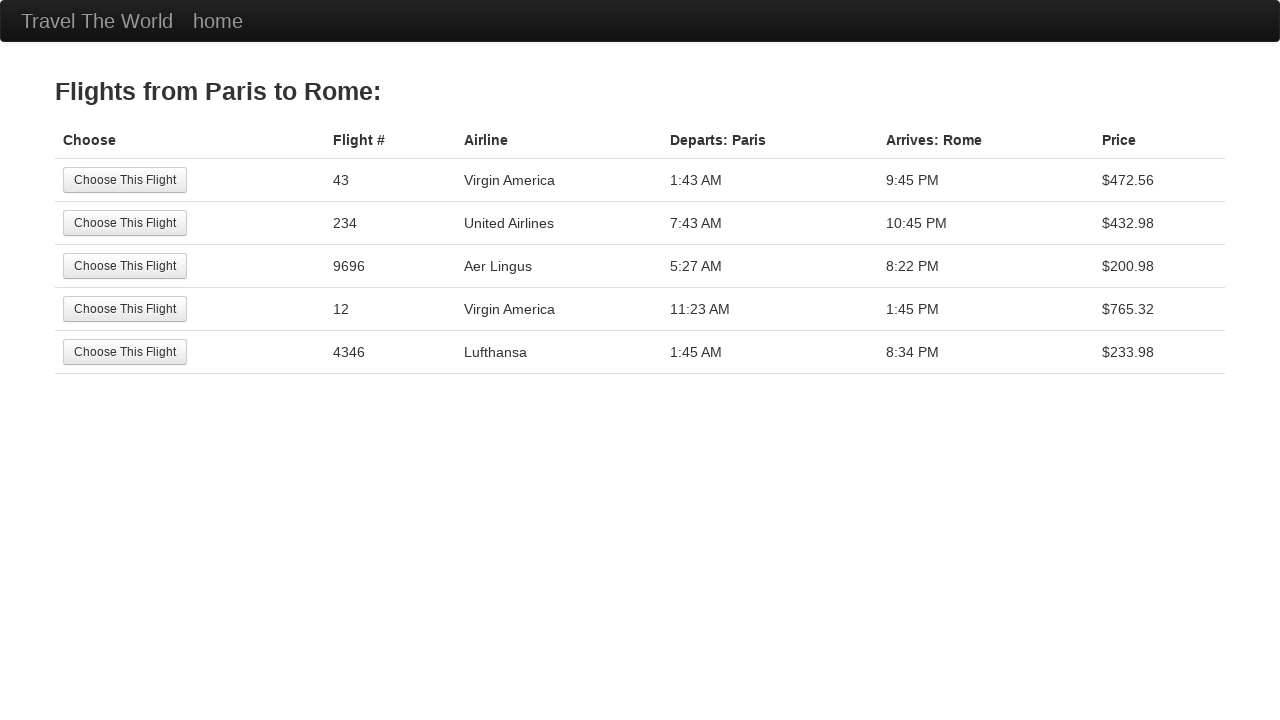

Verified flights exist for Paris to Rome
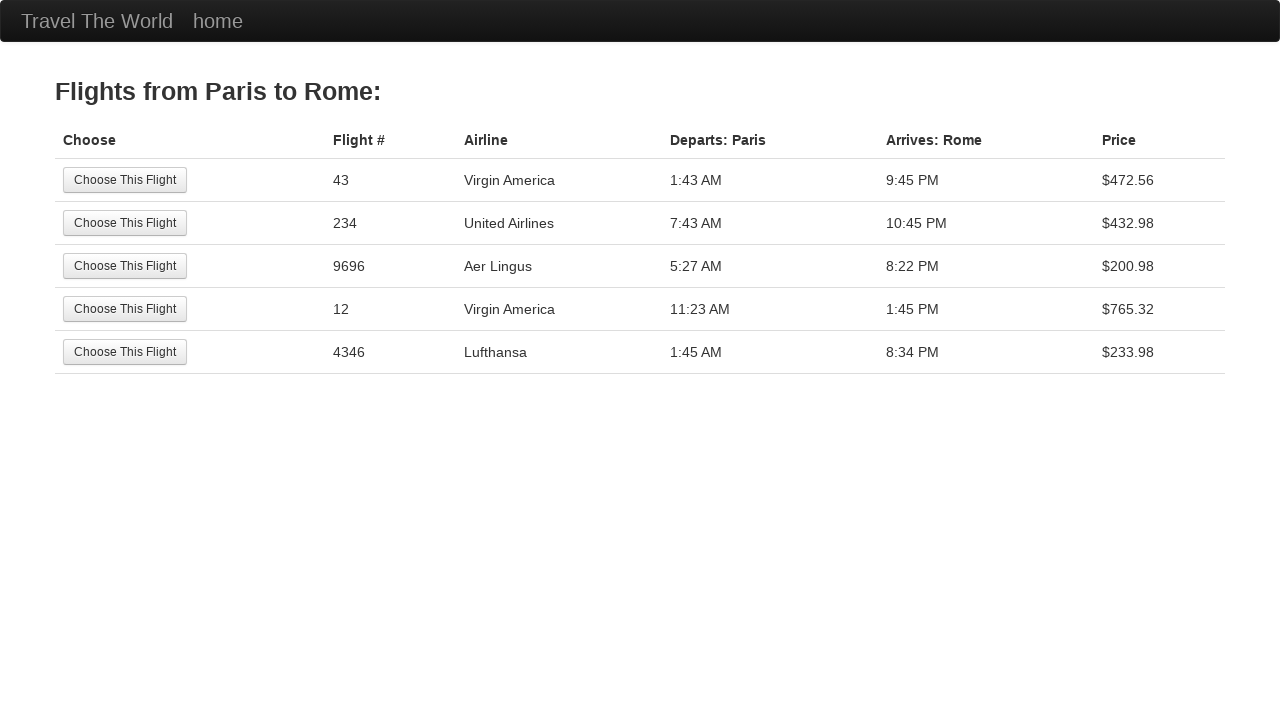

Navigated back to flight search page
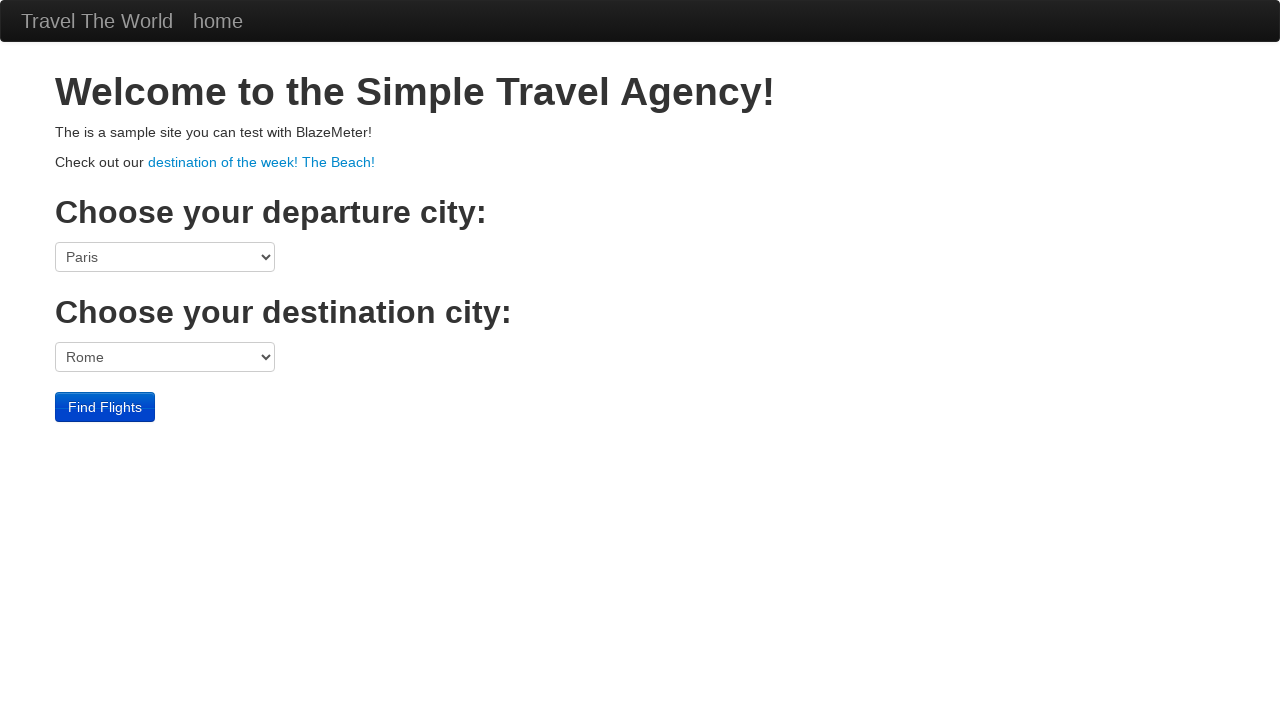

Departure dropdown is visible again
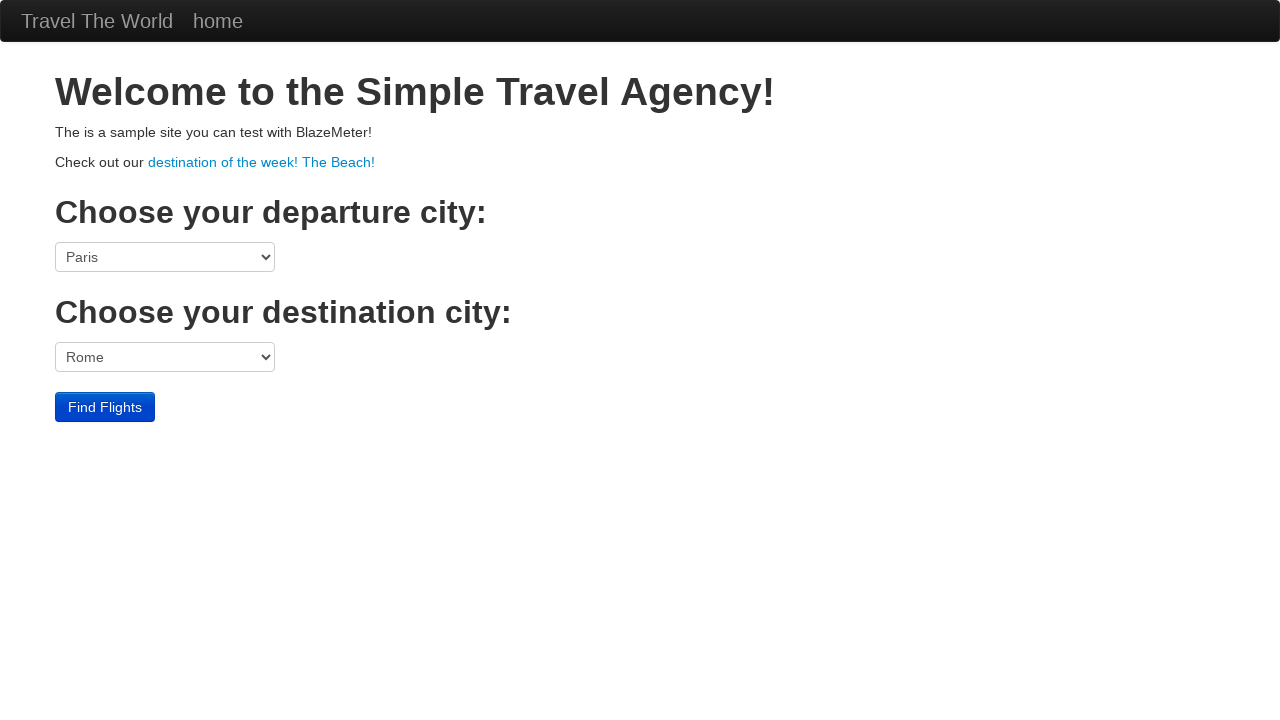

Selected destination city: London on select[name='toPort']
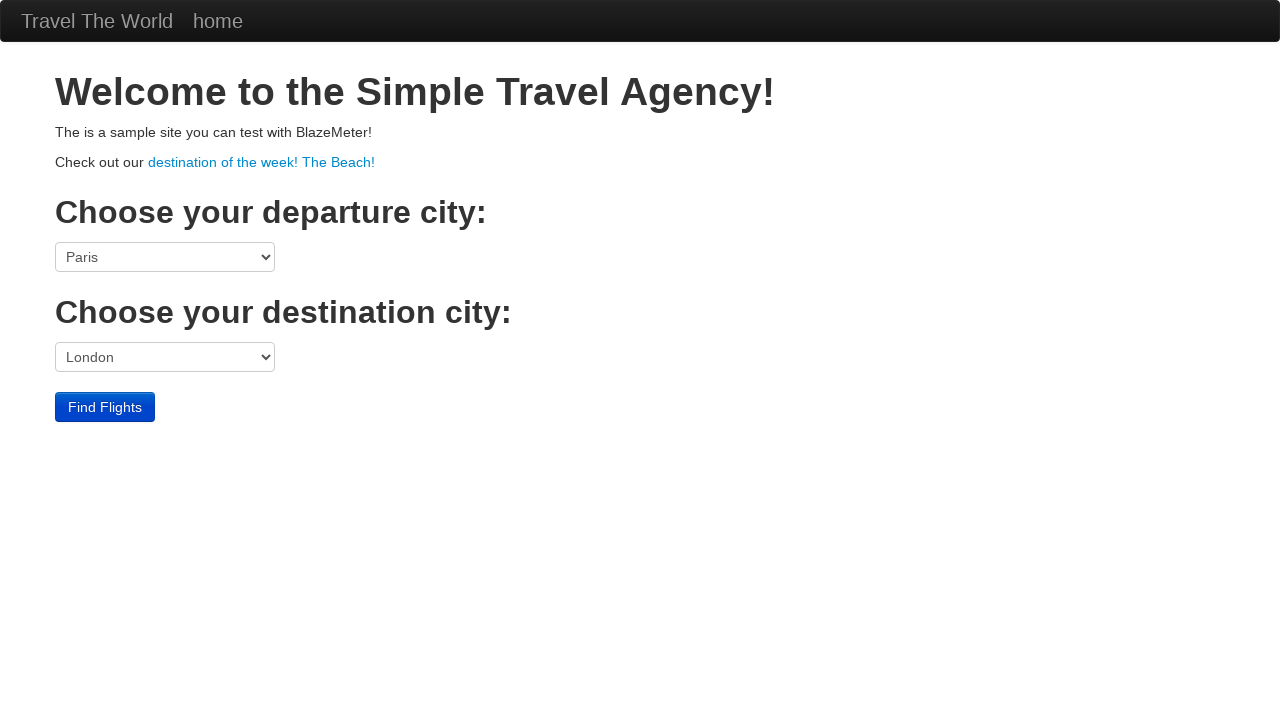

Clicked Find Flights button for Paris to London at (105, 407) on input[value='Find Flights']
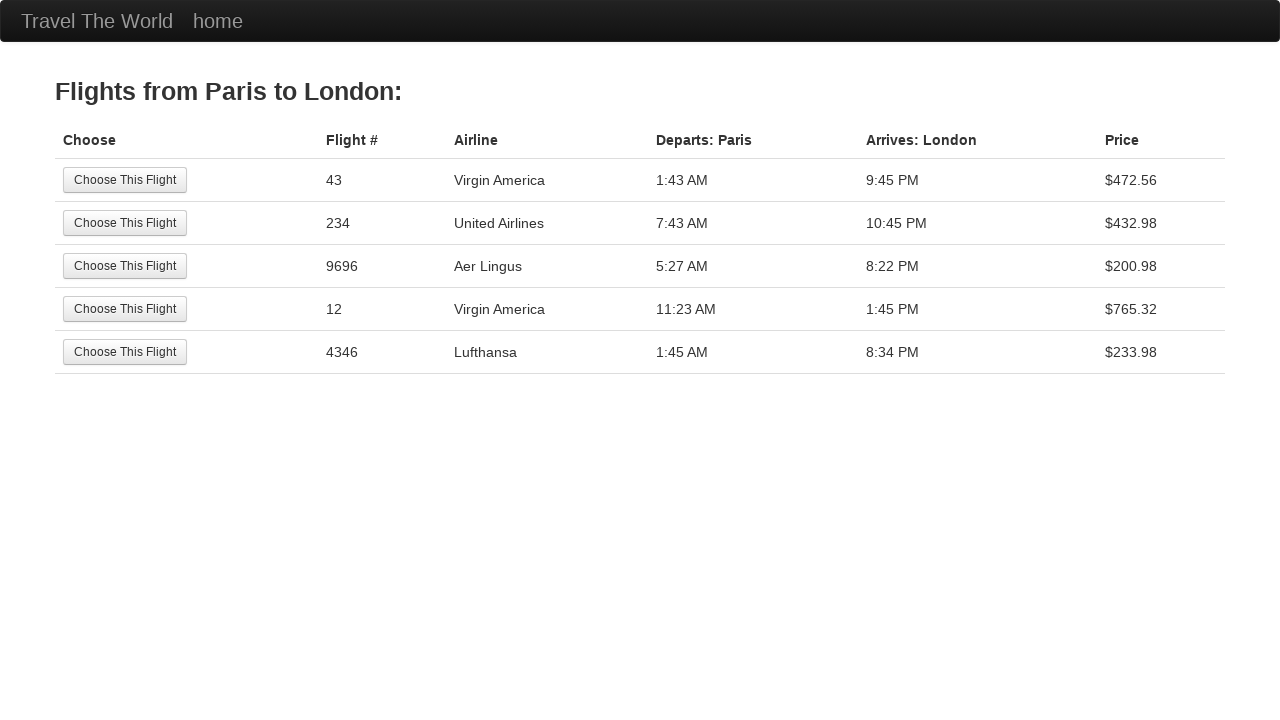

Flight search results page loaded
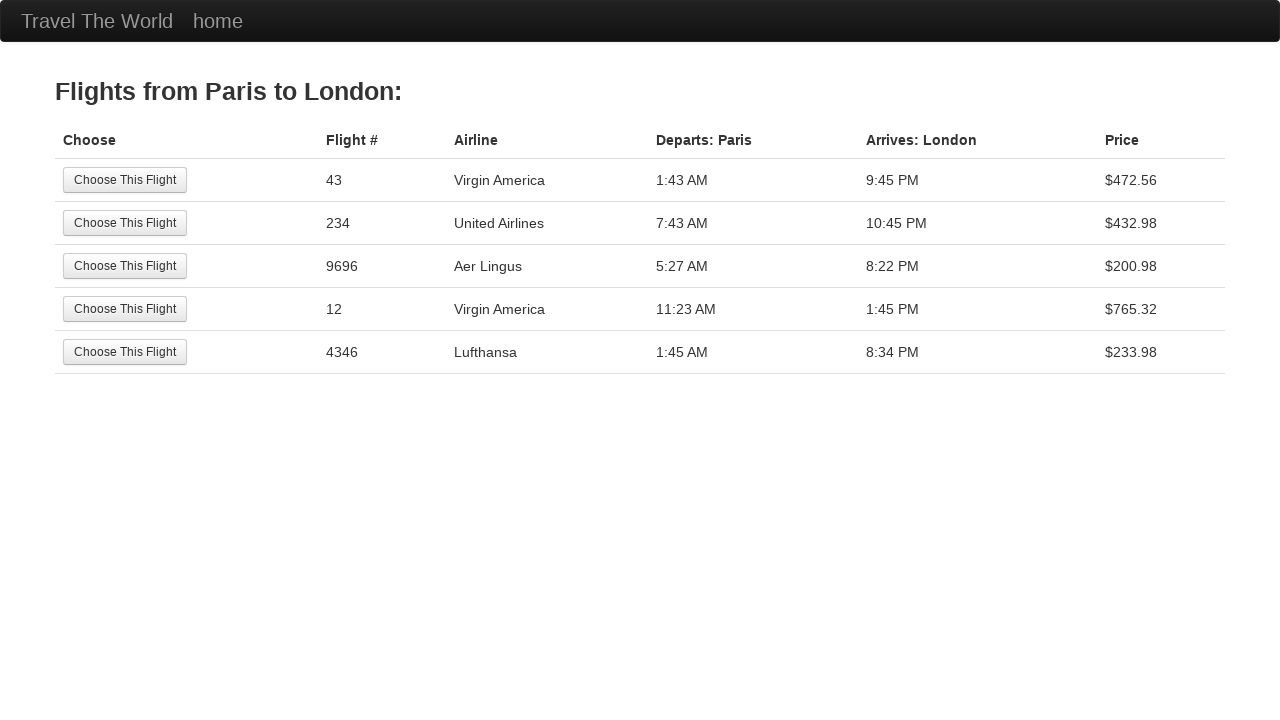

Counted 5 flight rows for Paris to London
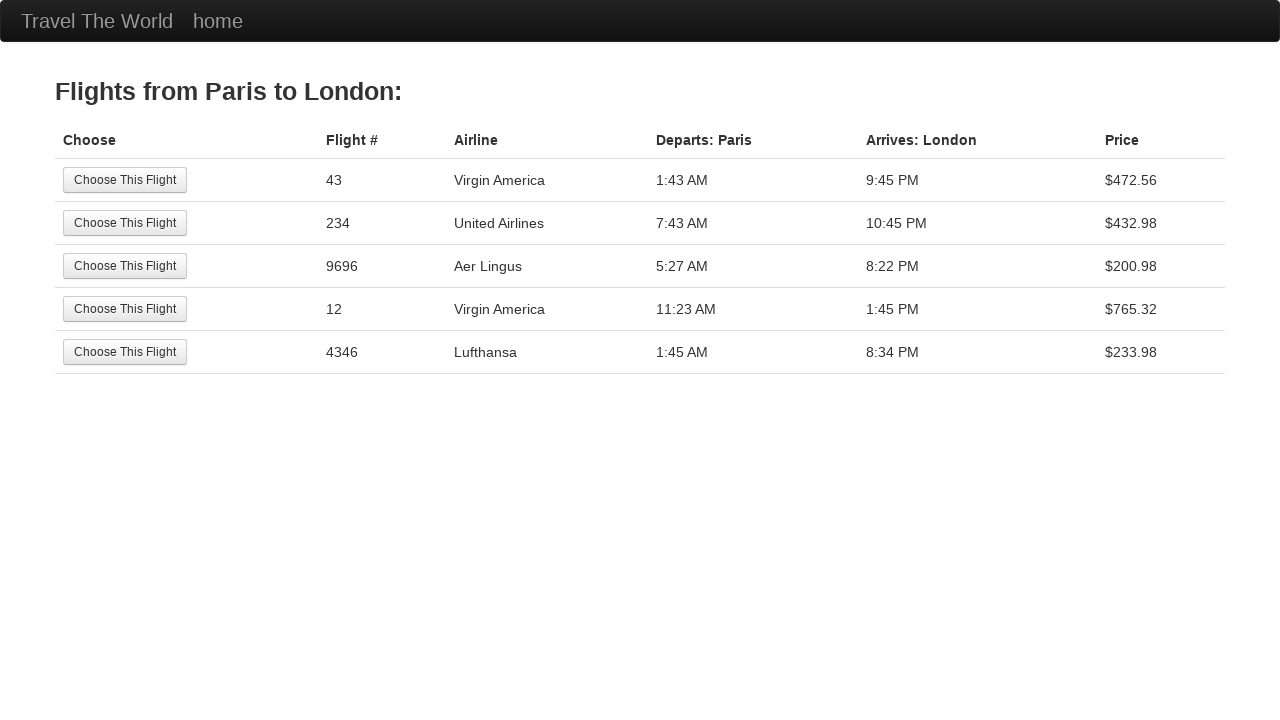

Verified flights exist for Paris to London
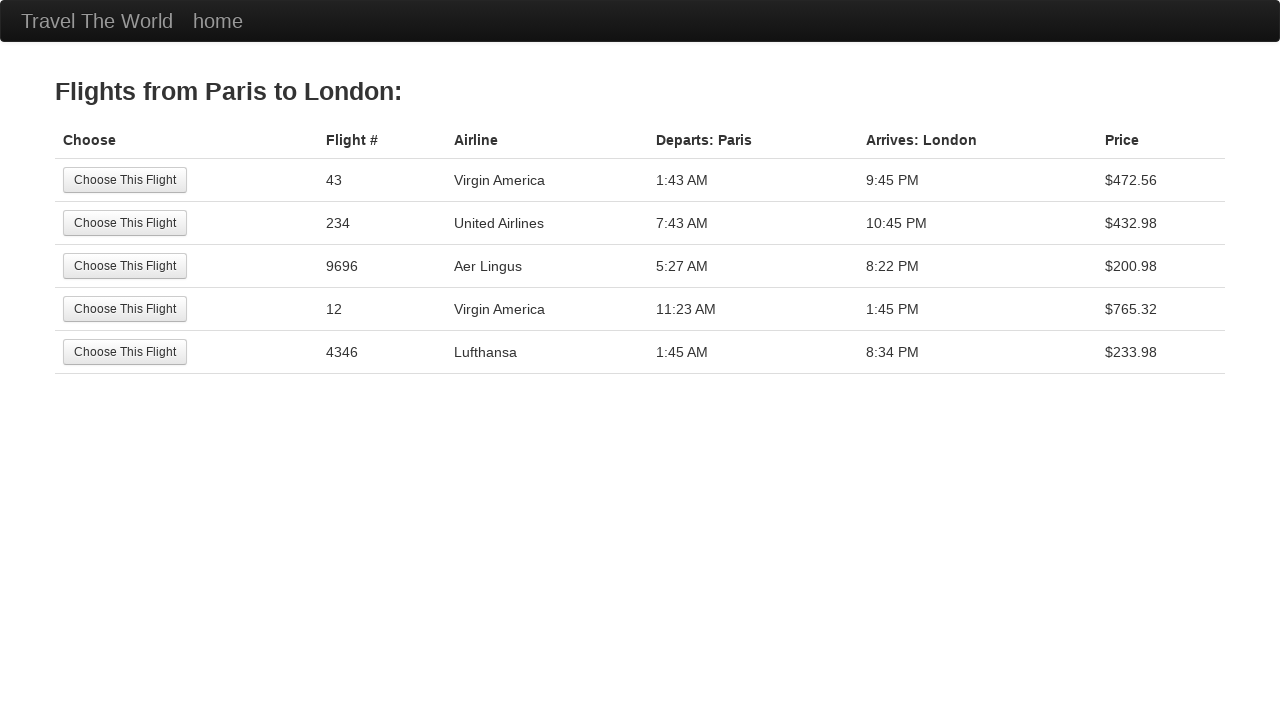

Navigated back to flight search page
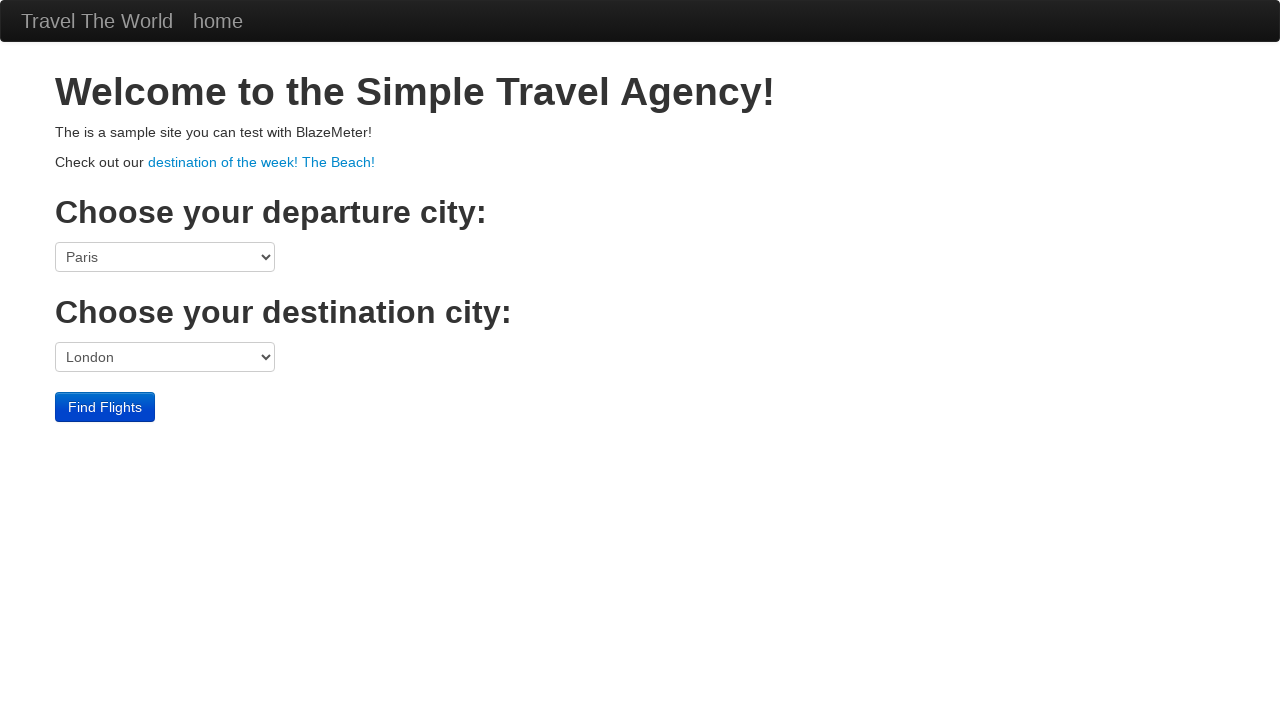

Departure dropdown is visible again
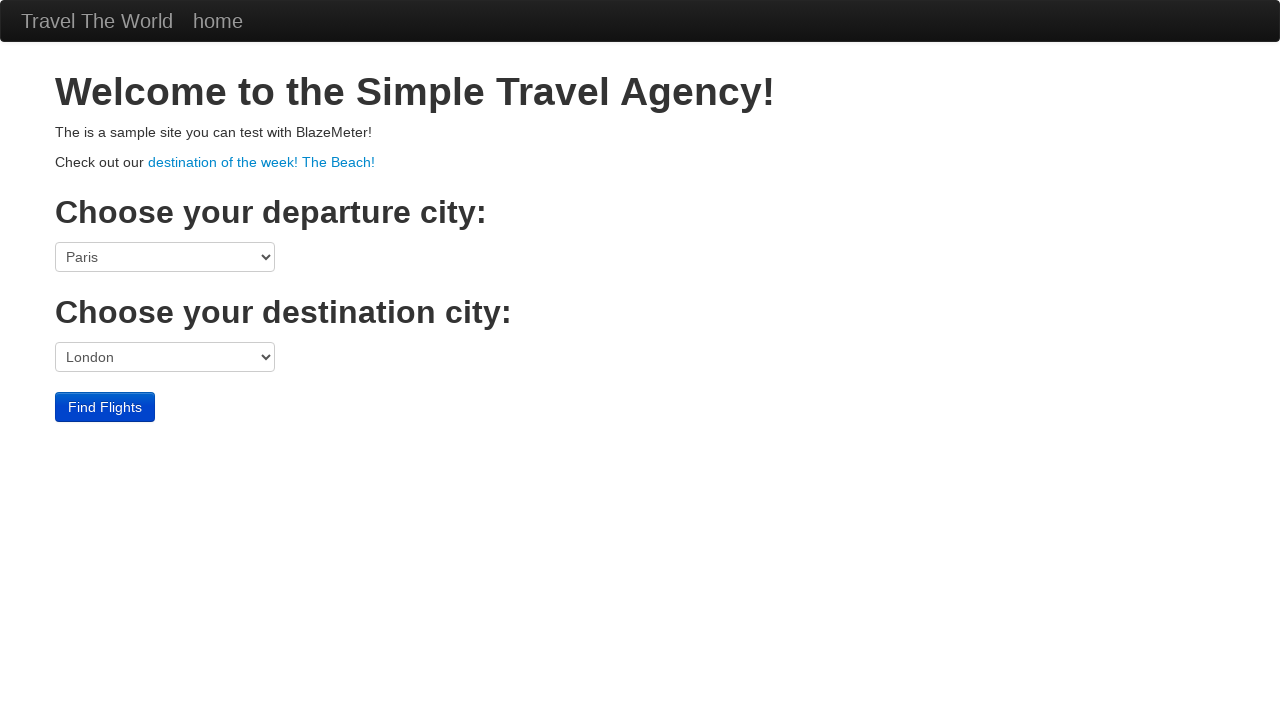

Selected destination city: Berlin on select[name='toPort']
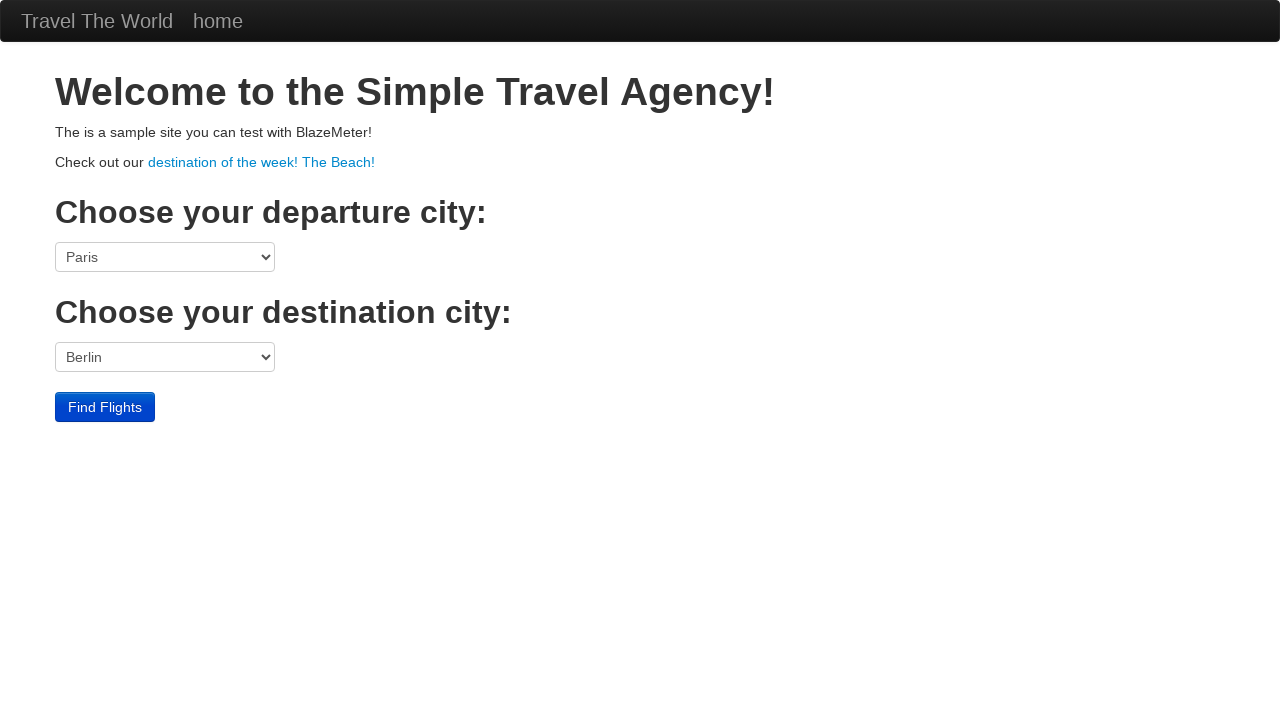

Clicked Find Flights button for Paris to Berlin at (105, 407) on input[value='Find Flights']
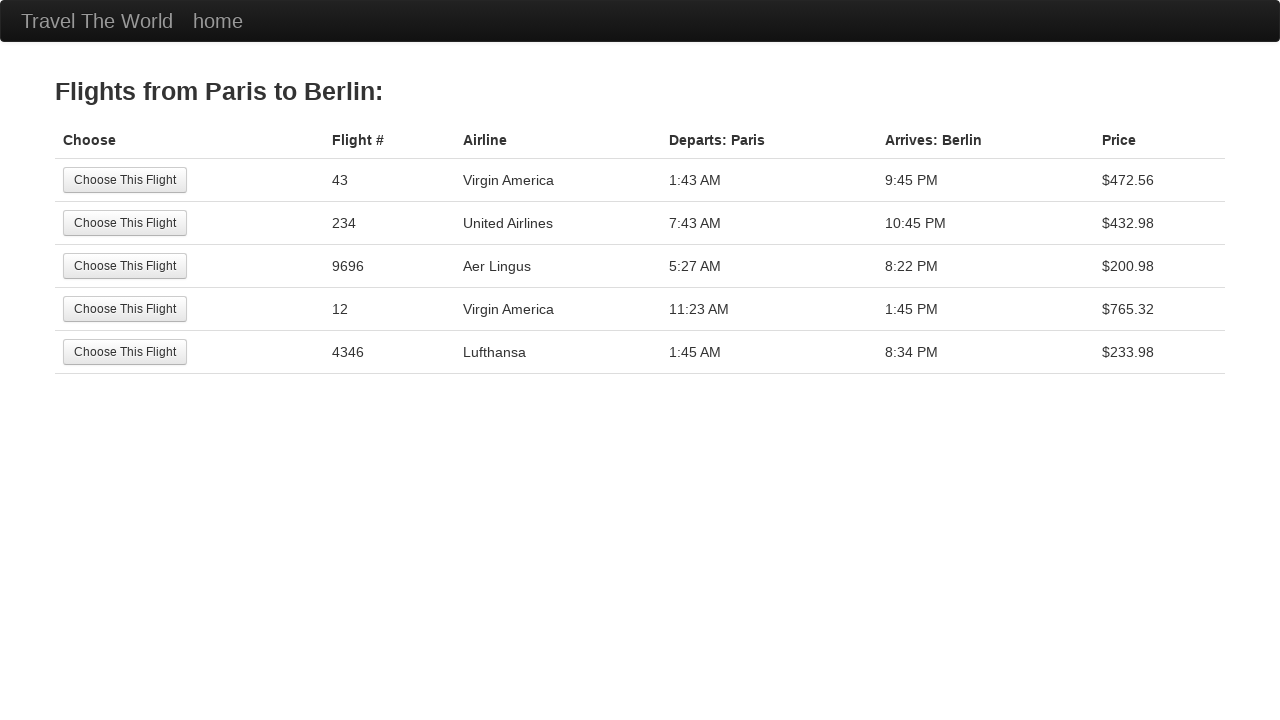

Flight search results page loaded
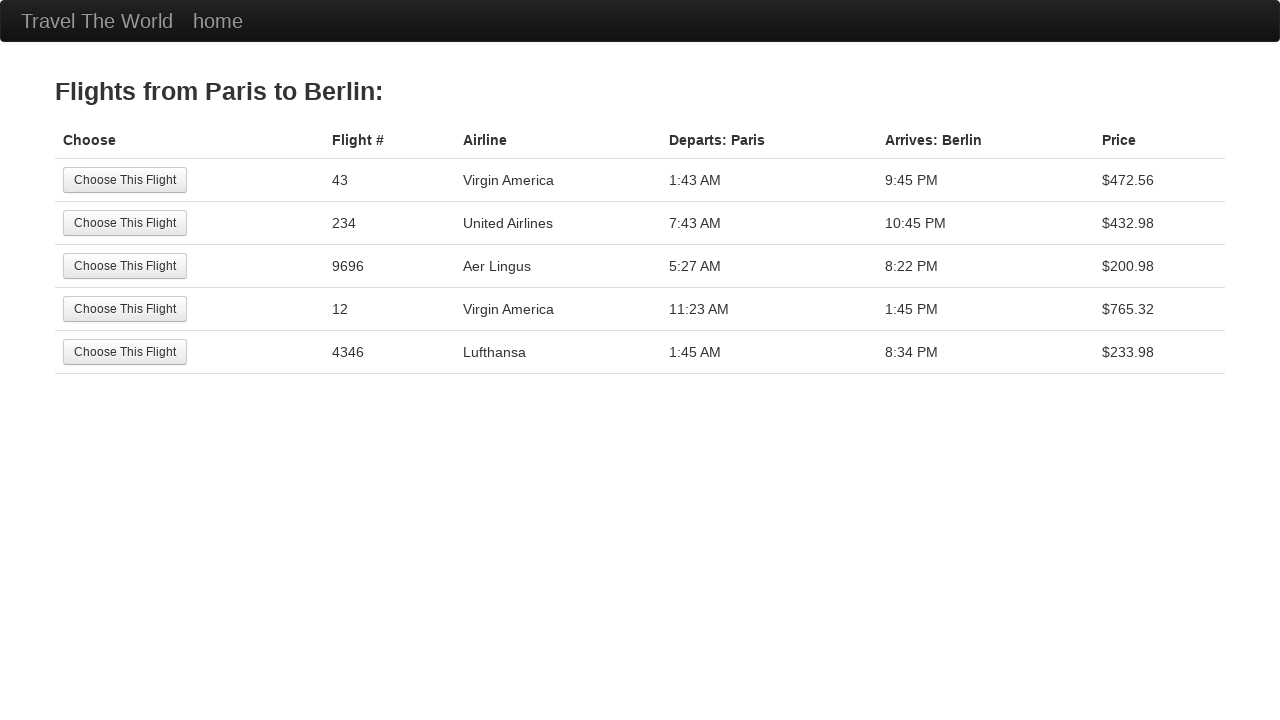

Counted 5 flight rows for Paris to Berlin
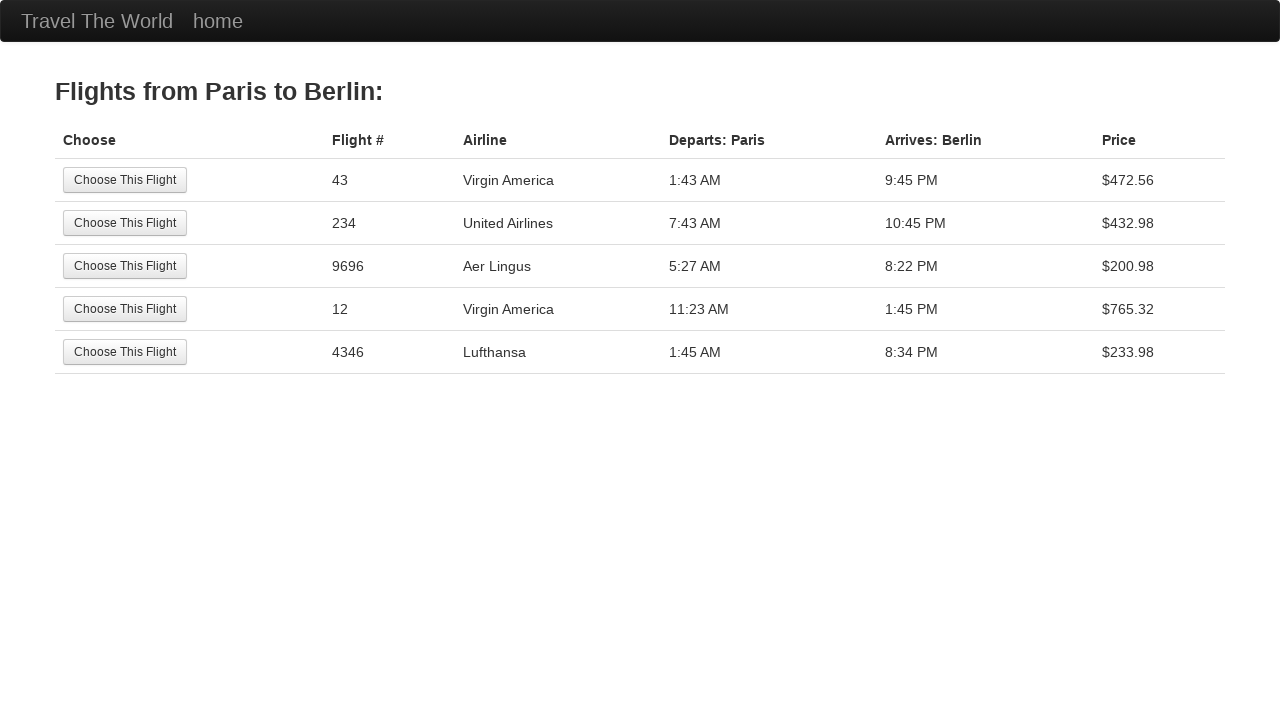

Verified flights exist for Paris to Berlin
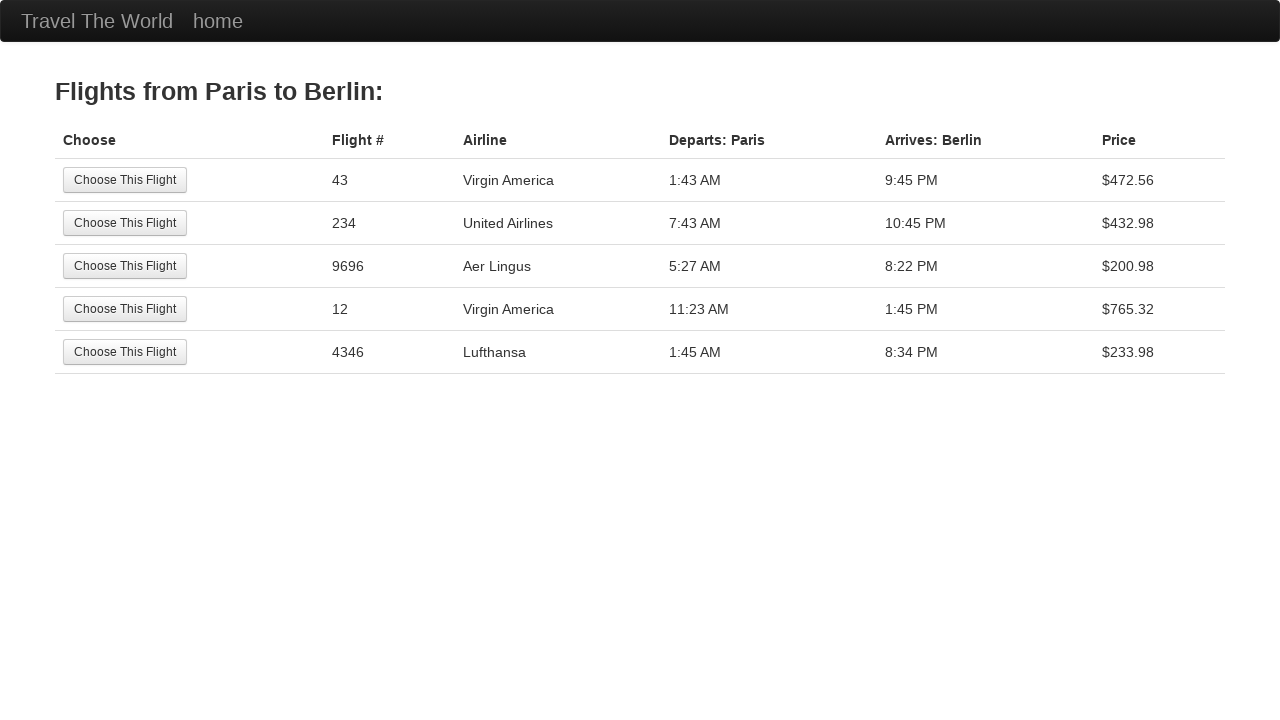

Navigated back to flight search page
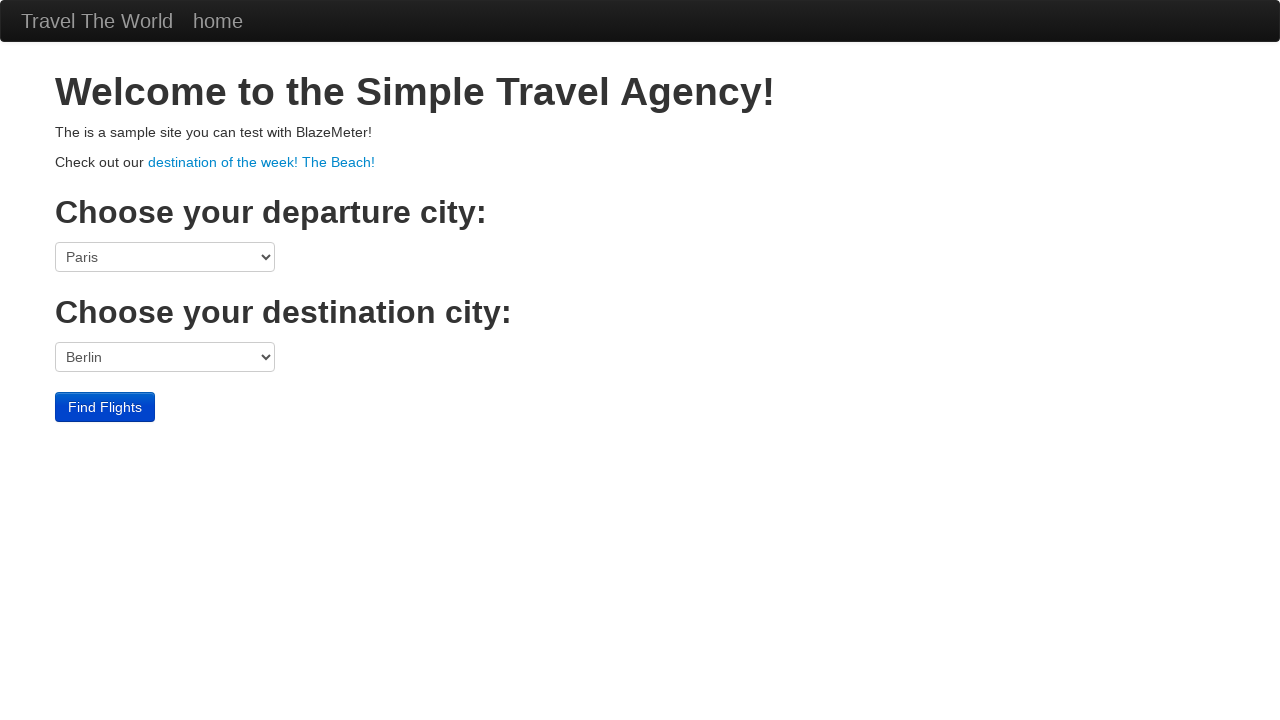

Departure dropdown is visible again
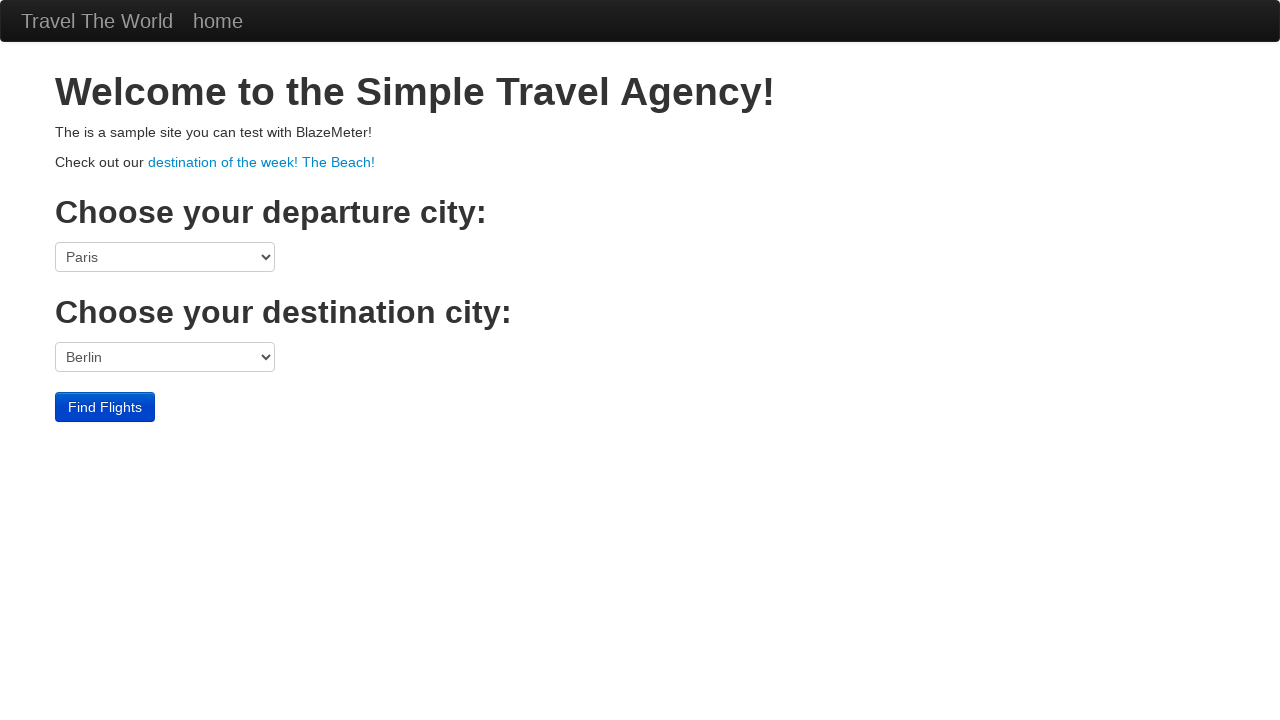

Selected destination city: New York on select[name='toPort']
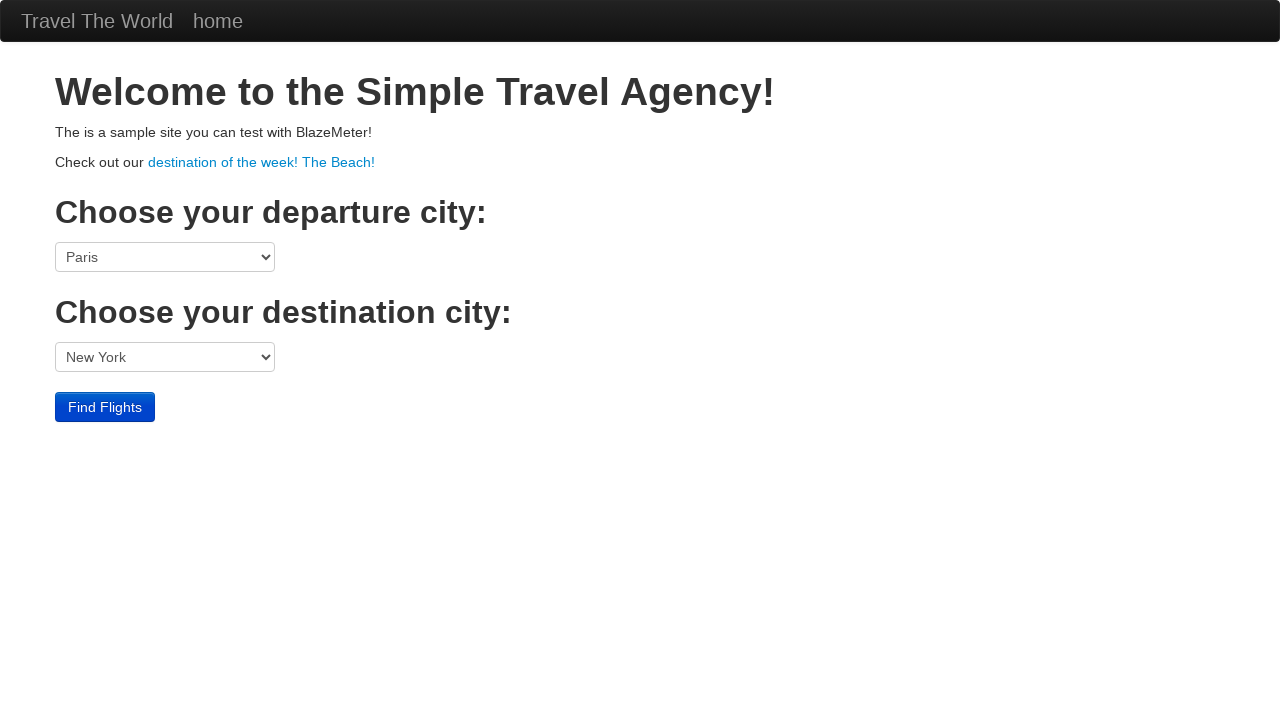

Clicked Find Flights button for Paris to New York at (105, 407) on input[value='Find Flights']
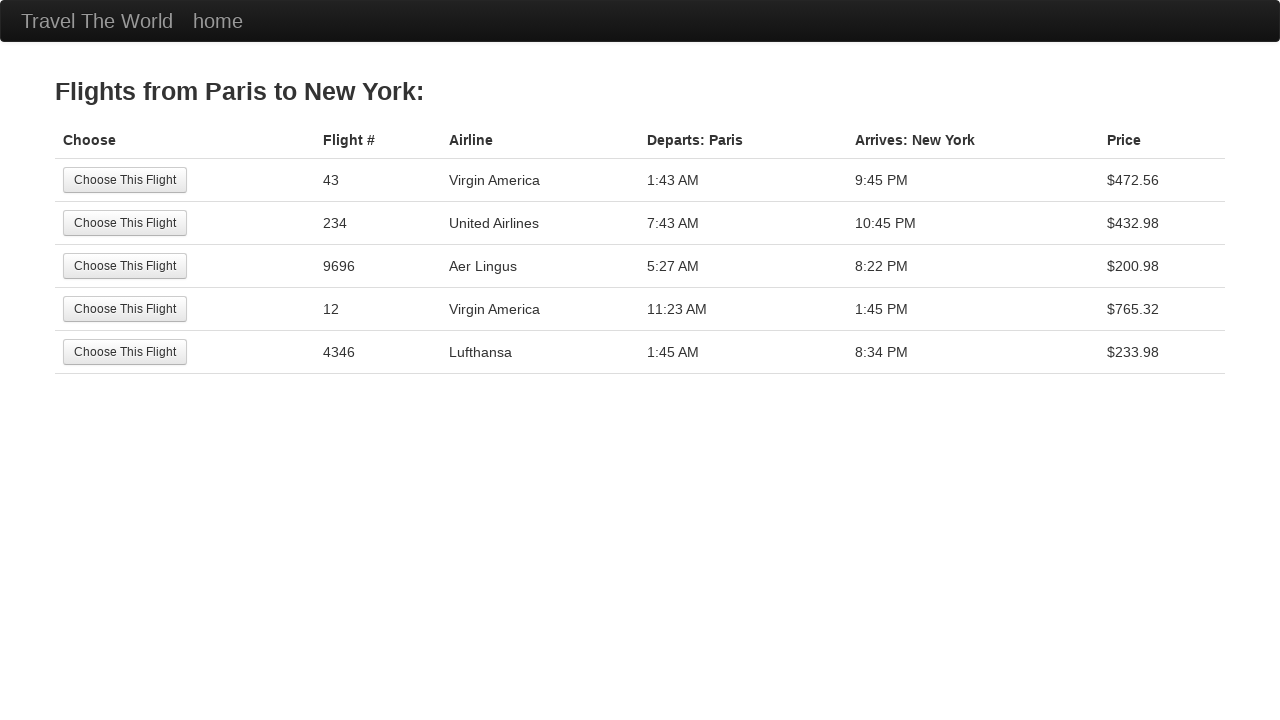

Flight search results page loaded
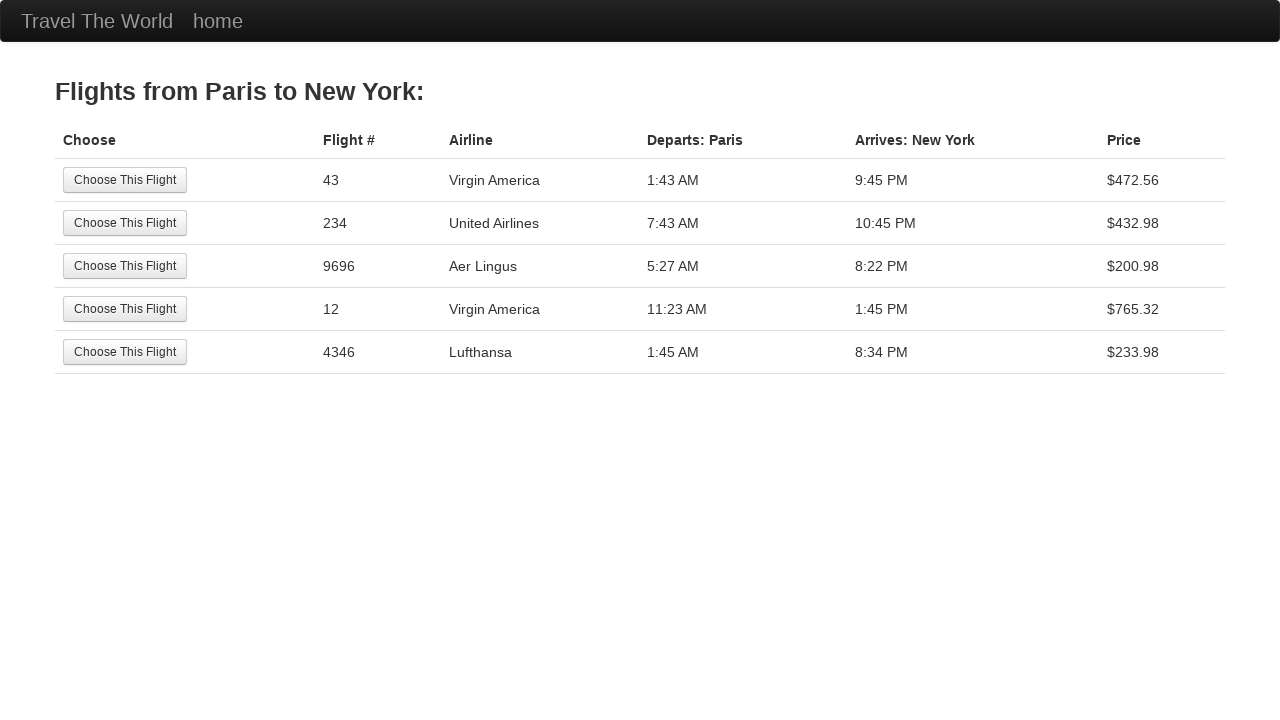

Counted 5 flight rows for Paris to New York
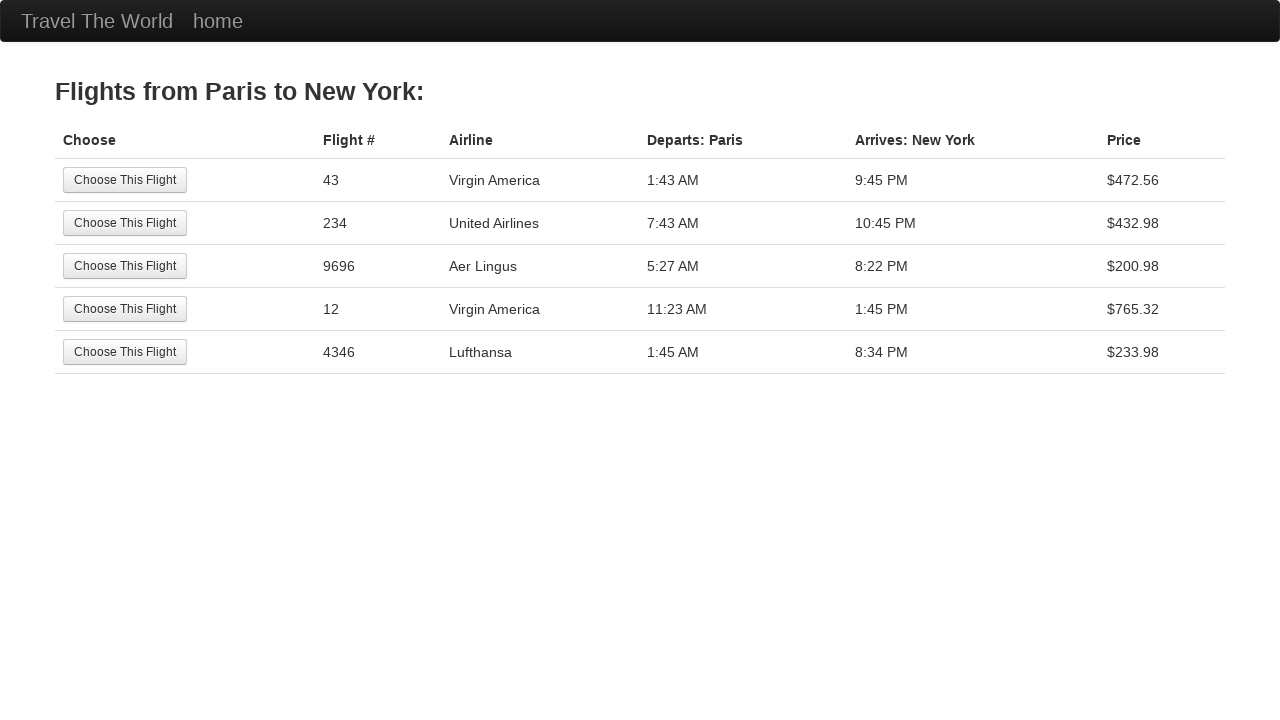

Verified flights exist for Paris to New York
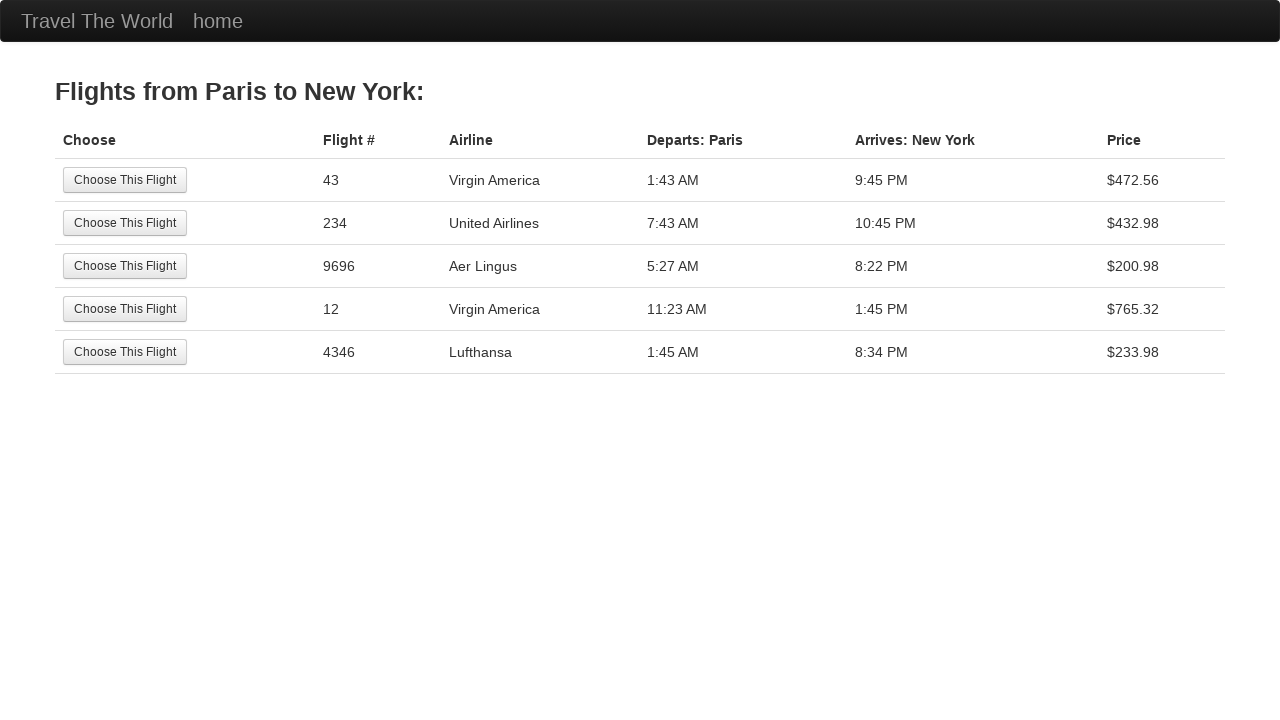

Navigated back to flight search page
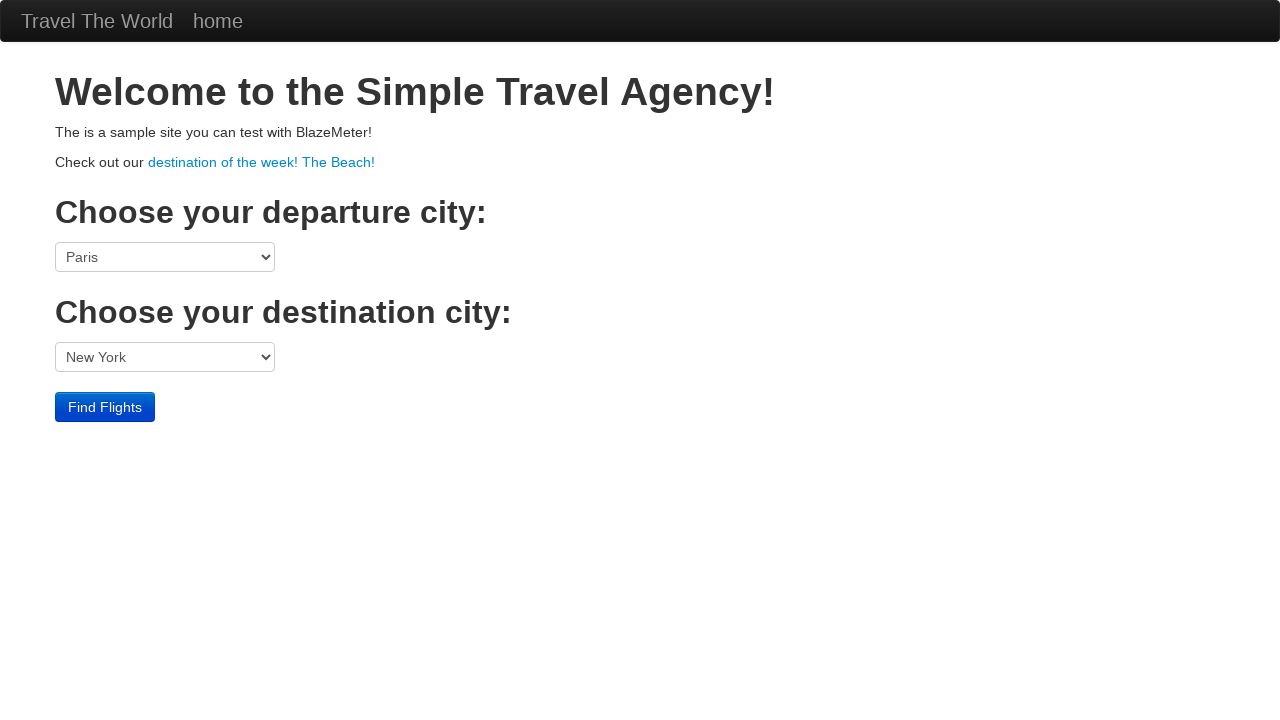

Departure dropdown is visible again
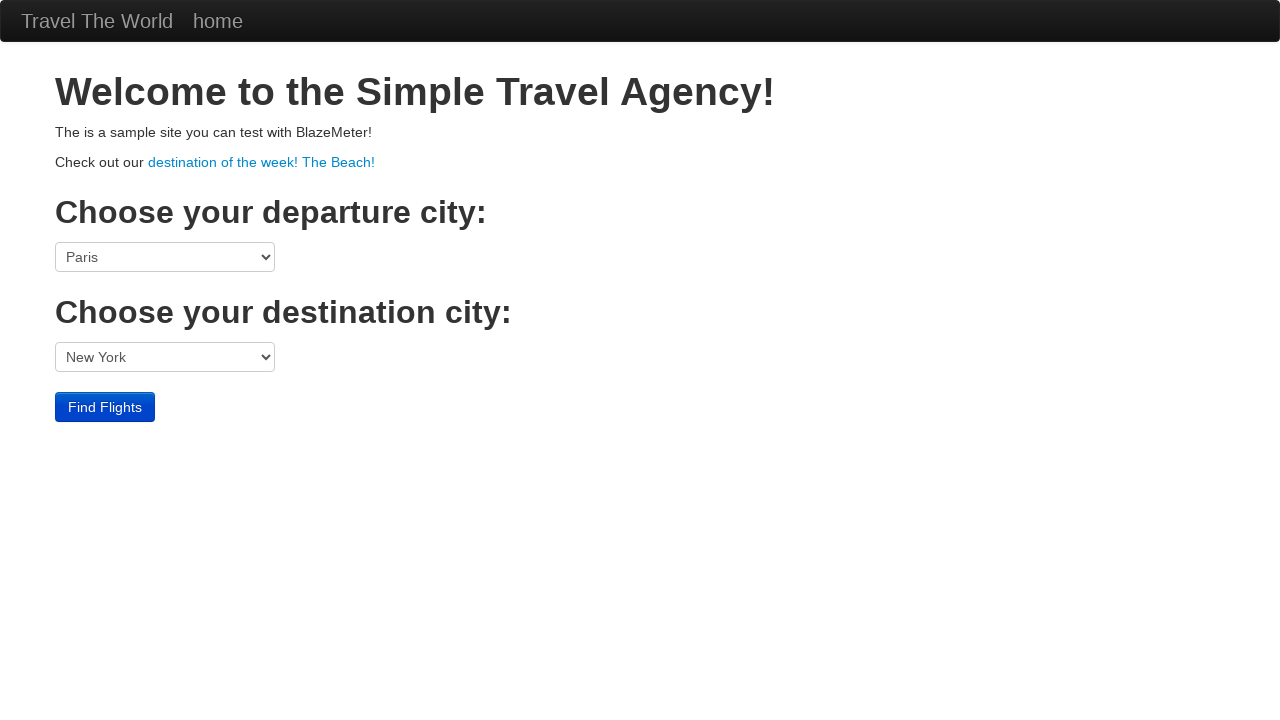

Selected destination city: Dublin on select[name='toPort']
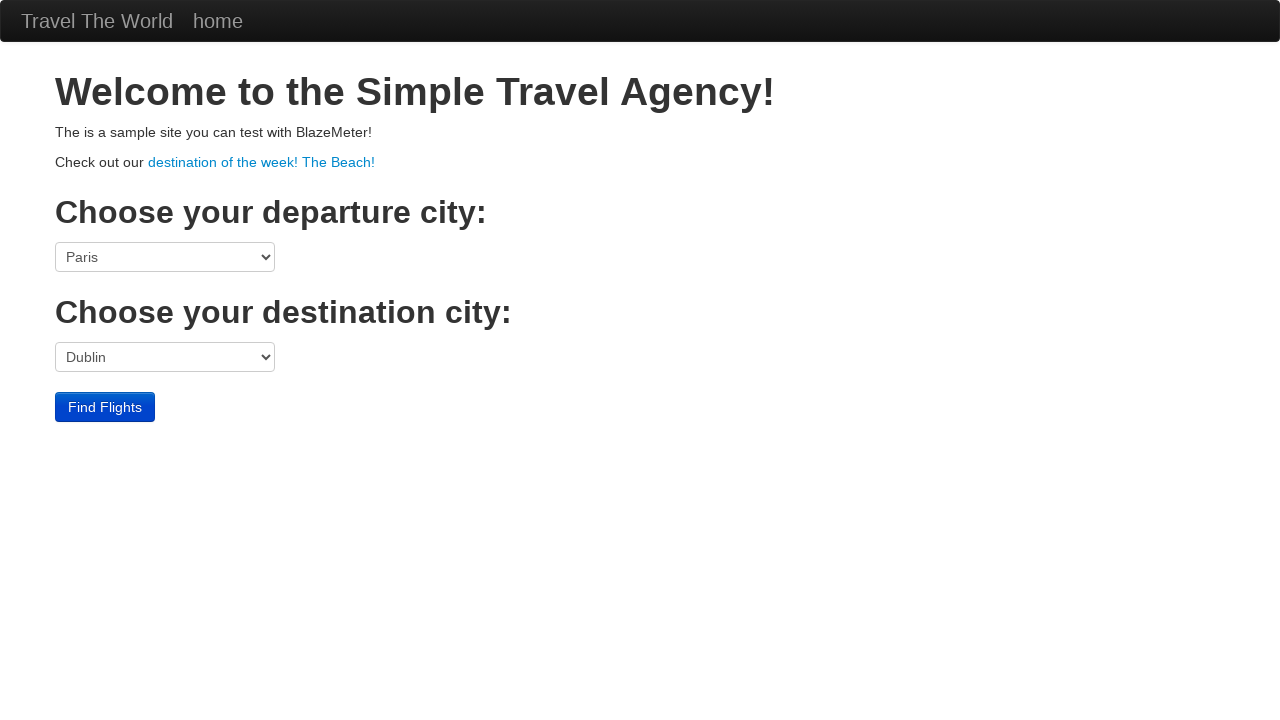

Clicked Find Flights button for Paris to Dublin at (105, 407) on input[value='Find Flights']
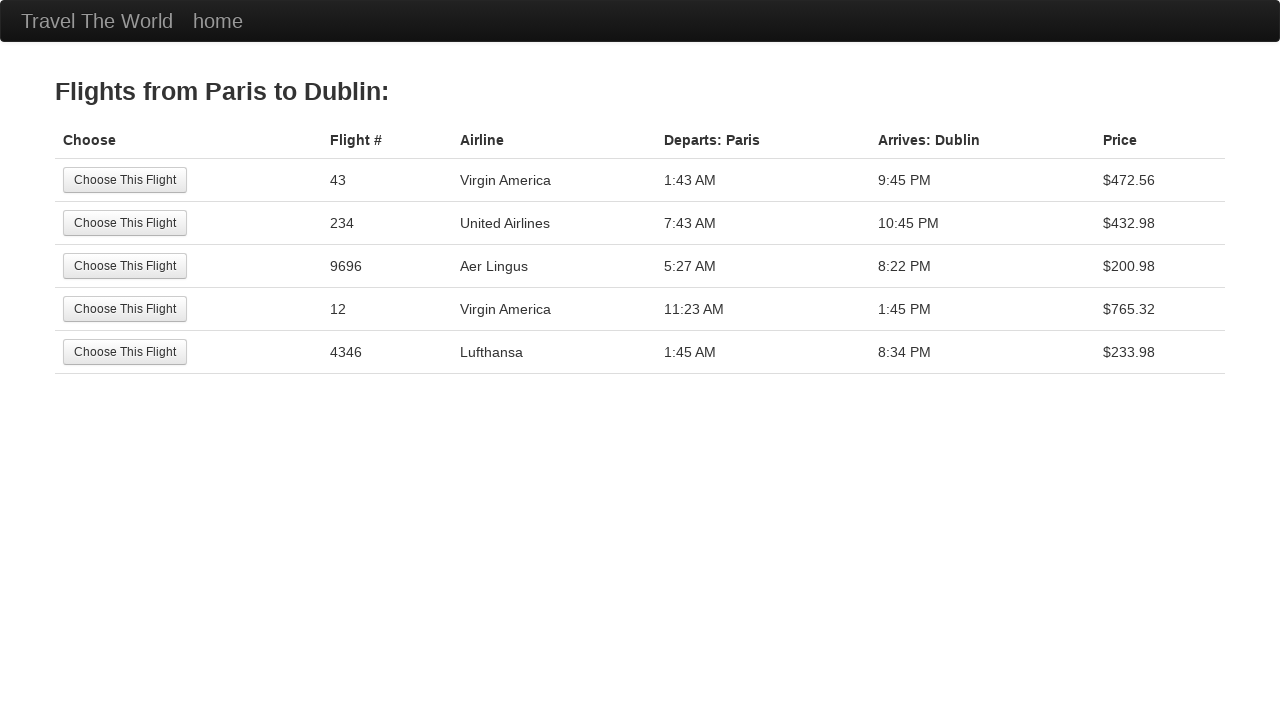

Flight search results page loaded
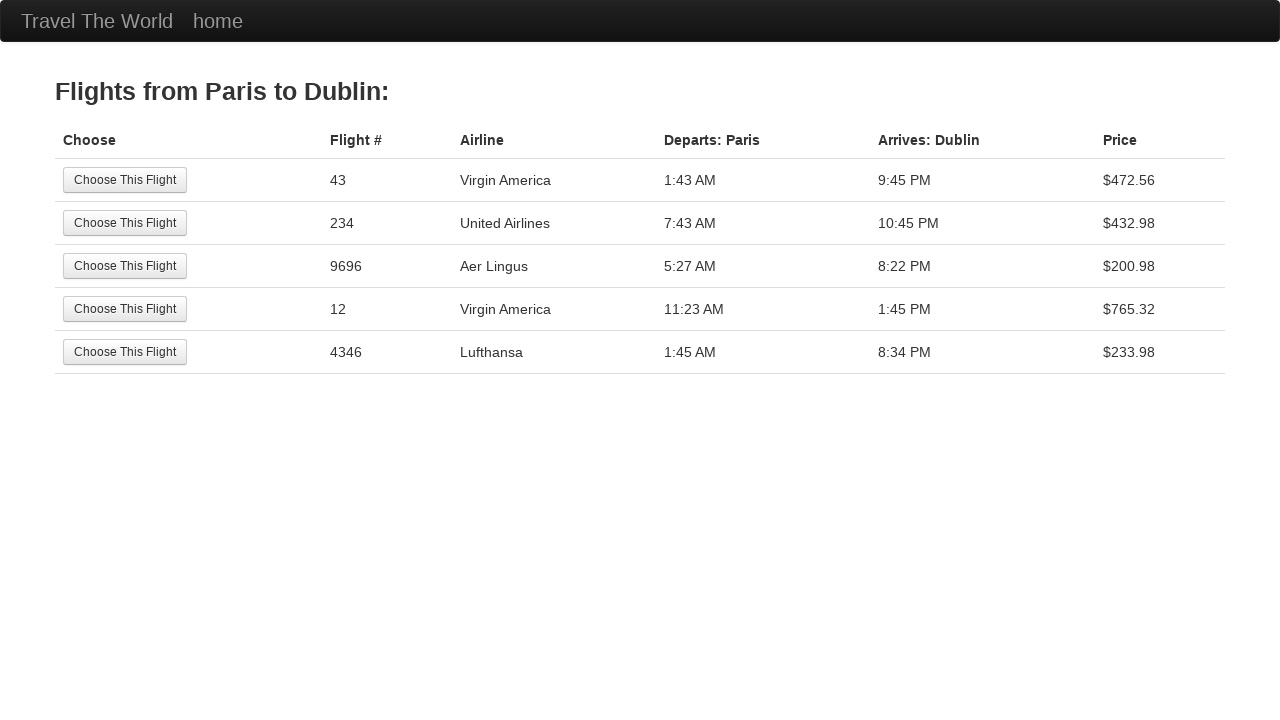

Counted 5 flight rows for Paris to Dublin
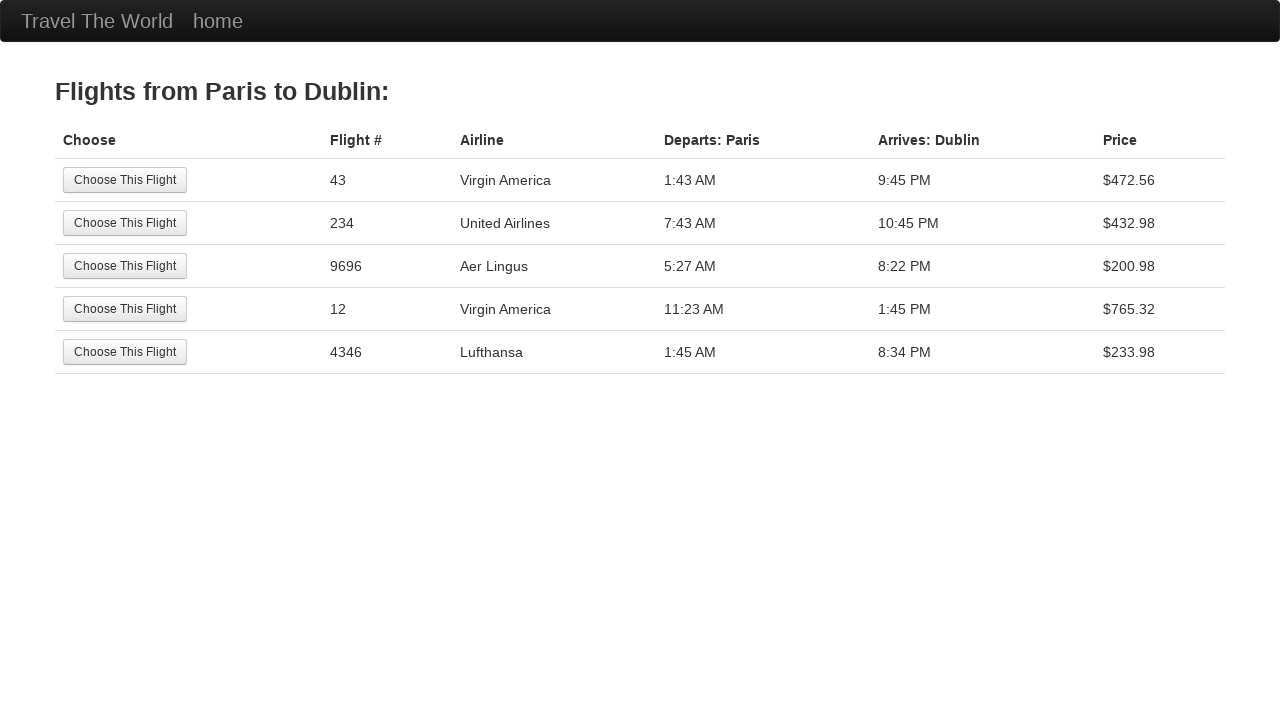

Verified flights exist for Paris to Dublin
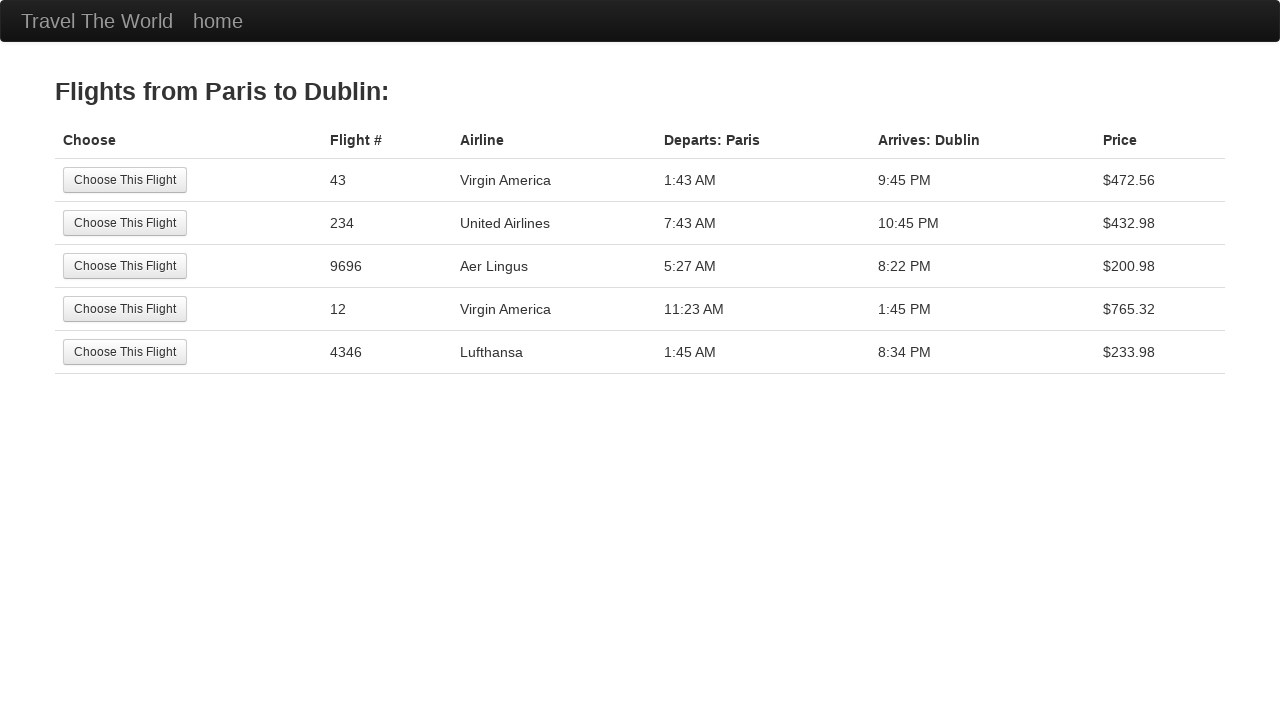

Navigated back to flight search page
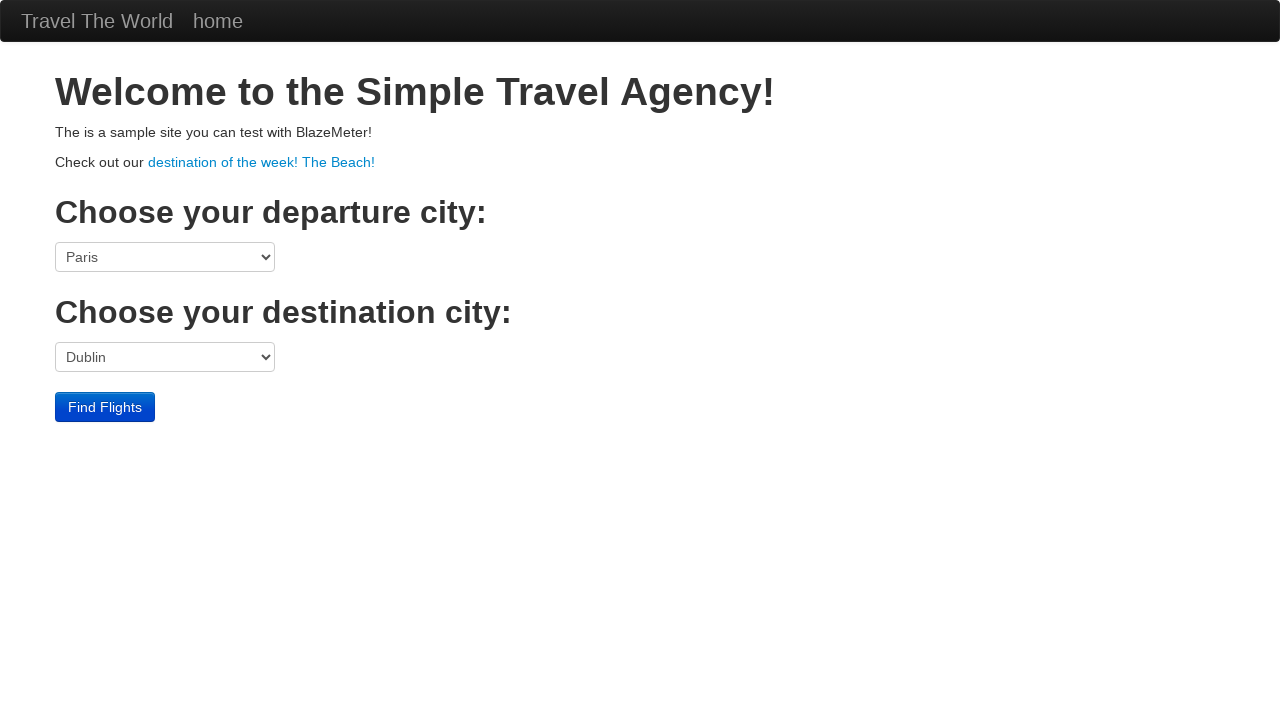

Departure dropdown is visible again
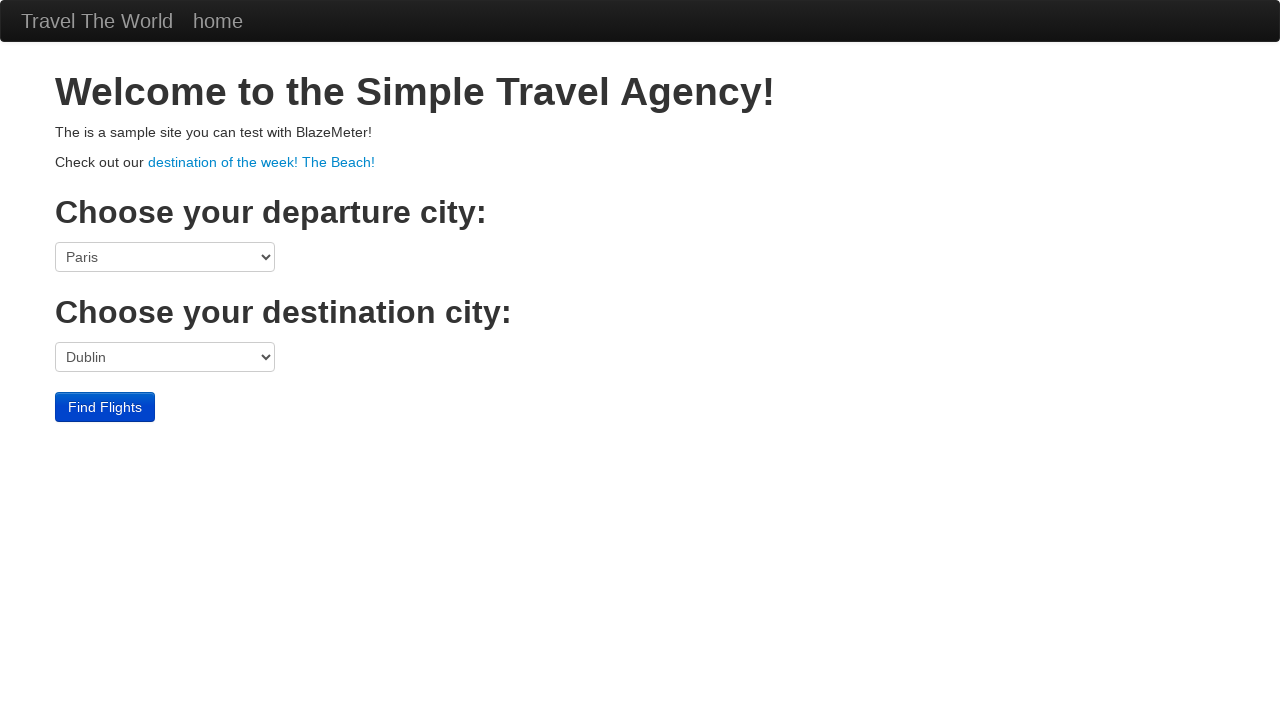

Selected destination city: Cairo on select[name='toPort']
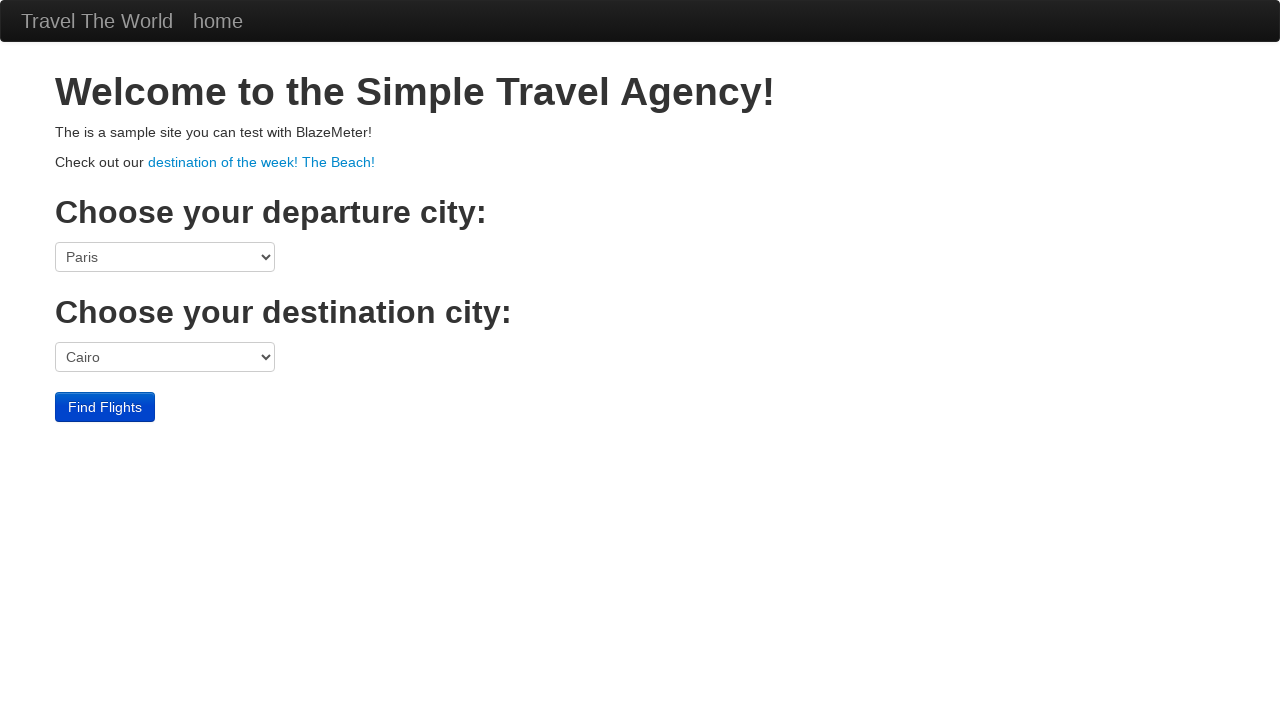

Clicked Find Flights button for Paris to Cairo at (105, 407) on input[value='Find Flights']
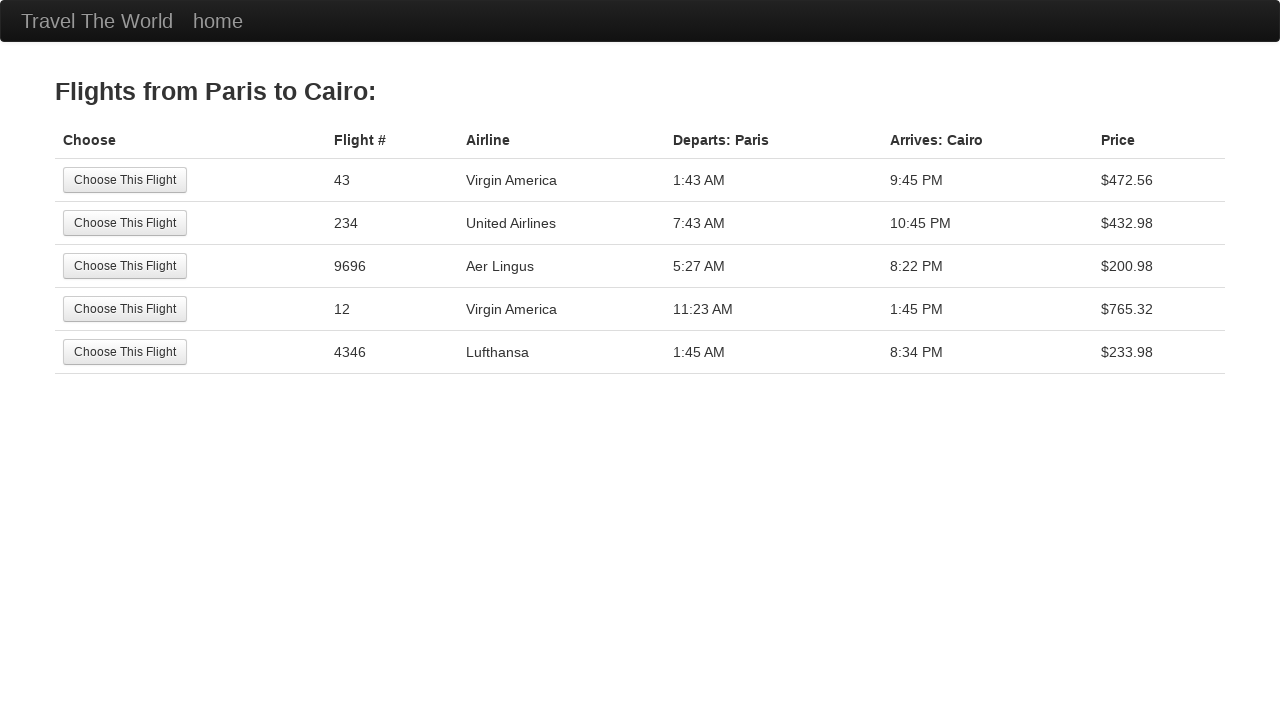

Flight search results page loaded
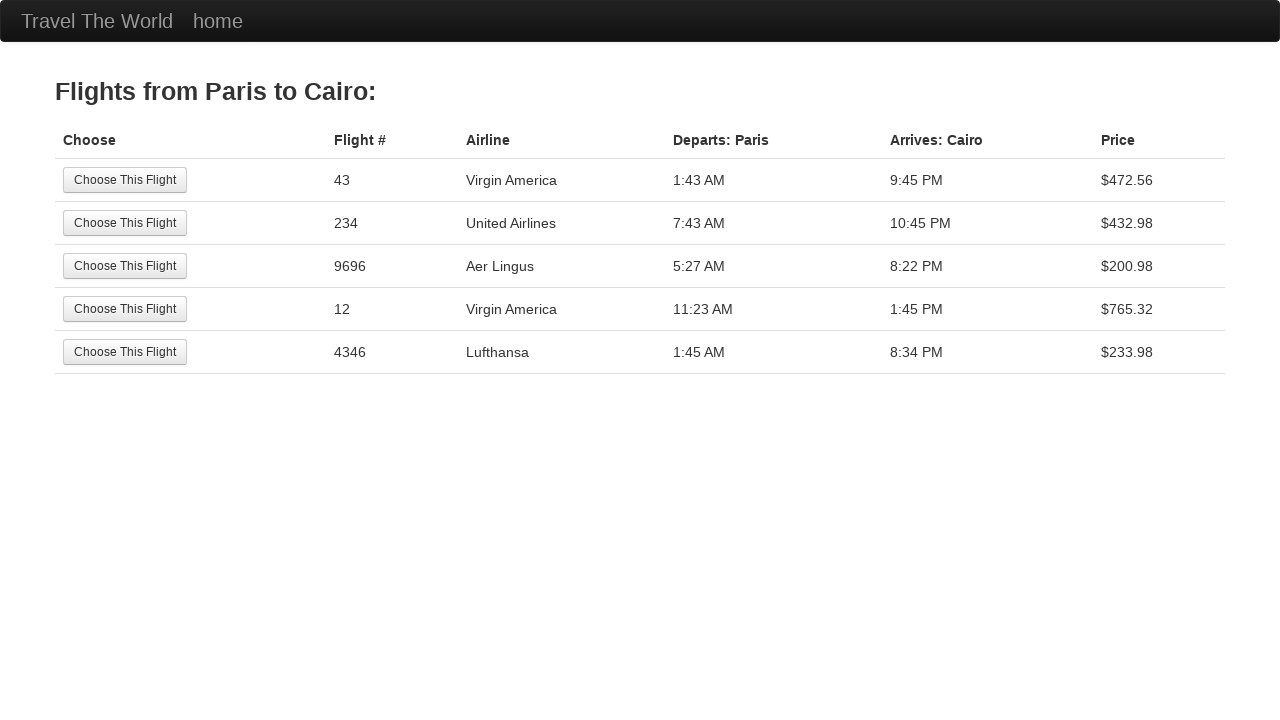

Counted 5 flight rows for Paris to Cairo
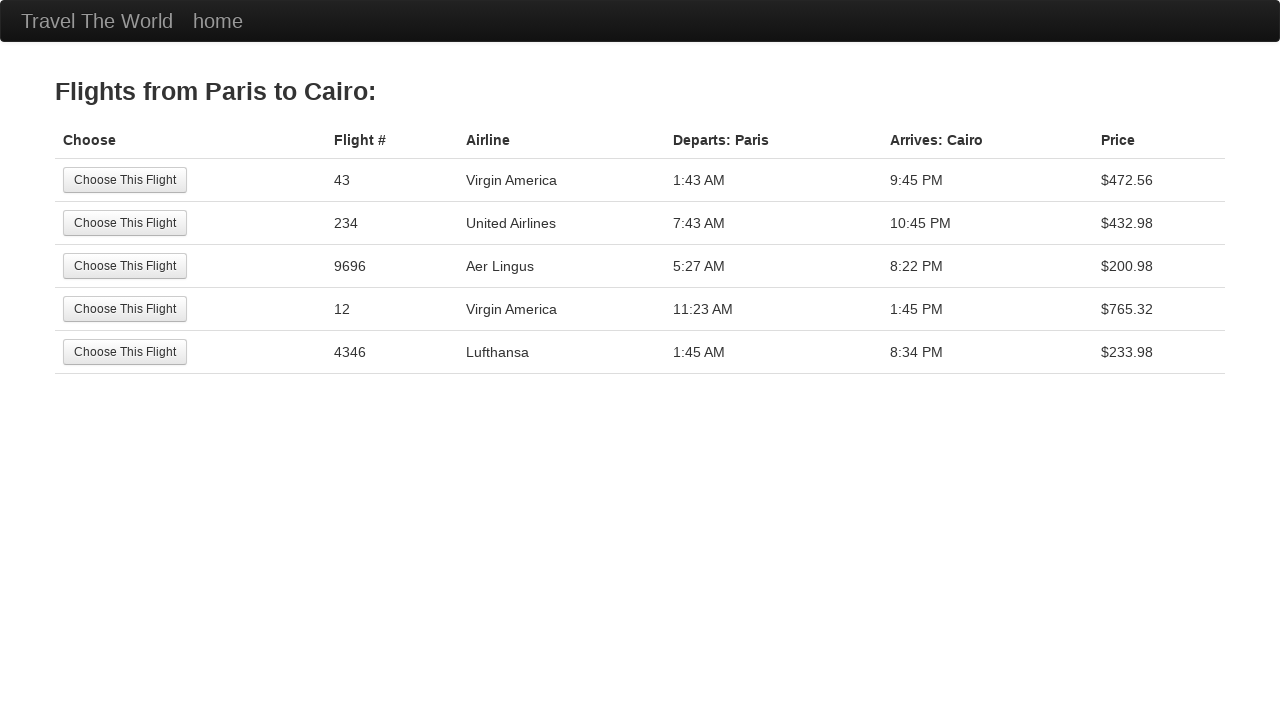

Verified flights exist for Paris to Cairo
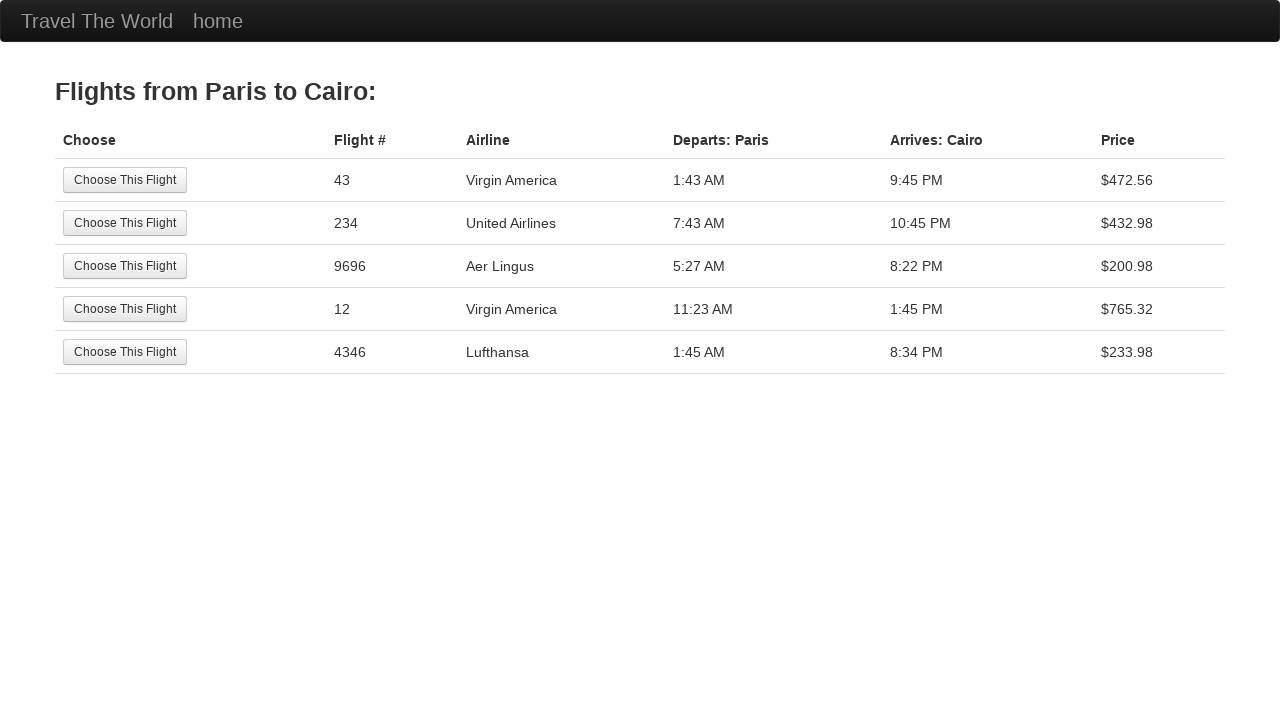

Navigated back to flight search page
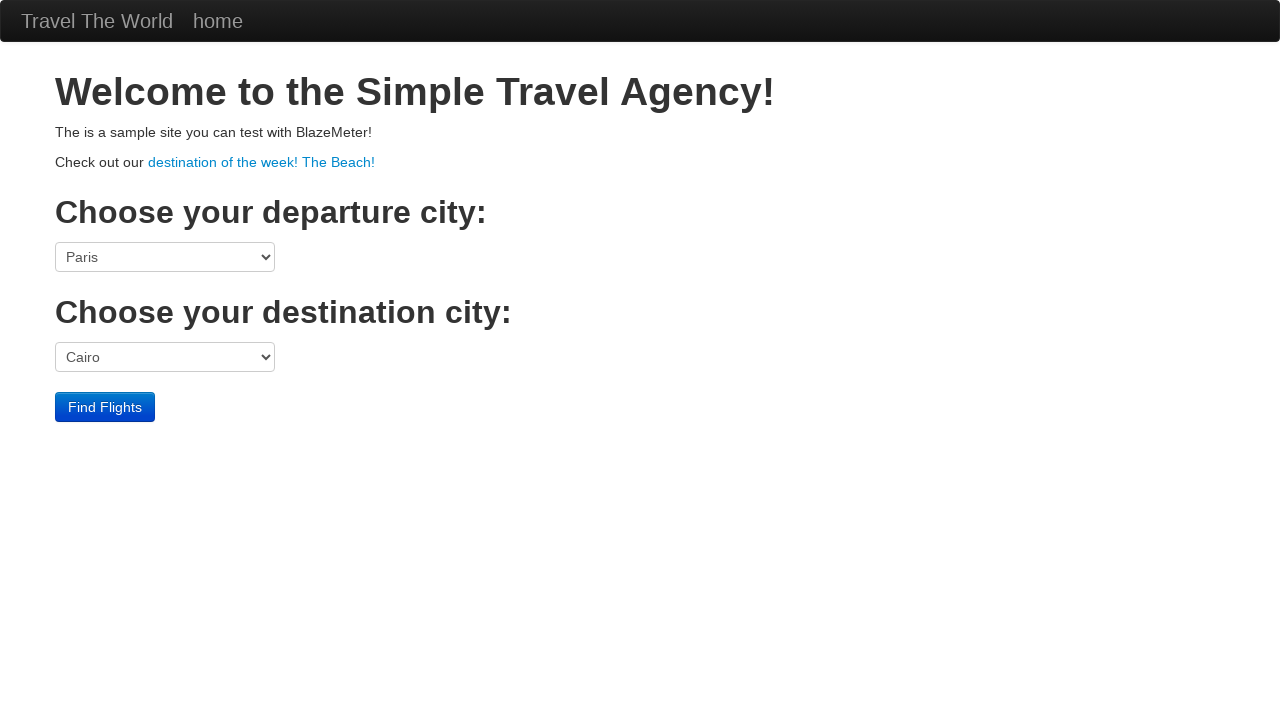

Departure dropdown is visible again
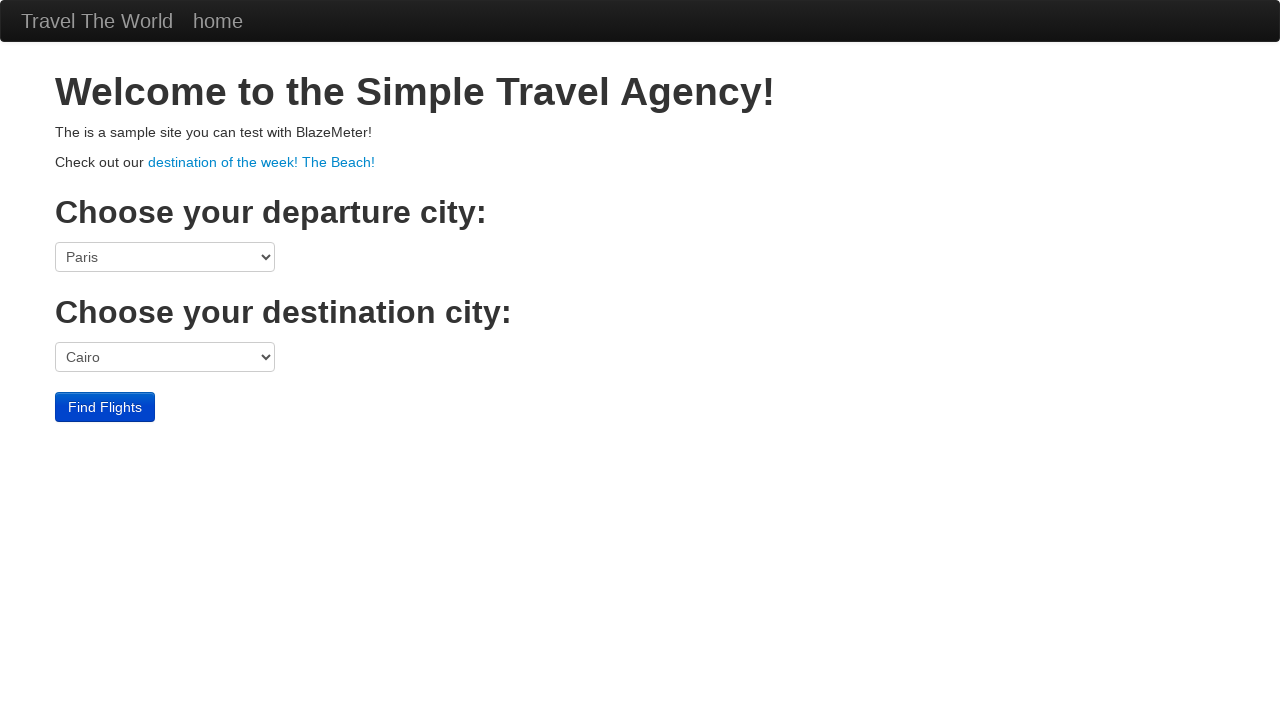

Selected departure city: Philadelphia on select[name='fromPort']
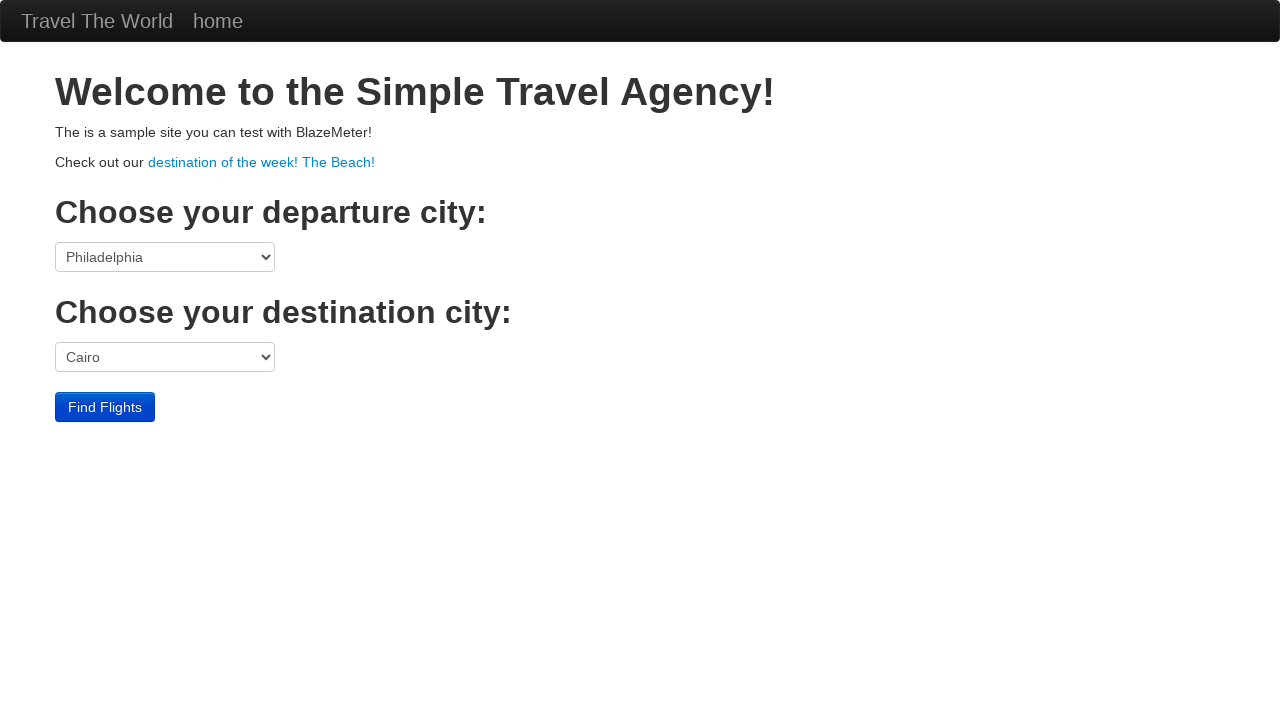

Selected destination city: Buenos Aires on select[name='toPort']
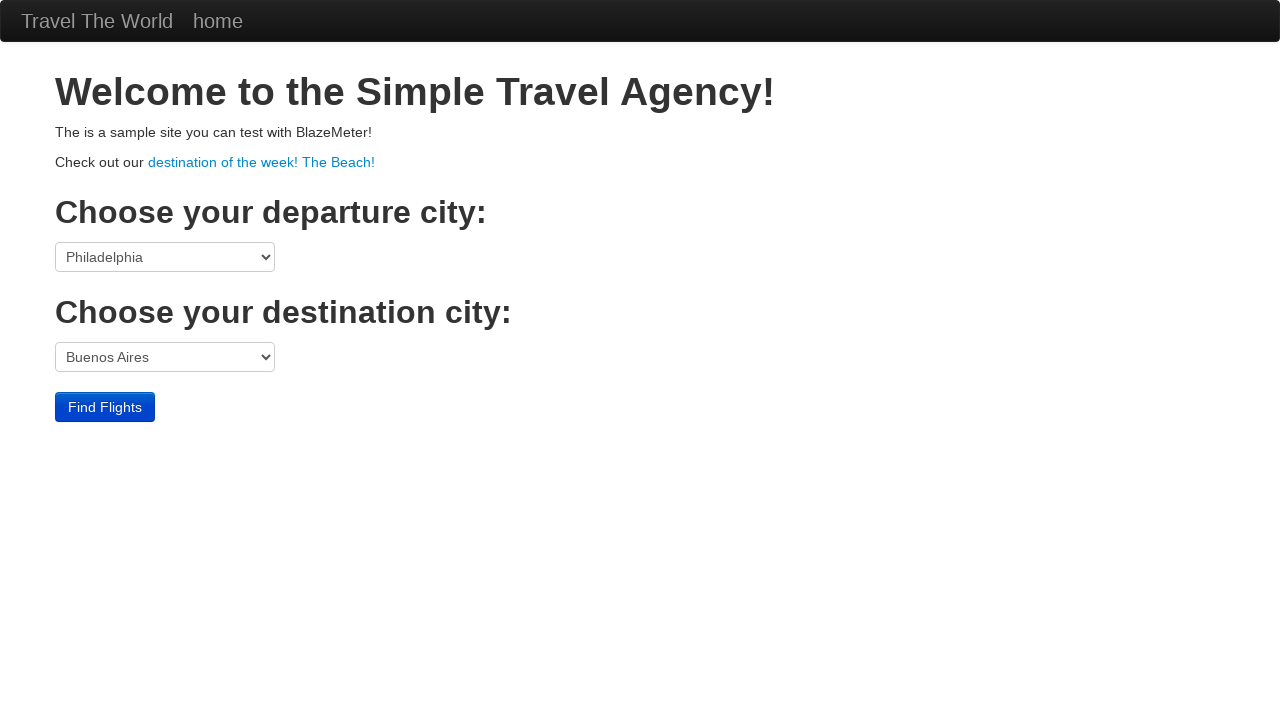

Clicked Find Flights button for Philadelphia to Buenos Aires at (105, 407) on input[value='Find Flights']
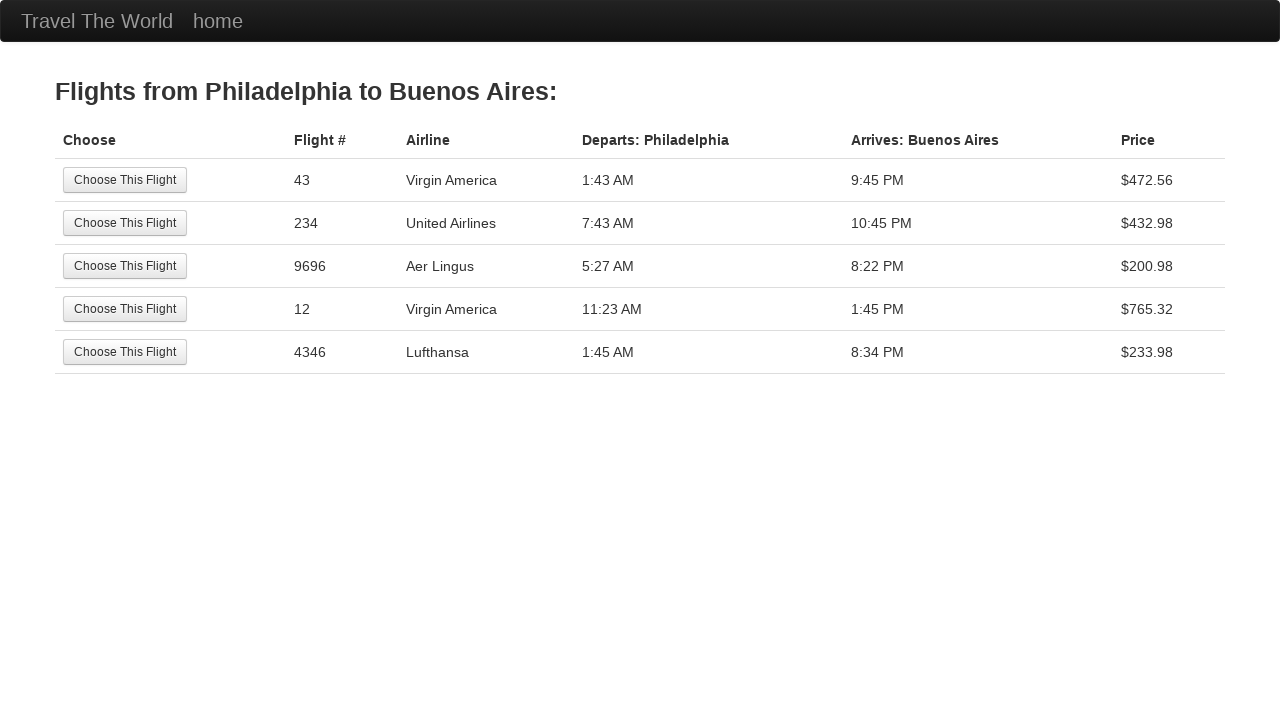

Flight search results page loaded
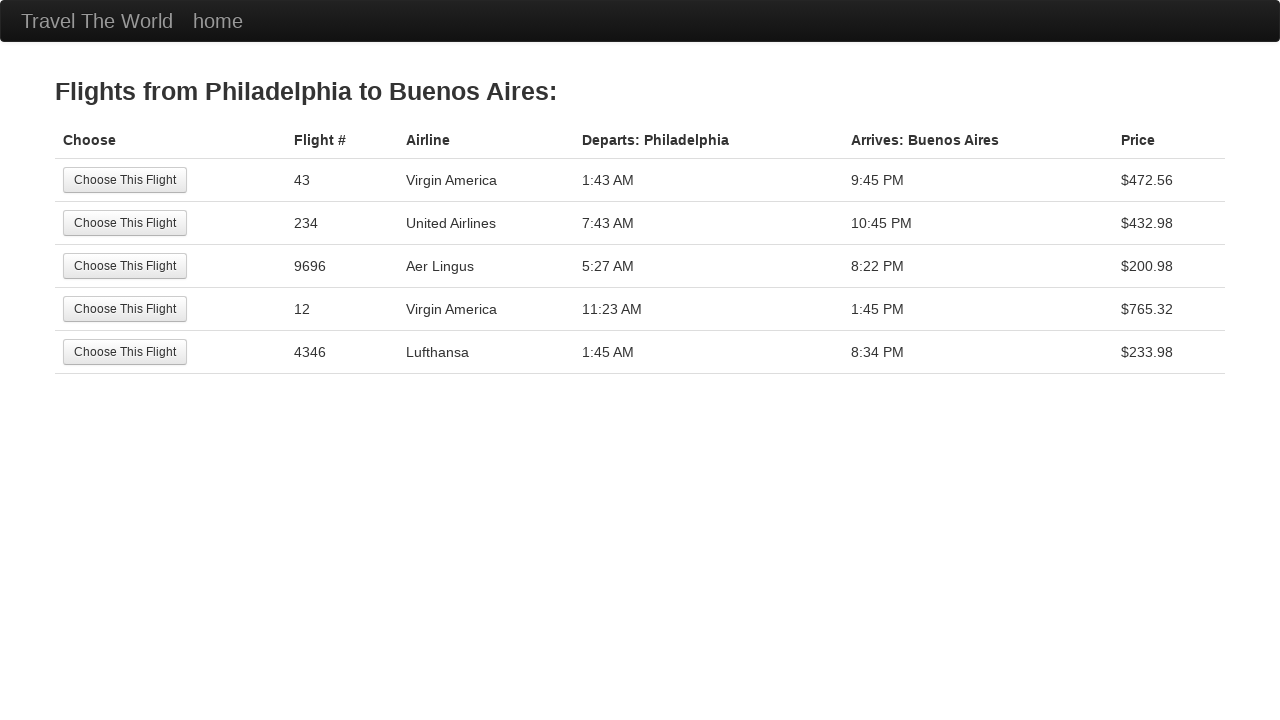

Counted 5 flight rows for Philadelphia to Buenos Aires
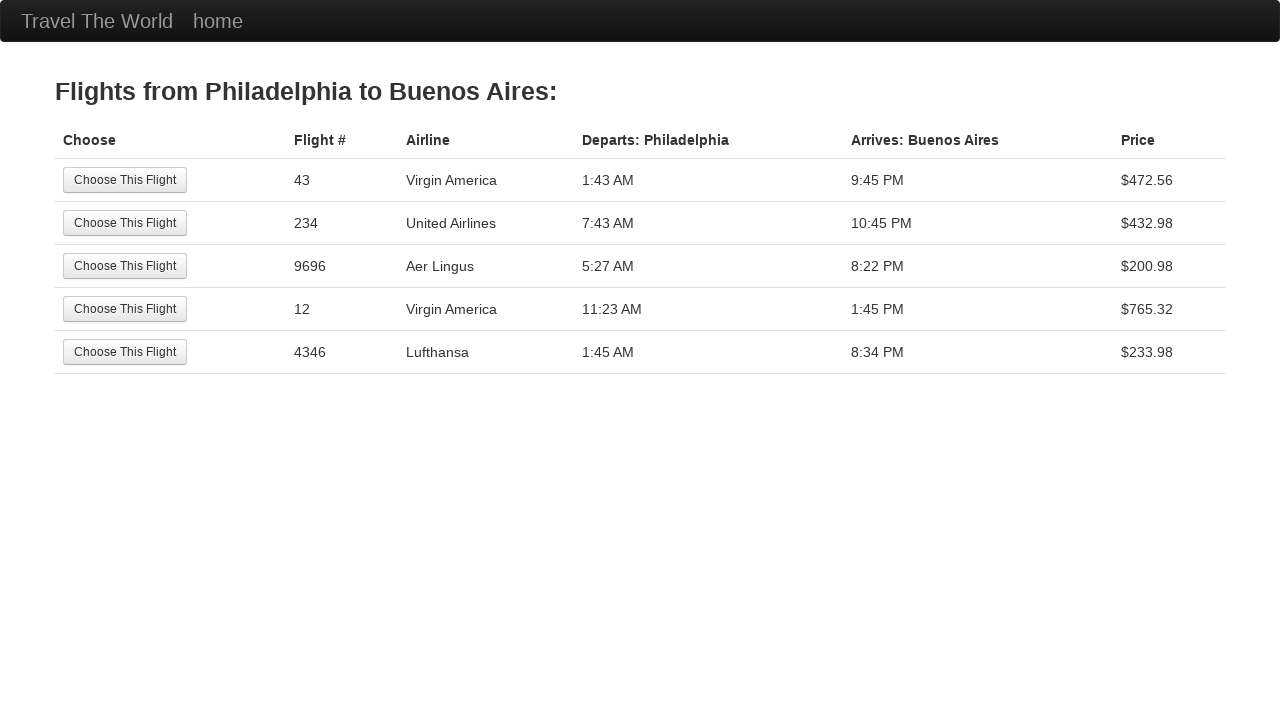

Verified flights exist for Philadelphia to Buenos Aires
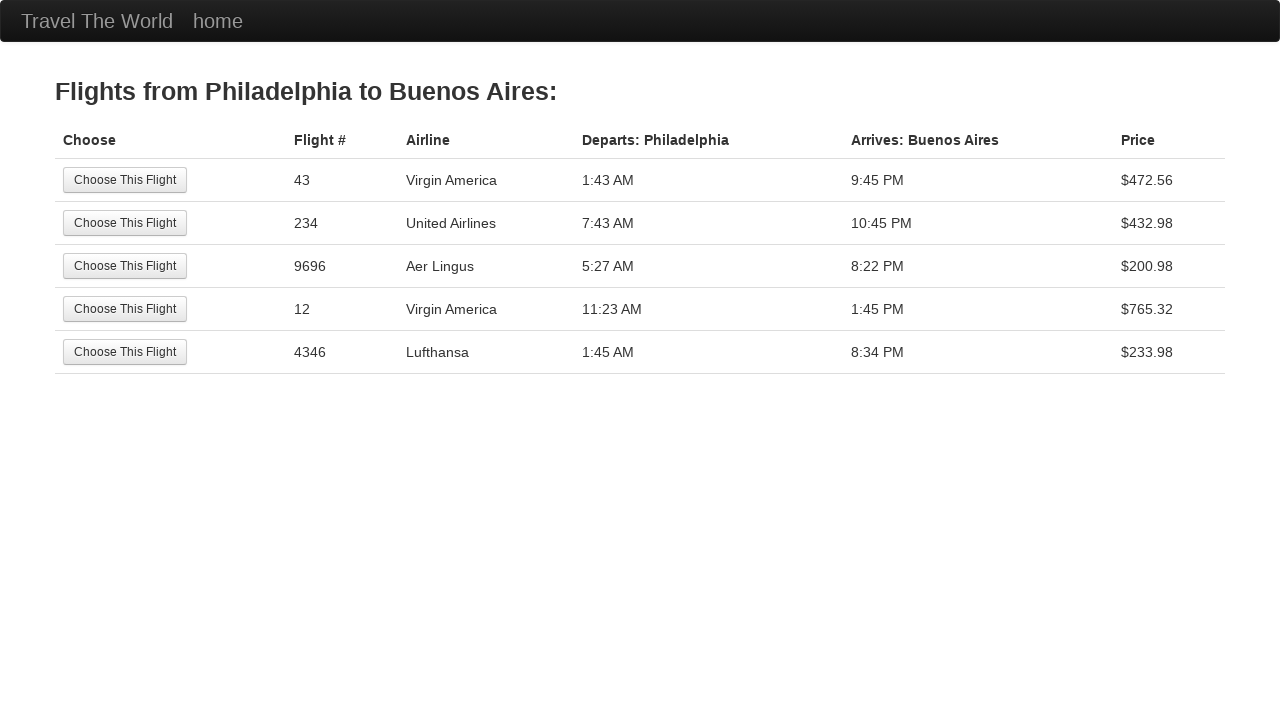

Navigated back to flight search page
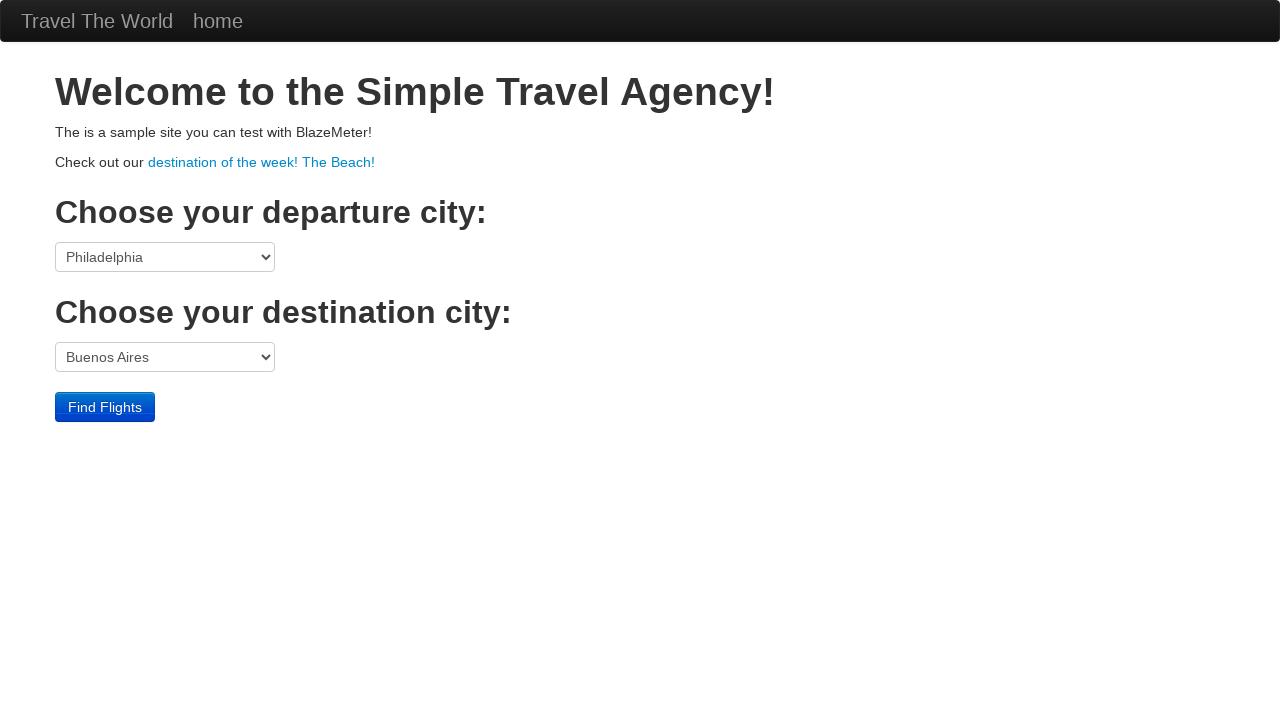

Departure dropdown is visible again
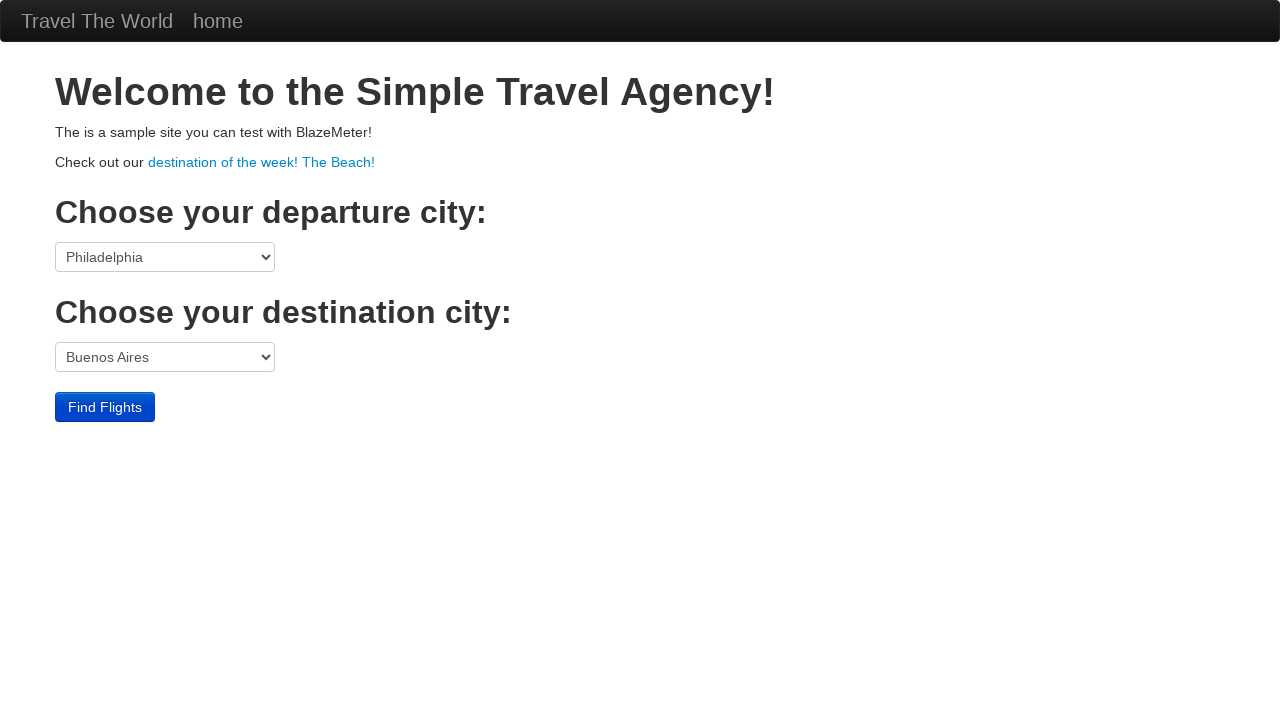

Selected destination city: Rome on select[name='toPort']
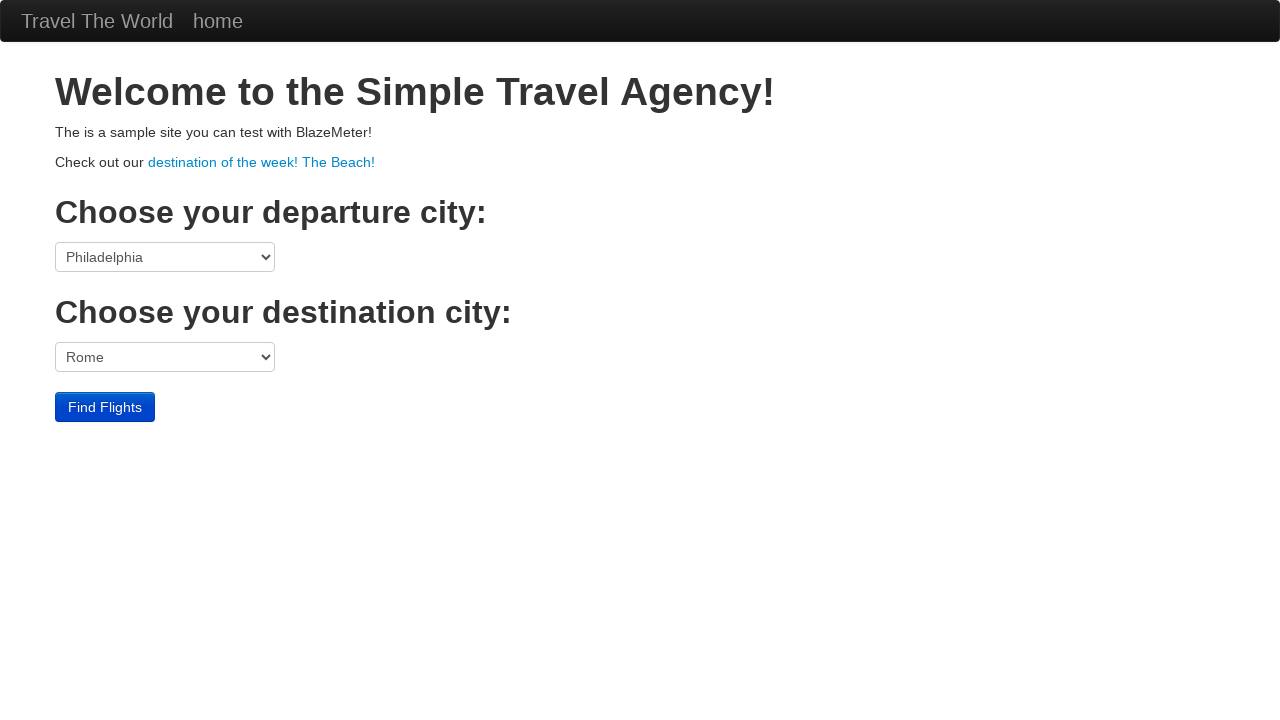

Clicked Find Flights button for Philadelphia to Rome at (105, 407) on input[value='Find Flights']
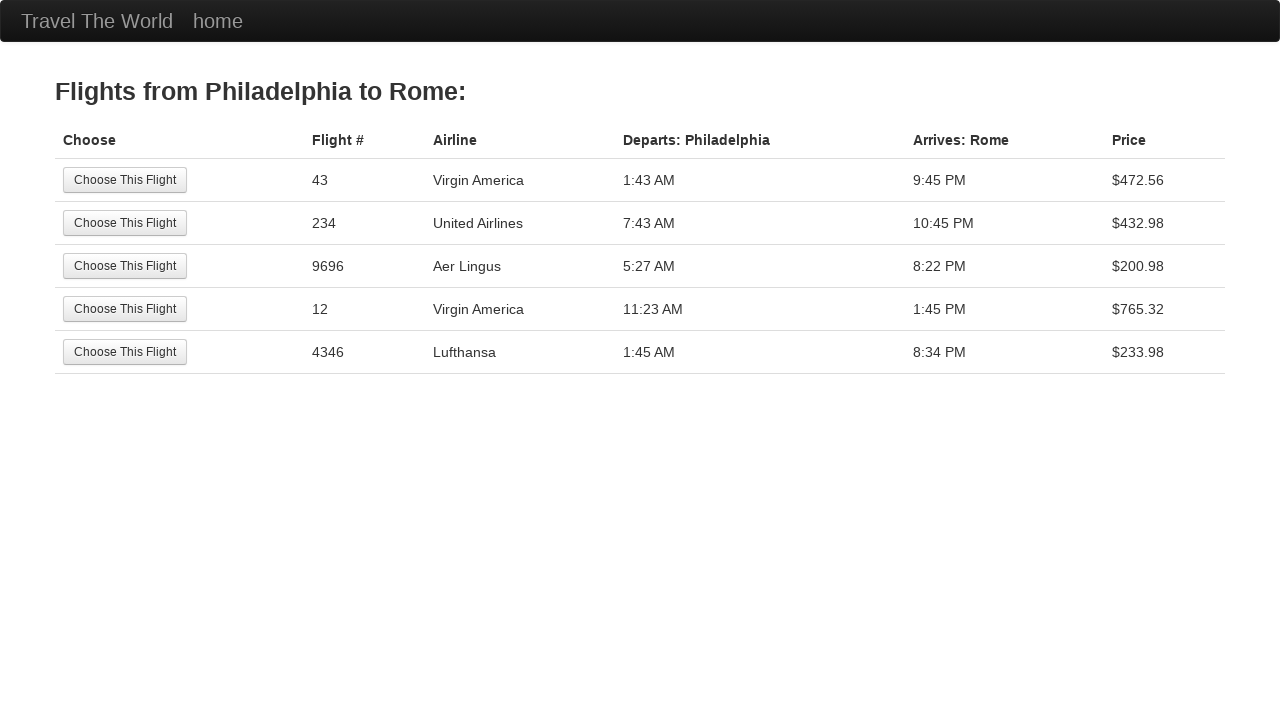

Flight search results page loaded
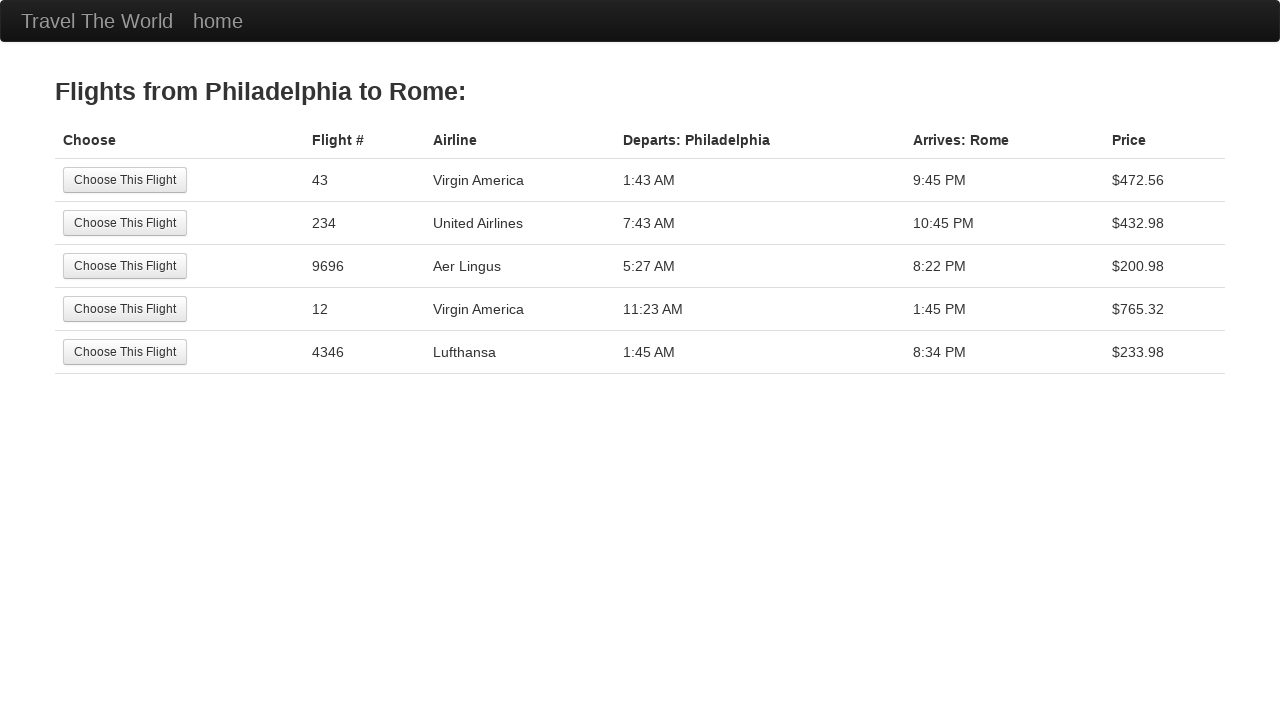

Counted 5 flight rows for Philadelphia to Rome
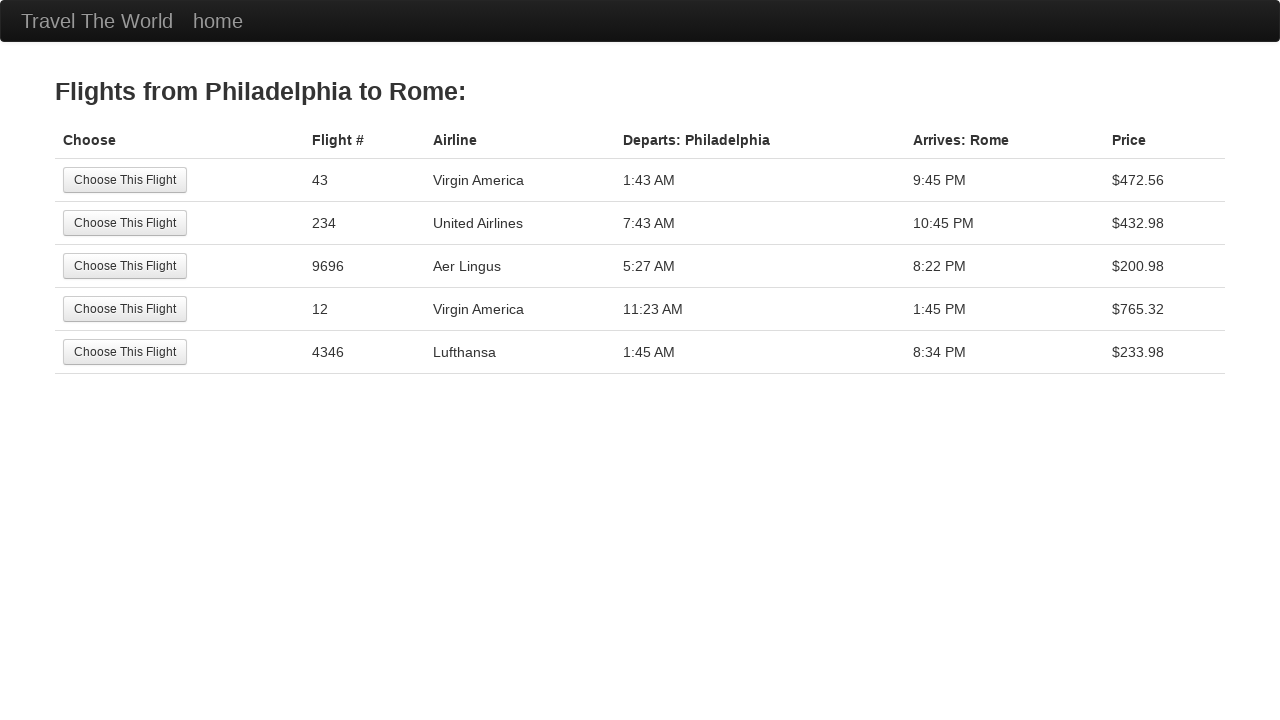

Verified flights exist for Philadelphia to Rome
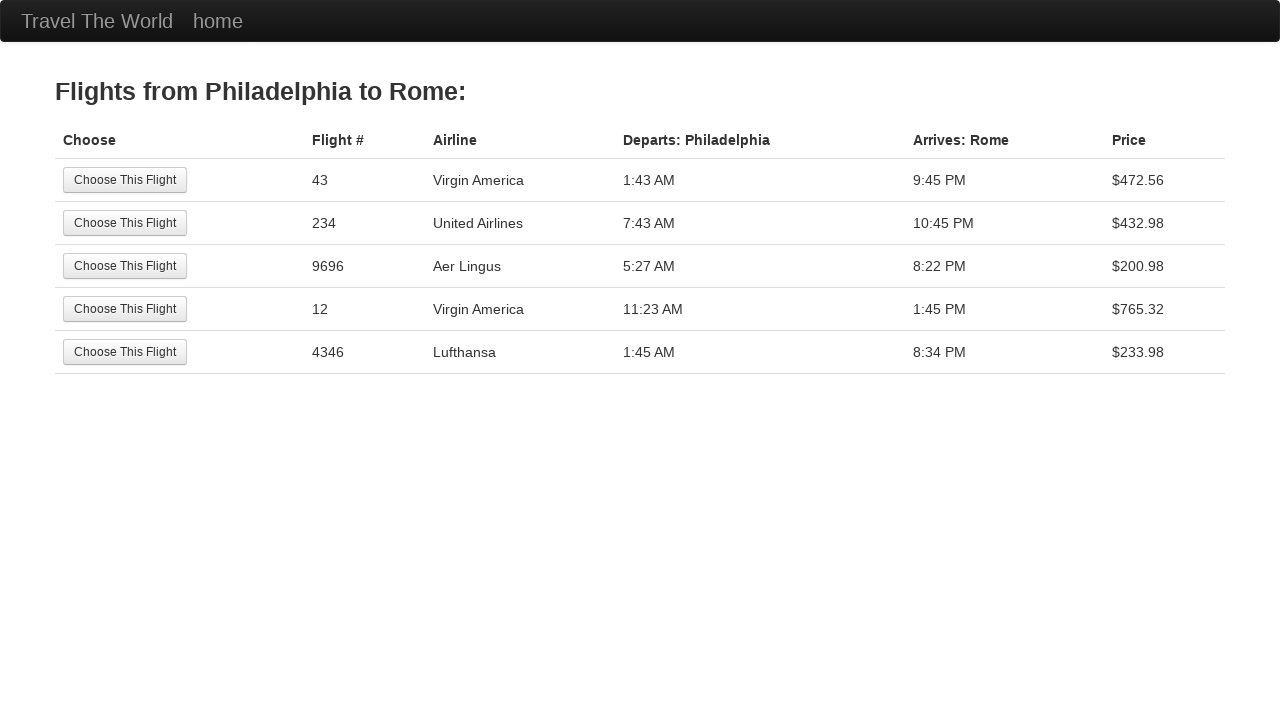

Navigated back to flight search page
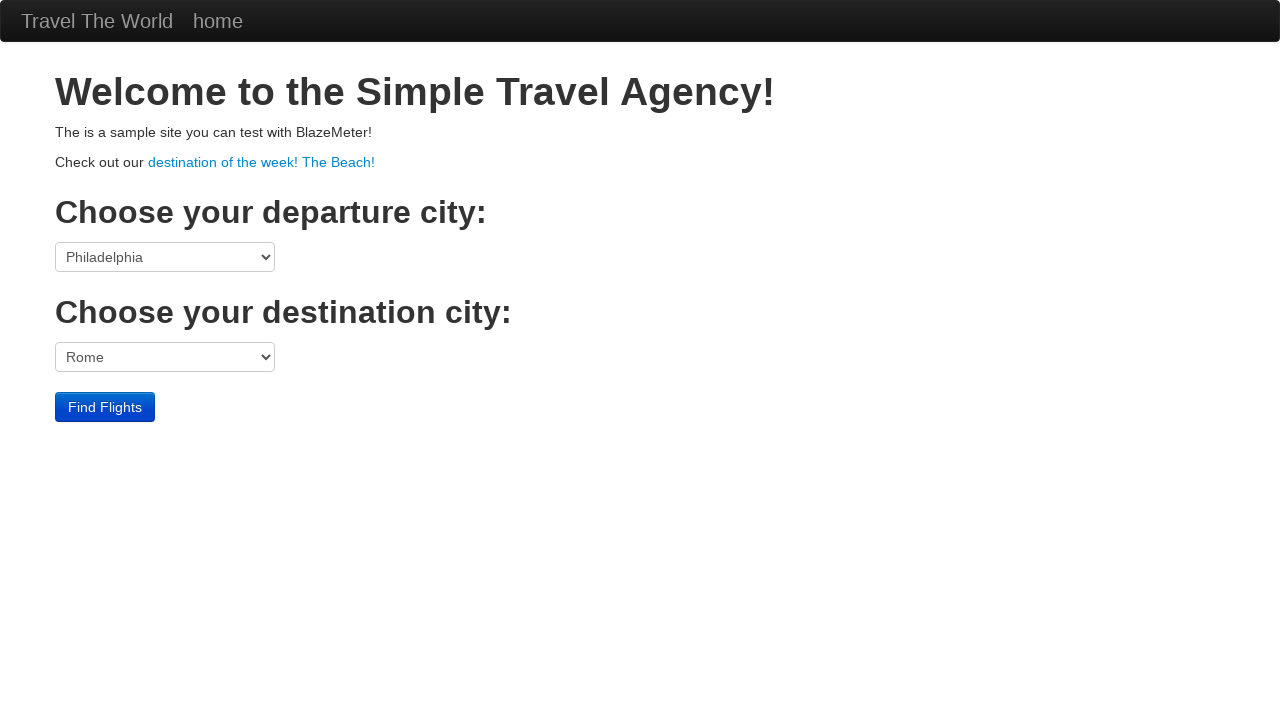

Departure dropdown is visible again
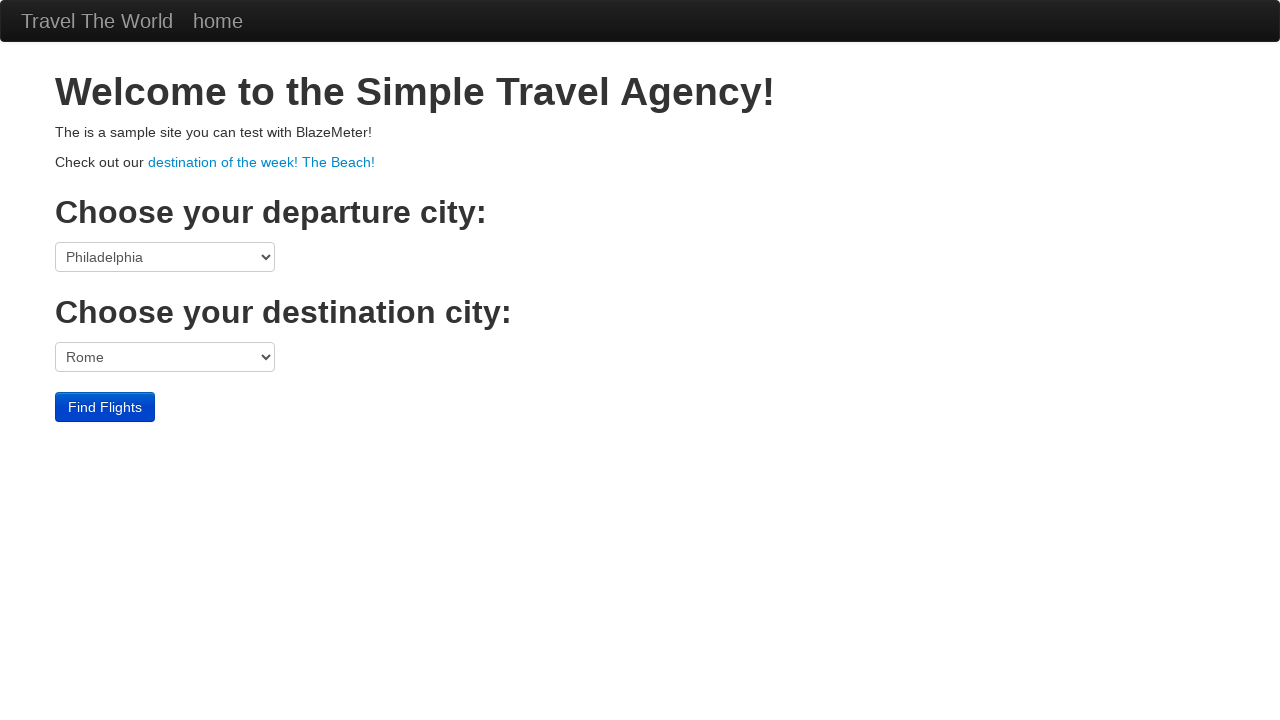

Selected destination city: London on select[name='toPort']
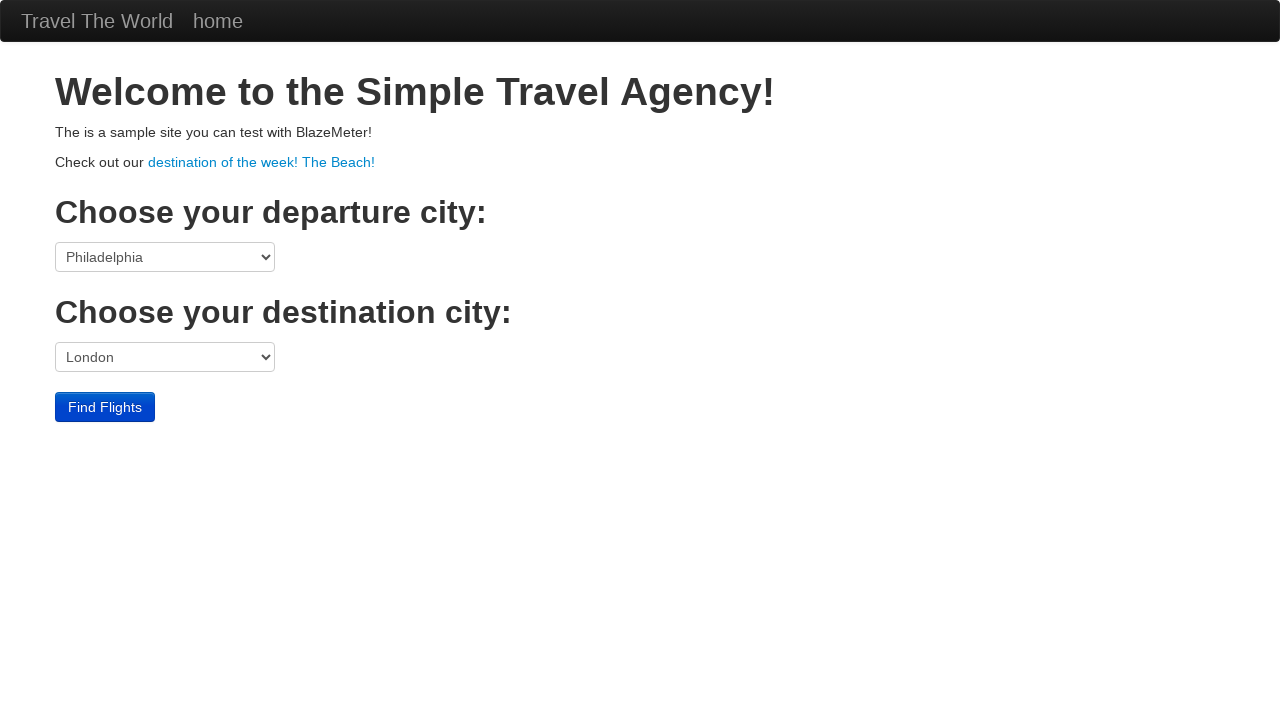

Clicked Find Flights button for Philadelphia to London at (105, 407) on input[value='Find Flights']
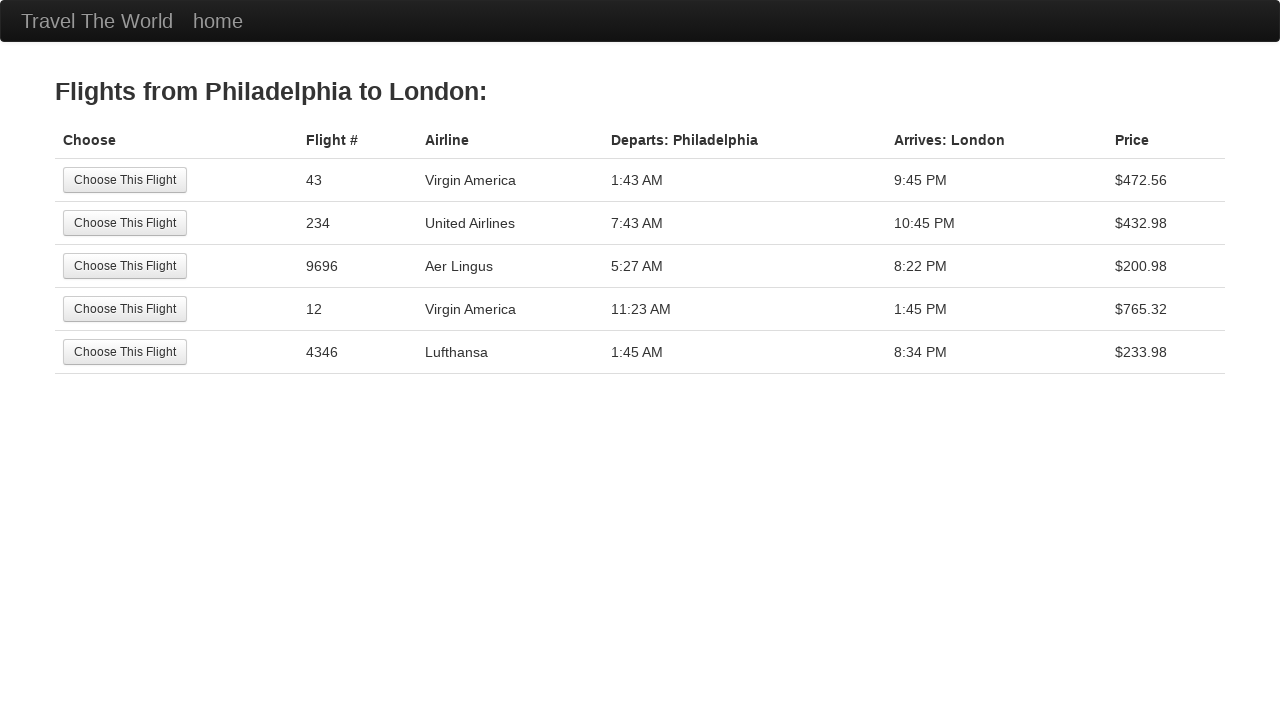

Flight search results page loaded
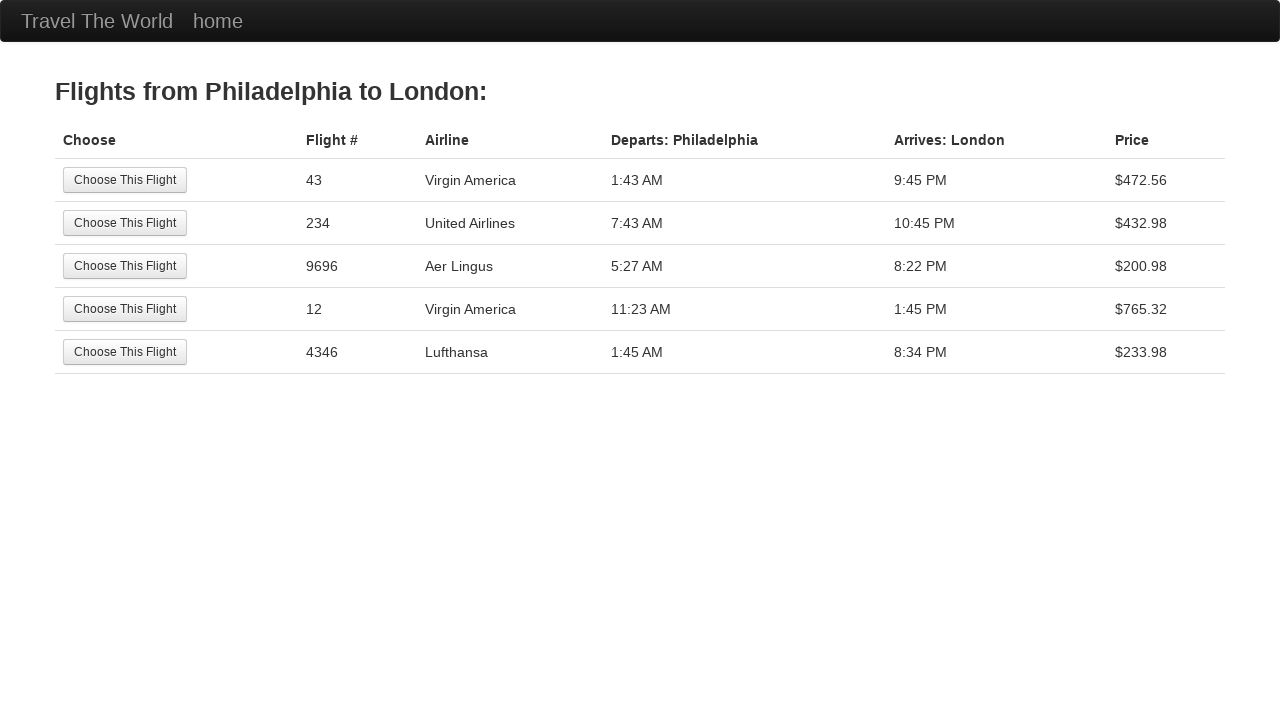

Counted 5 flight rows for Philadelphia to London
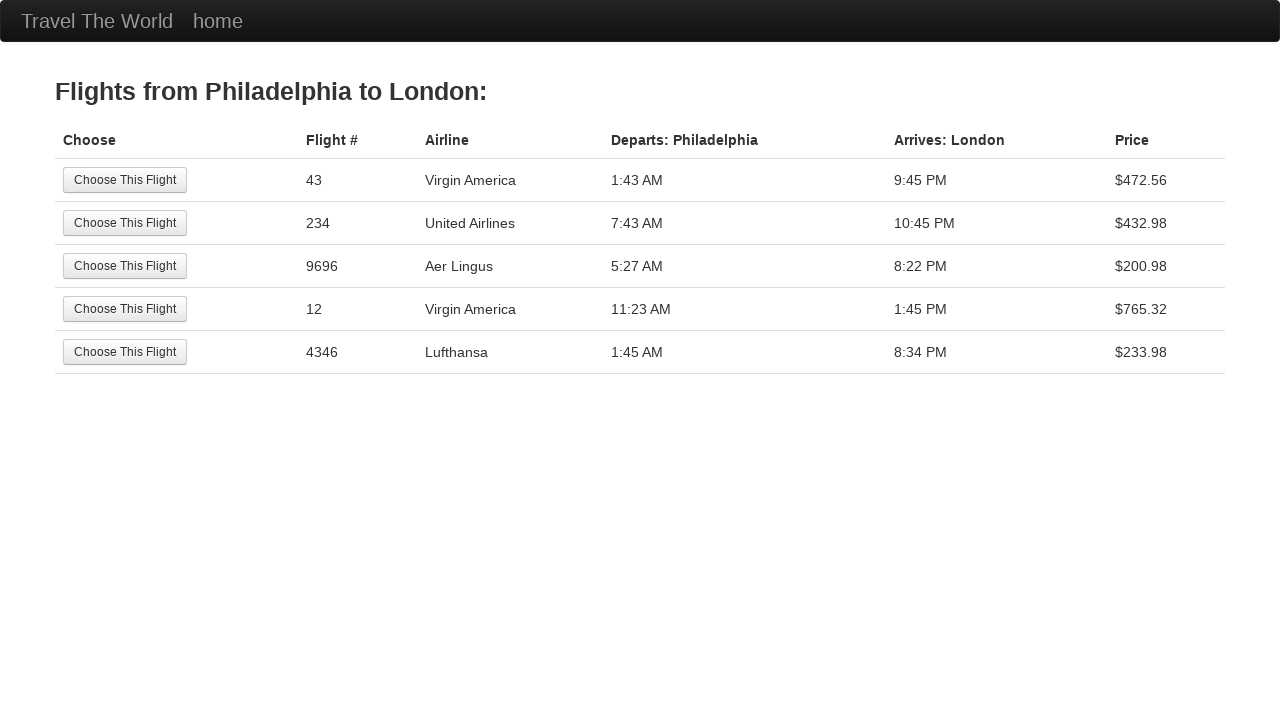

Verified flights exist for Philadelphia to London
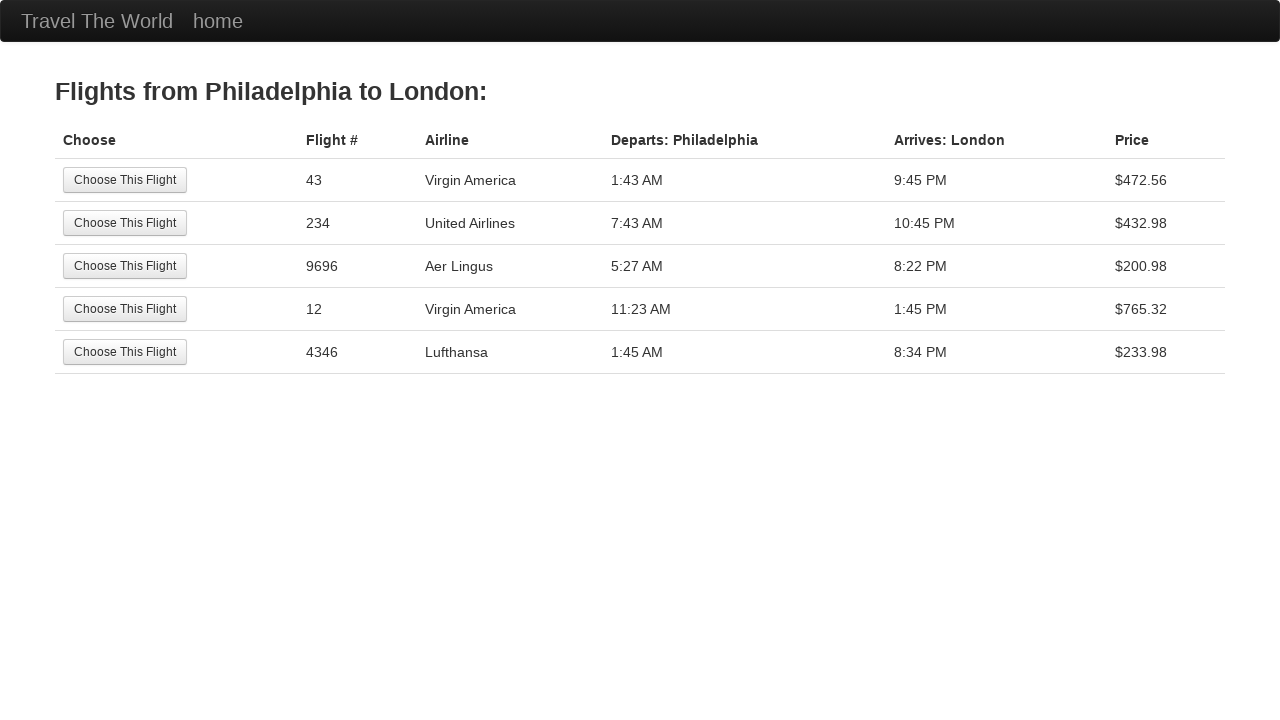

Navigated back to flight search page
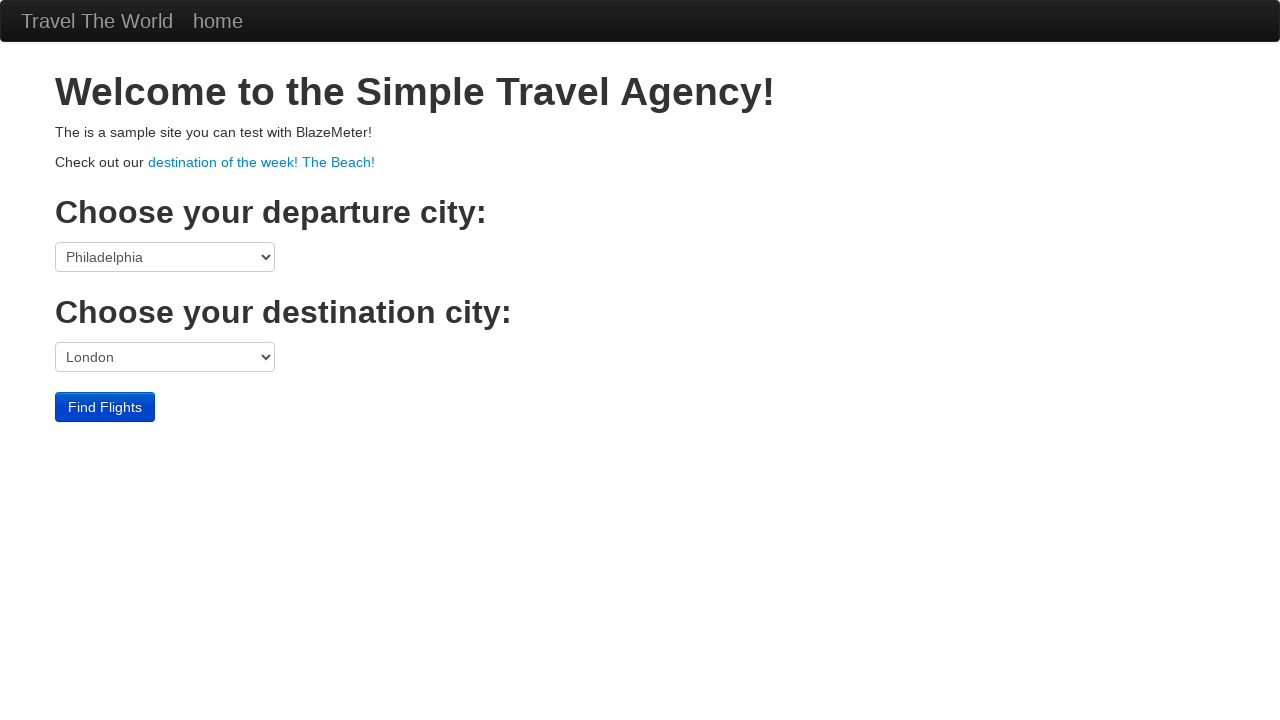

Departure dropdown is visible again
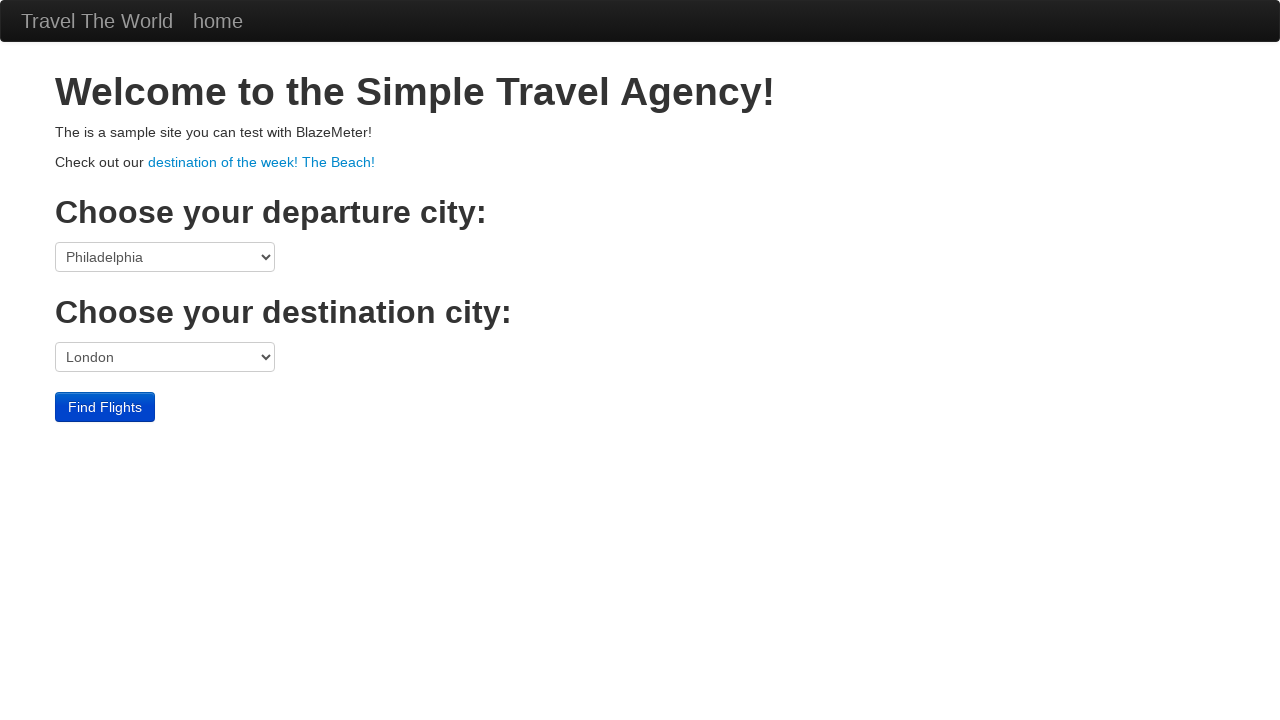

Selected destination city: Berlin on select[name='toPort']
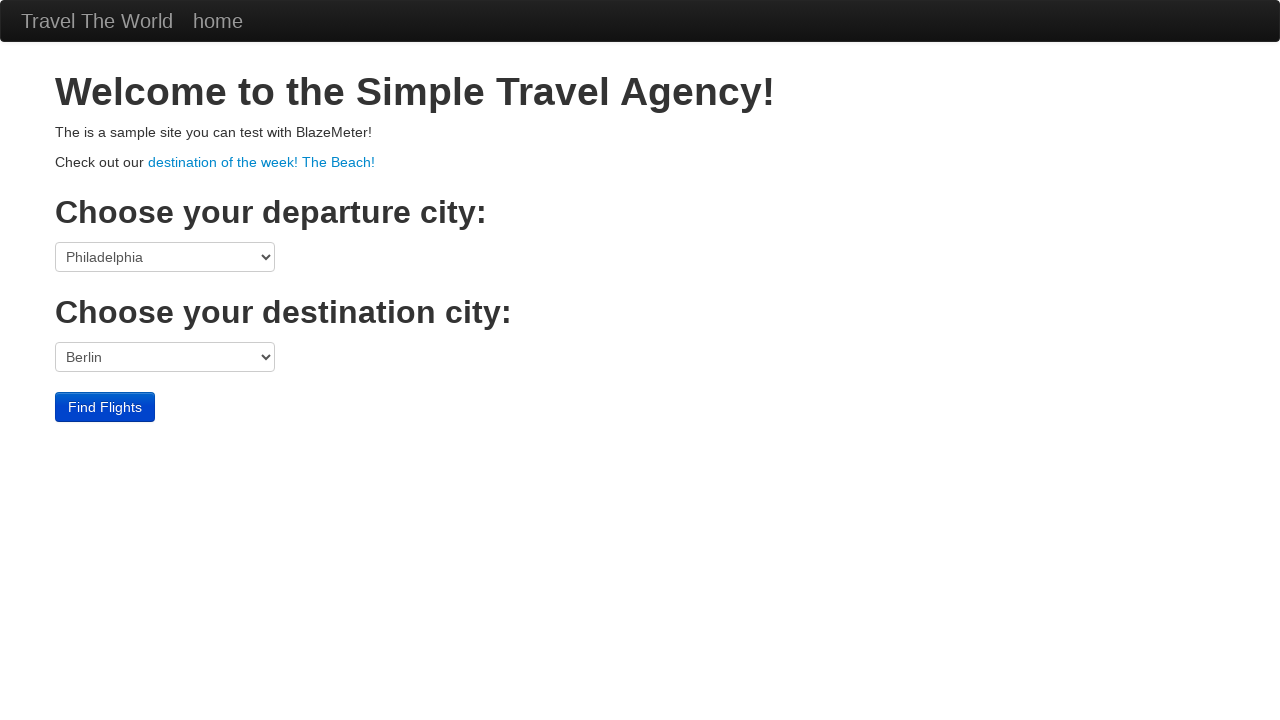

Clicked Find Flights button for Philadelphia to Berlin at (105, 407) on input[value='Find Flights']
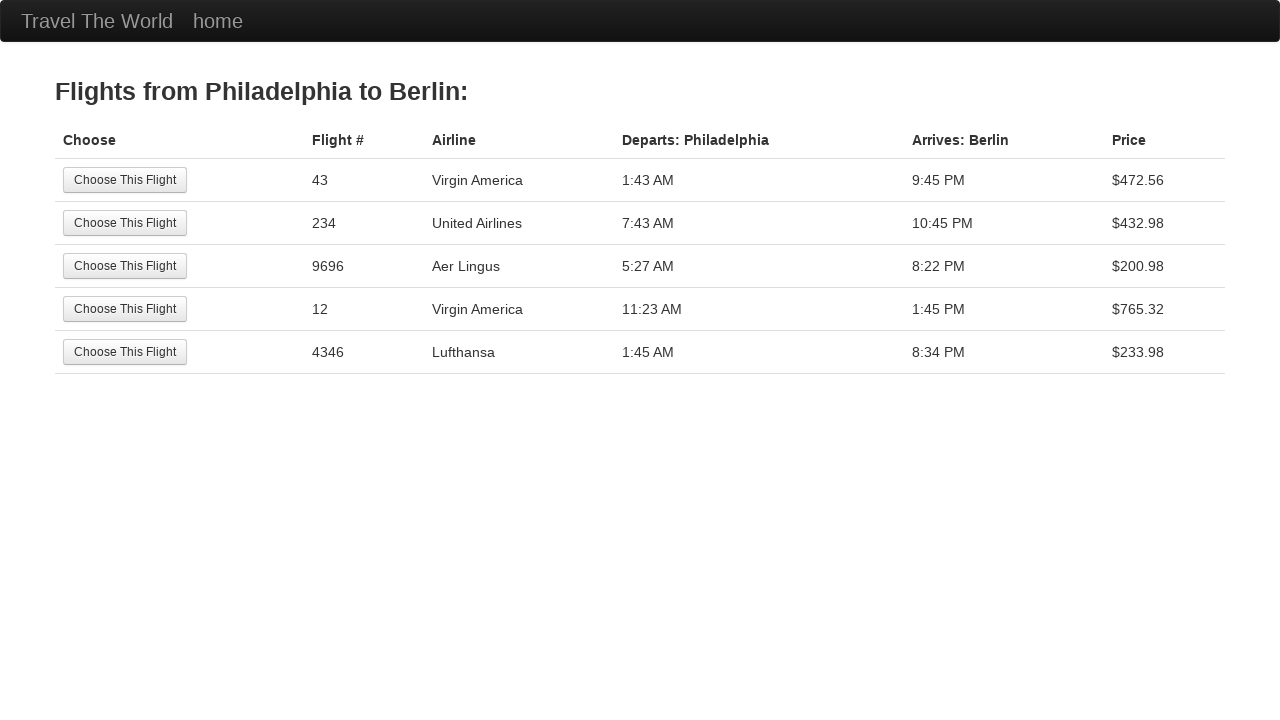

Flight search results page loaded
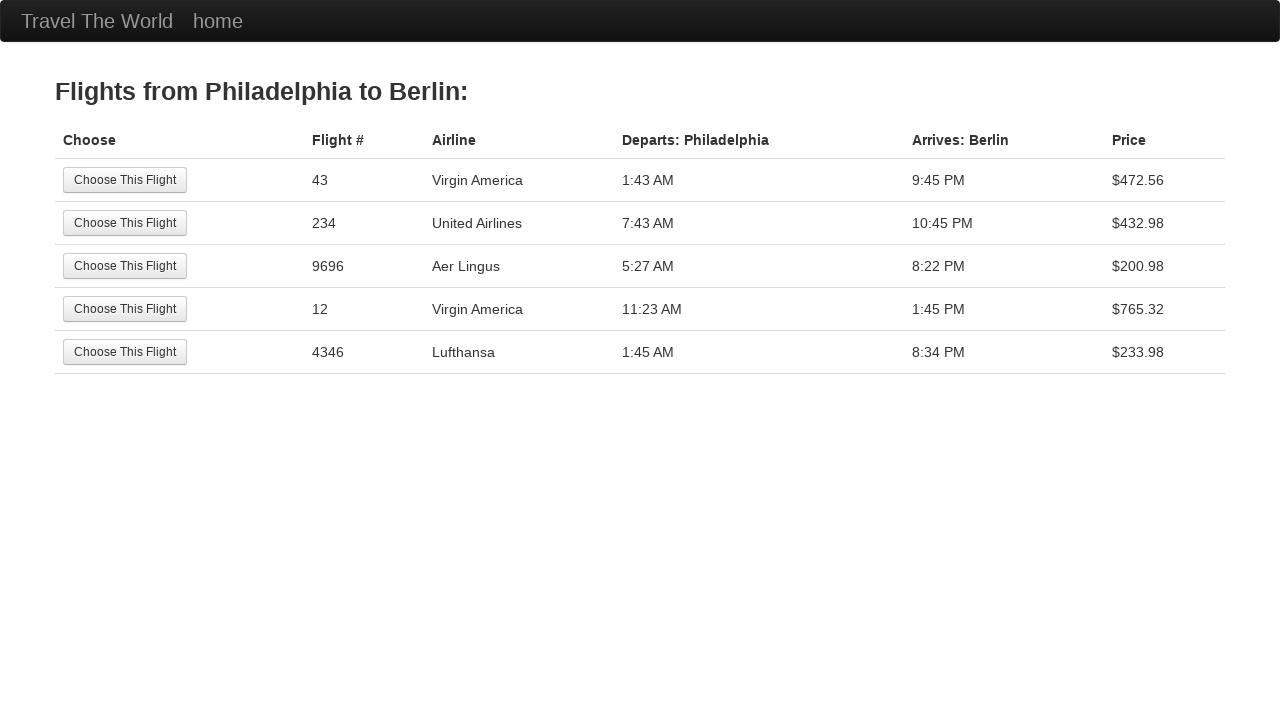

Counted 5 flight rows for Philadelphia to Berlin
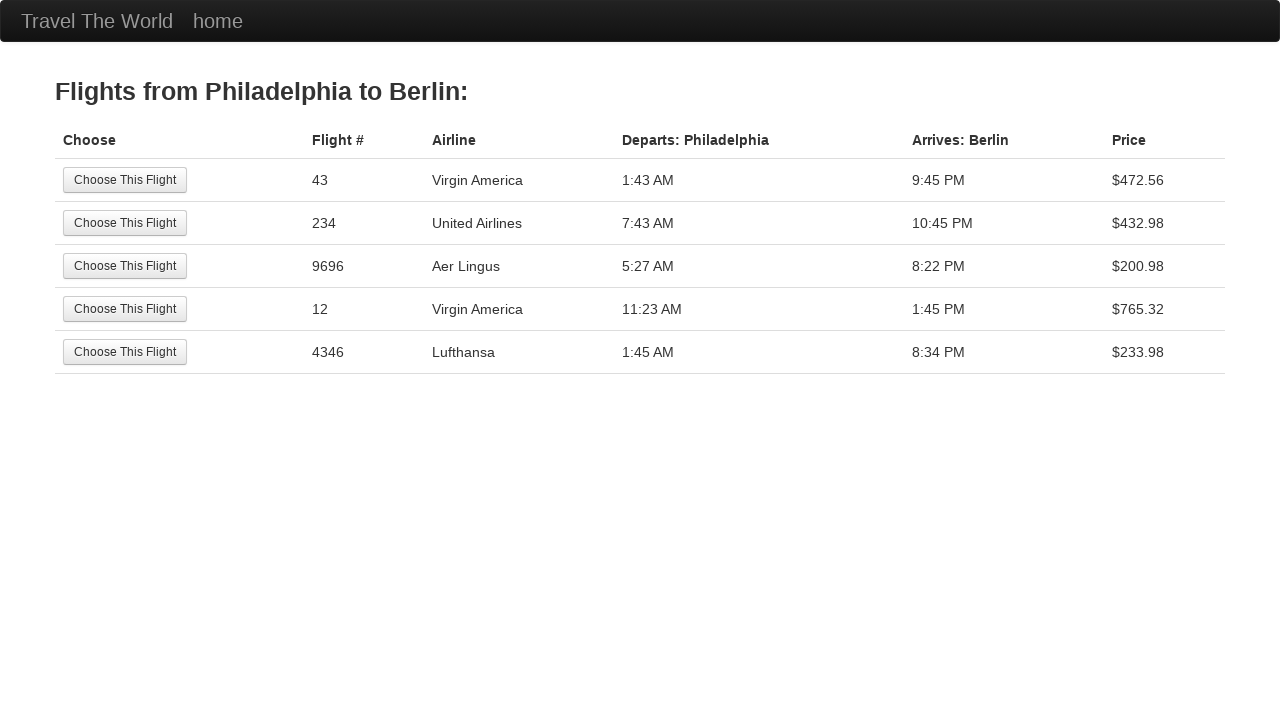

Verified flights exist for Philadelphia to Berlin
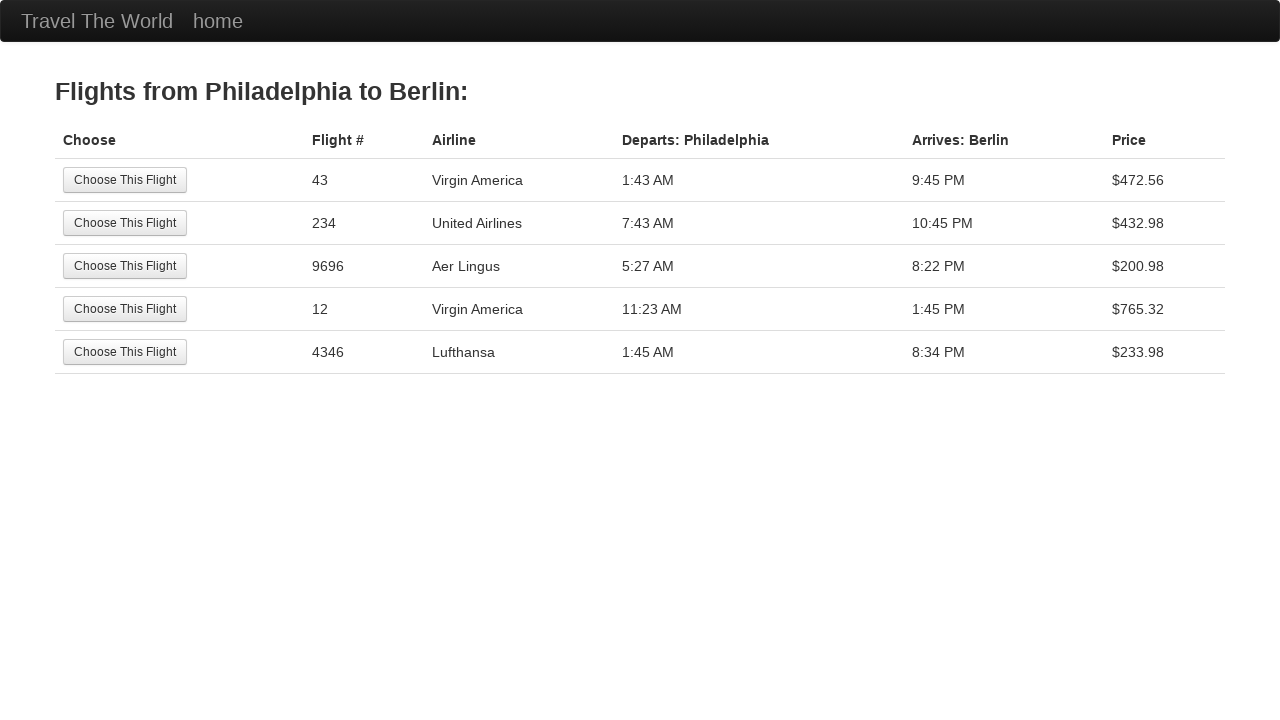

Navigated back to flight search page
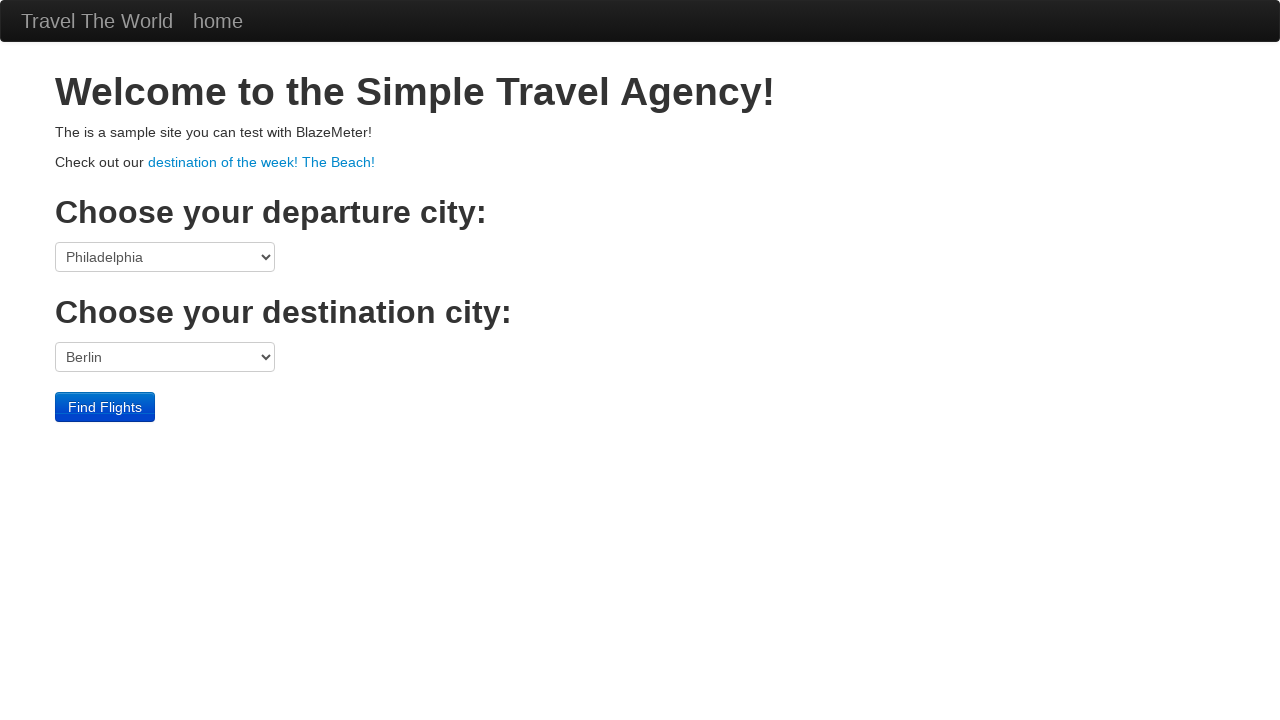

Departure dropdown is visible again
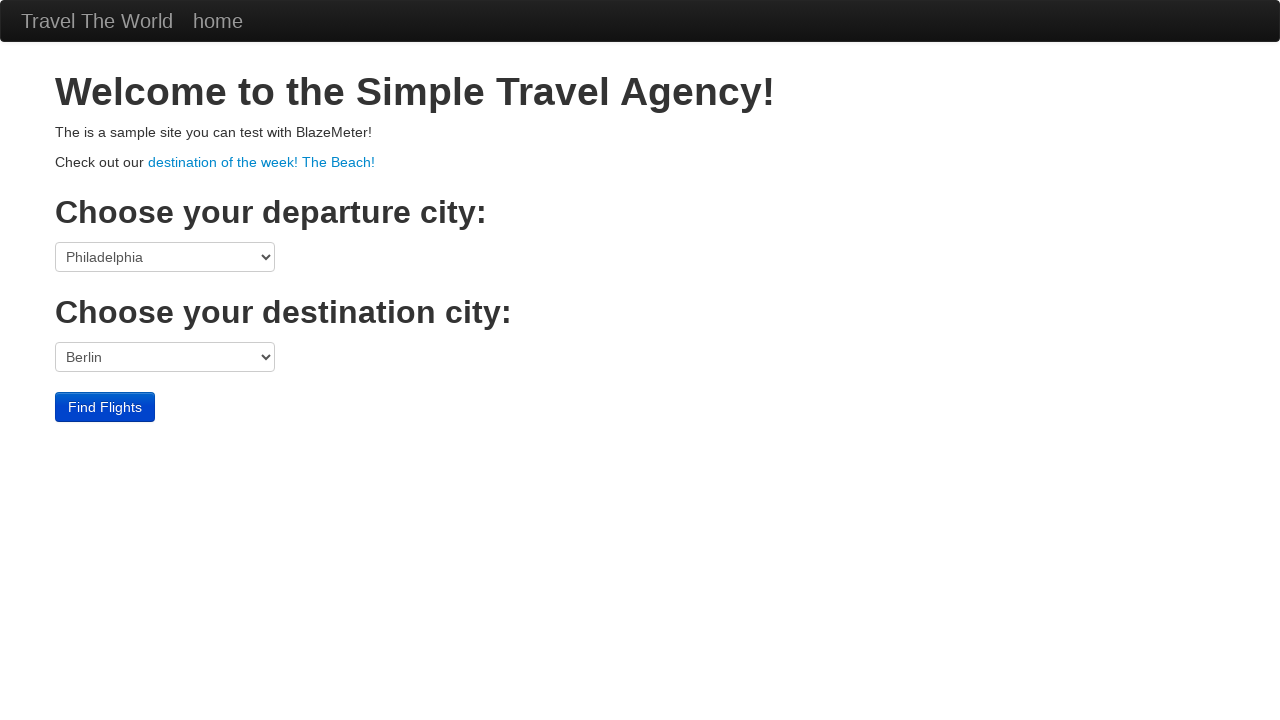

Selected destination city: New York on select[name='toPort']
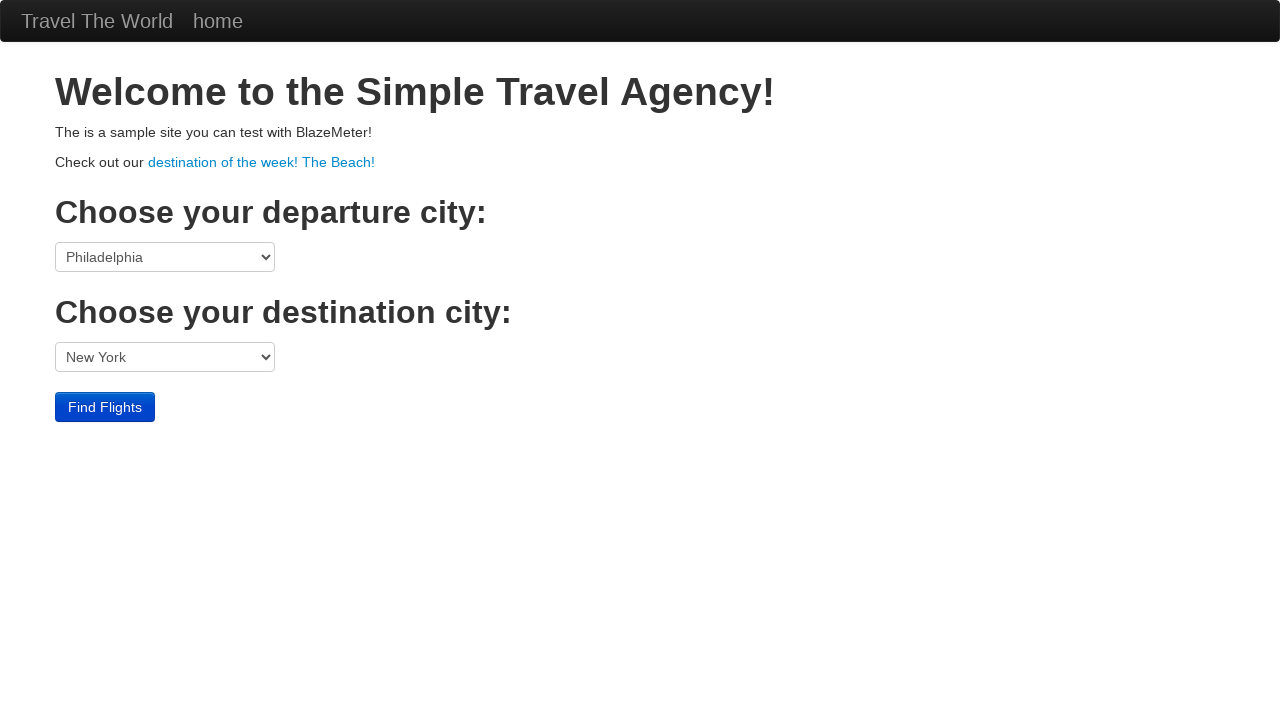

Clicked Find Flights button for Philadelphia to New York at (105, 407) on input[value='Find Flights']
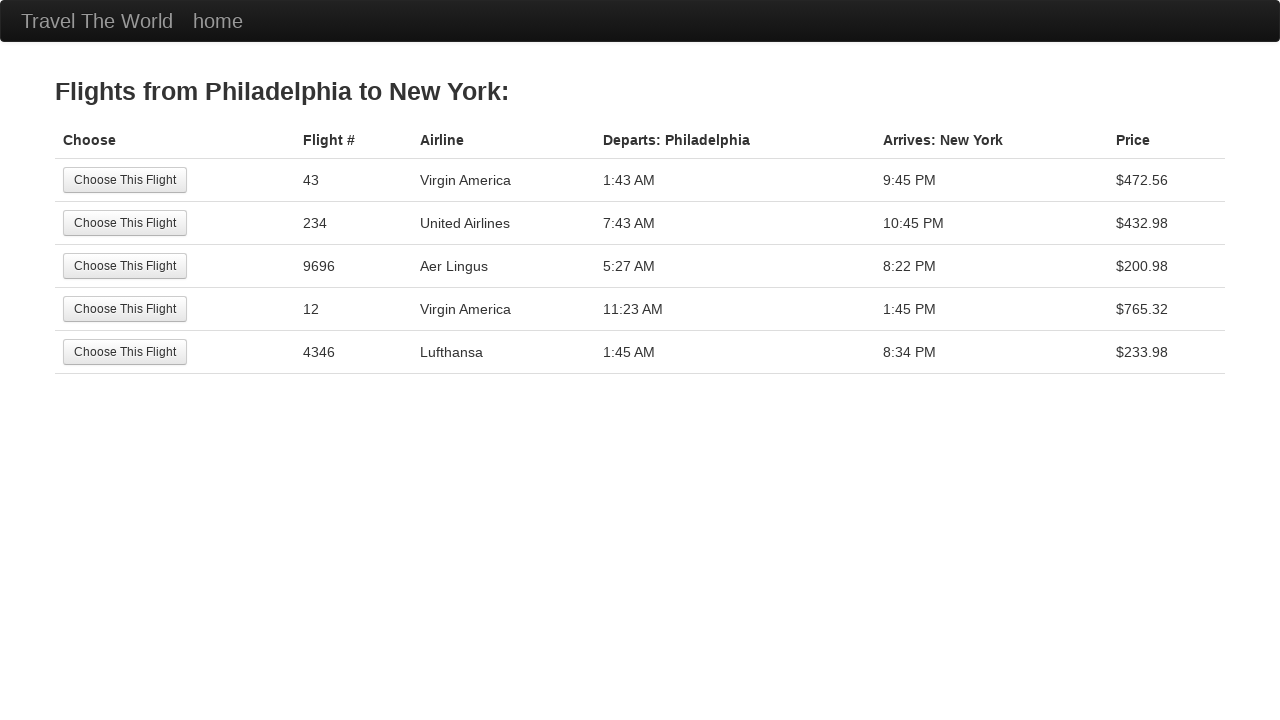

Flight search results page loaded
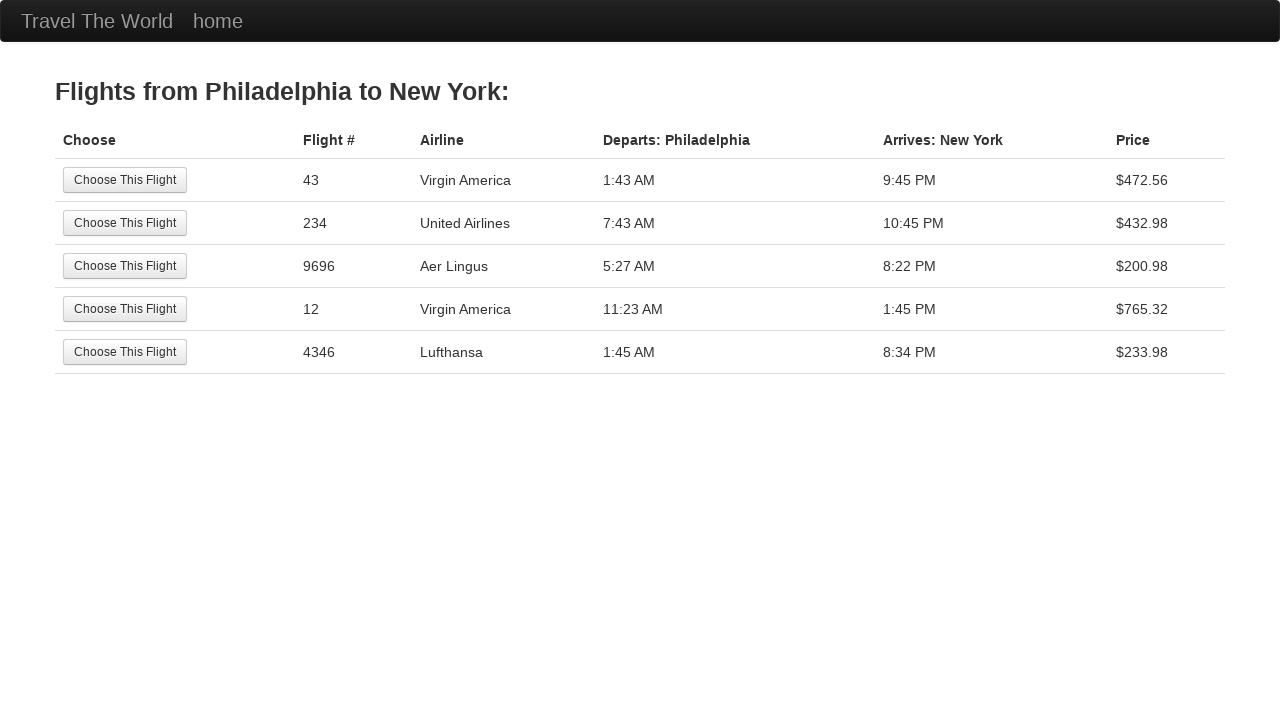

Counted 5 flight rows for Philadelphia to New York
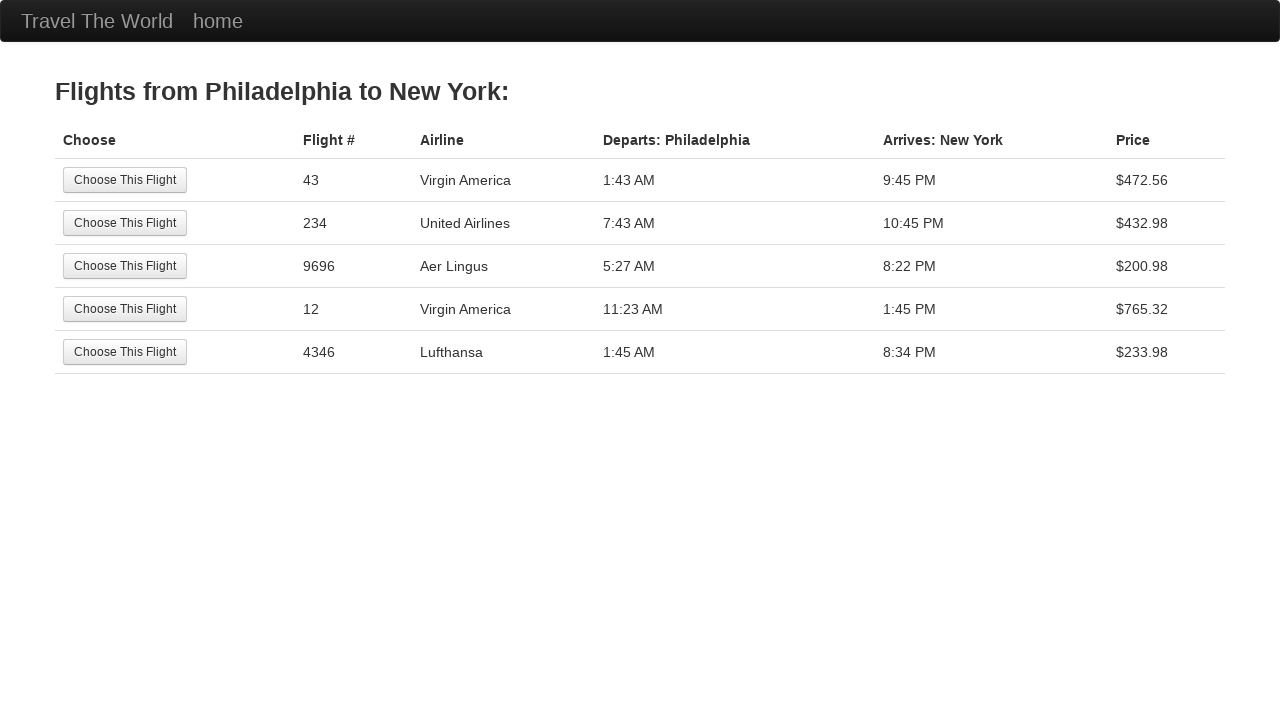

Verified flights exist for Philadelphia to New York
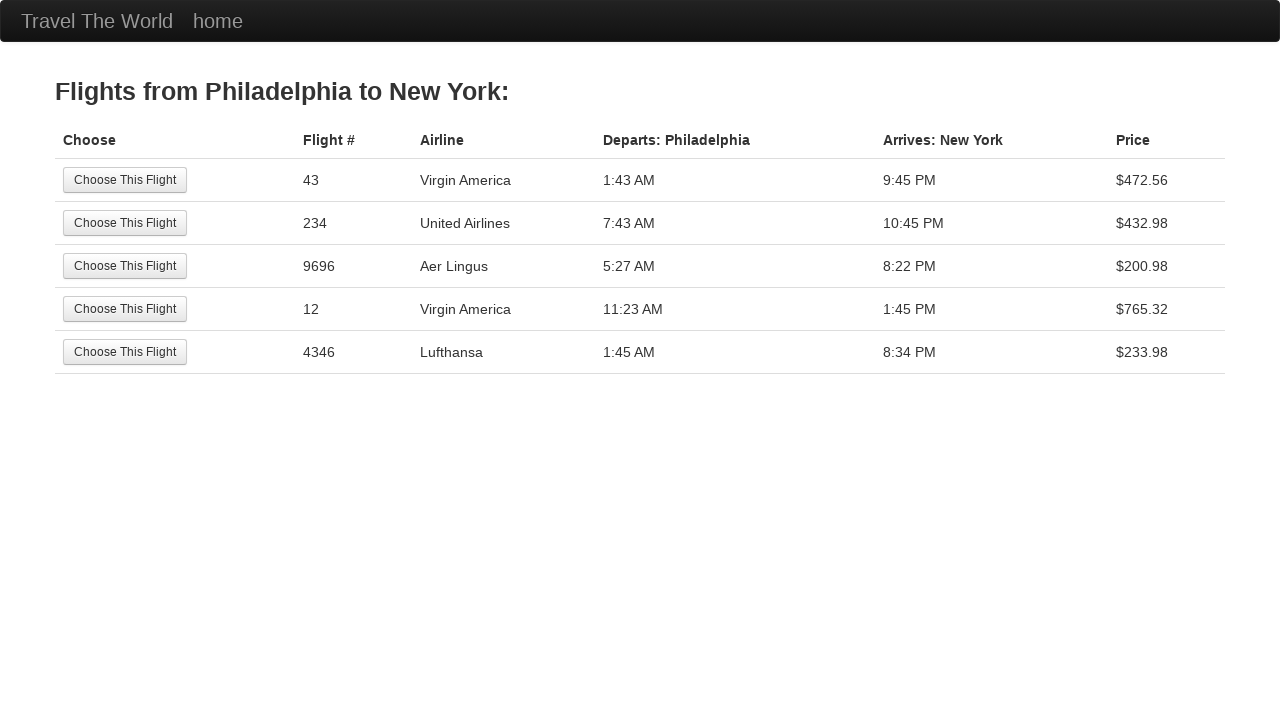

Navigated back to flight search page
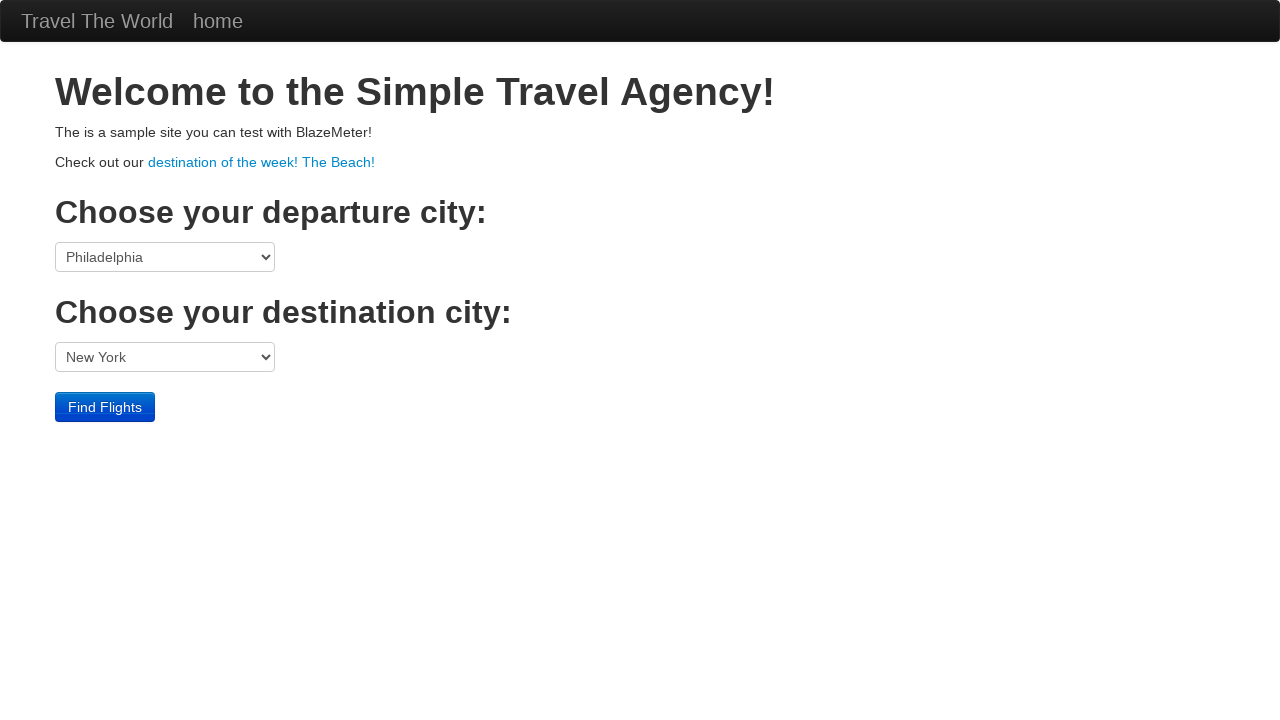

Departure dropdown is visible again
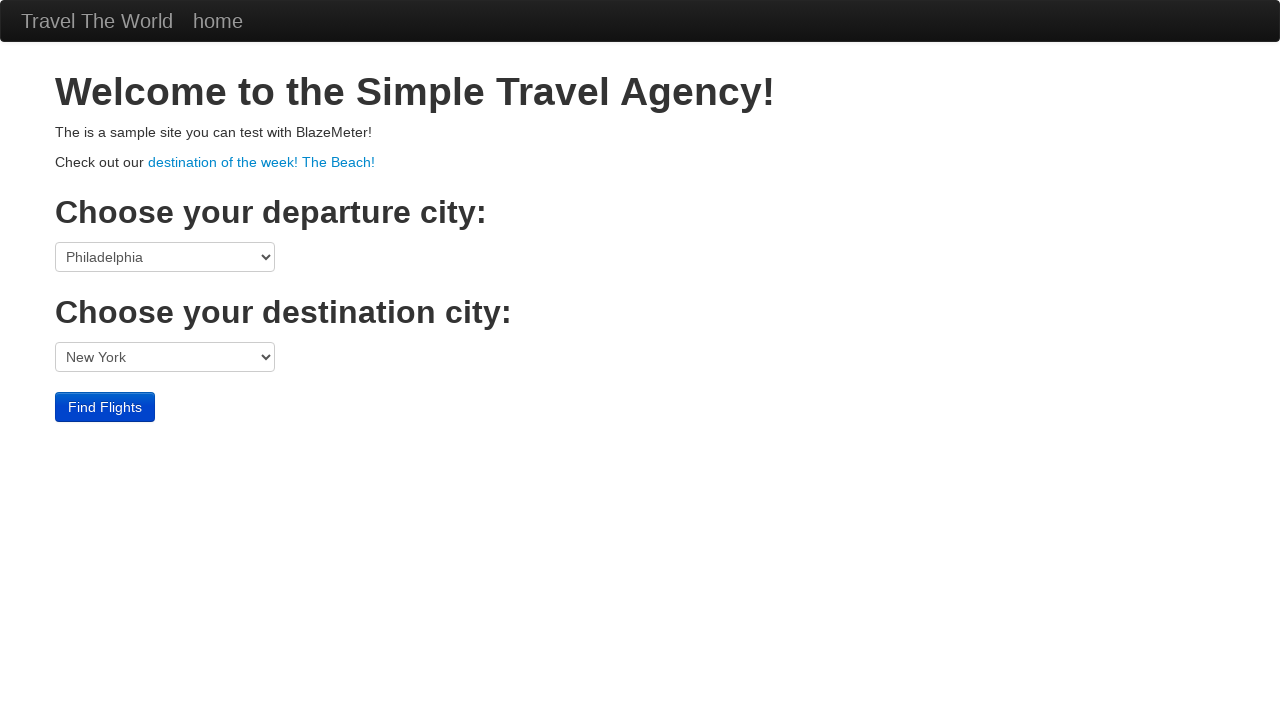

Selected destination city: Dublin on select[name='toPort']
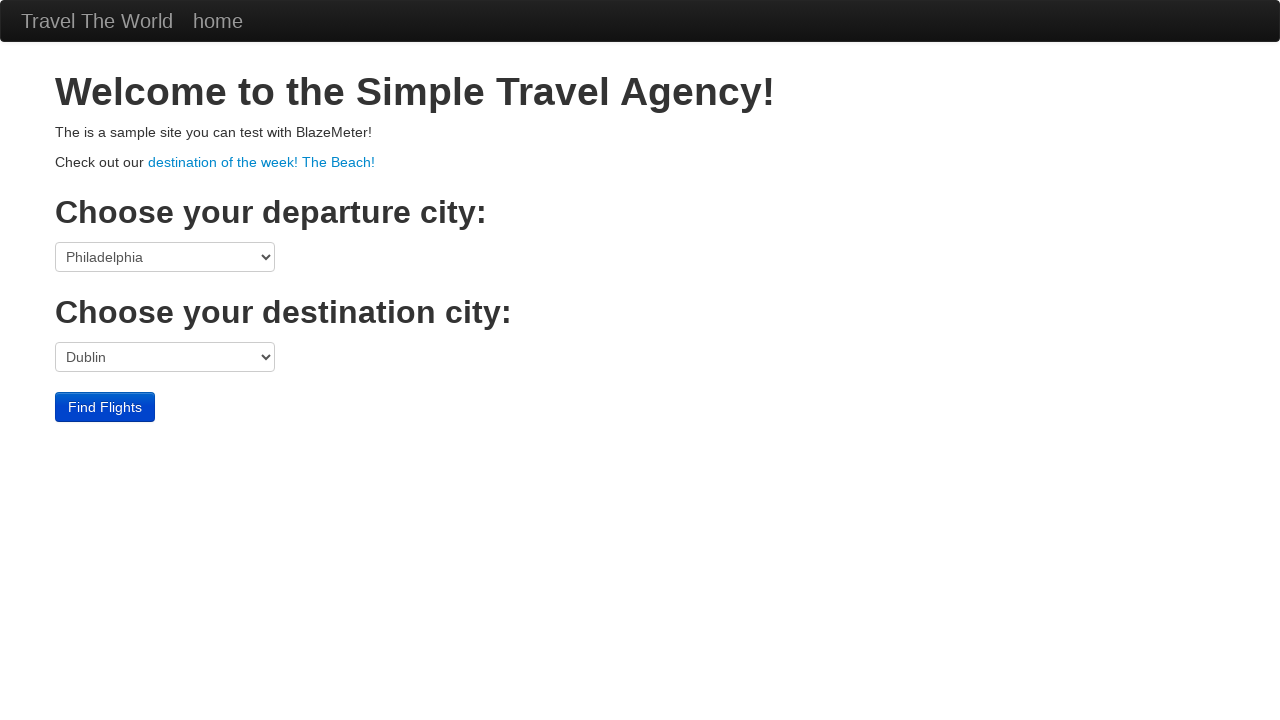

Clicked Find Flights button for Philadelphia to Dublin at (105, 407) on input[value='Find Flights']
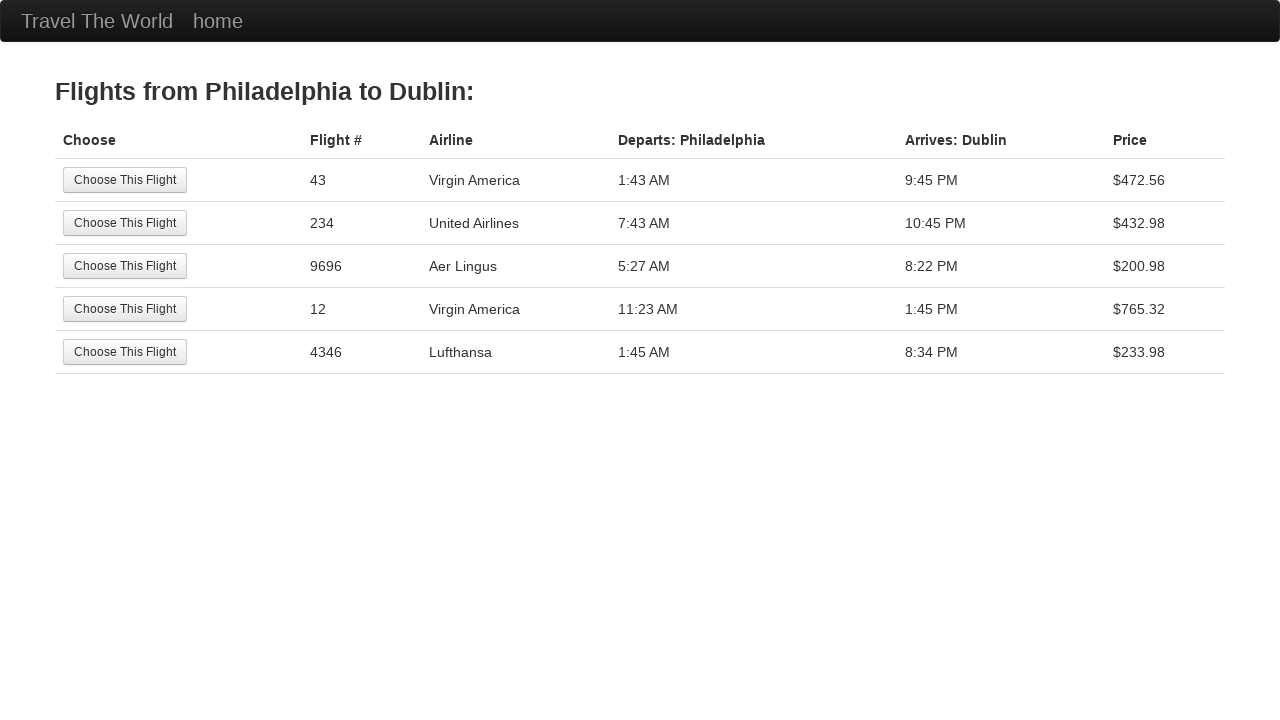

Flight search results page loaded
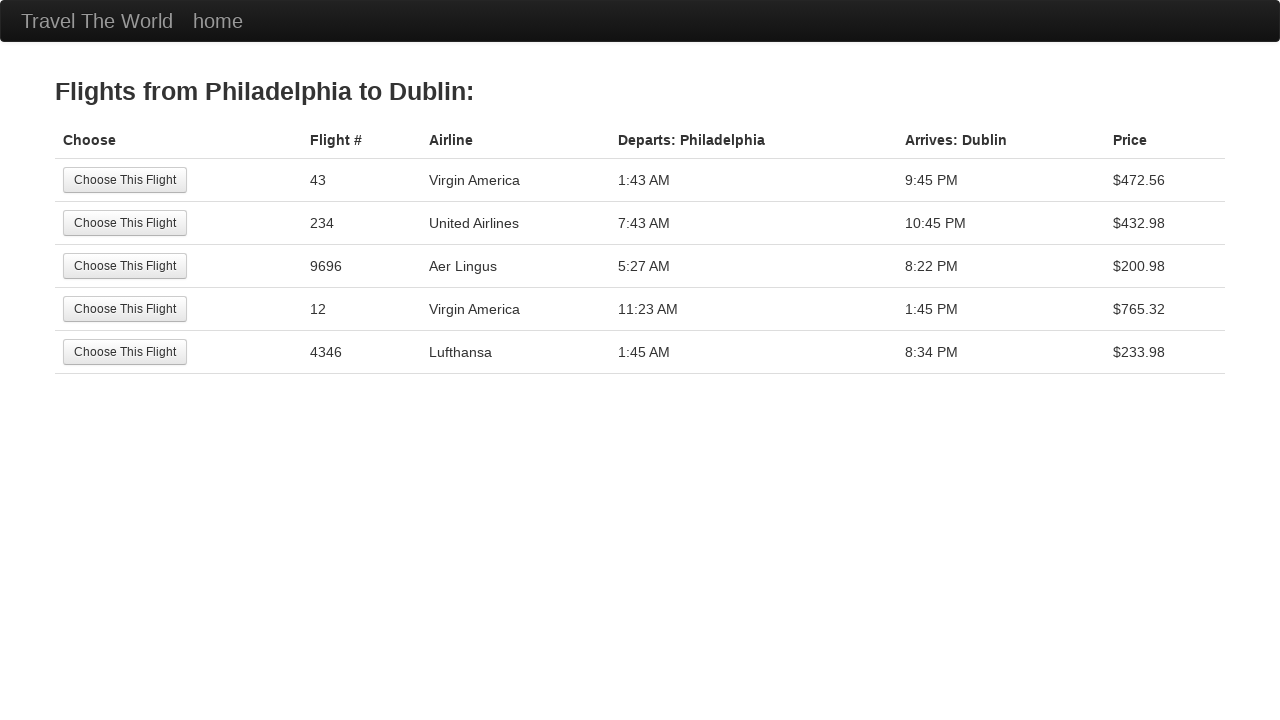

Counted 5 flight rows for Philadelphia to Dublin
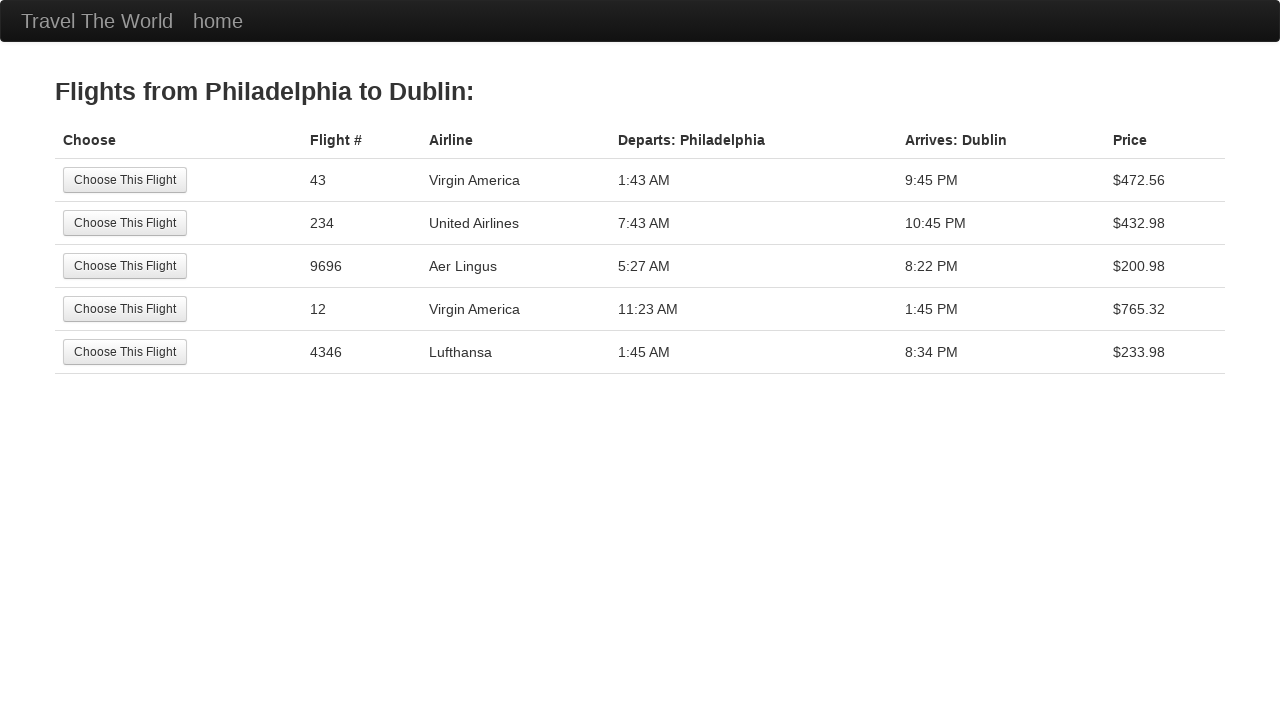

Verified flights exist for Philadelphia to Dublin
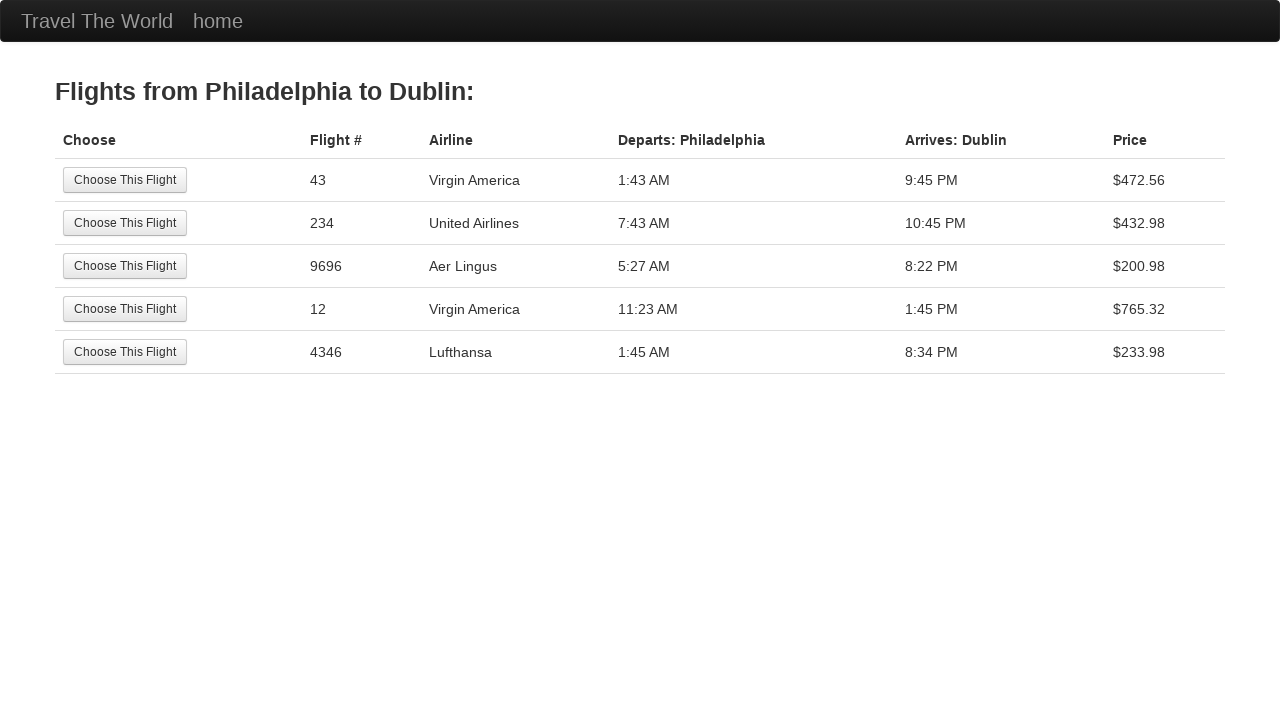

Navigated back to flight search page
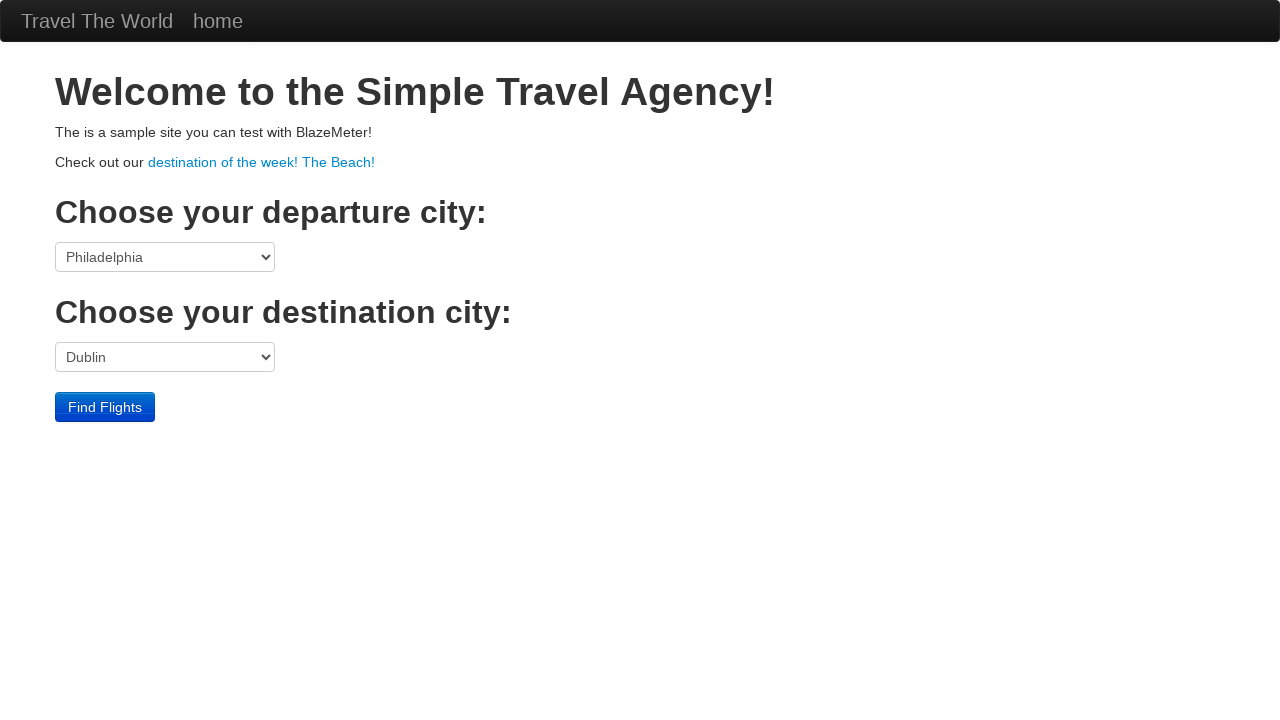

Departure dropdown is visible again
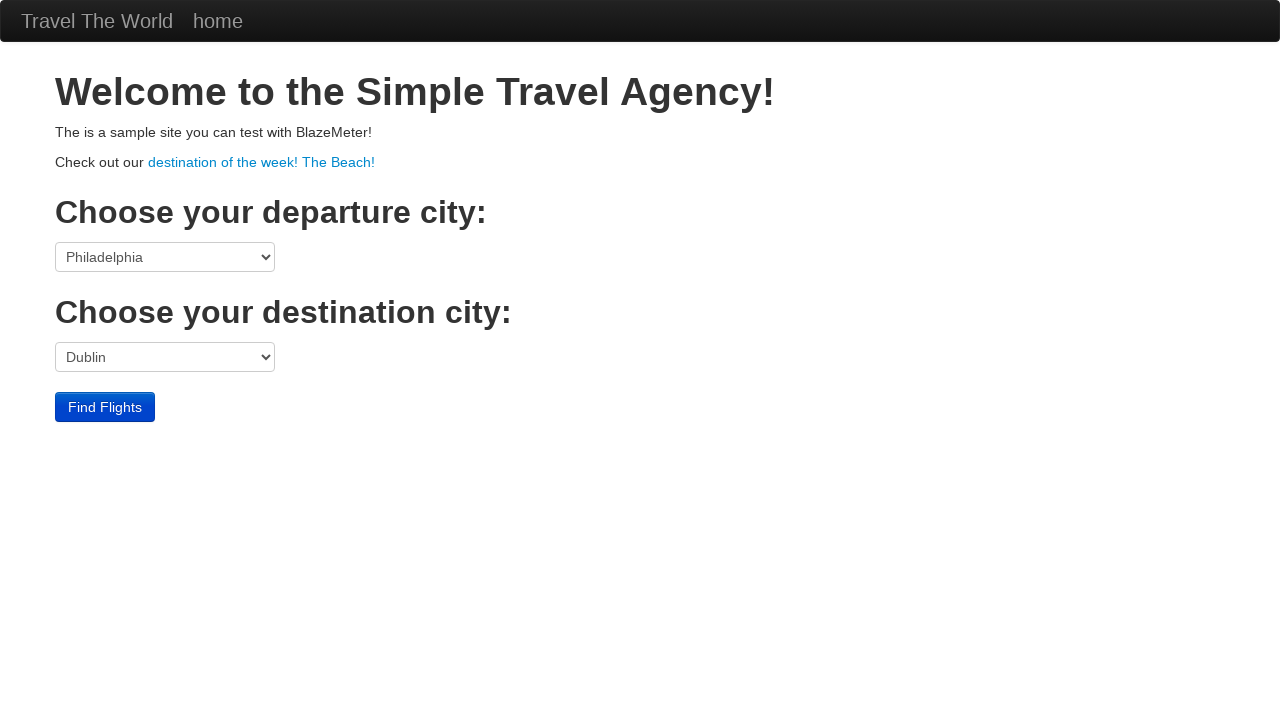

Selected destination city: Cairo on select[name='toPort']
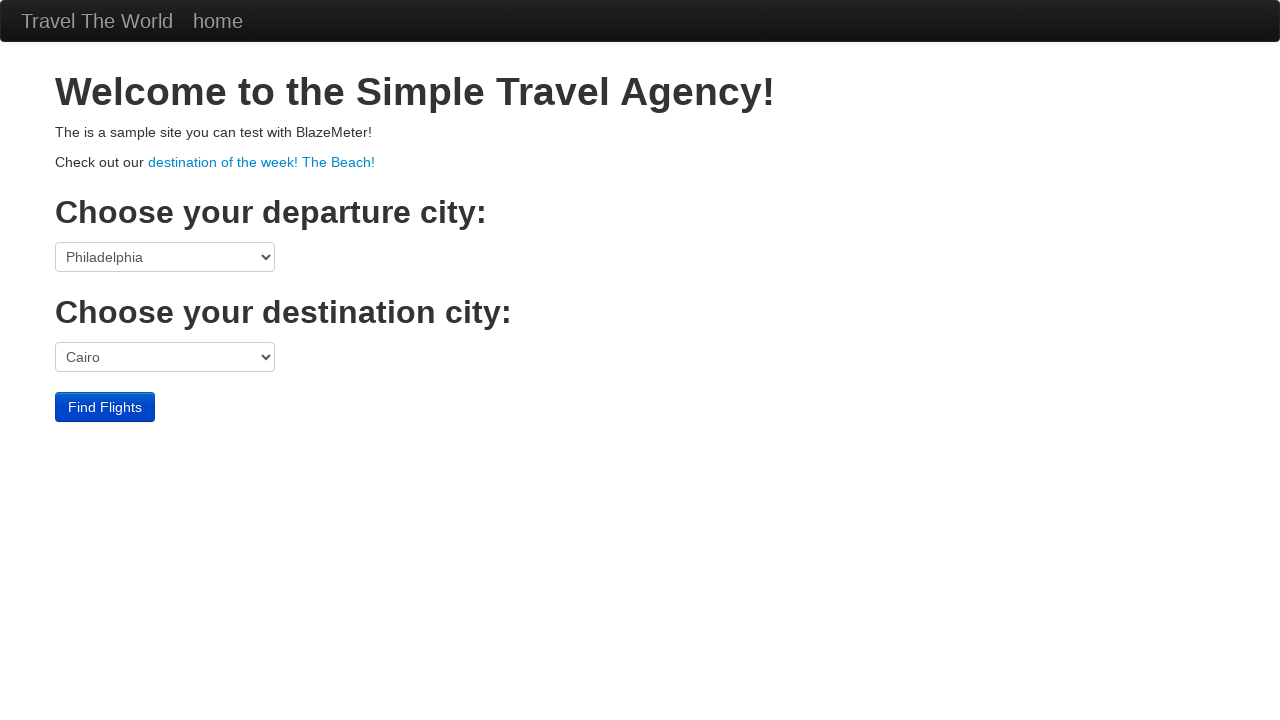

Clicked Find Flights button for Philadelphia to Cairo at (105, 407) on input[value='Find Flights']
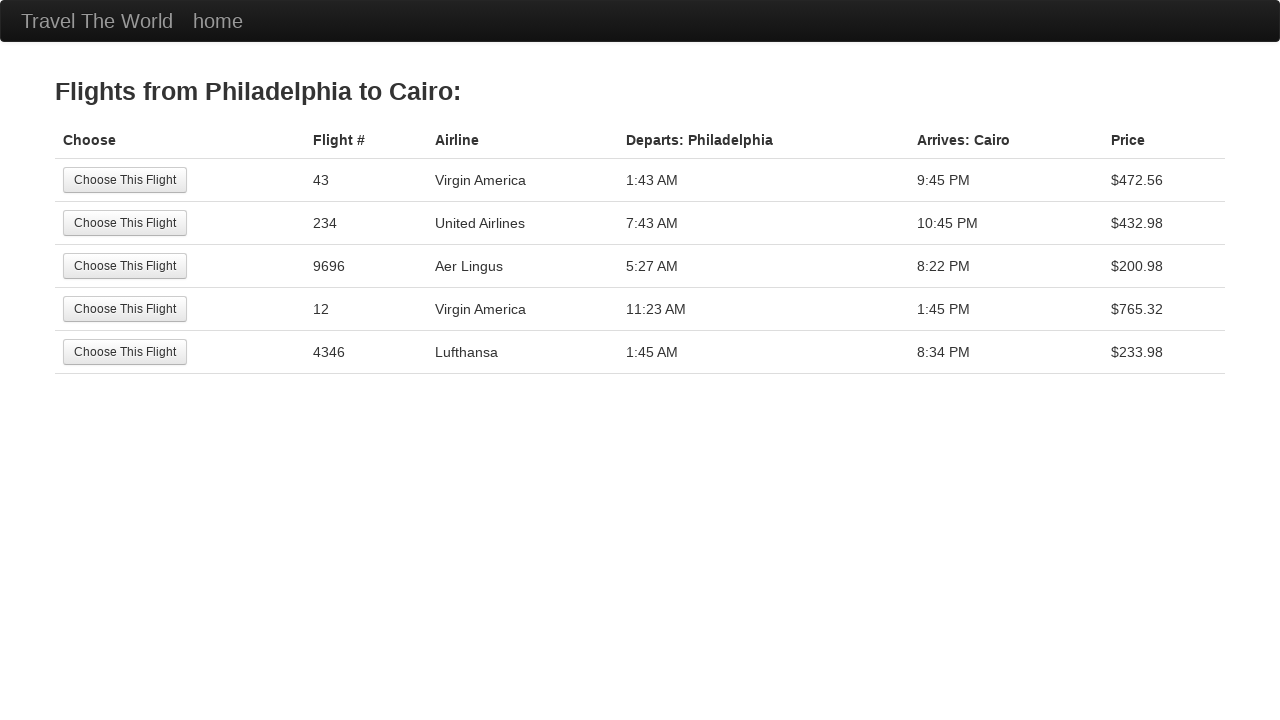

Flight search results page loaded
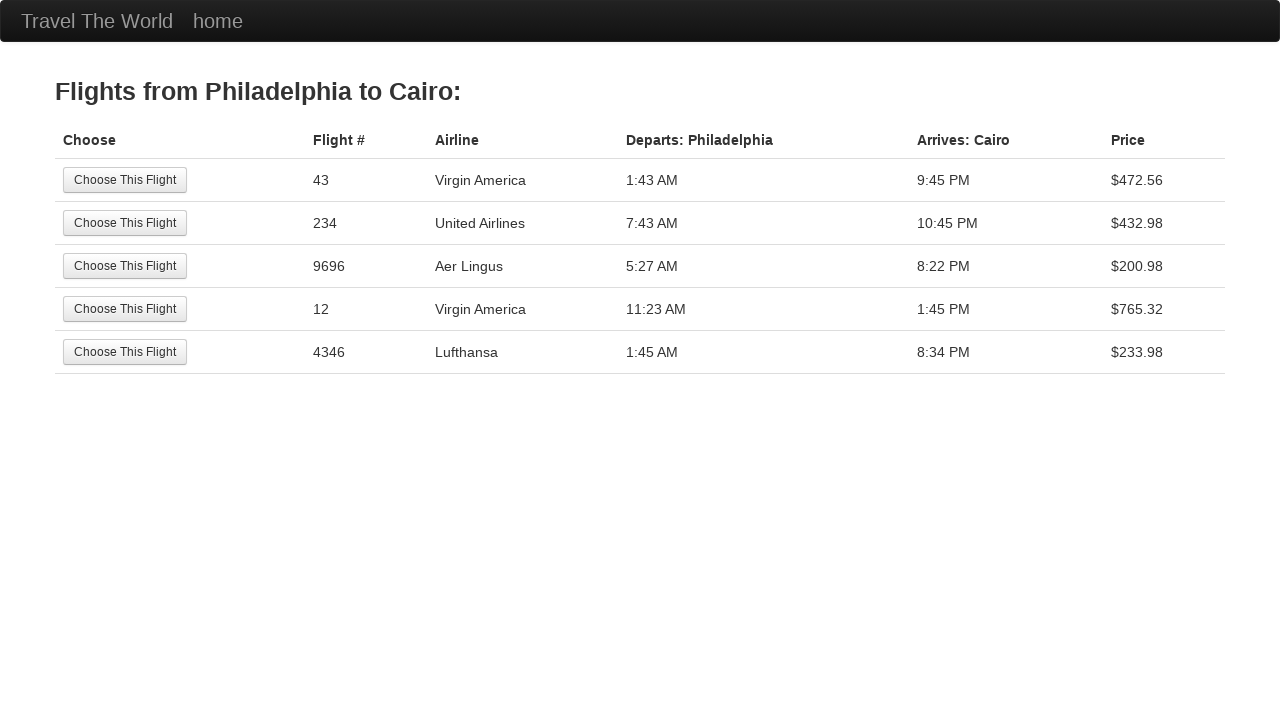

Counted 5 flight rows for Philadelphia to Cairo
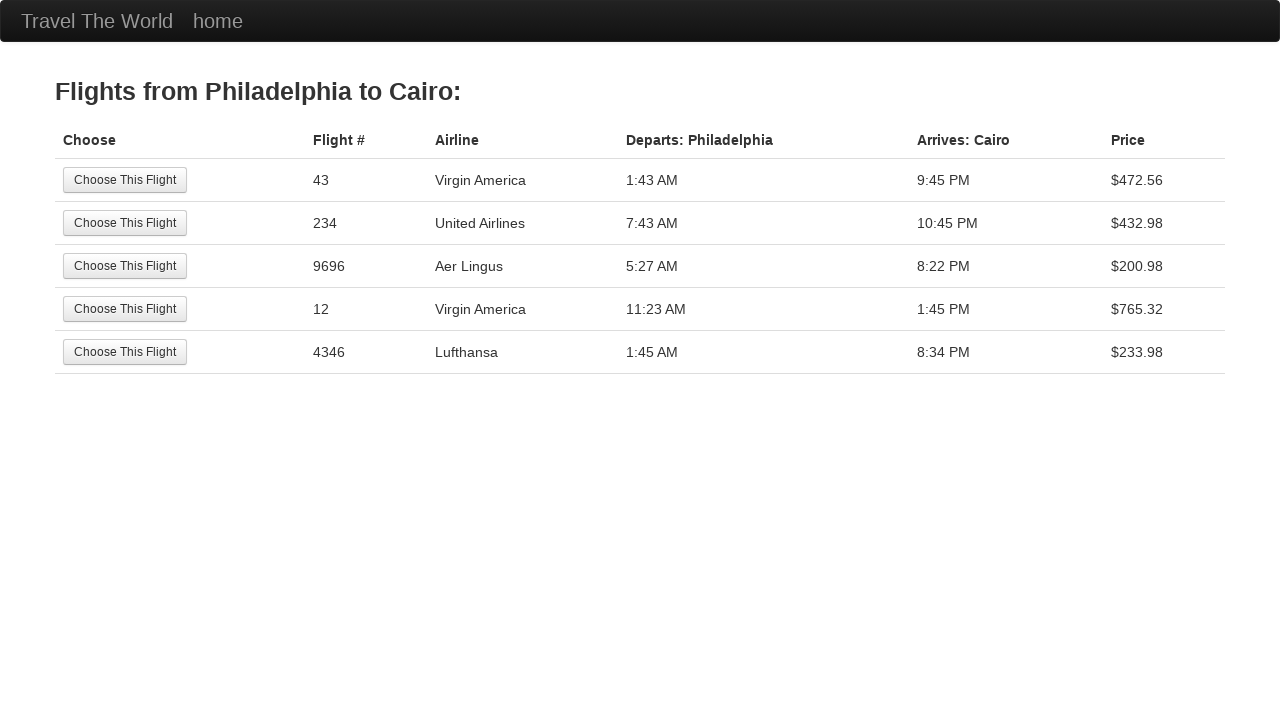

Verified flights exist for Philadelphia to Cairo
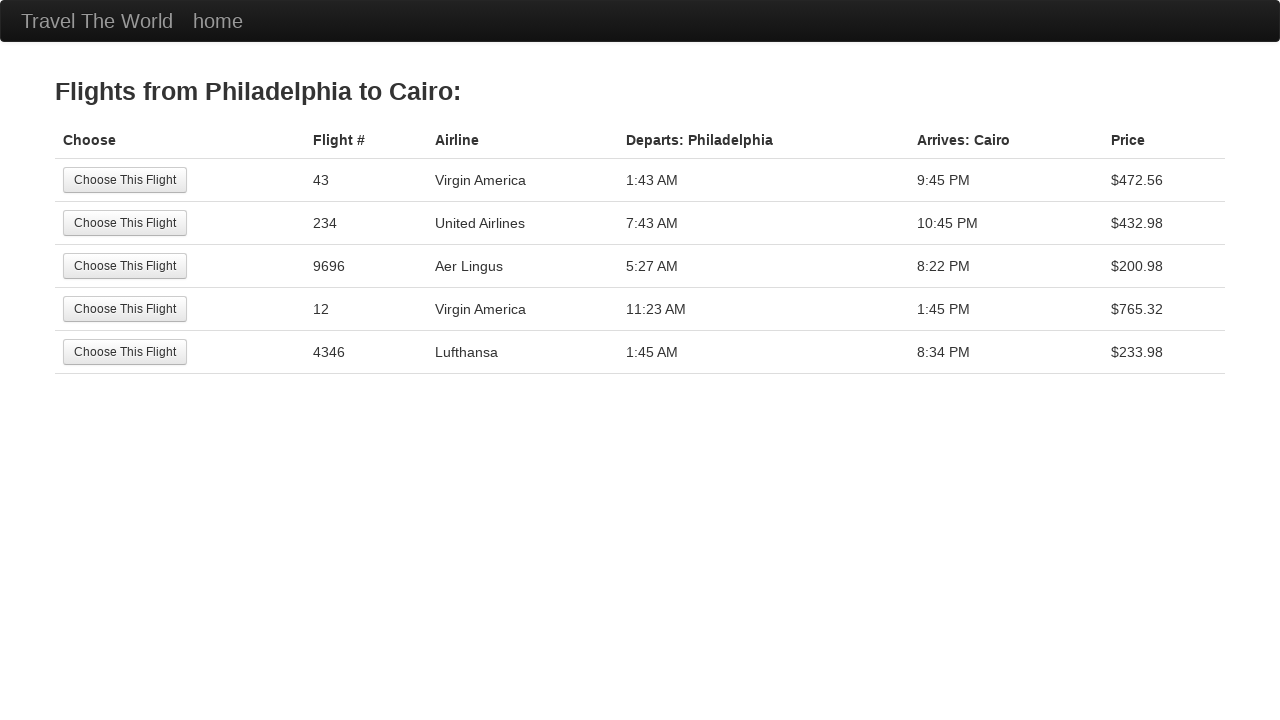

Navigated back to flight search page
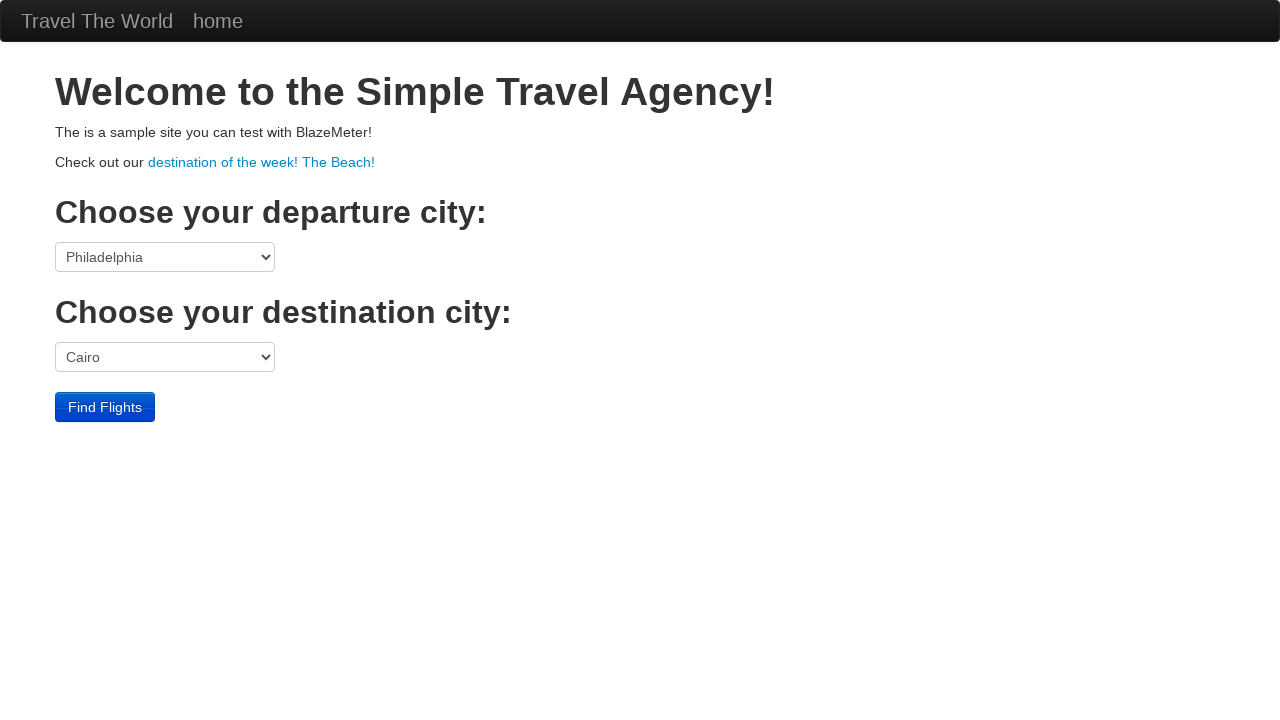

Departure dropdown is visible again
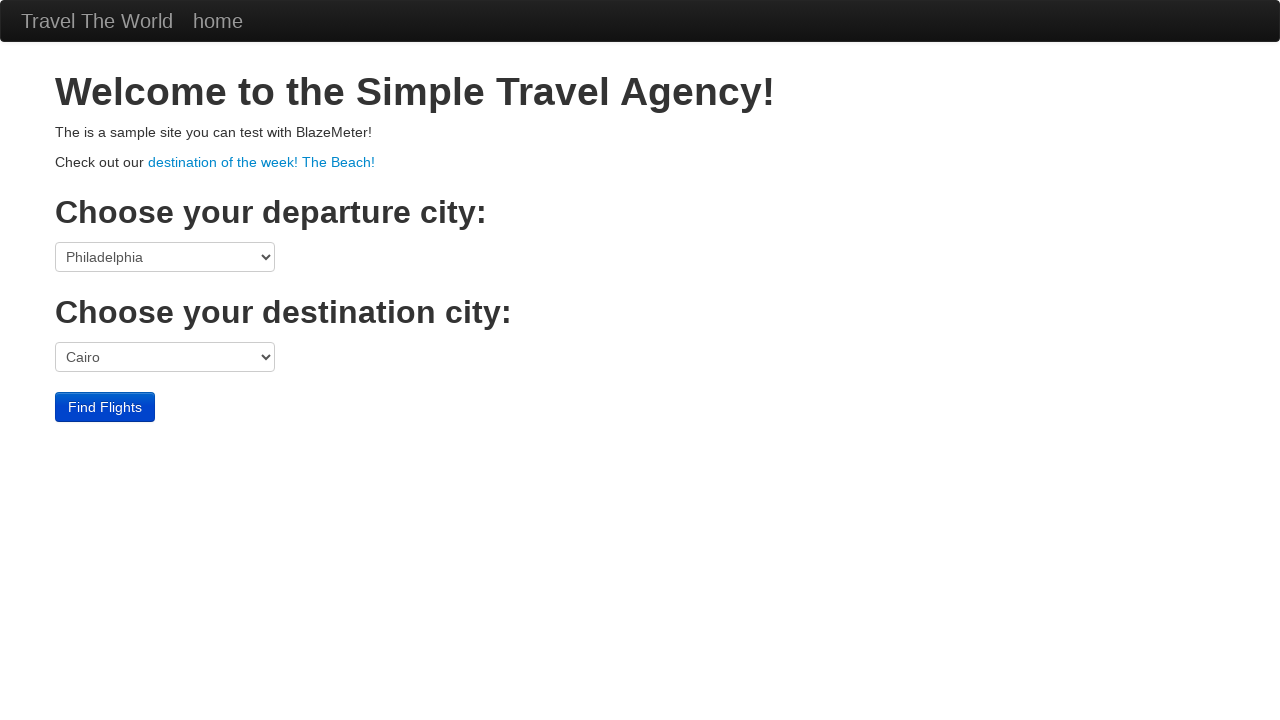

Selected departure city: Boston on select[name='fromPort']
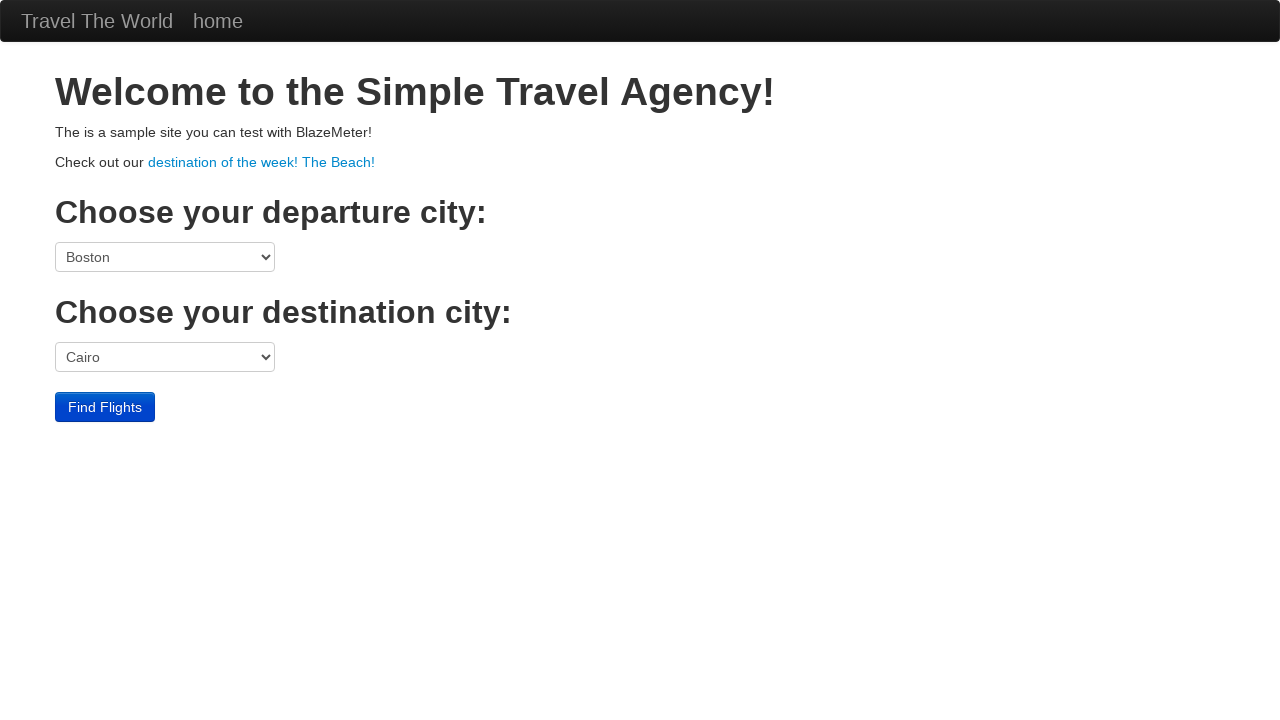

Selected destination city: Buenos Aires on select[name='toPort']
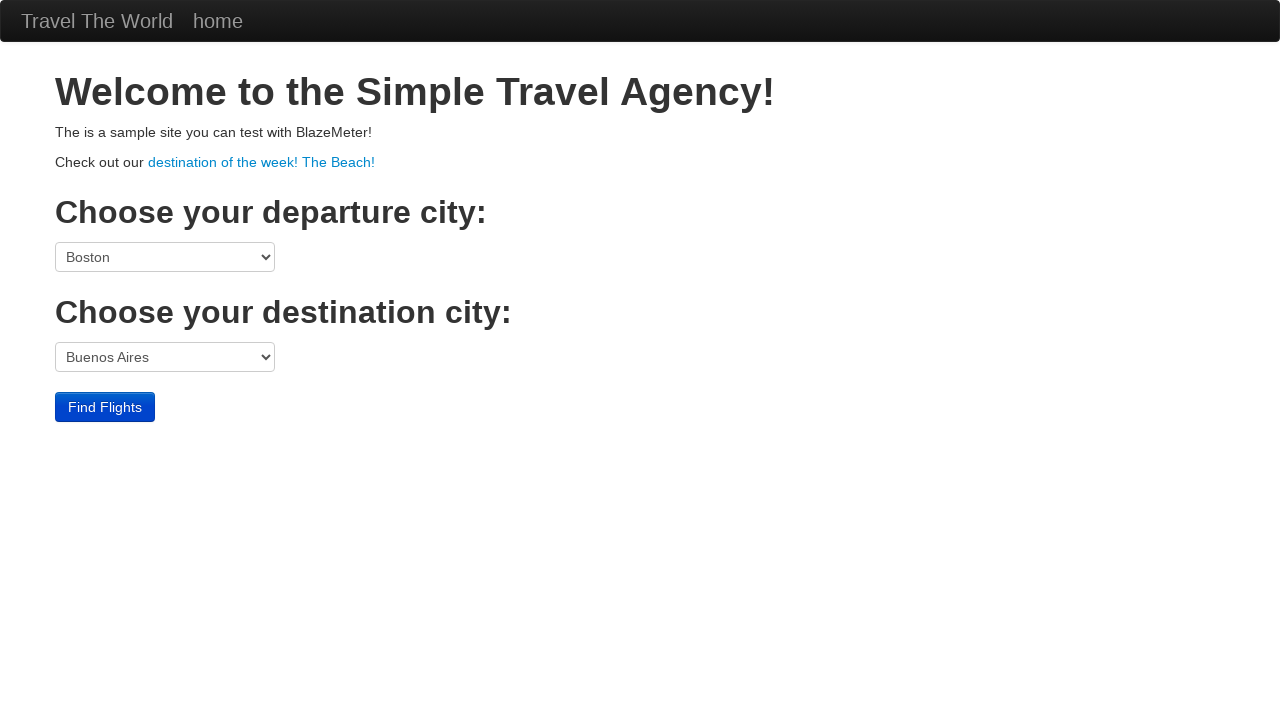

Clicked Find Flights button for Boston to Buenos Aires at (105, 407) on input[value='Find Flights']
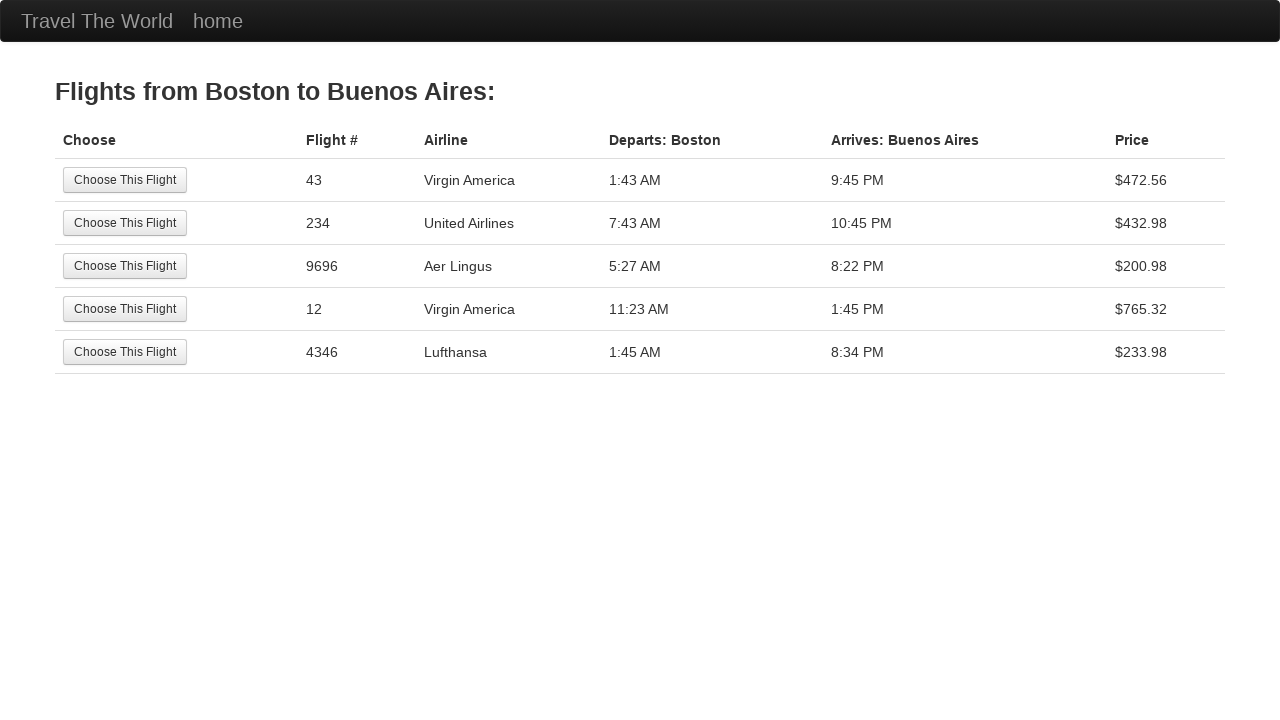

Flight search results page loaded
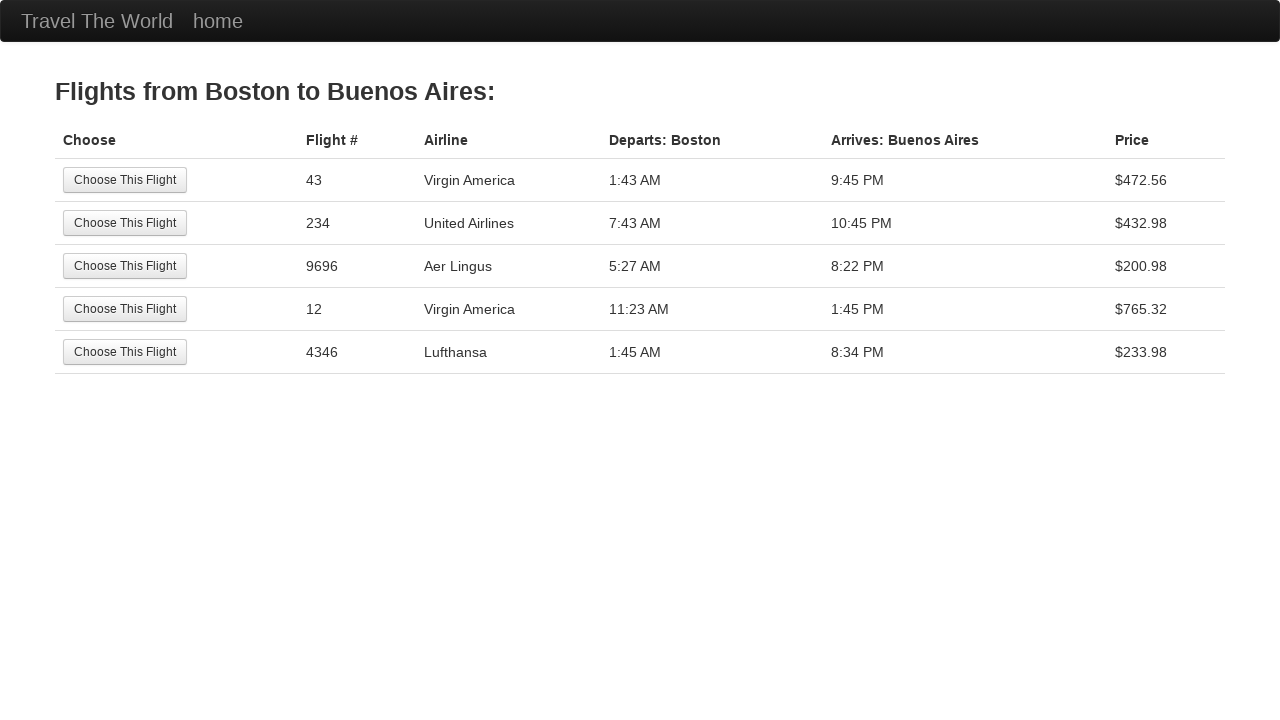

Counted 5 flight rows for Boston to Buenos Aires
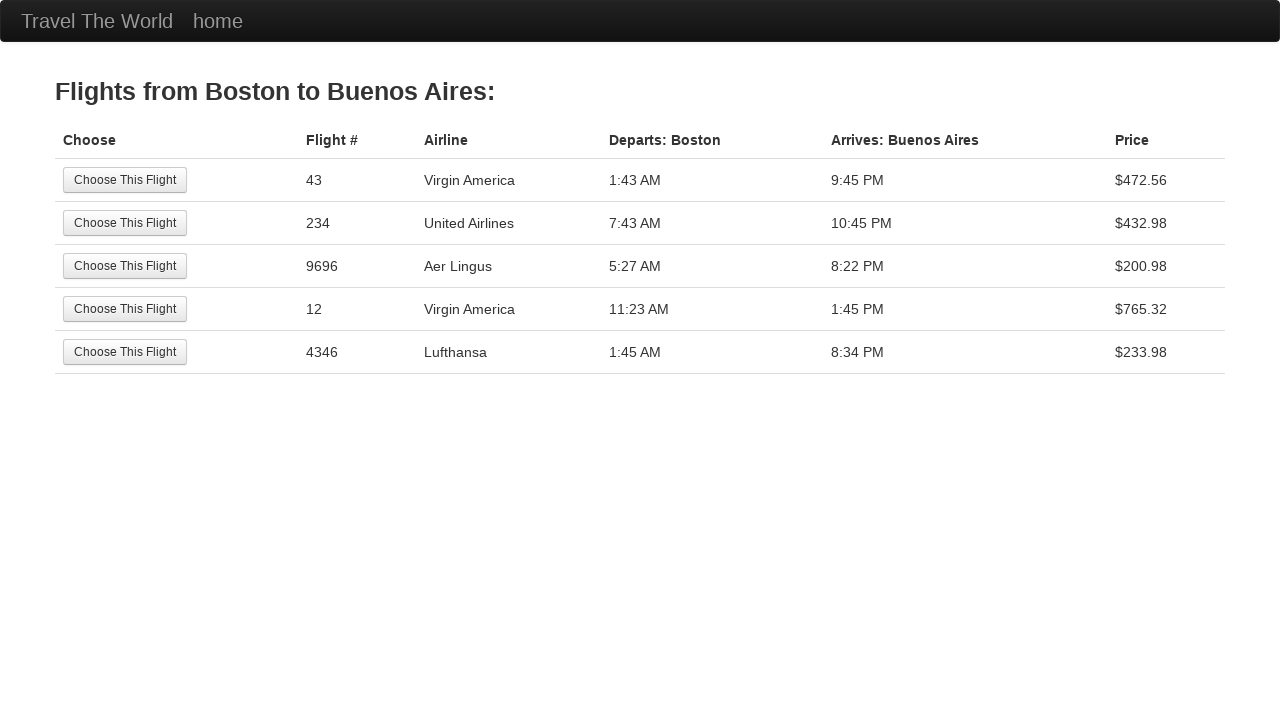

Verified flights exist for Boston to Buenos Aires
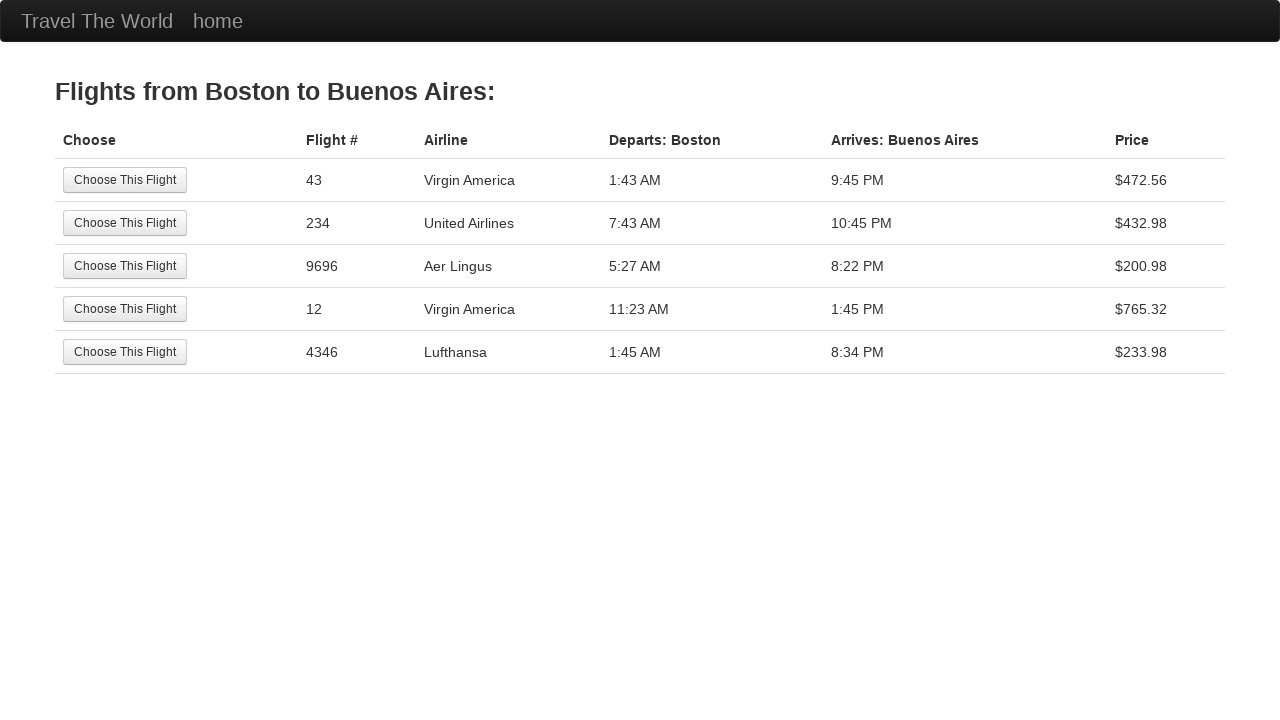

Navigated back to flight search page
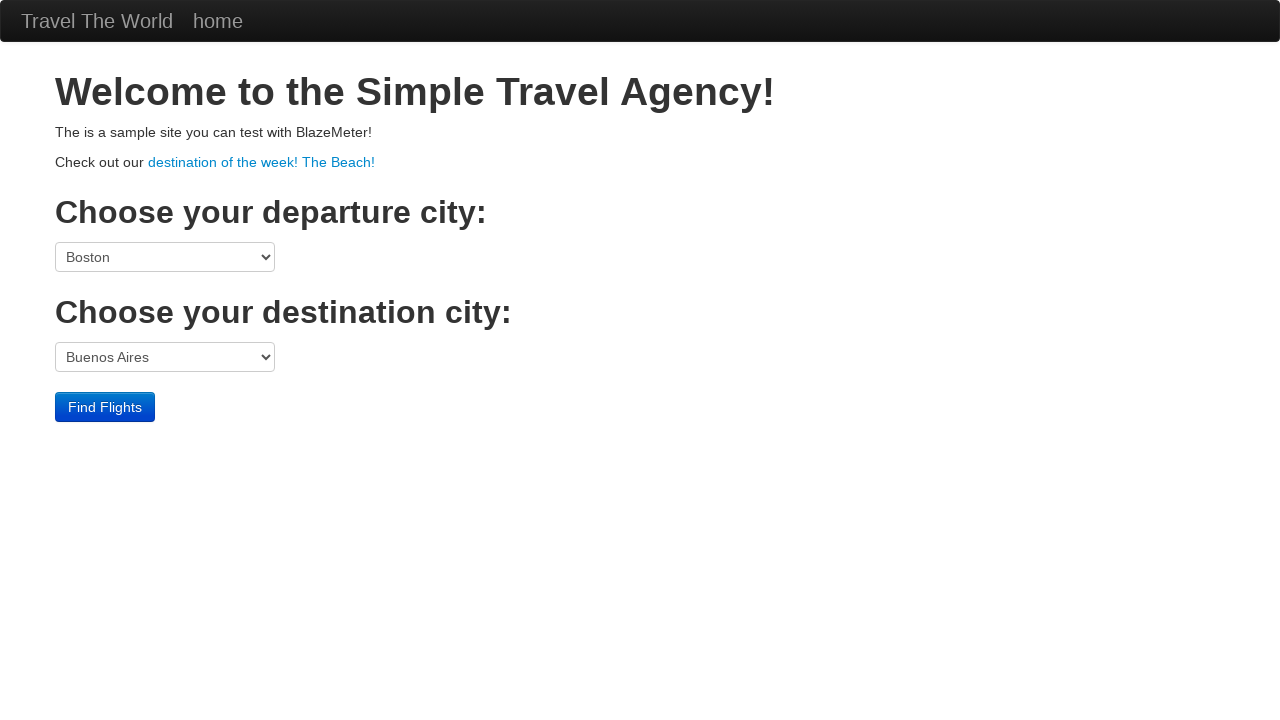

Departure dropdown is visible again
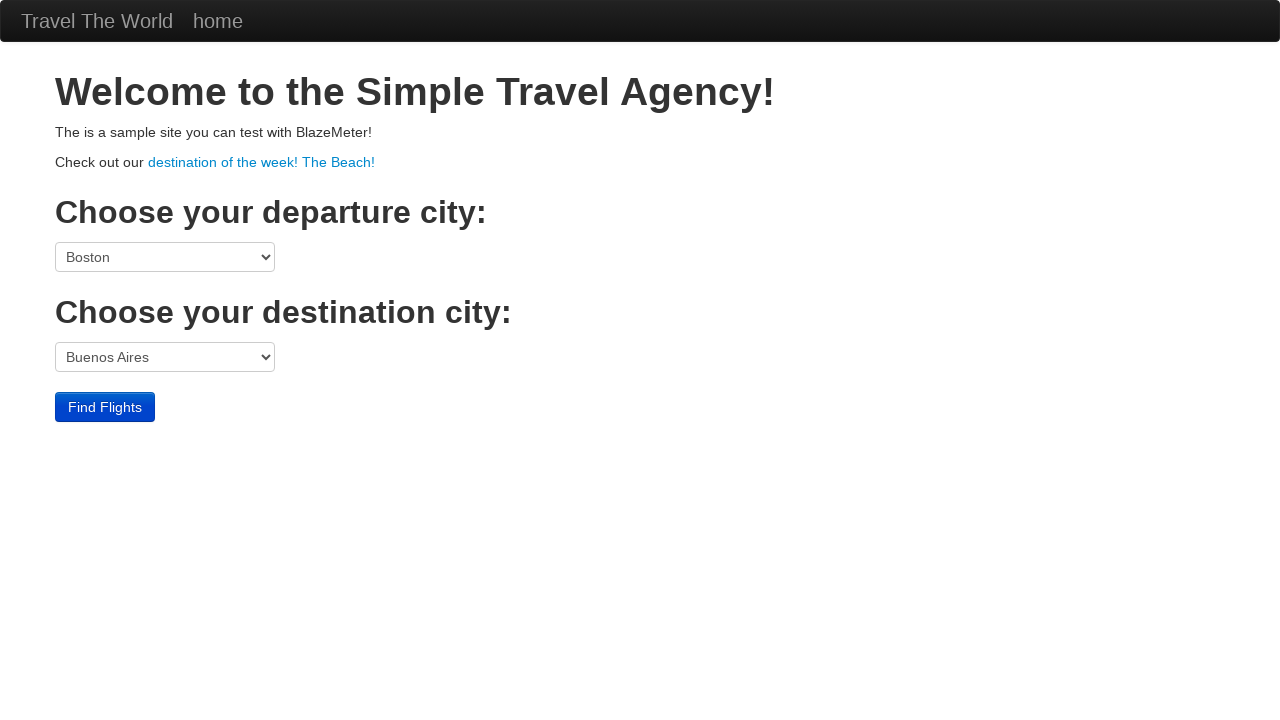

Selected destination city: Rome on select[name='toPort']
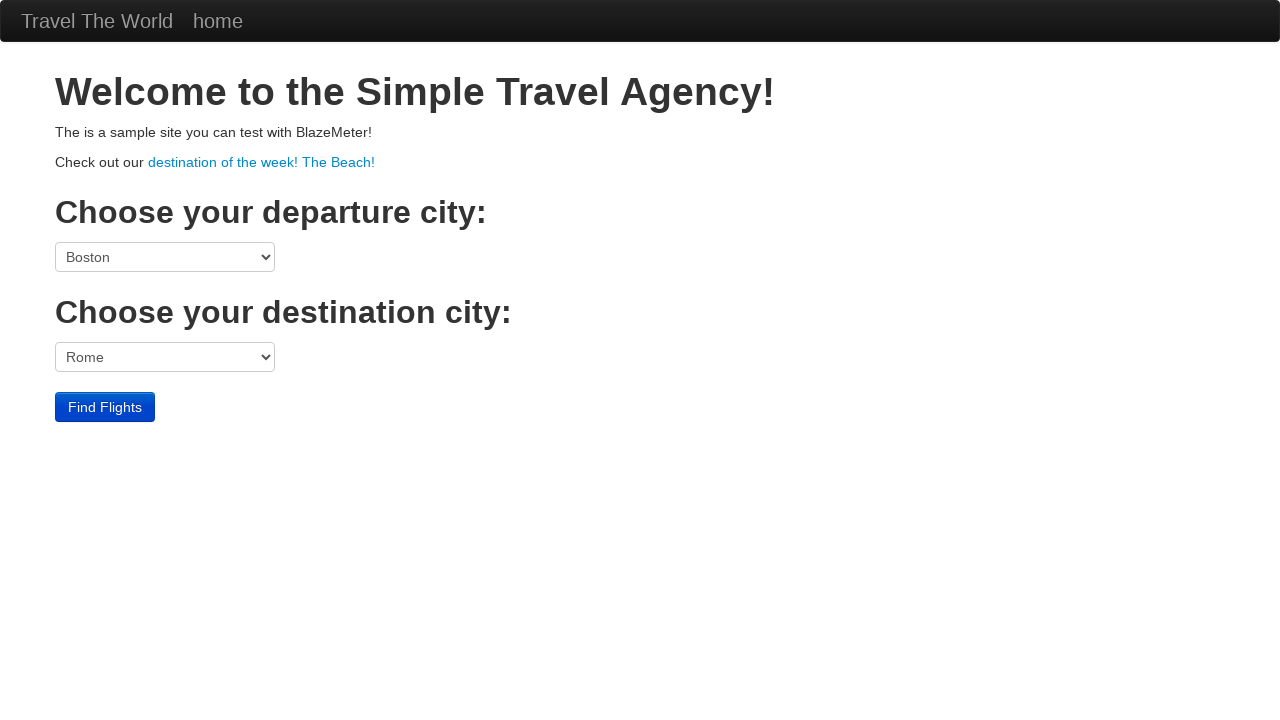

Clicked Find Flights button for Boston to Rome at (105, 407) on input[value='Find Flights']
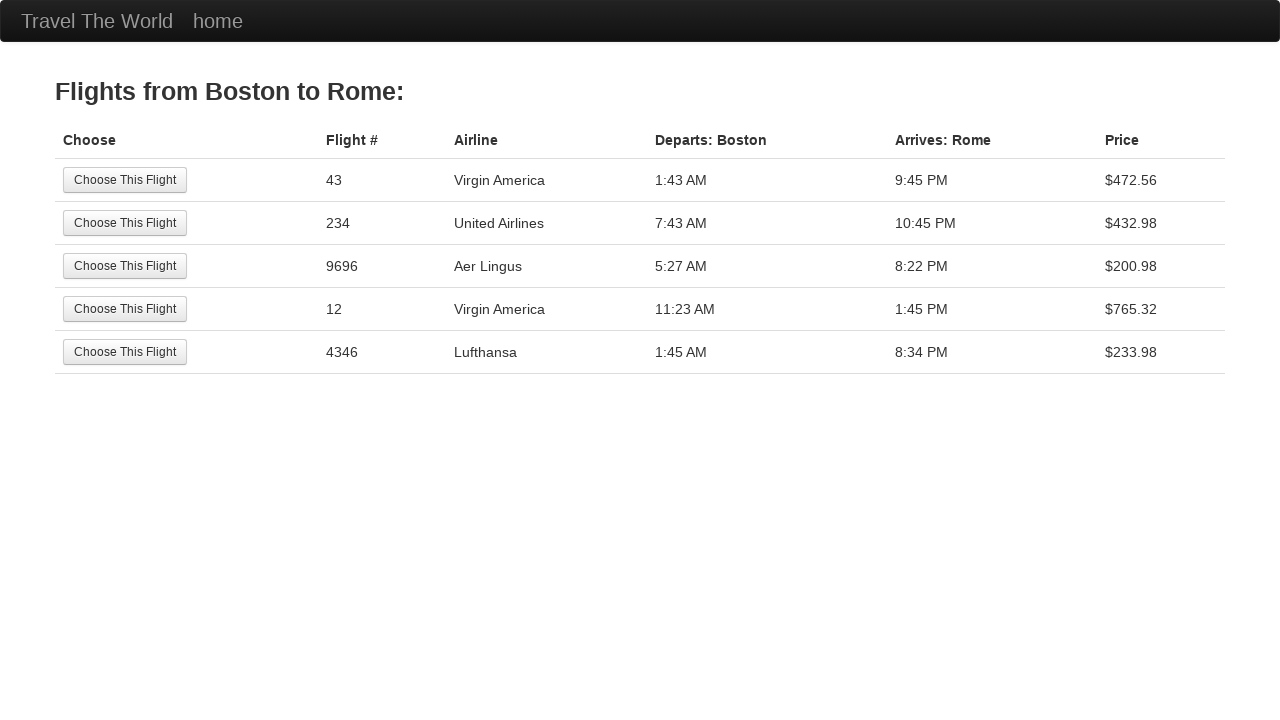

Flight search results page loaded
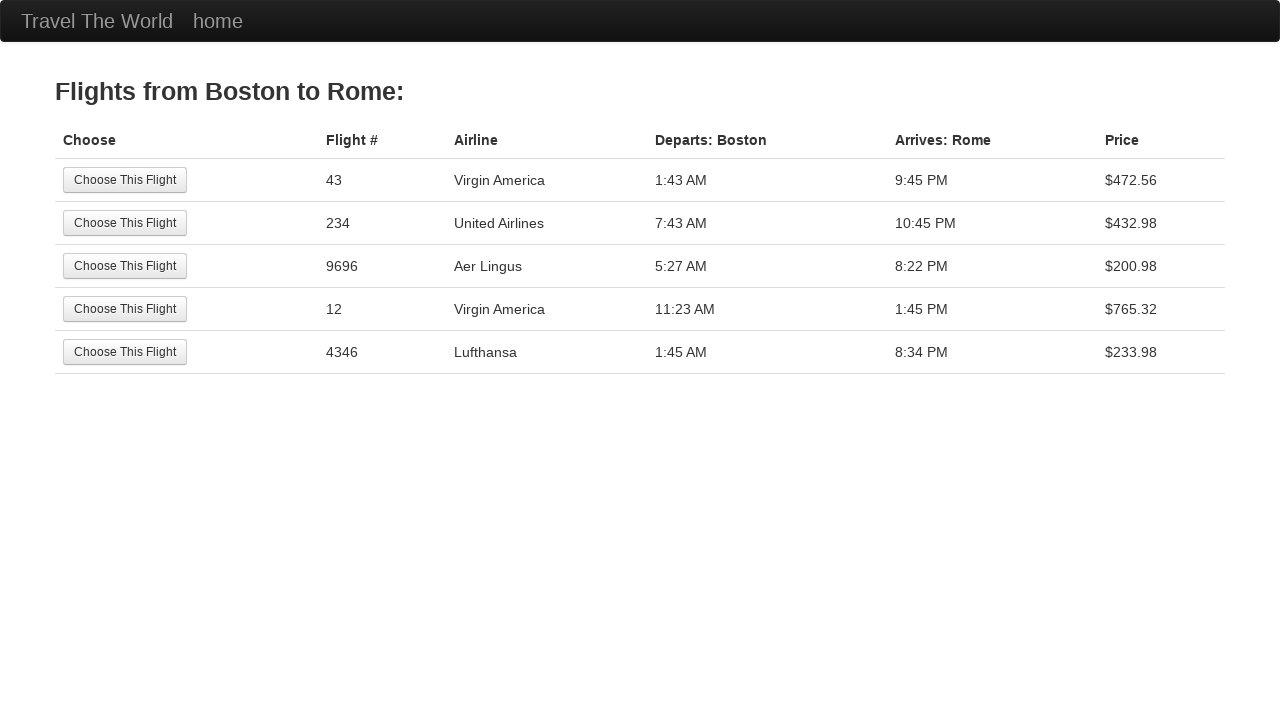

Counted 5 flight rows for Boston to Rome
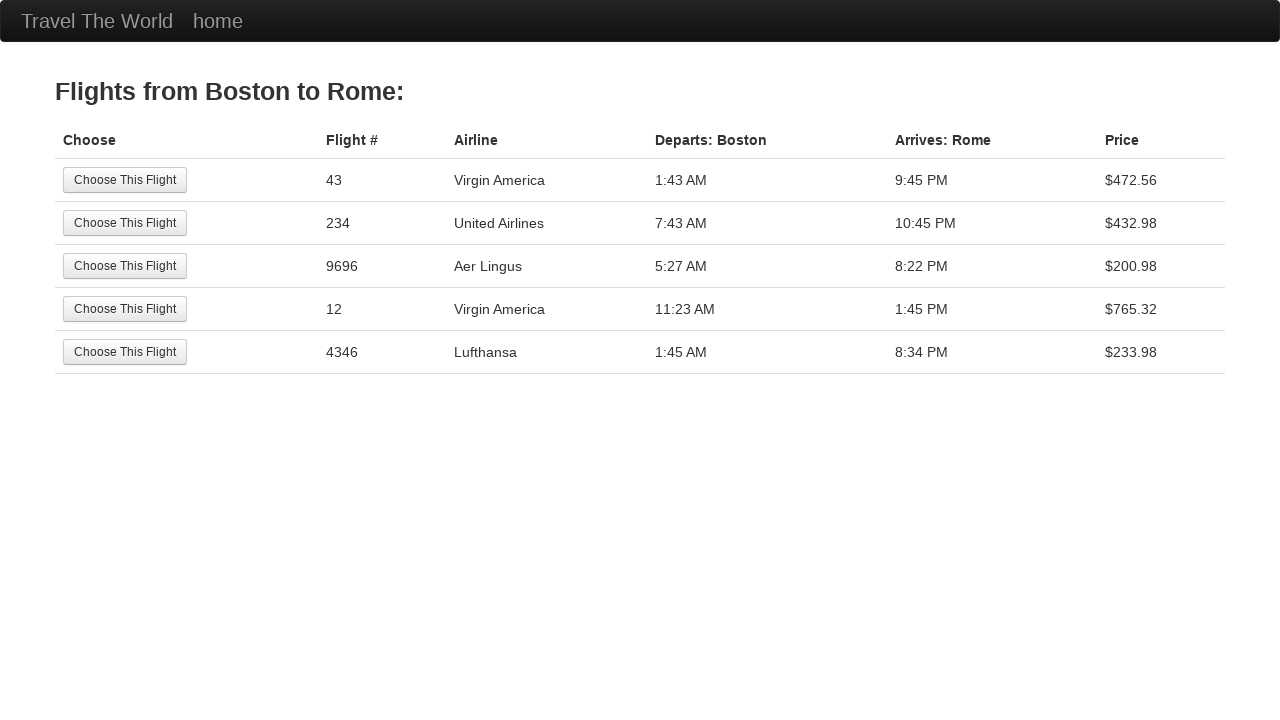

Verified flights exist for Boston to Rome
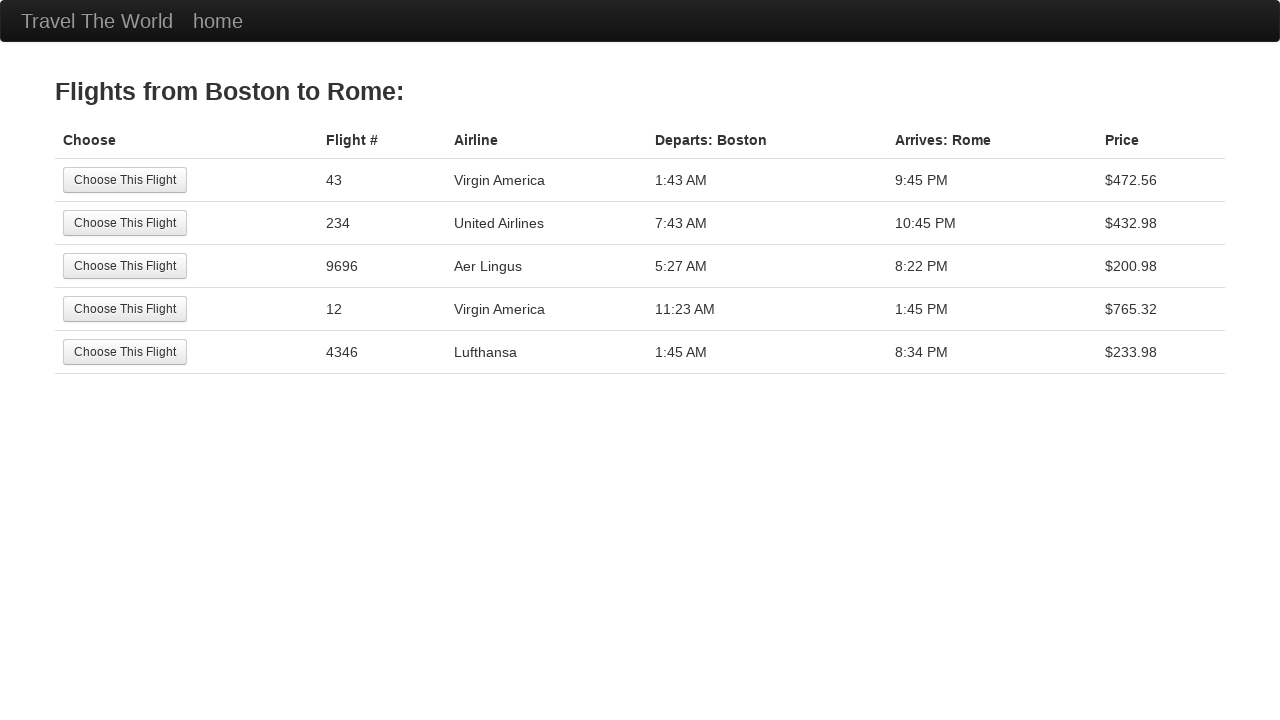

Navigated back to flight search page
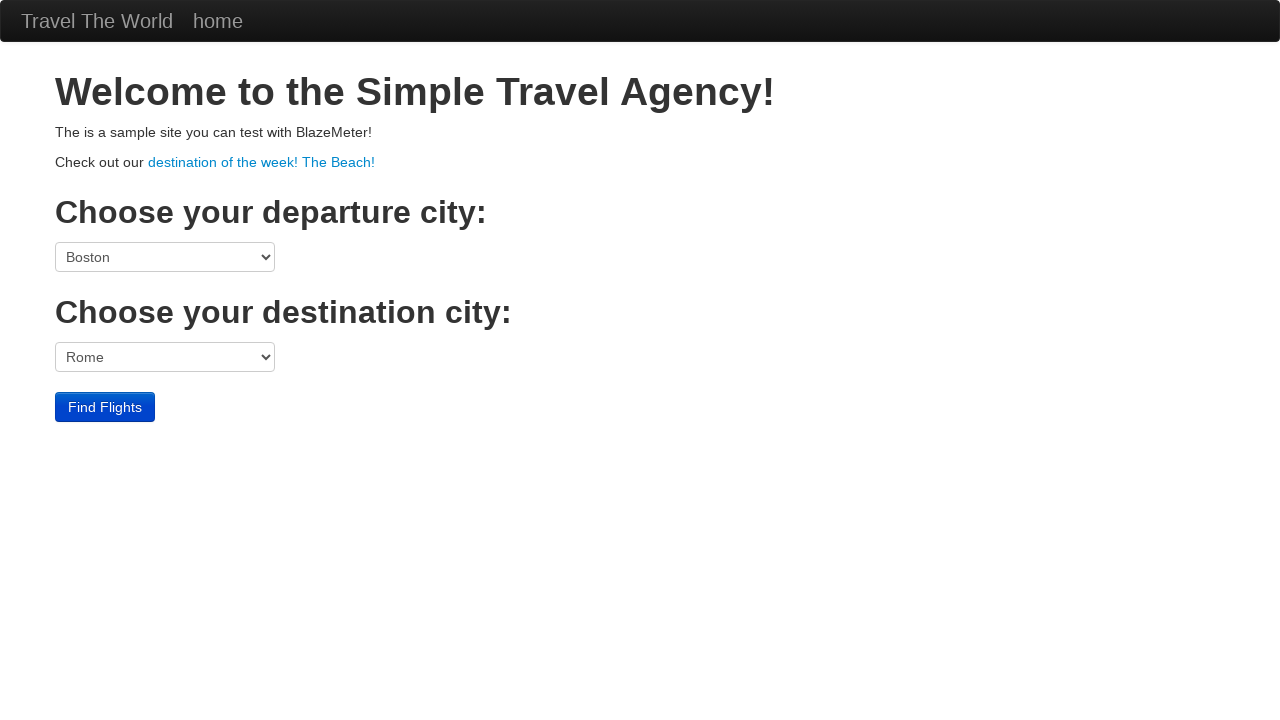

Departure dropdown is visible again
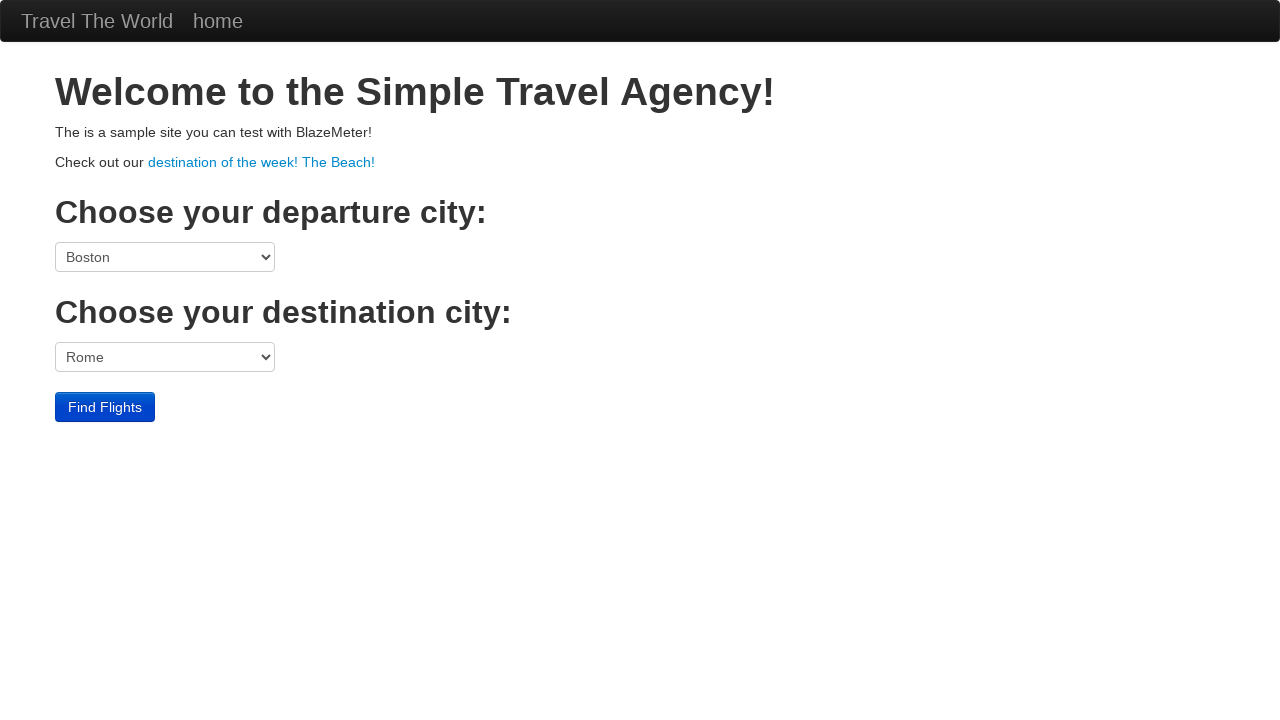

Selected destination city: London on select[name='toPort']
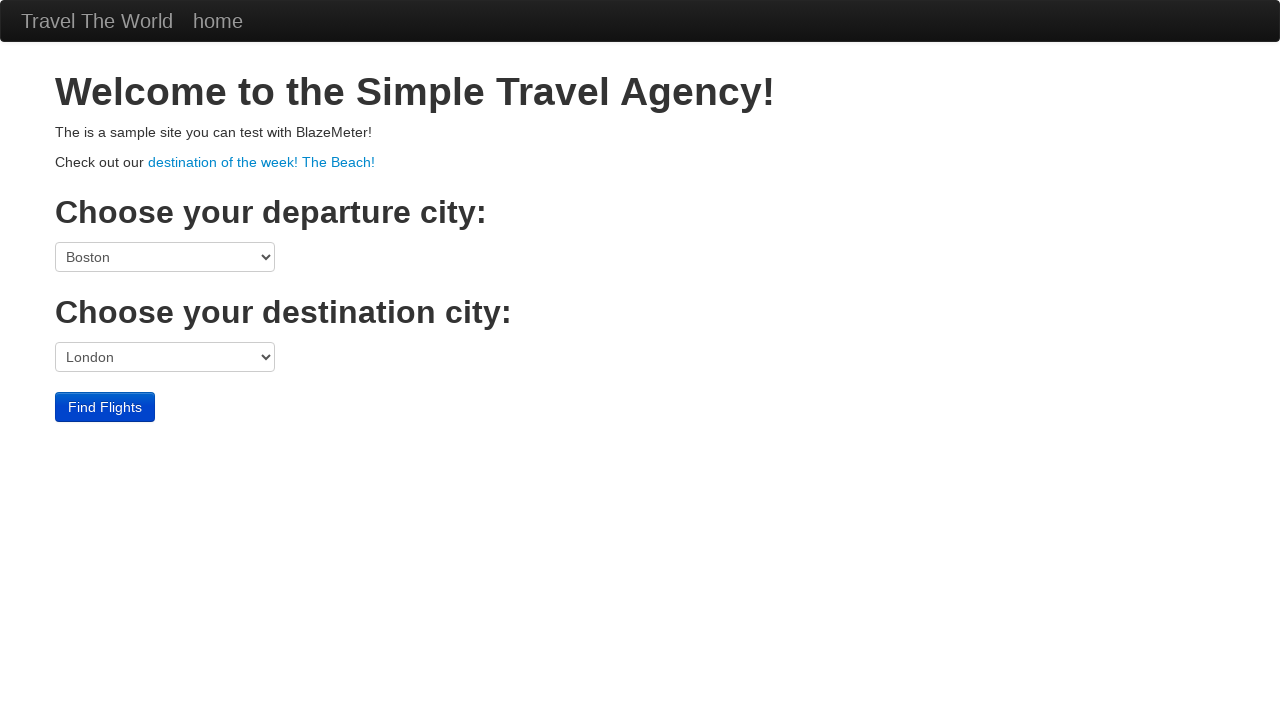

Clicked Find Flights button for Boston to London at (105, 407) on input[value='Find Flights']
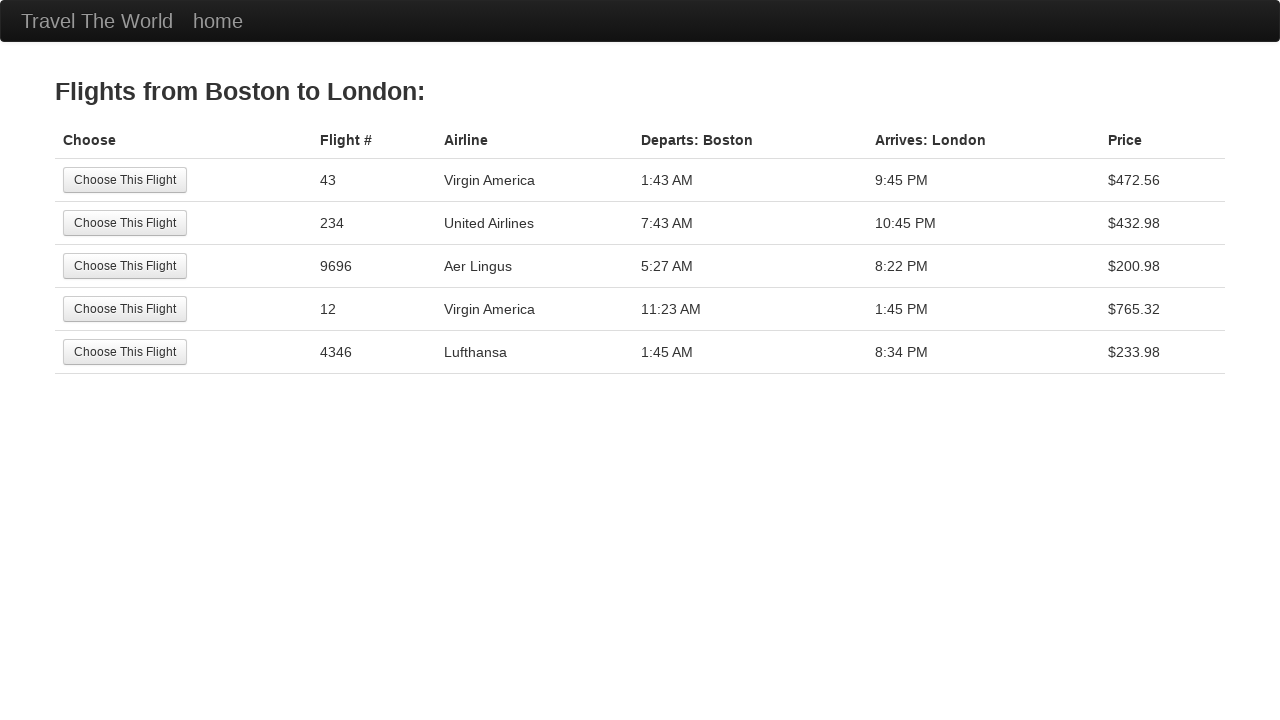

Flight search results page loaded
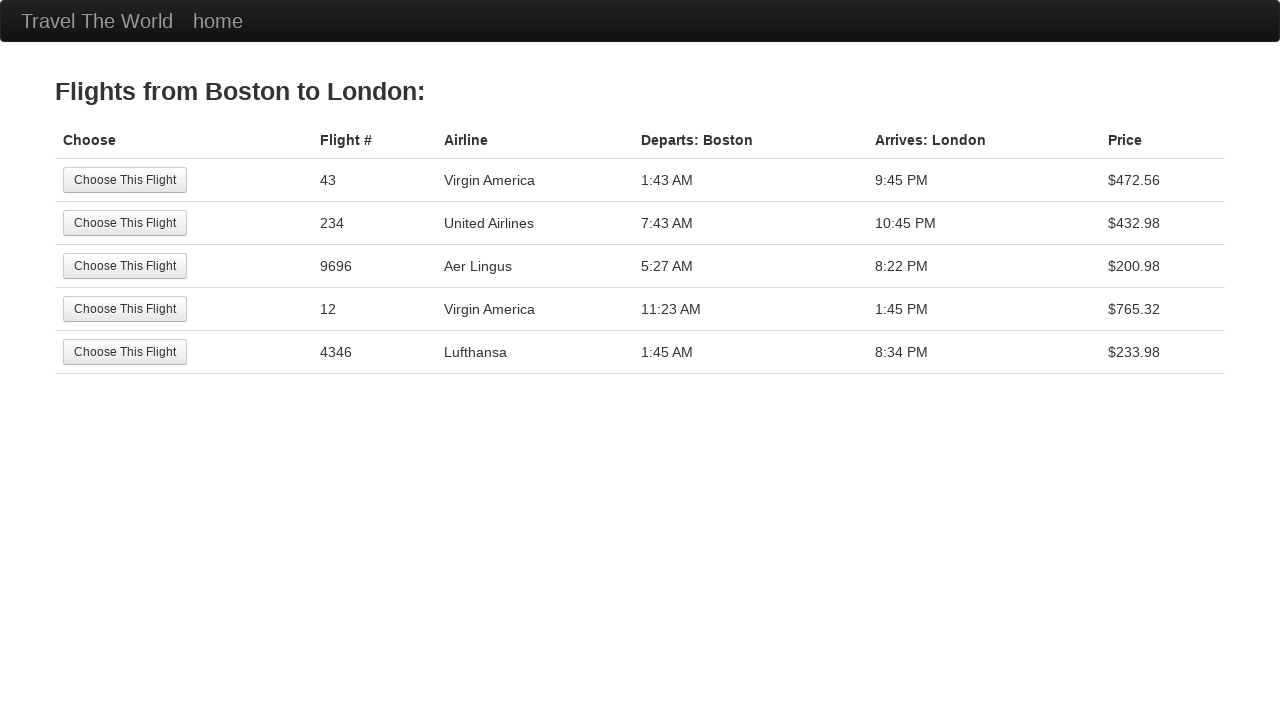

Counted 5 flight rows for Boston to London
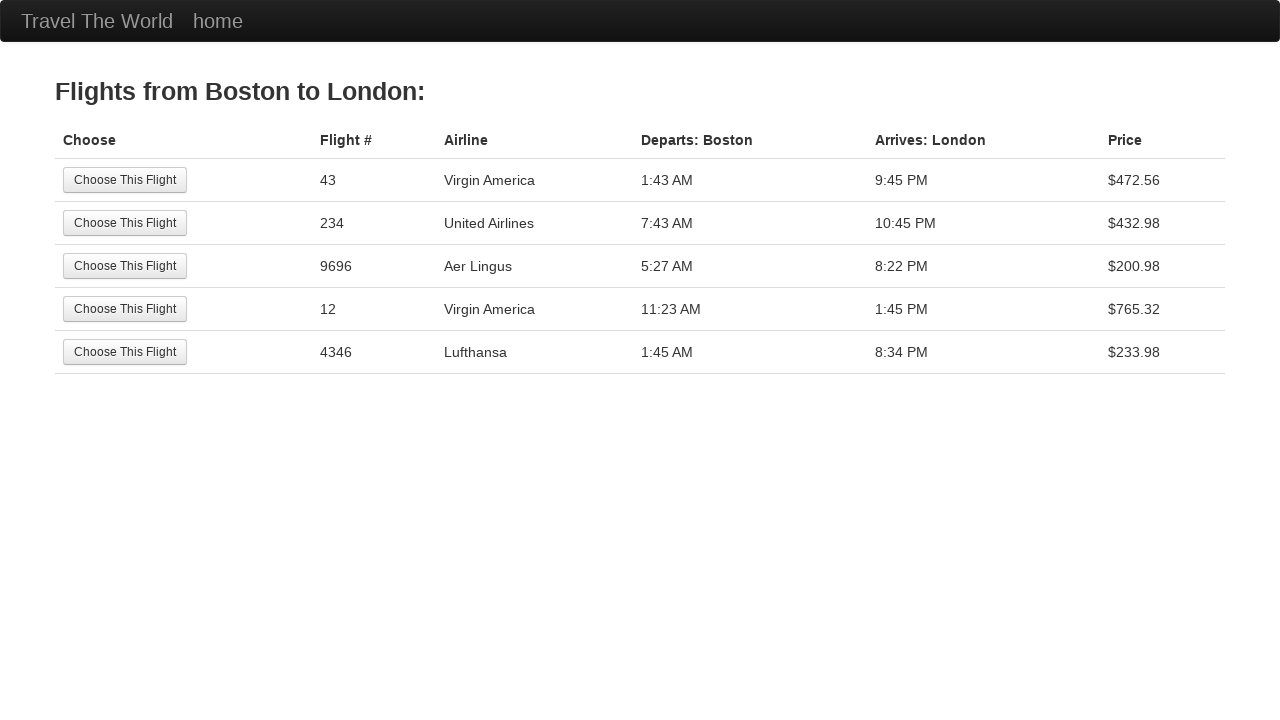

Verified flights exist for Boston to London
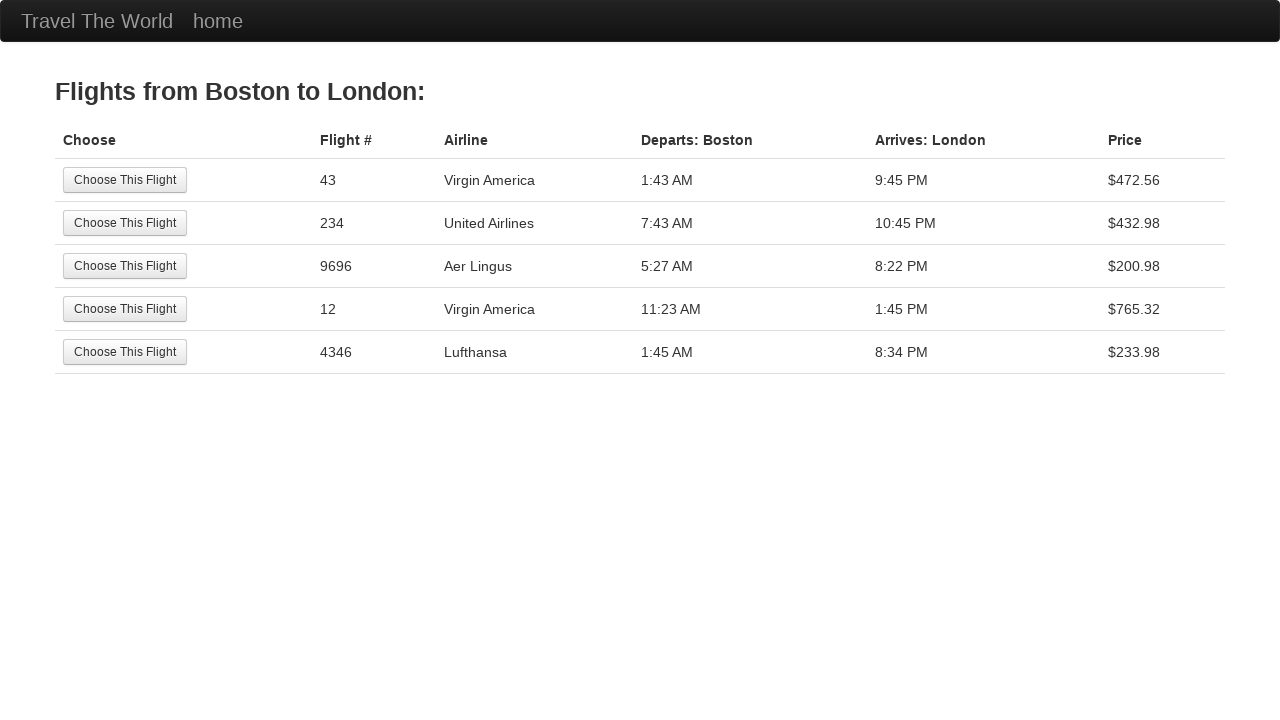

Navigated back to flight search page
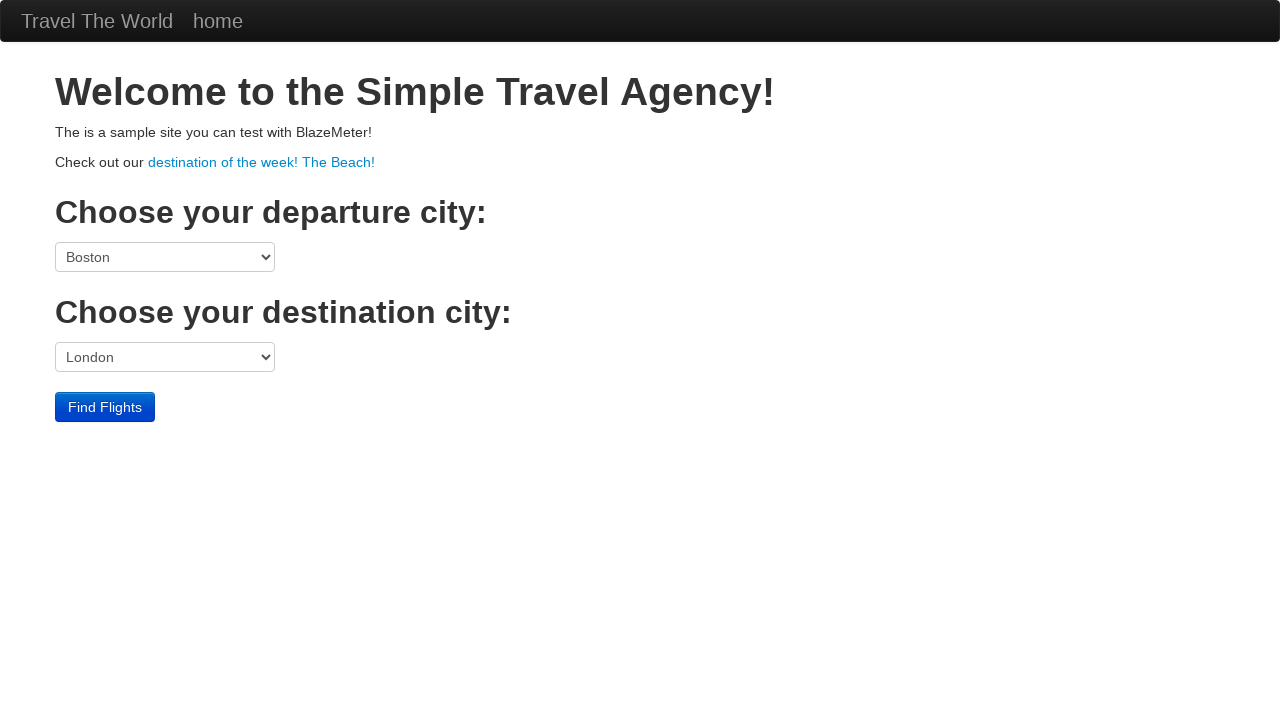

Departure dropdown is visible again
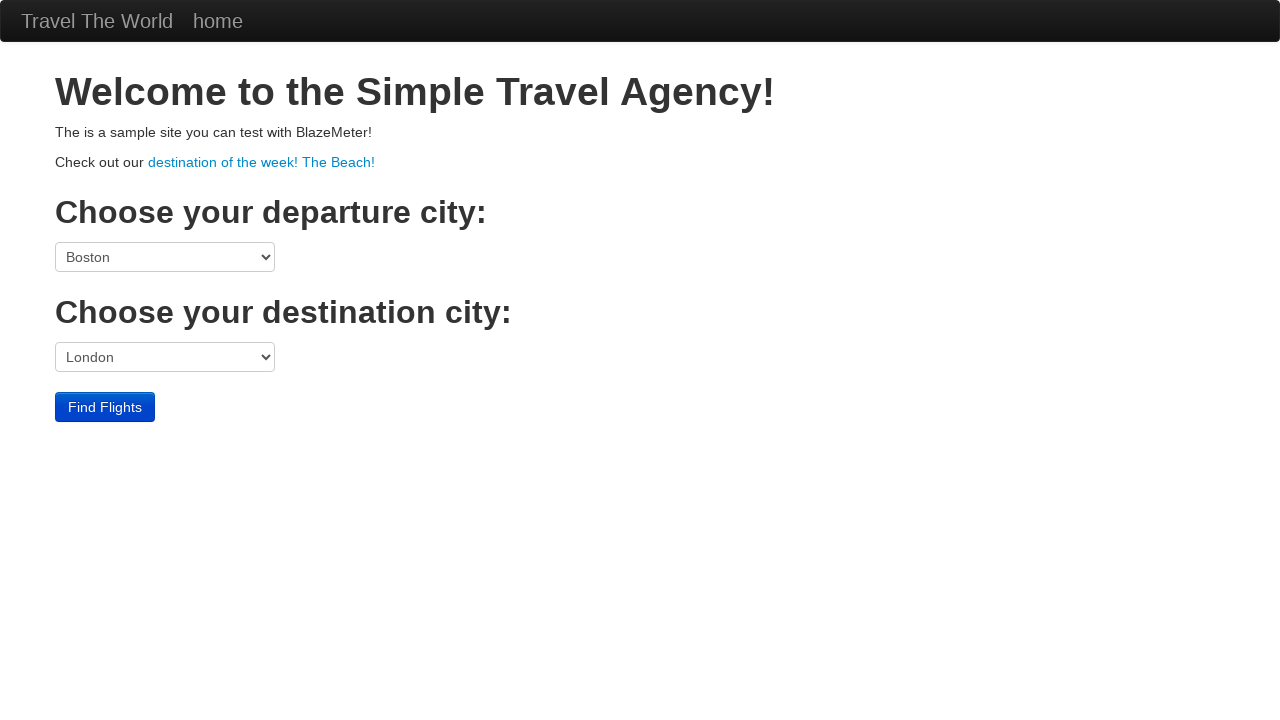

Selected destination city: Berlin on select[name='toPort']
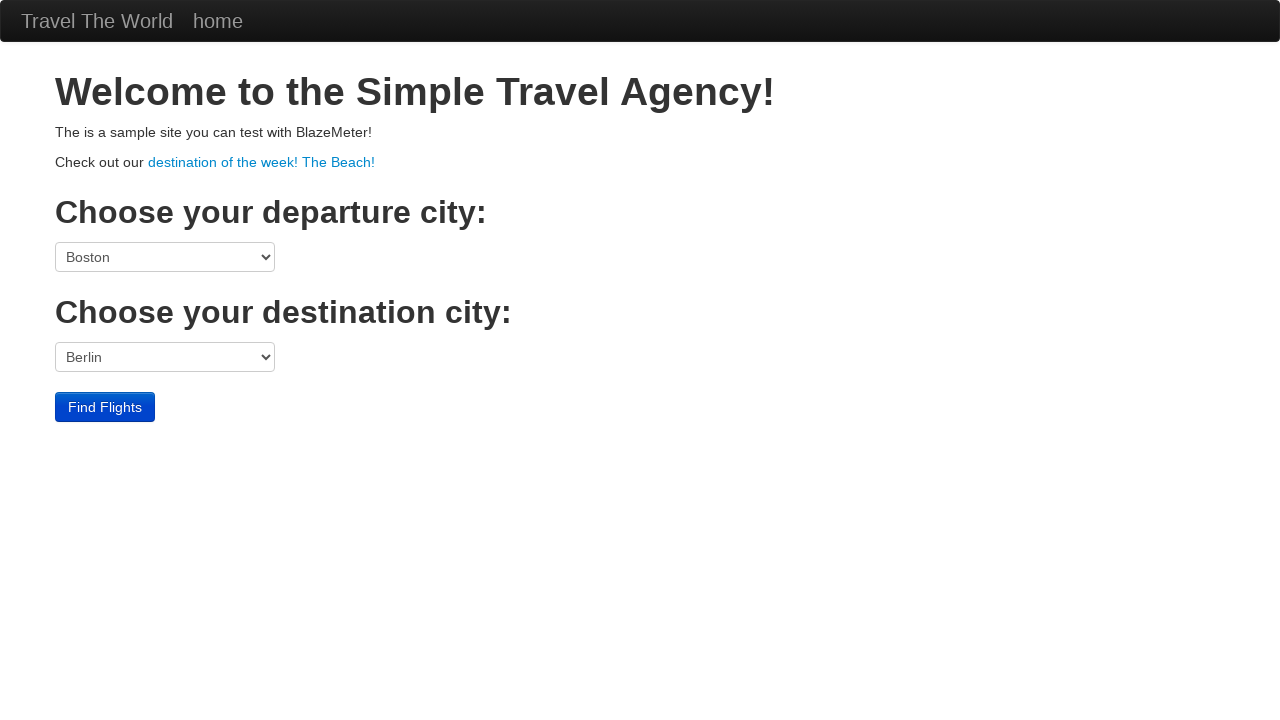

Clicked Find Flights button for Boston to Berlin at (105, 407) on input[value='Find Flights']
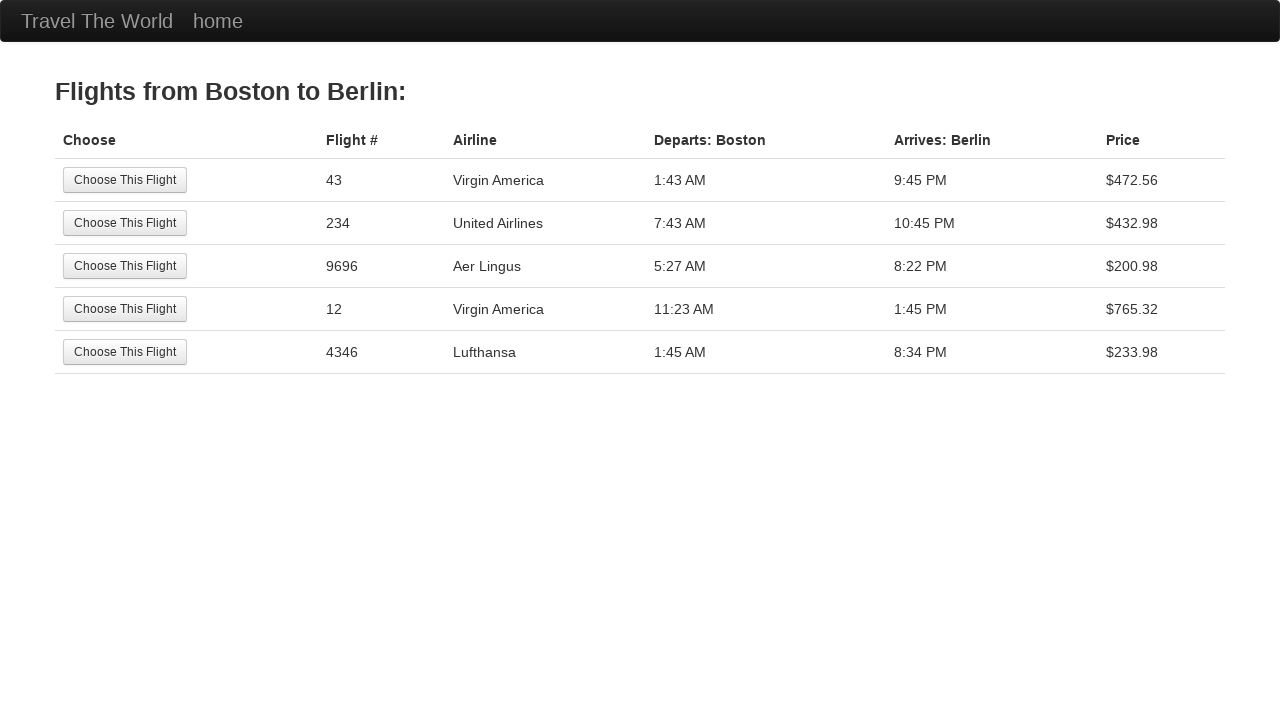

Flight search results page loaded
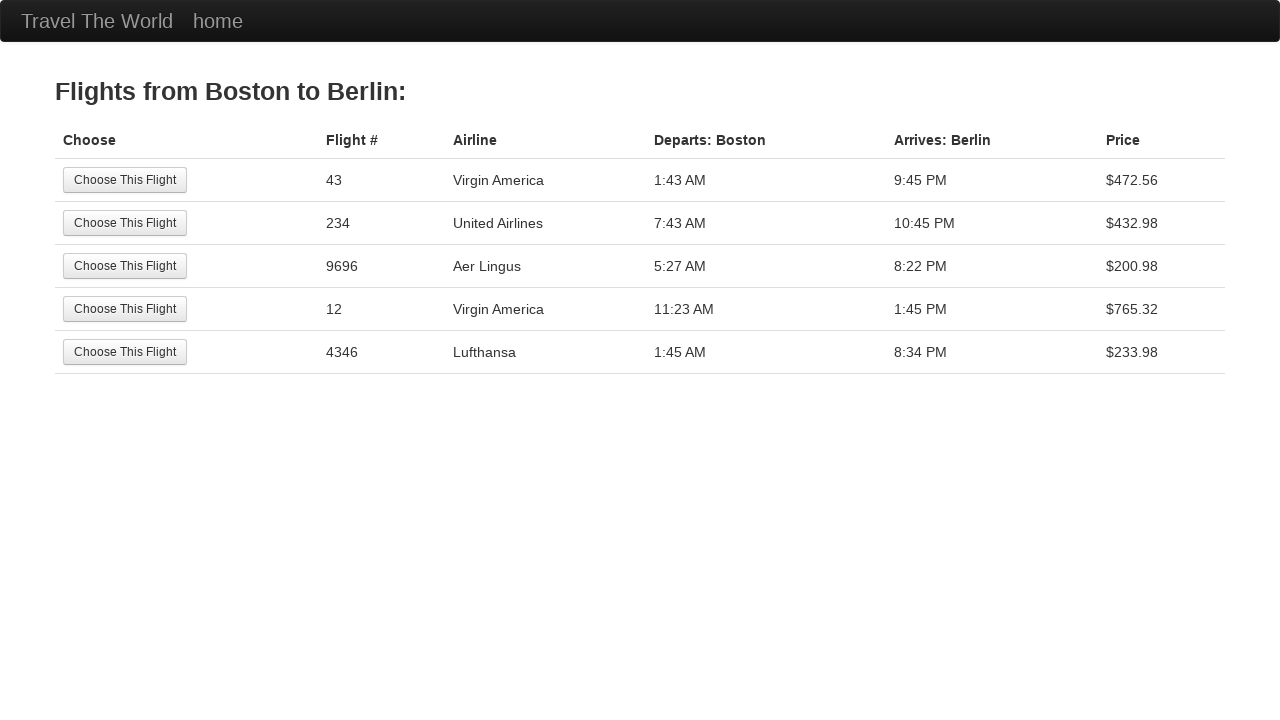

Counted 5 flight rows for Boston to Berlin
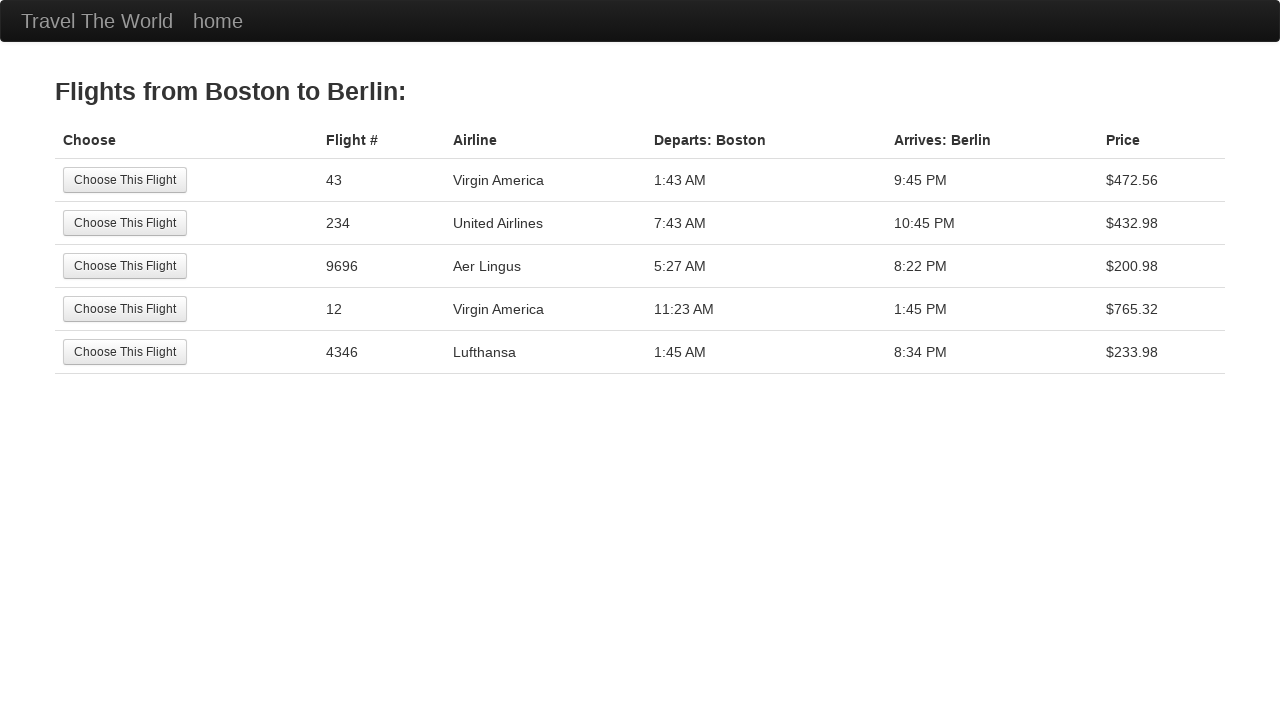

Verified flights exist for Boston to Berlin
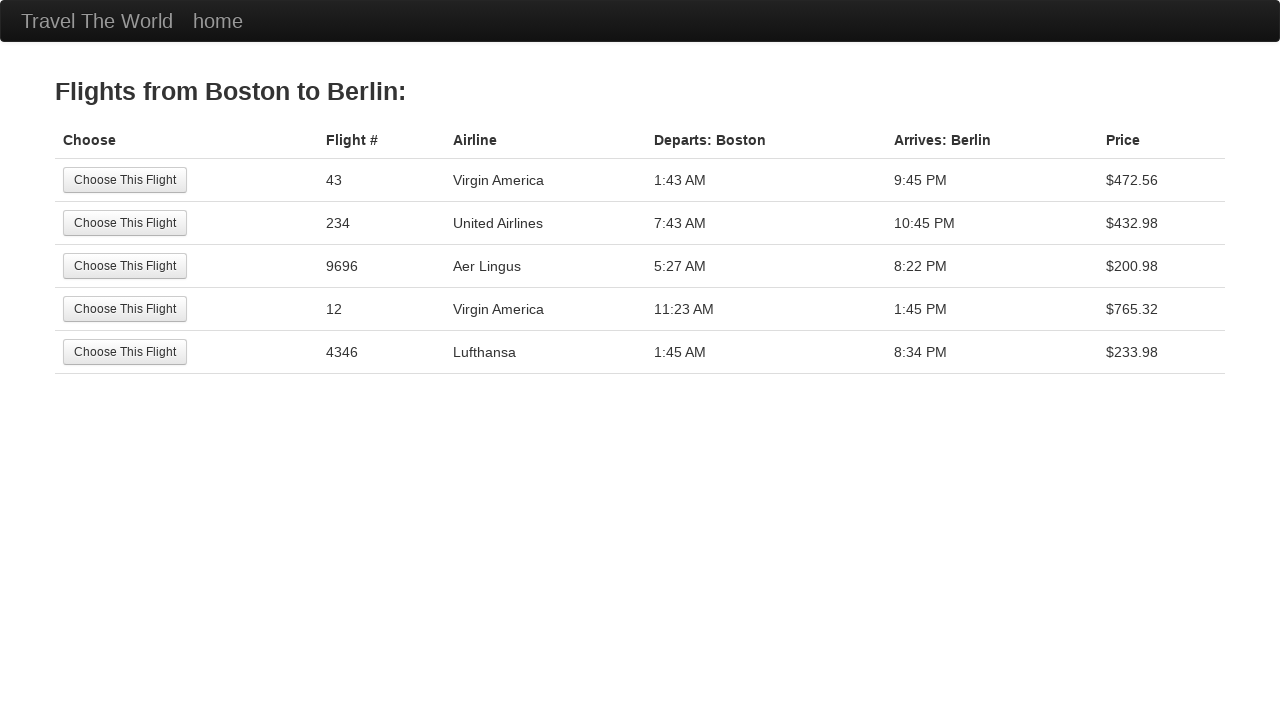

Navigated back to flight search page
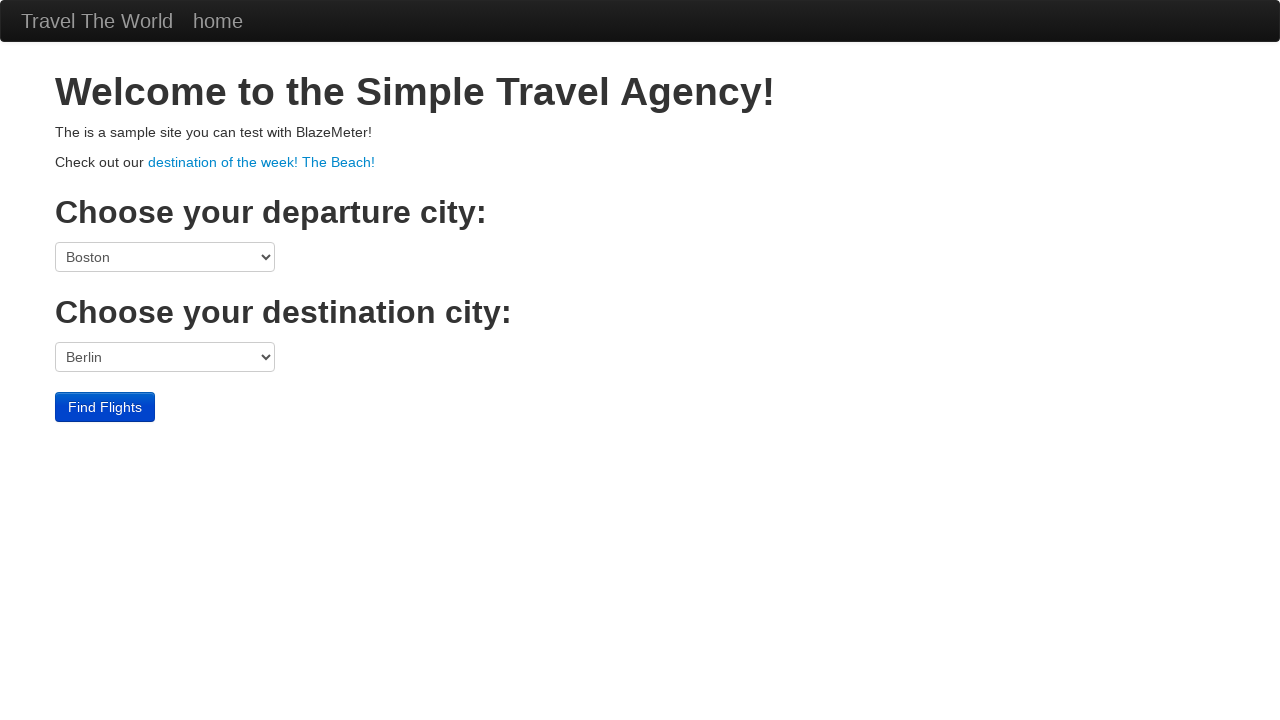

Departure dropdown is visible again
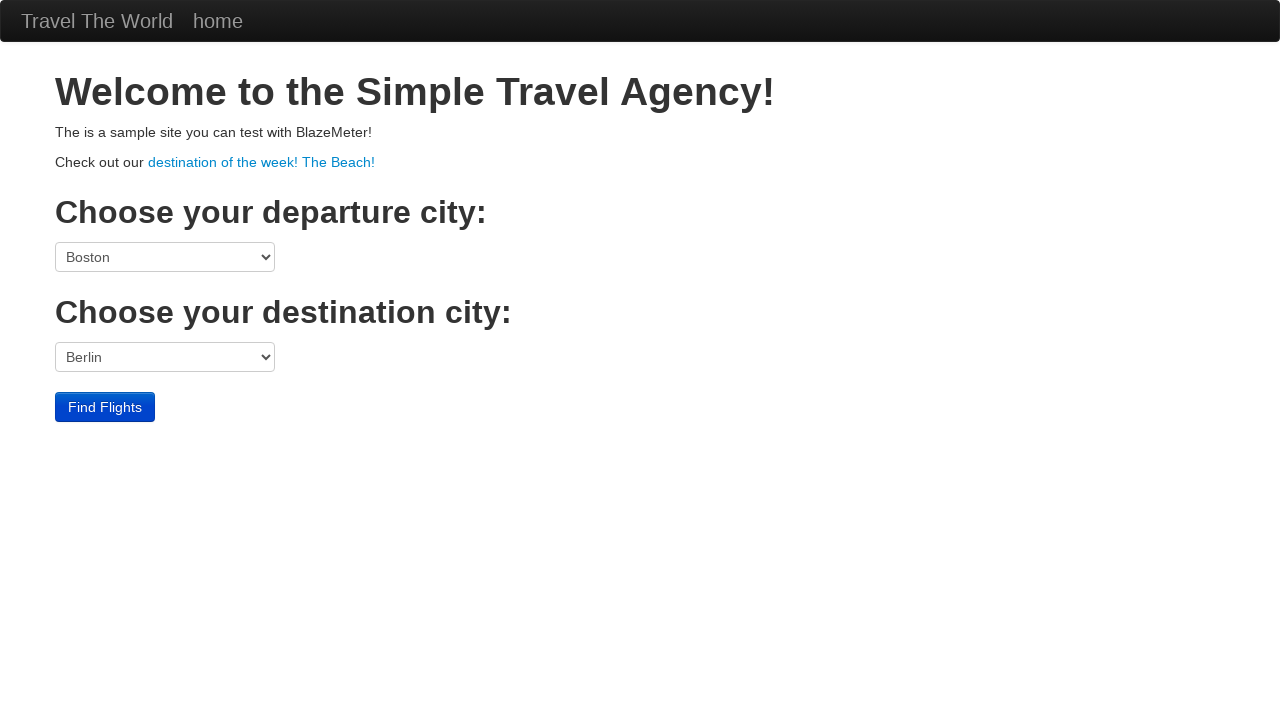

Selected destination city: New York on select[name='toPort']
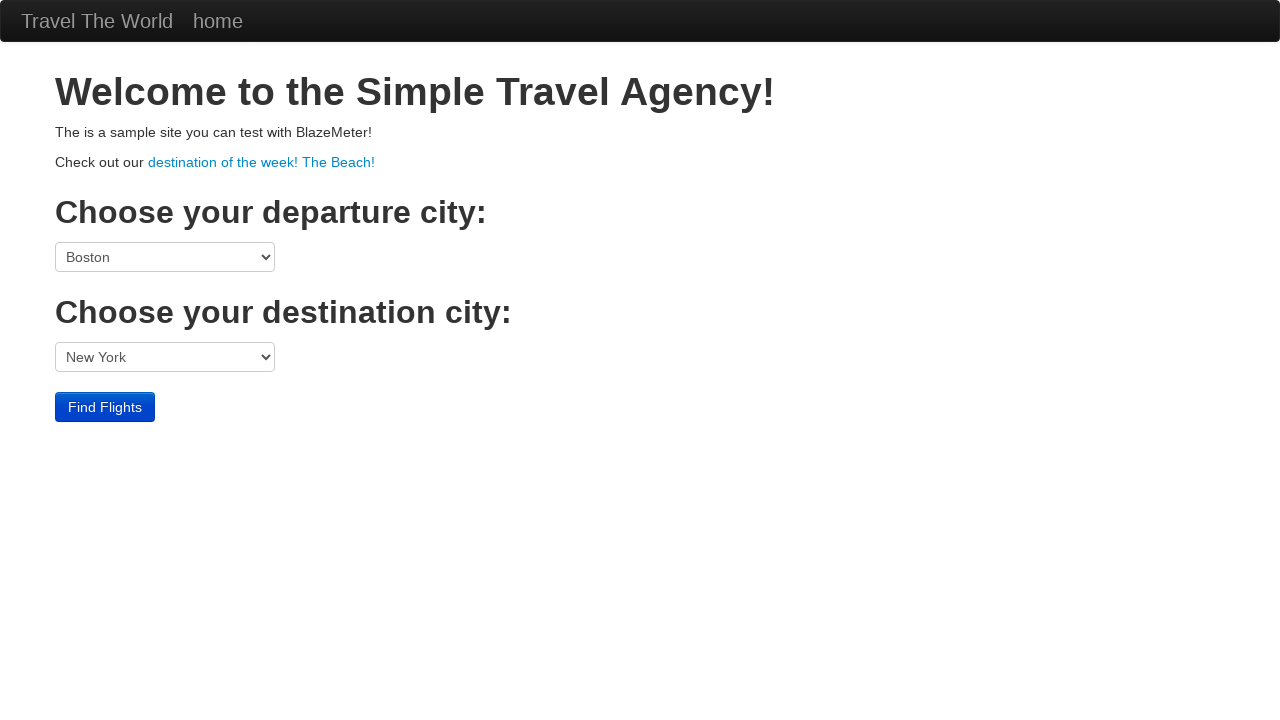

Clicked Find Flights button for Boston to New York at (105, 407) on input[value='Find Flights']
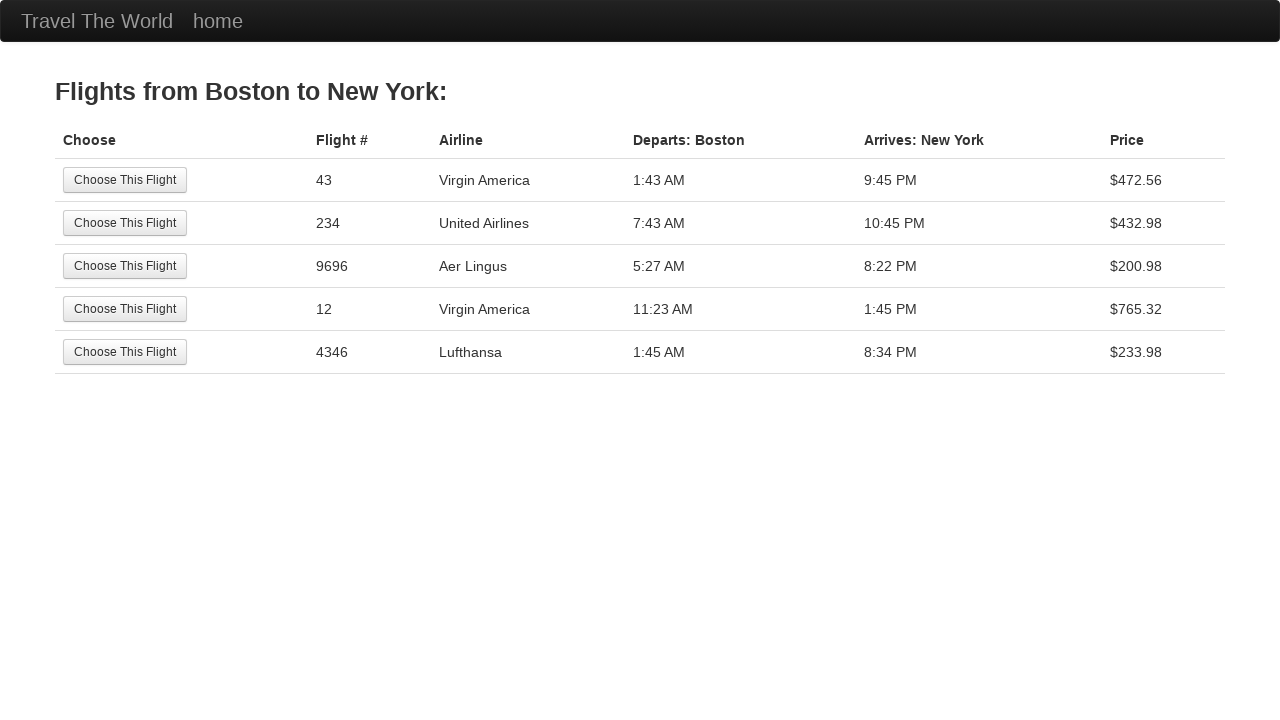

Flight search results page loaded
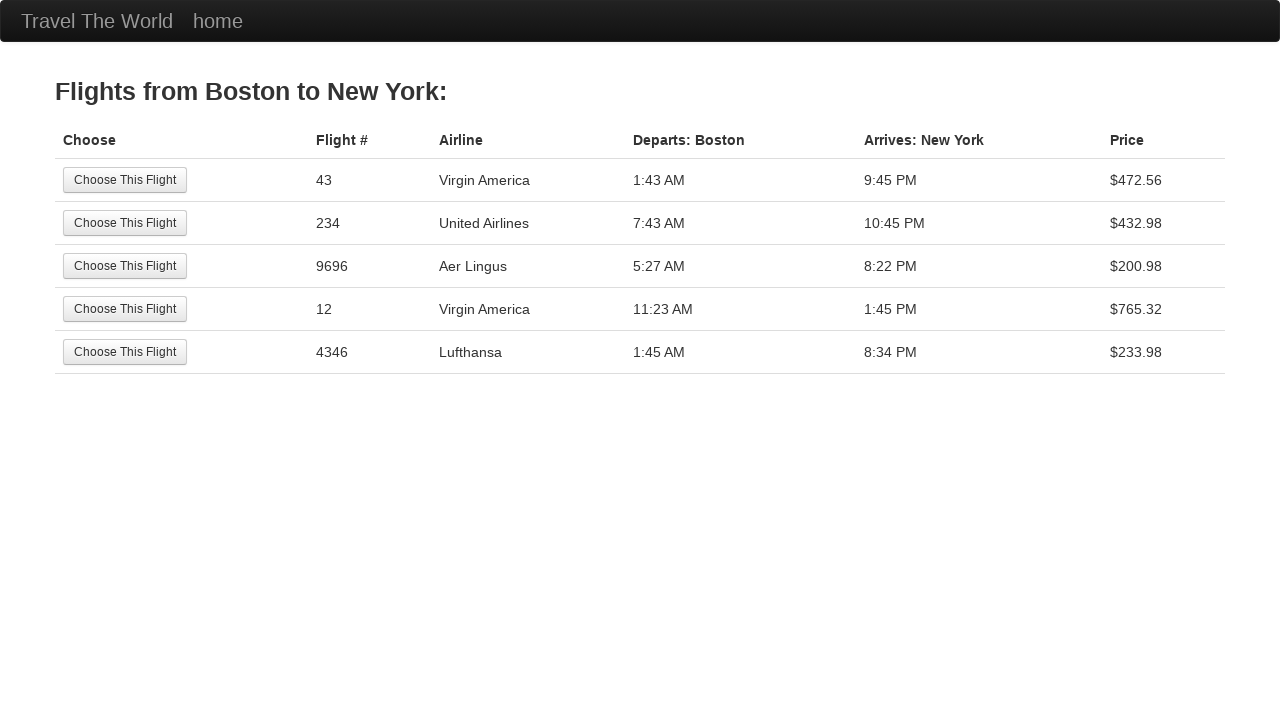

Counted 5 flight rows for Boston to New York
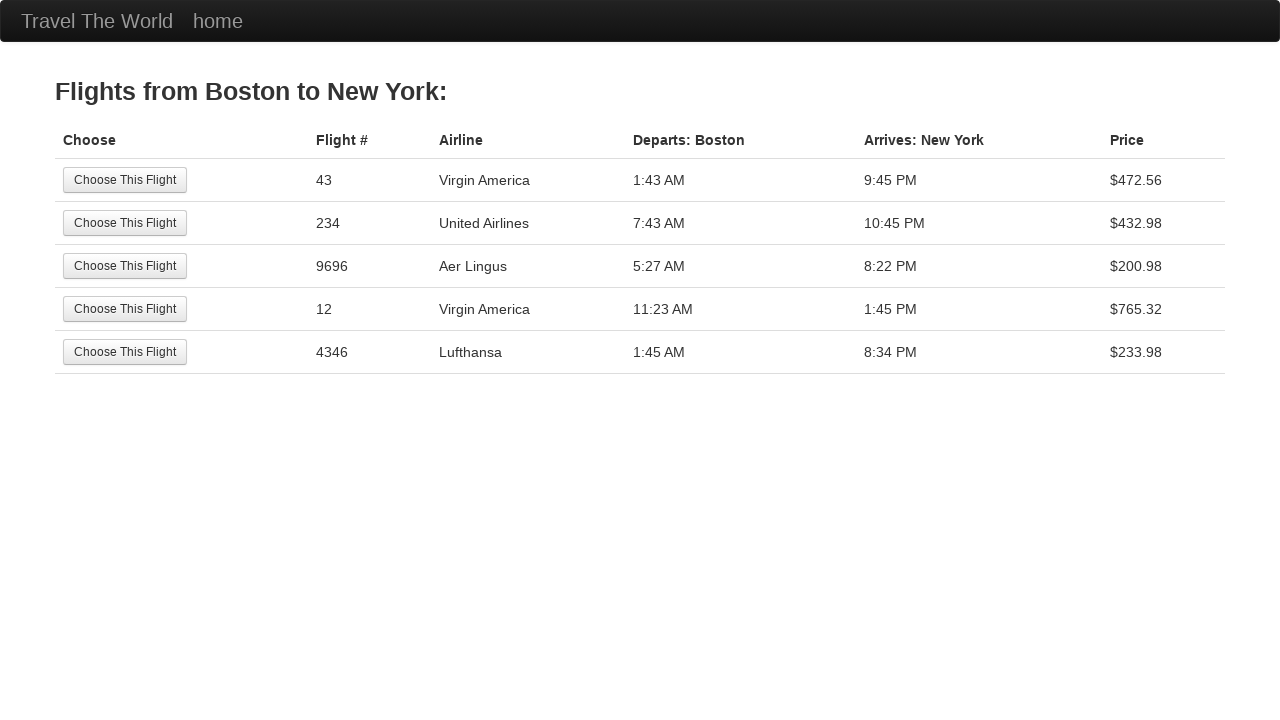

Verified flights exist for Boston to New York
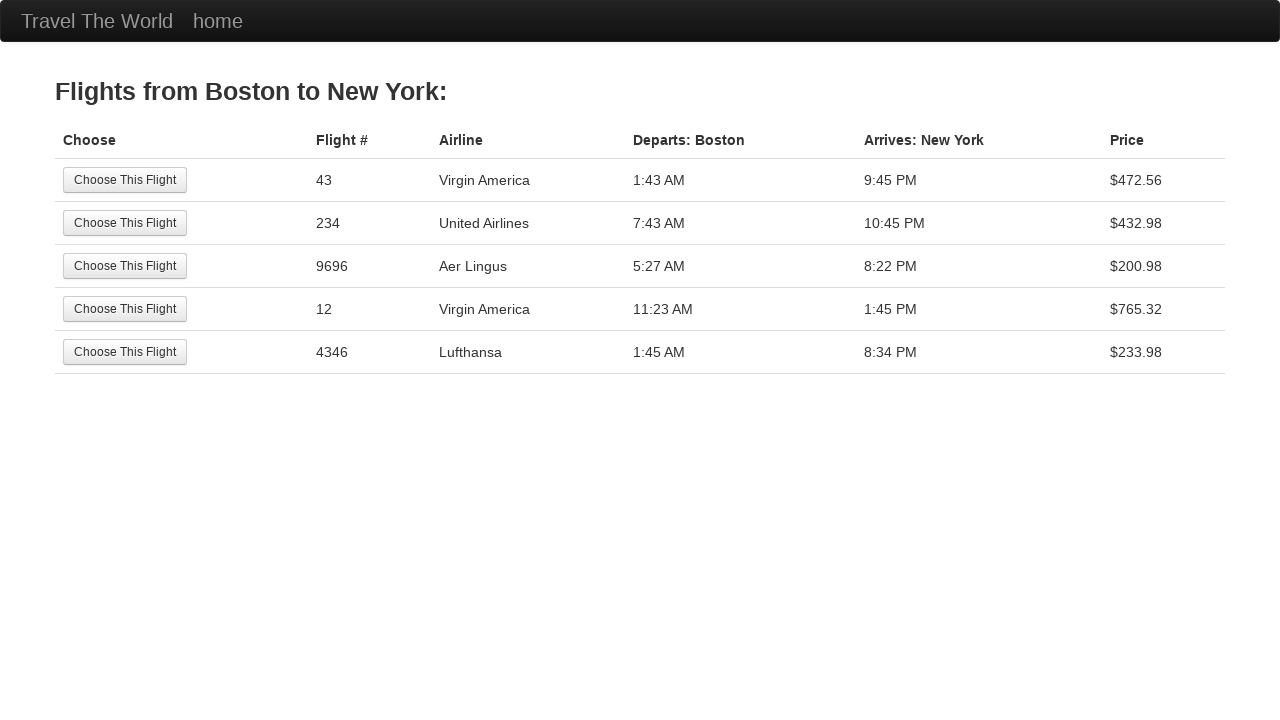

Navigated back to flight search page
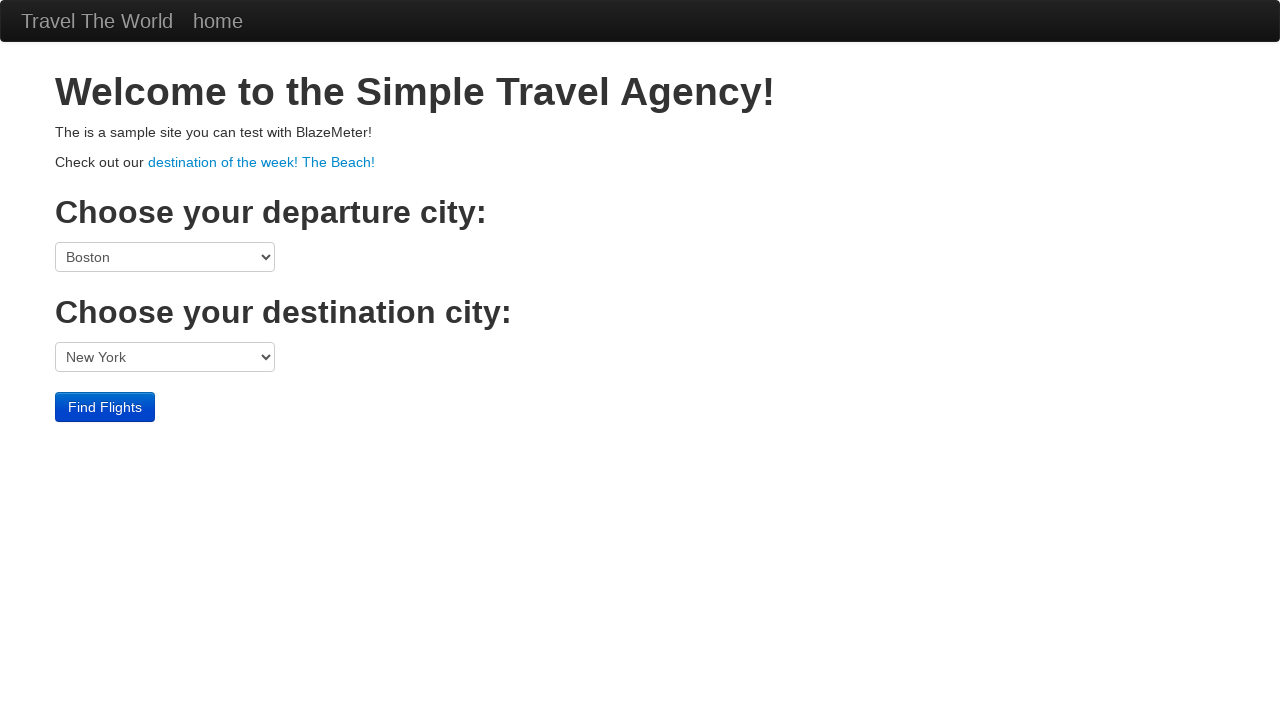

Departure dropdown is visible again
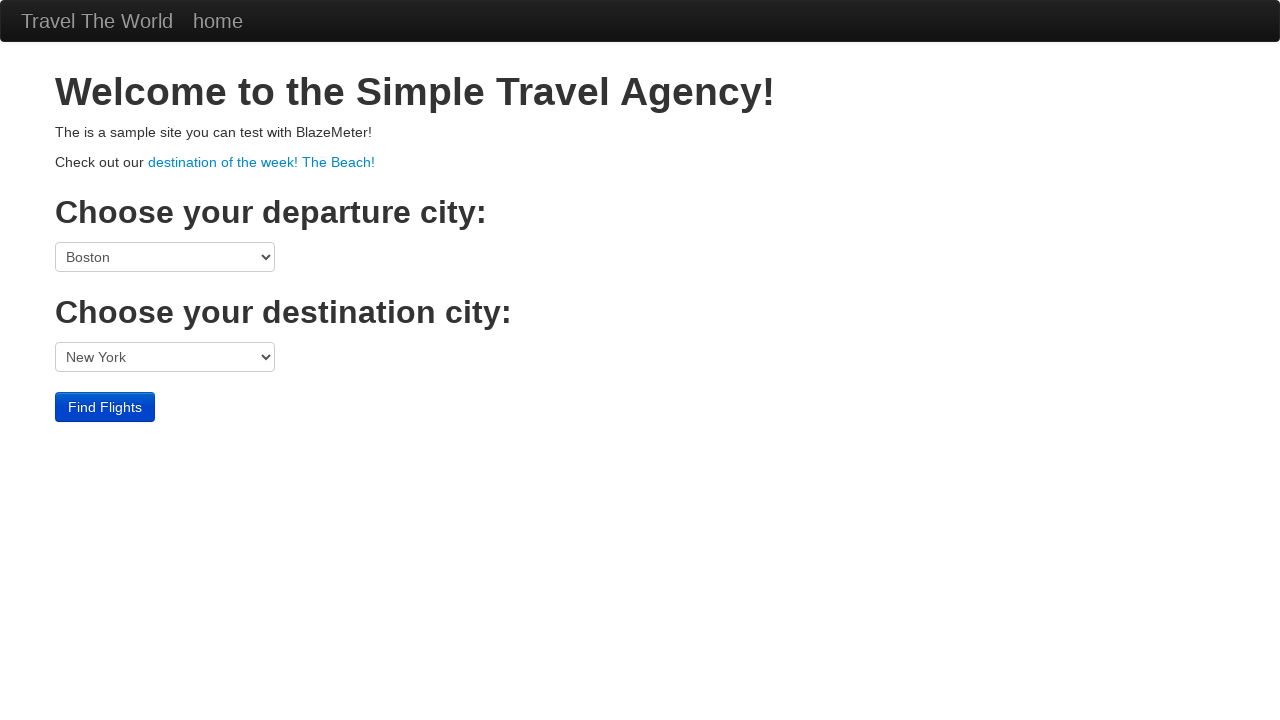

Selected destination city: Dublin on select[name='toPort']
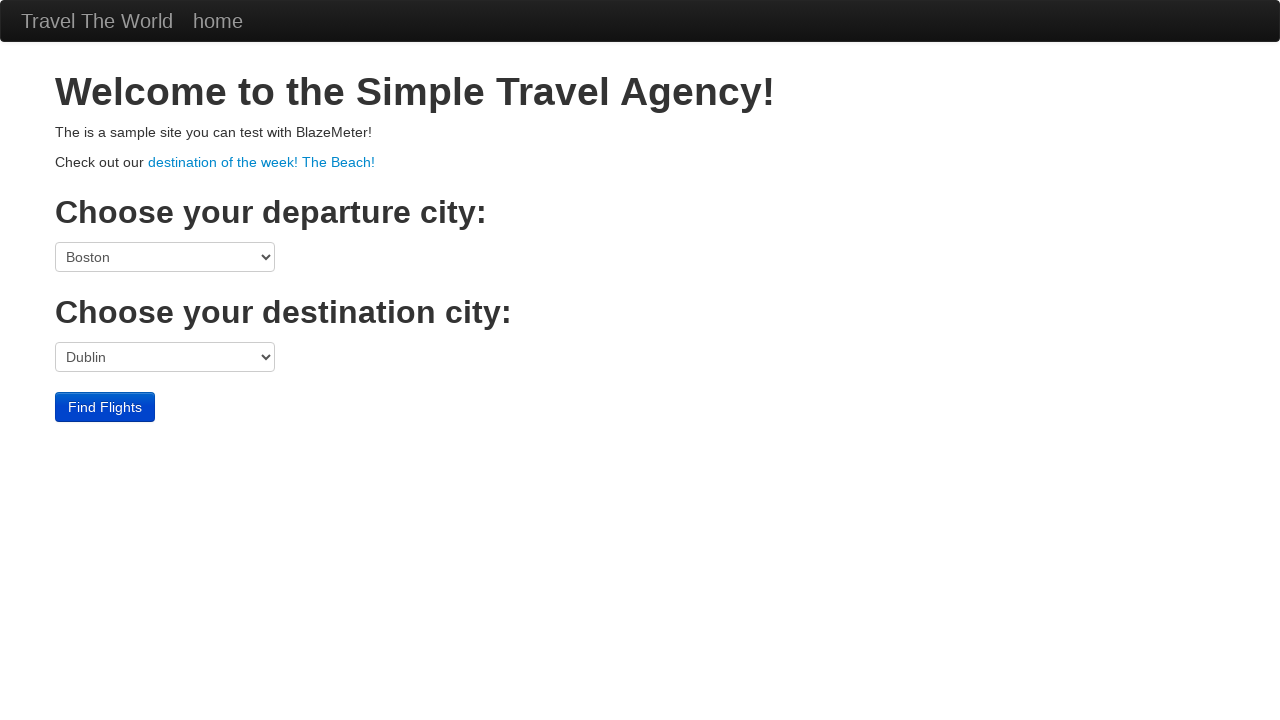

Clicked Find Flights button for Boston to Dublin at (105, 407) on input[value='Find Flights']
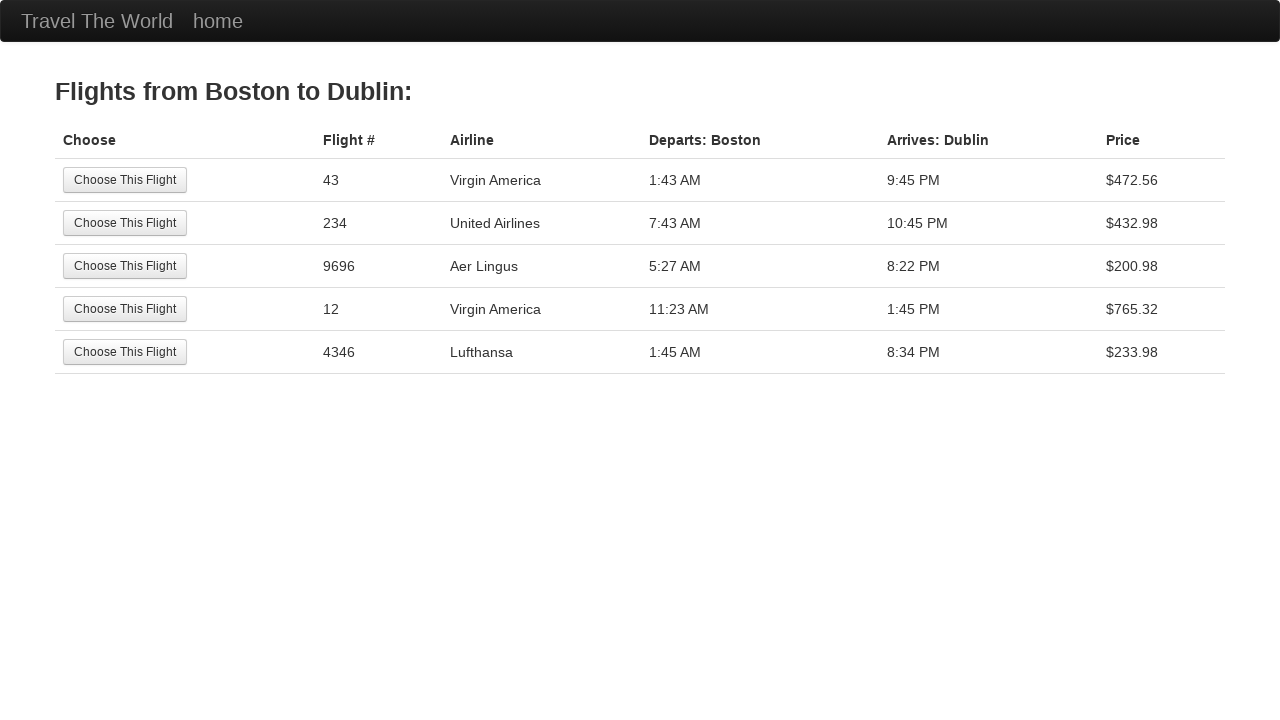

Flight search results page loaded
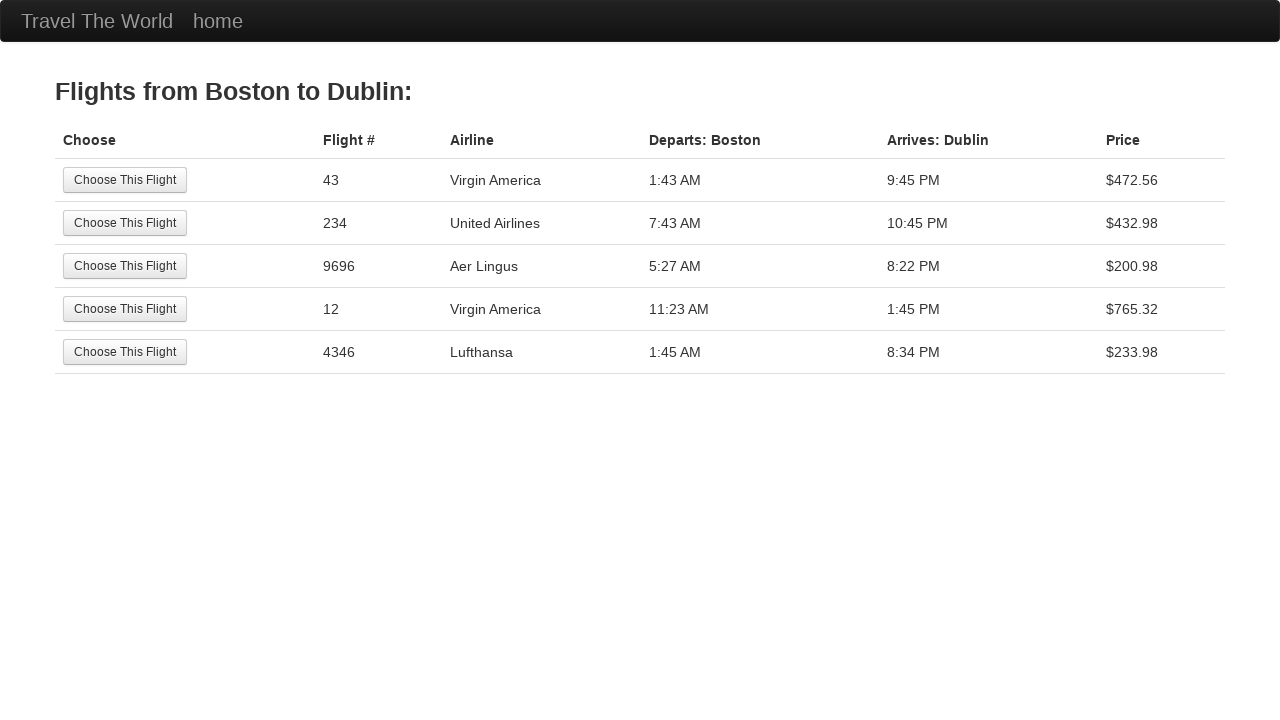

Counted 5 flight rows for Boston to Dublin
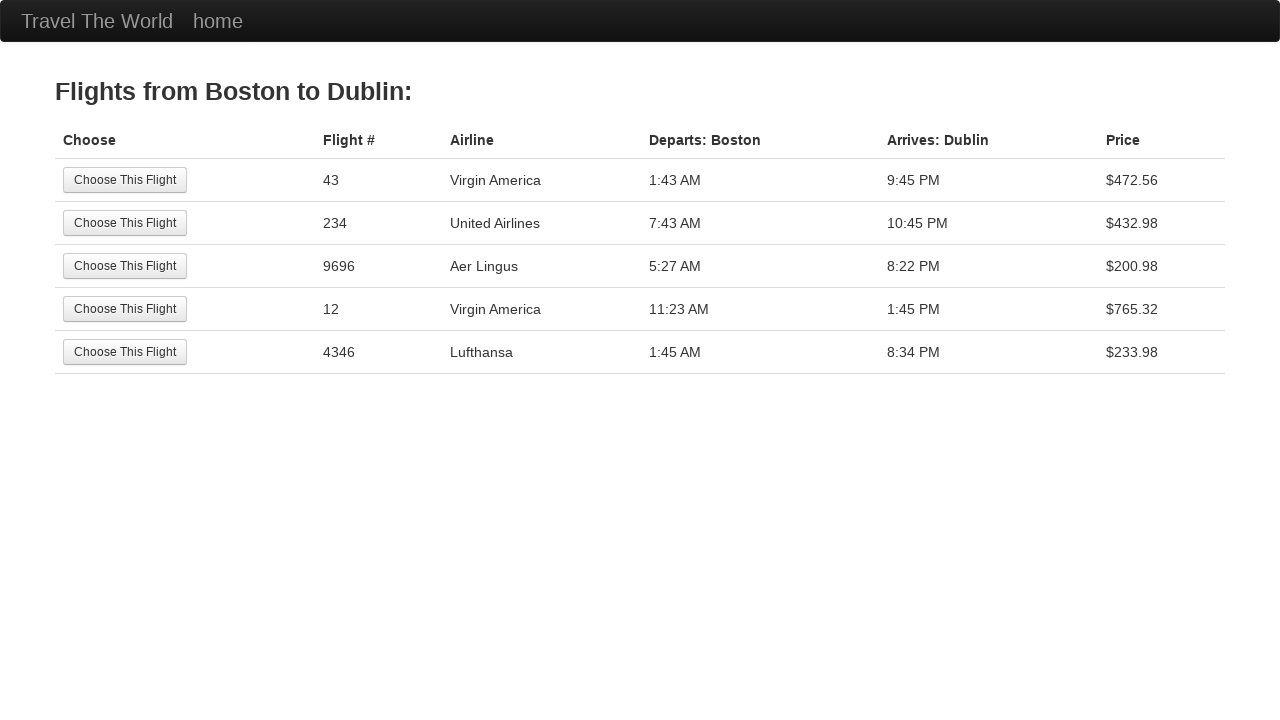

Verified flights exist for Boston to Dublin
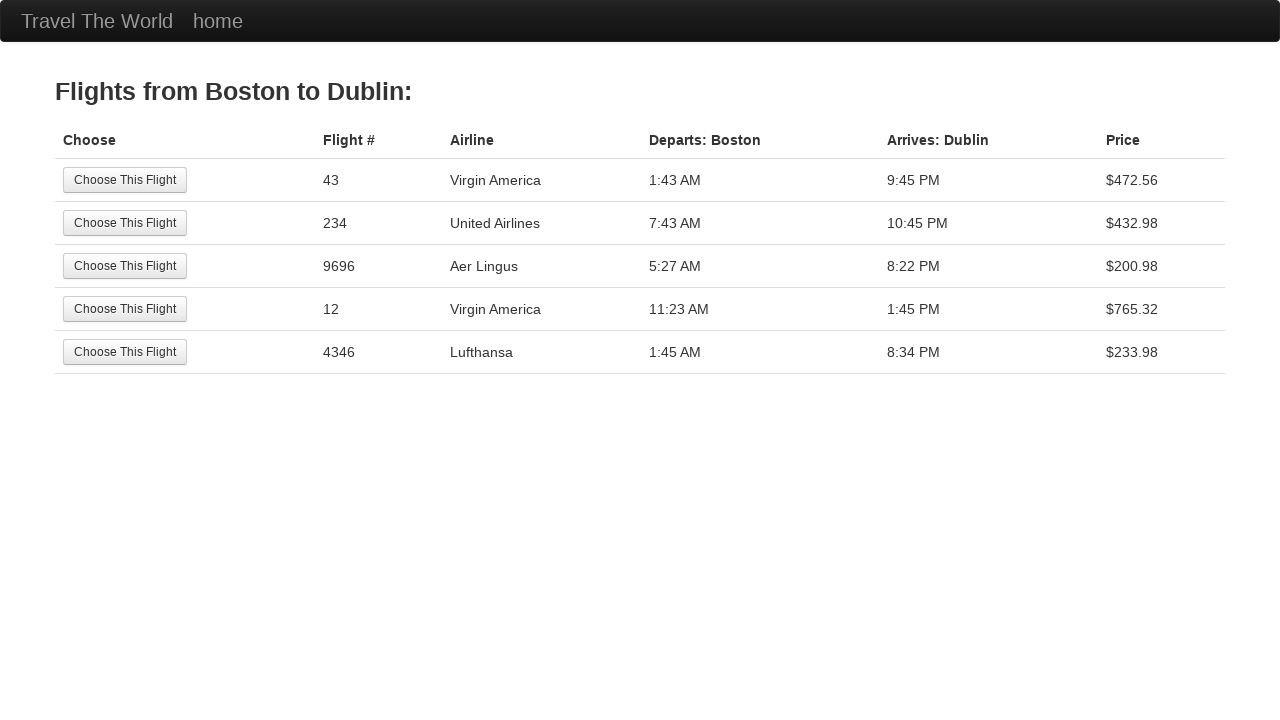

Navigated back to flight search page
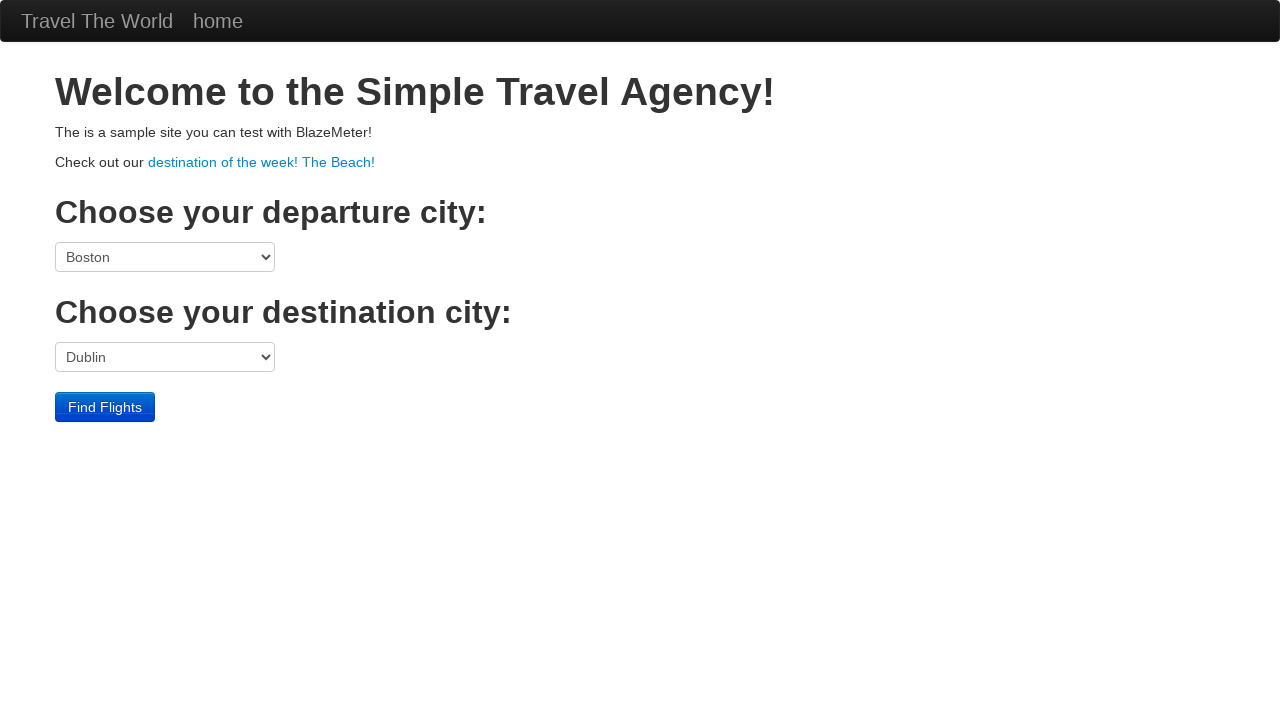

Departure dropdown is visible again
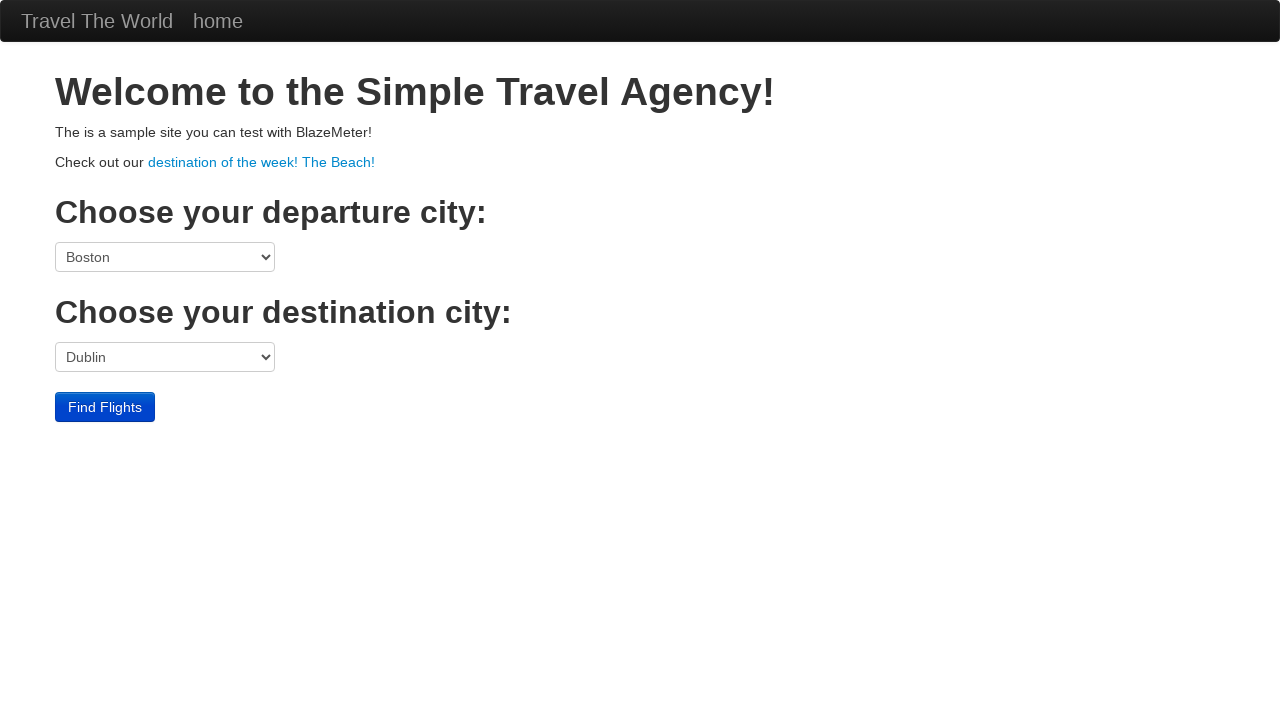

Selected destination city: Cairo on select[name='toPort']
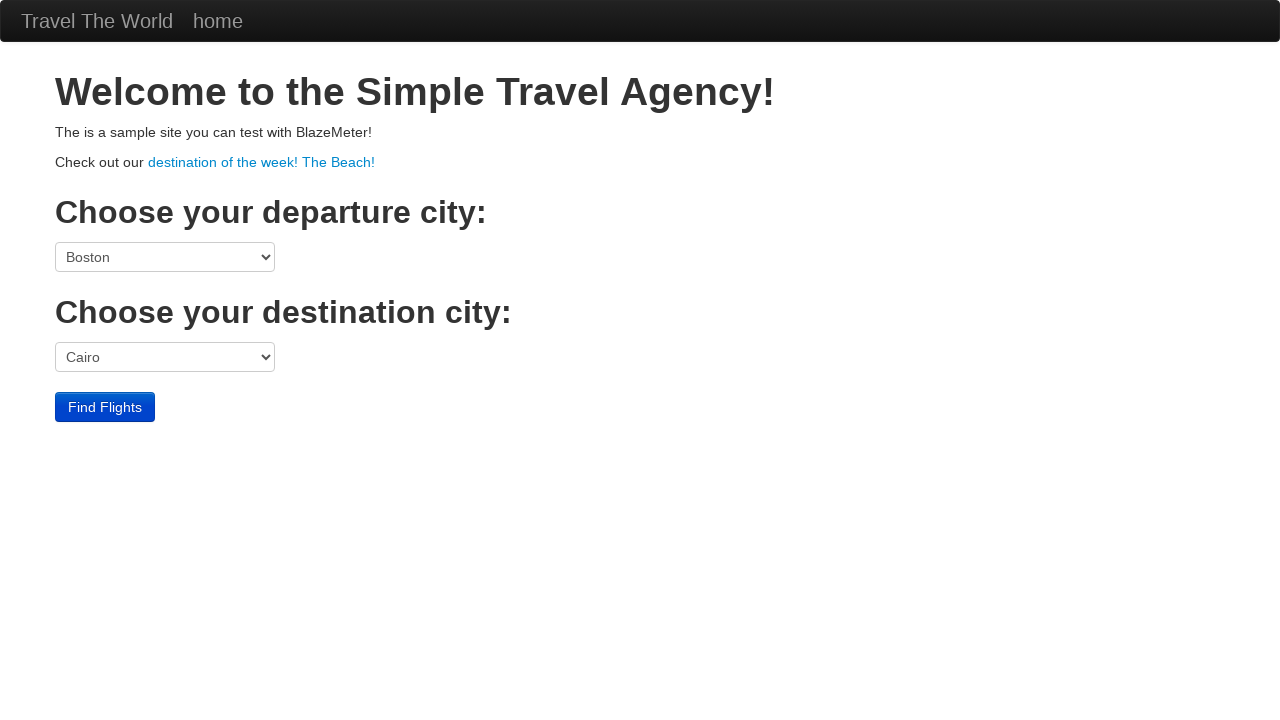

Clicked Find Flights button for Boston to Cairo at (105, 407) on input[value='Find Flights']
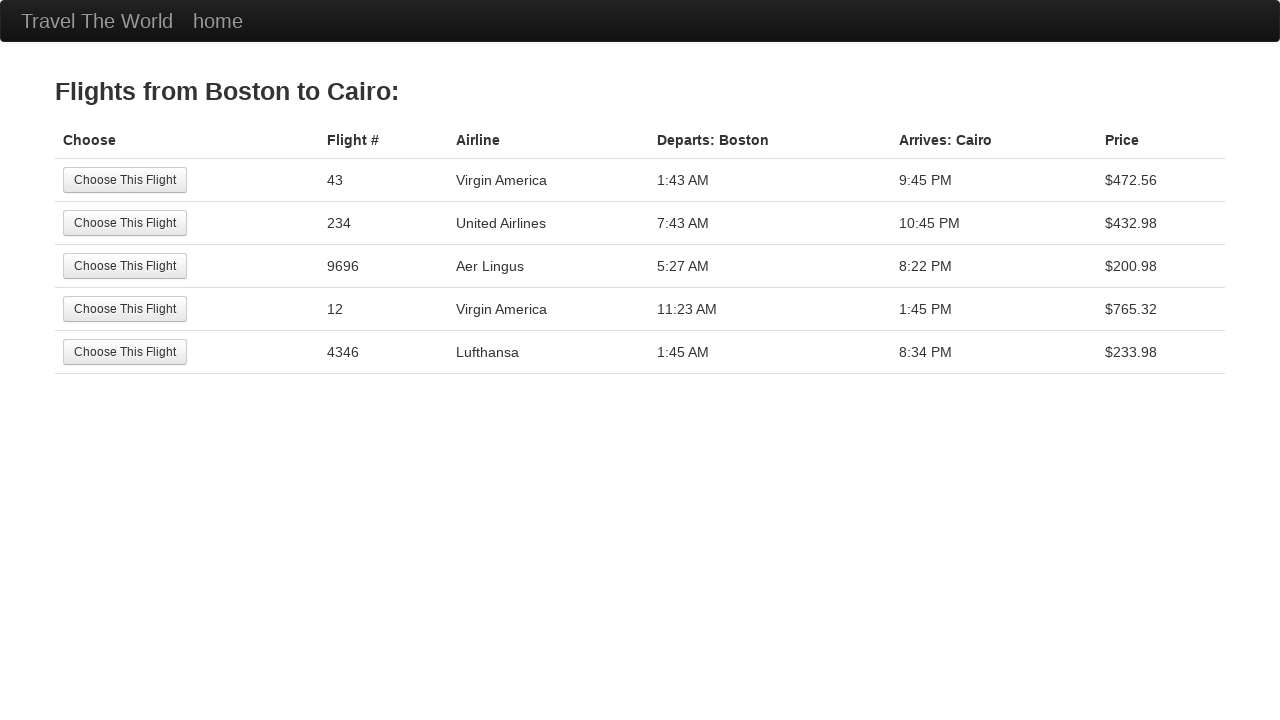

Flight search results page loaded
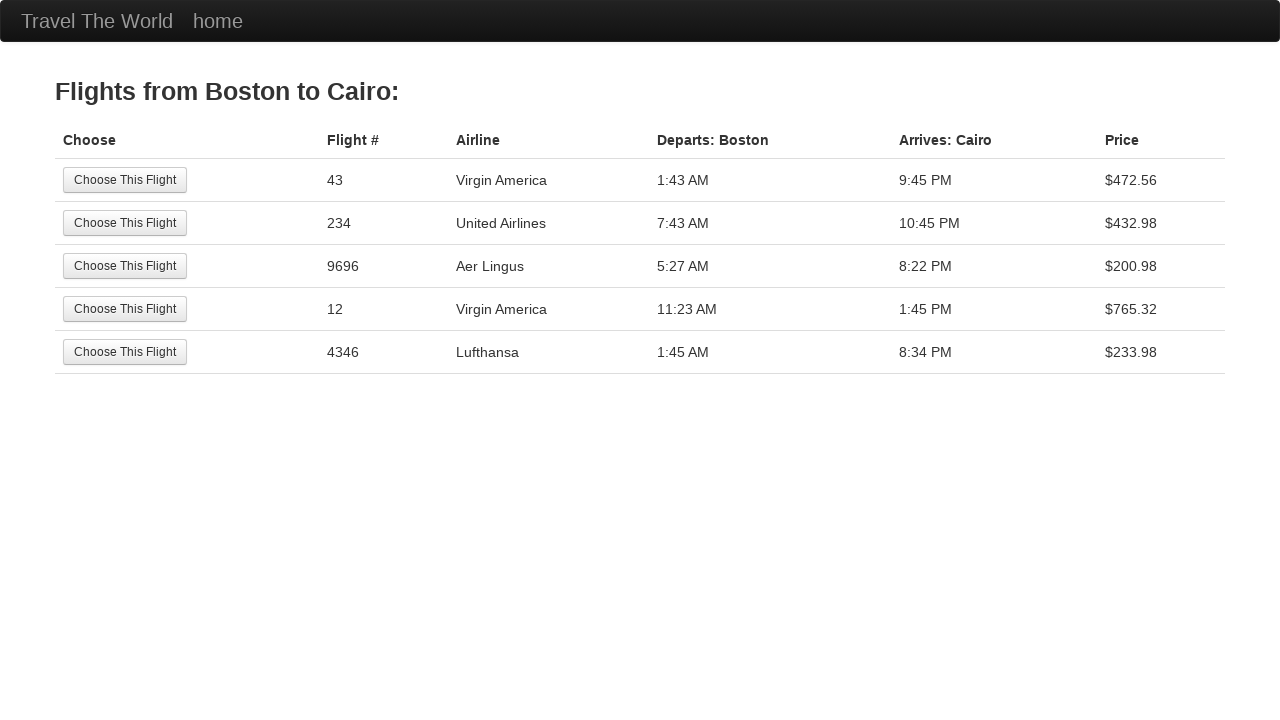

Counted 5 flight rows for Boston to Cairo
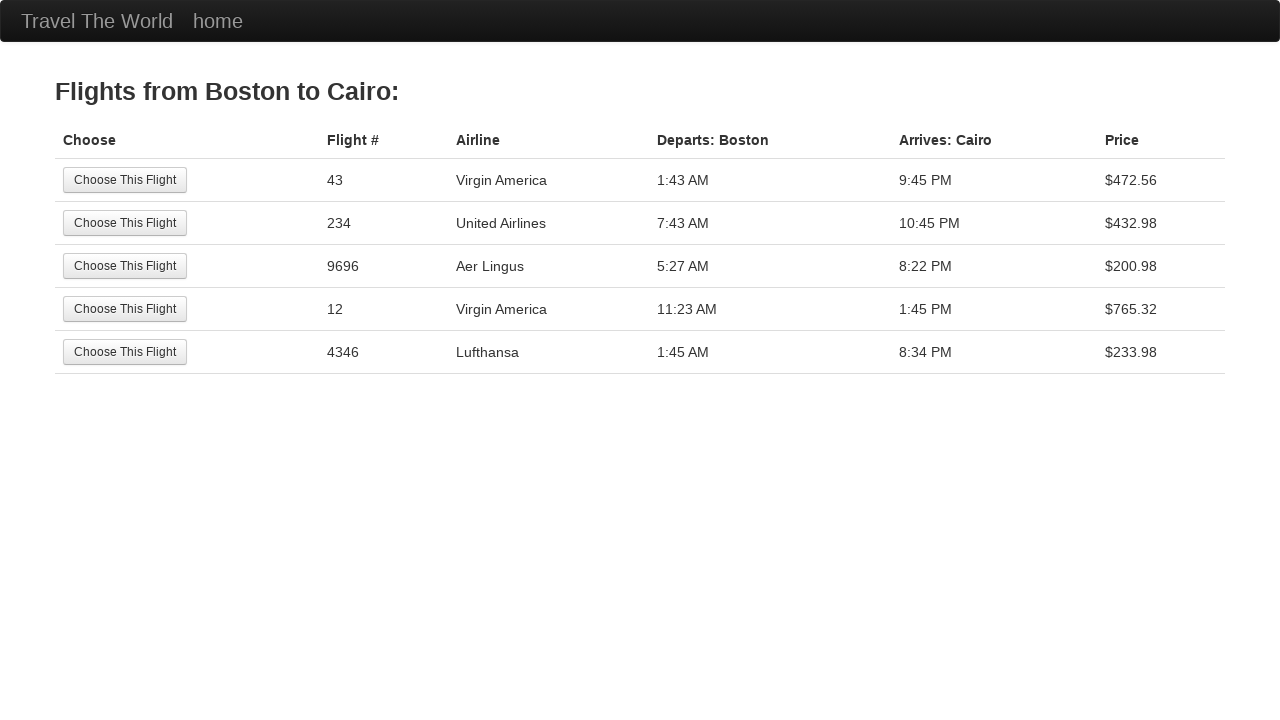

Verified flights exist for Boston to Cairo
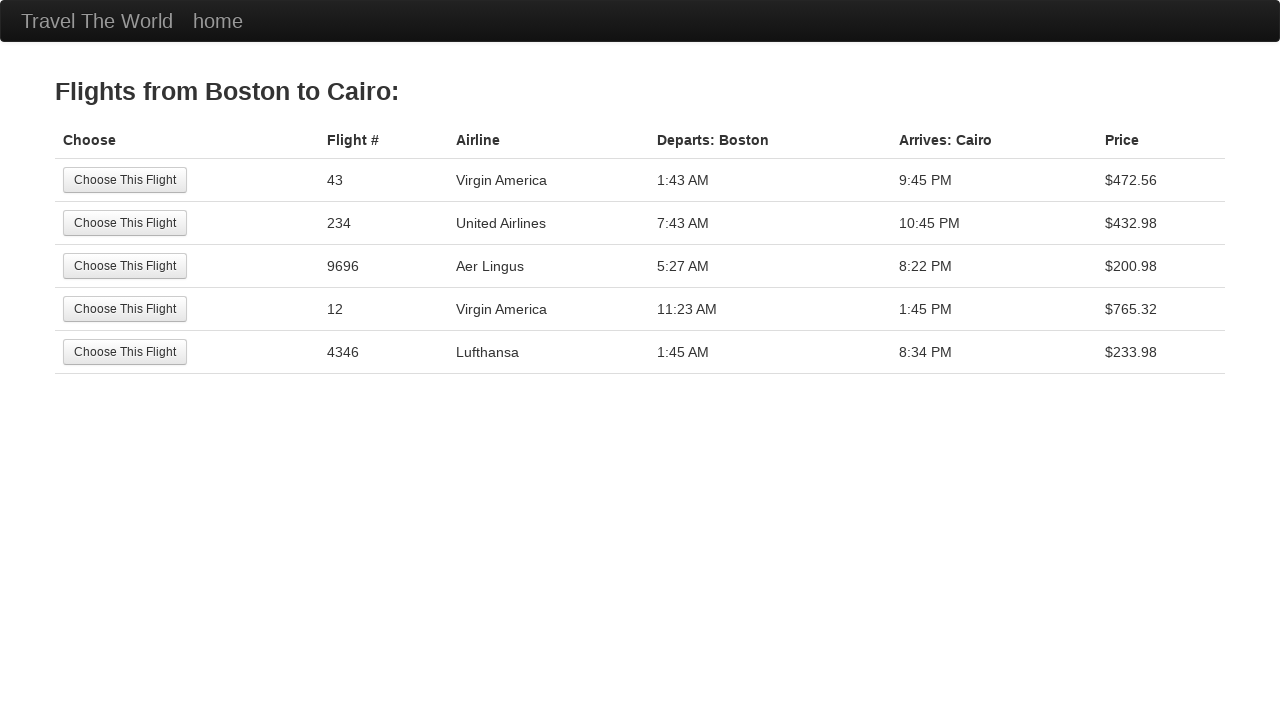

Navigated back to flight search page
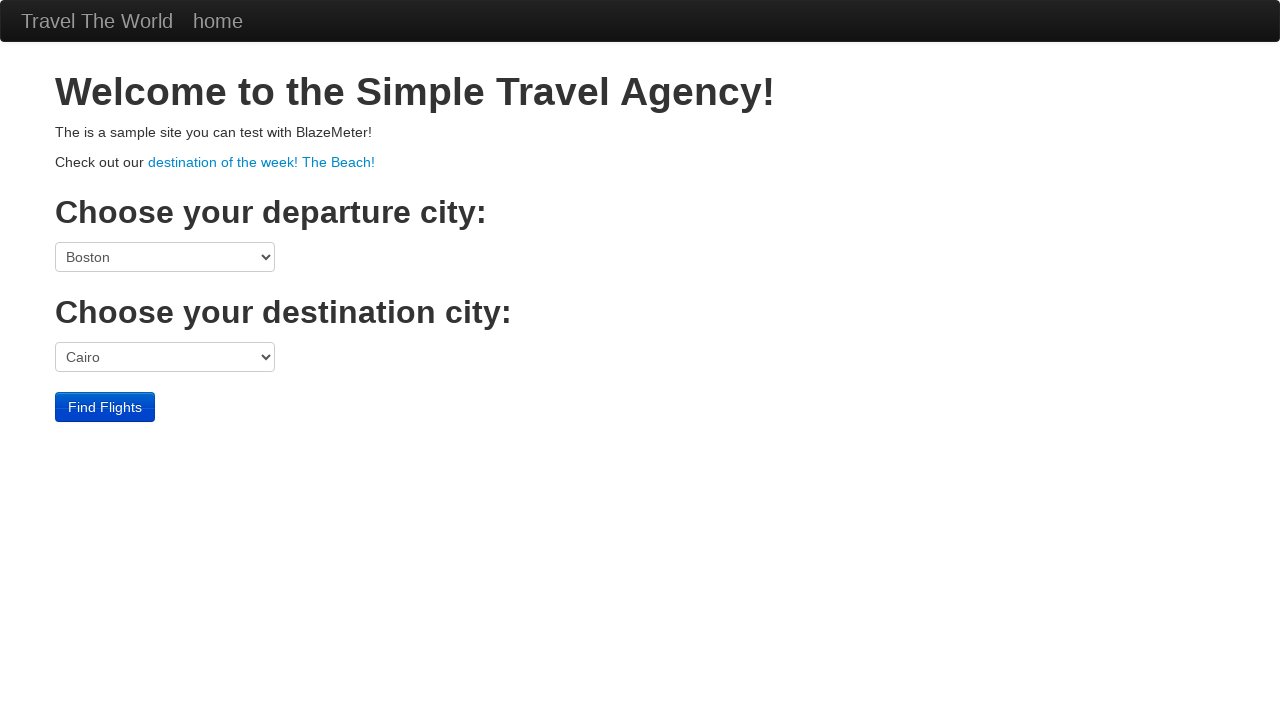

Departure dropdown is visible again
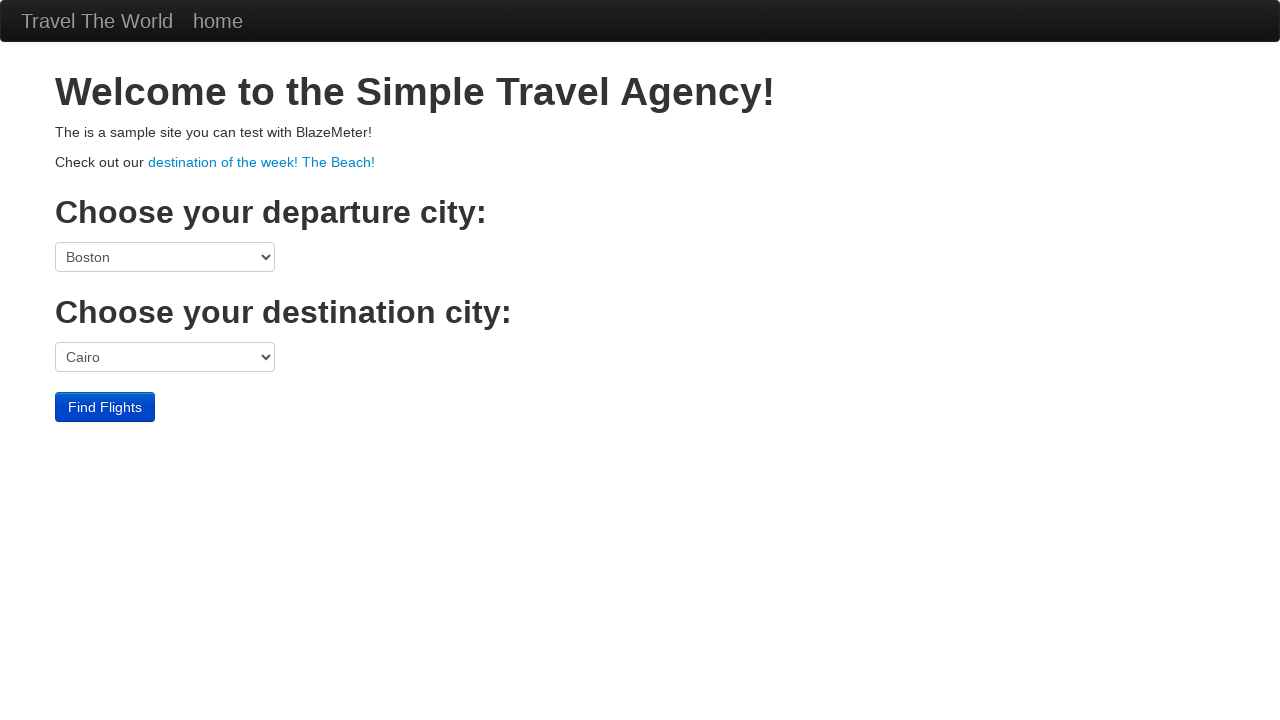

Selected departure city: Portland on select[name='fromPort']
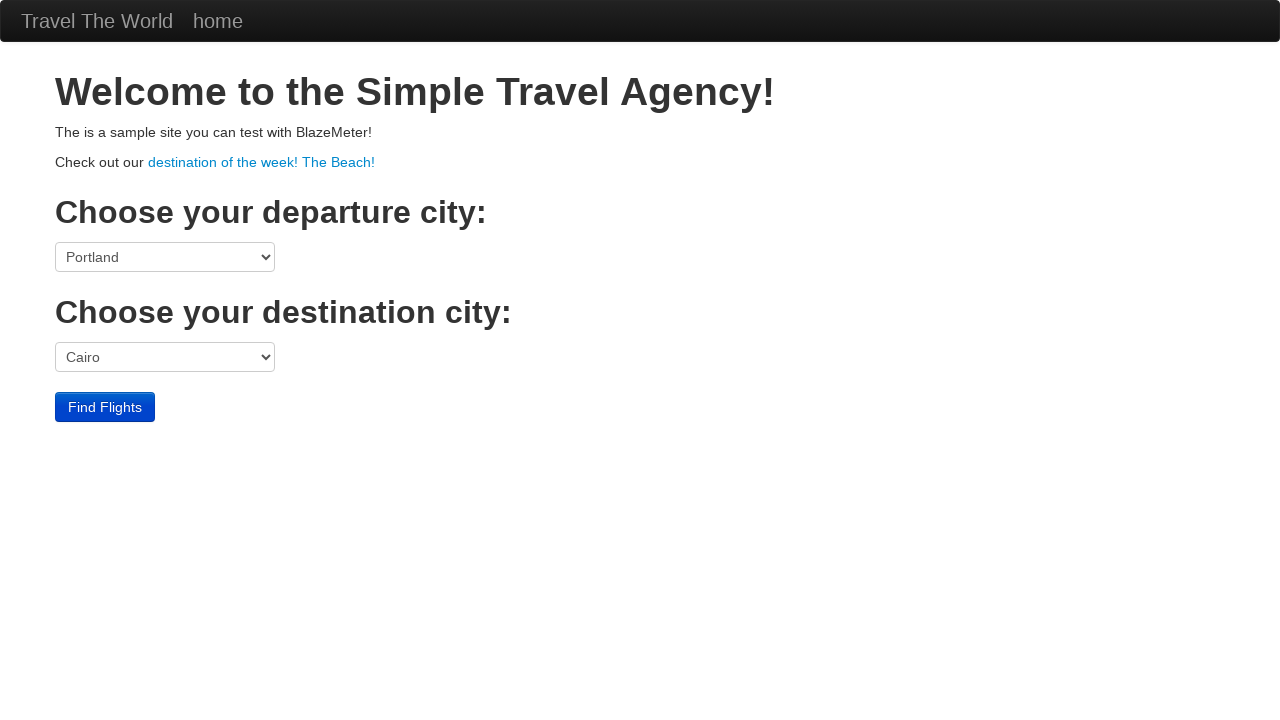

Selected destination city: Buenos Aires on select[name='toPort']
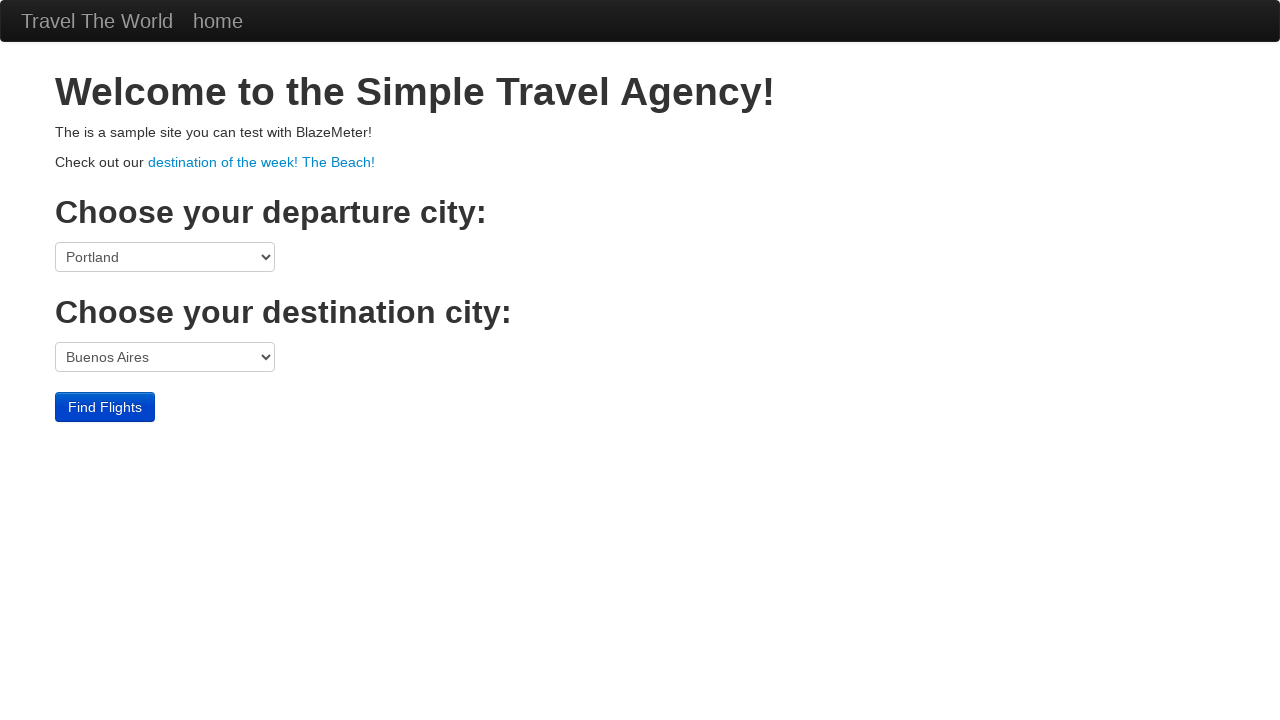

Clicked Find Flights button for Portland to Buenos Aires at (105, 407) on input[value='Find Flights']
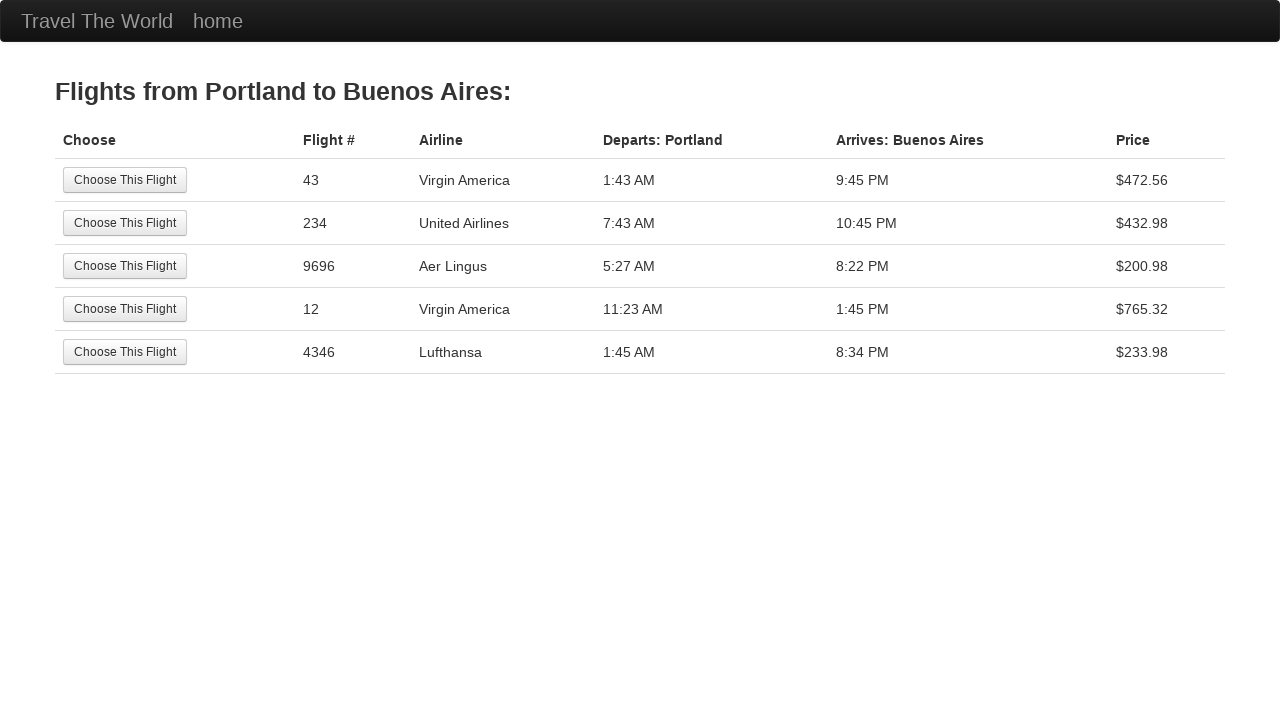

Flight search results page loaded
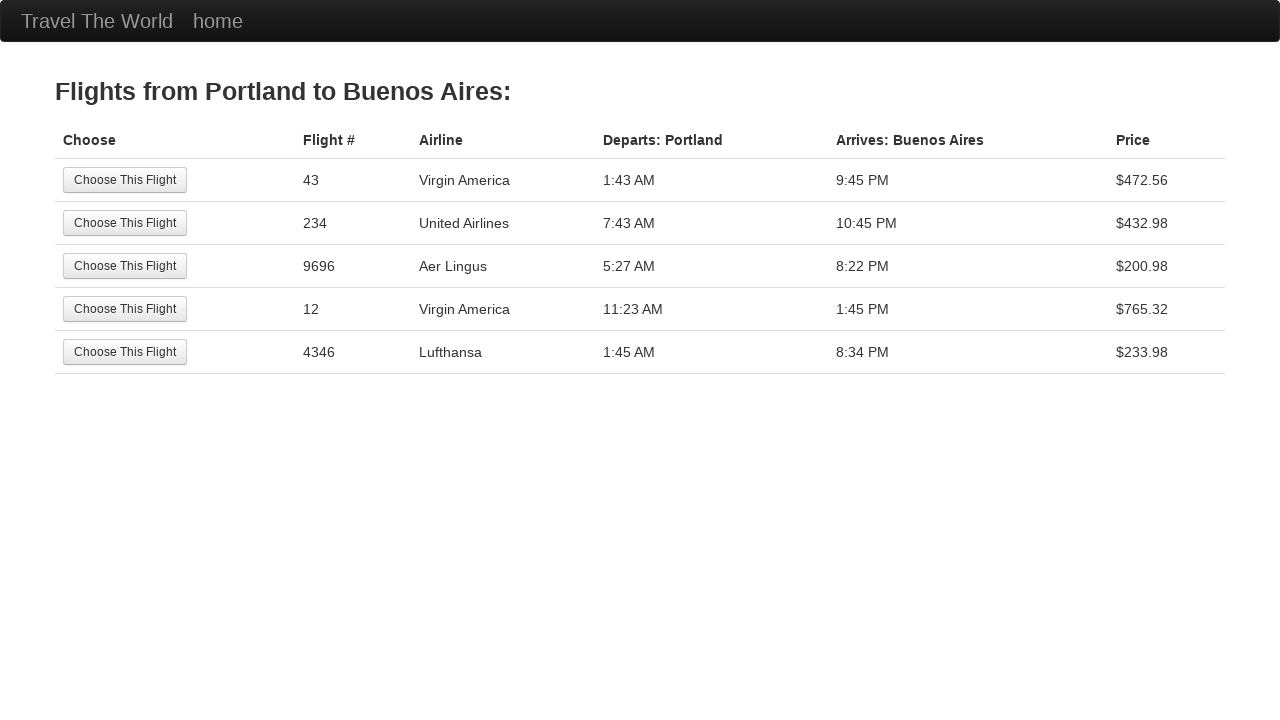

Counted 5 flight rows for Portland to Buenos Aires
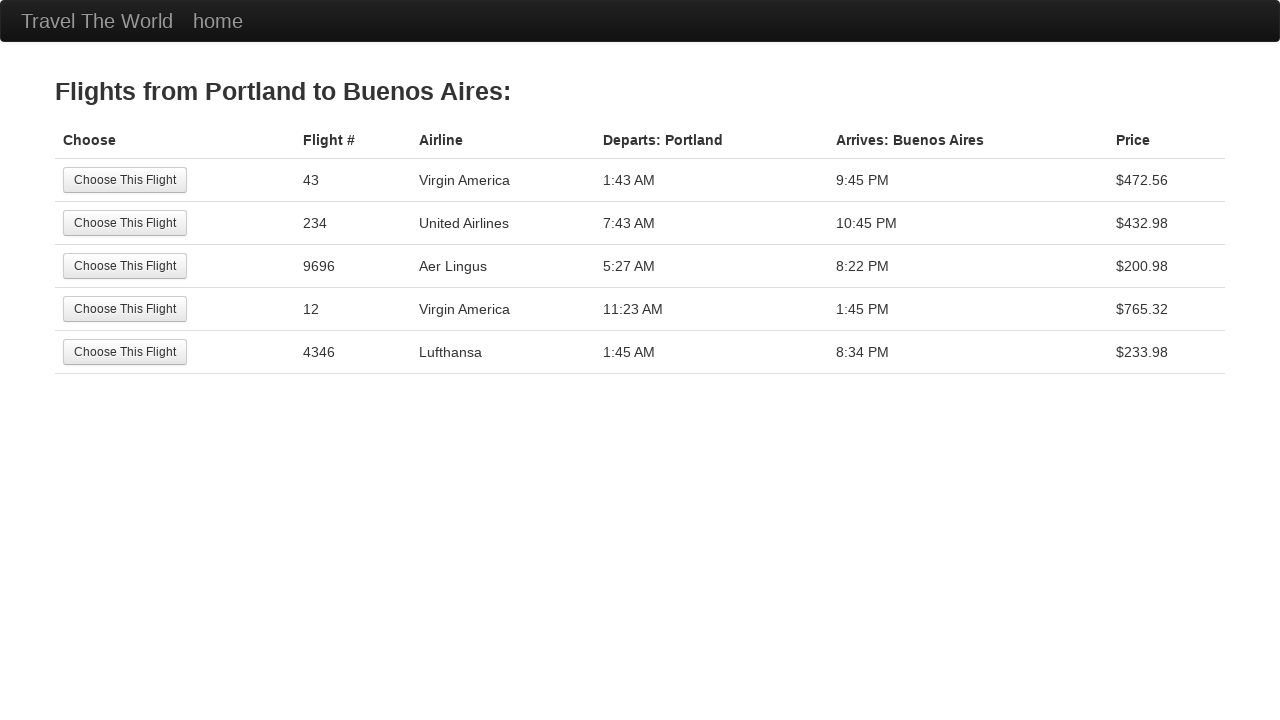

Verified flights exist for Portland to Buenos Aires
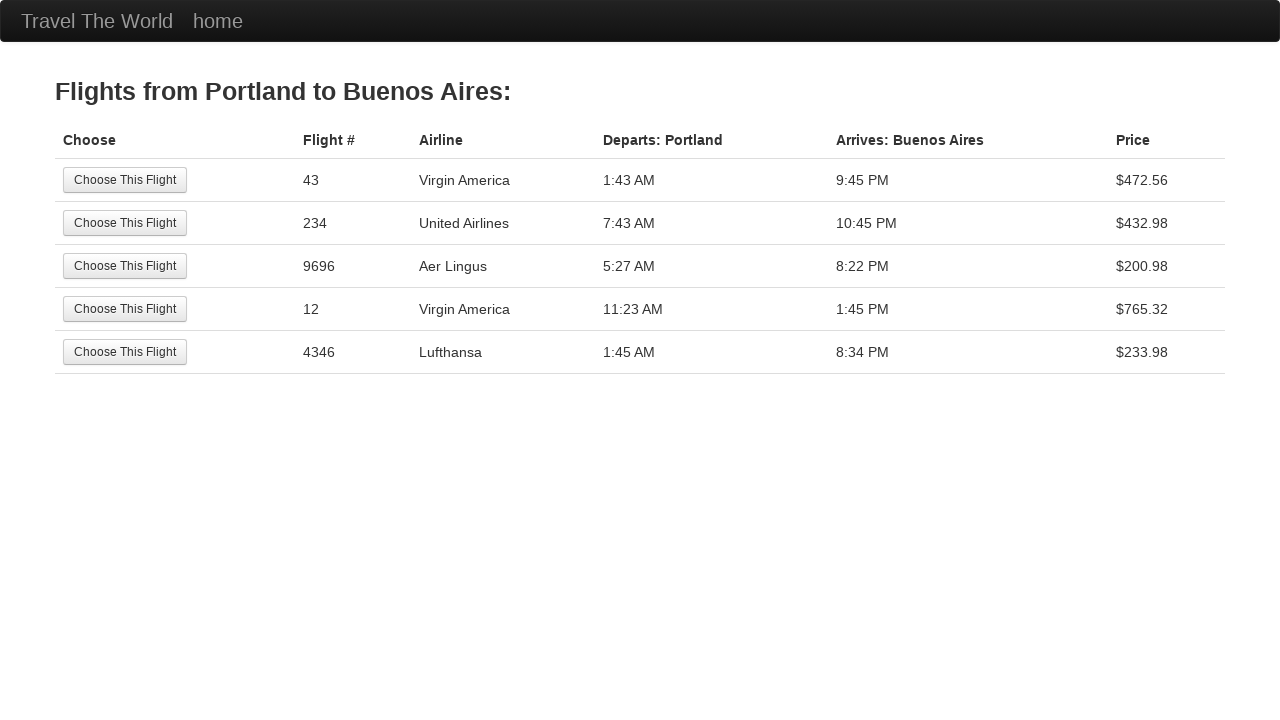

Navigated back to flight search page
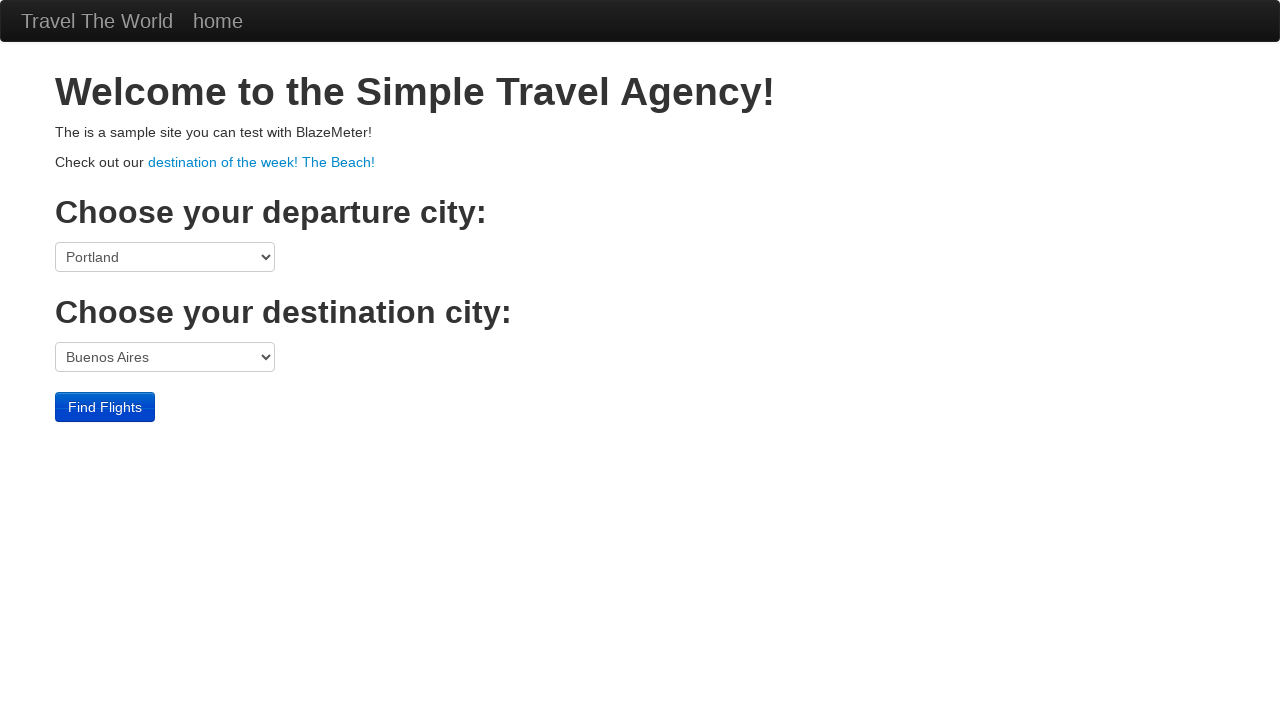

Departure dropdown is visible again
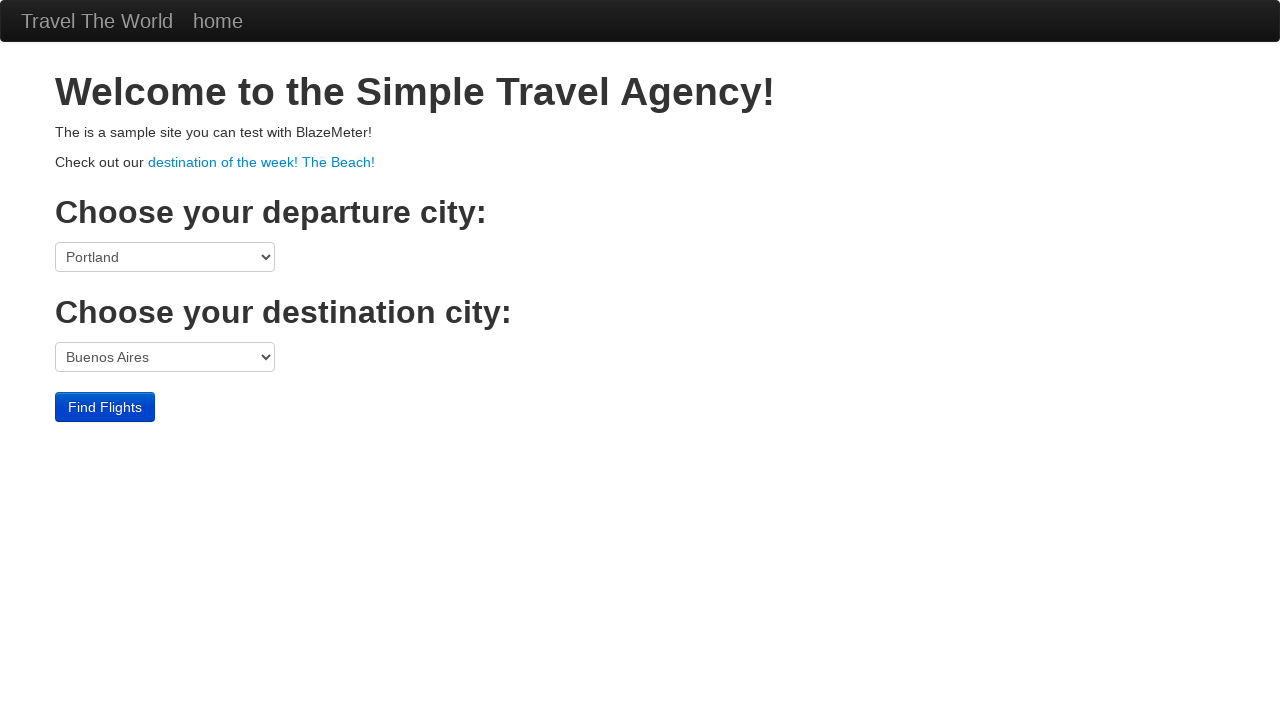

Selected destination city: Rome on select[name='toPort']
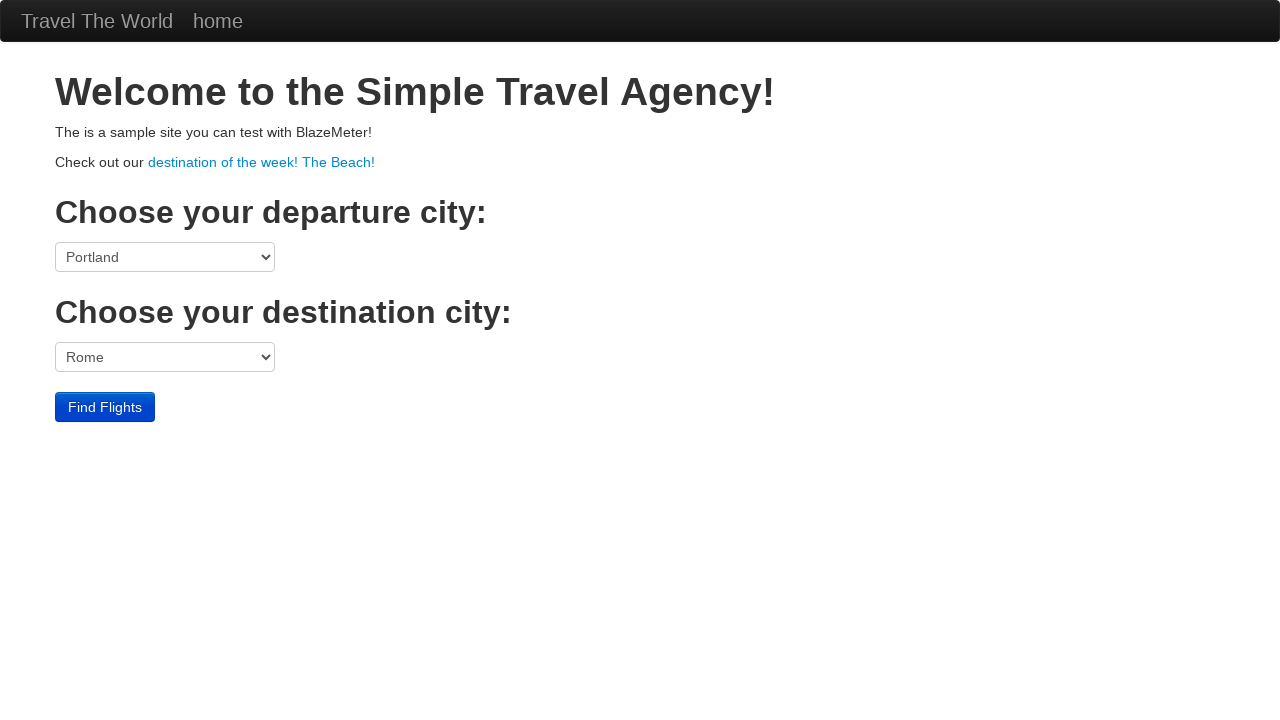

Clicked Find Flights button for Portland to Rome at (105, 407) on input[value='Find Flights']
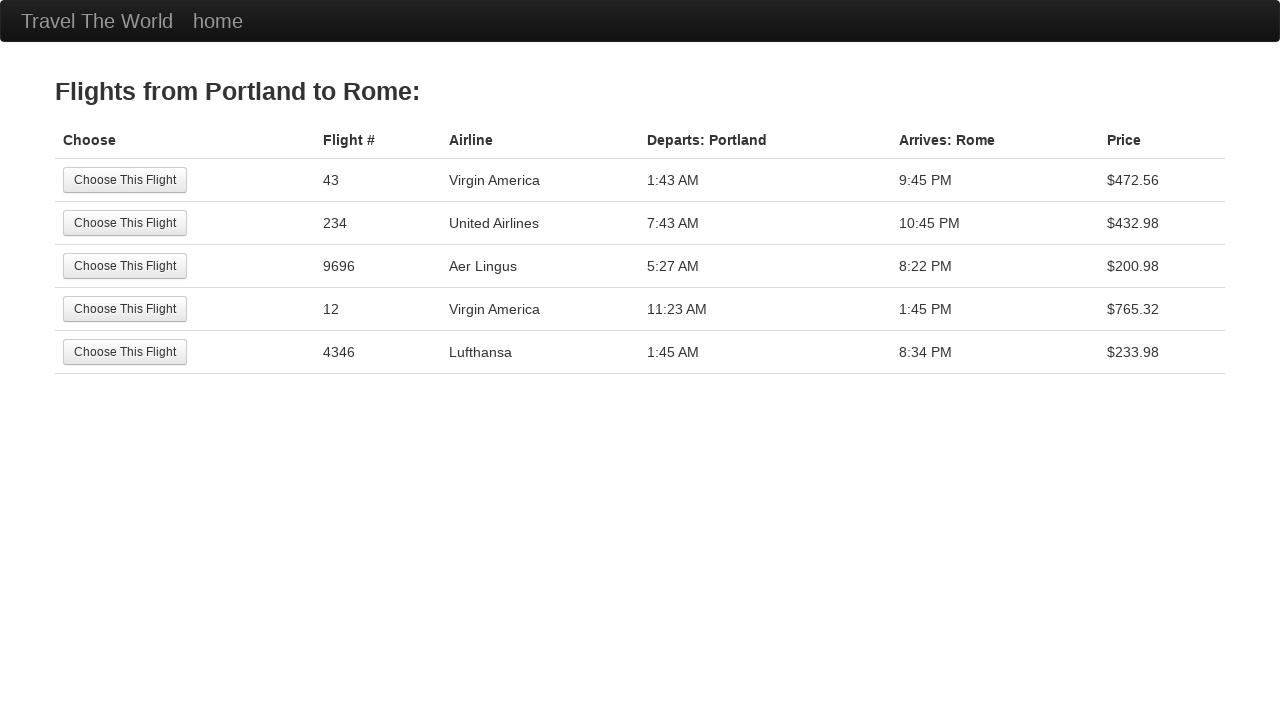

Flight search results page loaded
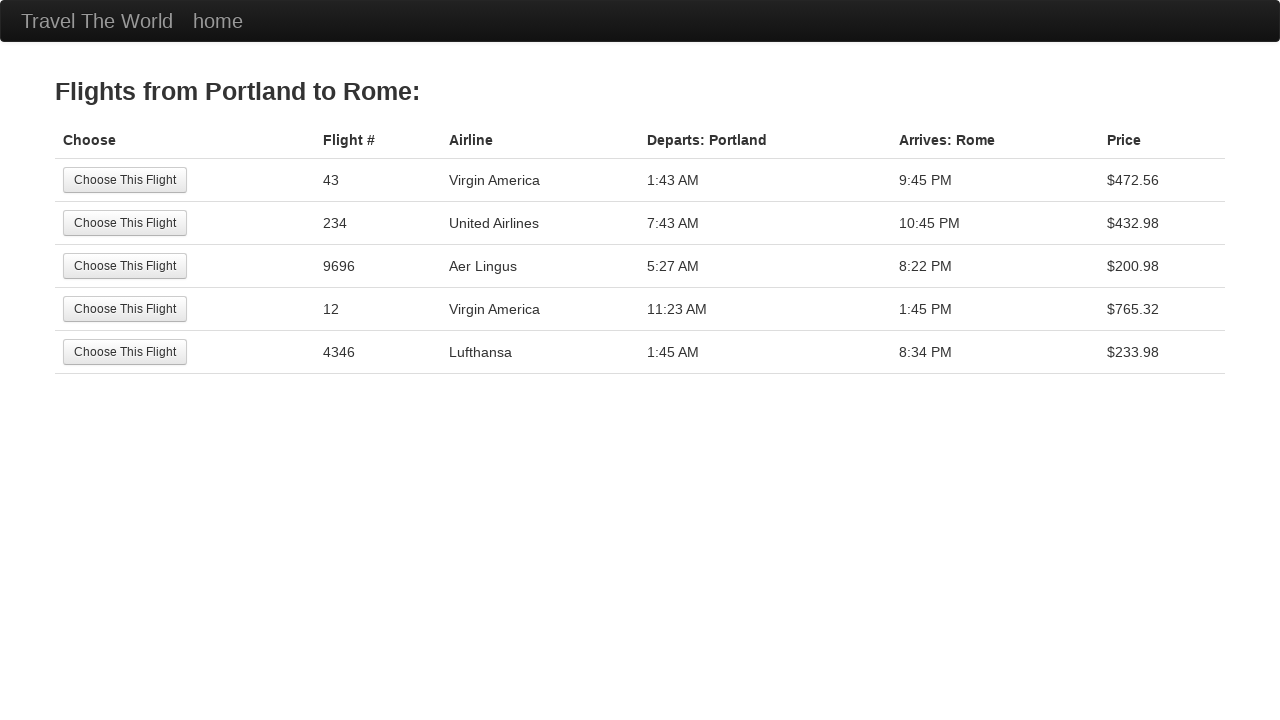

Counted 5 flight rows for Portland to Rome
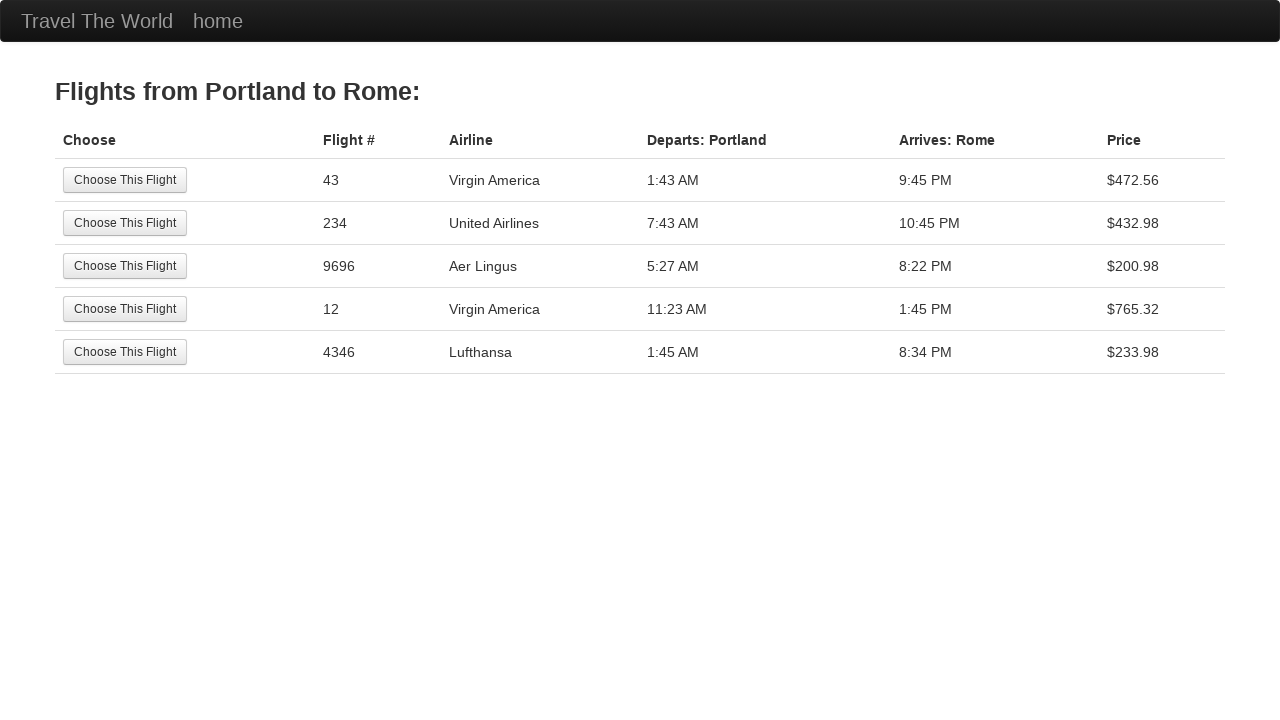

Verified flights exist for Portland to Rome
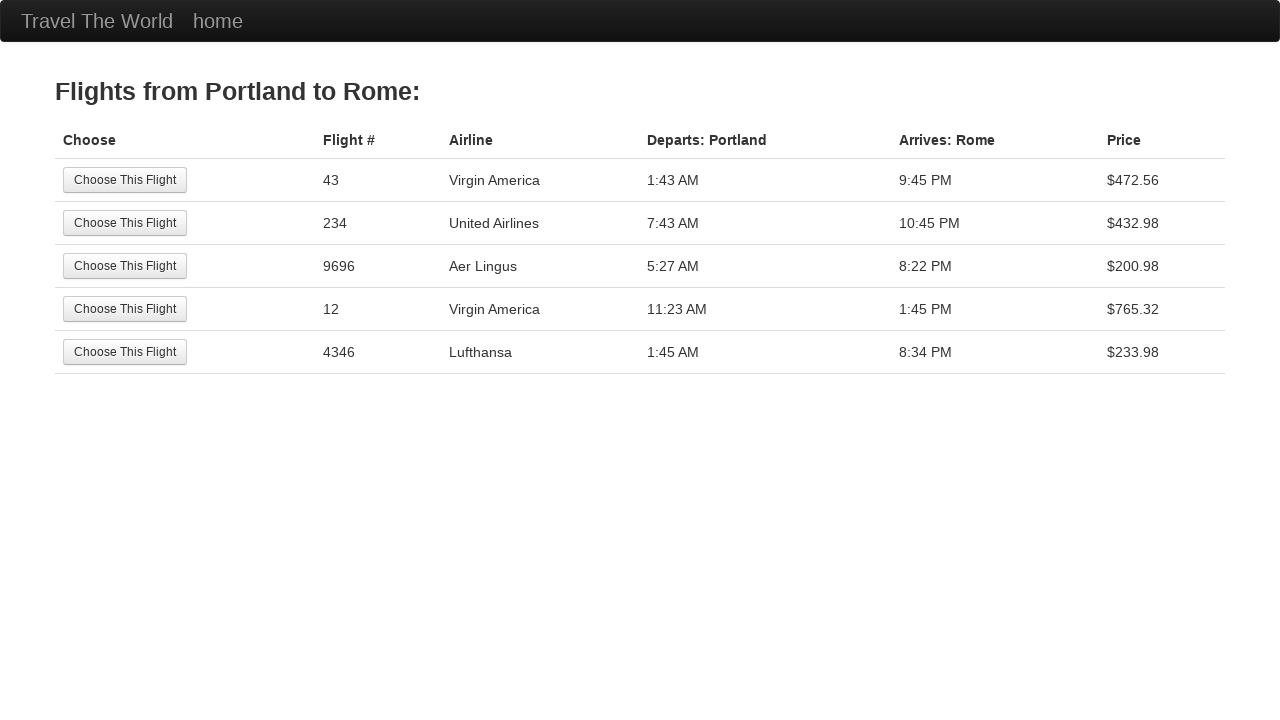

Navigated back to flight search page
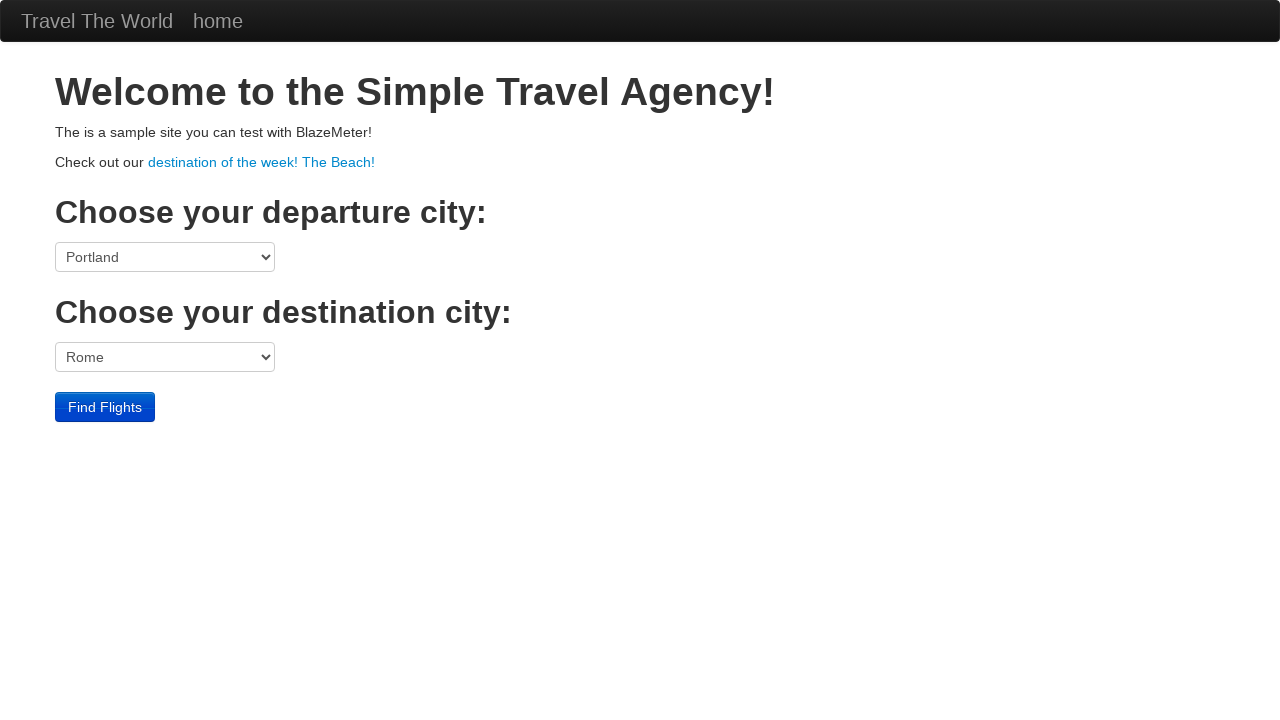

Departure dropdown is visible again
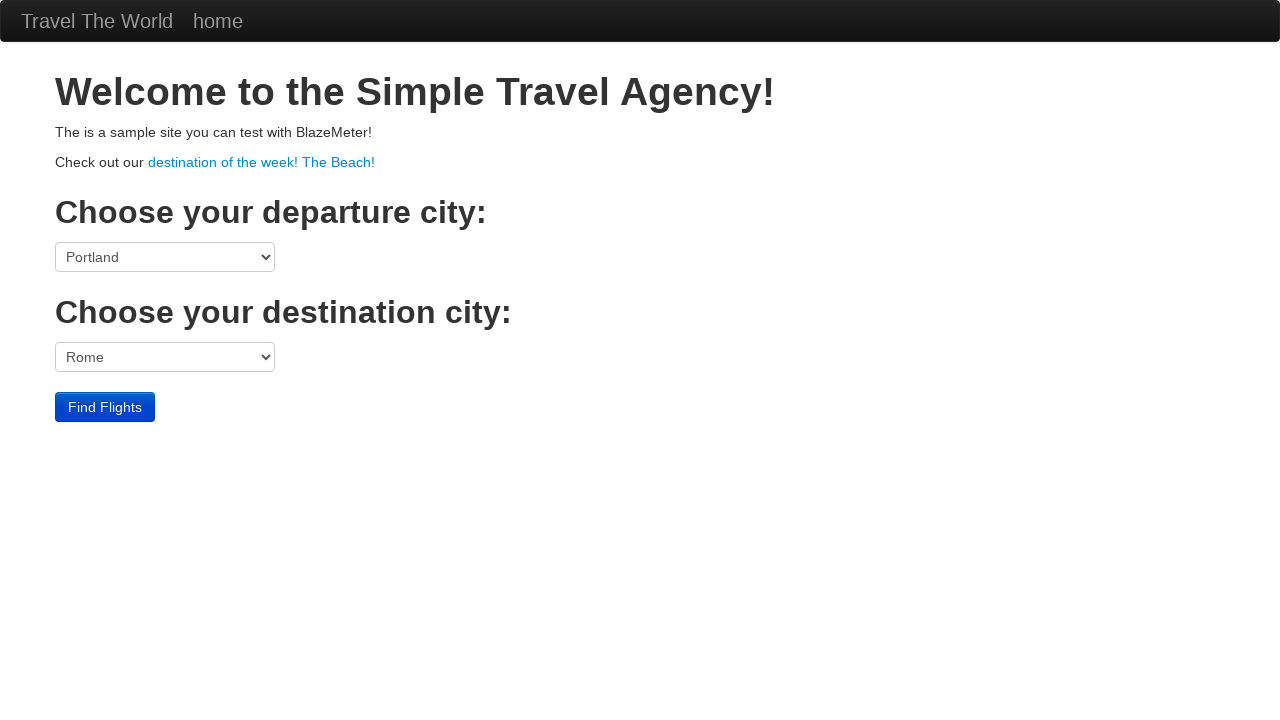

Selected destination city: London on select[name='toPort']
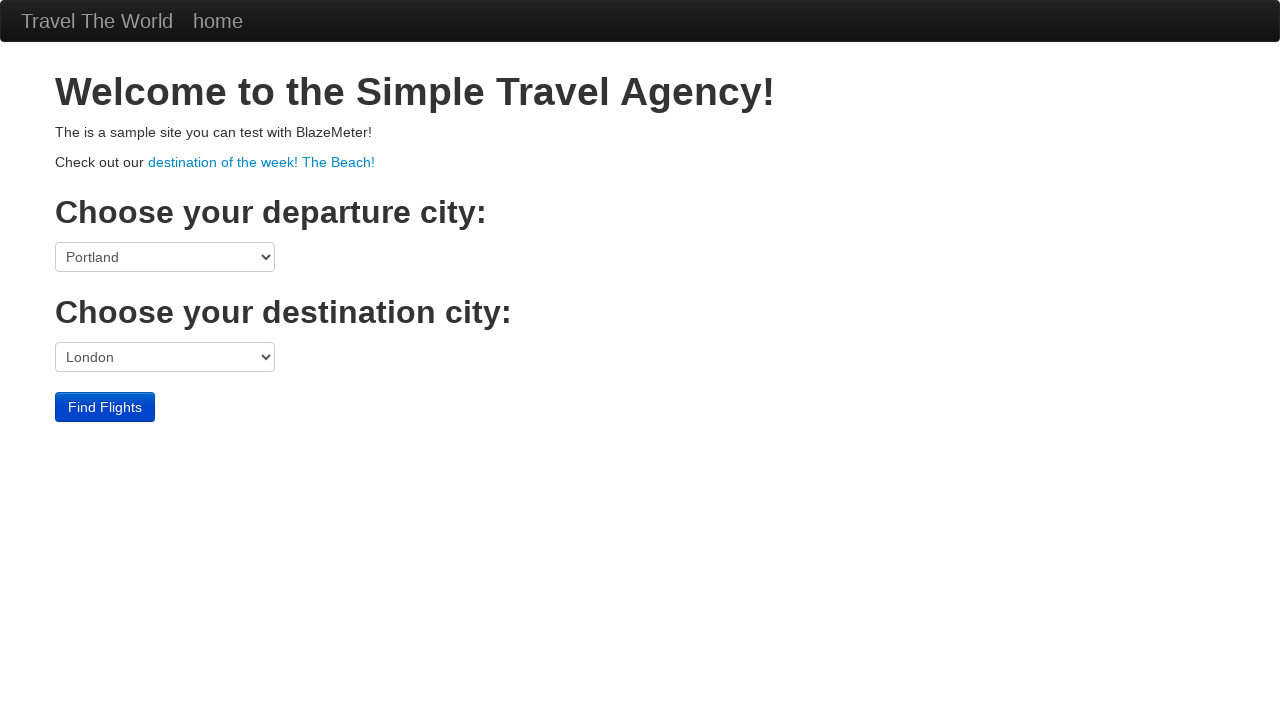

Clicked Find Flights button for Portland to London at (105, 407) on input[value='Find Flights']
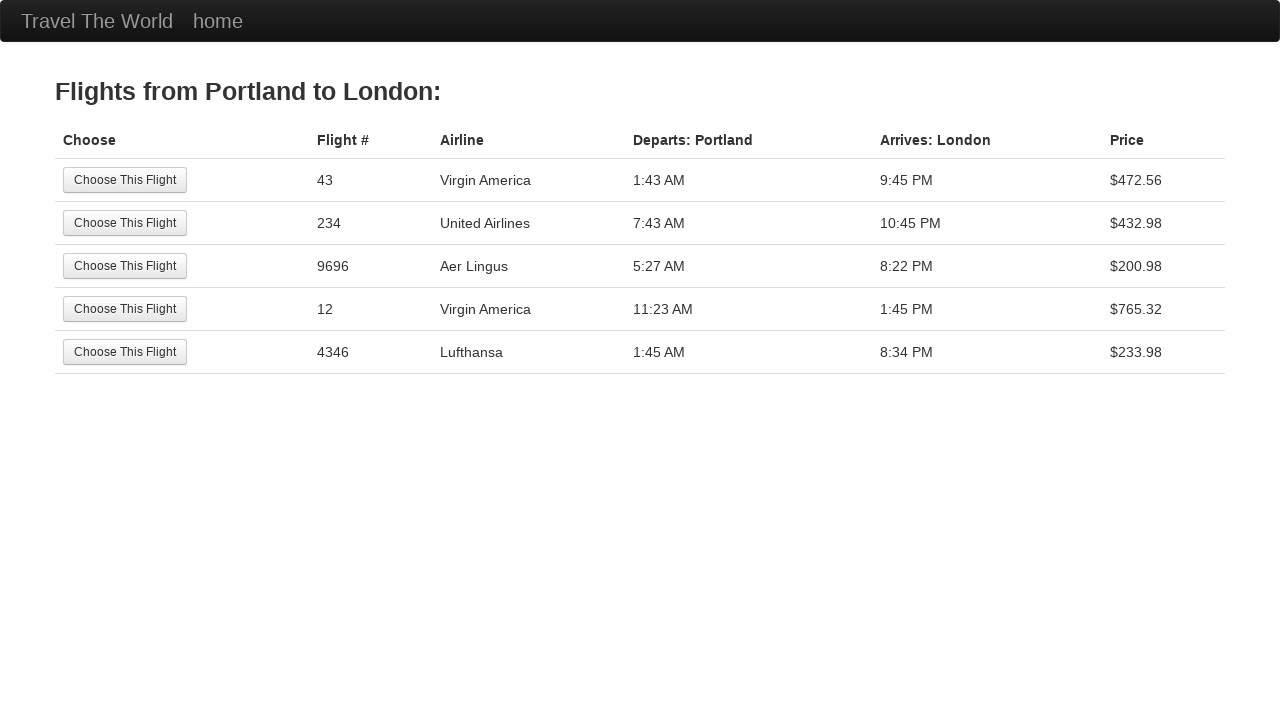

Flight search results page loaded
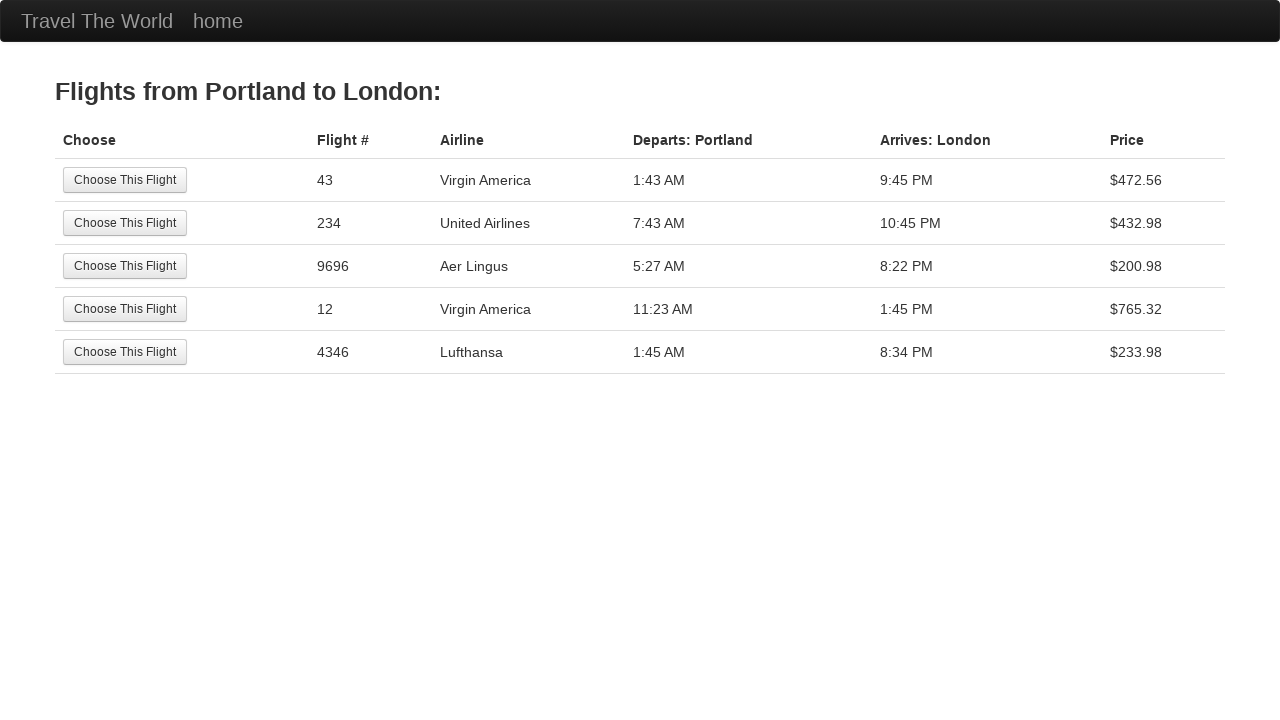

Counted 5 flight rows for Portland to London
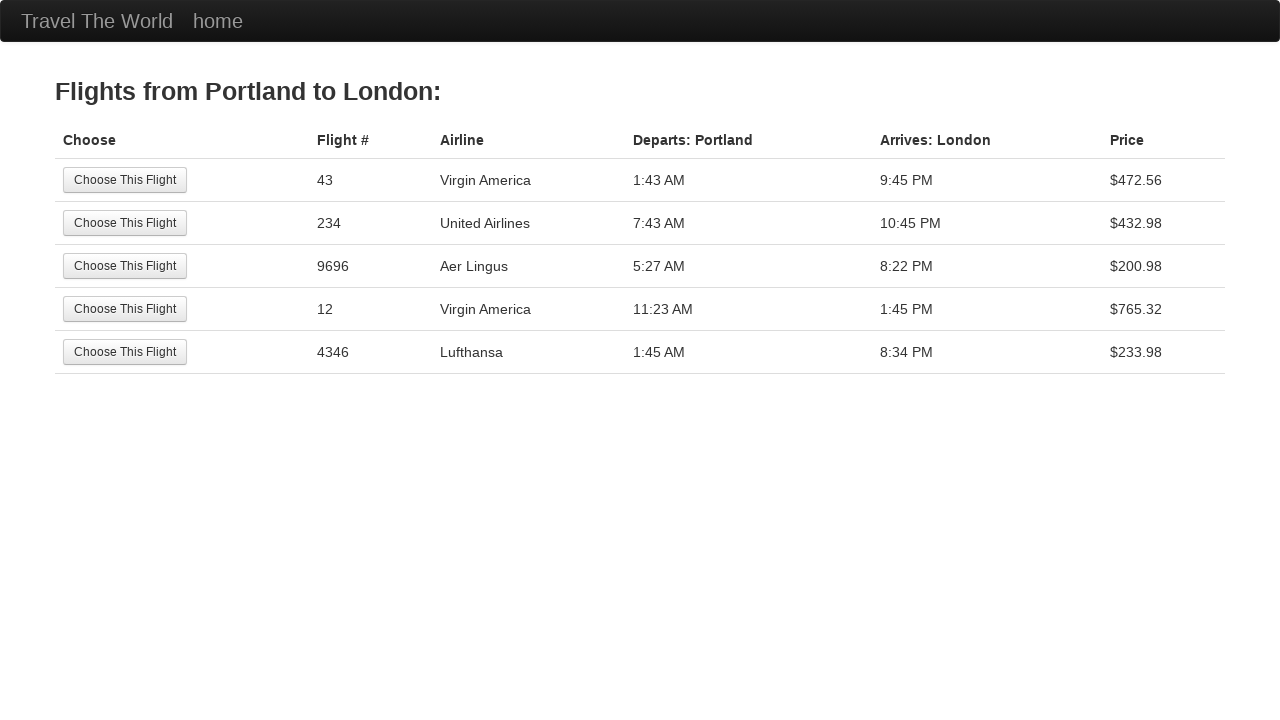

Verified flights exist for Portland to London
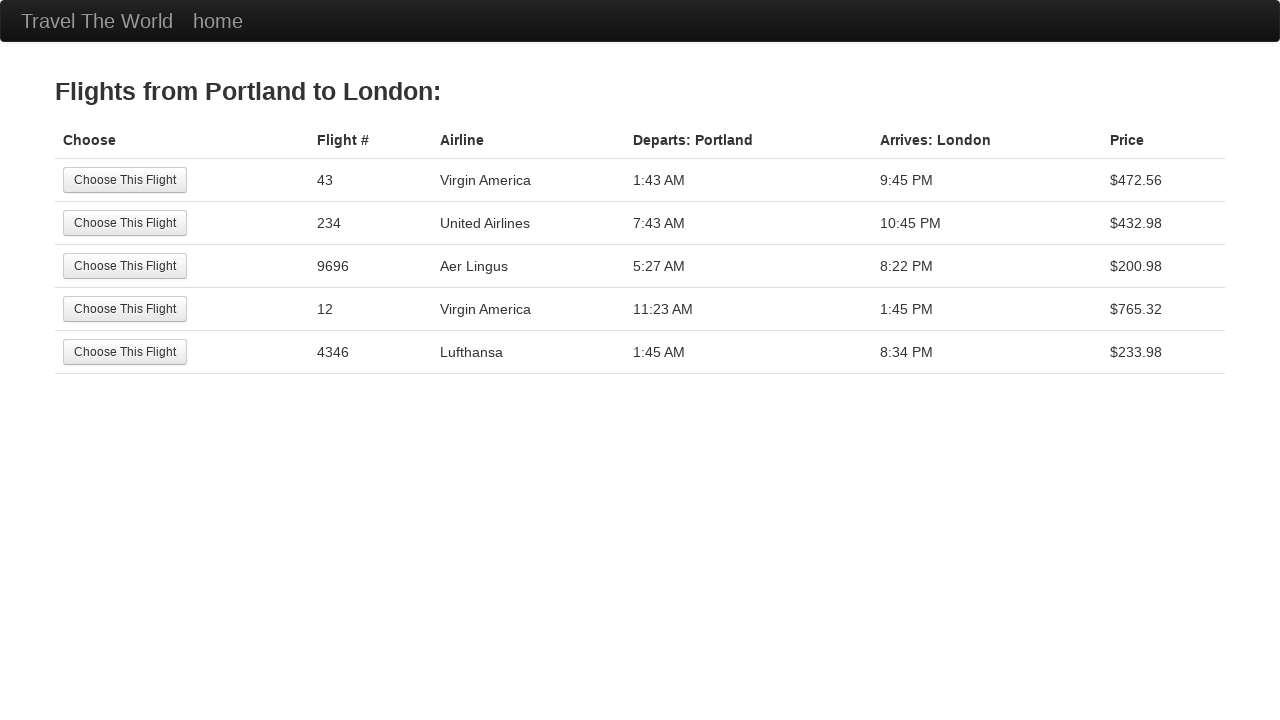

Navigated back to flight search page
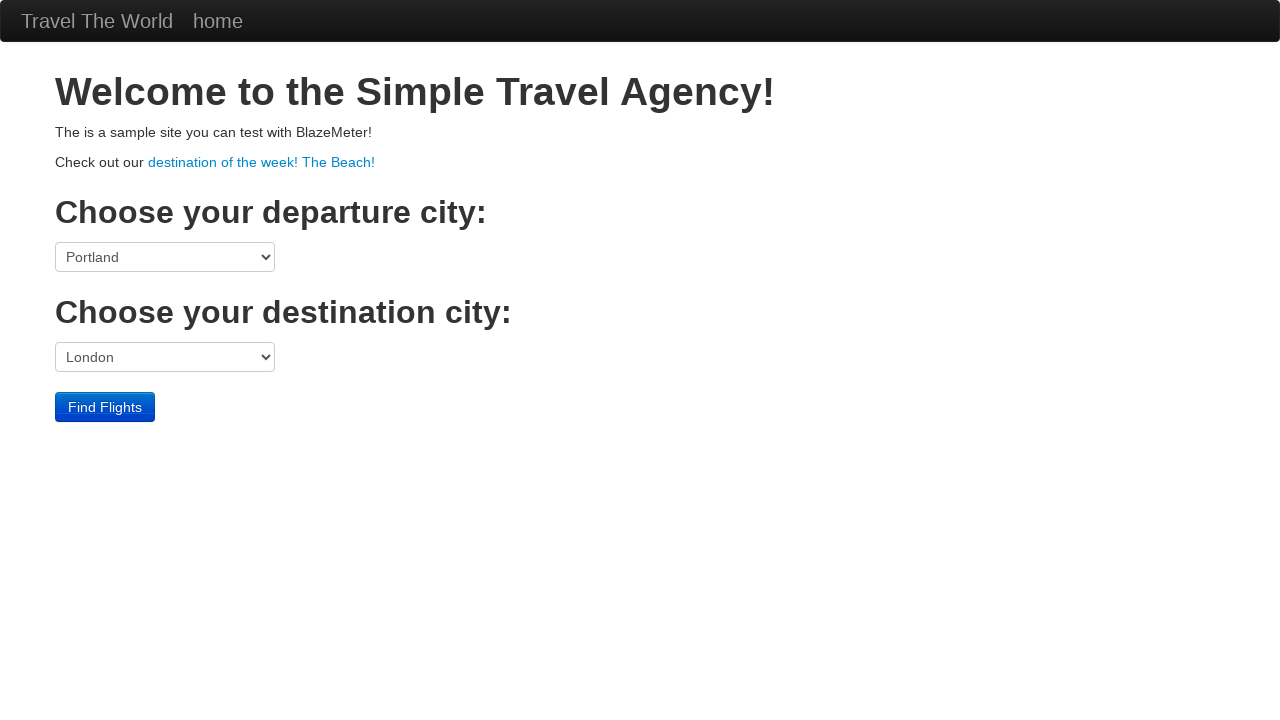

Departure dropdown is visible again
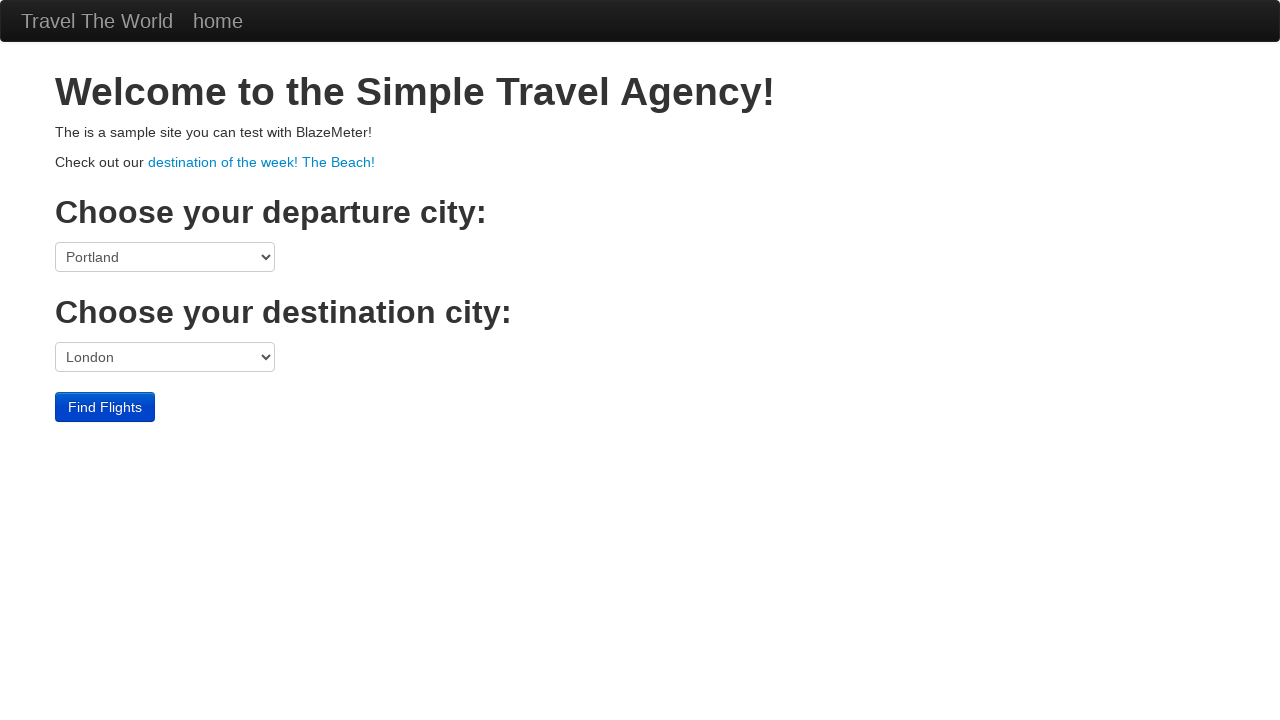

Selected destination city: Berlin on select[name='toPort']
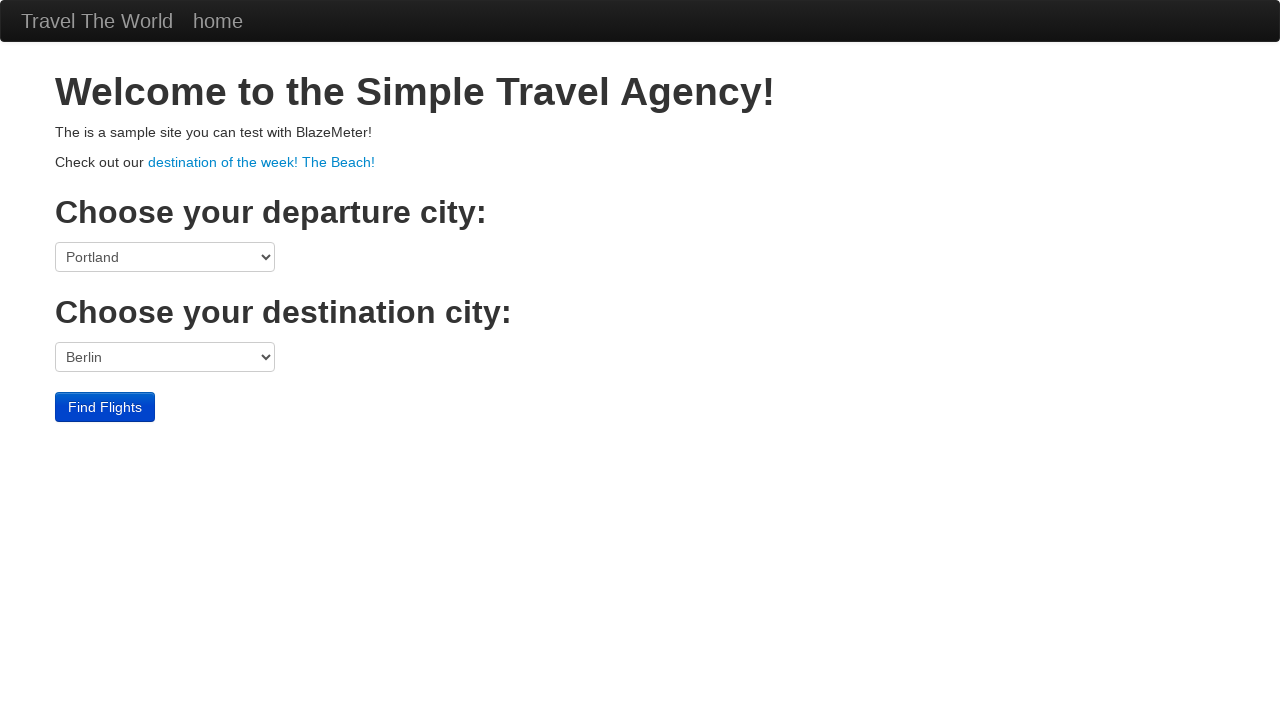

Clicked Find Flights button for Portland to Berlin at (105, 407) on input[value='Find Flights']
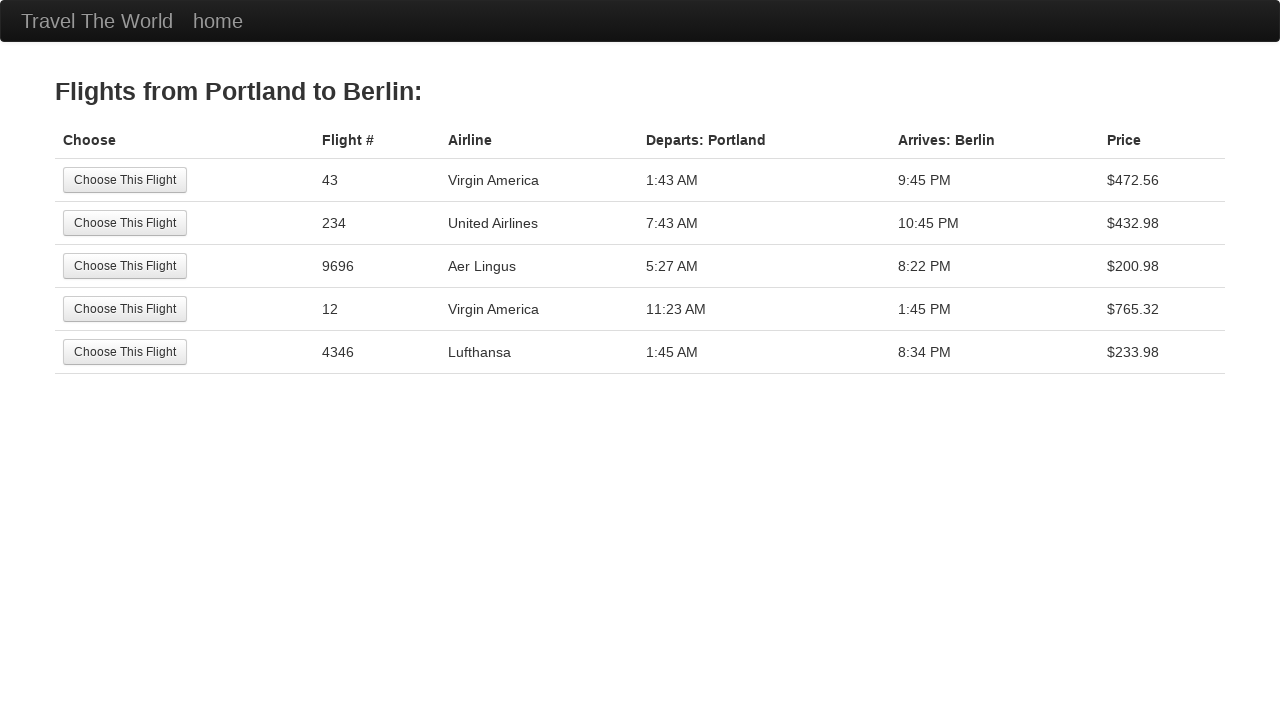

Flight search results page loaded
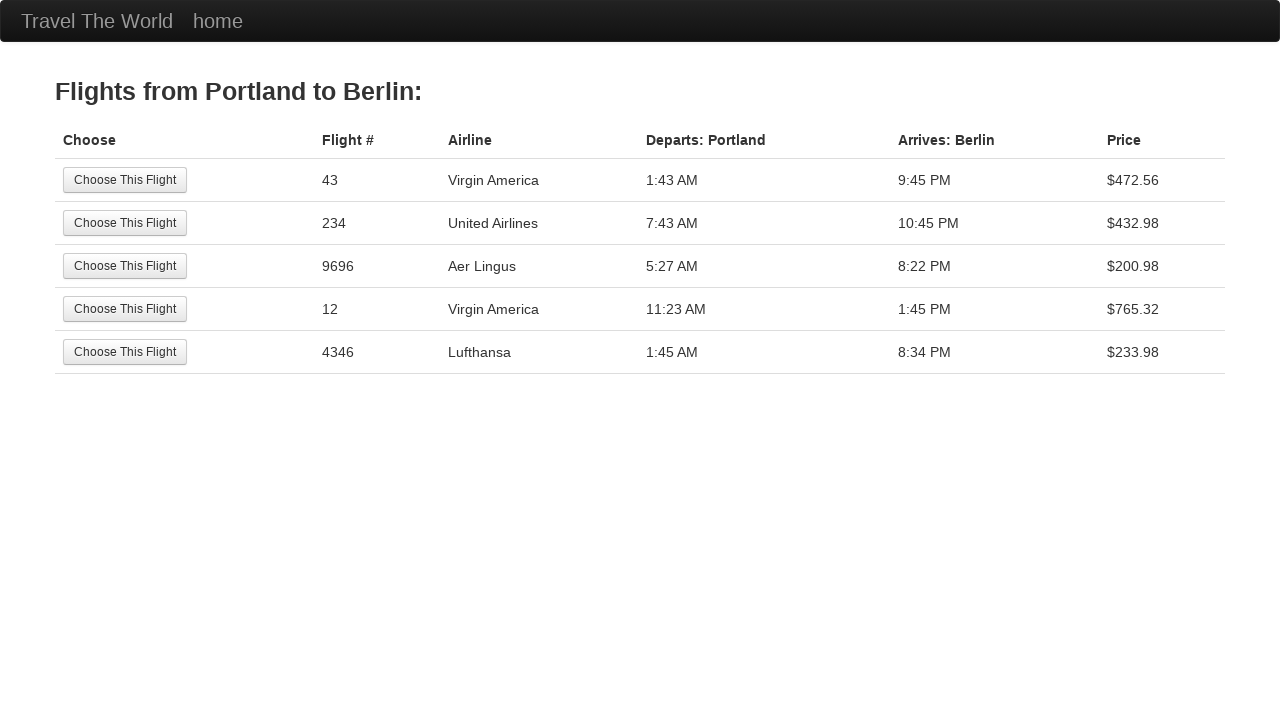

Counted 5 flight rows for Portland to Berlin
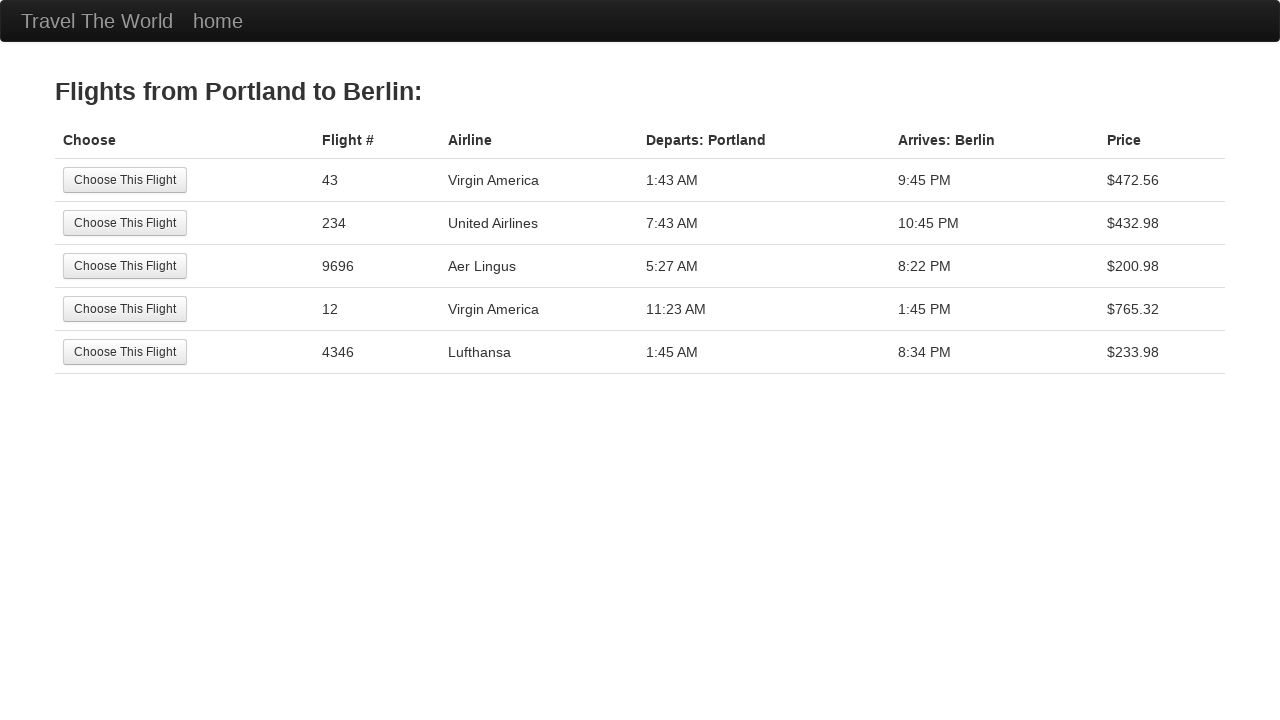

Verified flights exist for Portland to Berlin
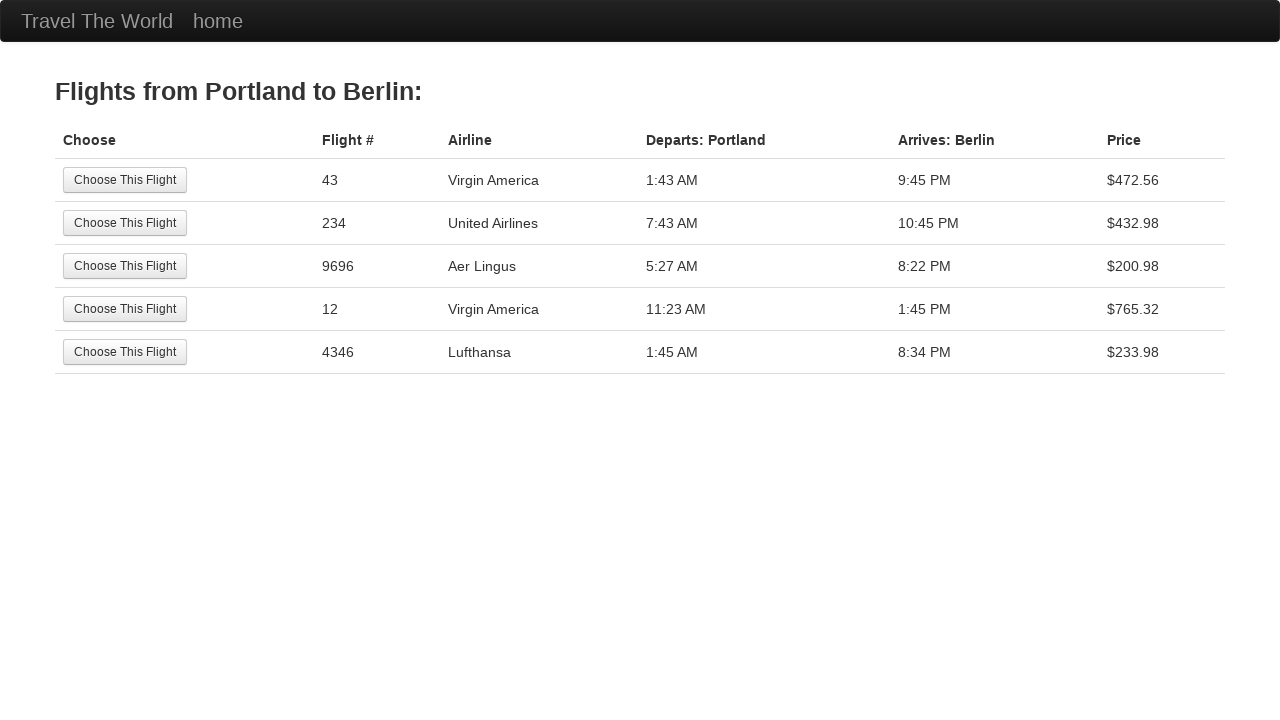

Navigated back to flight search page
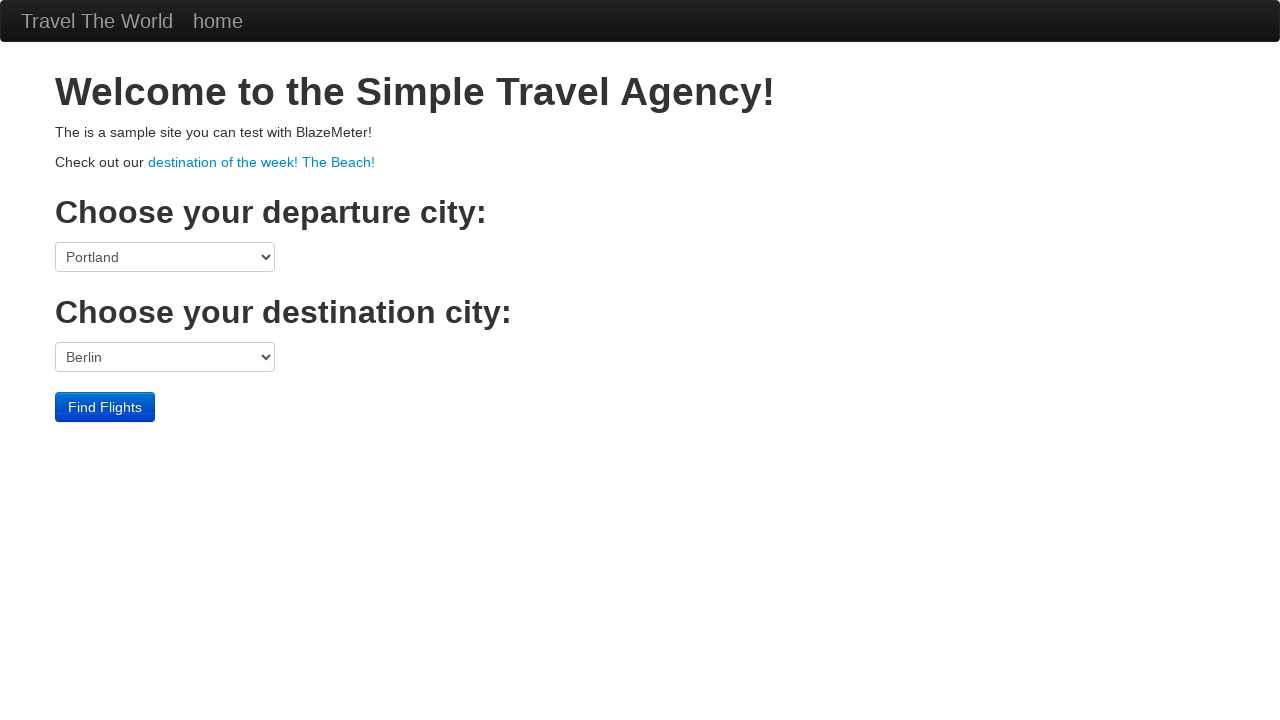

Departure dropdown is visible again
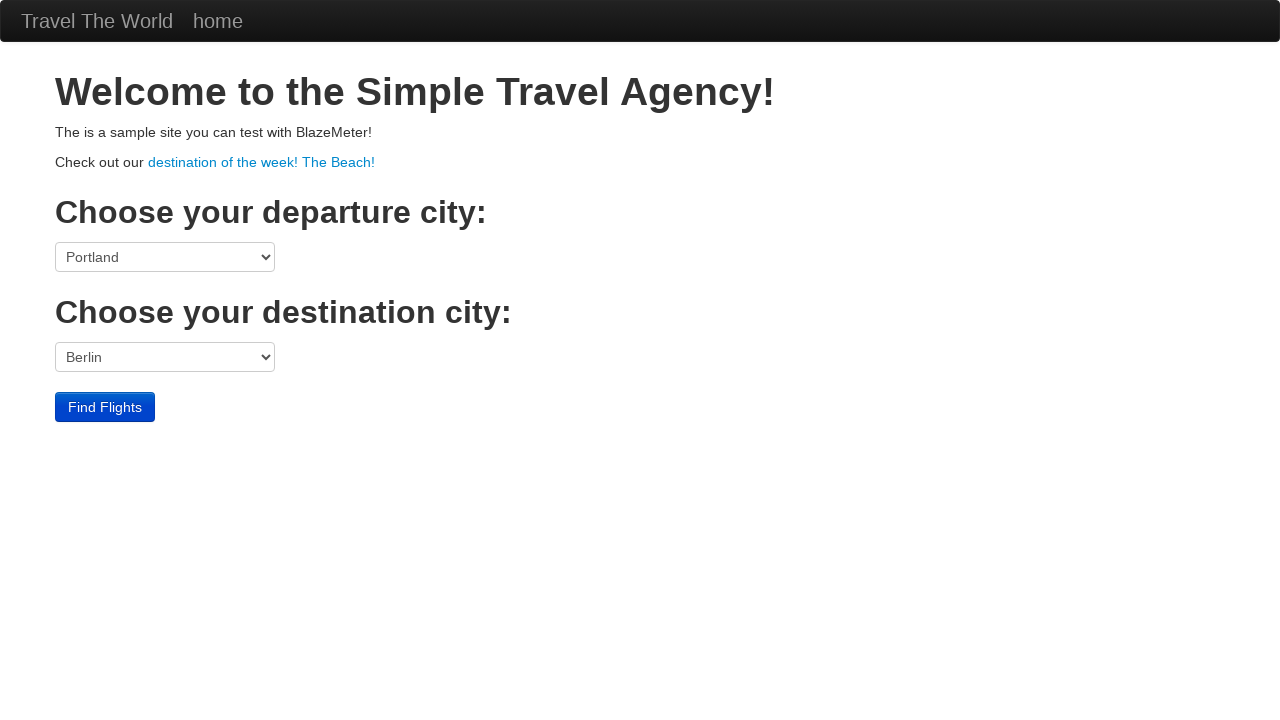

Selected destination city: New York on select[name='toPort']
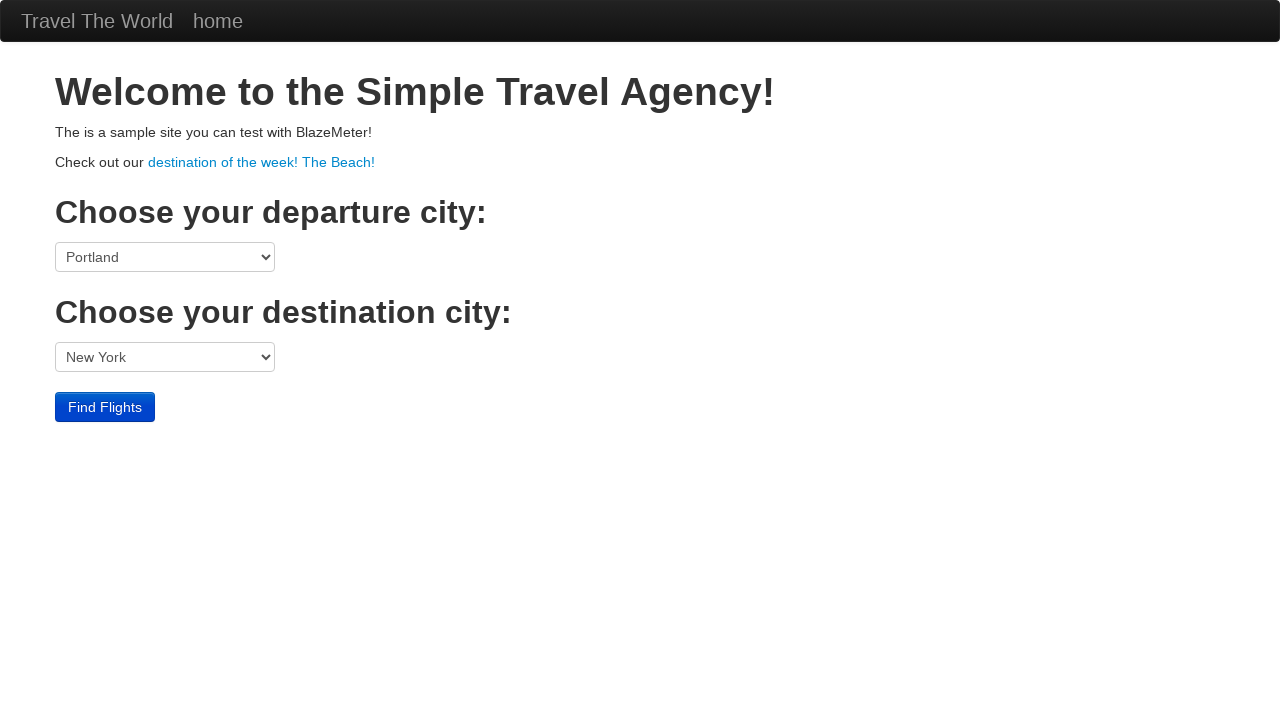

Clicked Find Flights button for Portland to New York at (105, 407) on input[value='Find Flights']
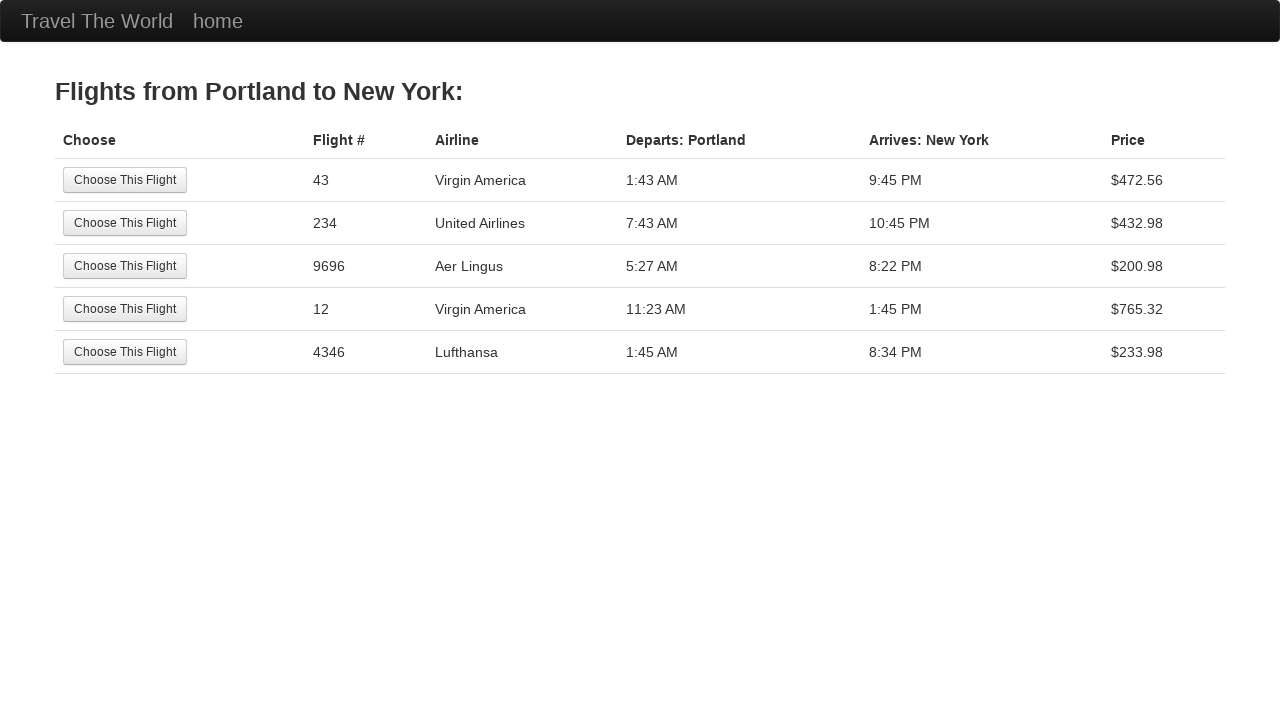

Flight search results page loaded
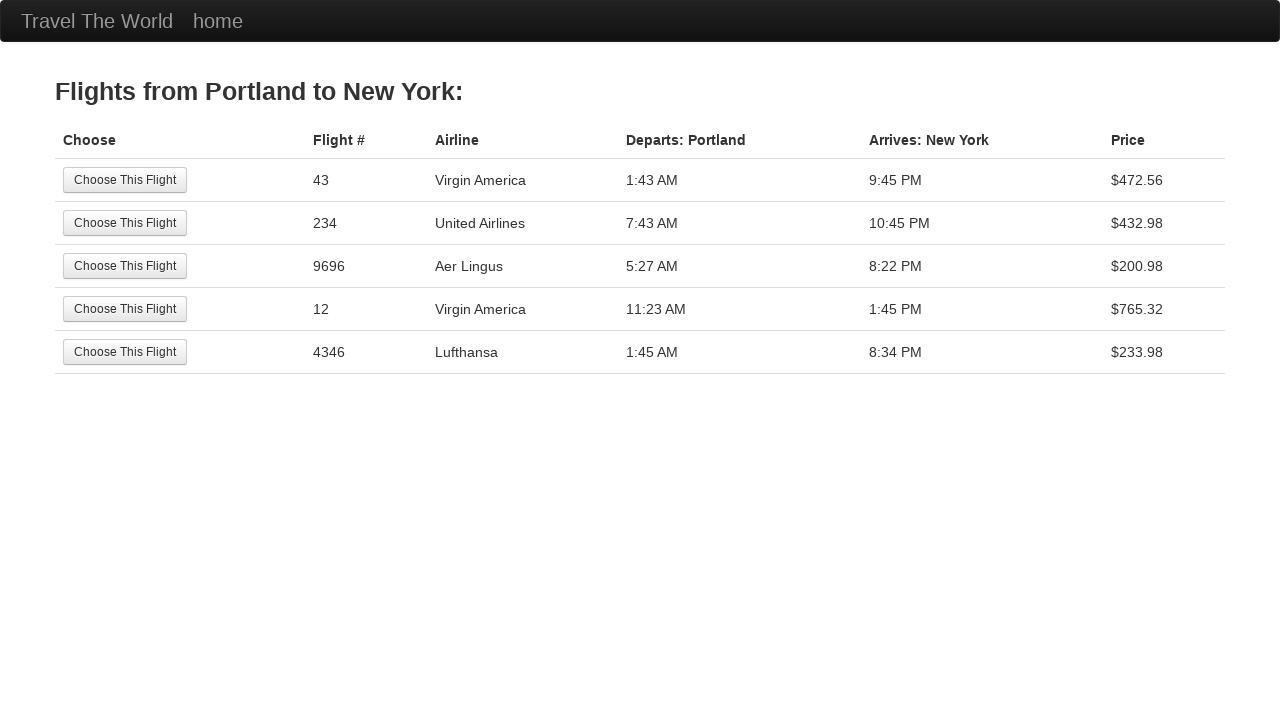

Counted 5 flight rows for Portland to New York
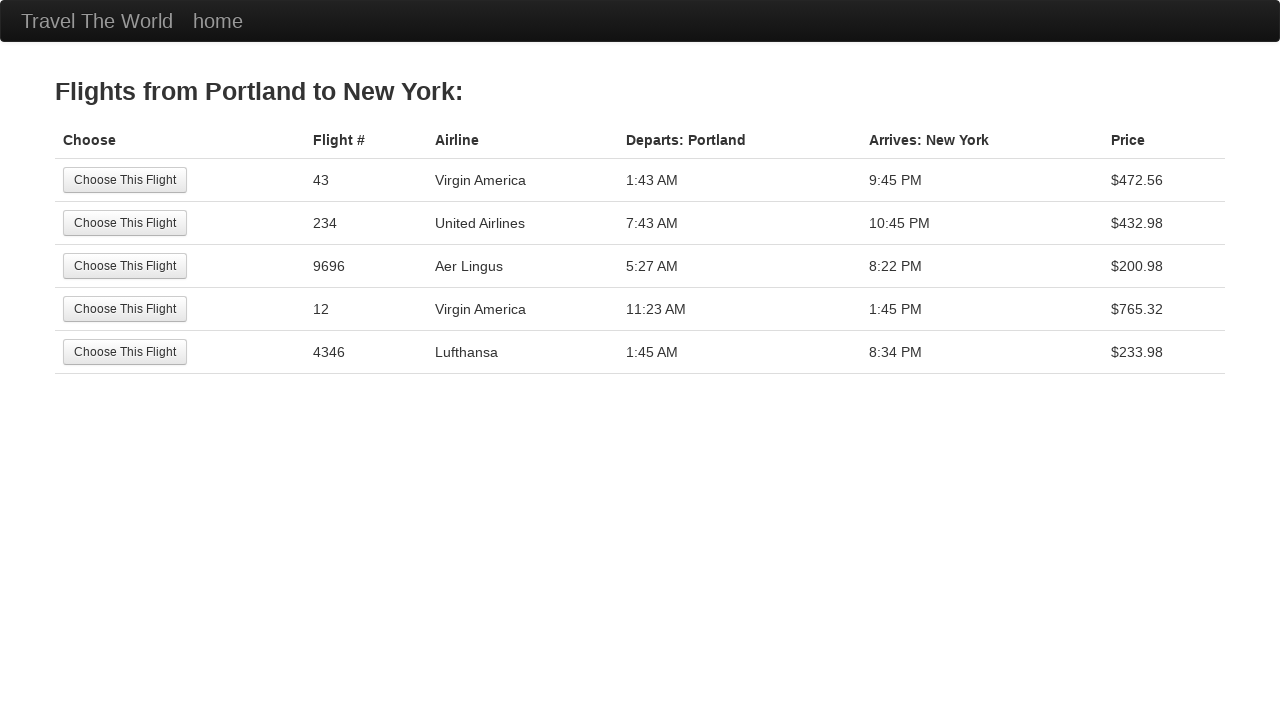

Verified flights exist for Portland to New York
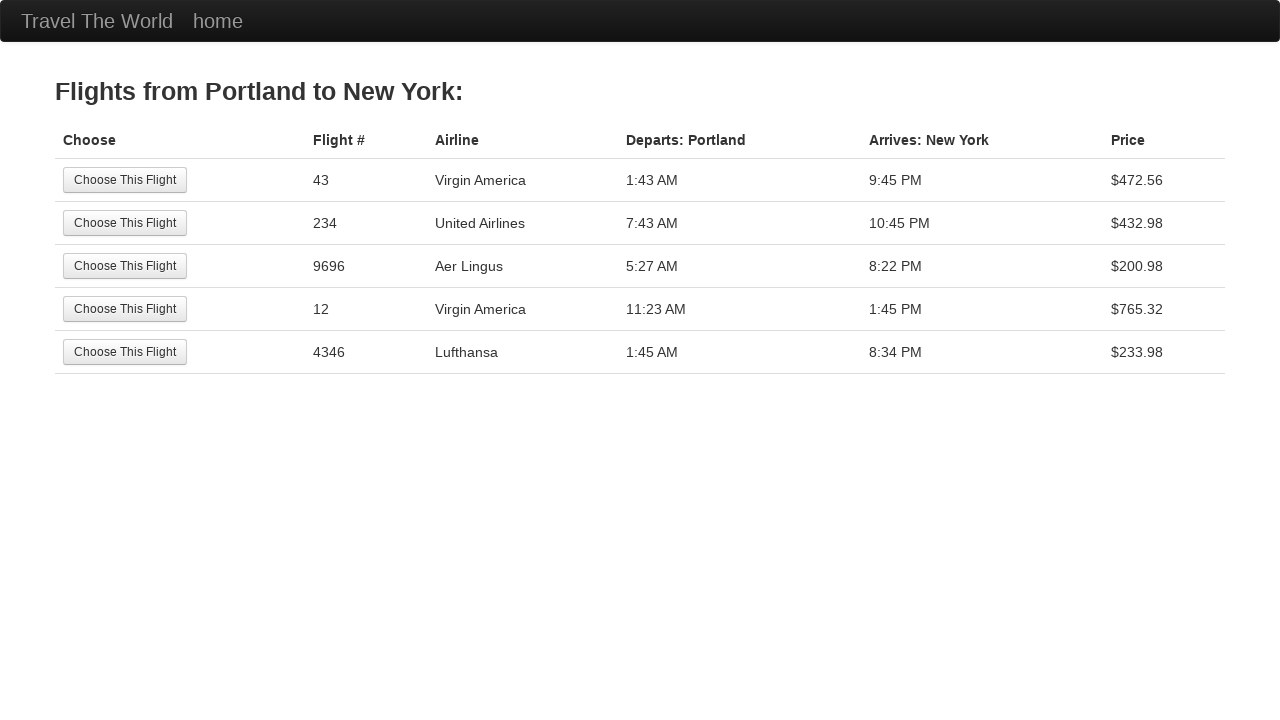

Navigated back to flight search page
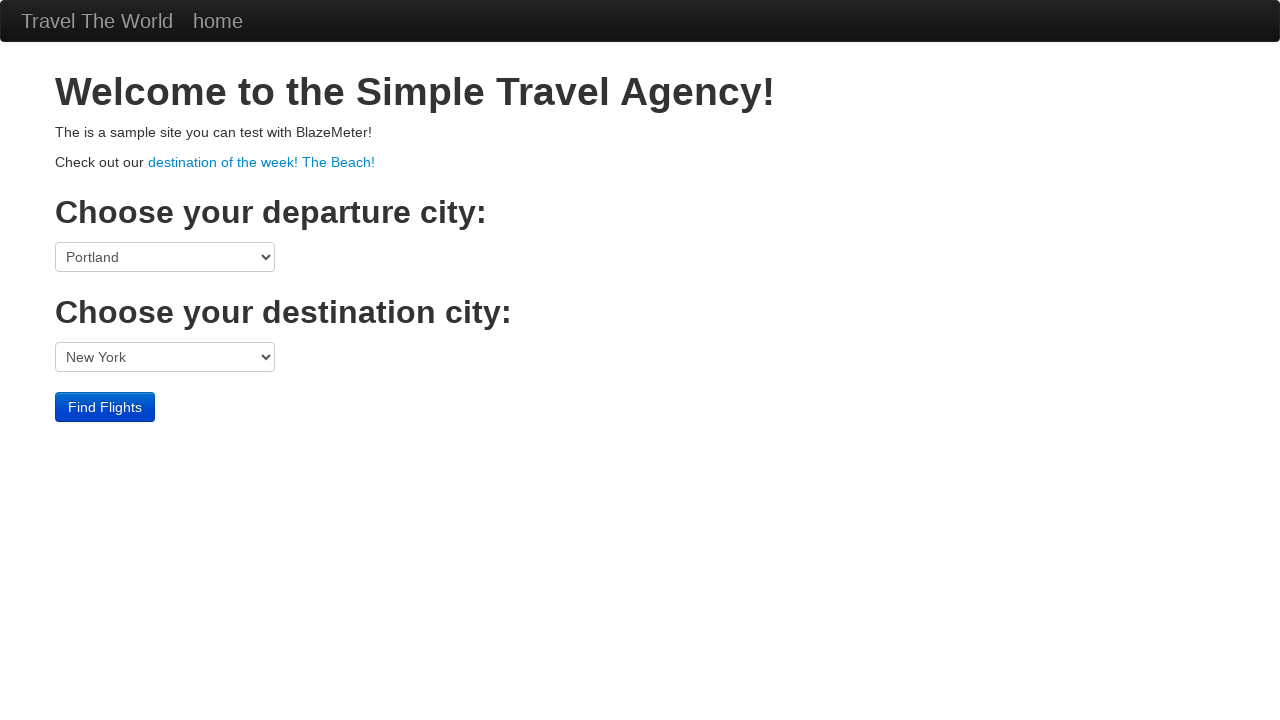

Departure dropdown is visible again
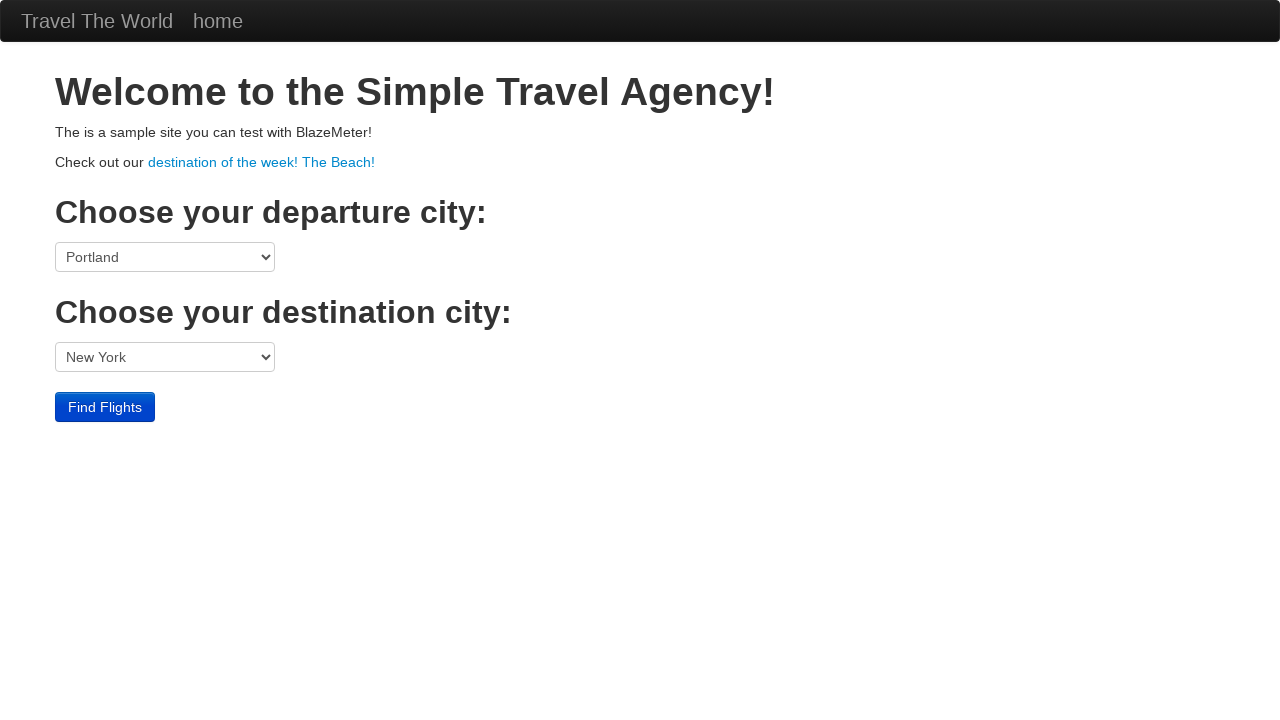

Selected destination city: Dublin on select[name='toPort']
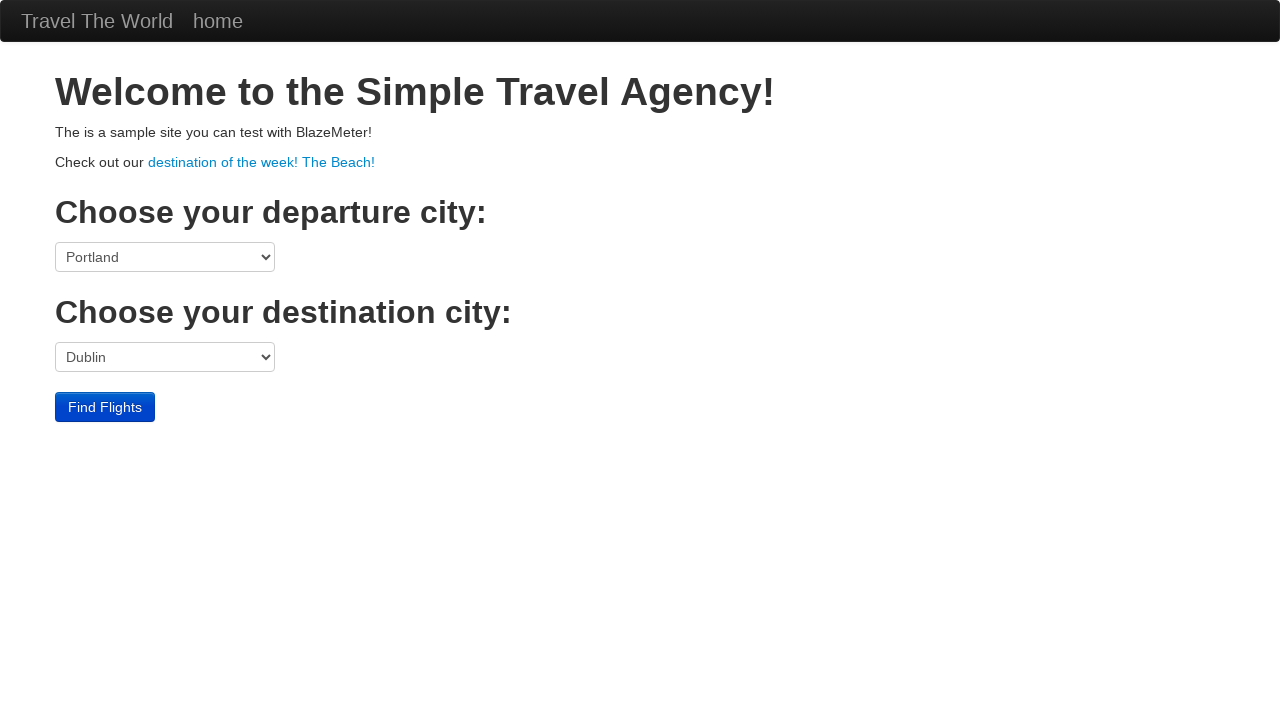

Clicked Find Flights button for Portland to Dublin at (105, 407) on input[value='Find Flights']
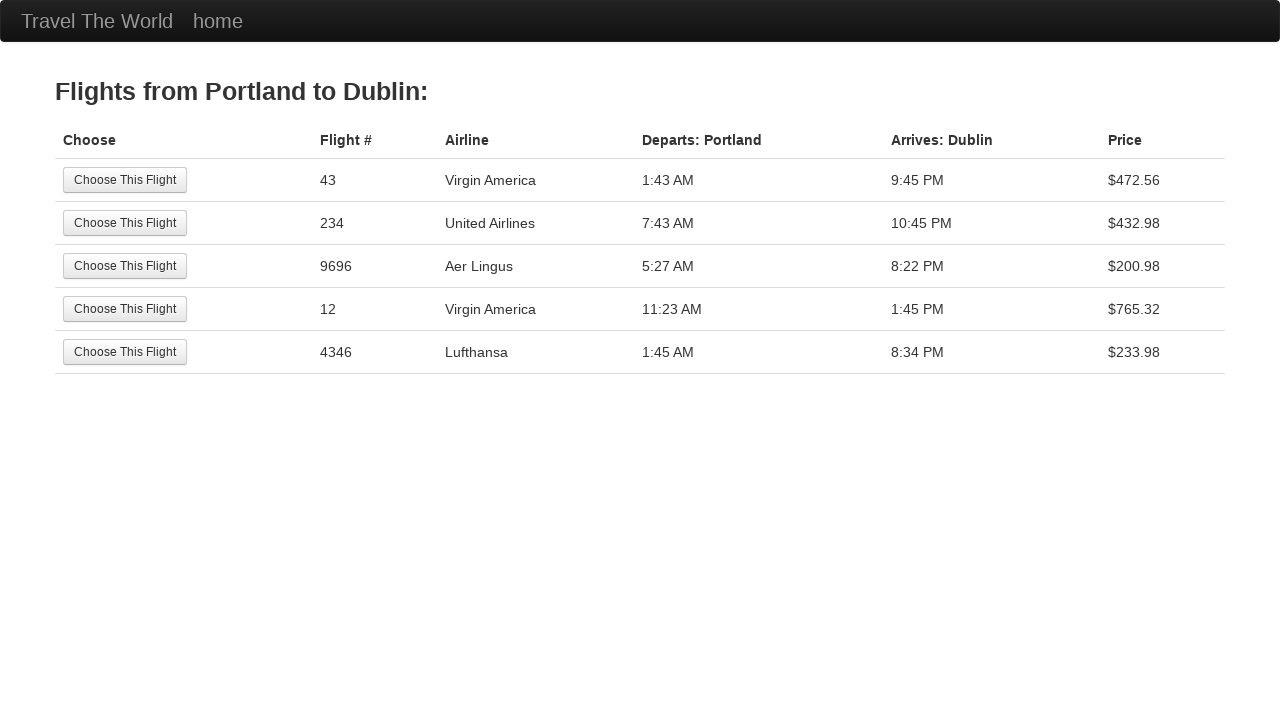

Flight search results page loaded
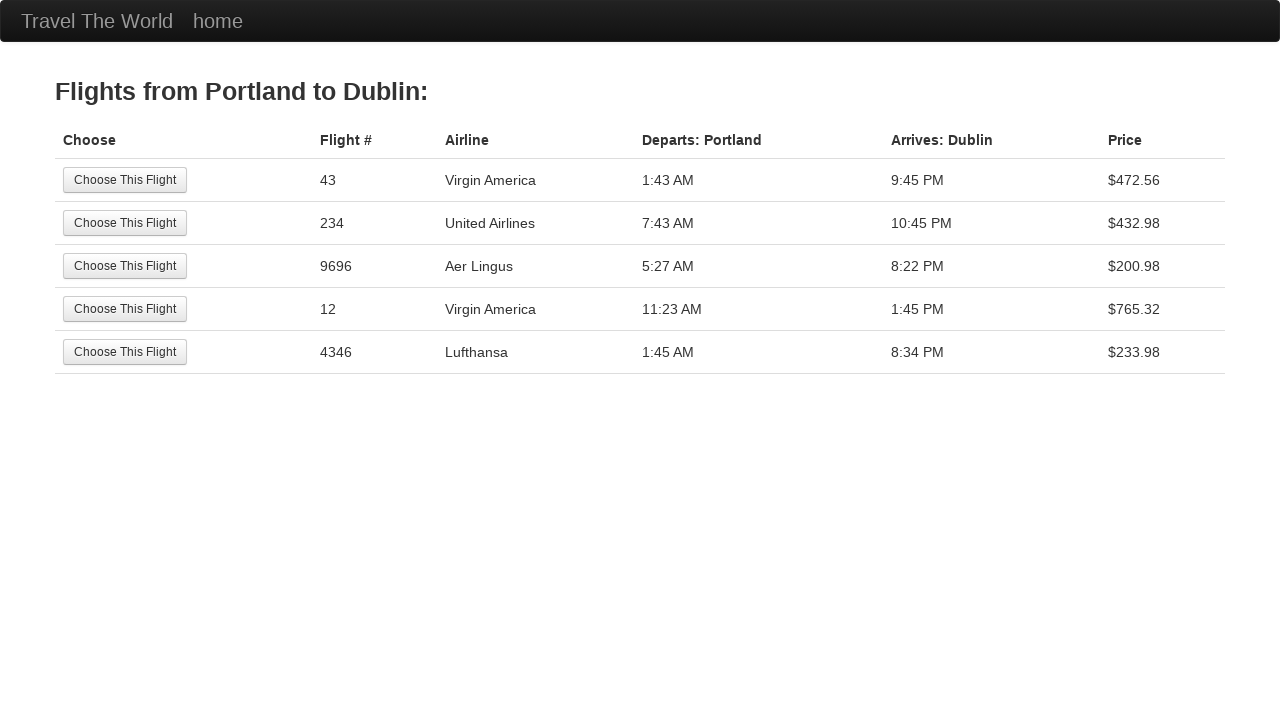

Counted 5 flight rows for Portland to Dublin
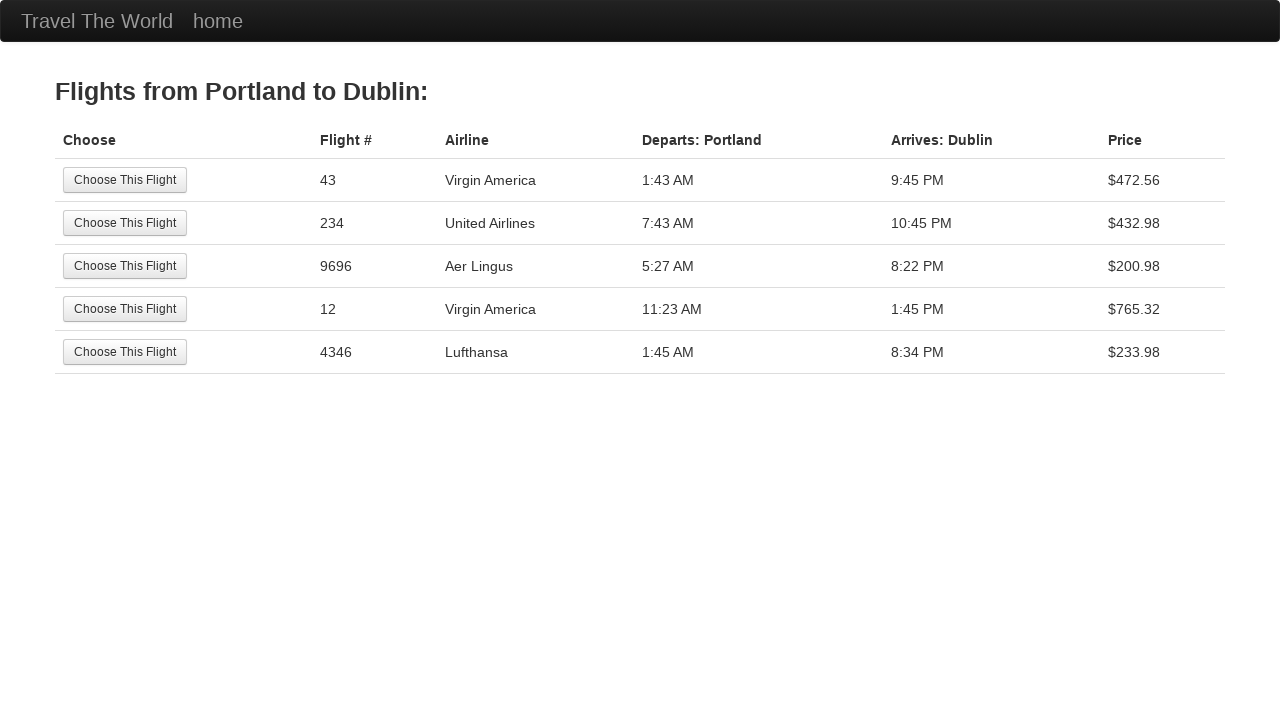

Verified flights exist for Portland to Dublin
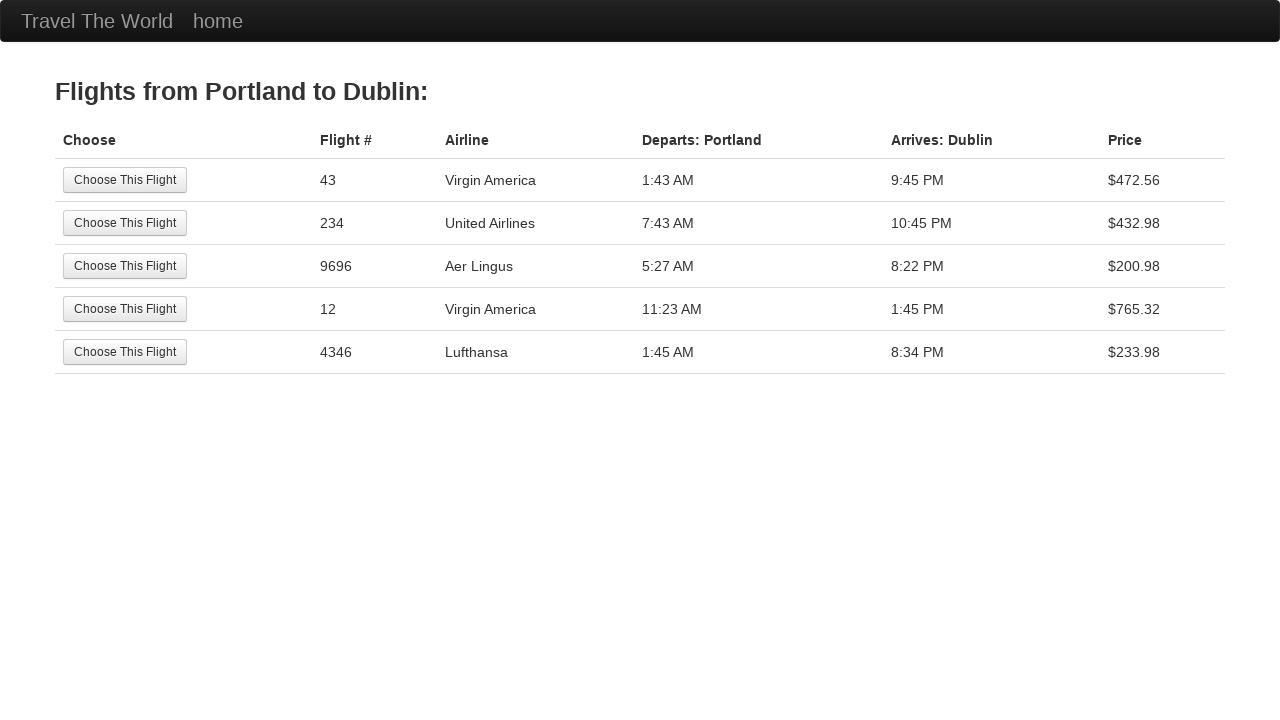

Navigated back to flight search page
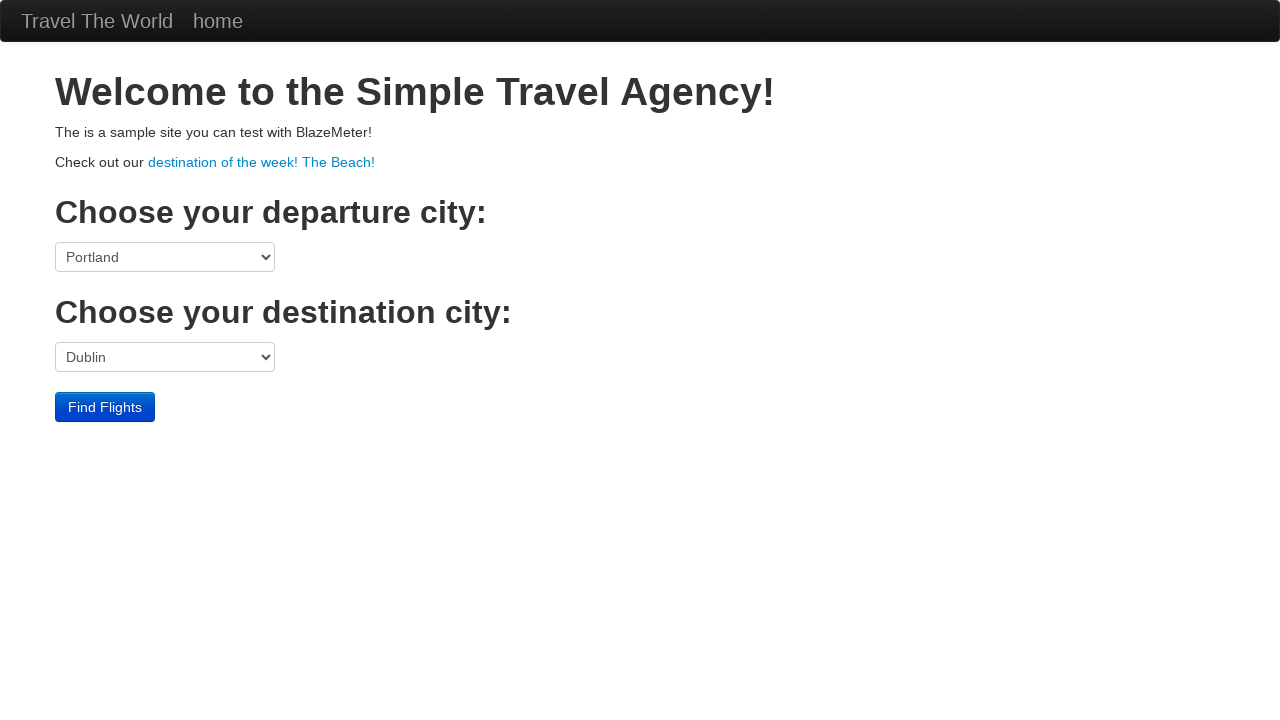

Departure dropdown is visible again
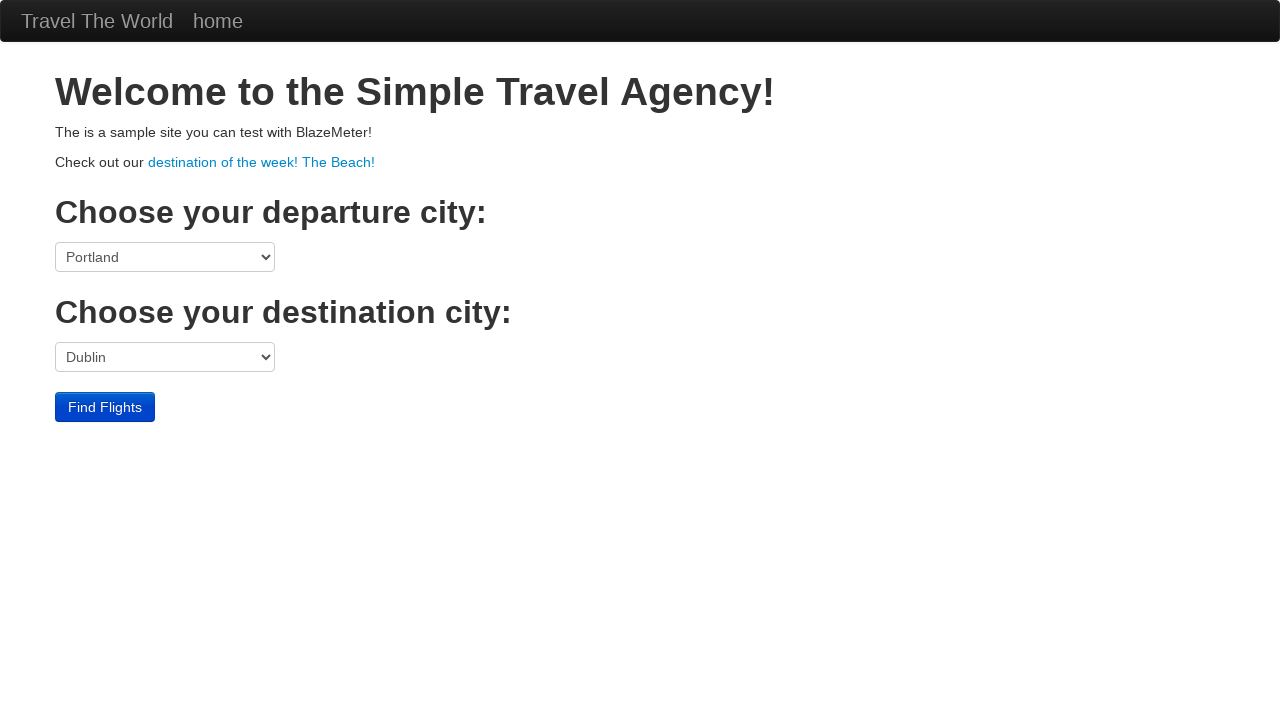

Selected destination city: Cairo on select[name='toPort']
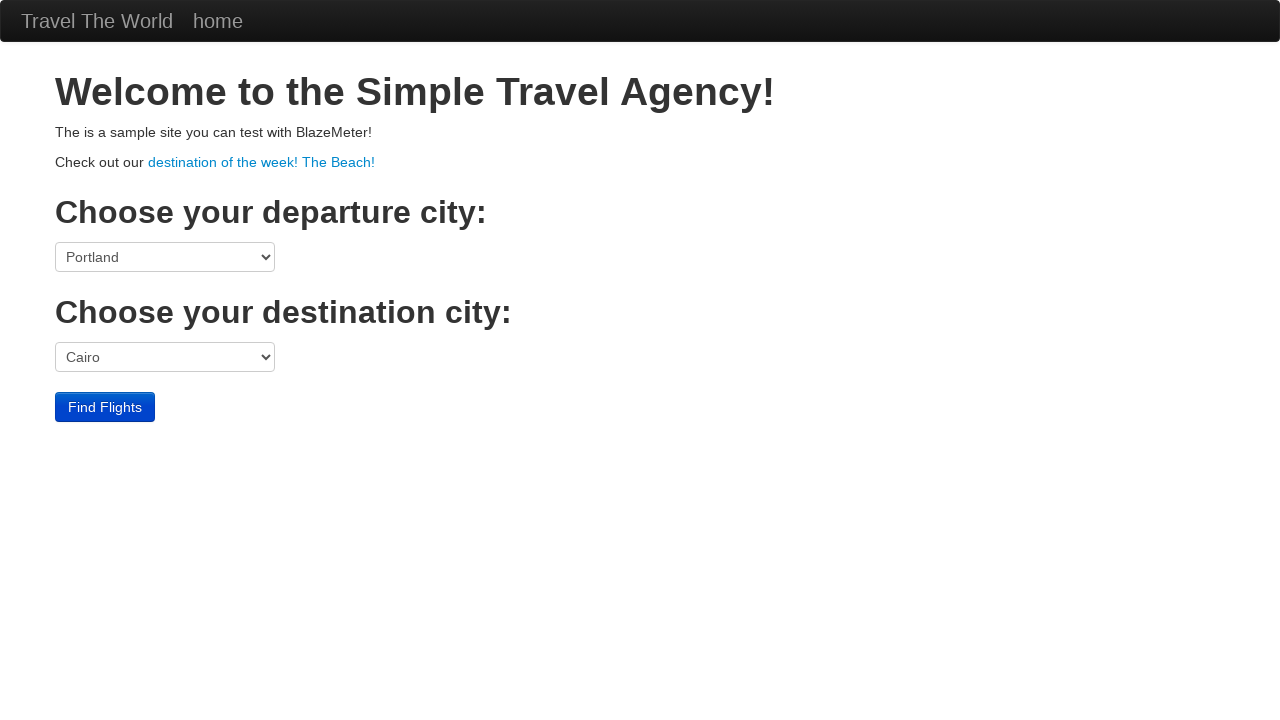

Clicked Find Flights button for Portland to Cairo at (105, 407) on input[value='Find Flights']
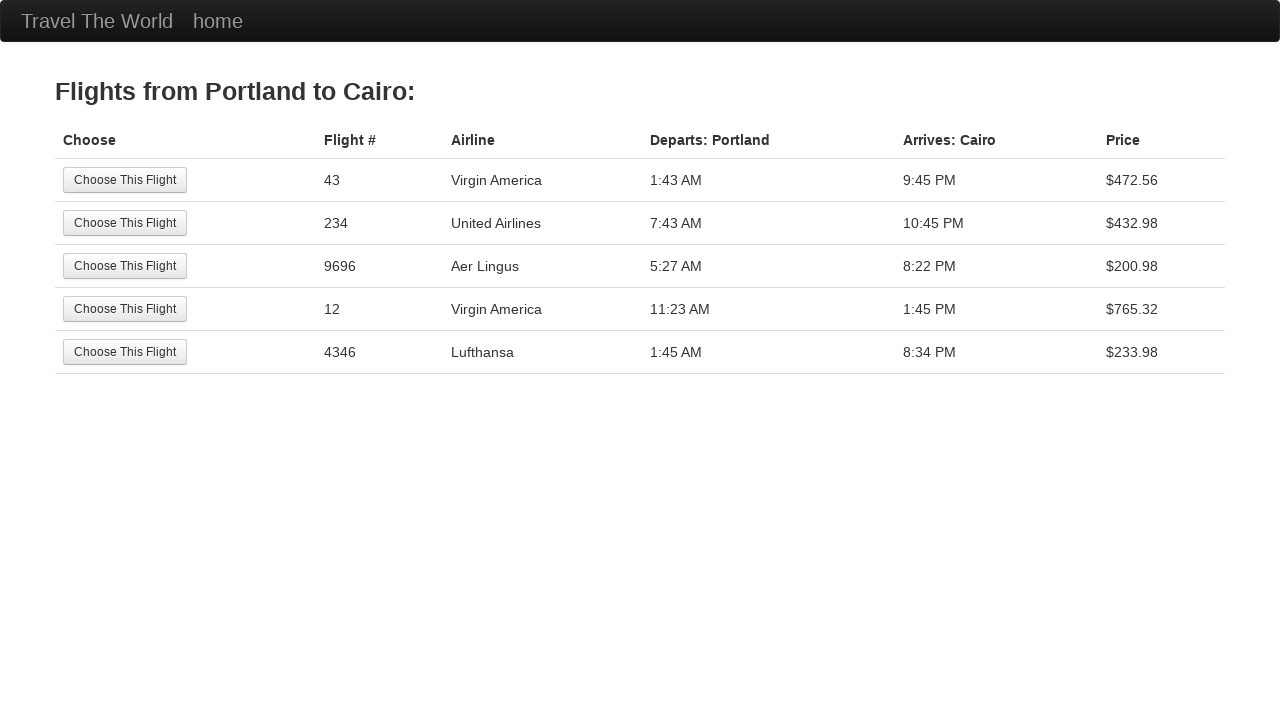

Flight search results page loaded
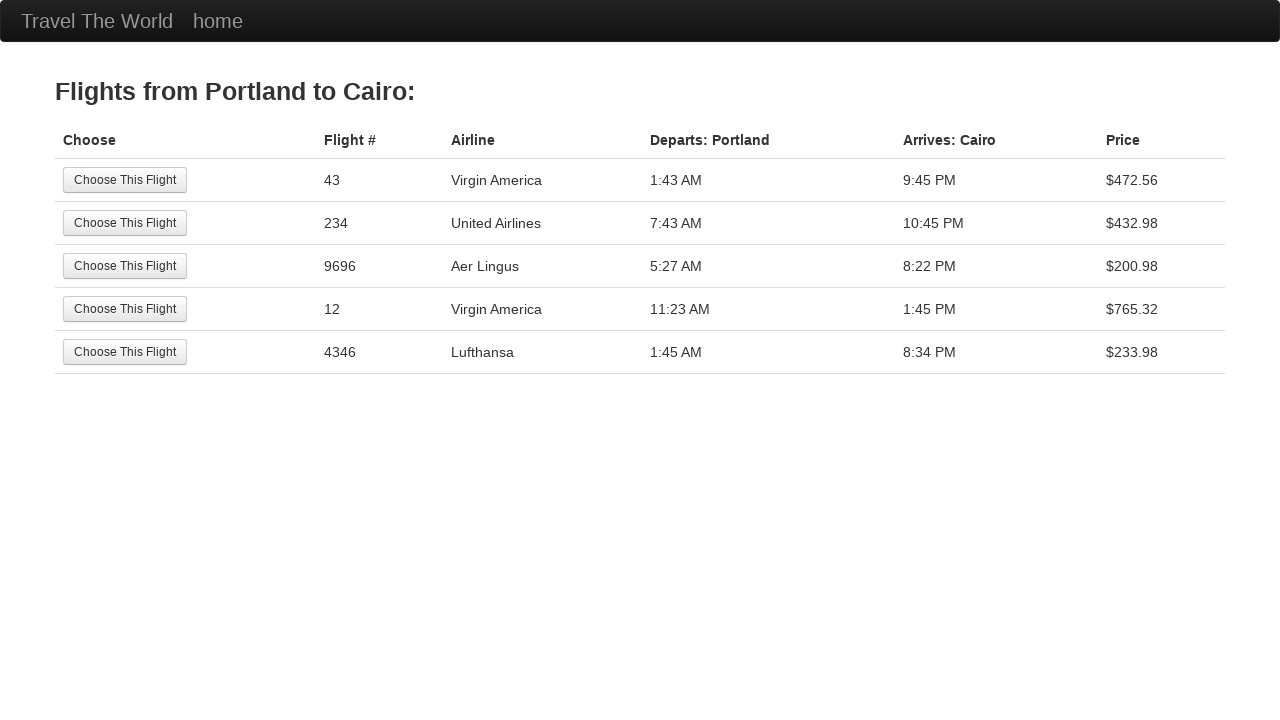

Counted 5 flight rows for Portland to Cairo
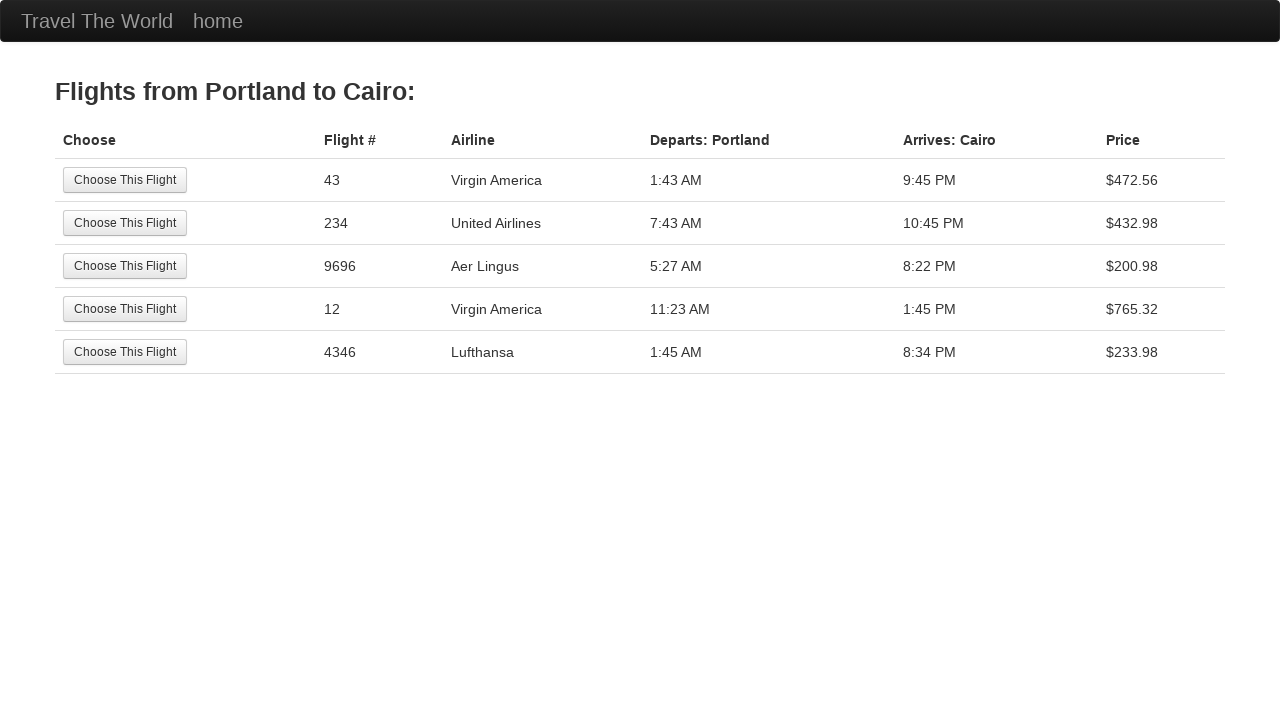

Verified flights exist for Portland to Cairo
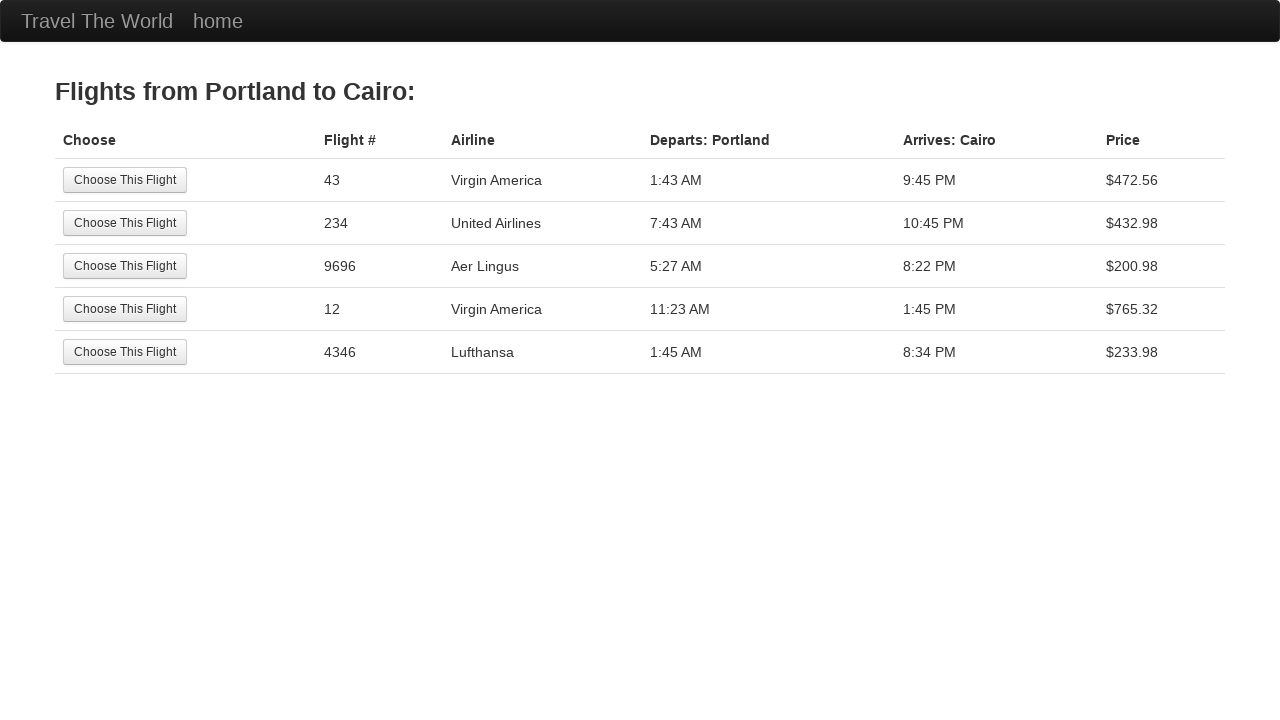

Navigated back to flight search page
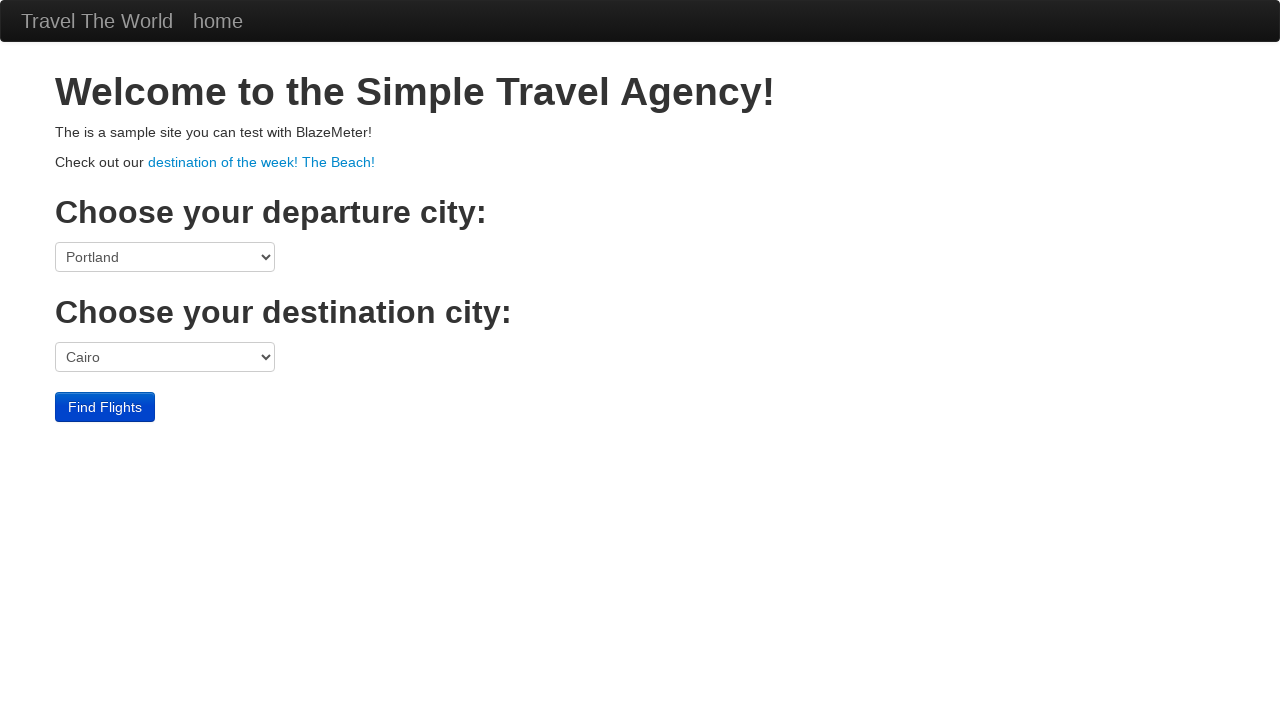

Departure dropdown is visible again
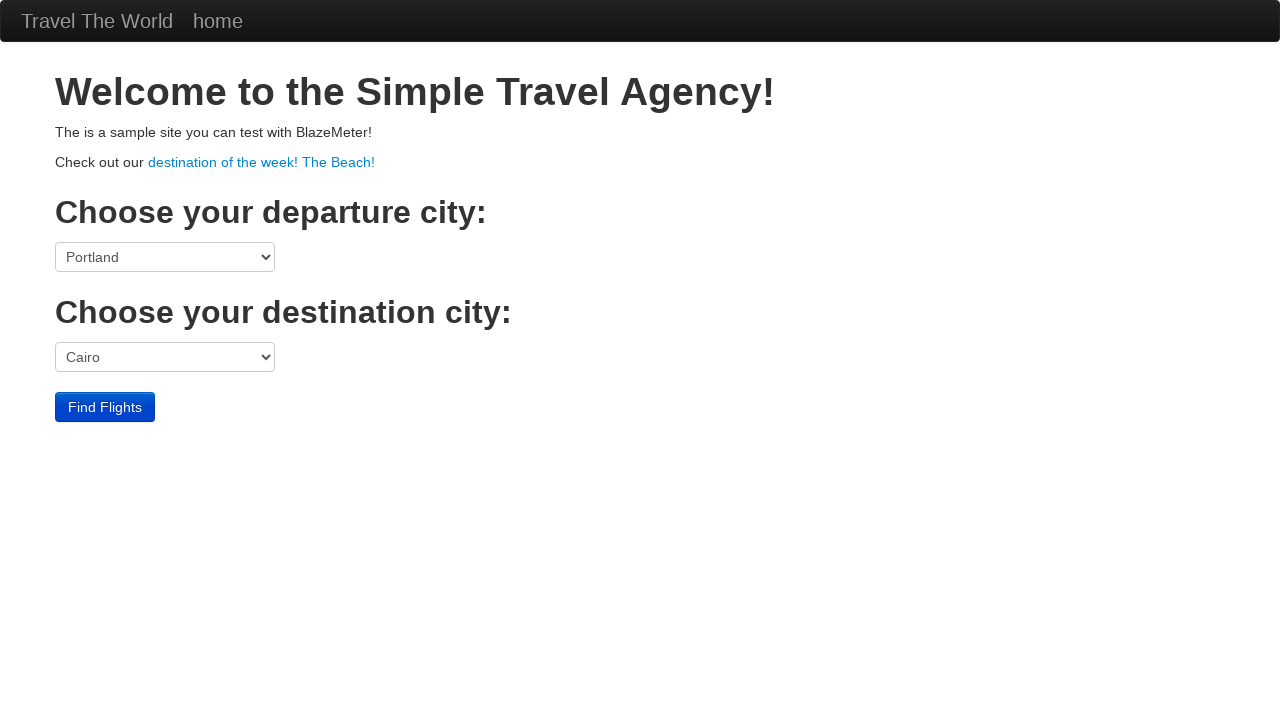

Selected departure city: San Diego on select[name='fromPort']
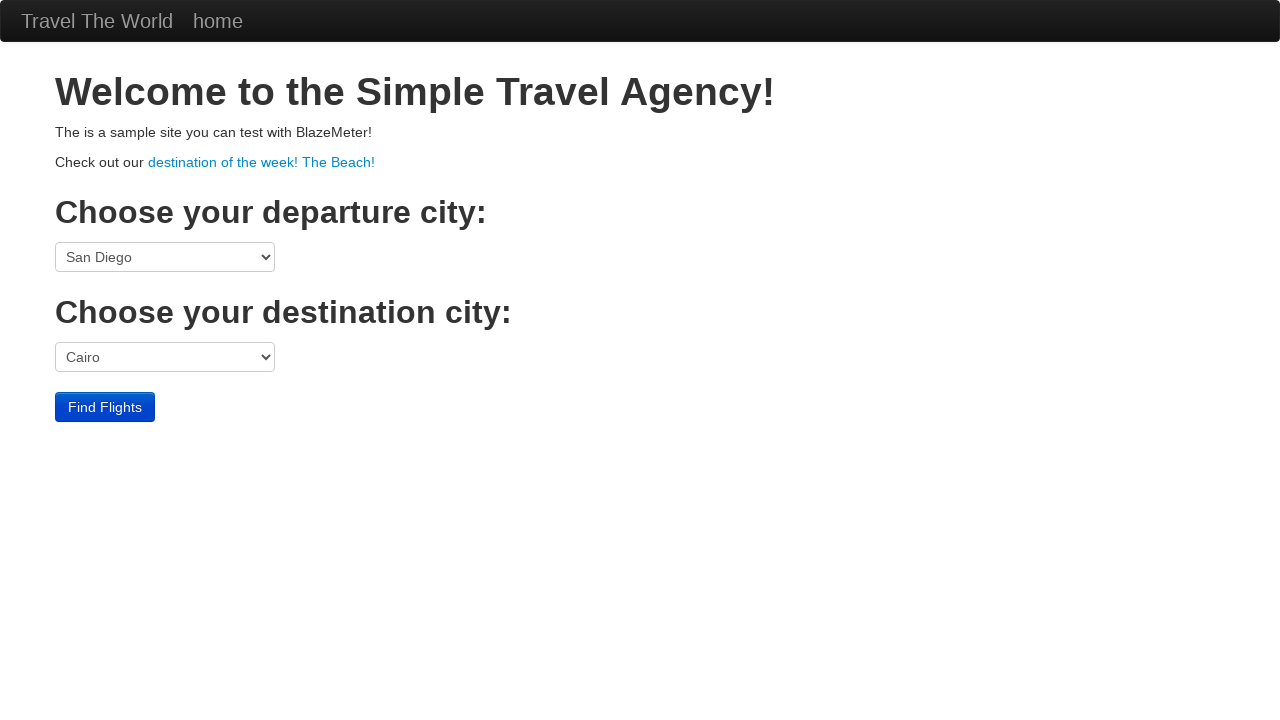

Selected destination city: Buenos Aires on select[name='toPort']
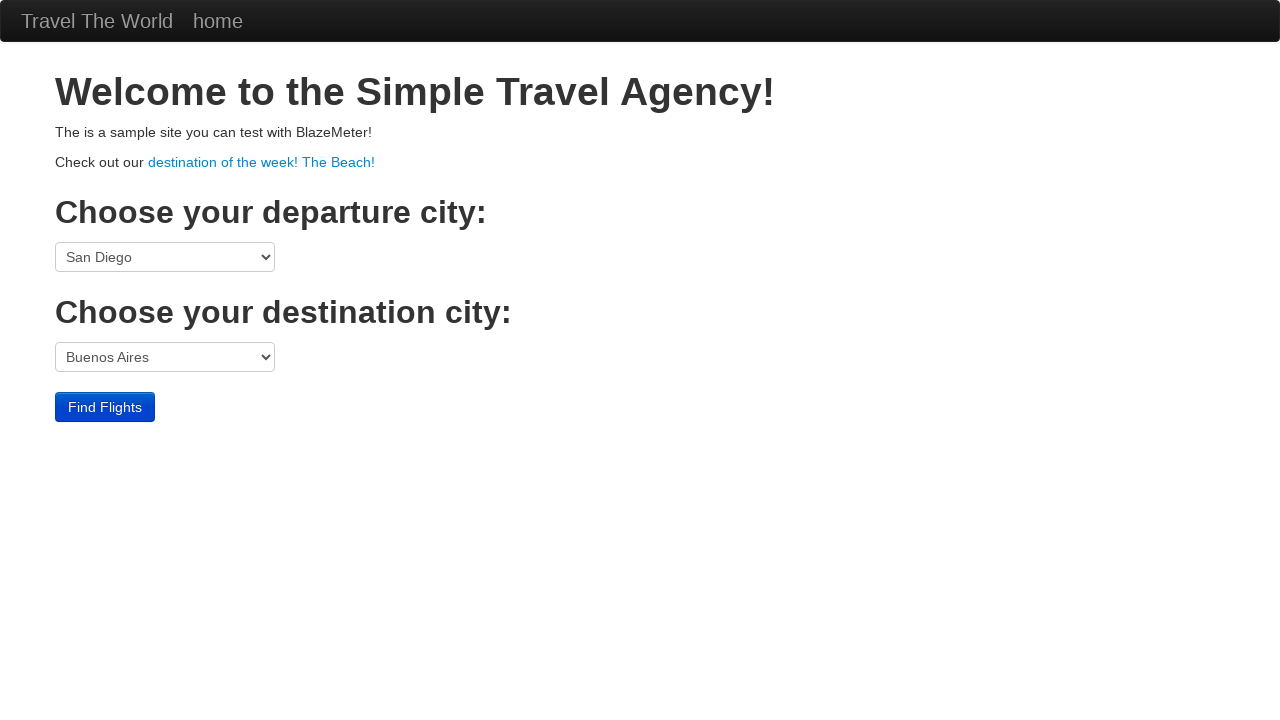

Clicked Find Flights button for San Diego to Buenos Aires at (105, 407) on input[value='Find Flights']
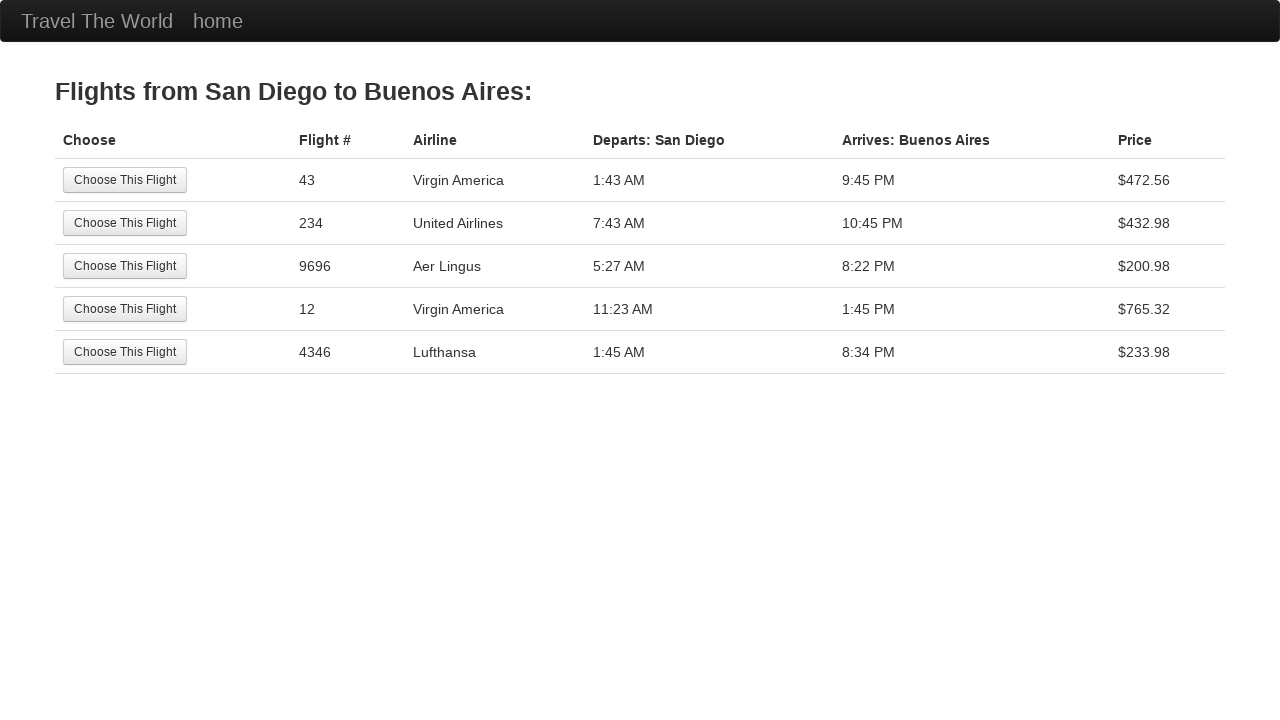

Flight search results page loaded
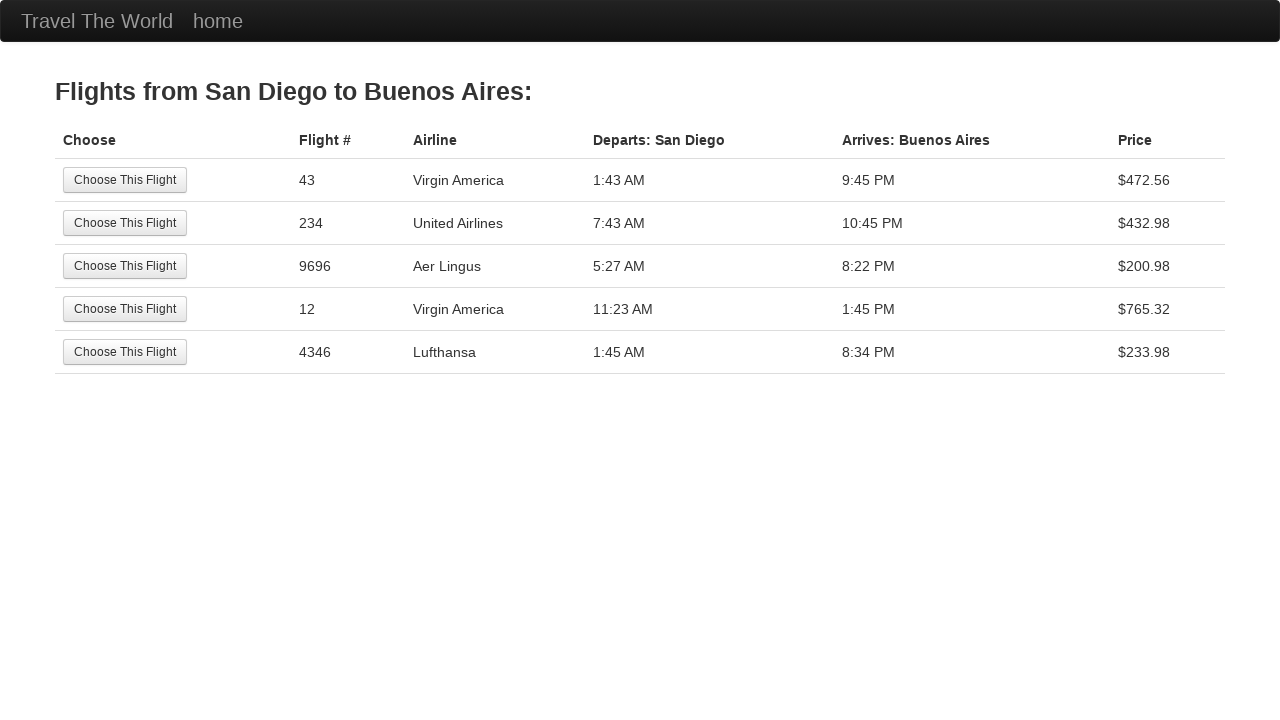

Counted 5 flight rows for San Diego to Buenos Aires
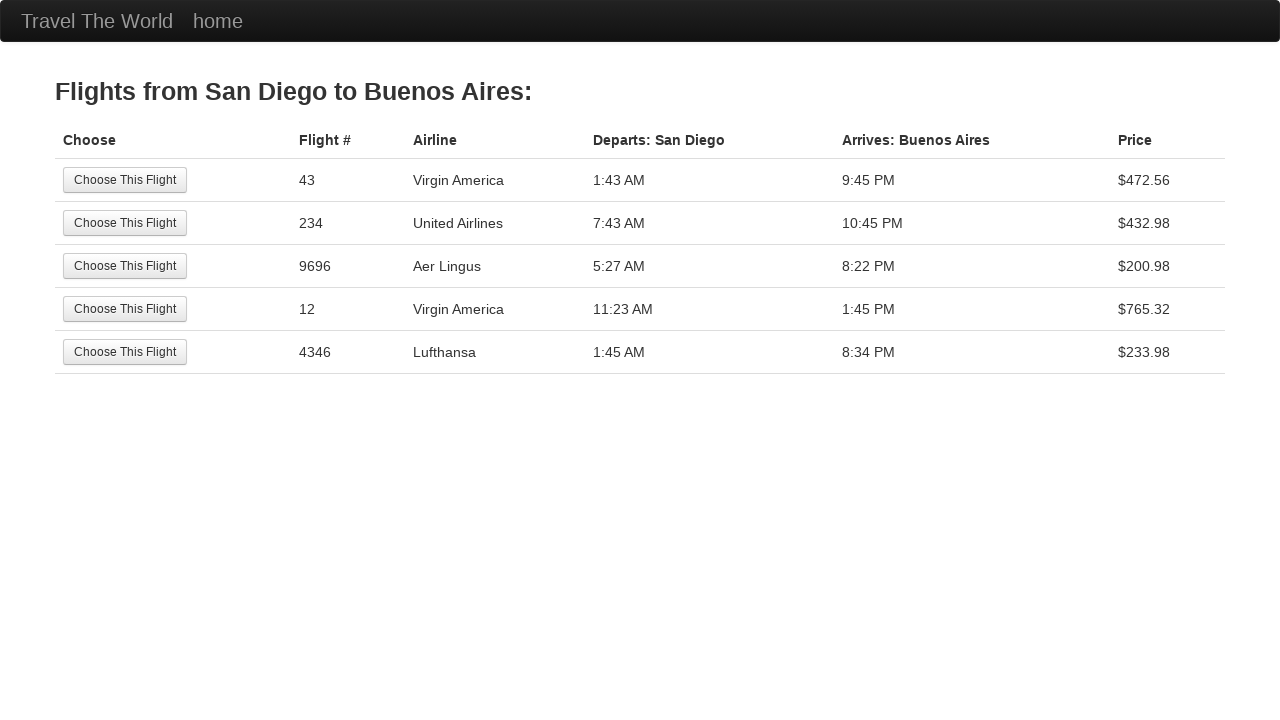

Verified flights exist for San Diego to Buenos Aires
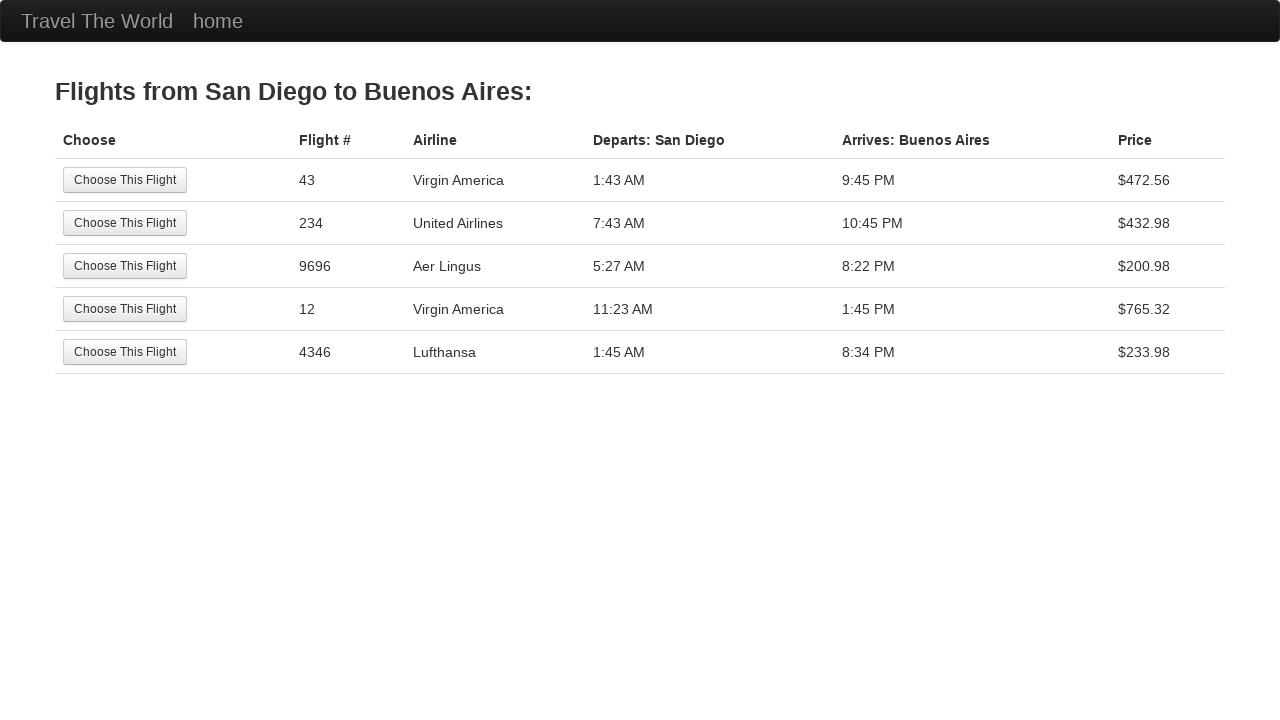

Navigated back to flight search page
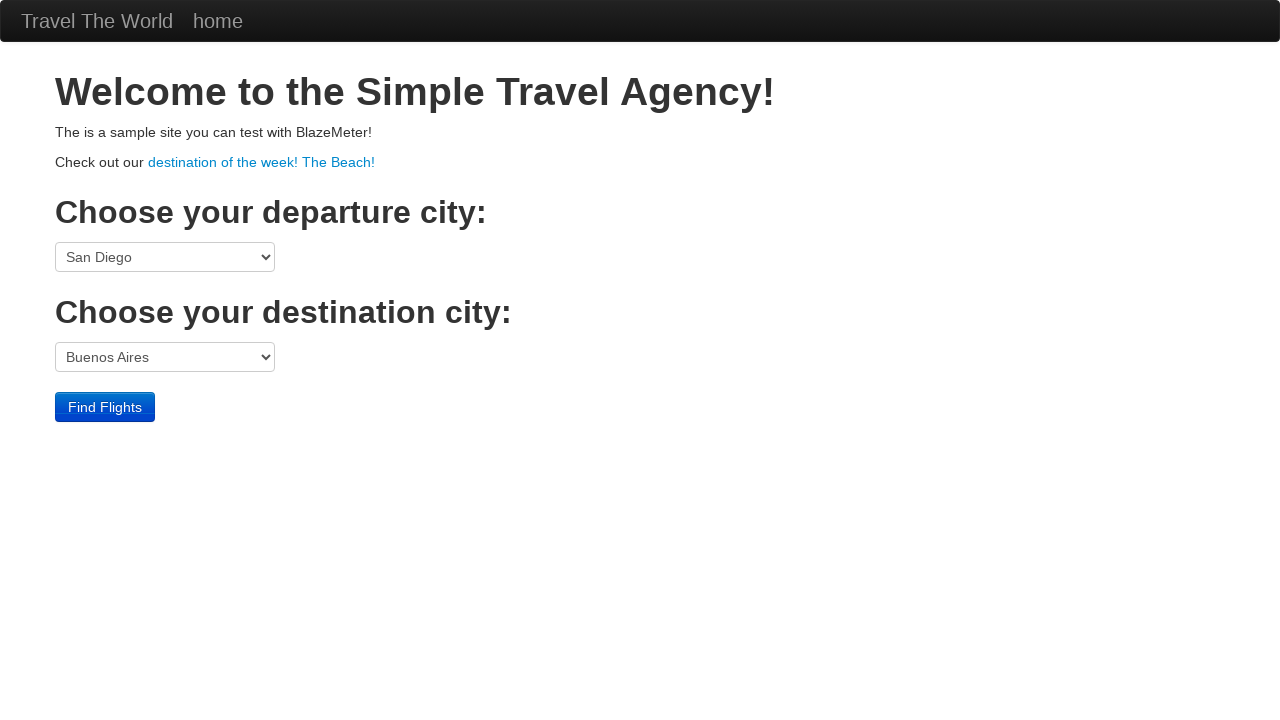

Departure dropdown is visible again
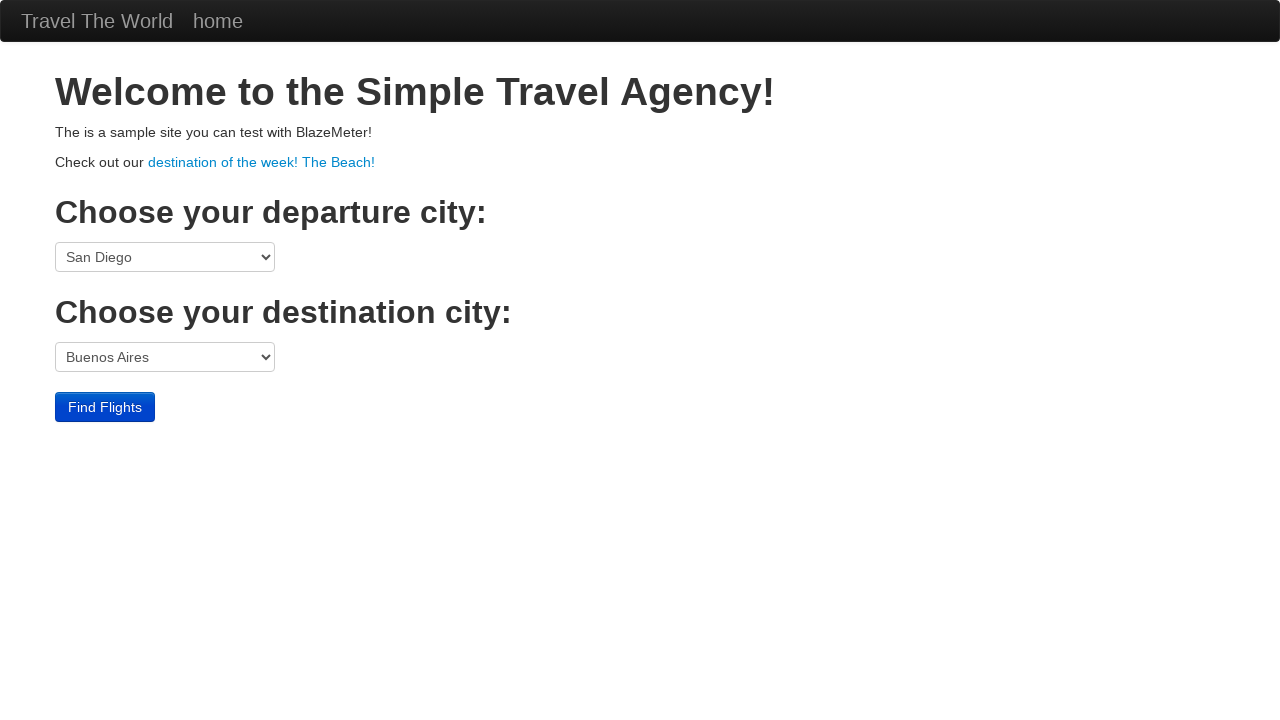

Selected destination city: Rome on select[name='toPort']
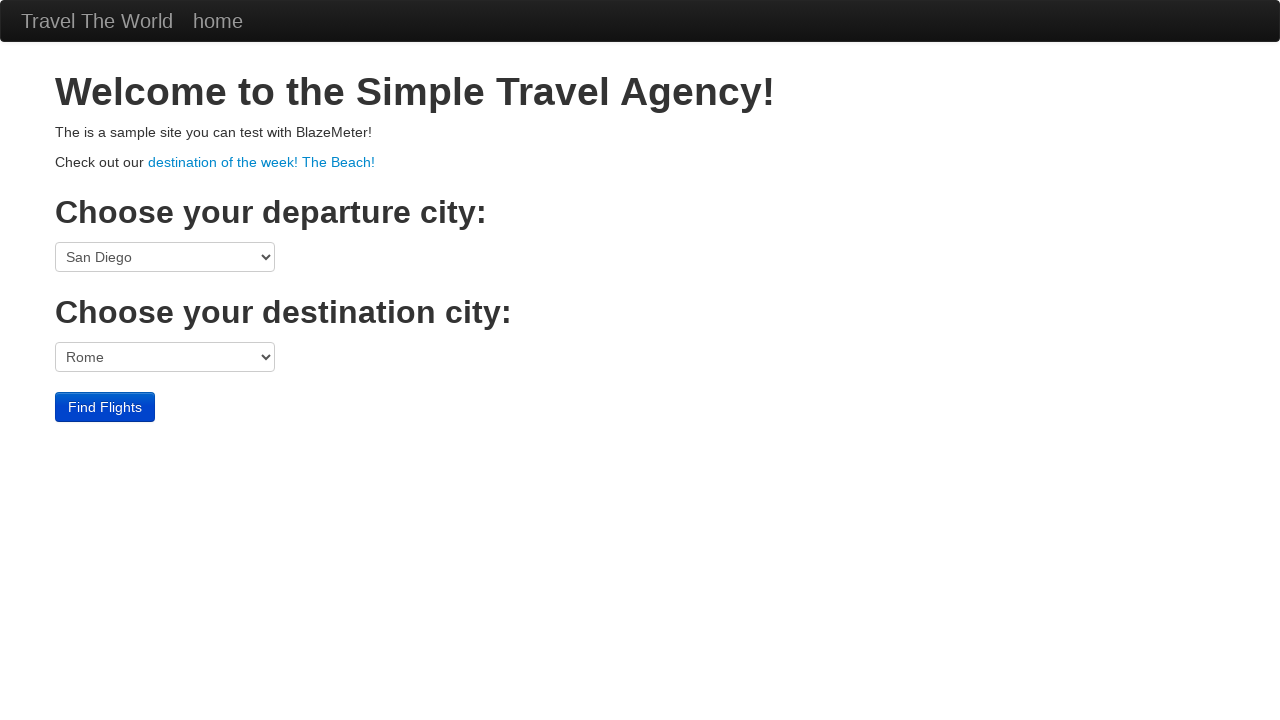

Clicked Find Flights button for San Diego to Rome at (105, 407) on input[value='Find Flights']
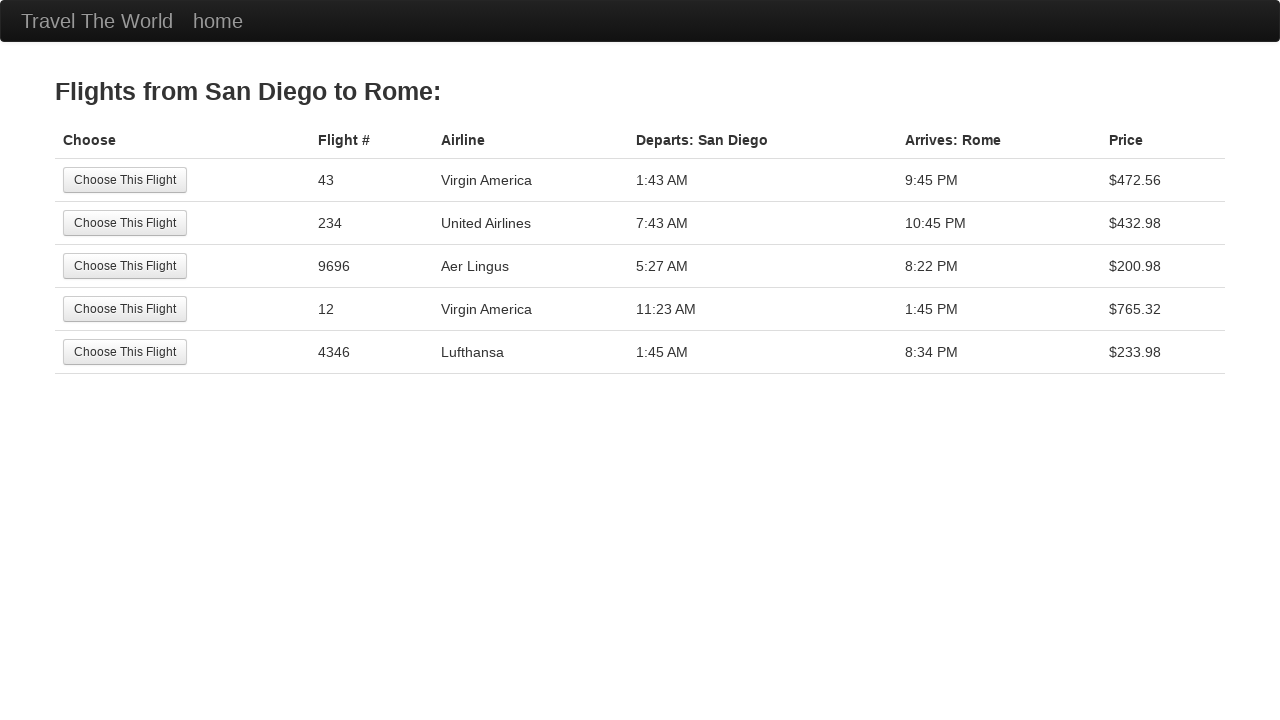

Flight search results page loaded
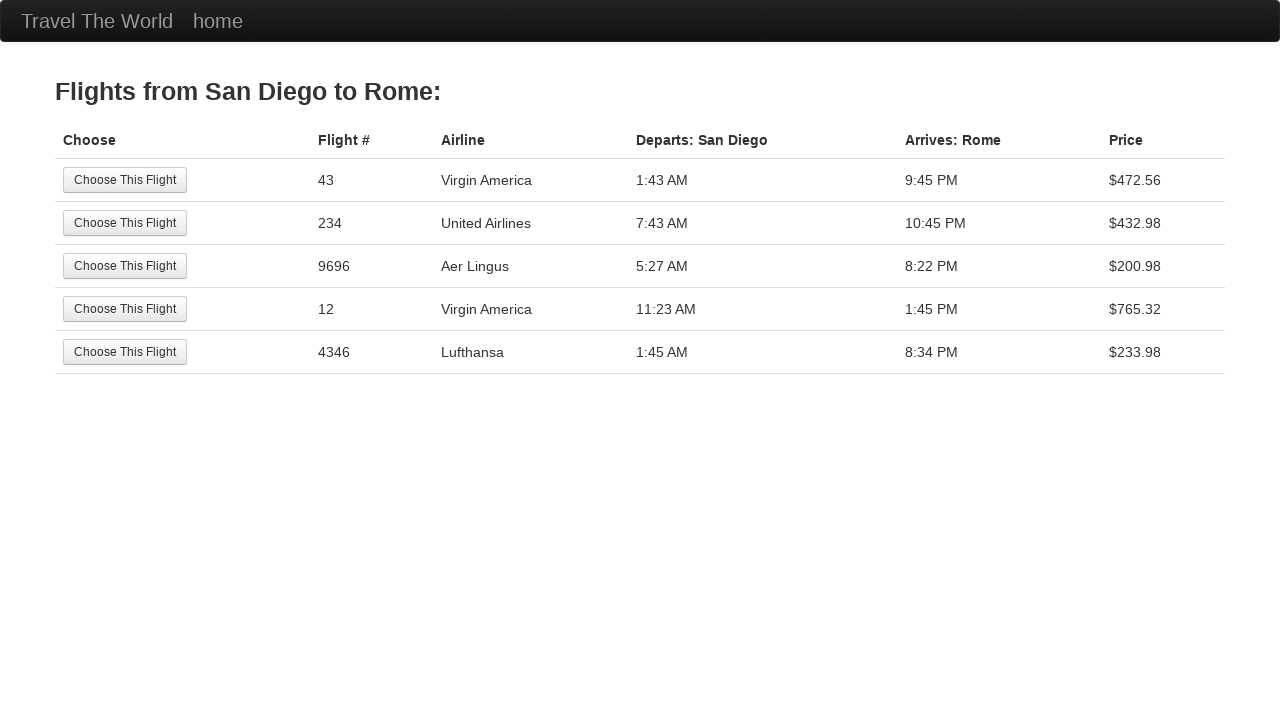

Counted 5 flight rows for San Diego to Rome
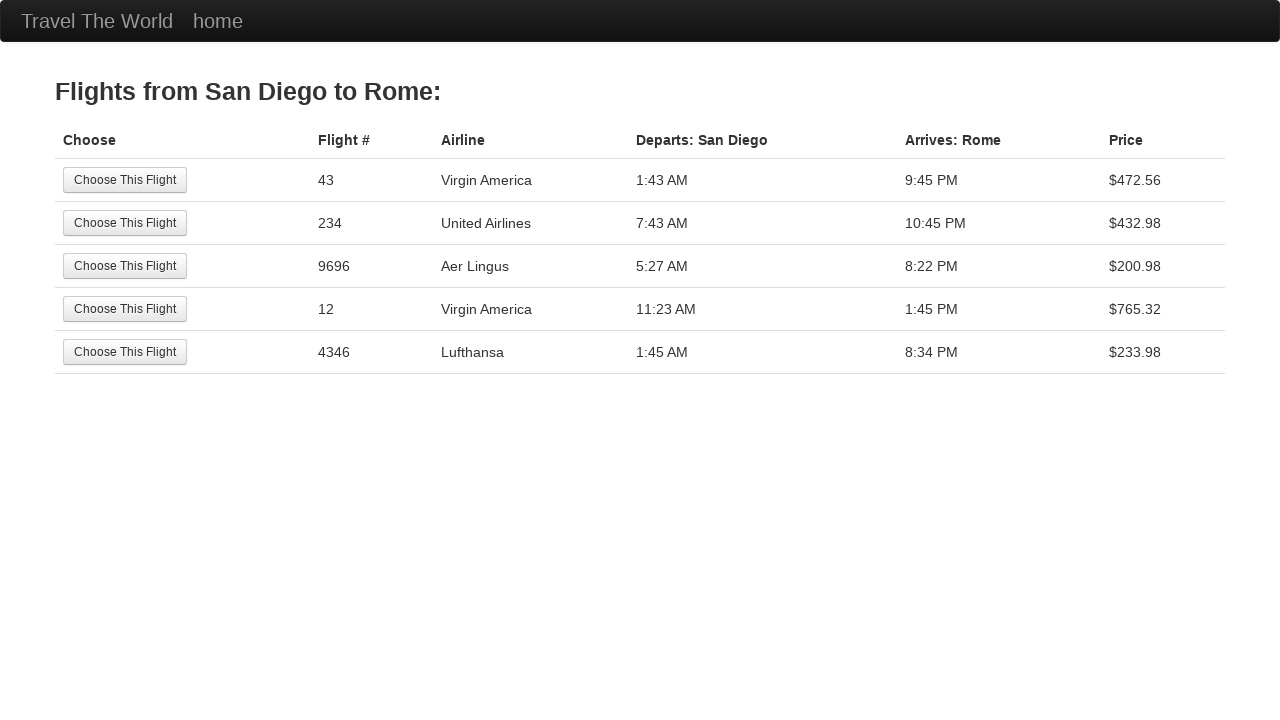

Verified flights exist for San Diego to Rome
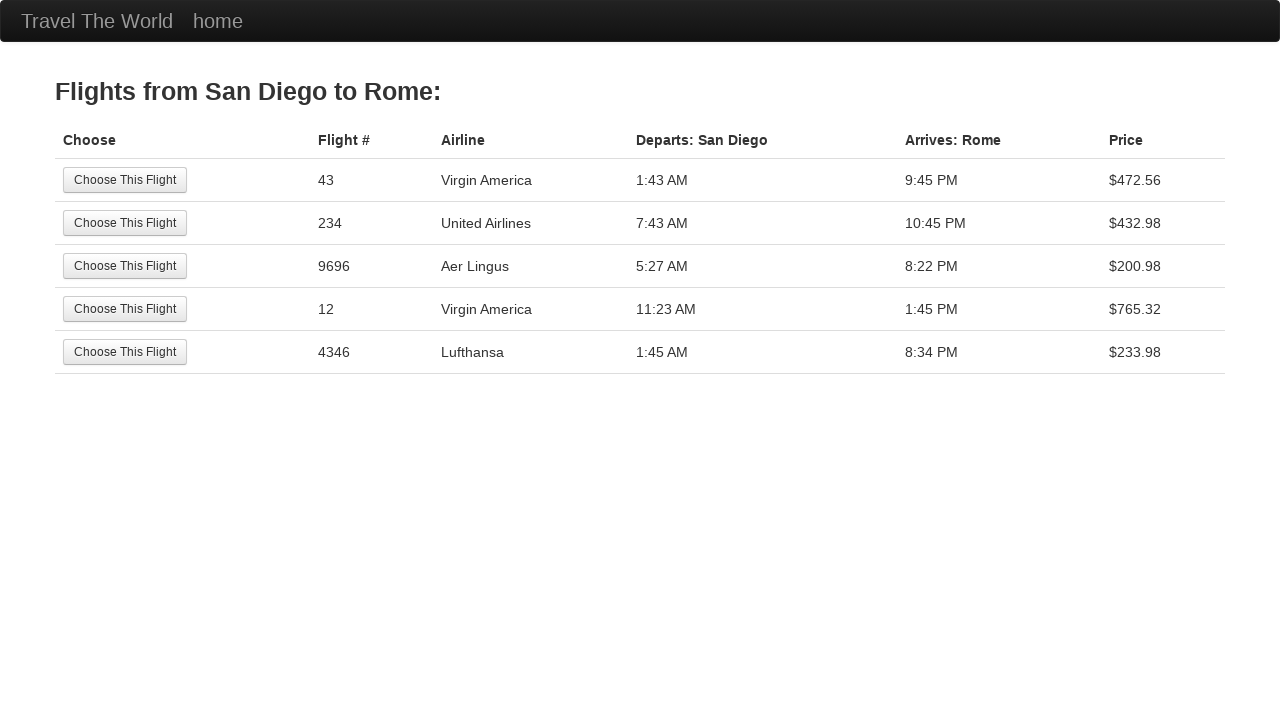

Navigated back to flight search page
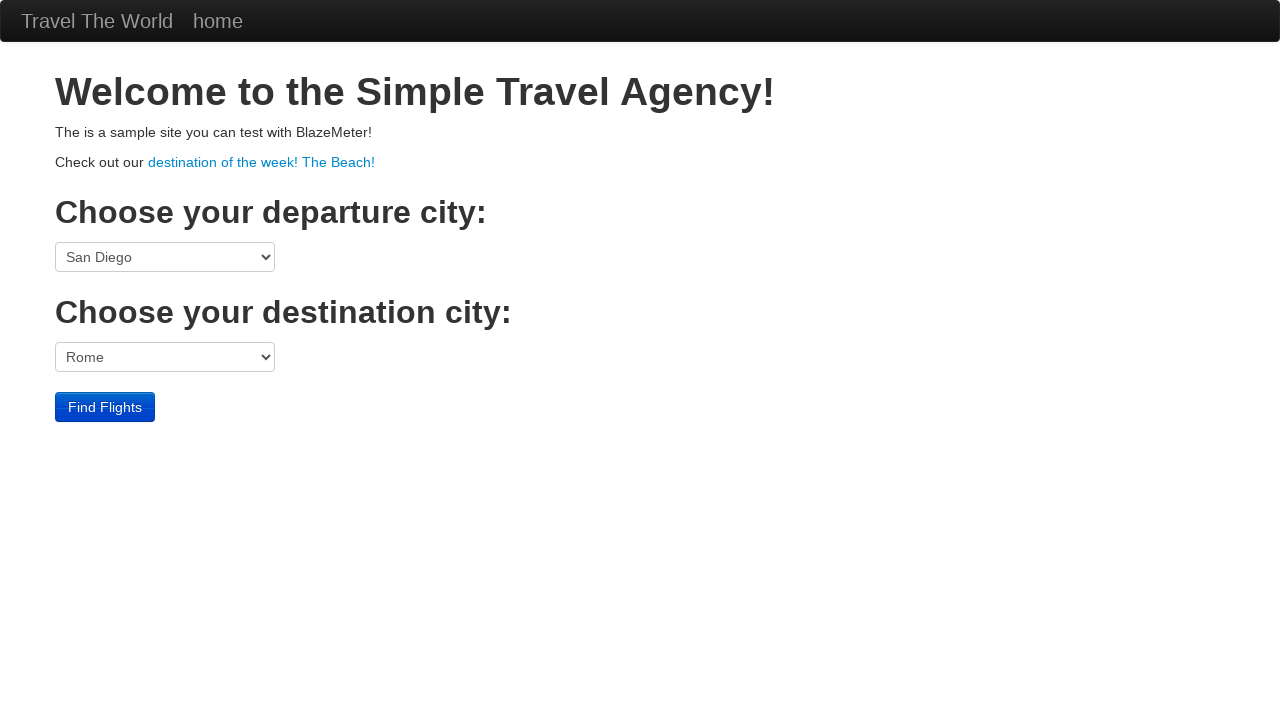

Departure dropdown is visible again
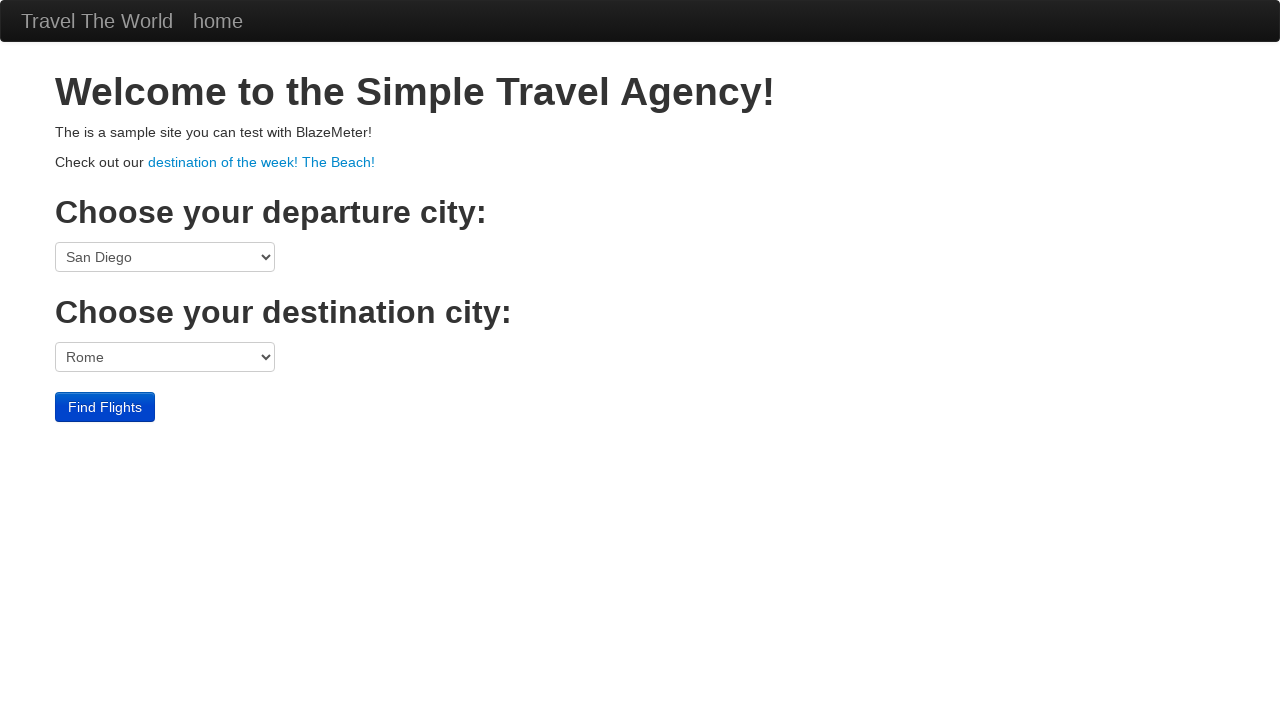

Selected destination city: London on select[name='toPort']
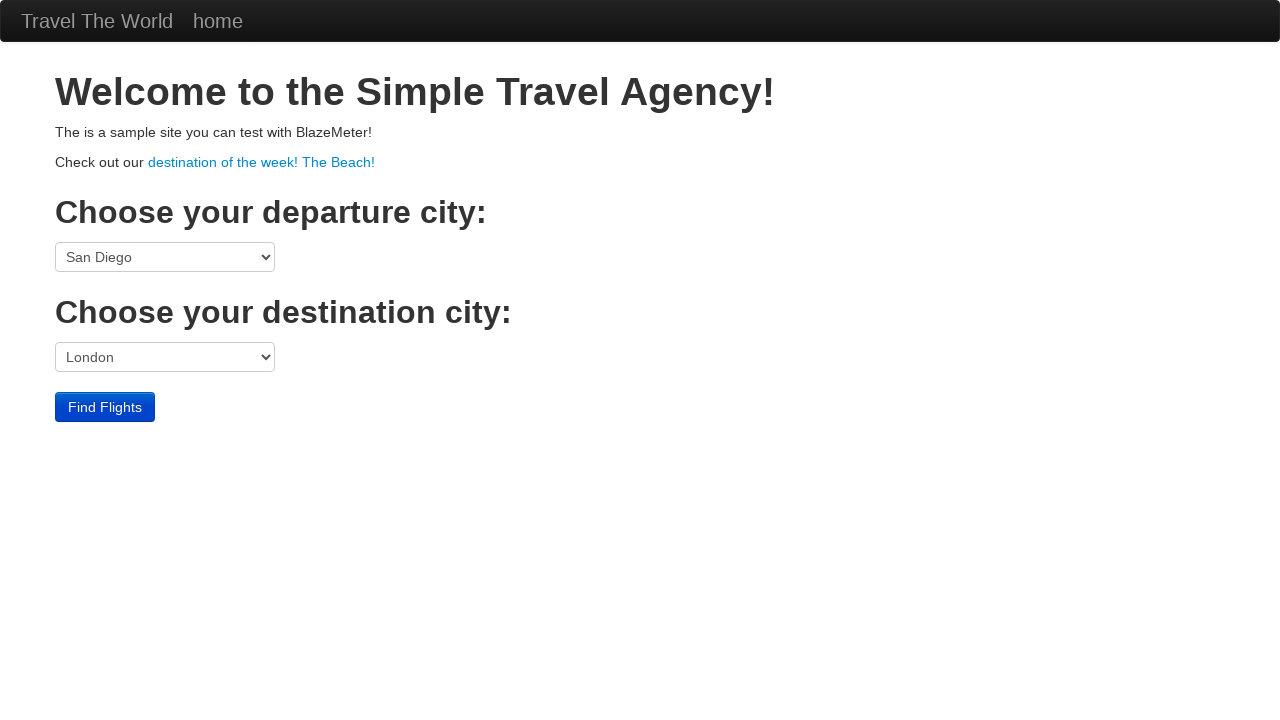

Clicked Find Flights button for San Diego to London at (105, 407) on input[value='Find Flights']
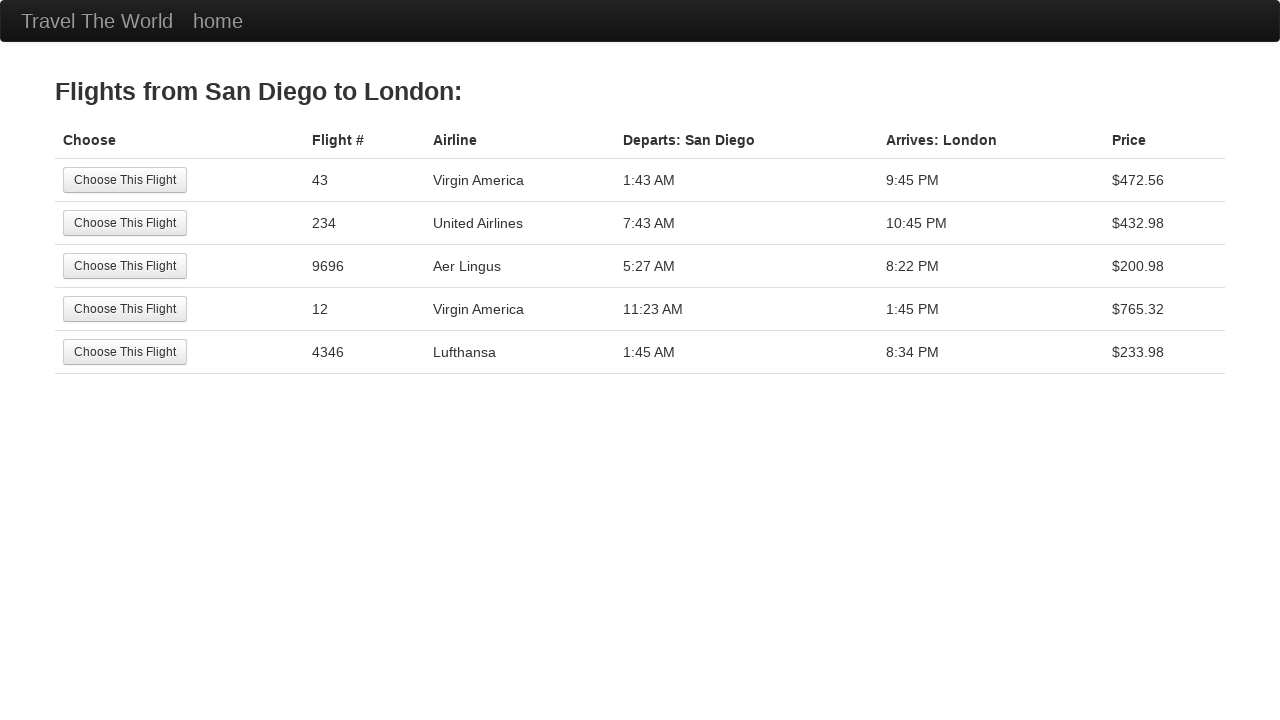

Flight search results page loaded
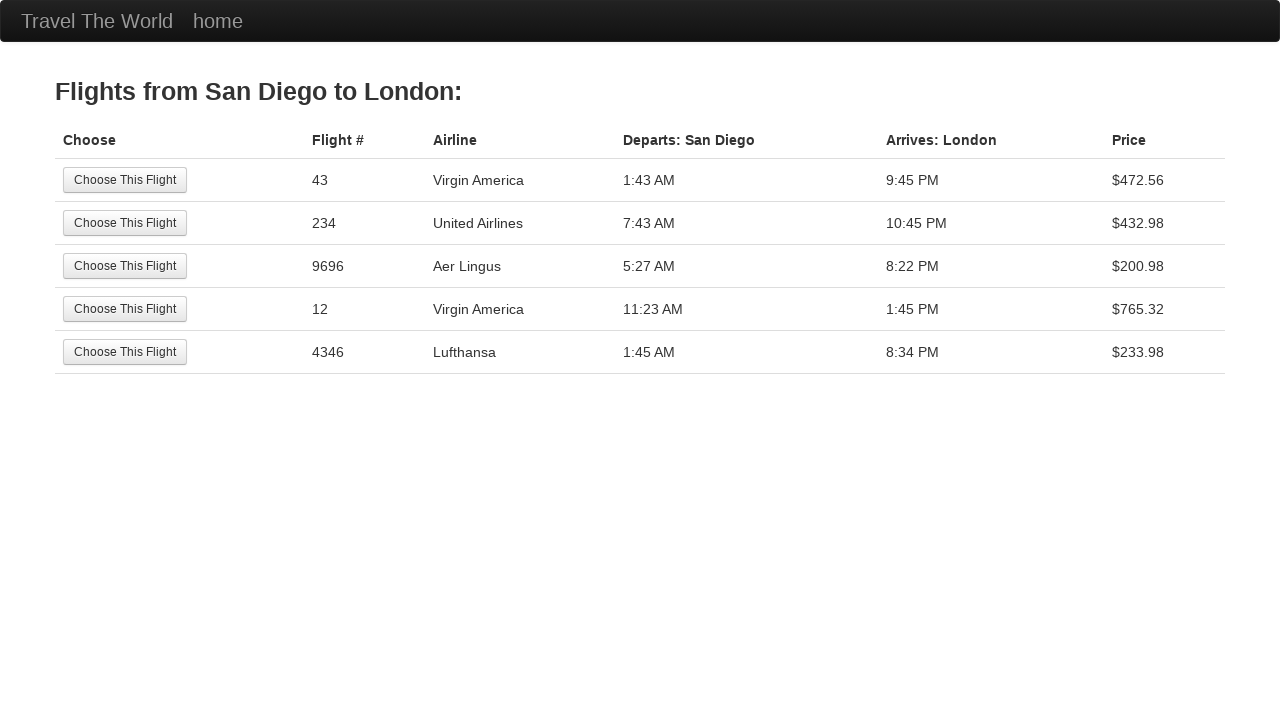

Counted 5 flight rows for San Diego to London
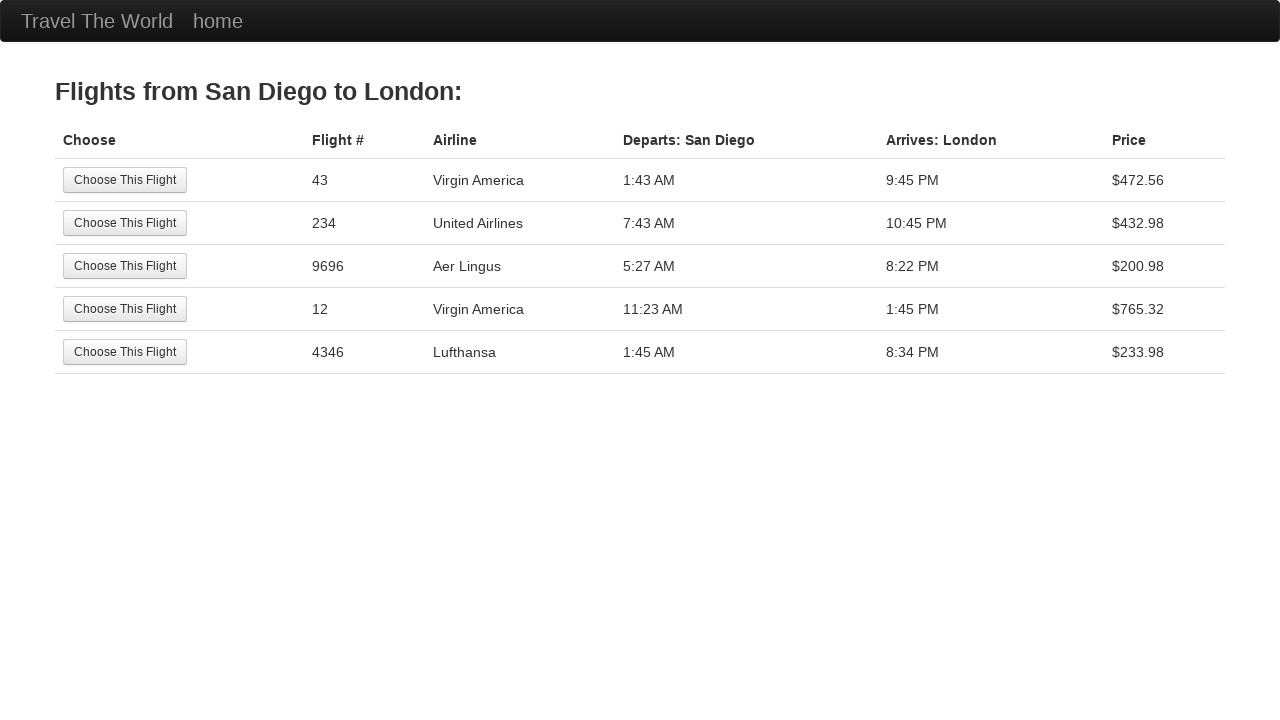

Verified flights exist for San Diego to London
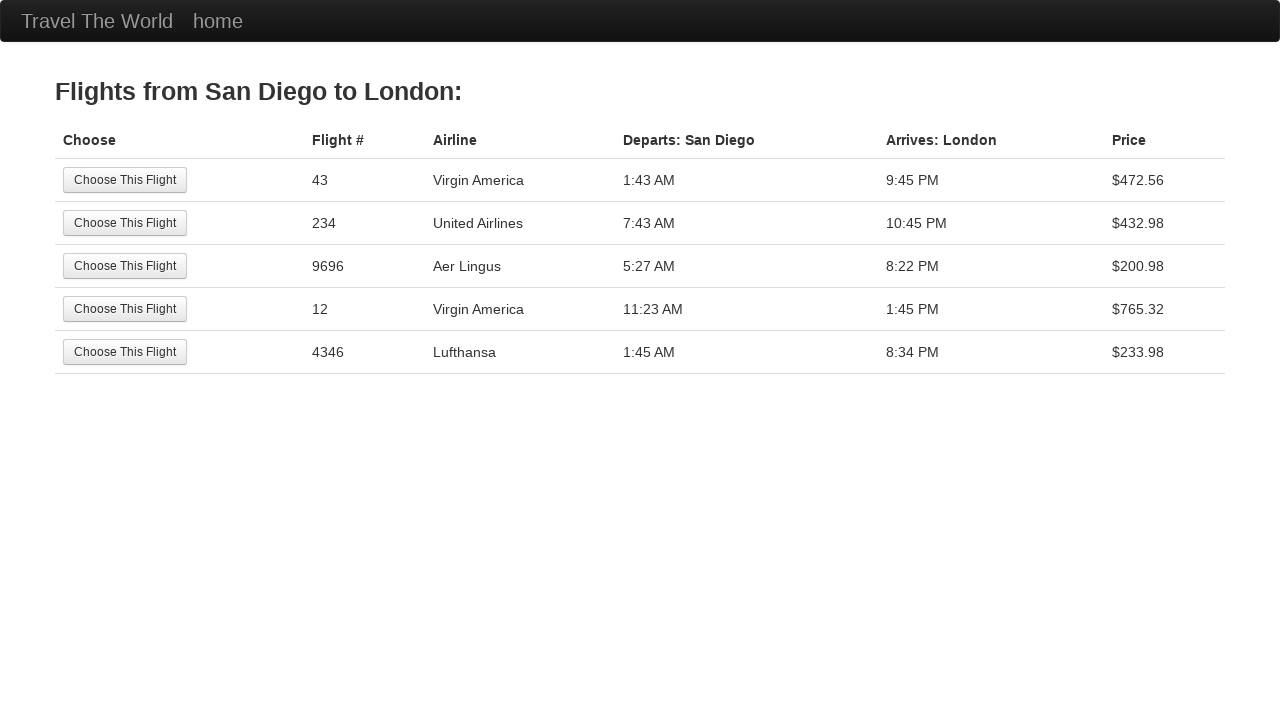

Navigated back to flight search page
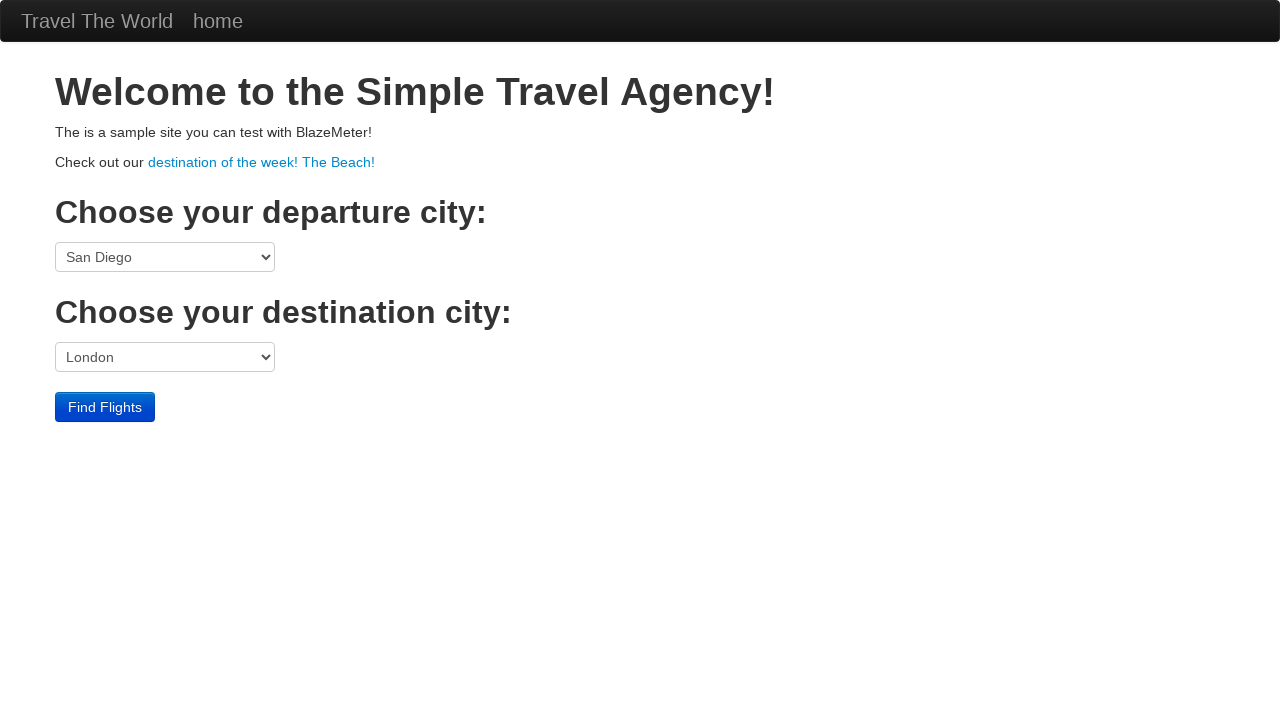

Departure dropdown is visible again
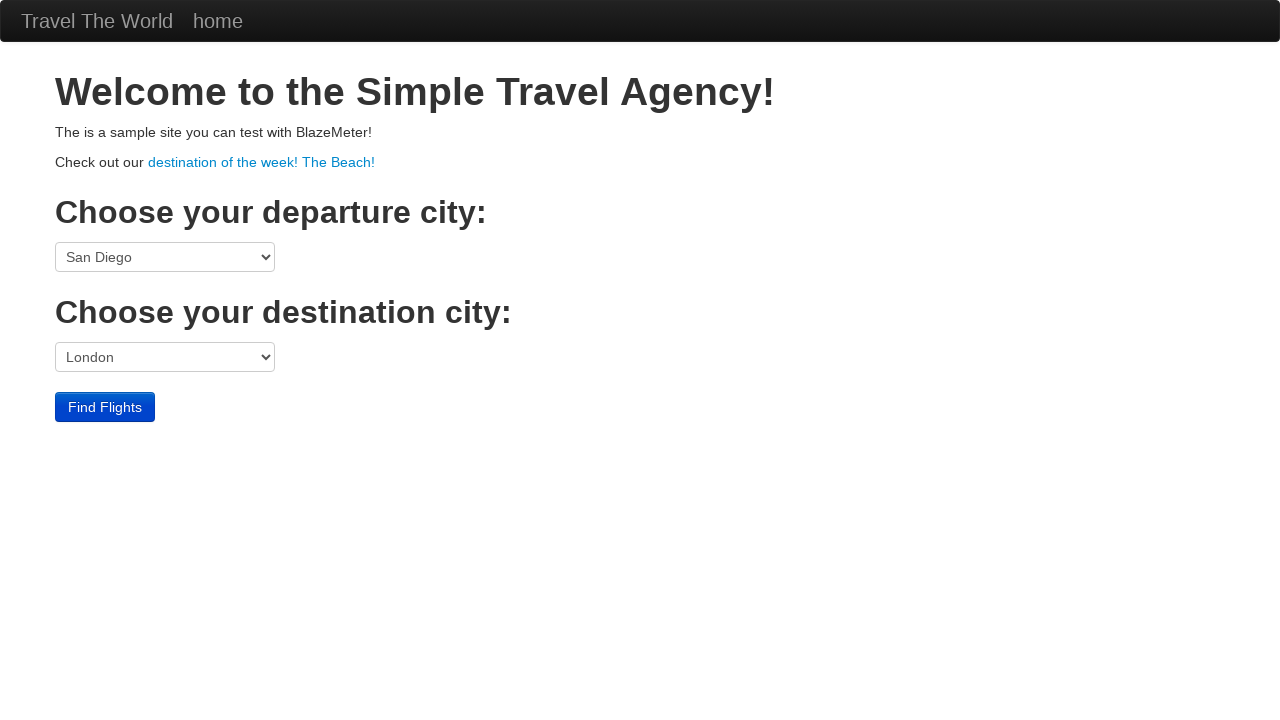

Selected destination city: Berlin on select[name='toPort']
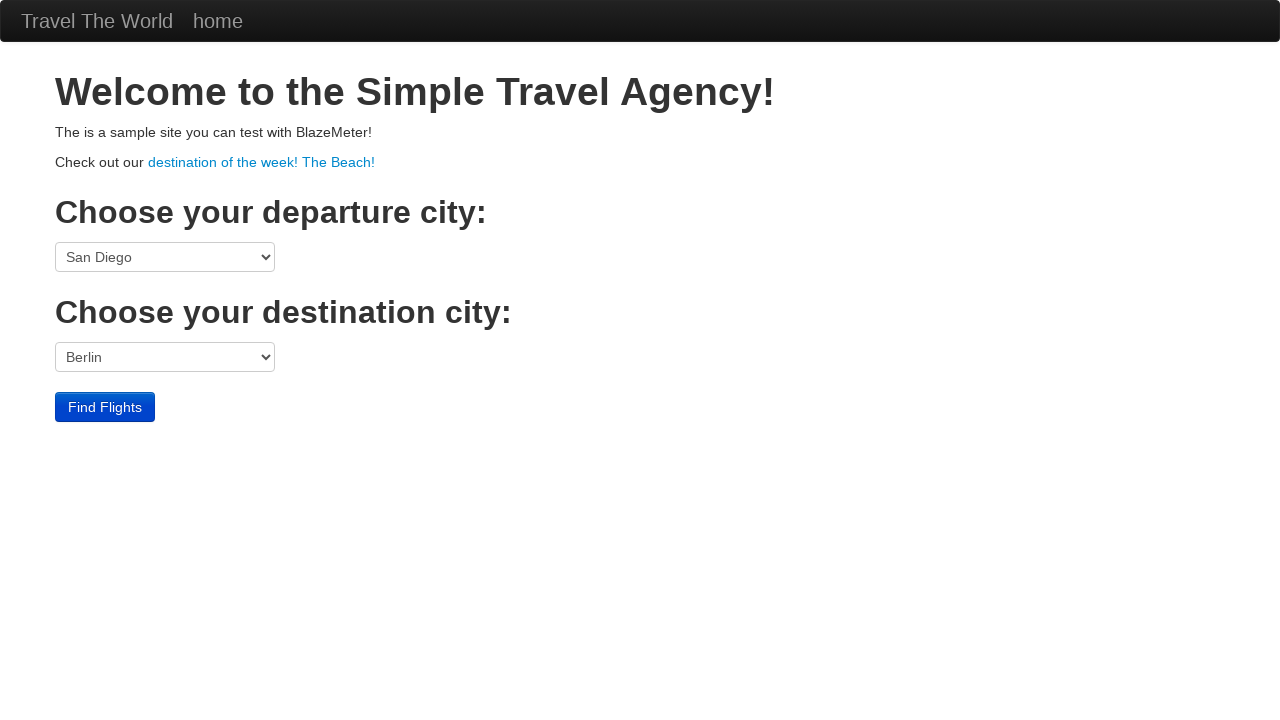

Clicked Find Flights button for San Diego to Berlin at (105, 407) on input[value='Find Flights']
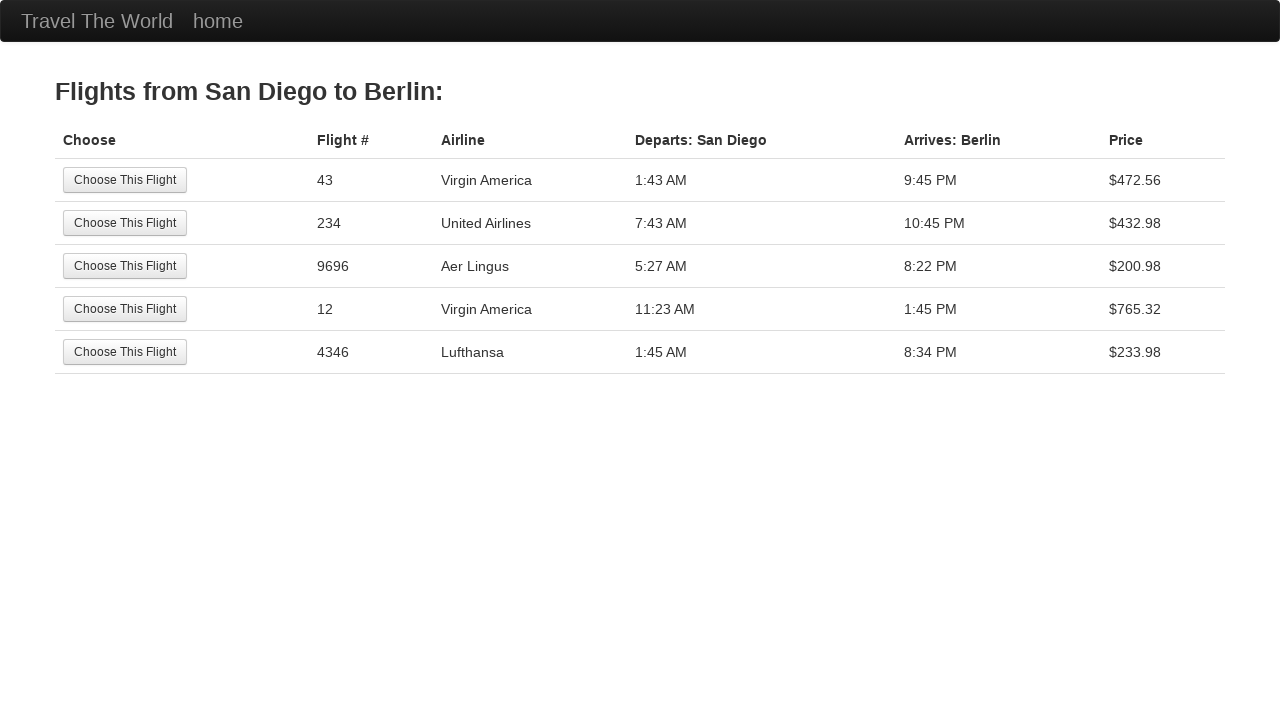

Flight search results page loaded
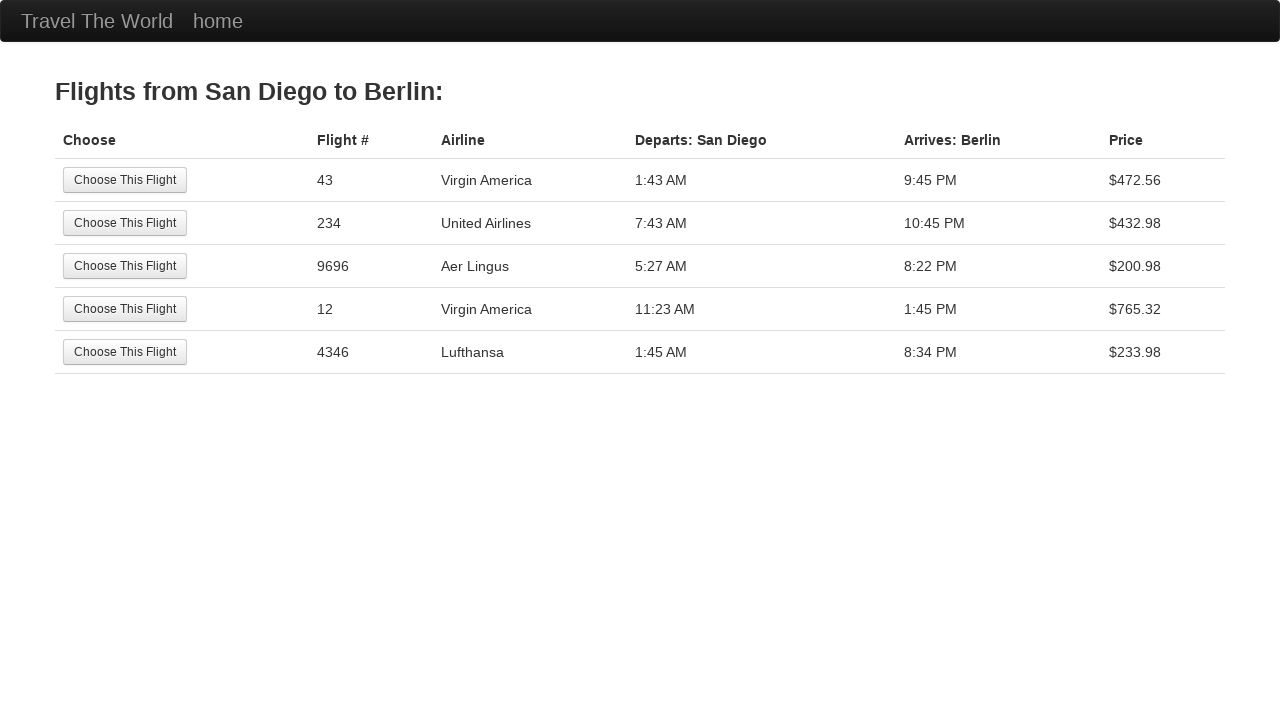

Counted 5 flight rows for San Diego to Berlin
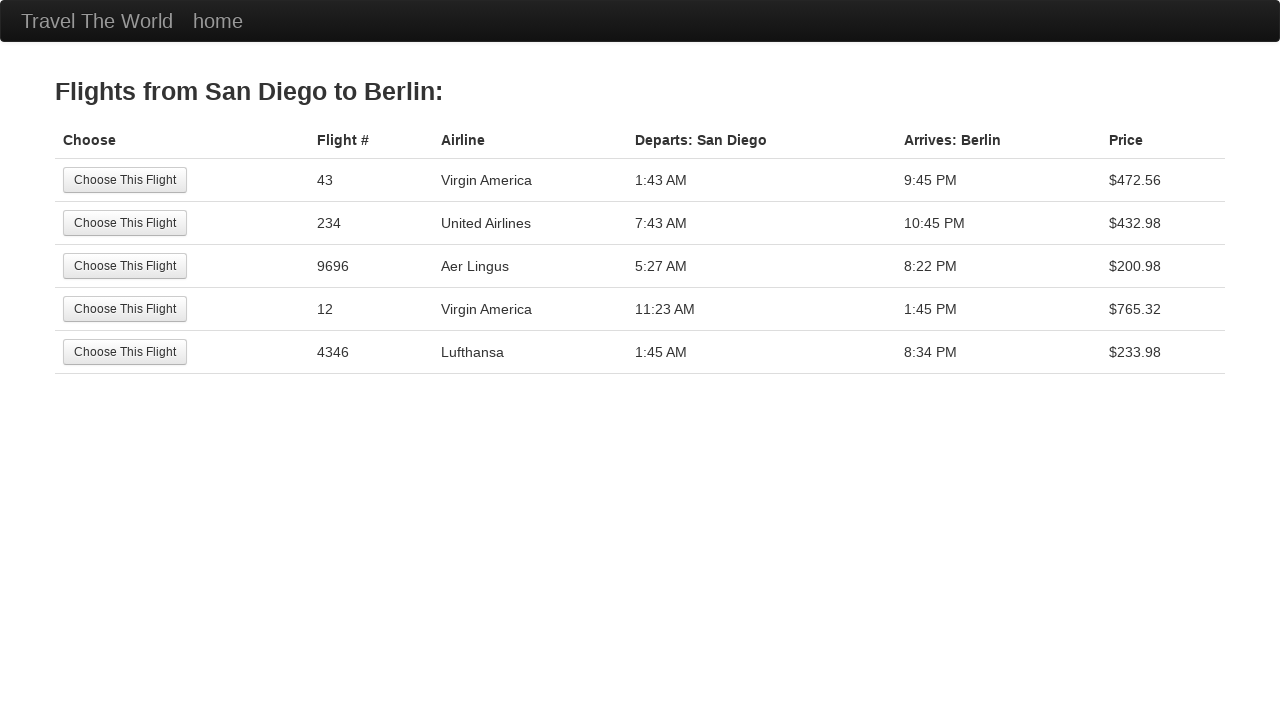

Verified flights exist for San Diego to Berlin
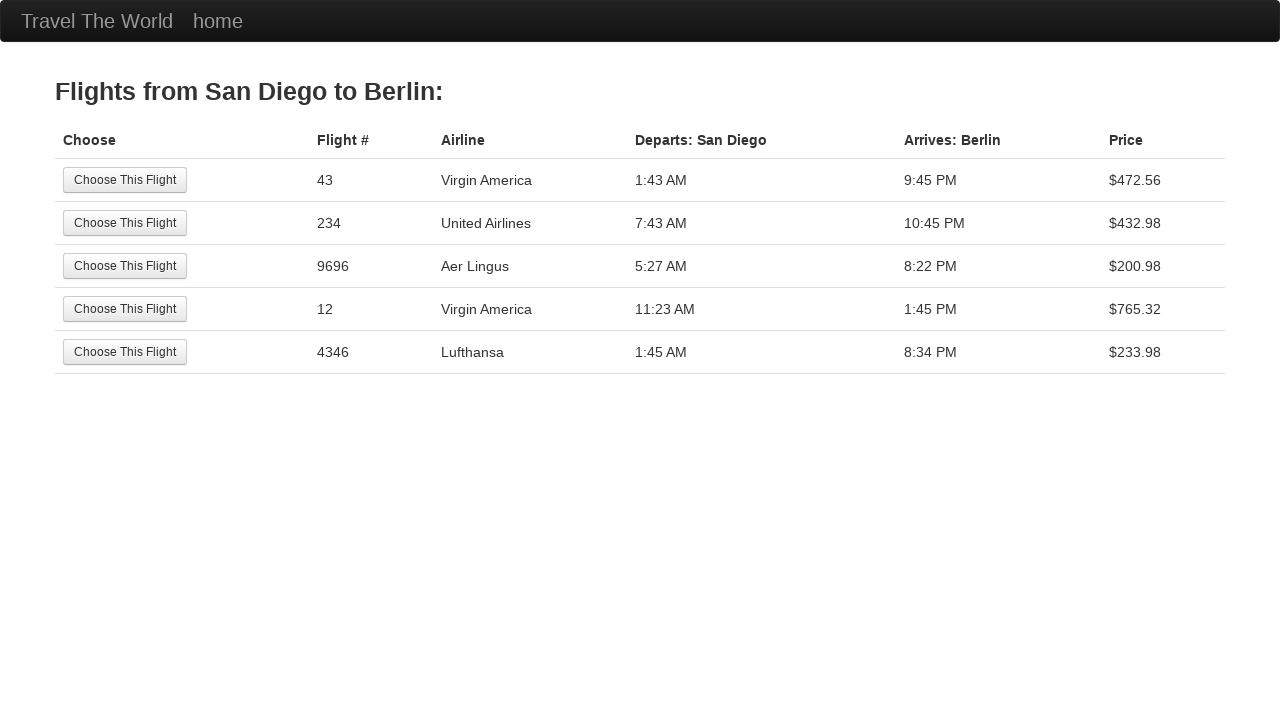

Navigated back to flight search page
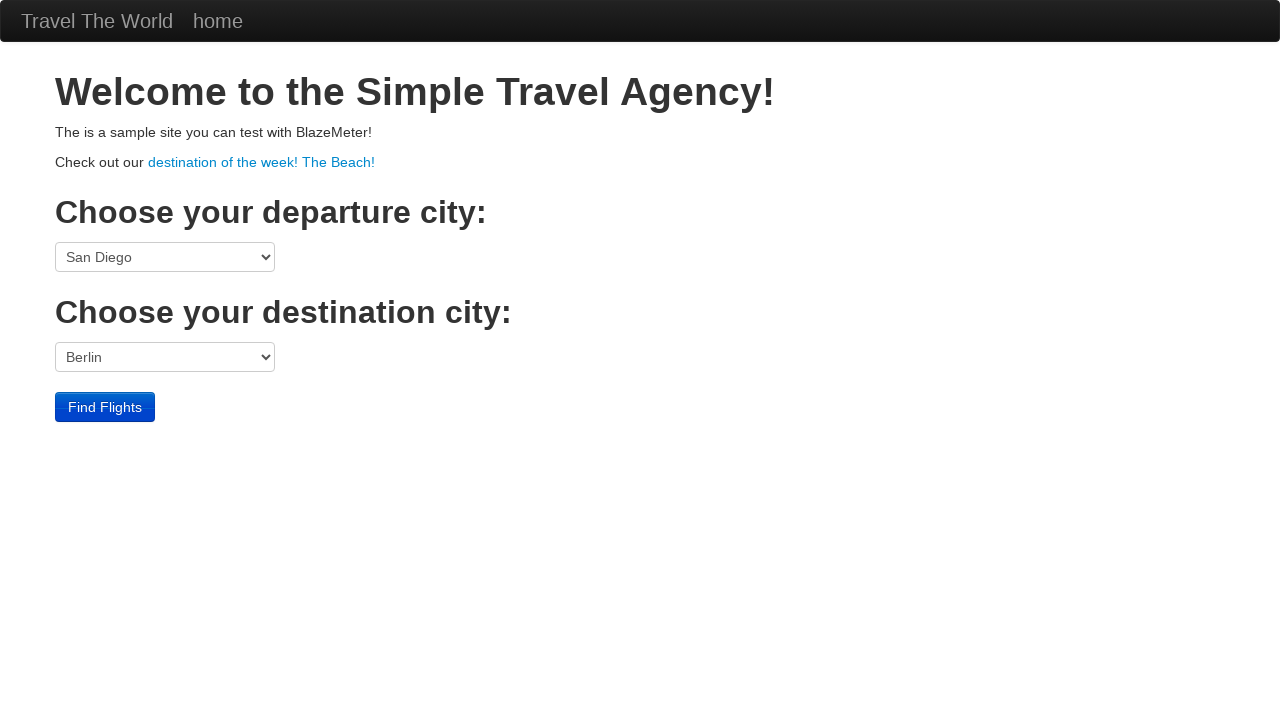

Departure dropdown is visible again
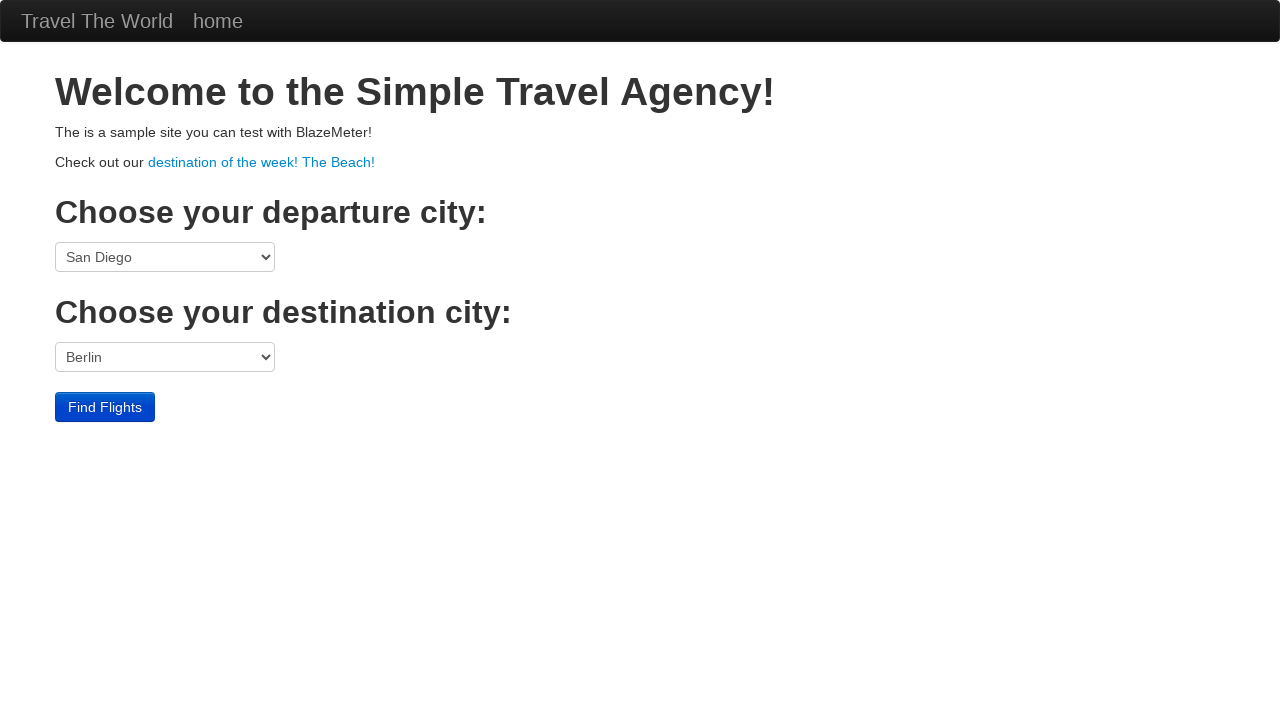

Selected destination city: New York on select[name='toPort']
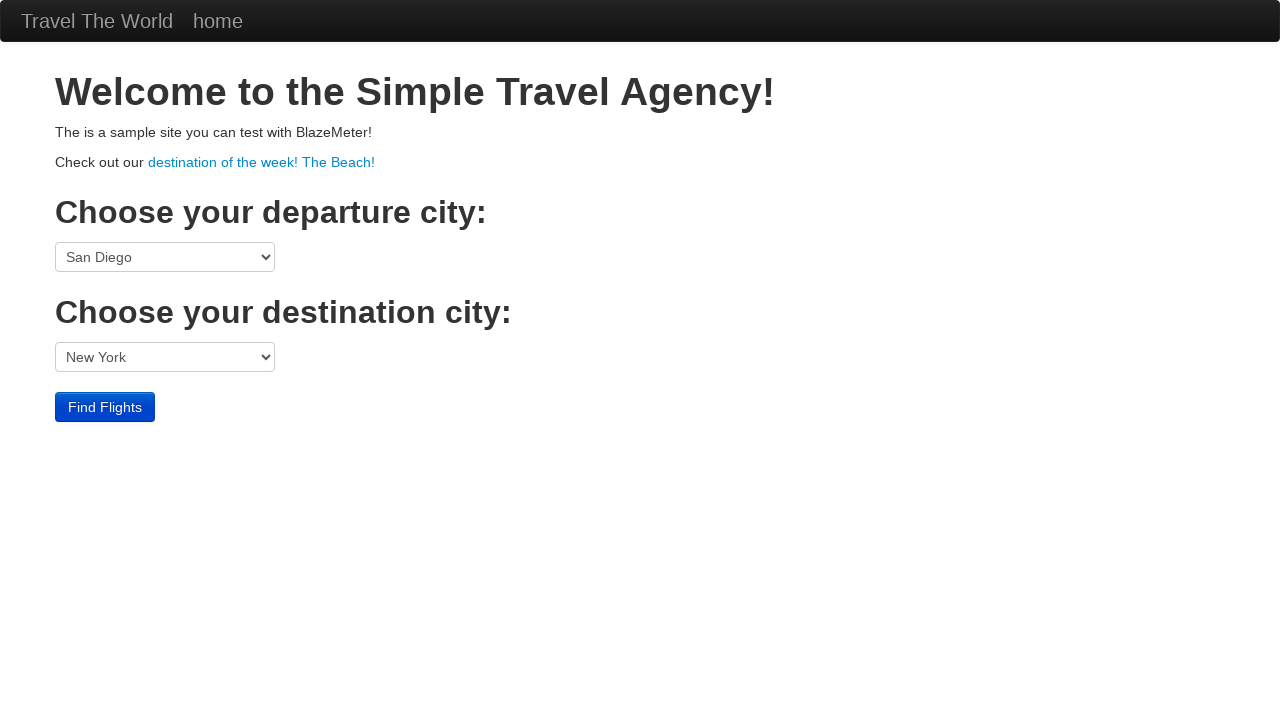

Clicked Find Flights button for San Diego to New York at (105, 407) on input[value='Find Flights']
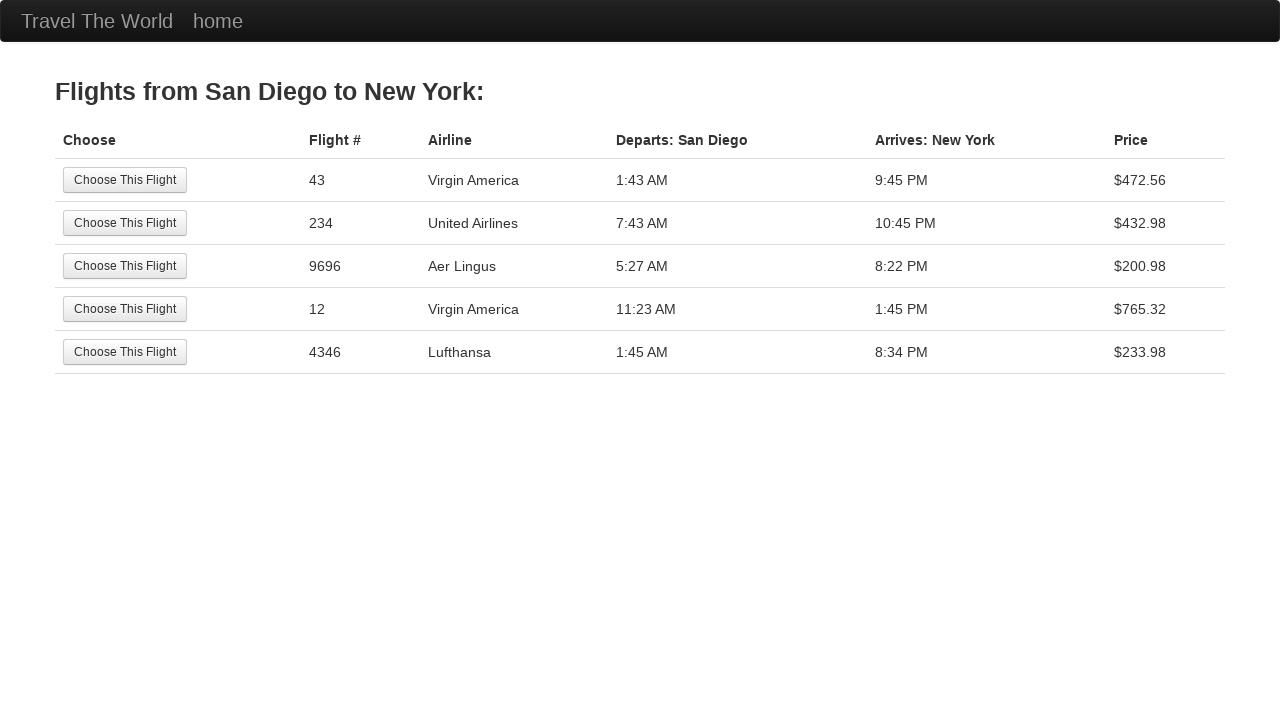

Flight search results page loaded
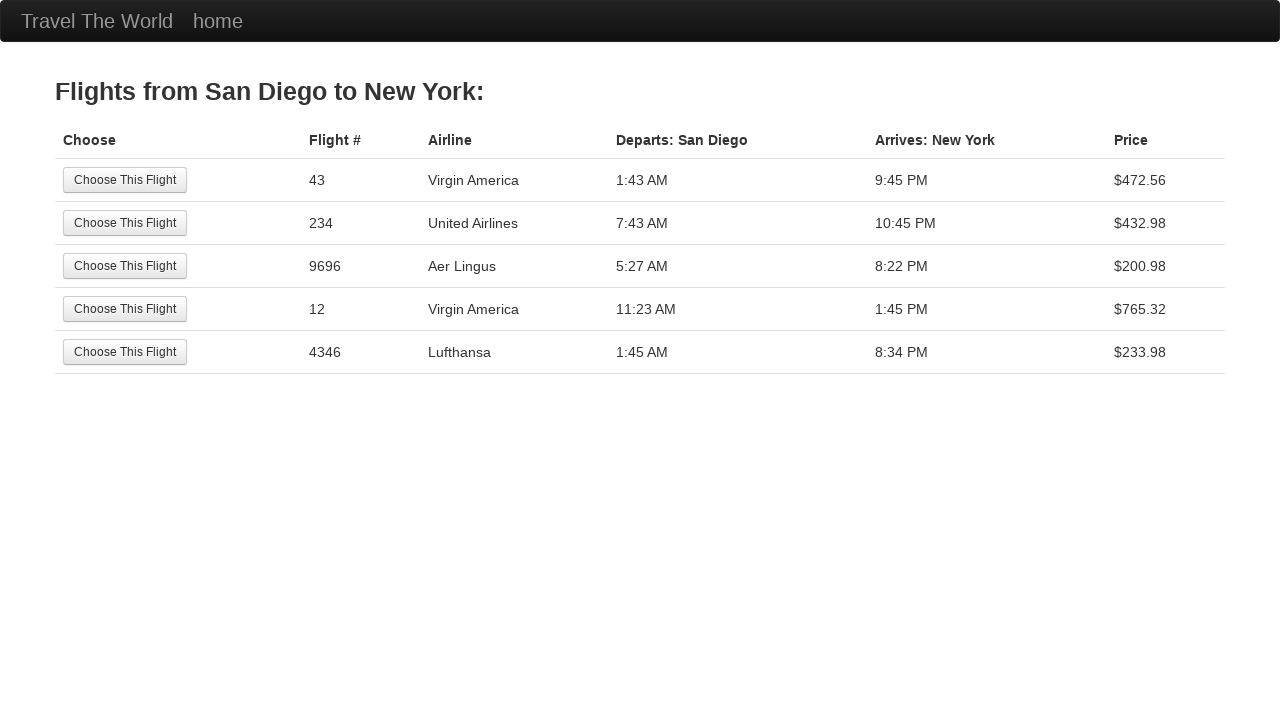

Counted 5 flight rows for San Diego to New York
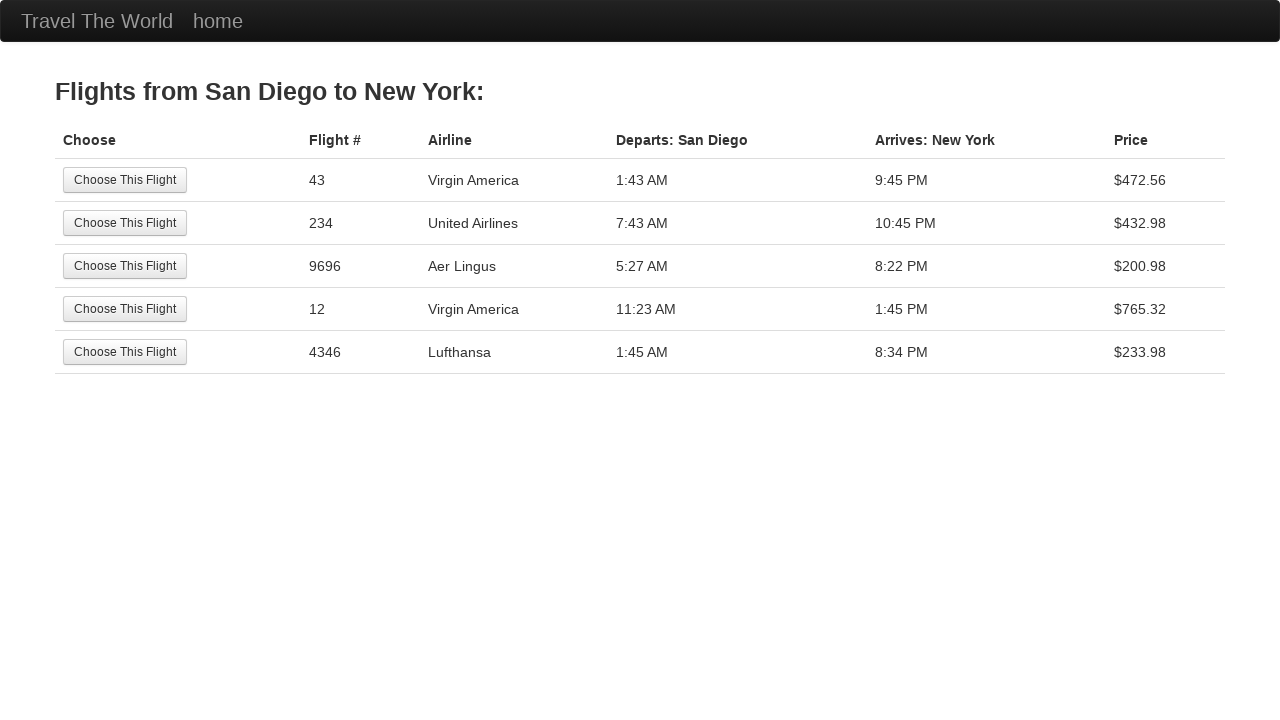

Verified flights exist for San Diego to New York
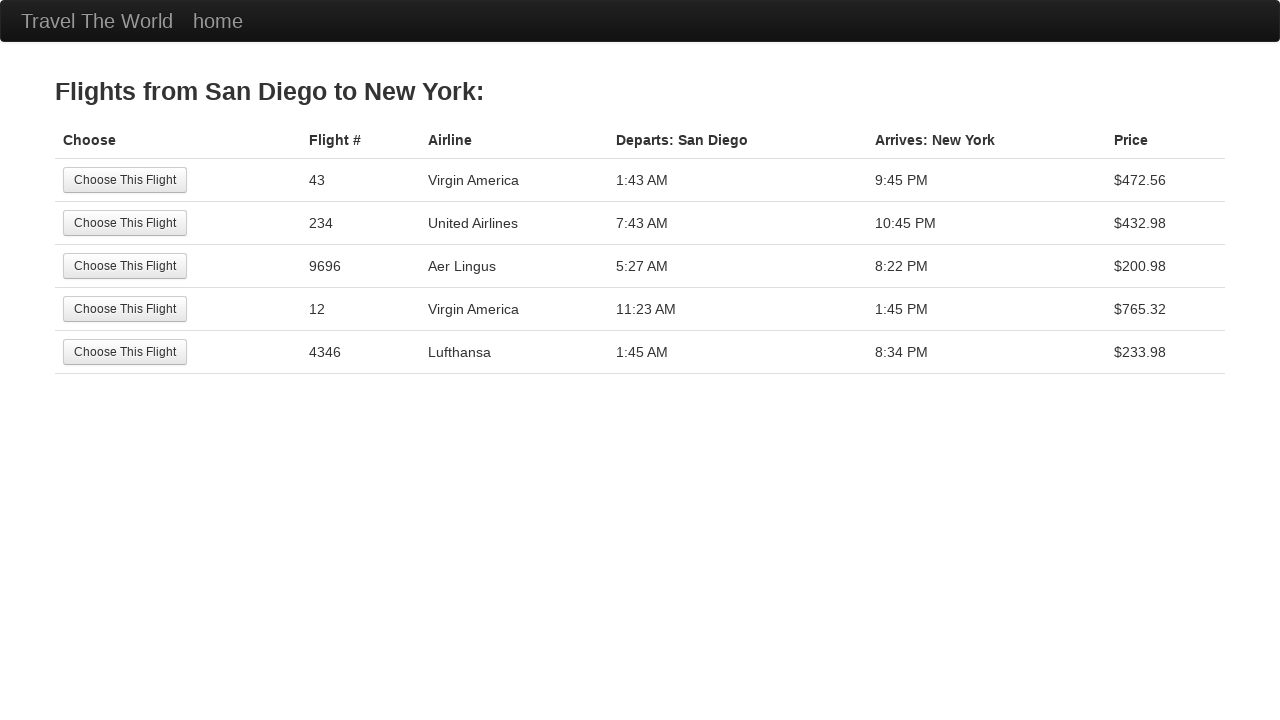

Navigated back to flight search page
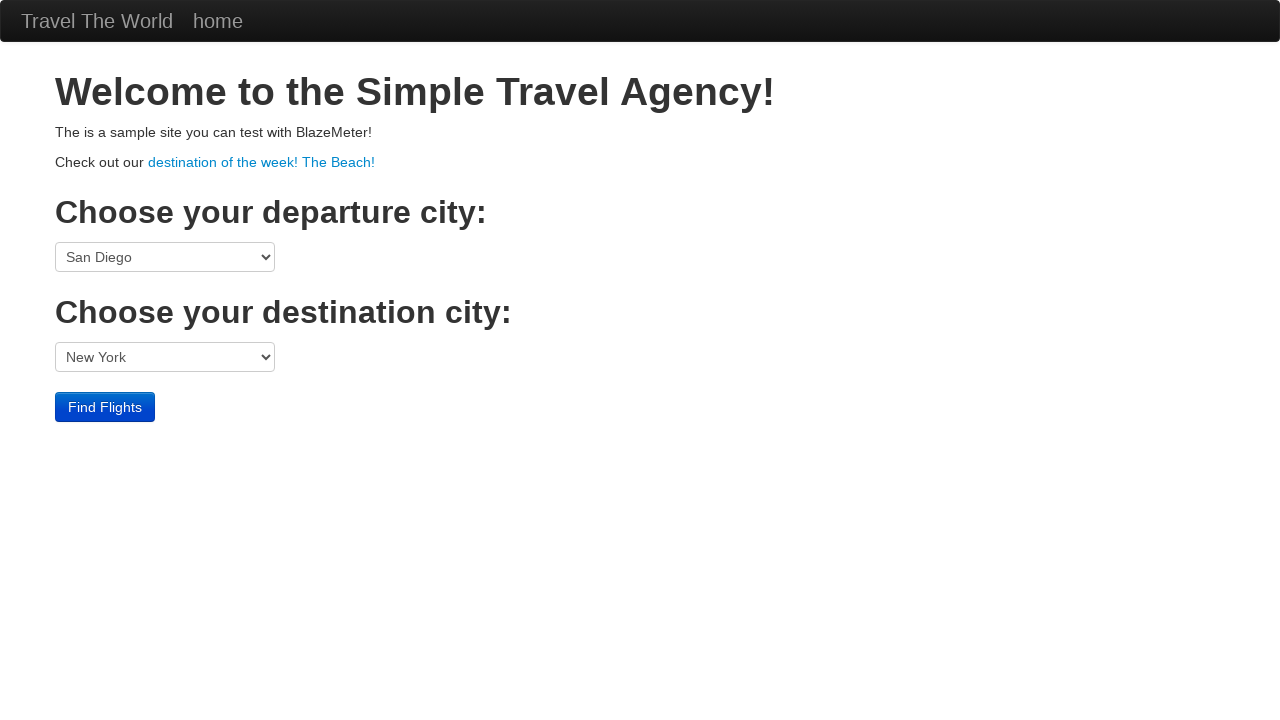

Departure dropdown is visible again
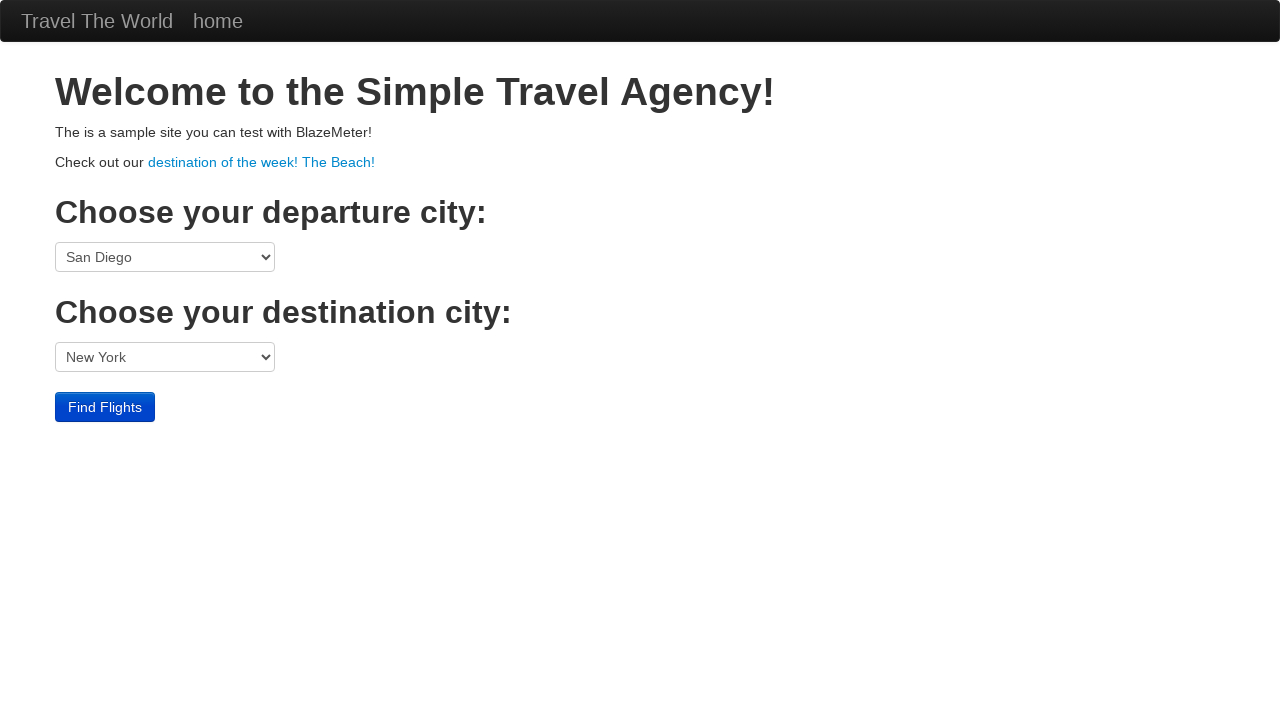

Selected destination city: Dublin on select[name='toPort']
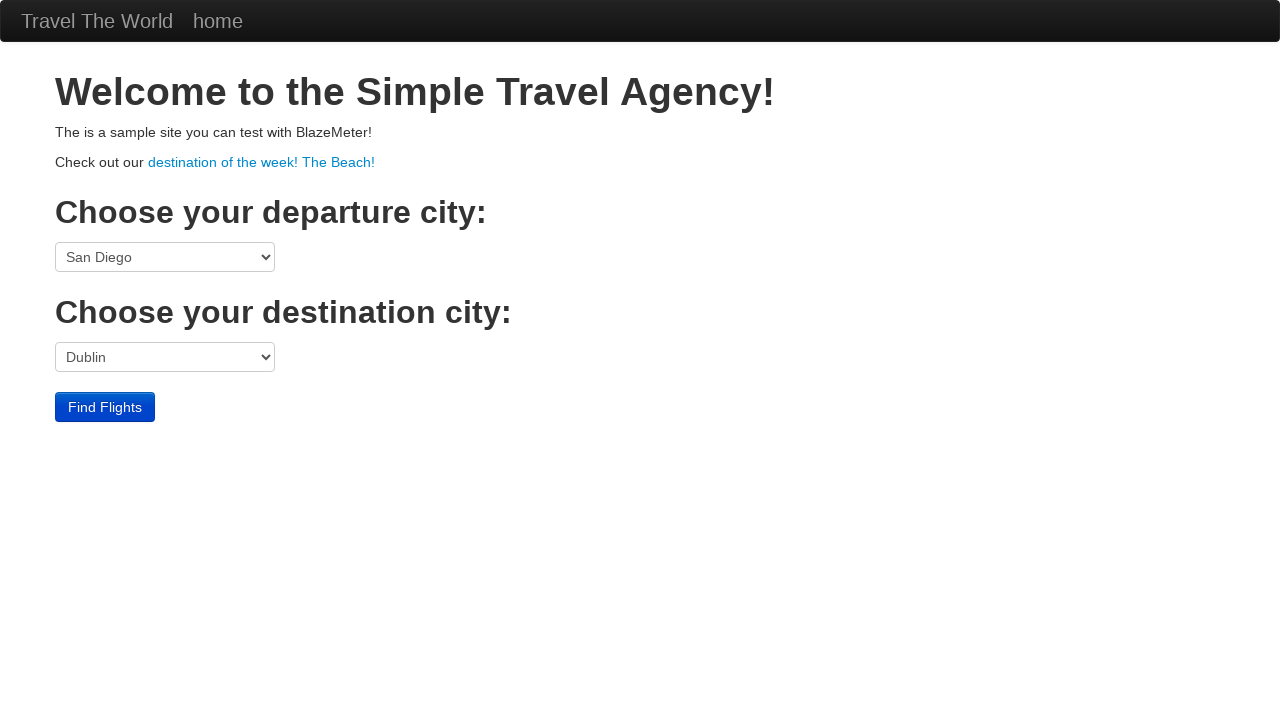

Clicked Find Flights button for San Diego to Dublin at (105, 407) on input[value='Find Flights']
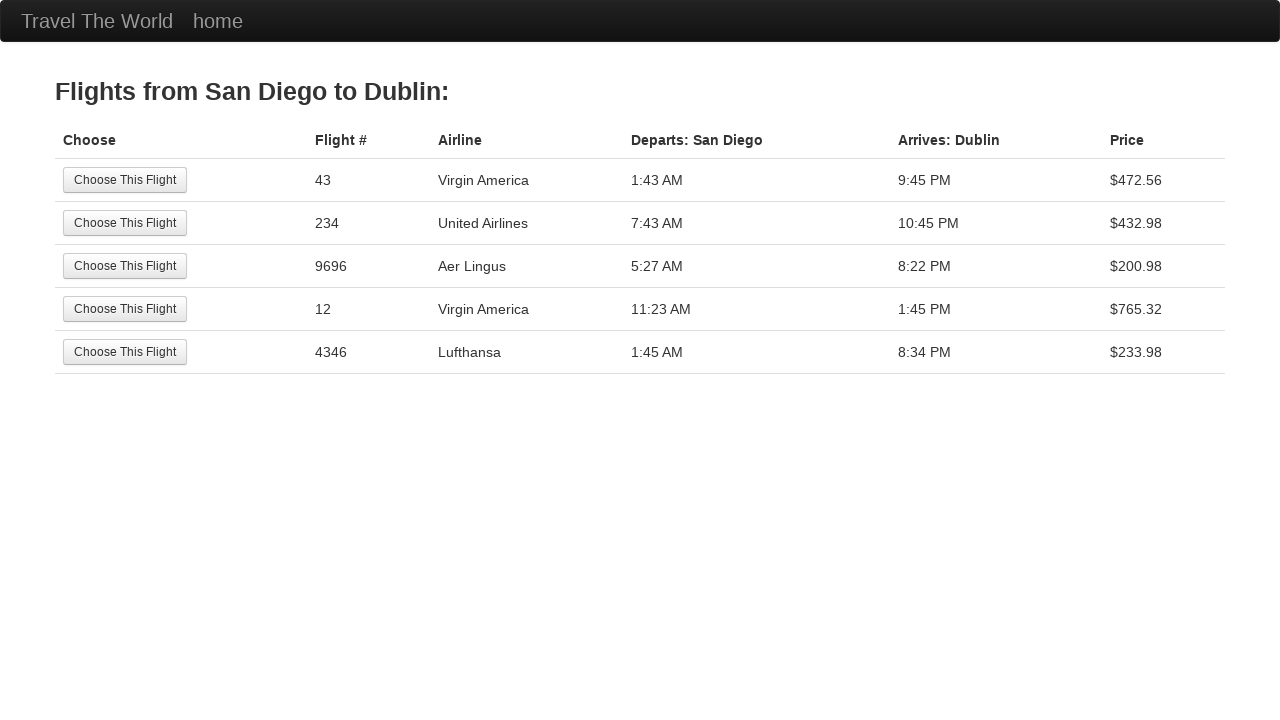

Flight search results page loaded
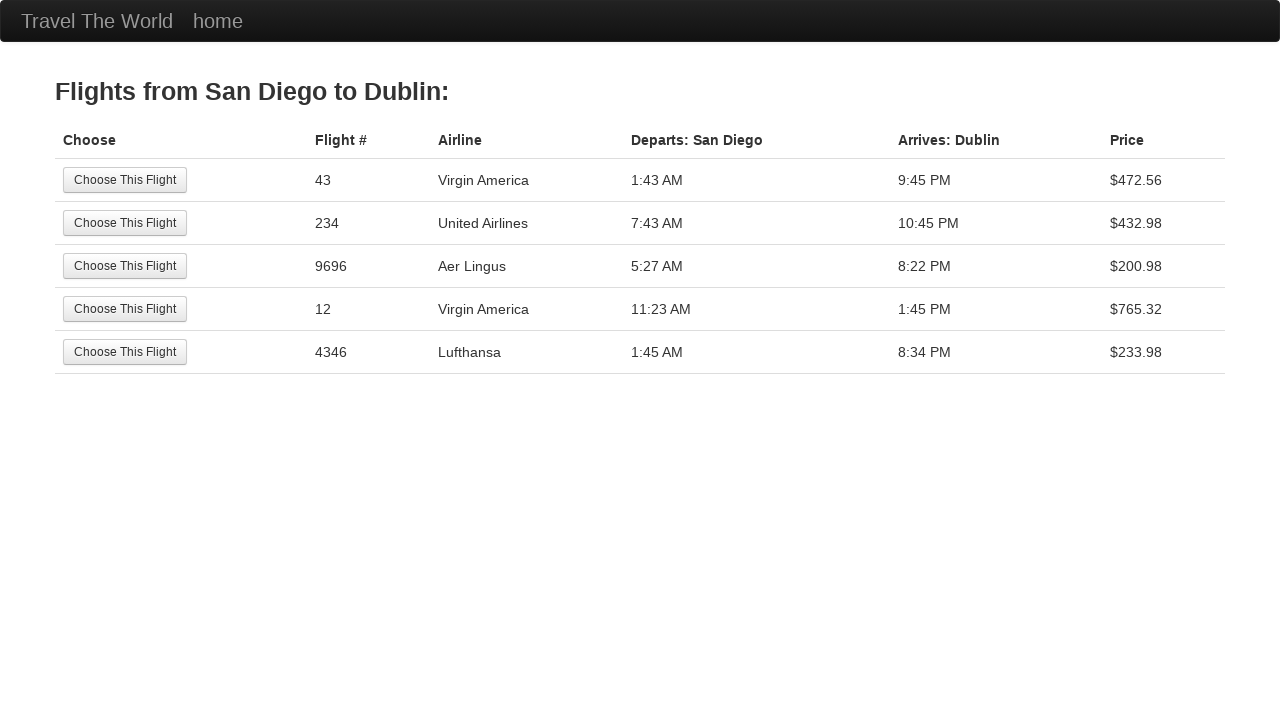

Counted 5 flight rows for San Diego to Dublin
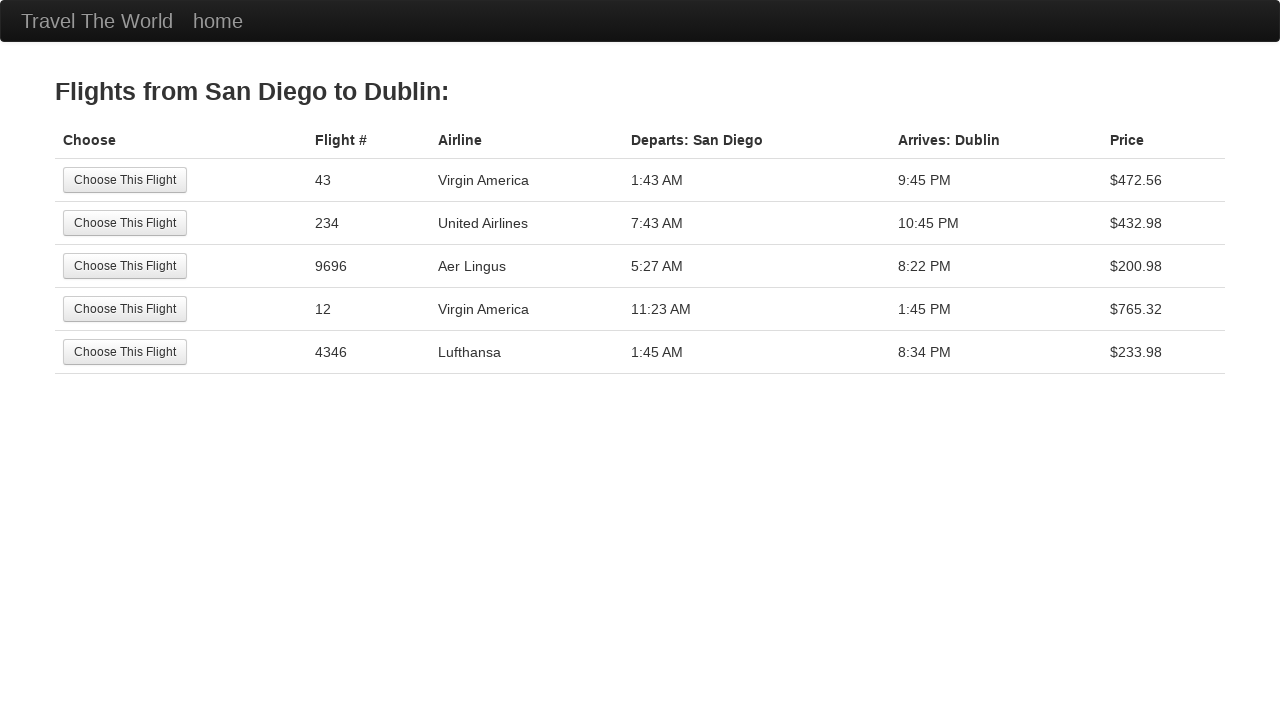

Verified flights exist for San Diego to Dublin
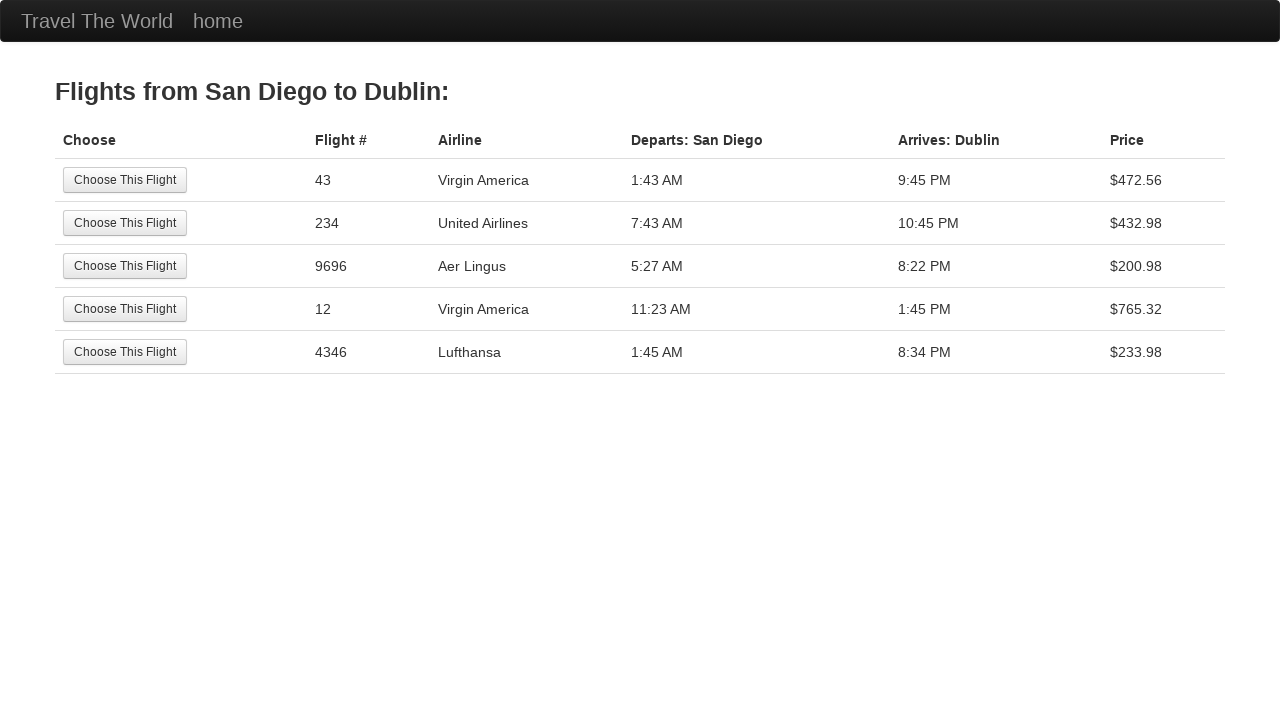

Navigated back to flight search page
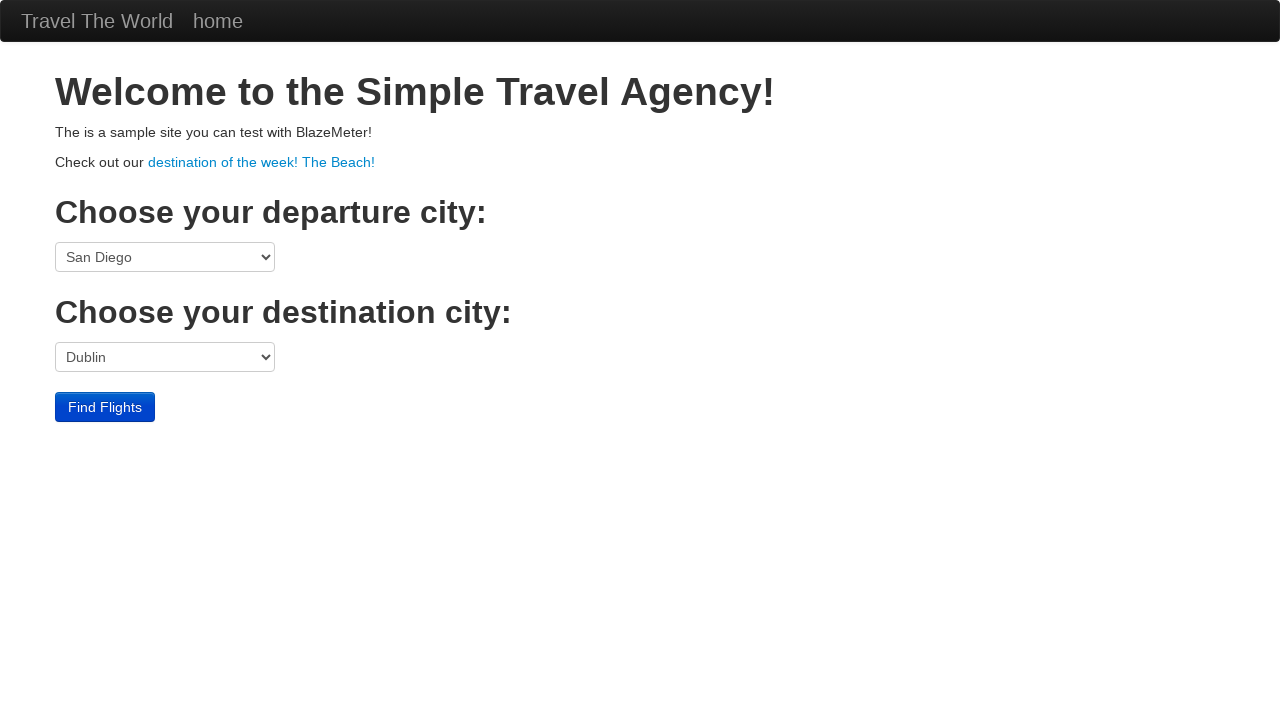

Departure dropdown is visible again
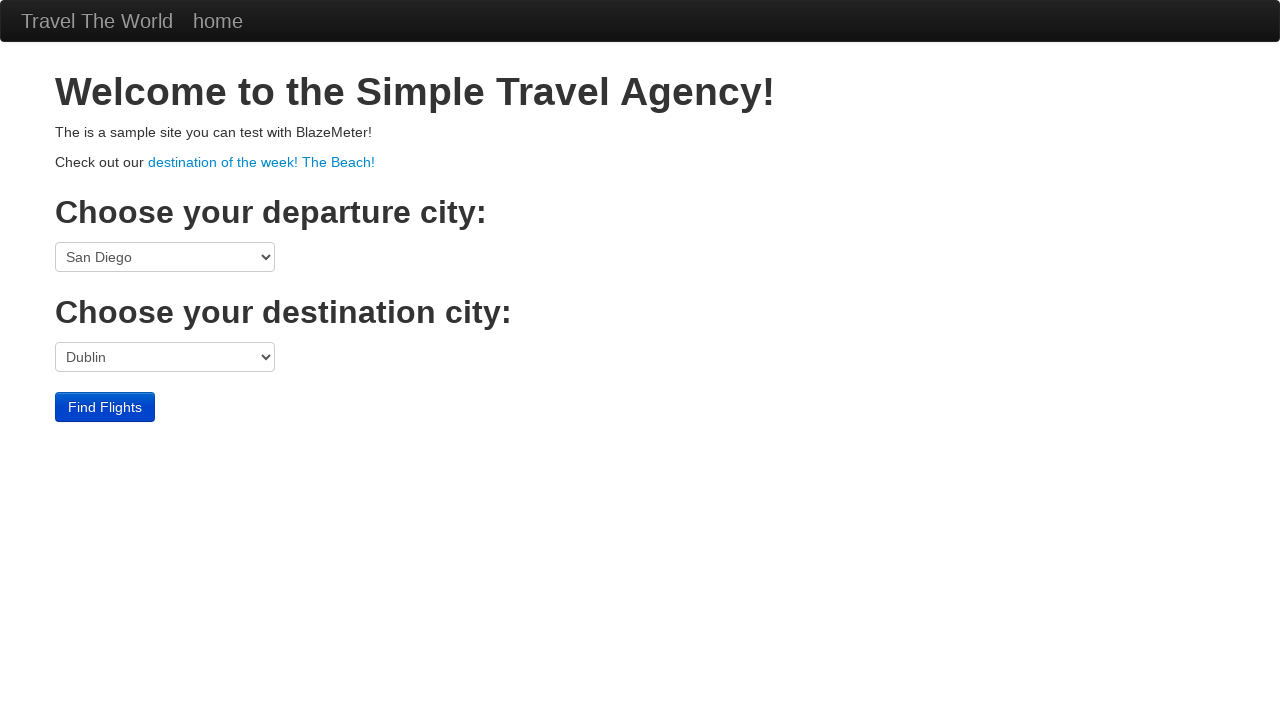

Selected destination city: Cairo on select[name='toPort']
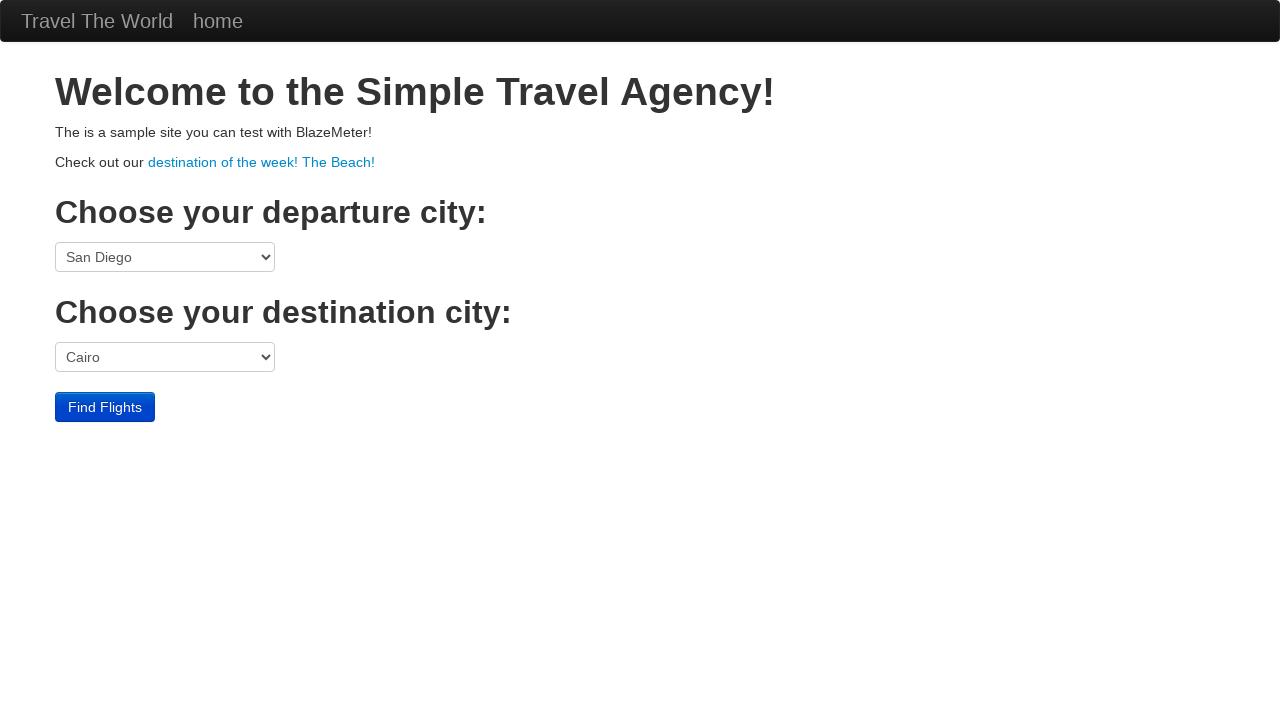

Clicked Find Flights button for San Diego to Cairo at (105, 407) on input[value='Find Flights']
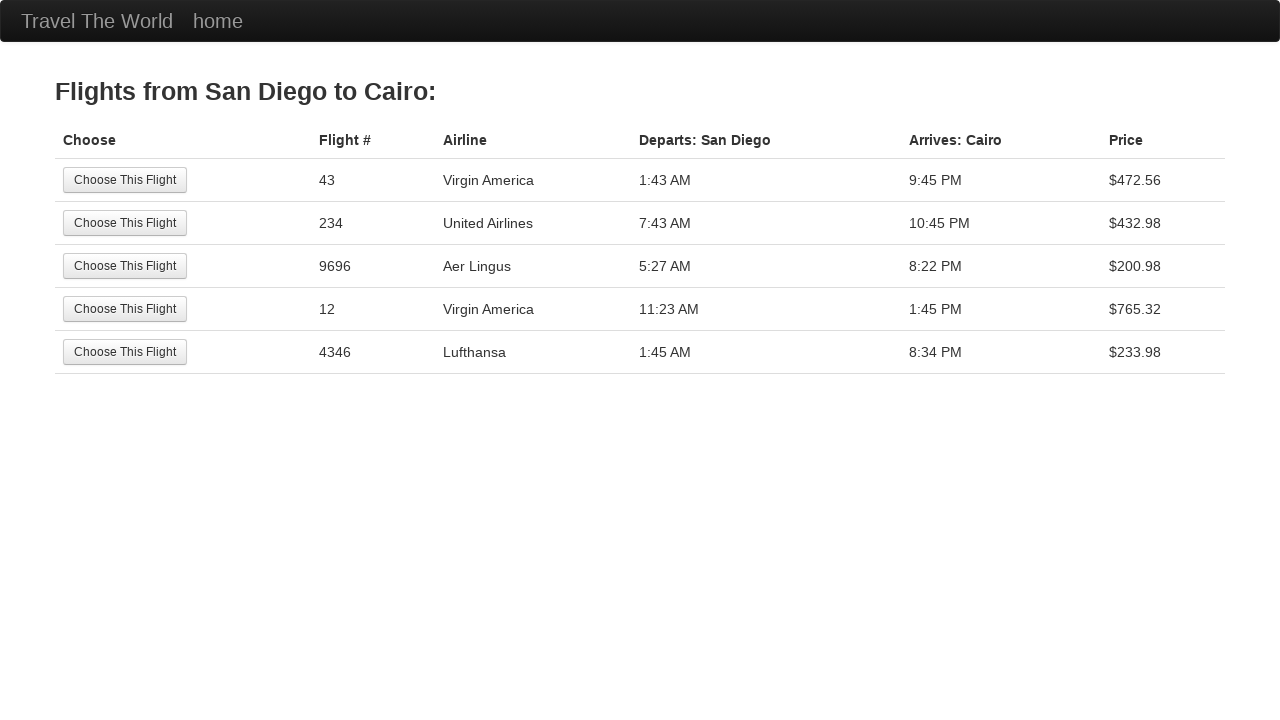

Flight search results page loaded
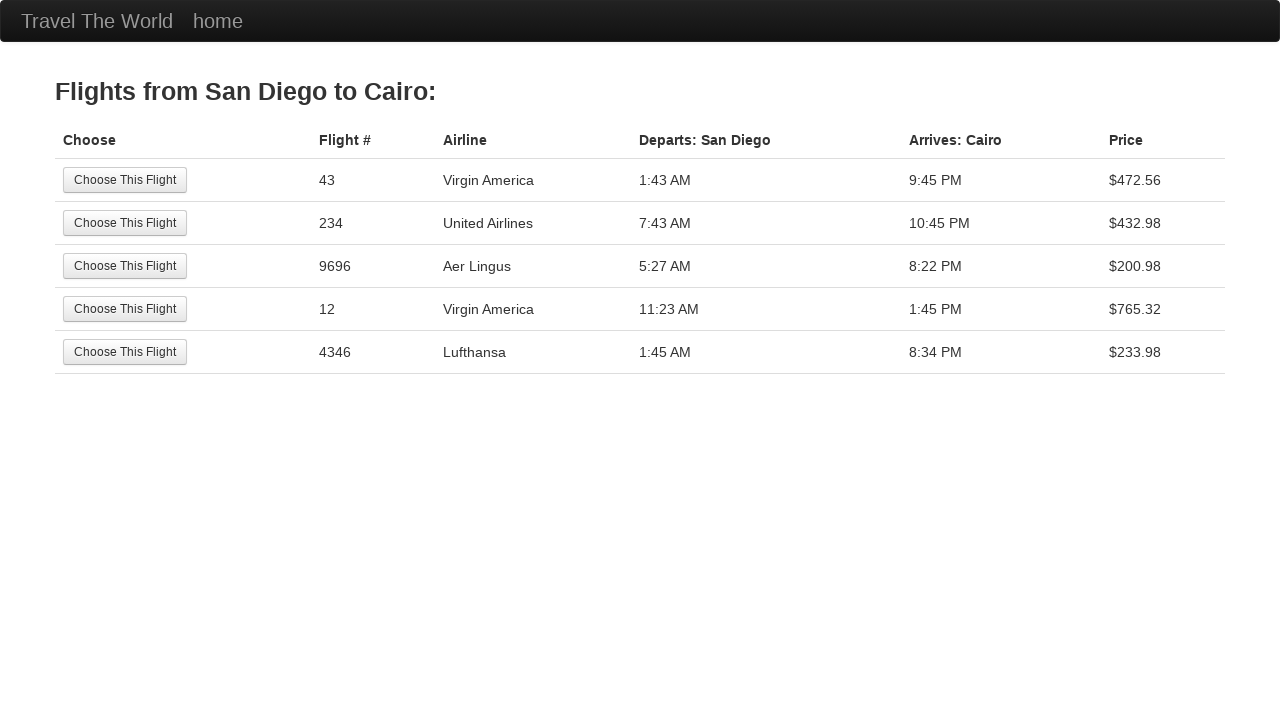

Counted 5 flight rows for San Diego to Cairo
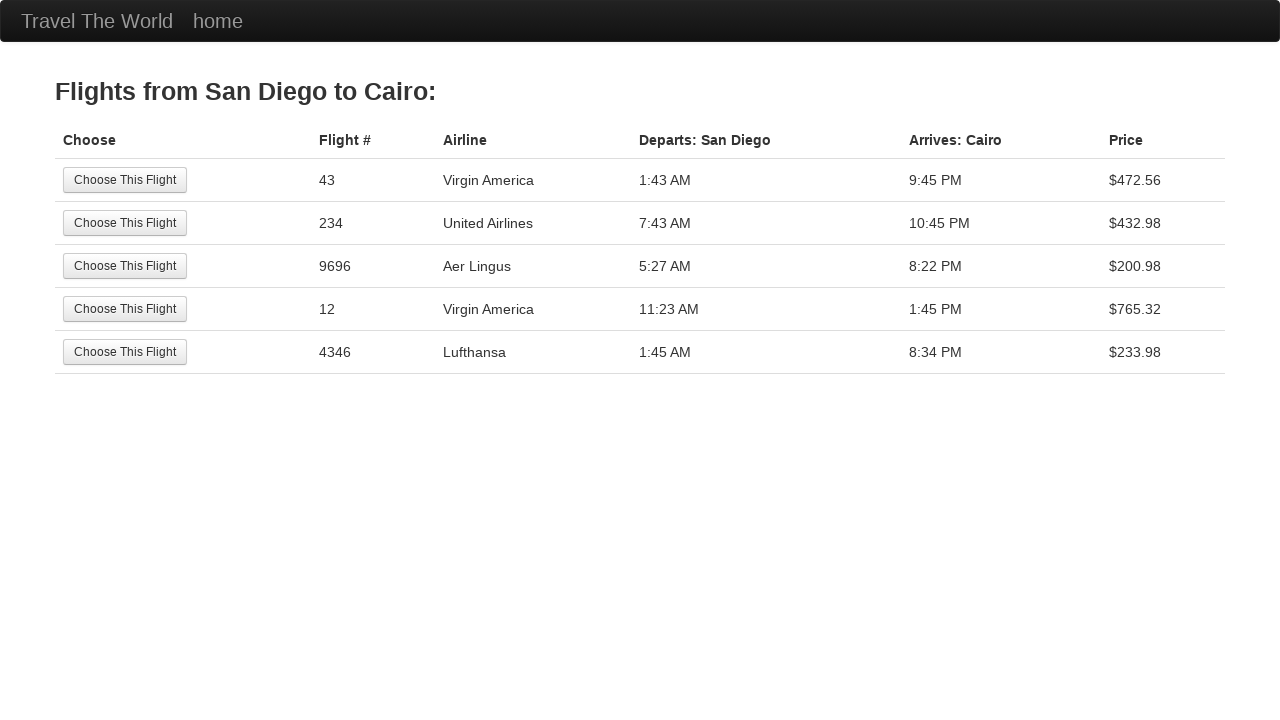

Verified flights exist for San Diego to Cairo
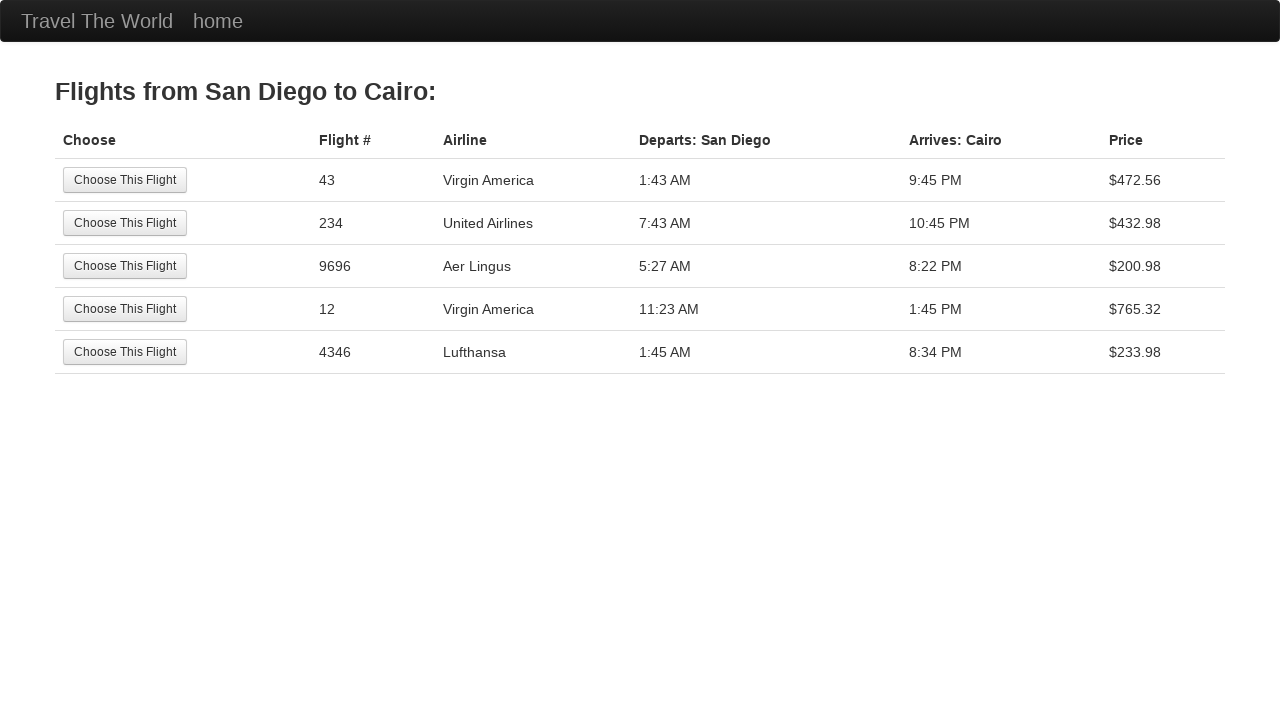

Navigated back to flight search page
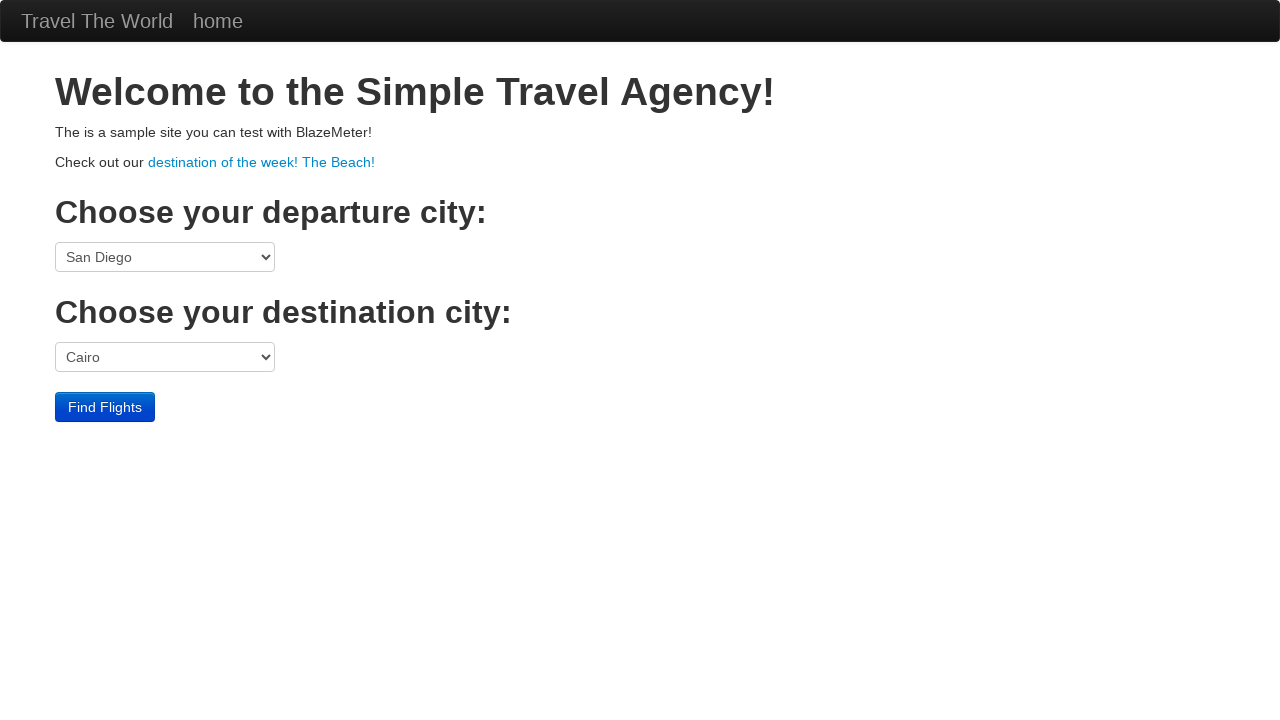

Departure dropdown is visible again
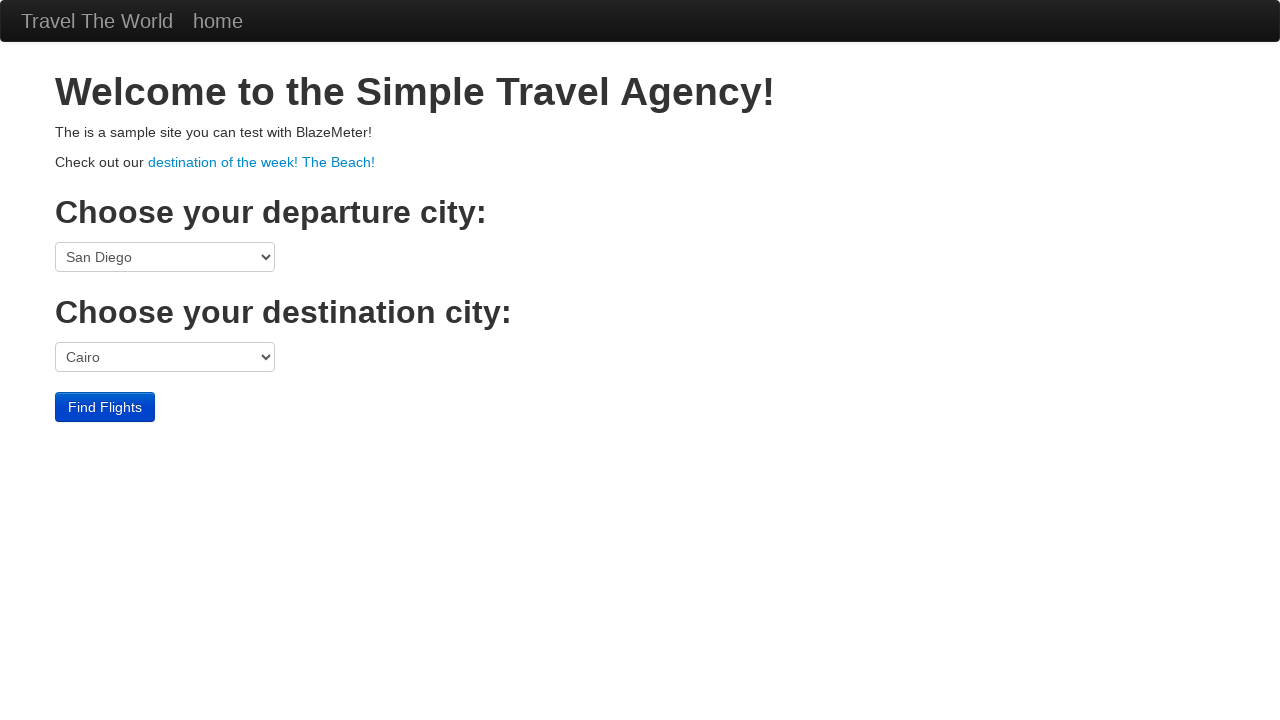

Selected departure city: Mexico City on select[name='fromPort']
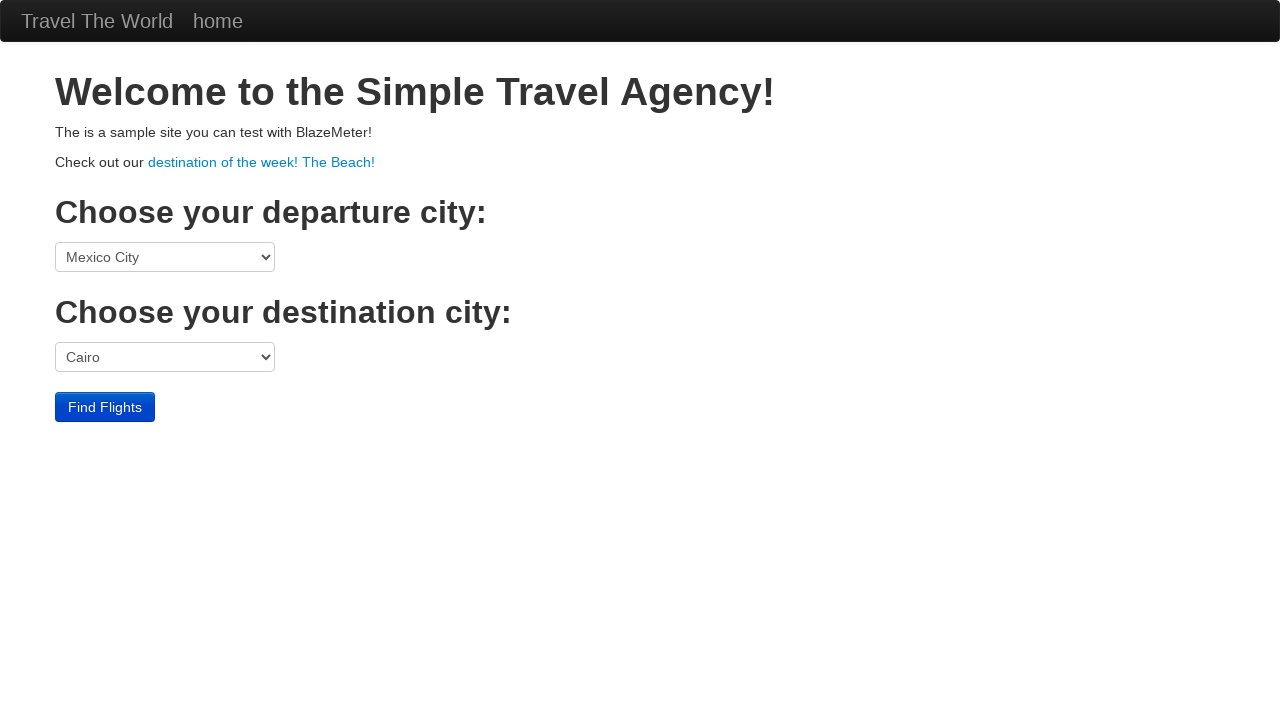

Selected destination city: Buenos Aires on select[name='toPort']
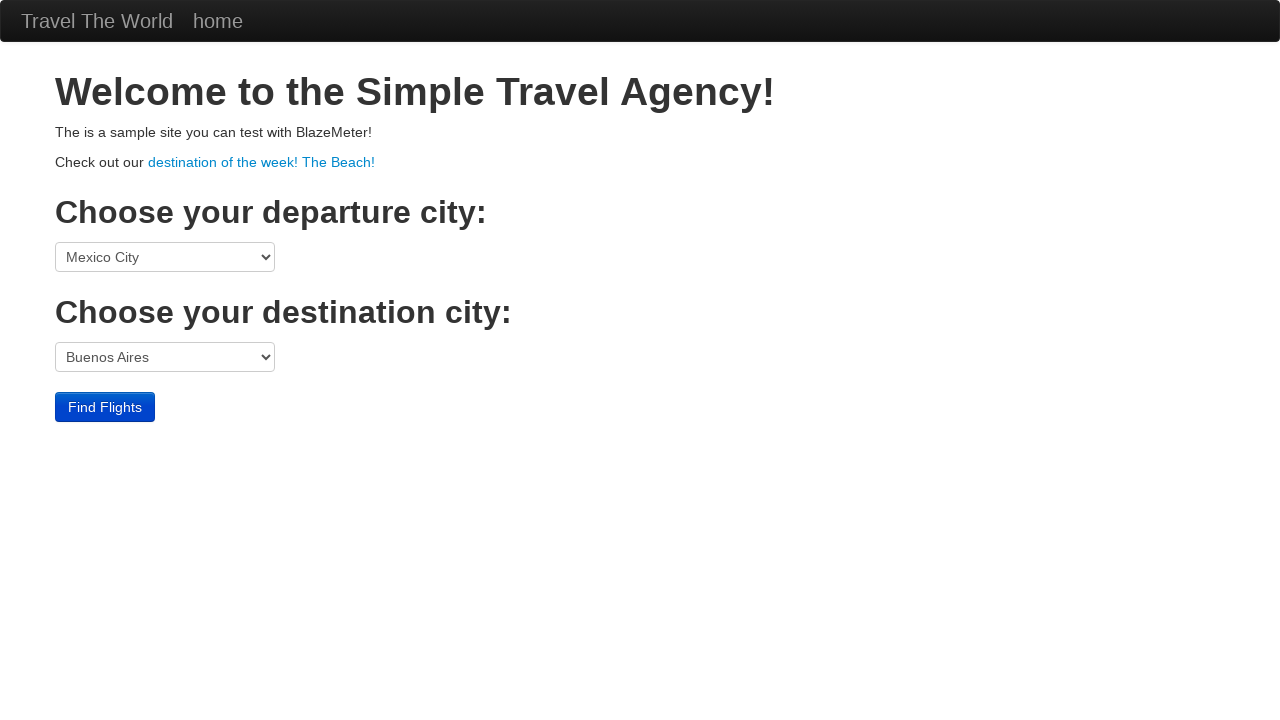

Clicked Find Flights button for Mexico City to Buenos Aires at (105, 407) on input[value='Find Flights']
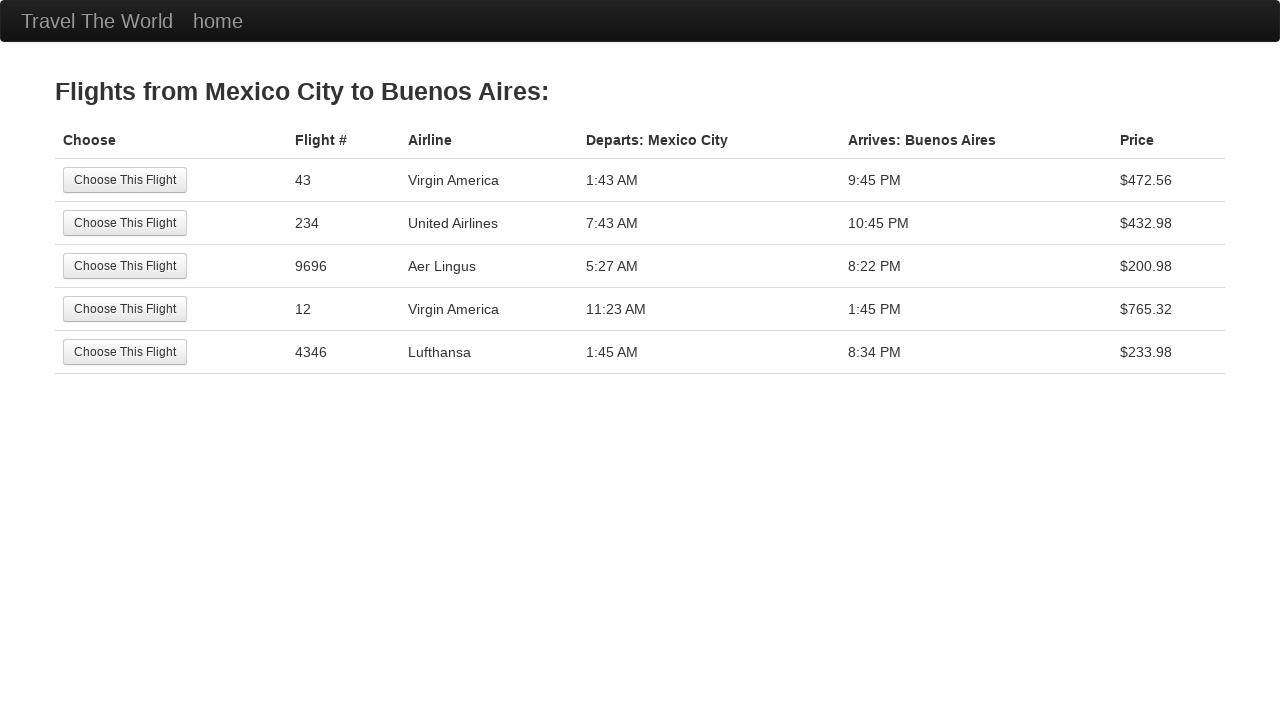

Flight search results page loaded
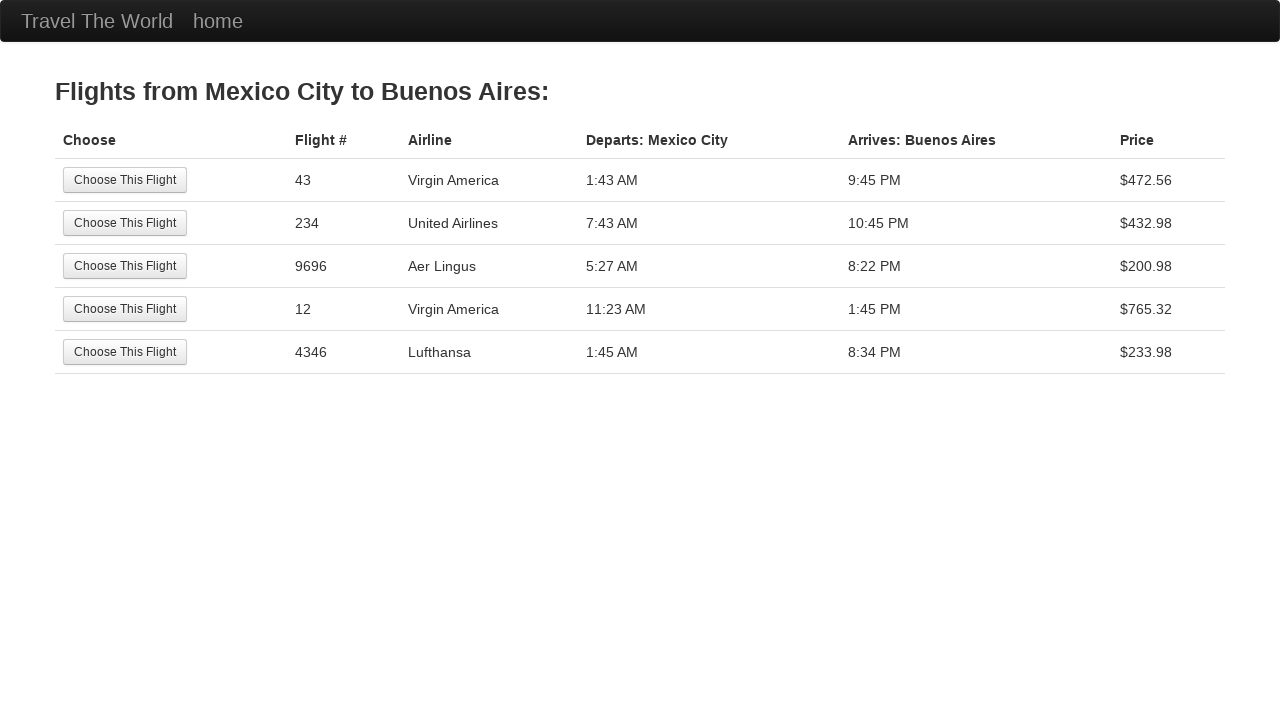

Counted 5 flight rows for Mexico City to Buenos Aires
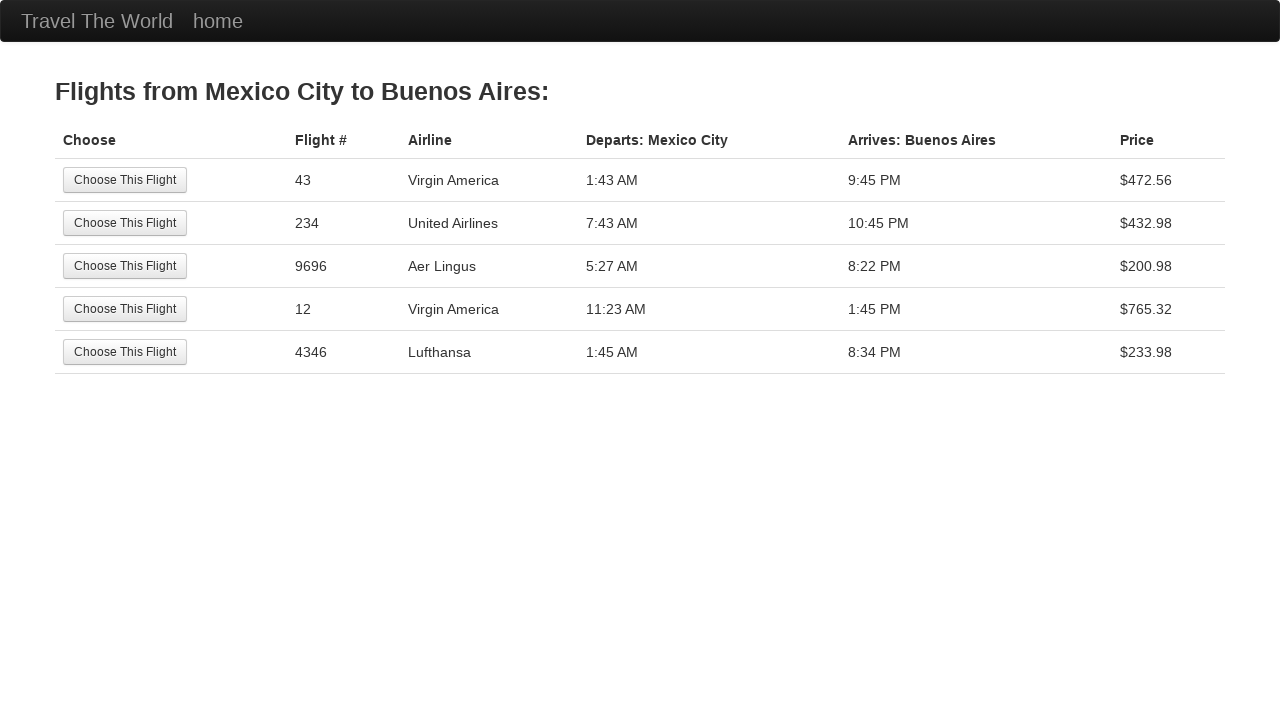

Verified flights exist for Mexico City to Buenos Aires
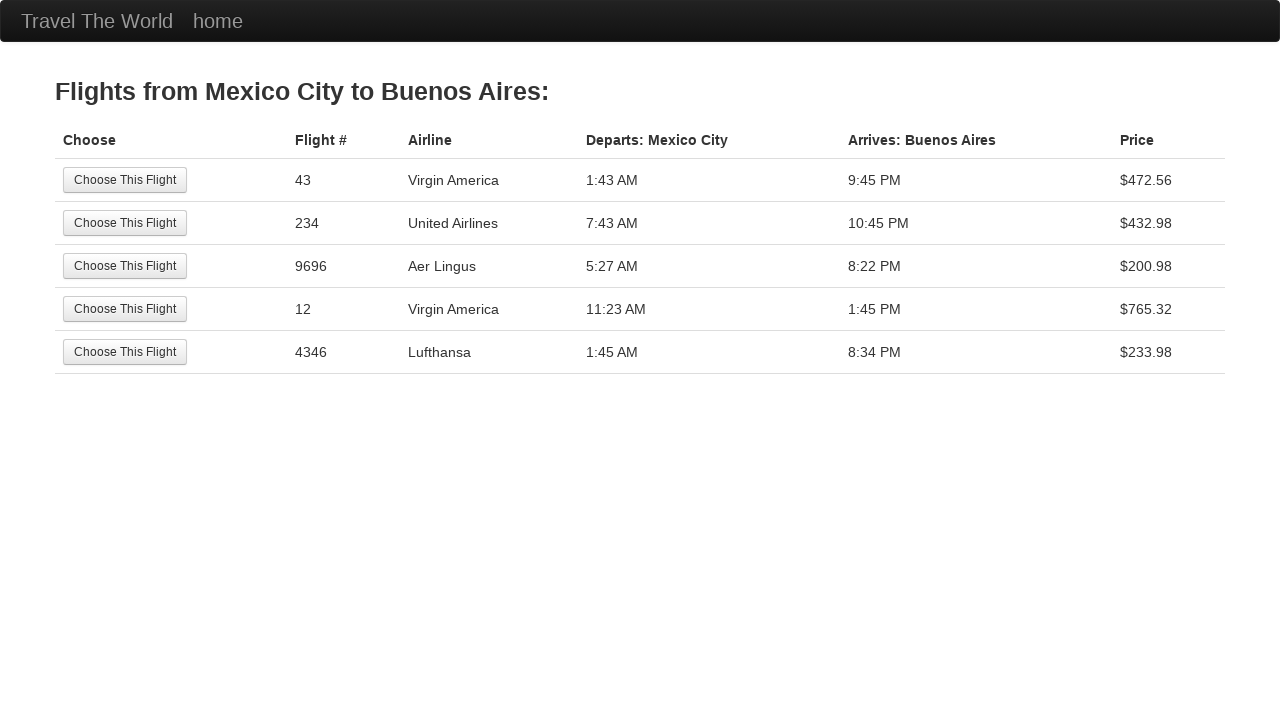

Navigated back to flight search page
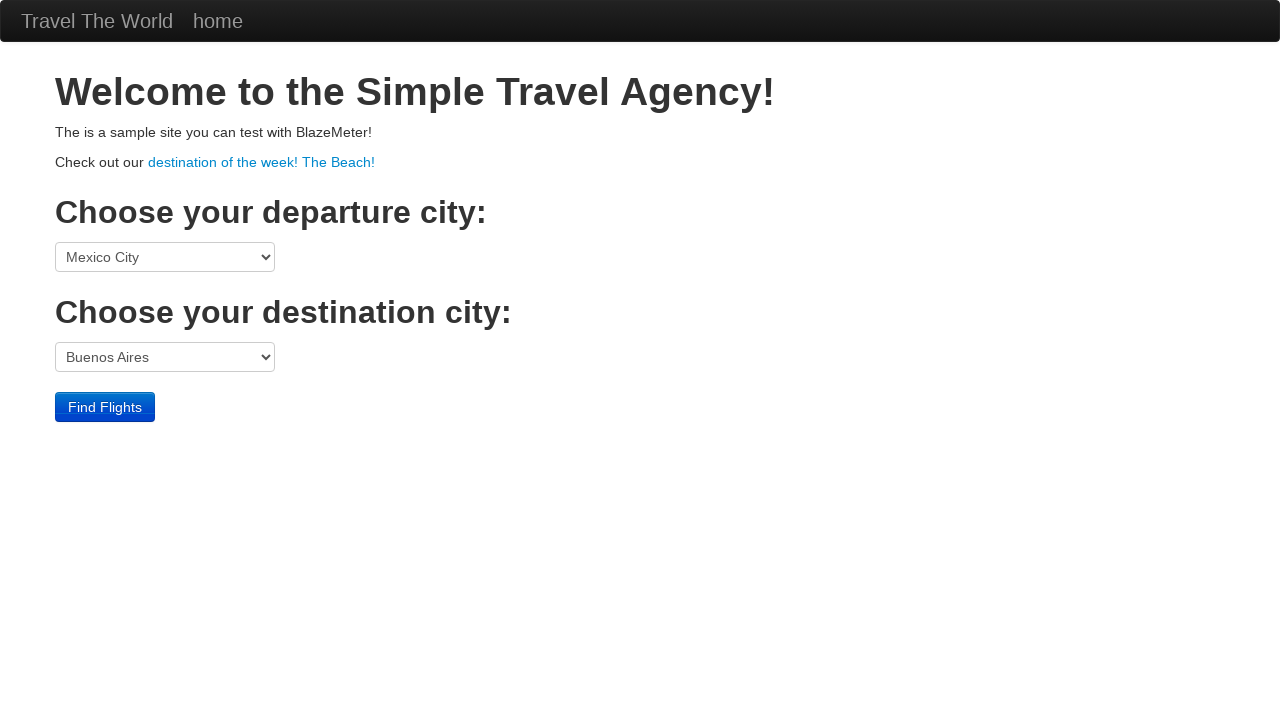

Departure dropdown is visible again
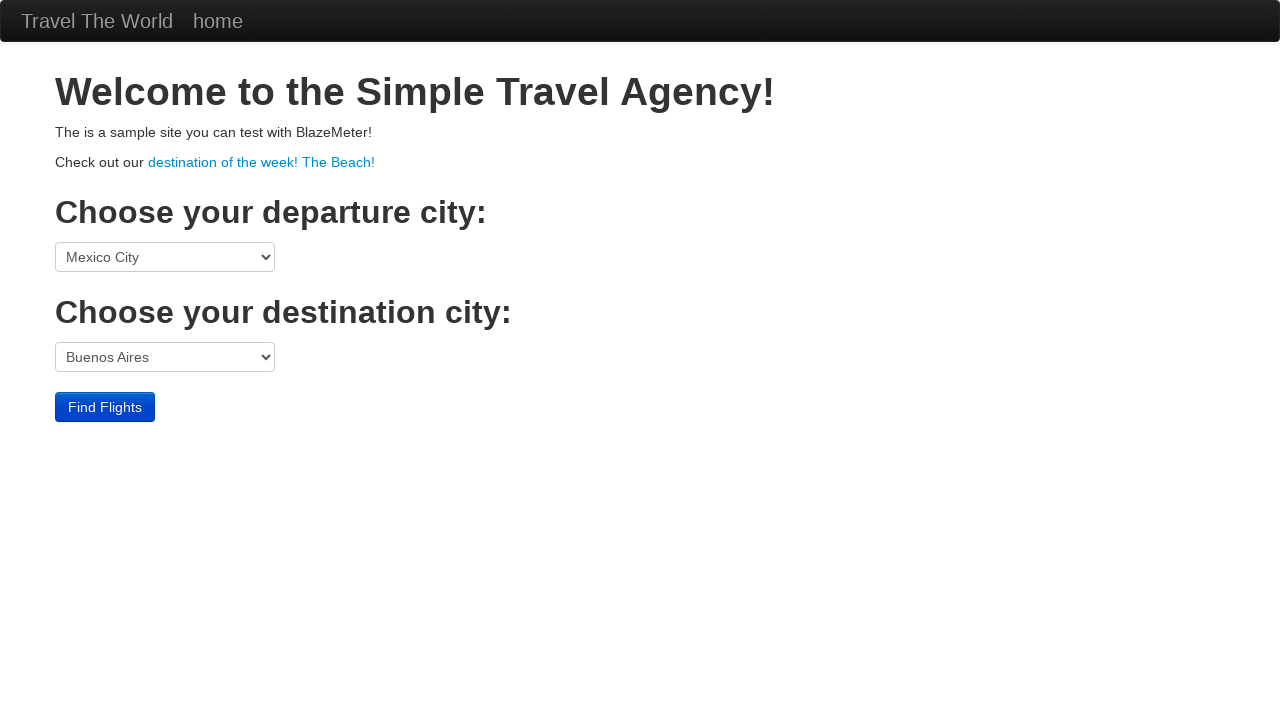

Selected destination city: Rome on select[name='toPort']
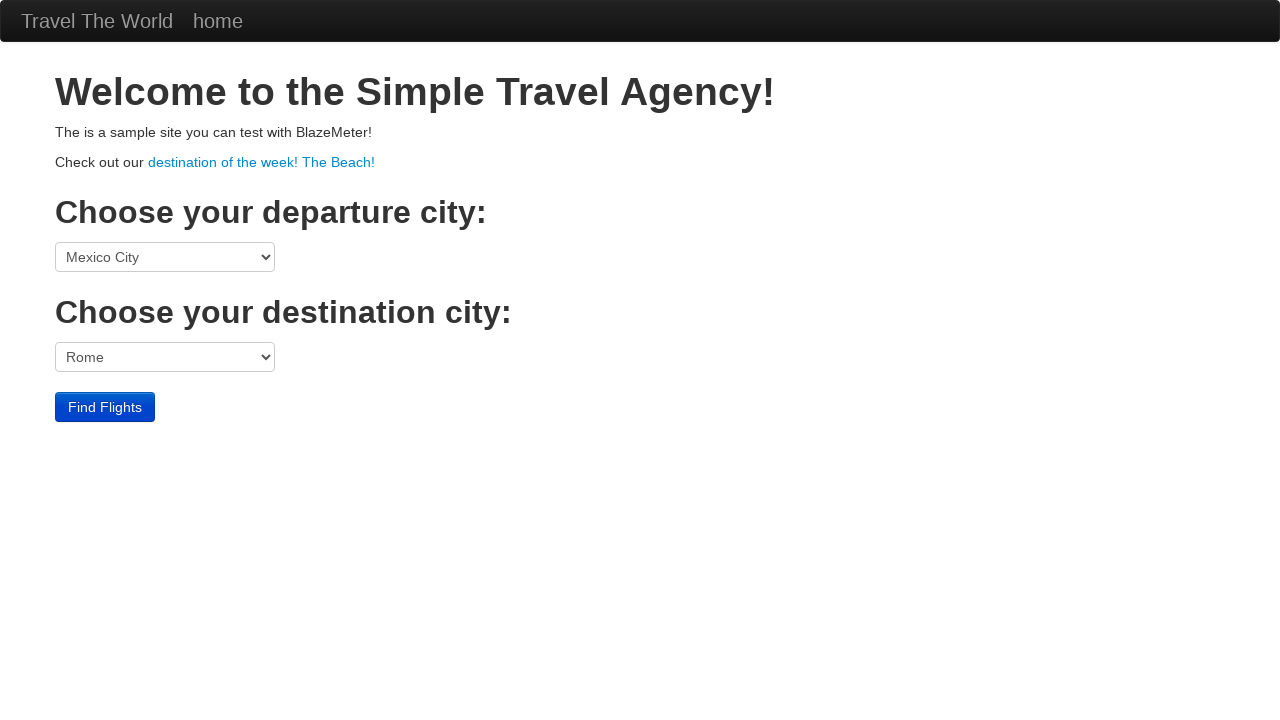

Clicked Find Flights button for Mexico City to Rome at (105, 407) on input[value='Find Flights']
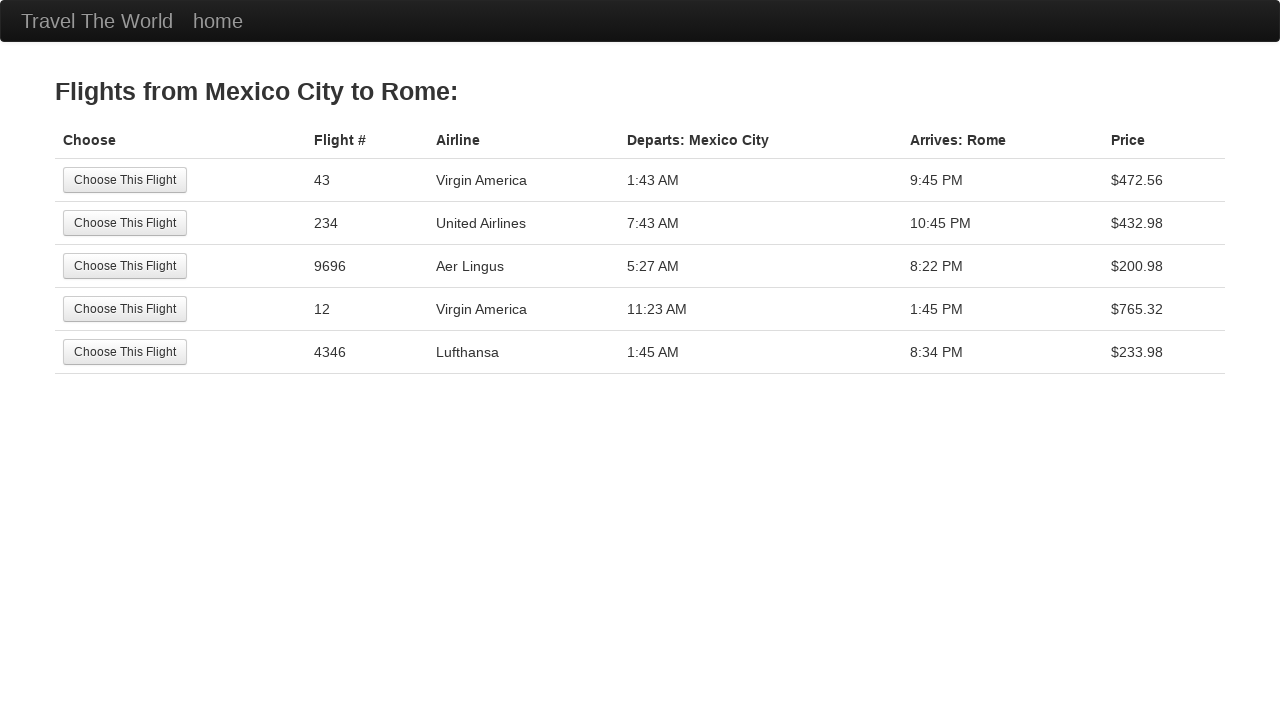

Flight search results page loaded
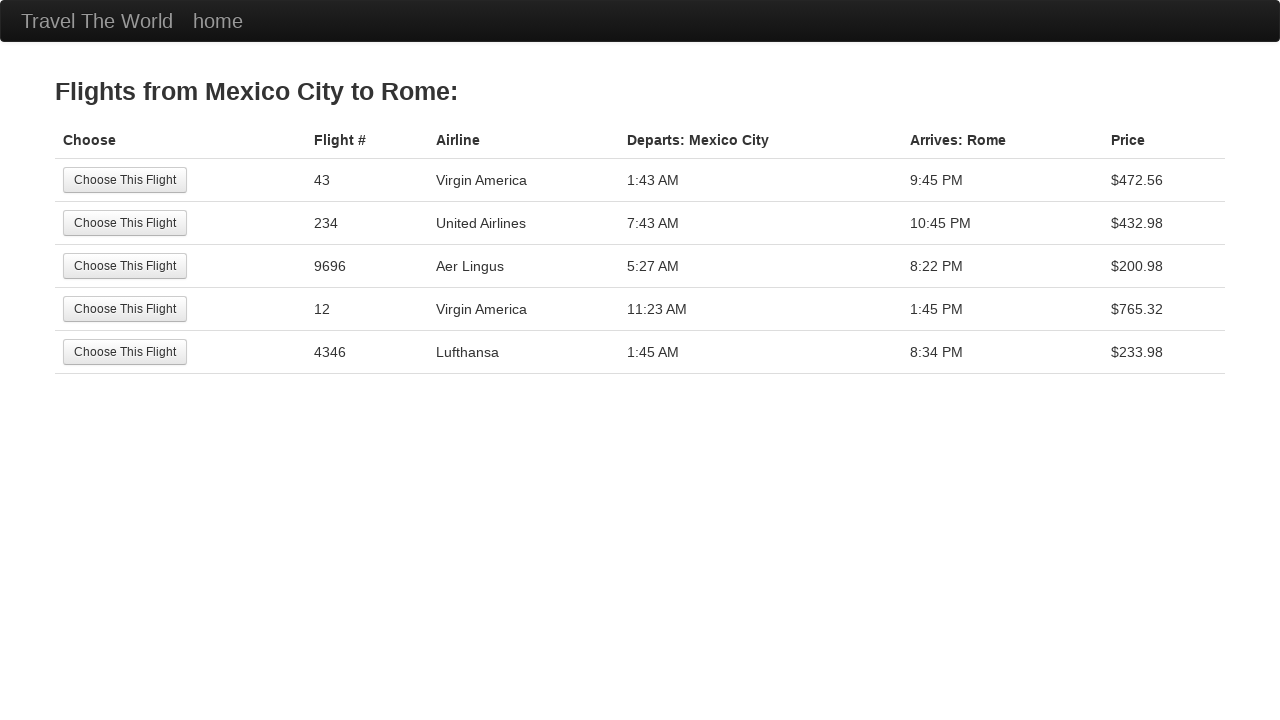

Counted 5 flight rows for Mexico City to Rome
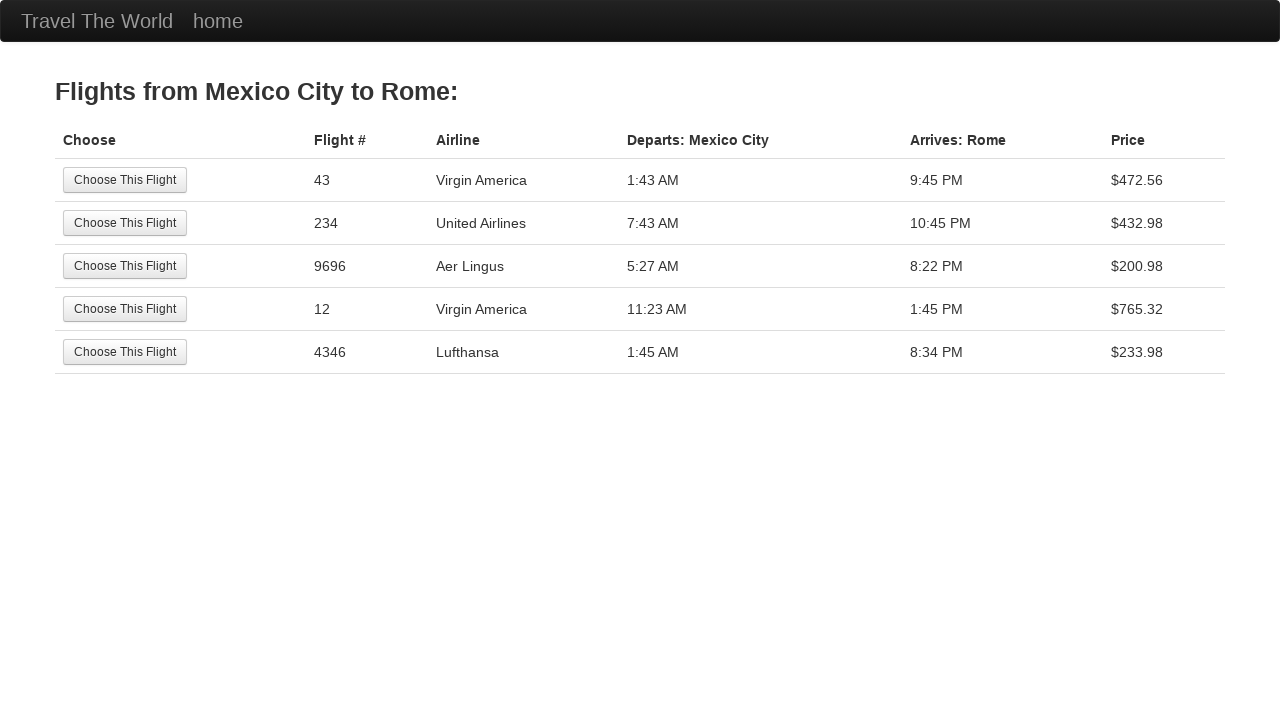

Verified flights exist for Mexico City to Rome
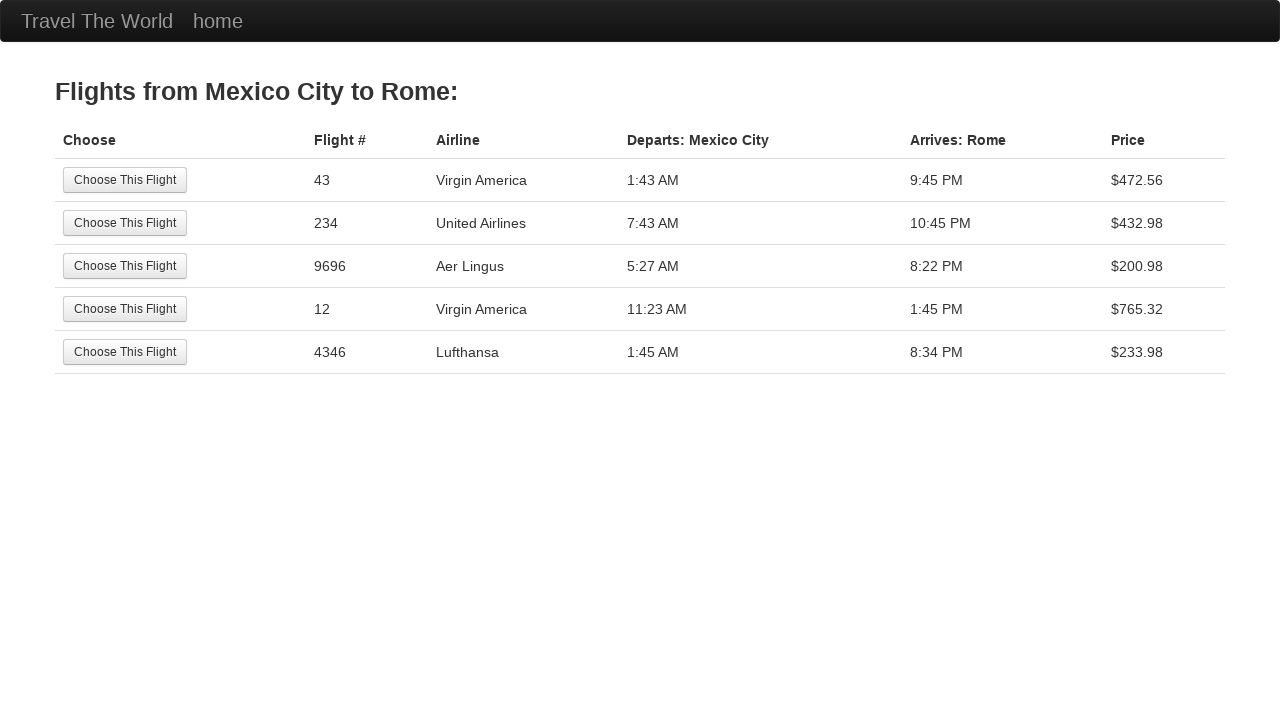

Navigated back to flight search page
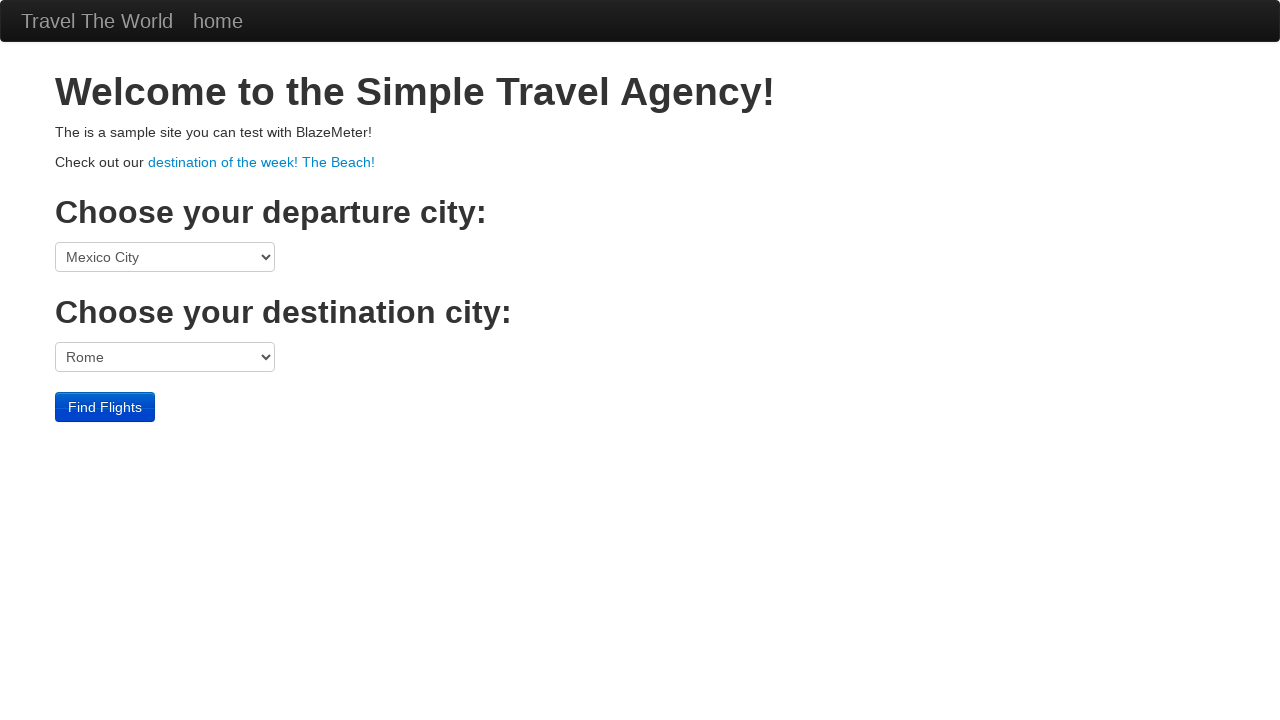

Departure dropdown is visible again
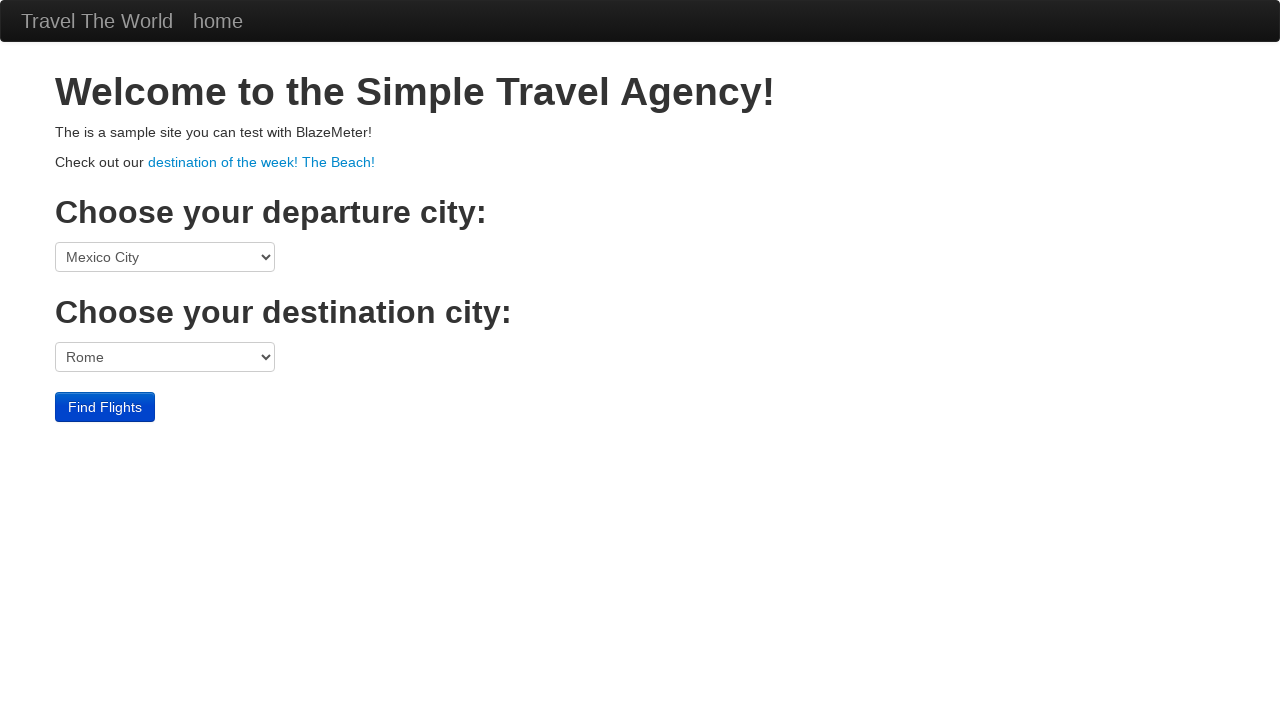

Selected destination city: London on select[name='toPort']
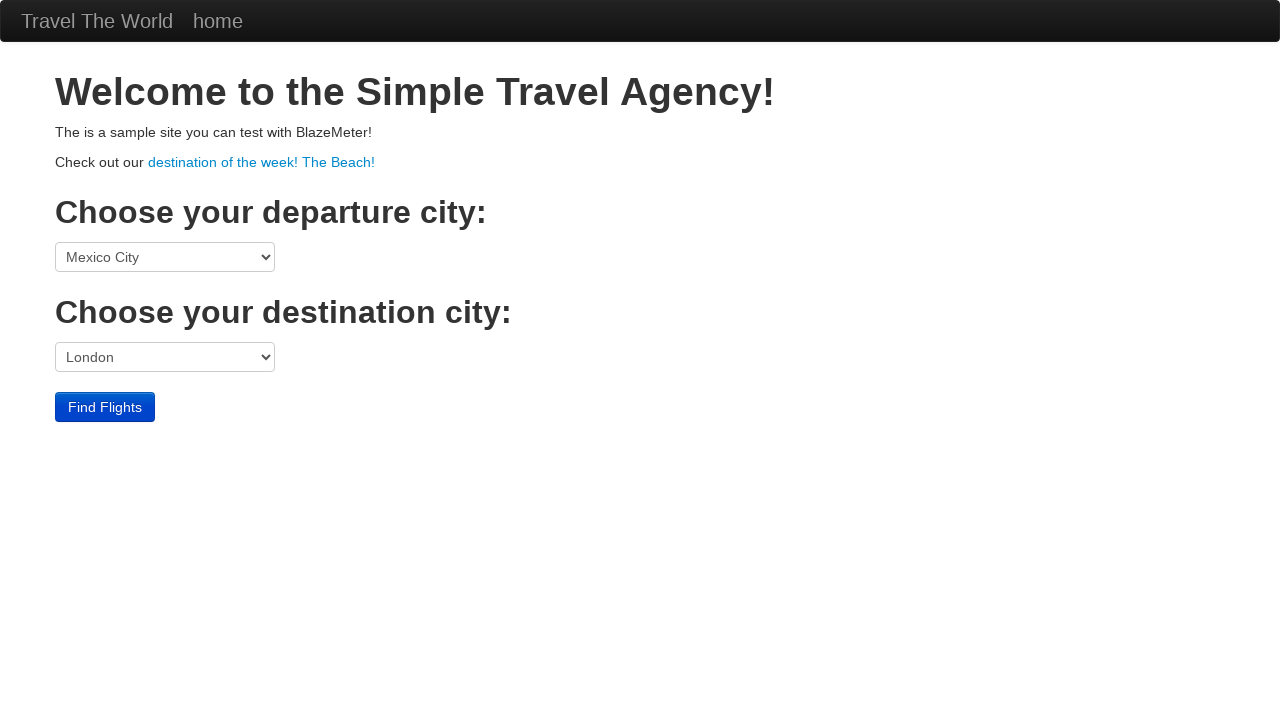

Clicked Find Flights button for Mexico City to London at (105, 407) on input[value='Find Flights']
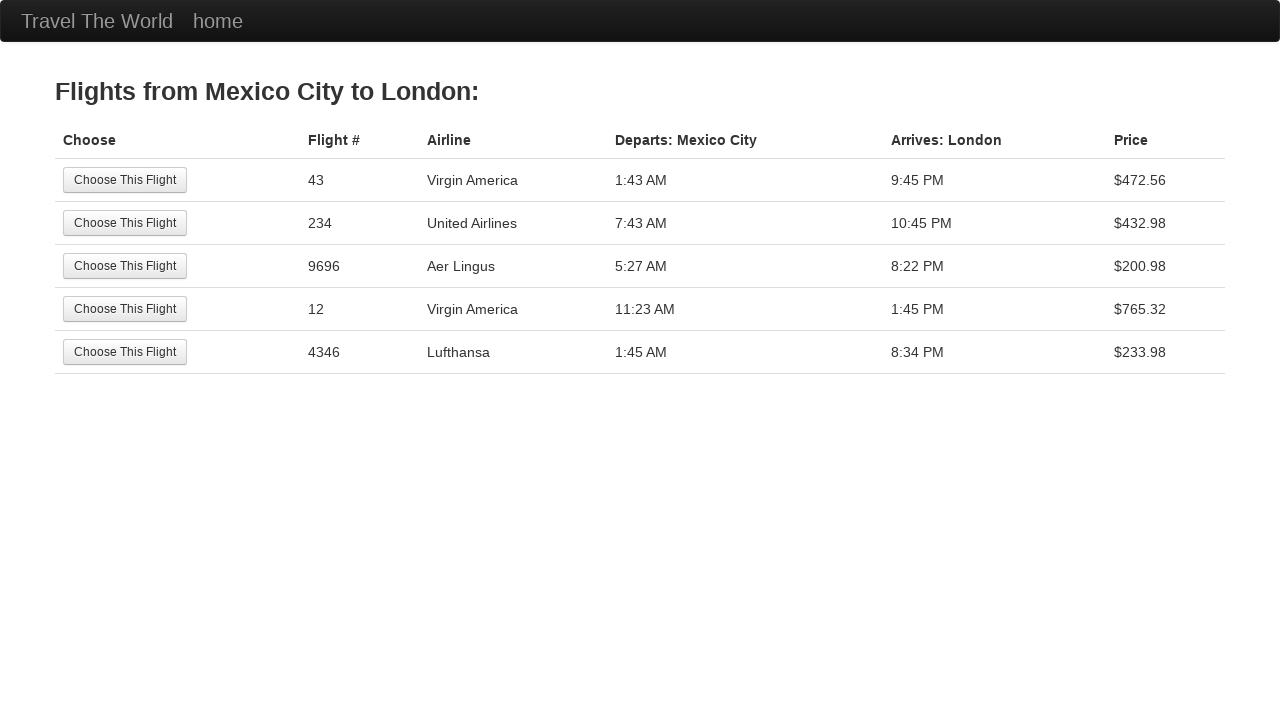

Flight search results page loaded
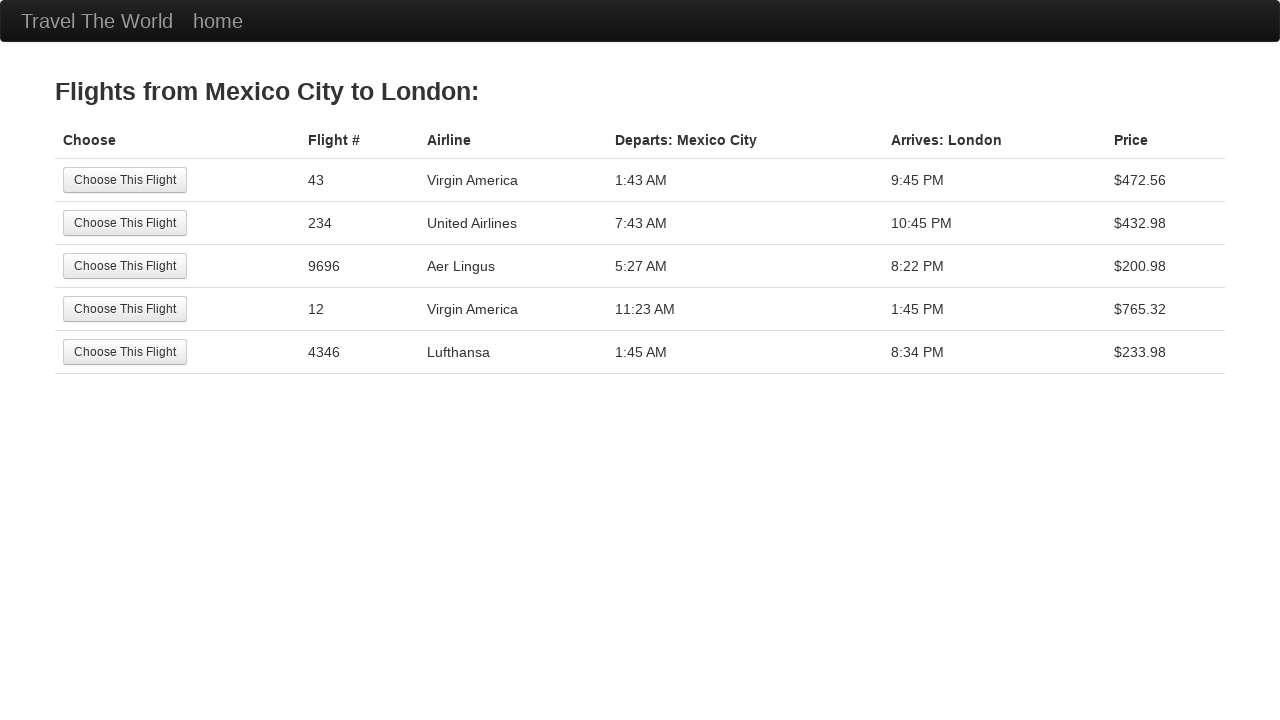

Counted 5 flight rows for Mexico City to London
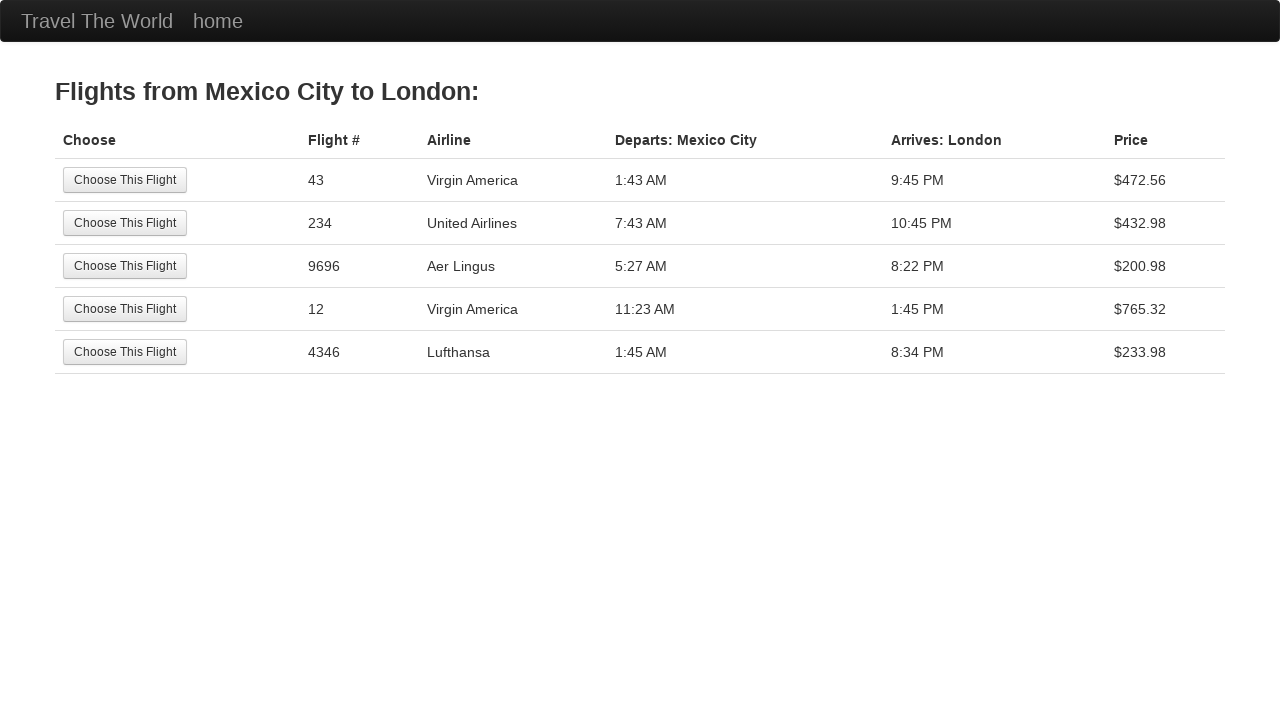

Verified flights exist for Mexico City to London
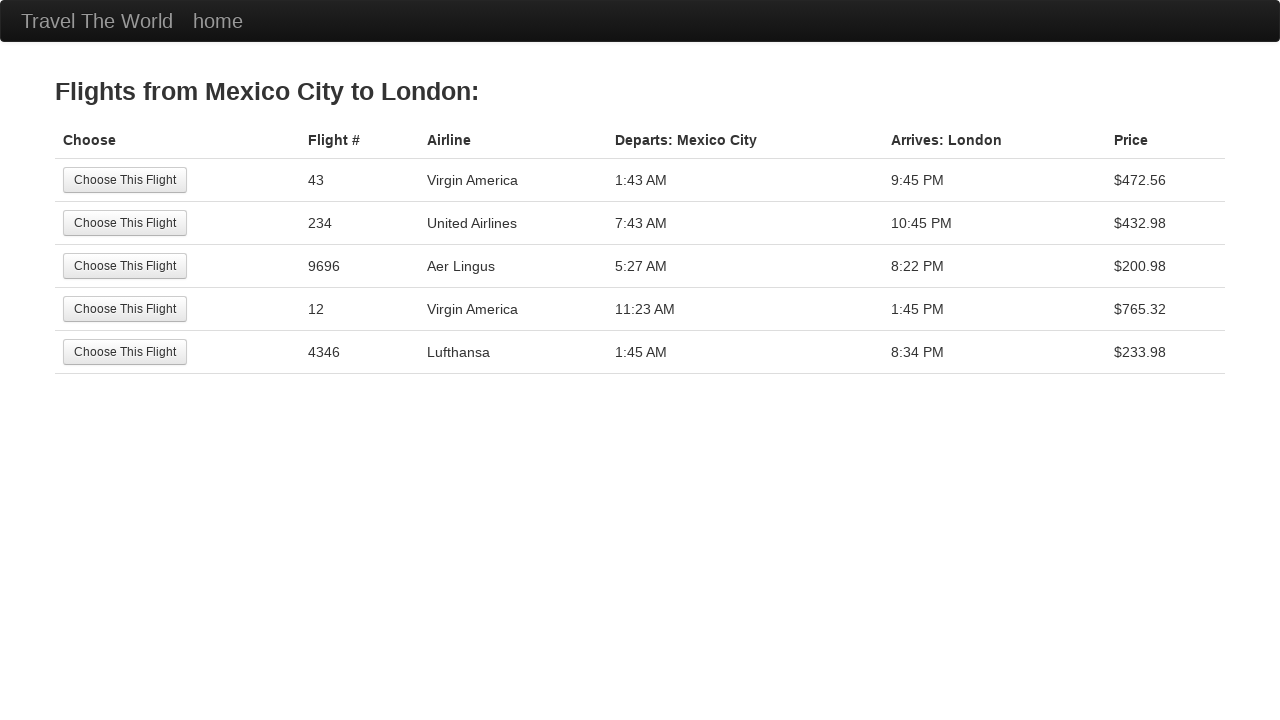

Navigated back to flight search page
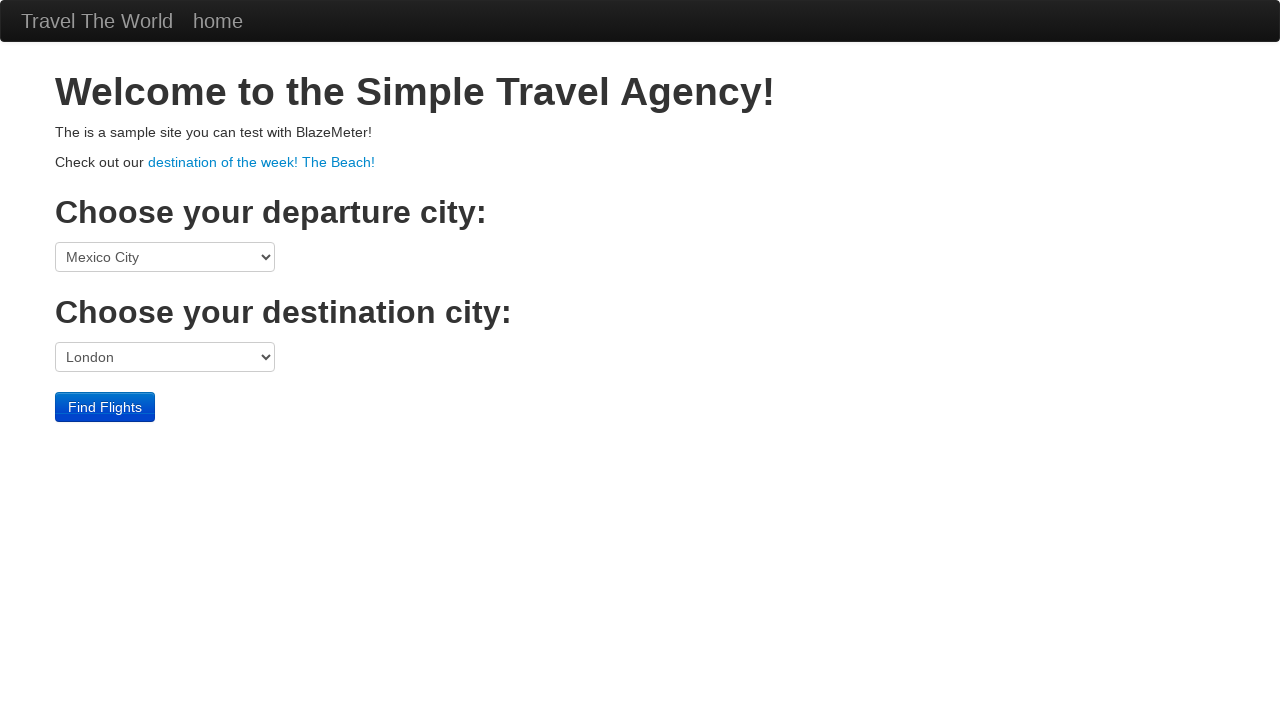

Departure dropdown is visible again
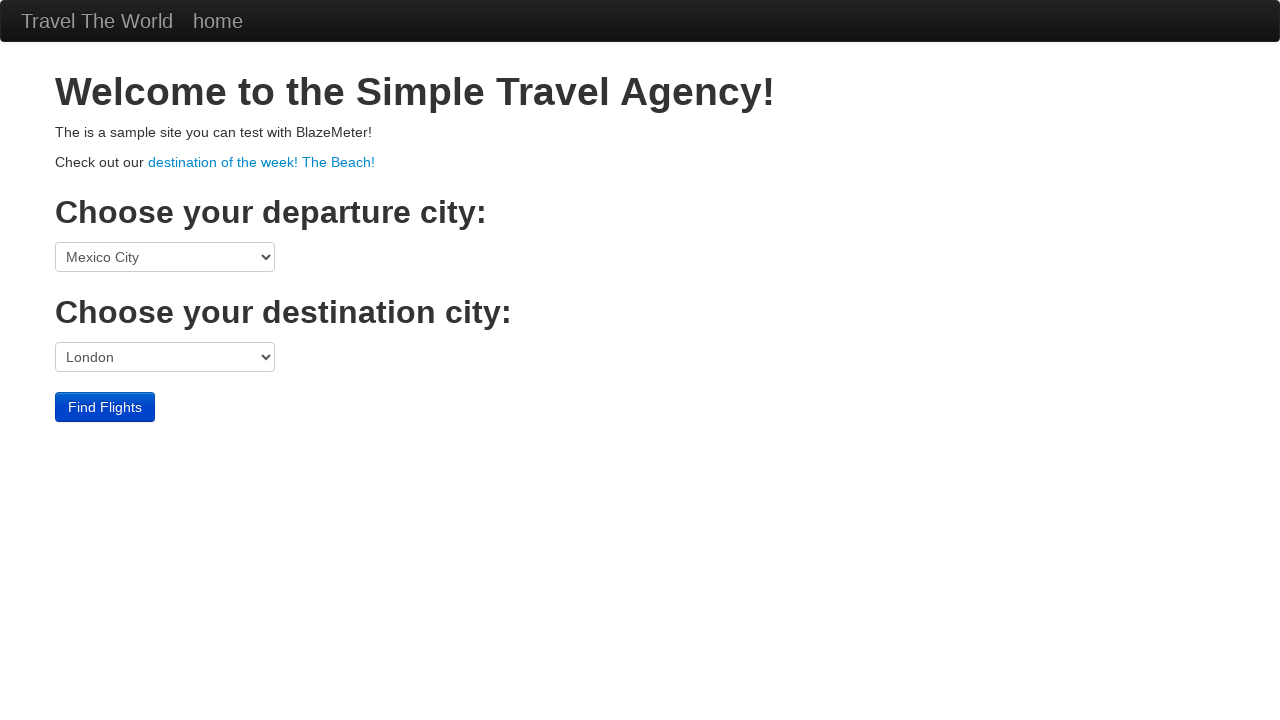

Selected destination city: Berlin on select[name='toPort']
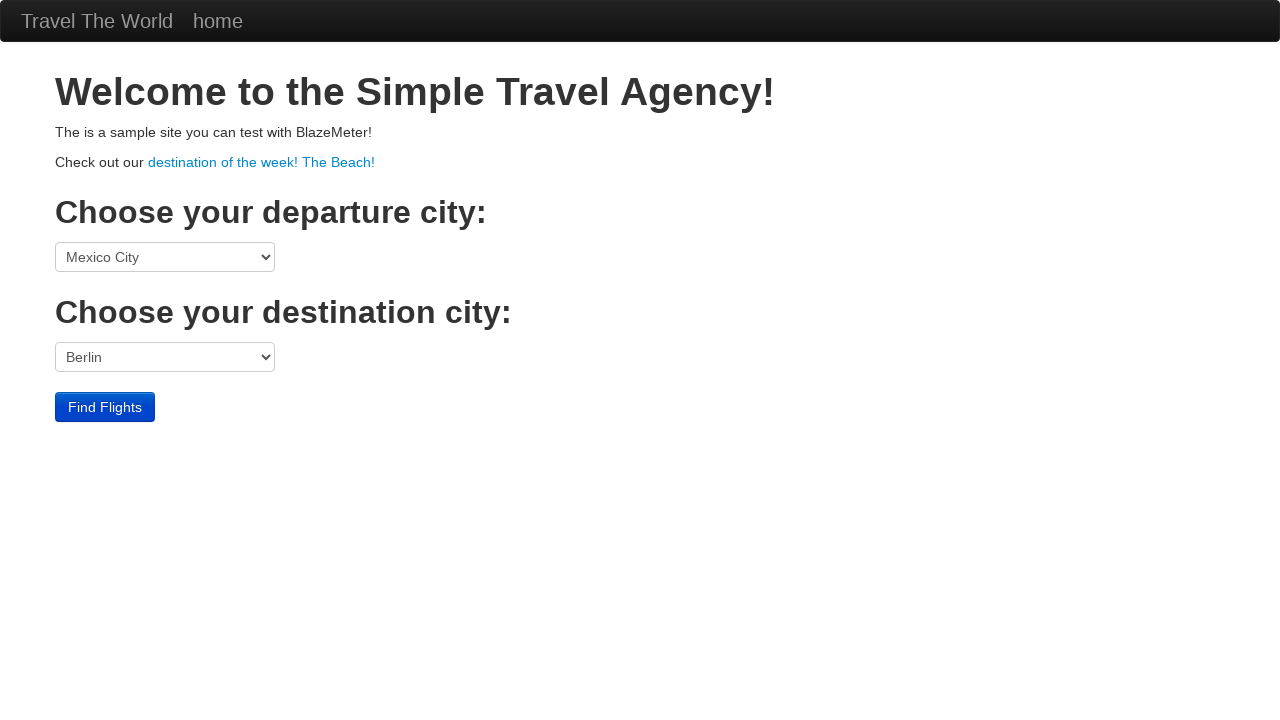

Clicked Find Flights button for Mexico City to Berlin at (105, 407) on input[value='Find Flights']
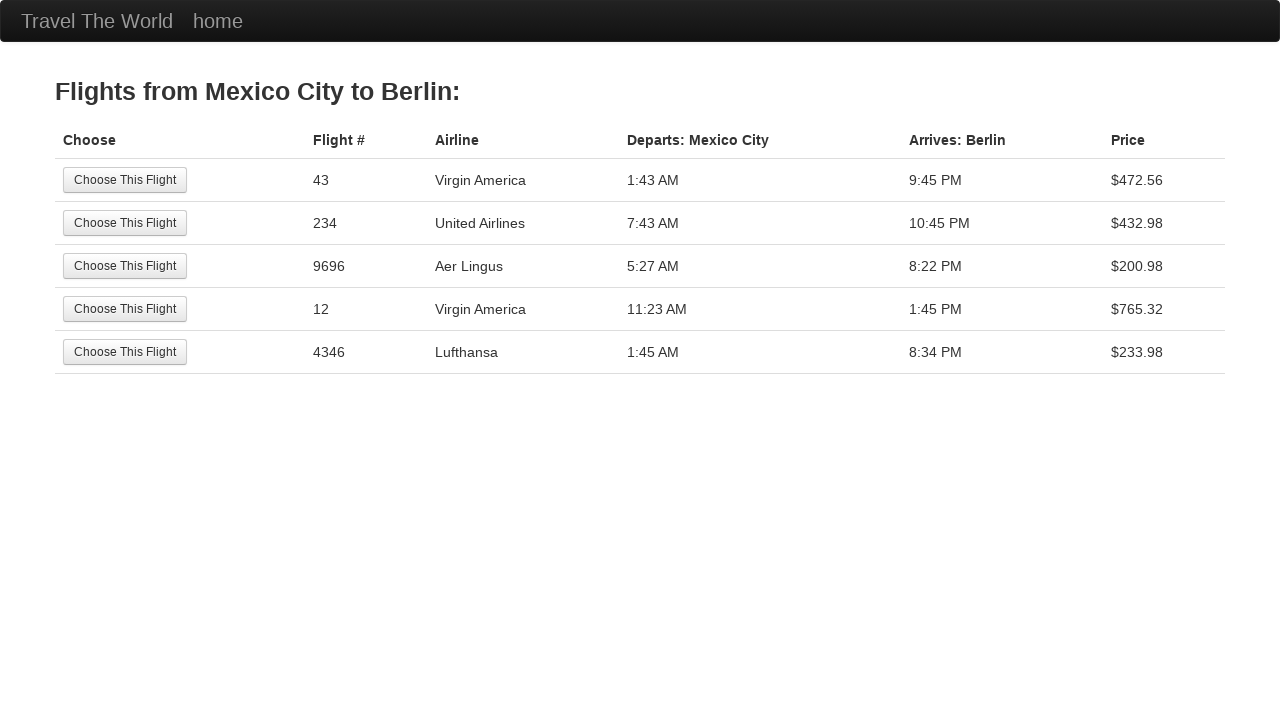

Flight search results page loaded
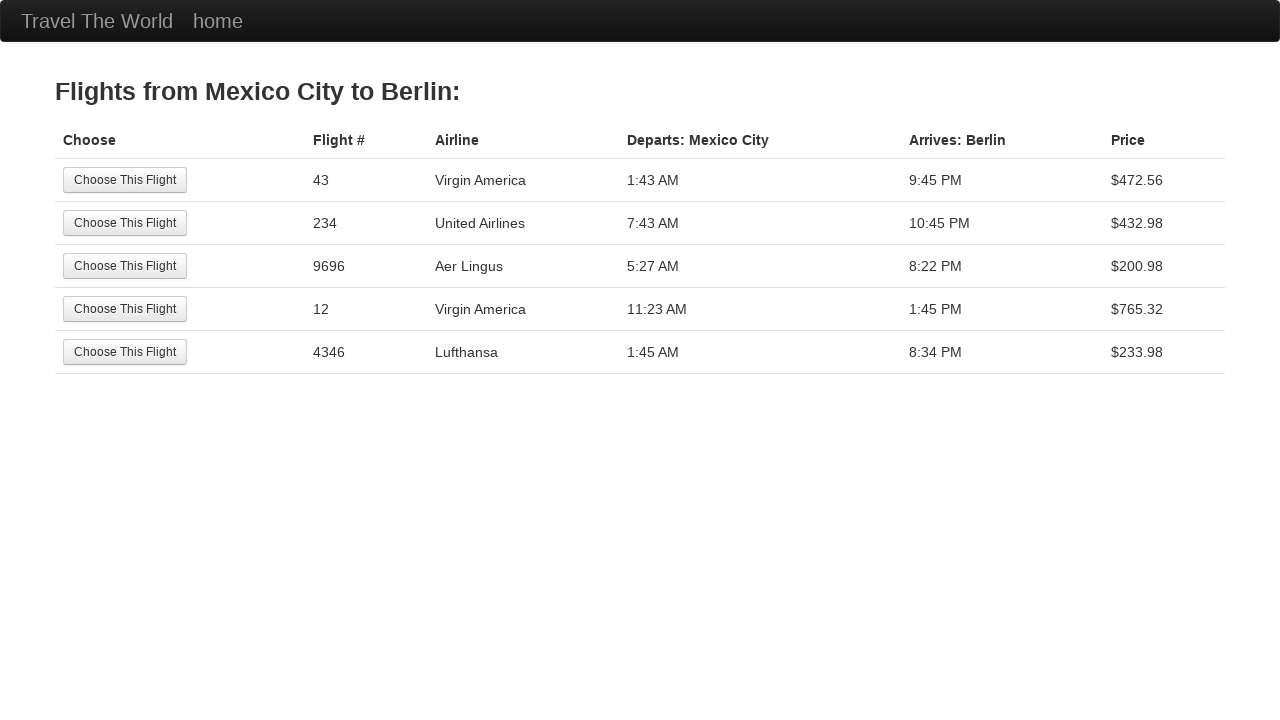

Counted 5 flight rows for Mexico City to Berlin
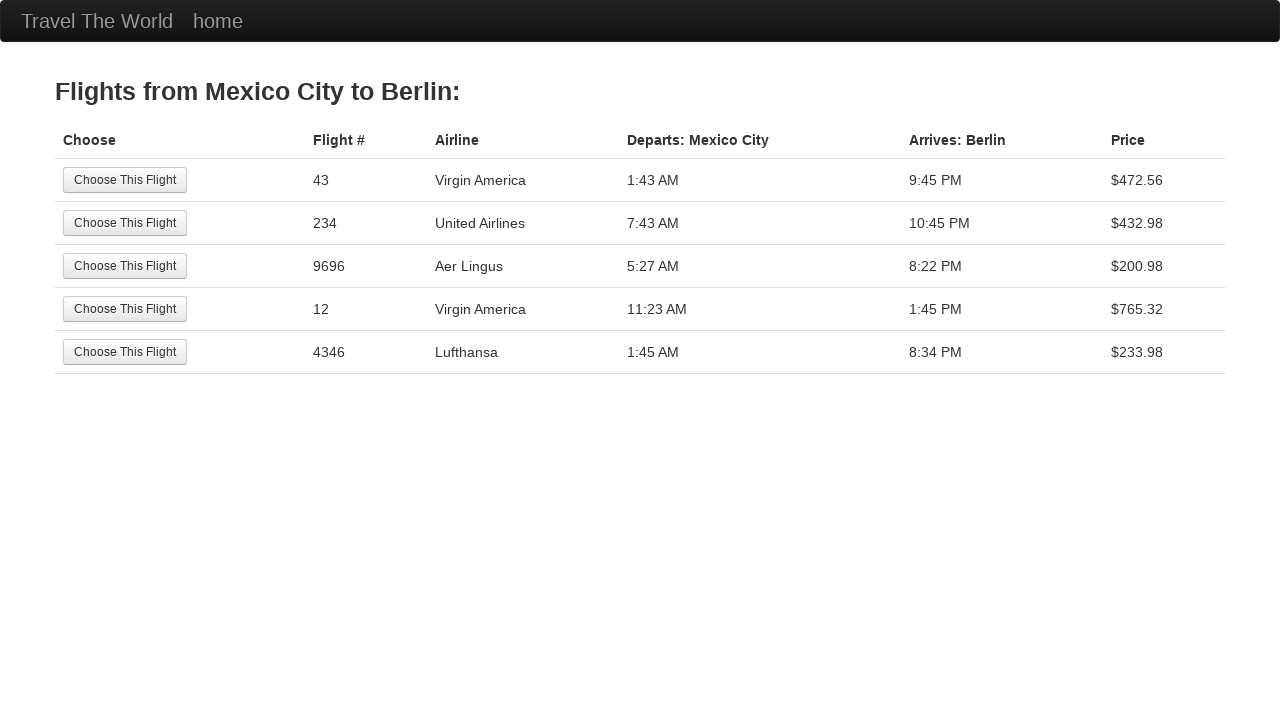

Verified flights exist for Mexico City to Berlin
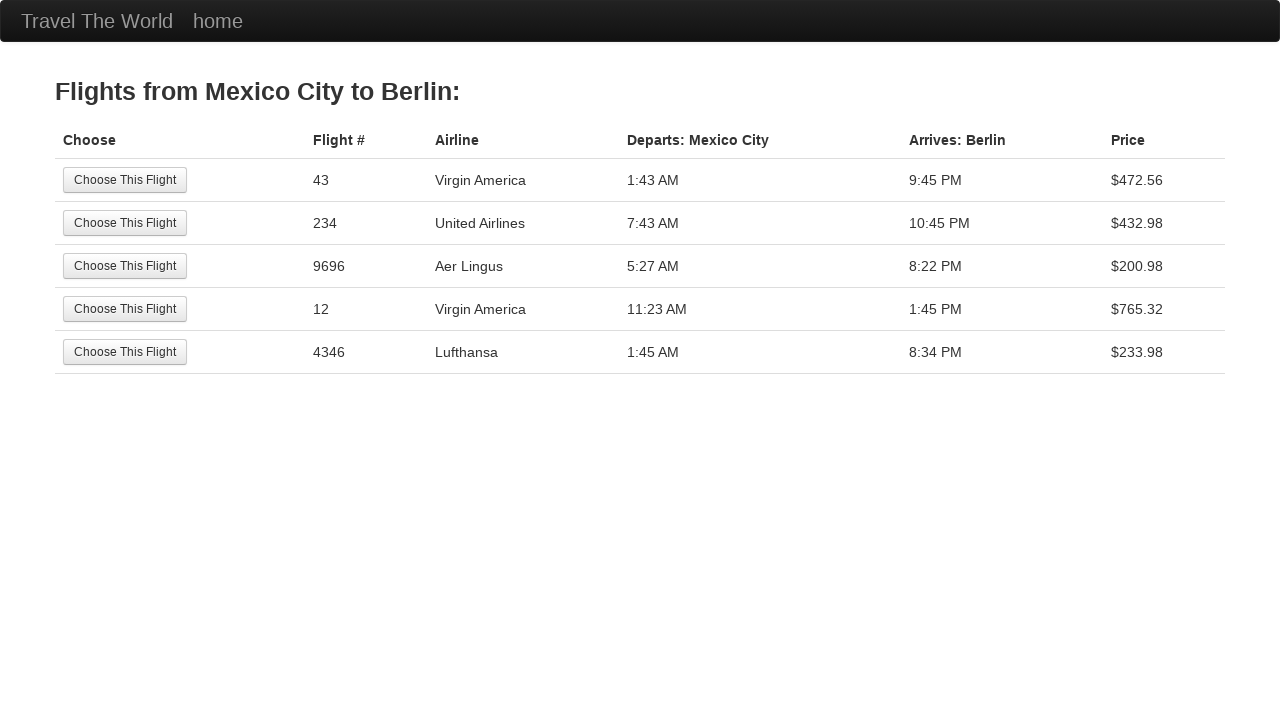

Navigated back to flight search page
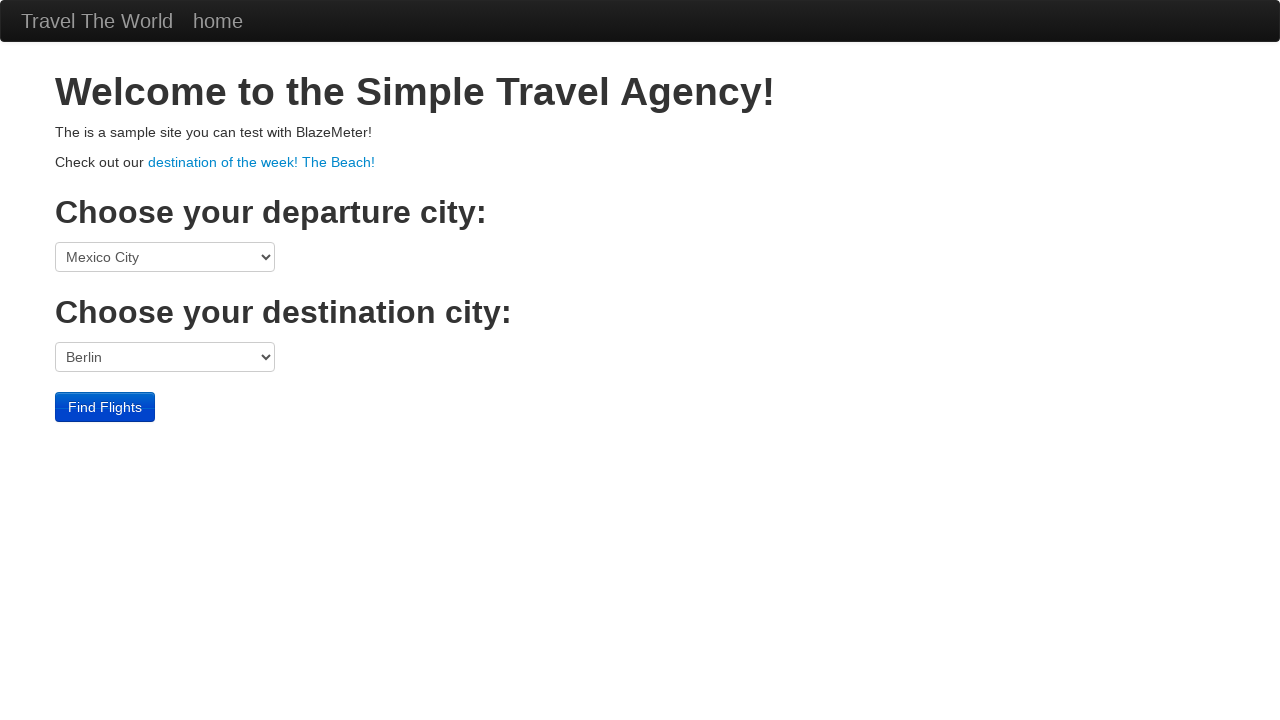

Departure dropdown is visible again
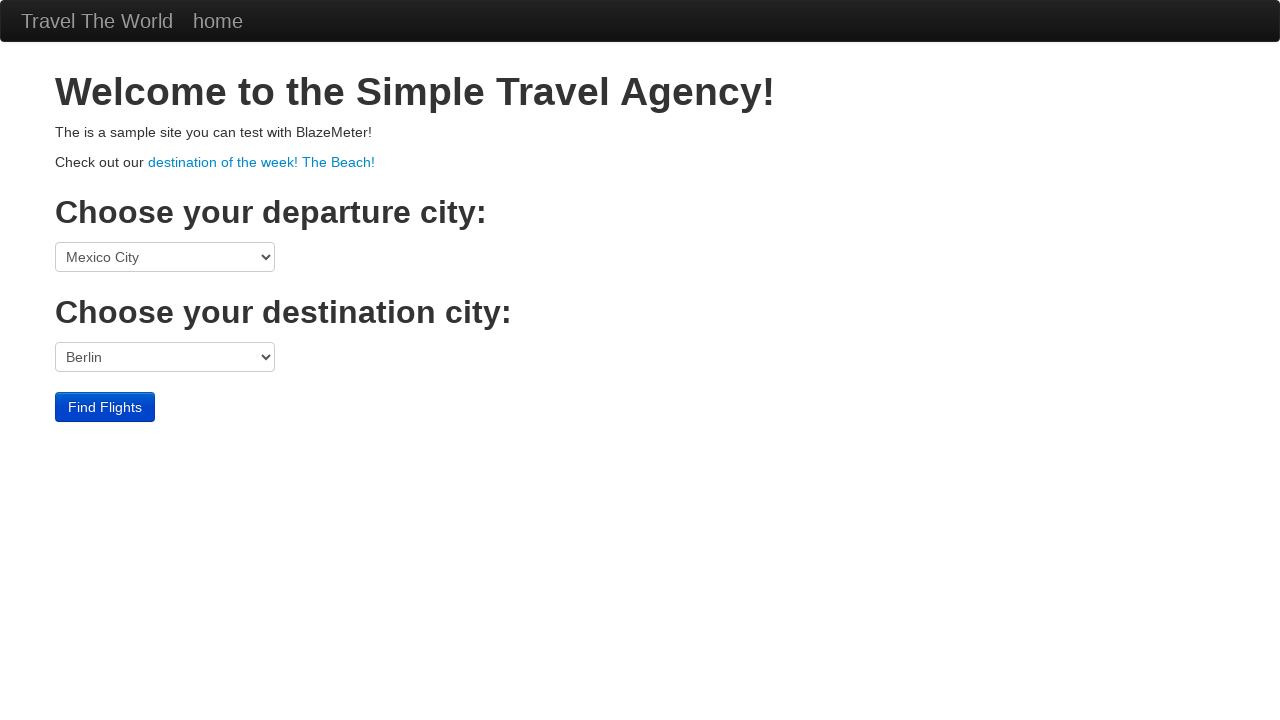

Selected destination city: New York on select[name='toPort']
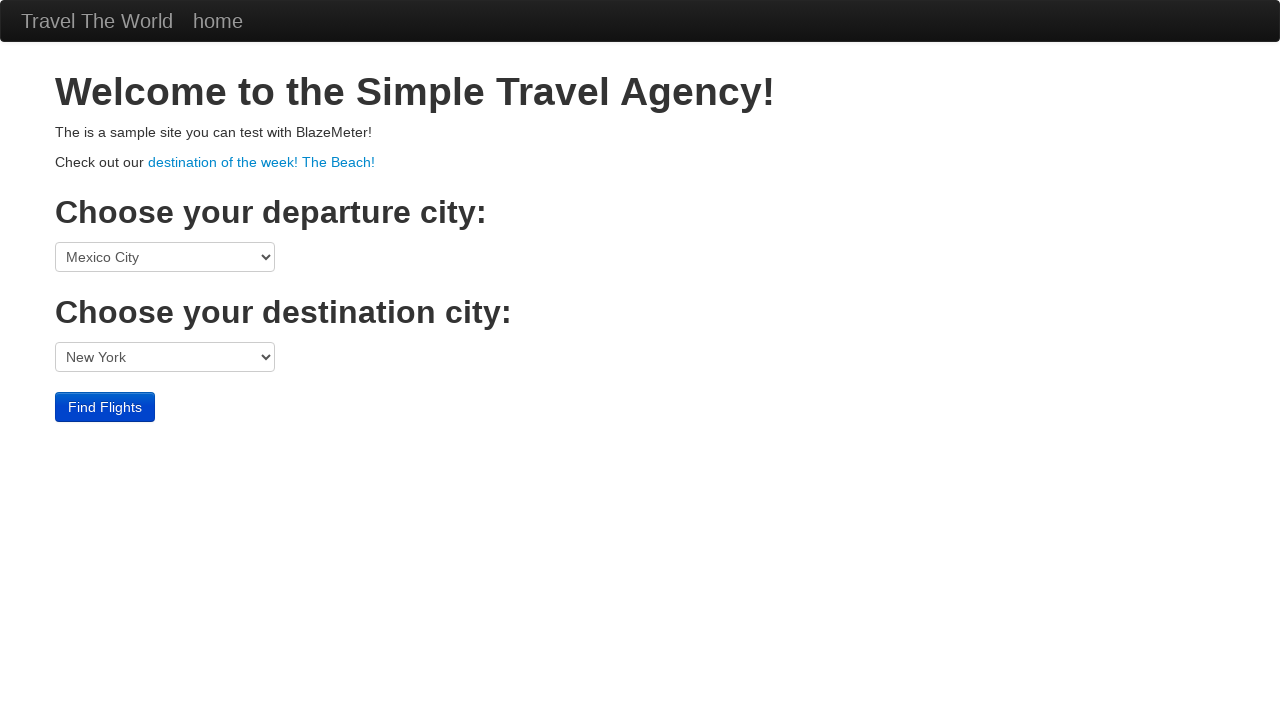

Clicked Find Flights button for Mexico City to New York at (105, 407) on input[value='Find Flights']
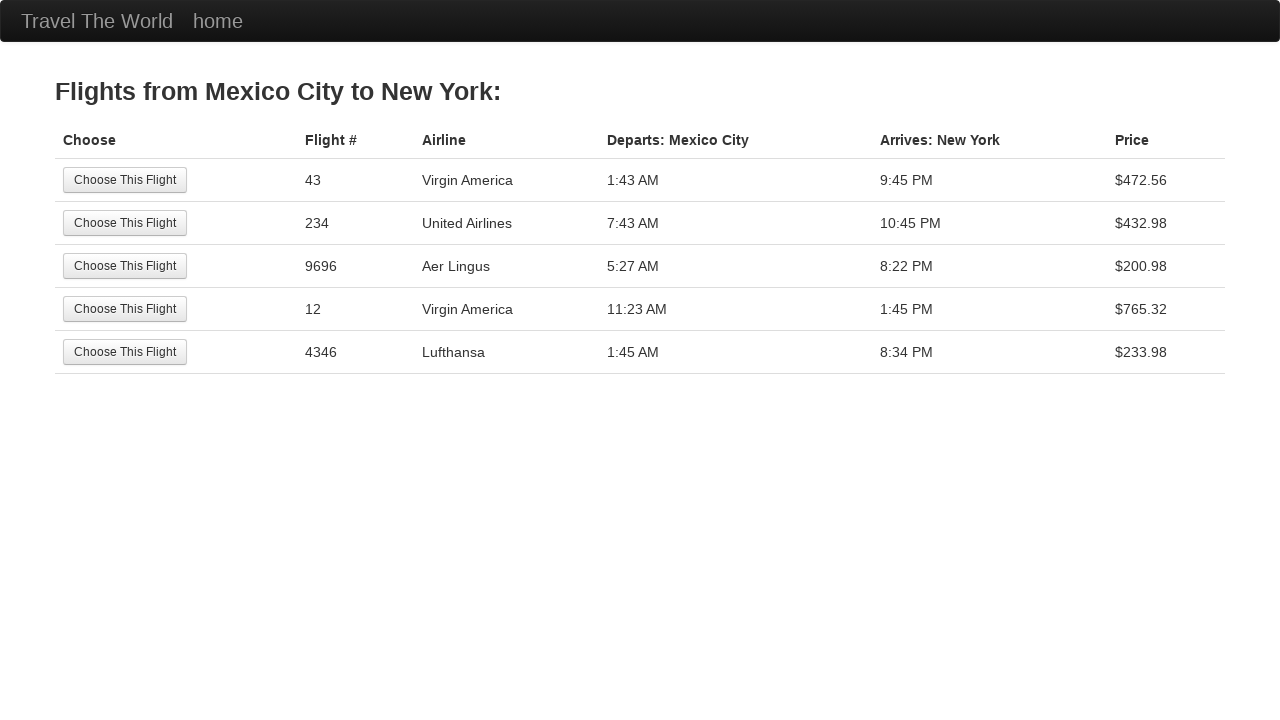

Flight search results page loaded
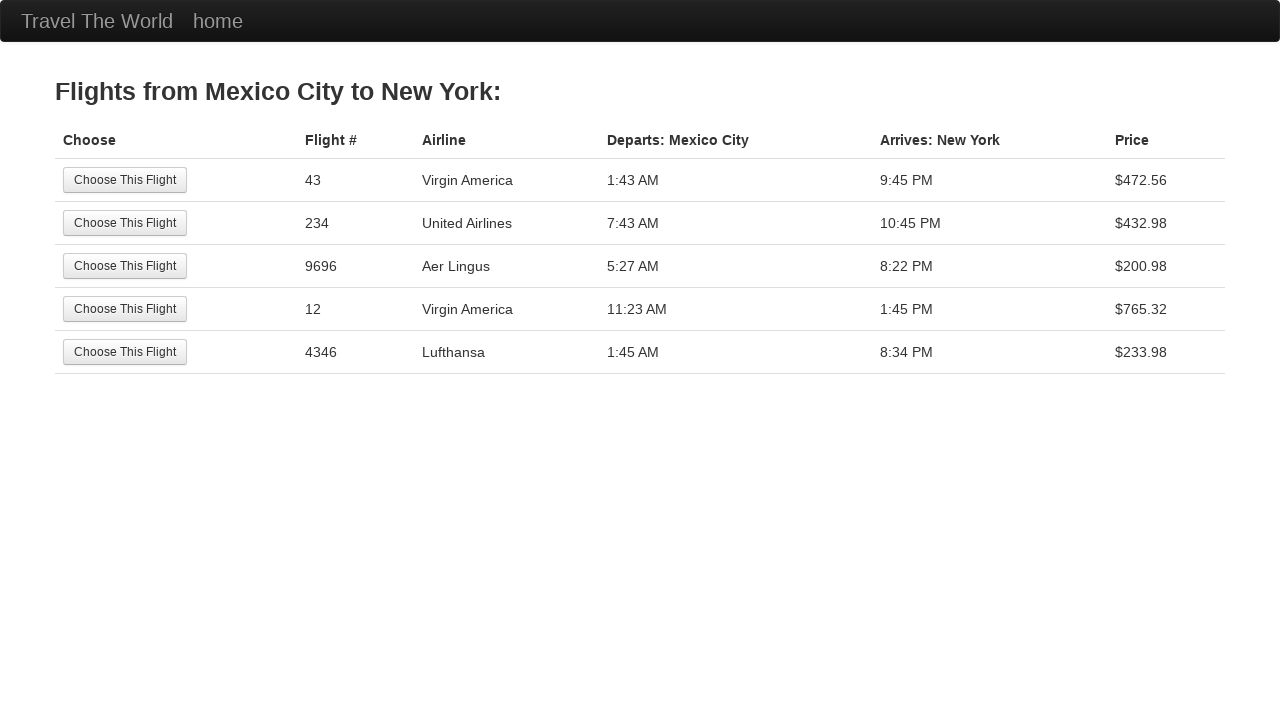

Counted 5 flight rows for Mexico City to New York
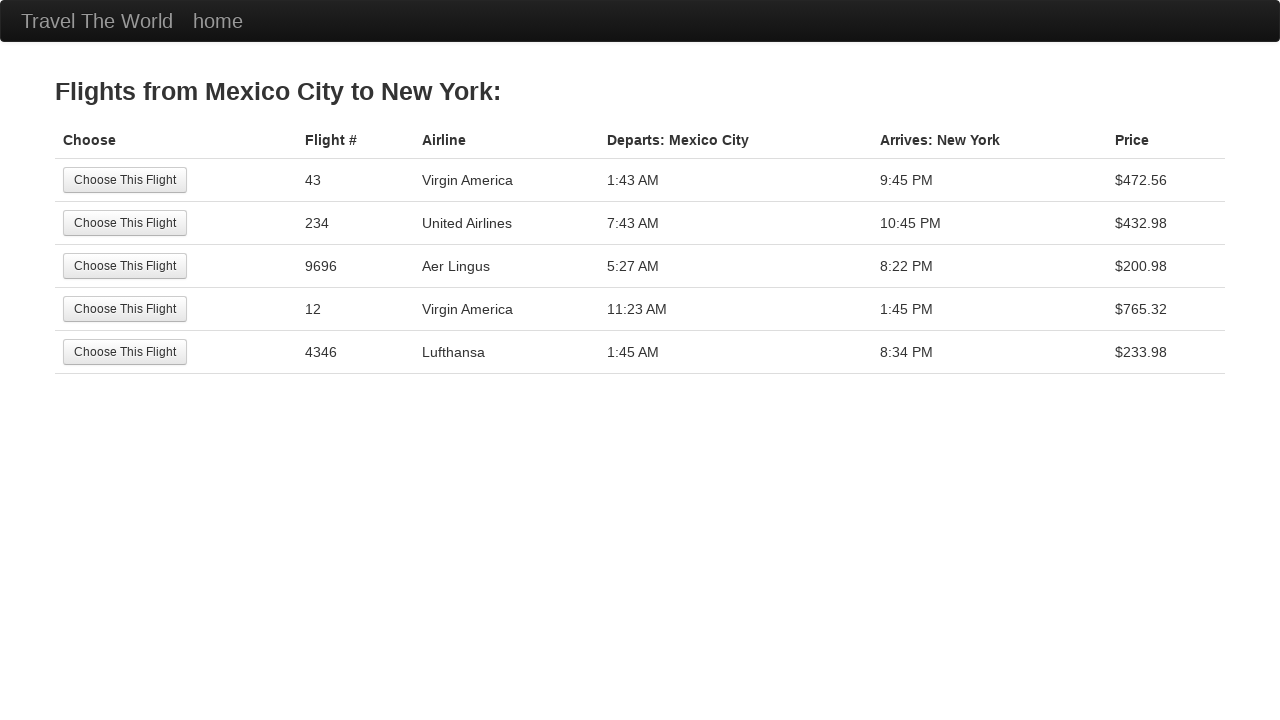

Verified flights exist for Mexico City to New York
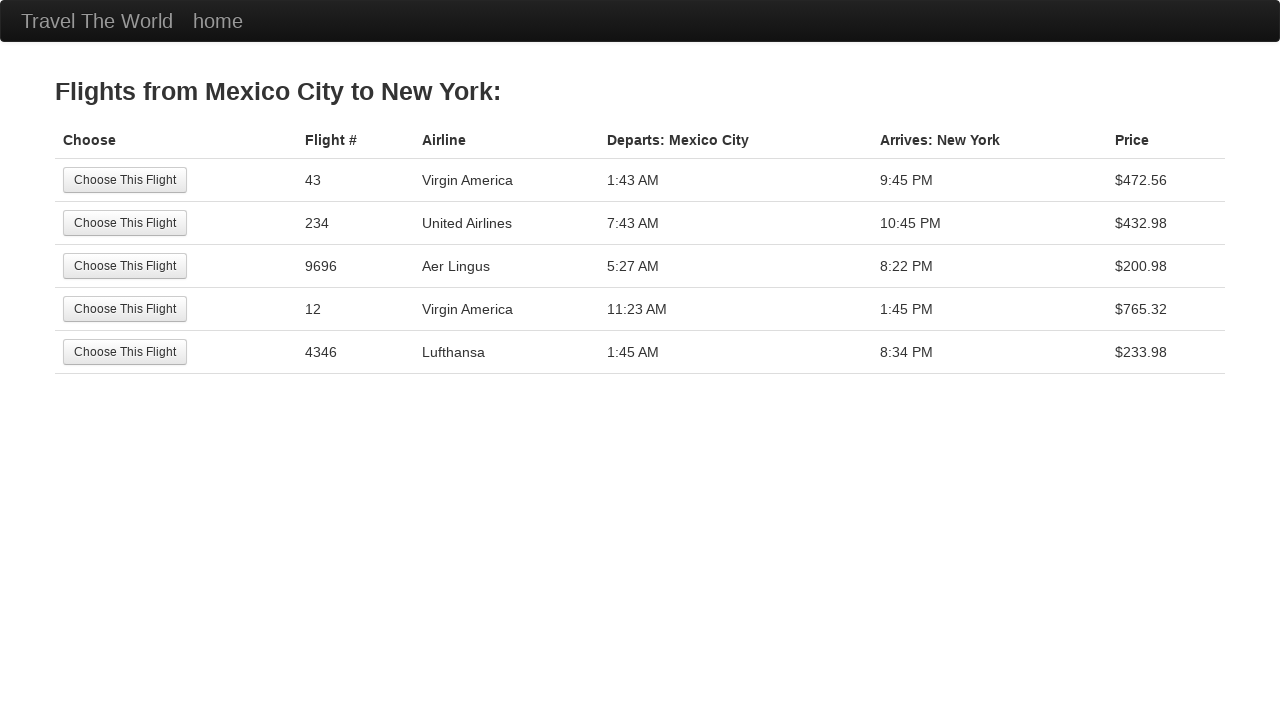

Navigated back to flight search page
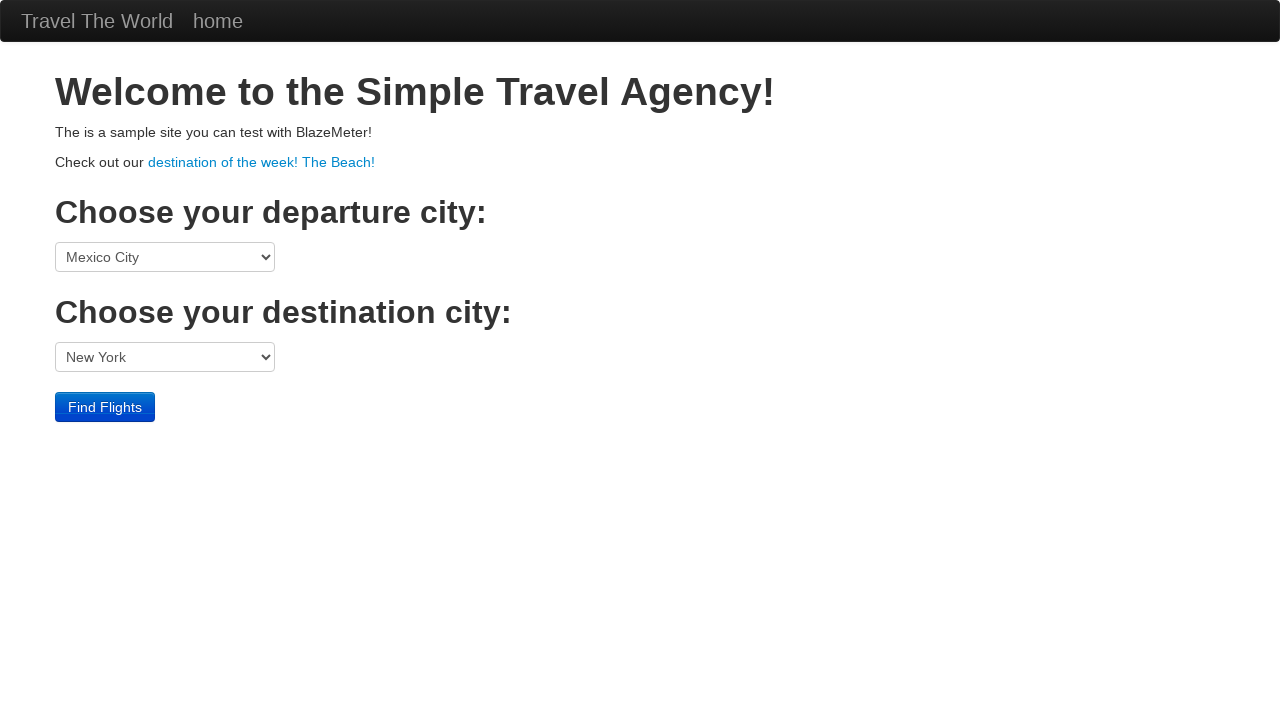

Departure dropdown is visible again
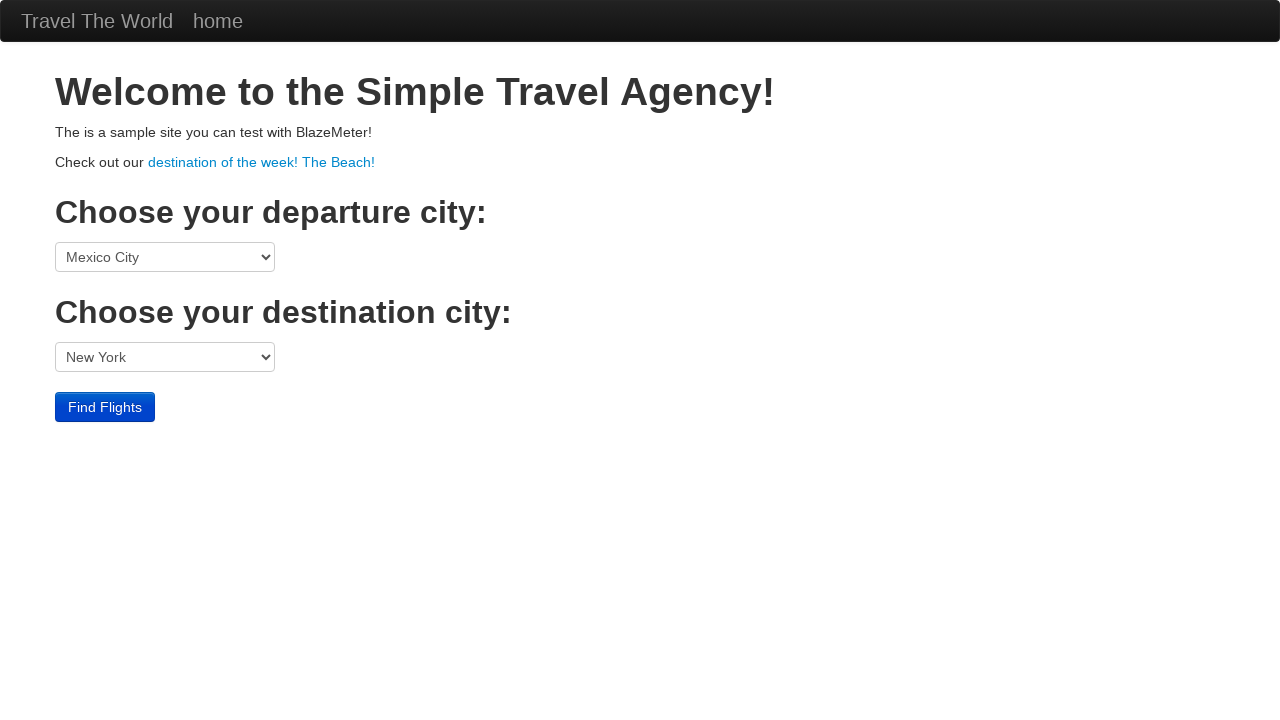

Selected destination city: Dublin on select[name='toPort']
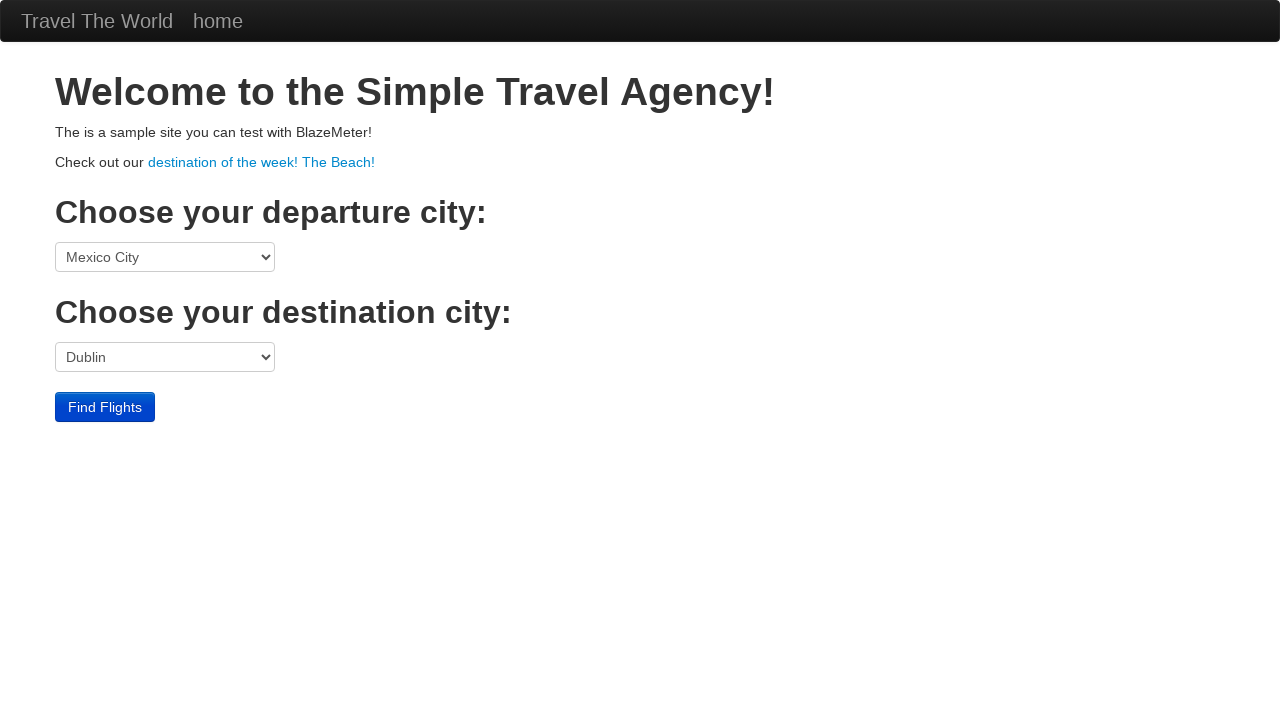

Clicked Find Flights button for Mexico City to Dublin at (105, 407) on input[value='Find Flights']
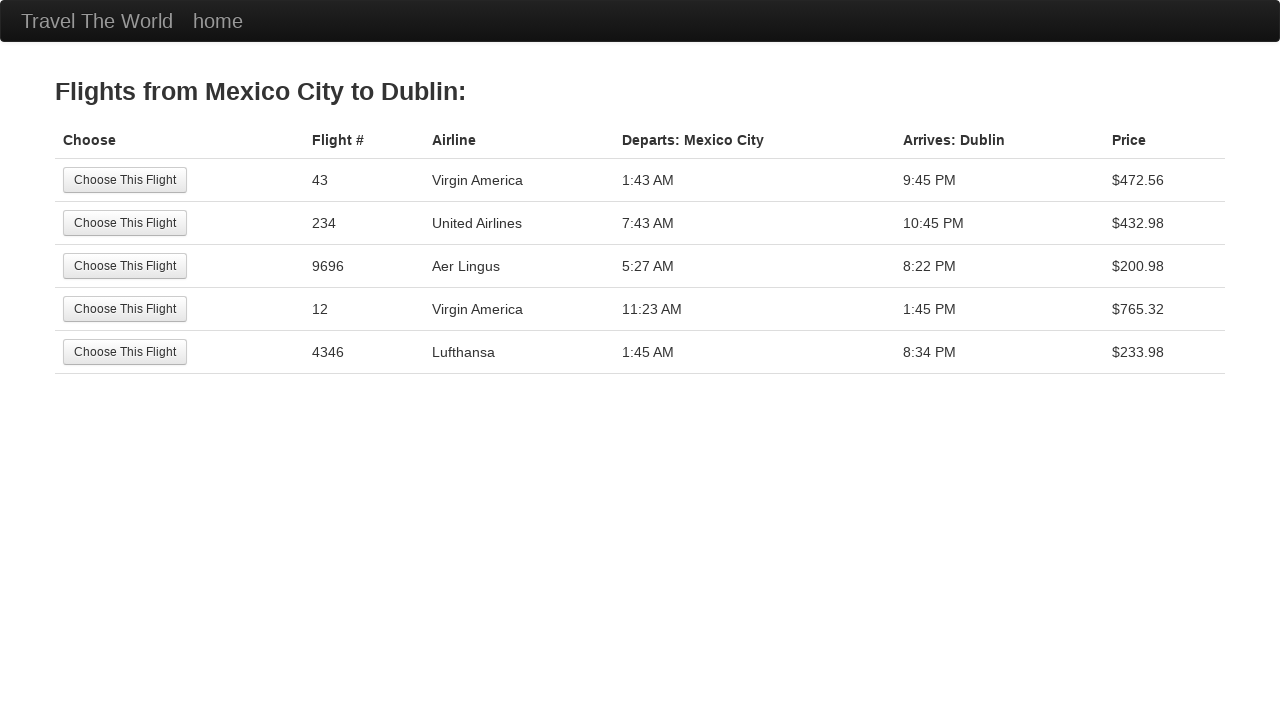

Flight search results page loaded
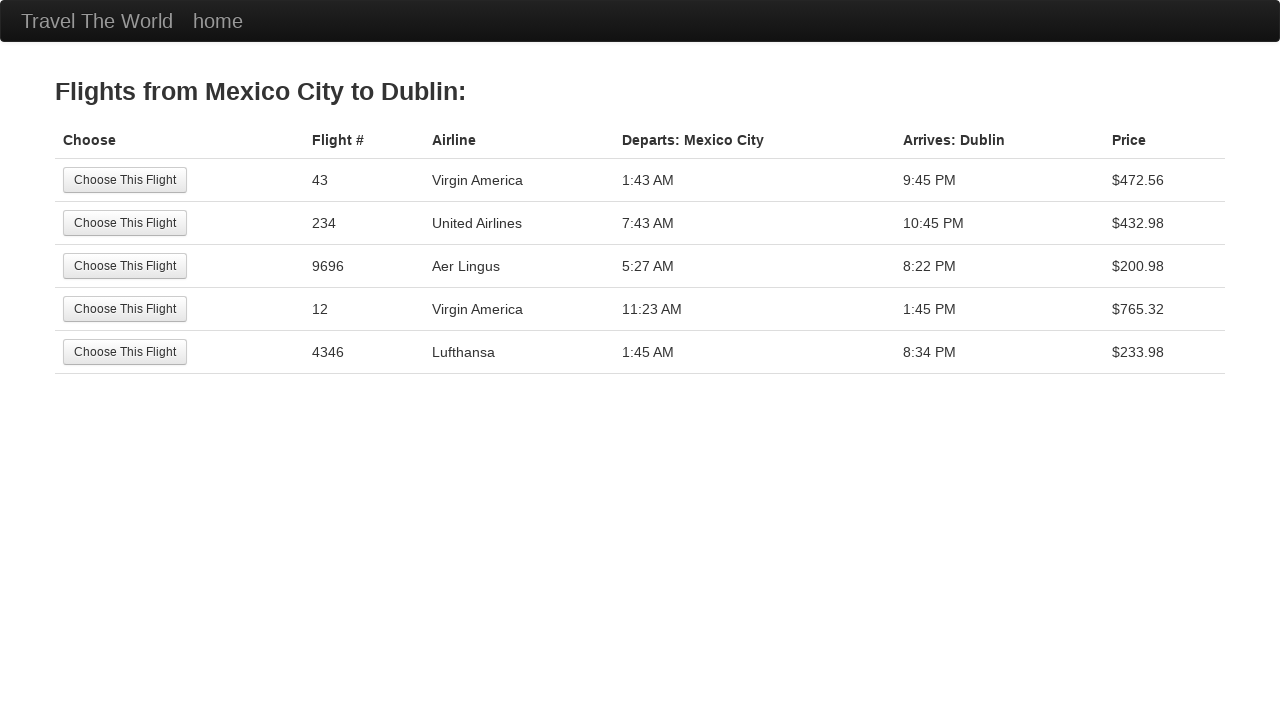

Counted 5 flight rows for Mexico City to Dublin
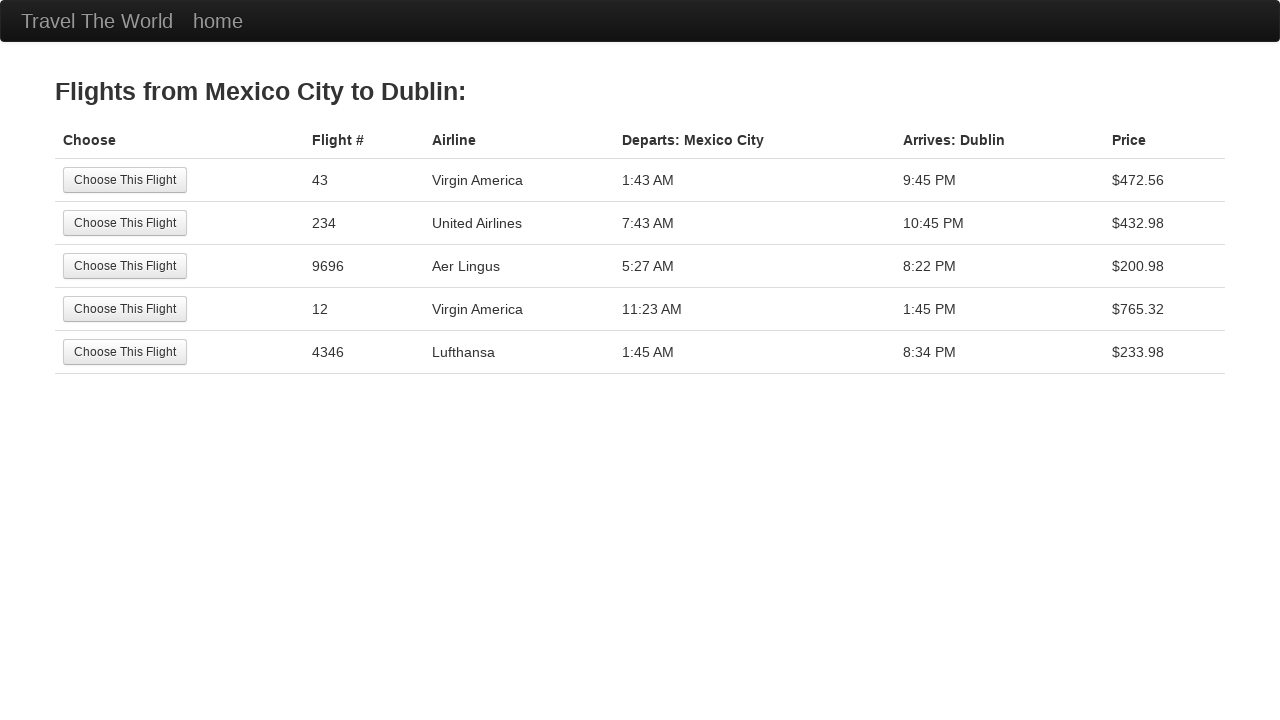

Verified flights exist for Mexico City to Dublin
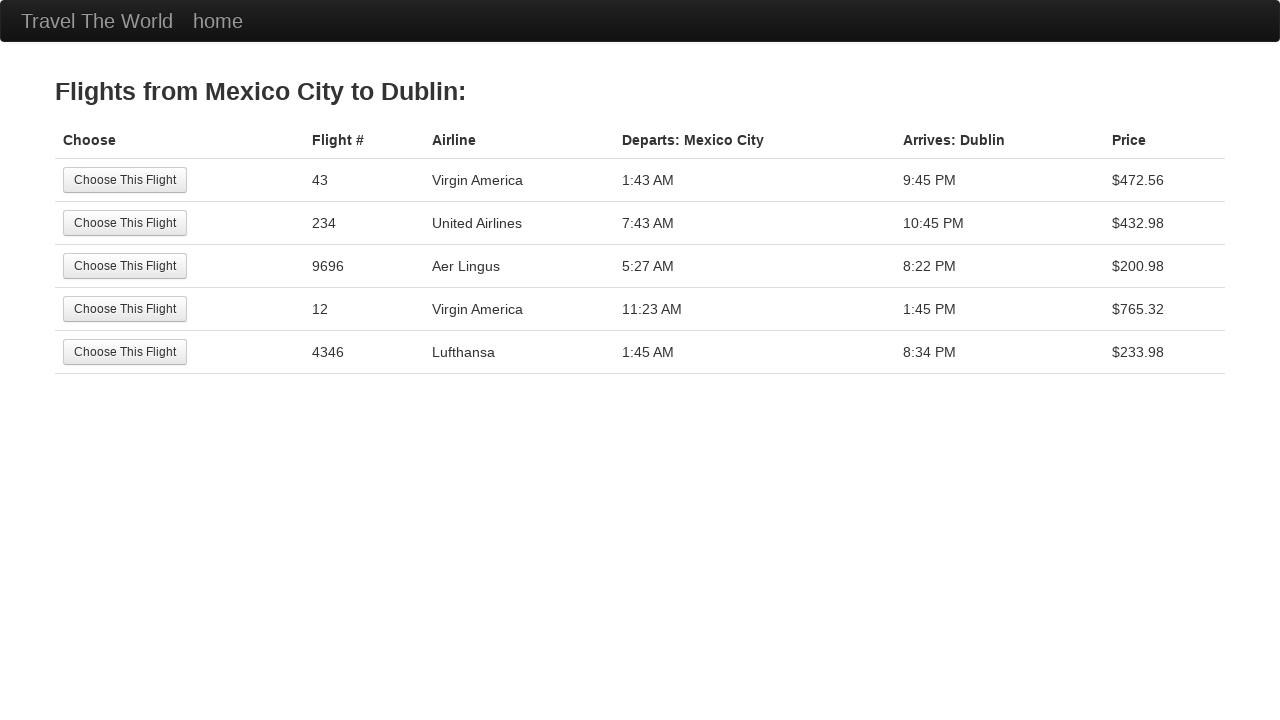

Navigated back to flight search page
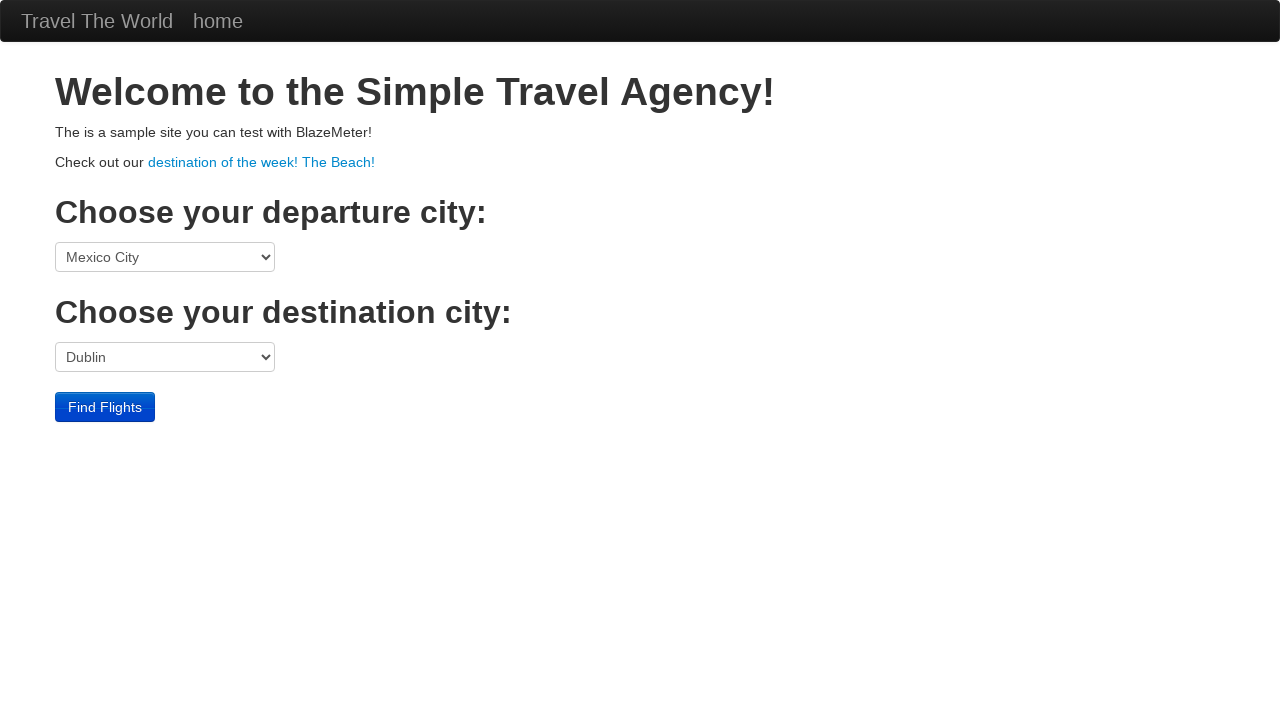

Departure dropdown is visible again
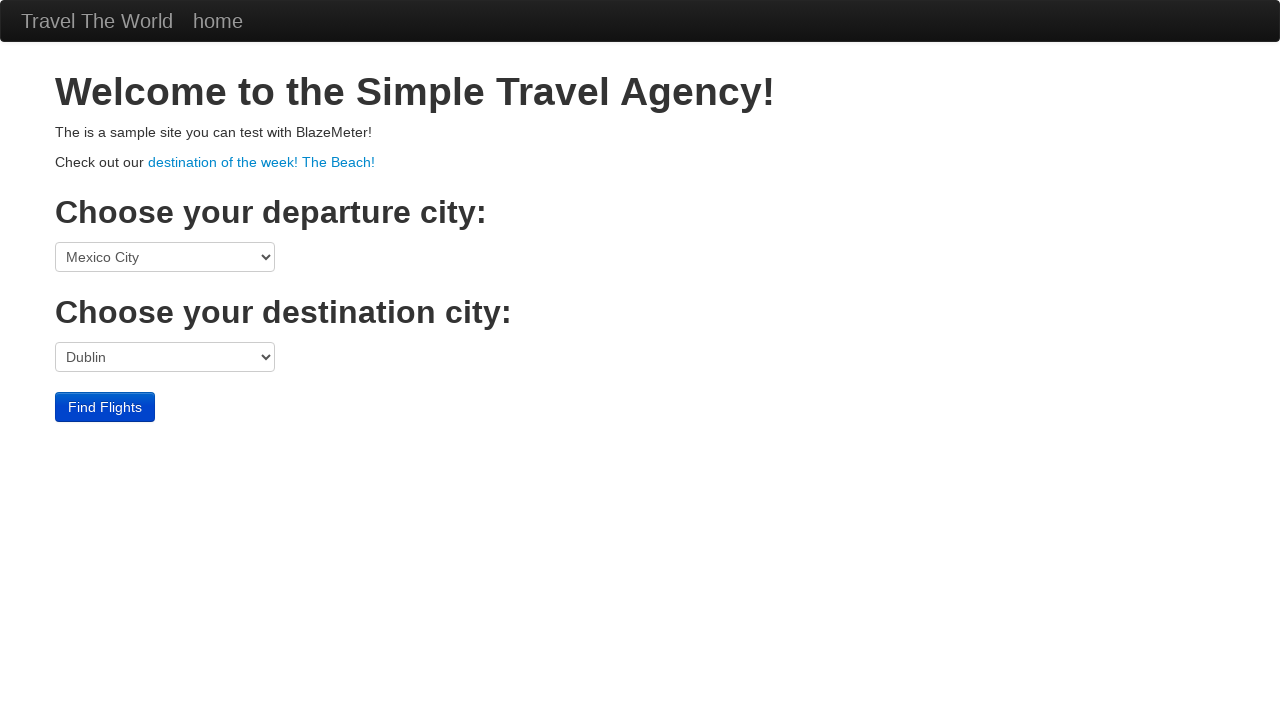

Selected destination city: Cairo on select[name='toPort']
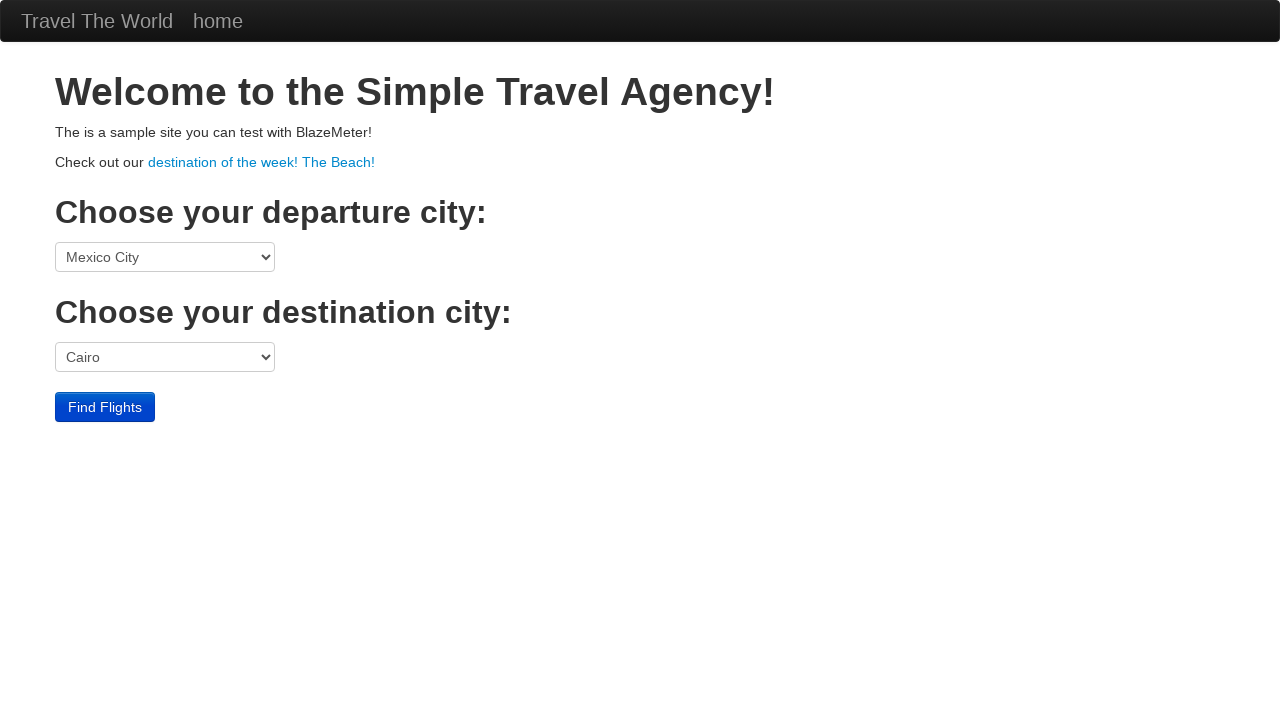

Clicked Find Flights button for Mexico City to Cairo at (105, 407) on input[value='Find Flights']
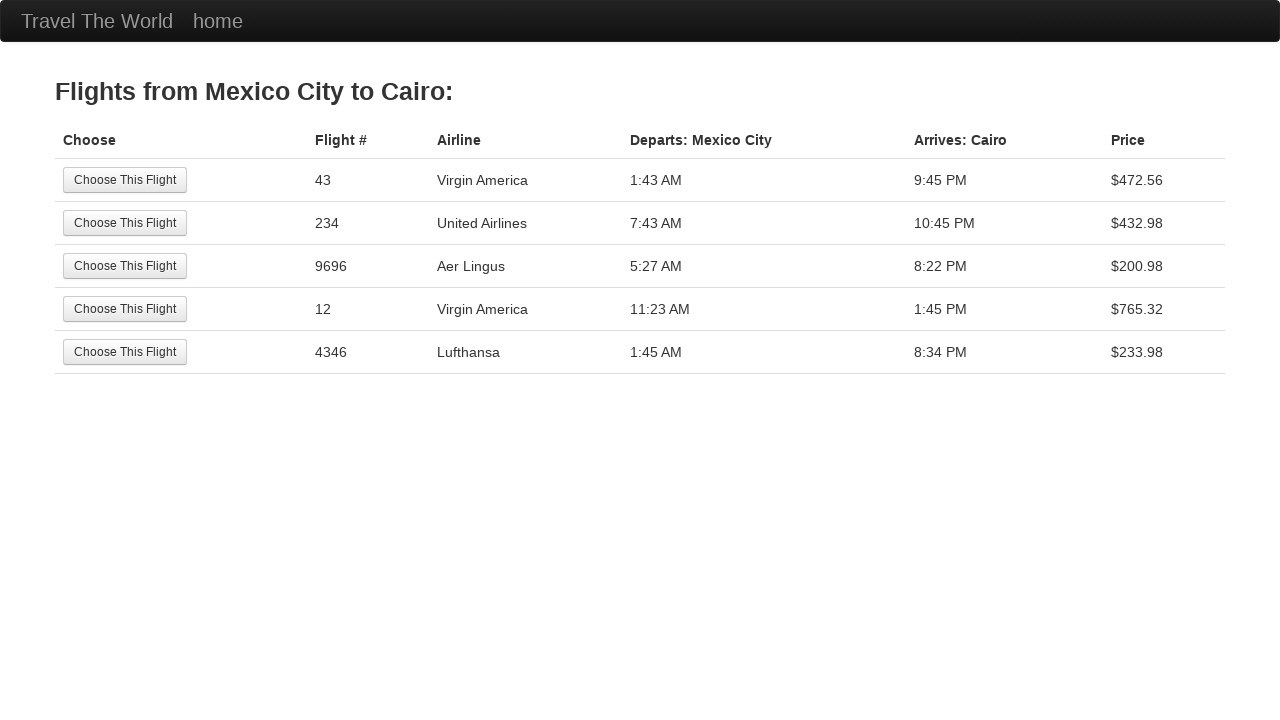

Flight search results page loaded
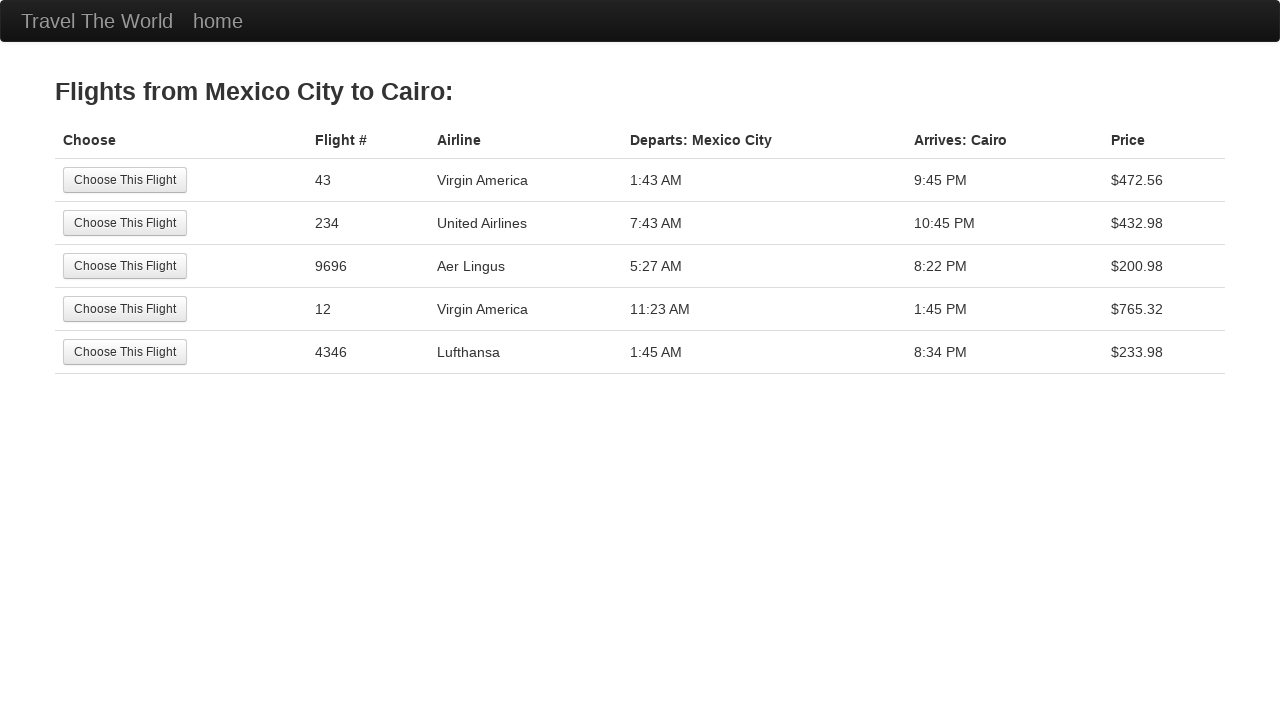

Counted 5 flight rows for Mexico City to Cairo
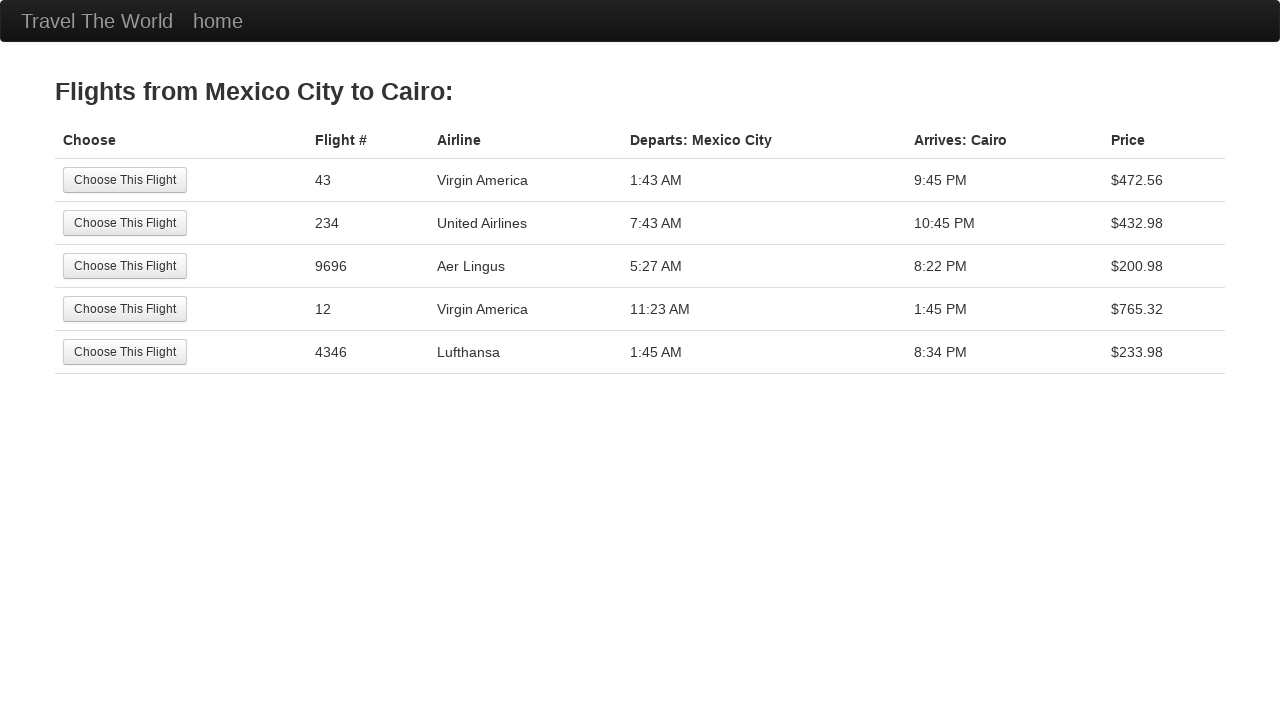

Verified flights exist for Mexico City to Cairo
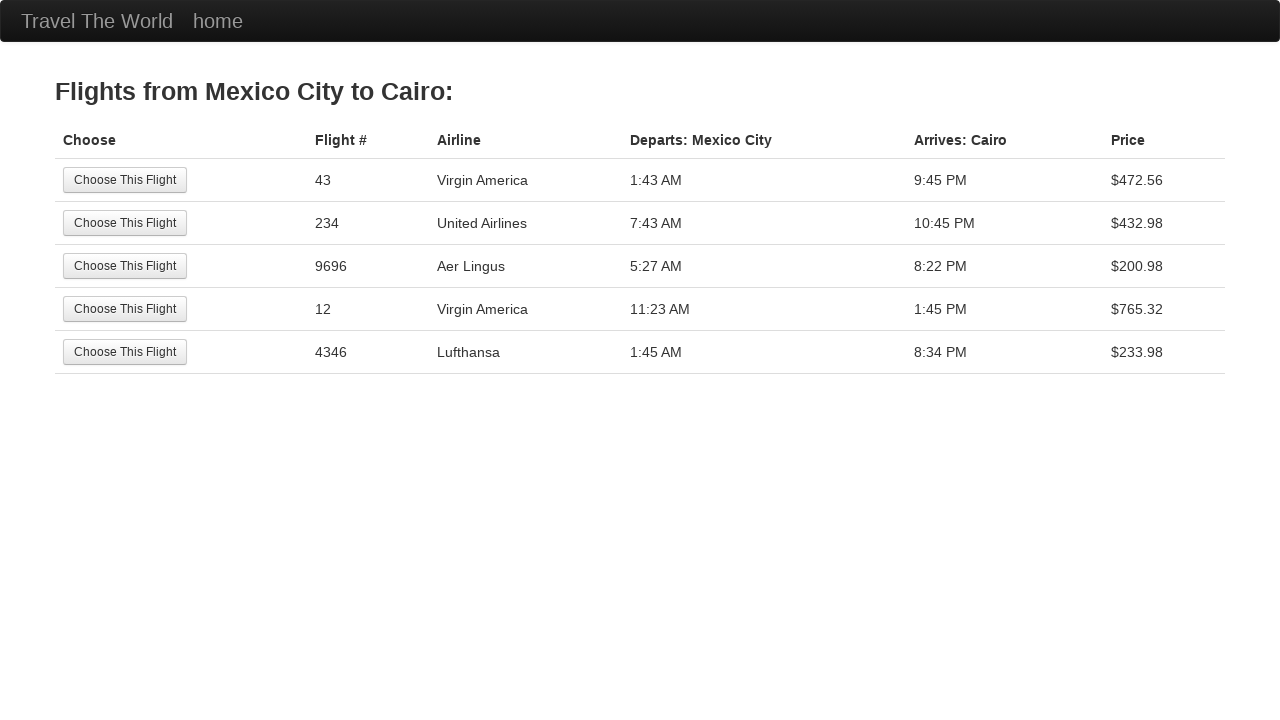

Navigated back to flight search page
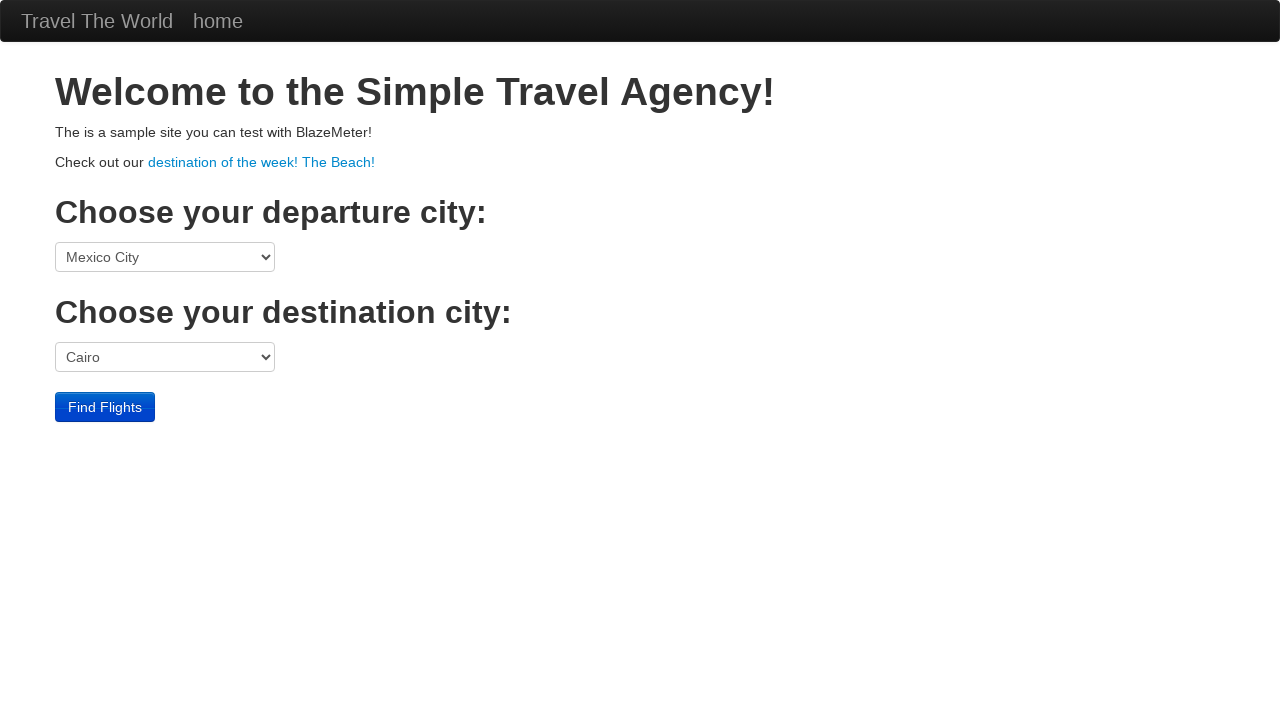

Departure dropdown is visible again
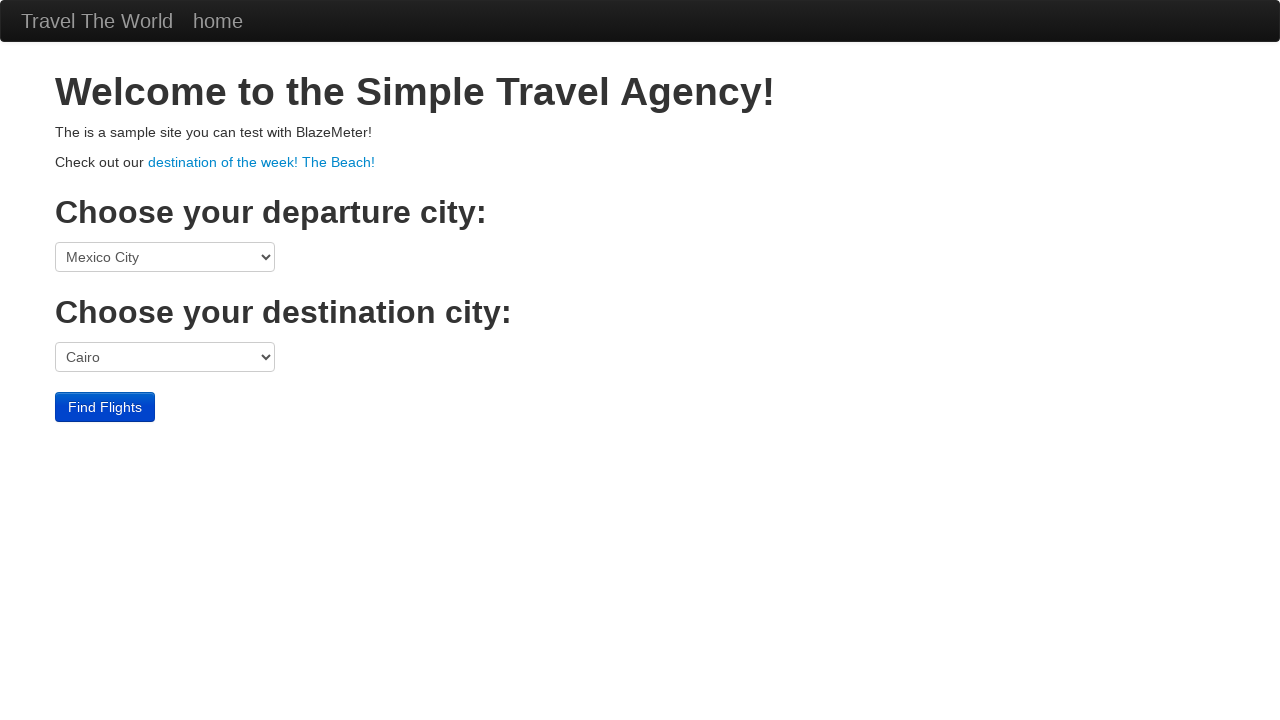

Selected departure city: São Paolo on select[name='fromPort']
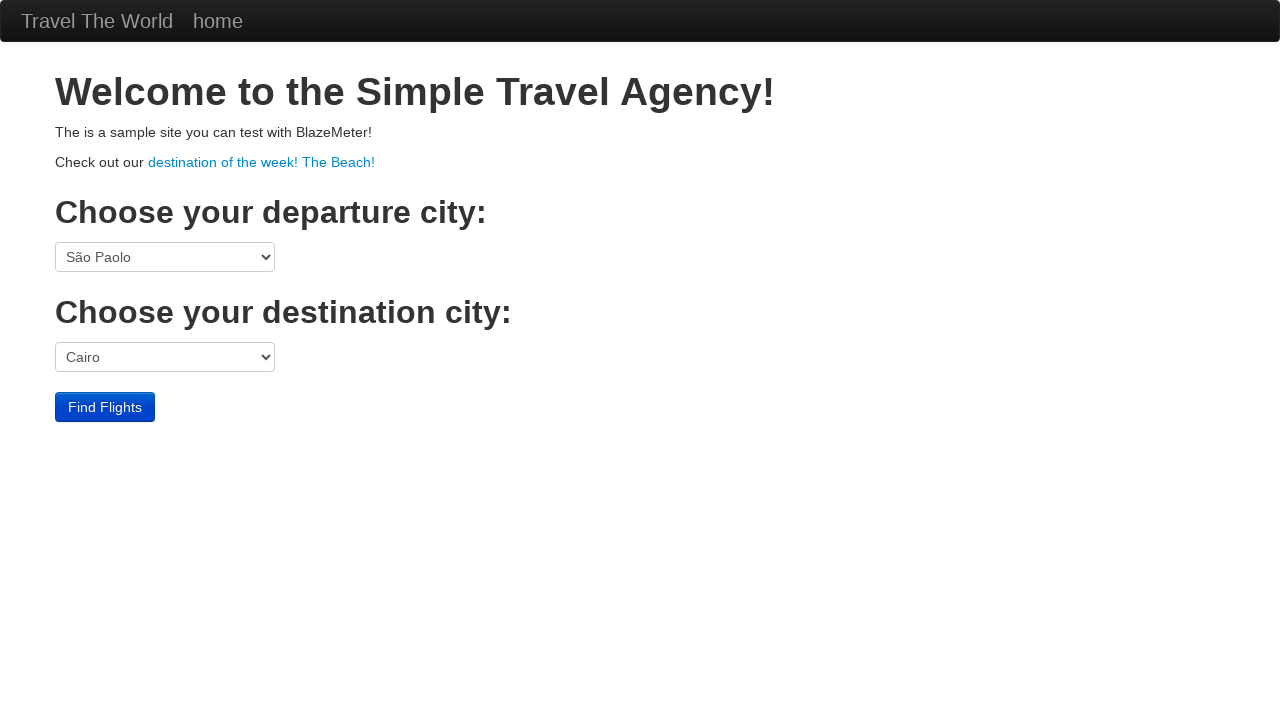

Selected destination city: Buenos Aires on select[name='toPort']
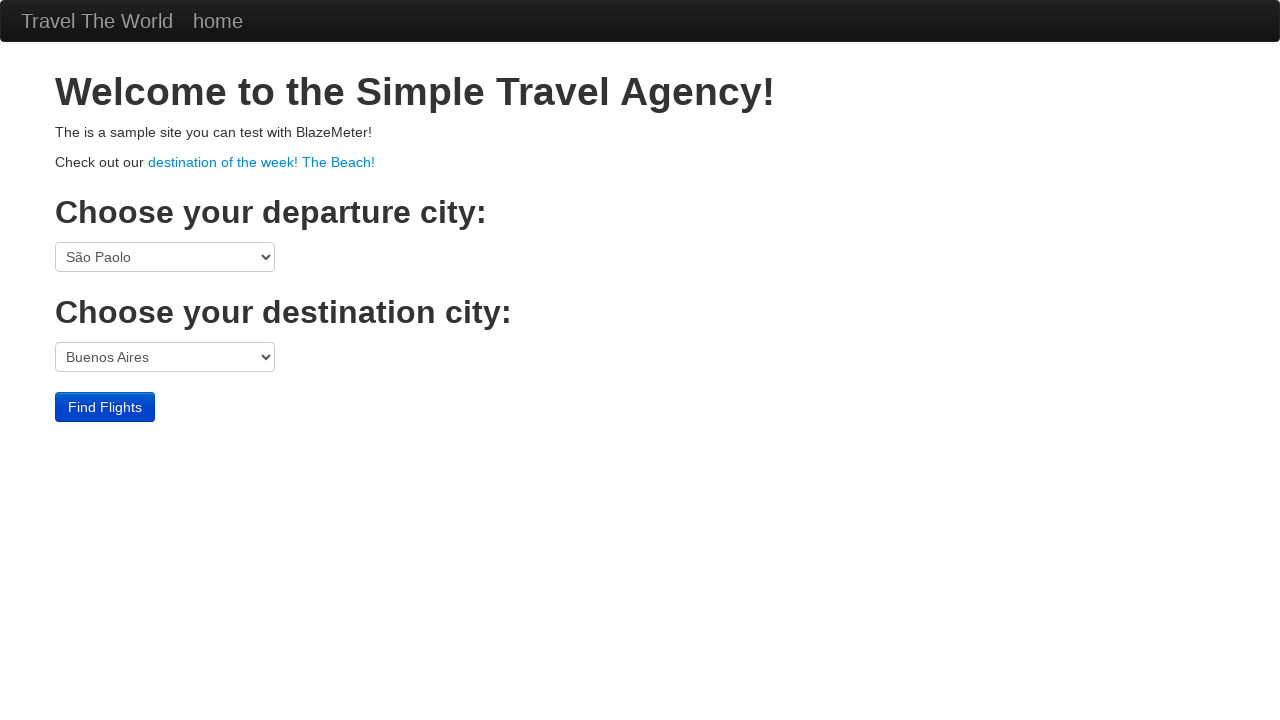

Clicked Find Flights button for São Paolo to Buenos Aires at (105, 407) on input[value='Find Flights']
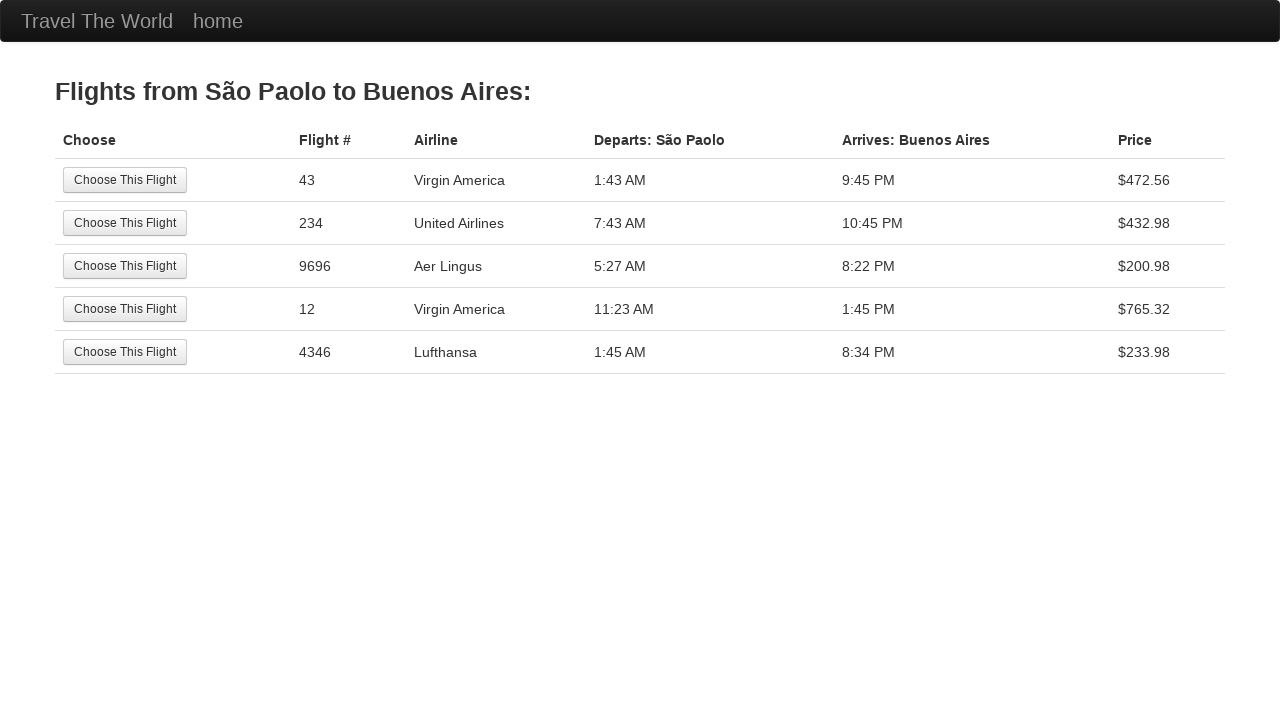

Flight search results page loaded
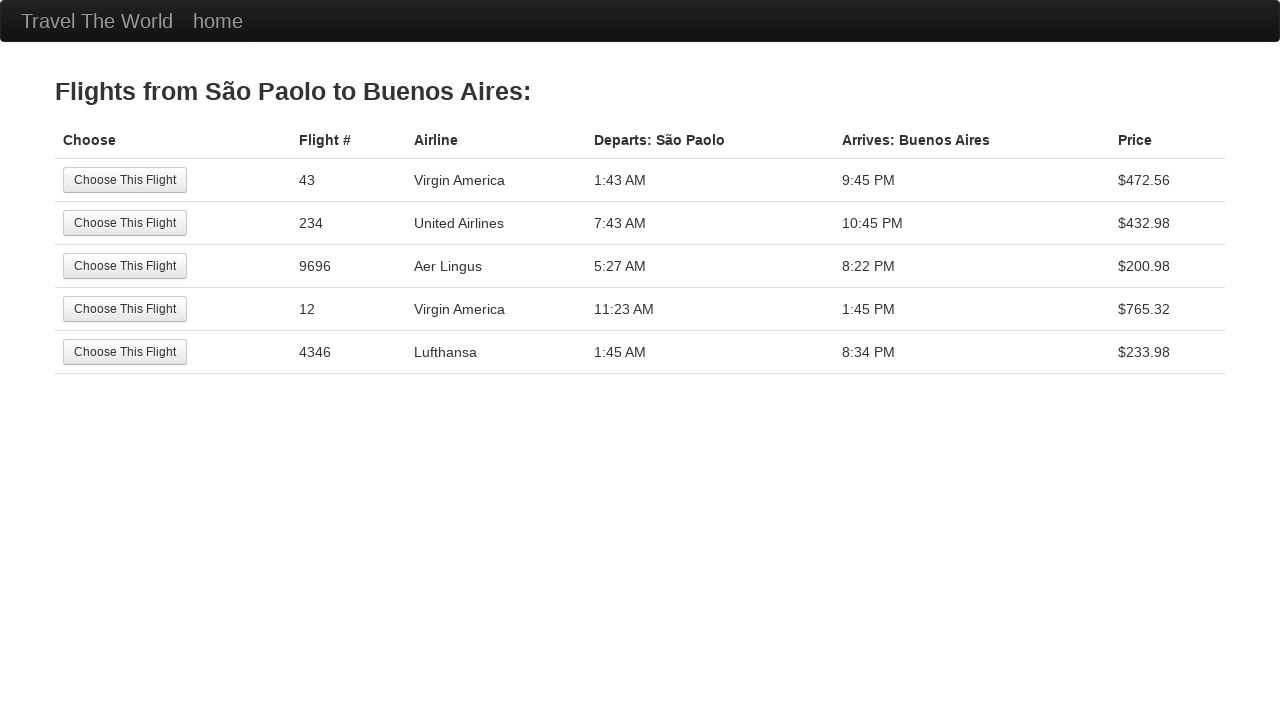

Counted 5 flight rows for São Paolo to Buenos Aires
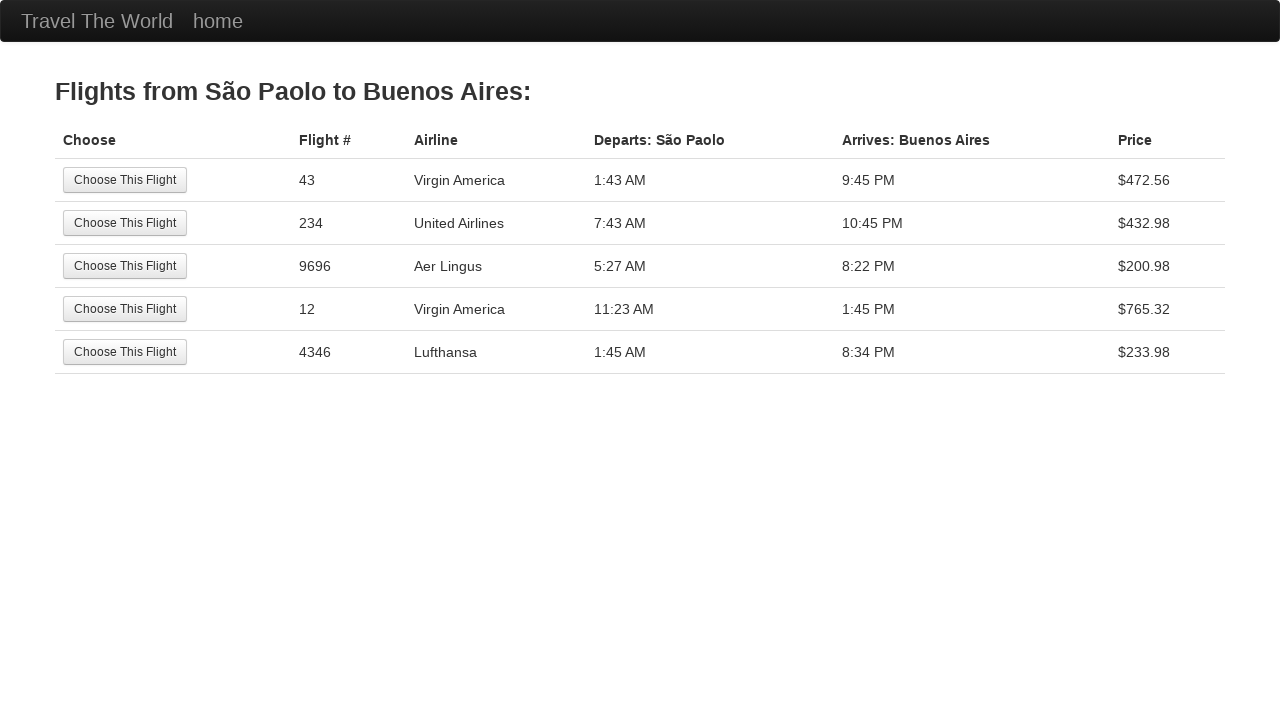

Verified flights exist for São Paolo to Buenos Aires
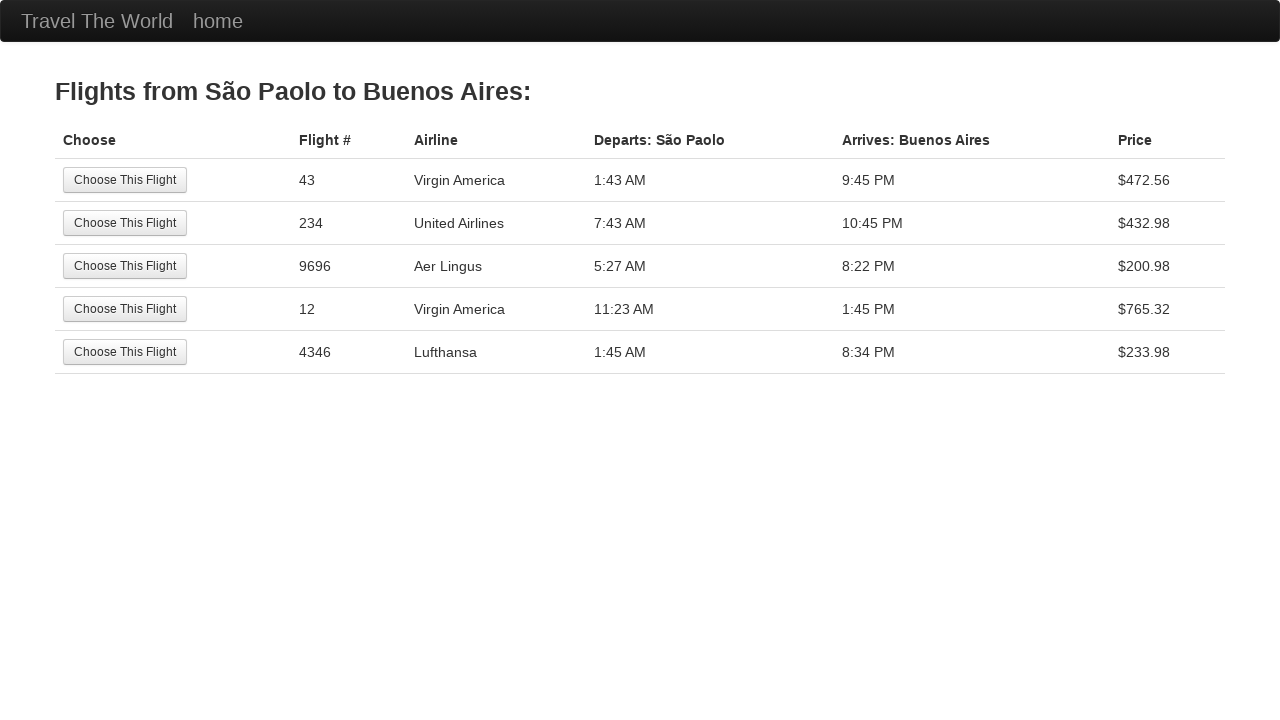

Navigated back to flight search page
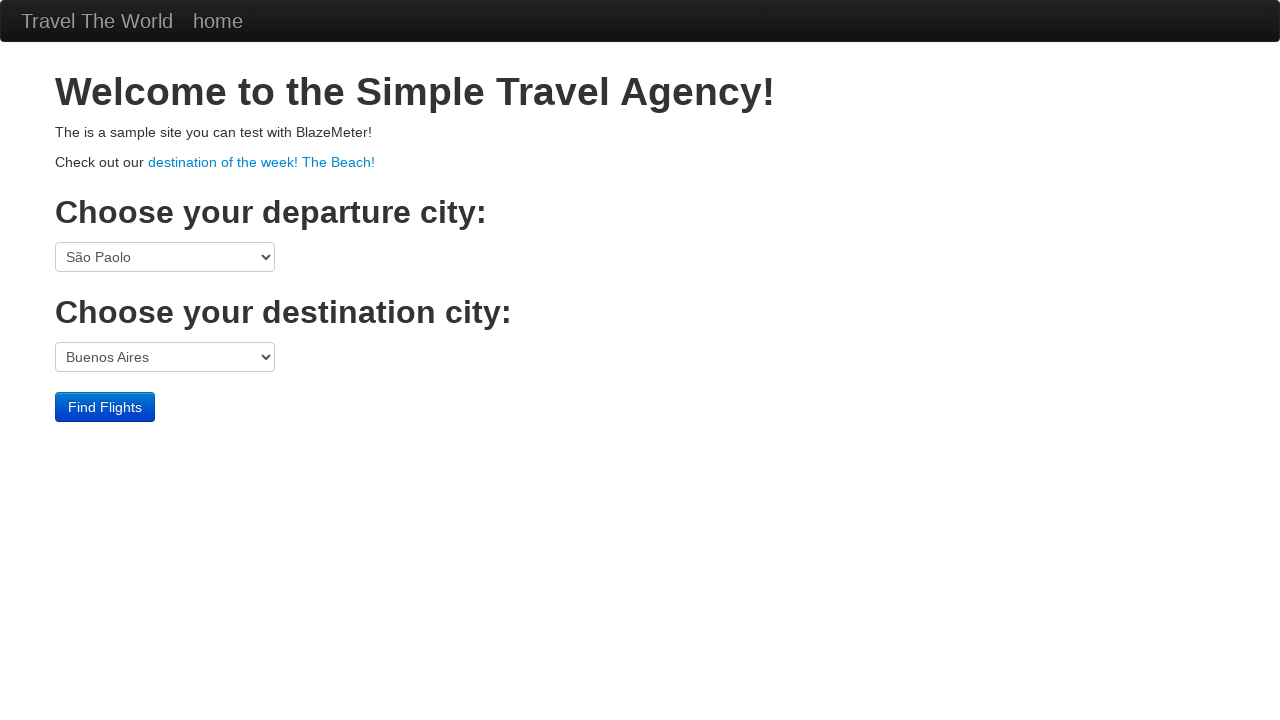

Departure dropdown is visible again
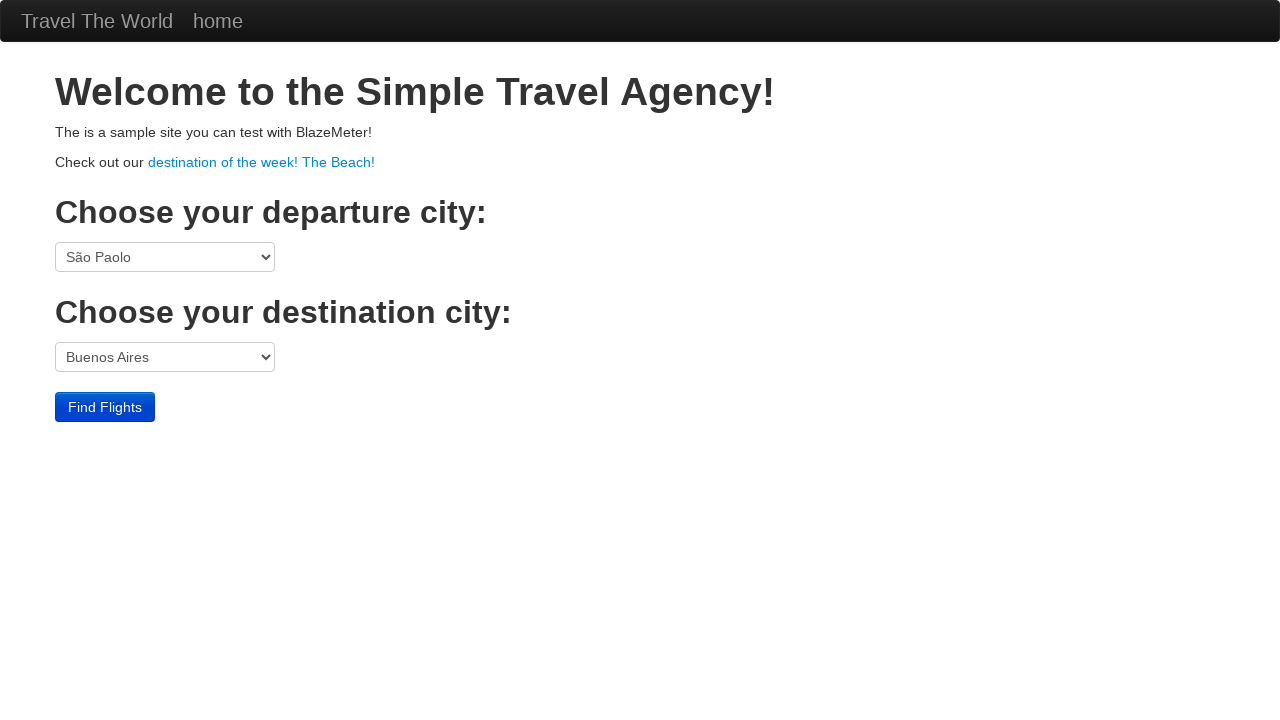

Selected destination city: Rome on select[name='toPort']
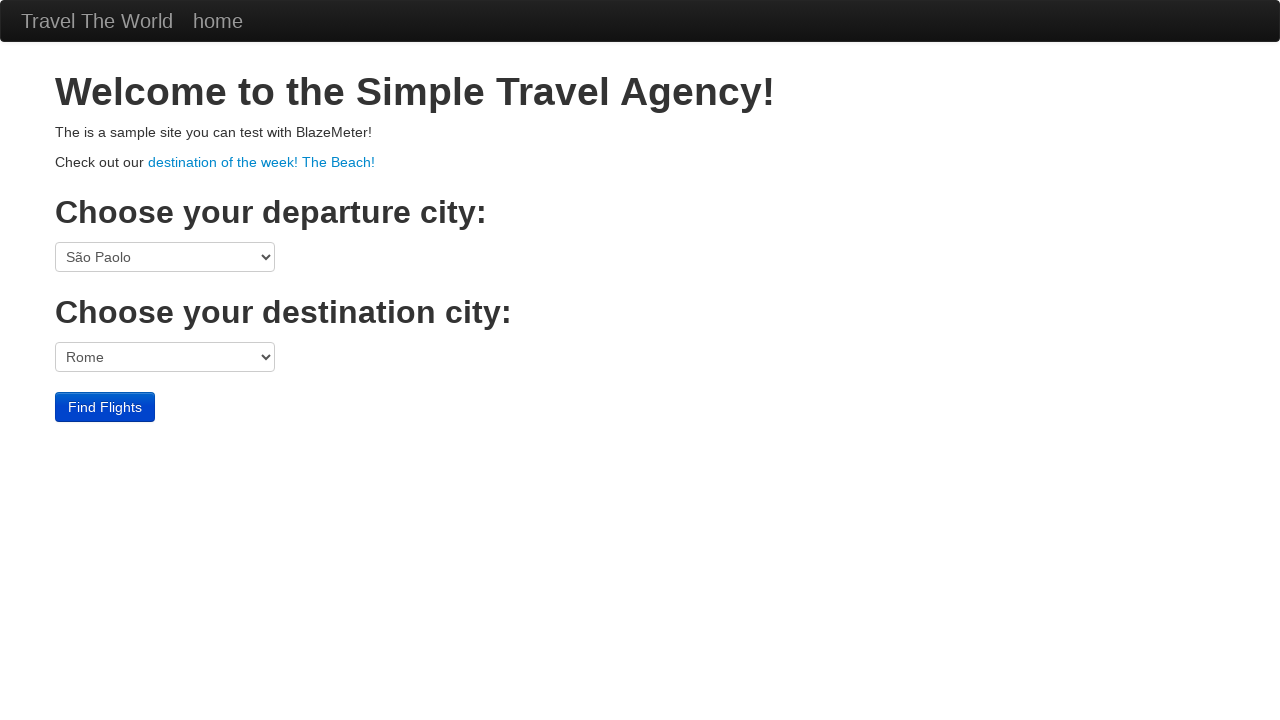

Clicked Find Flights button for São Paolo to Rome at (105, 407) on input[value='Find Flights']
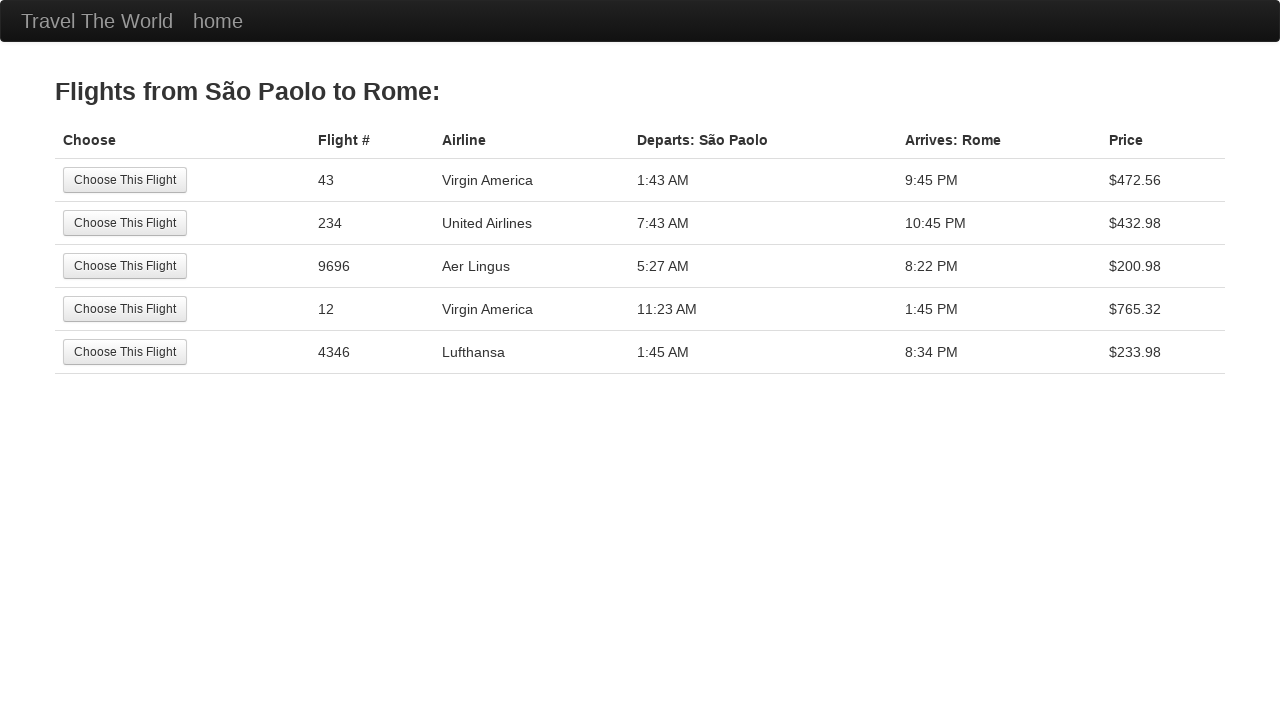

Flight search results page loaded
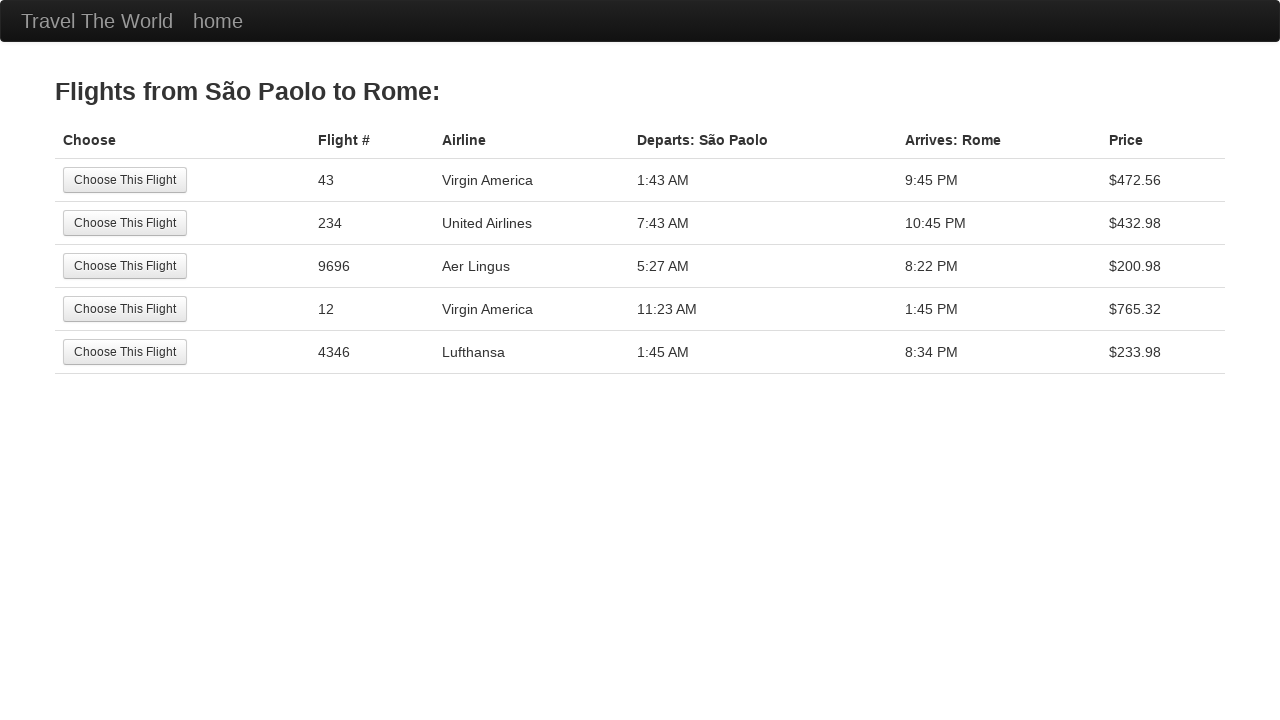

Counted 5 flight rows for São Paolo to Rome
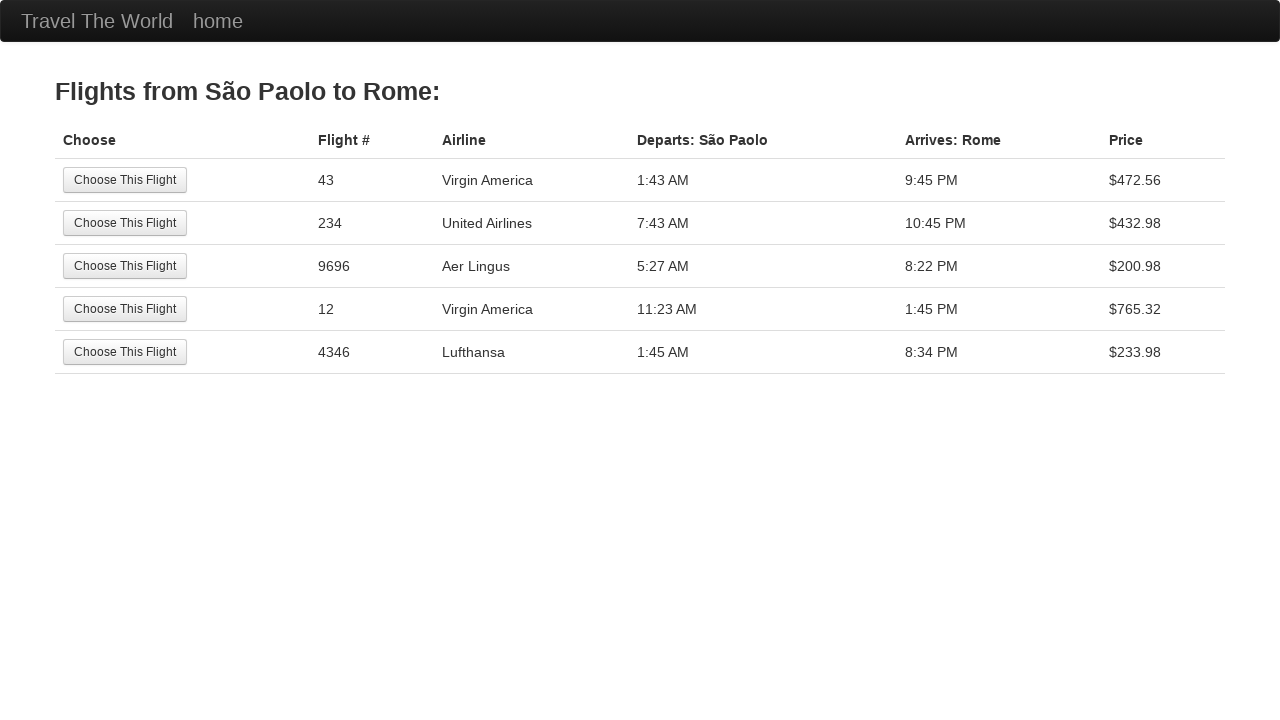

Verified flights exist for São Paolo to Rome
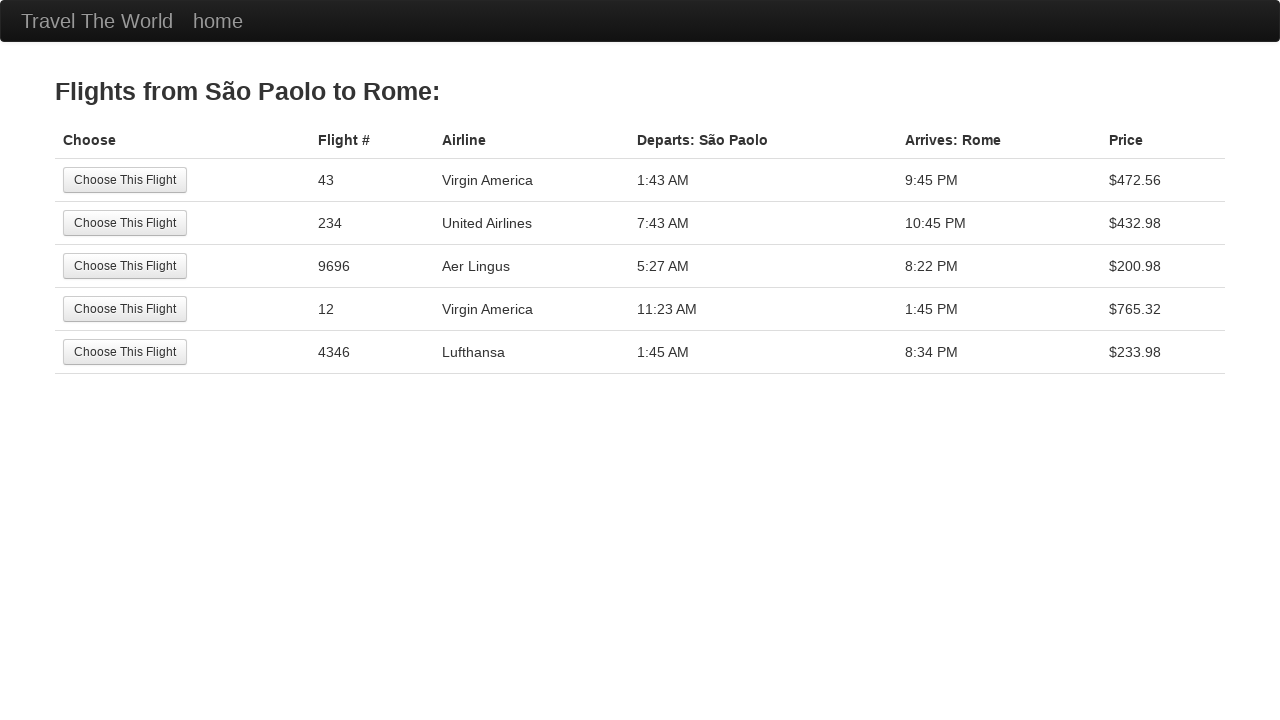

Navigated back to flight search page
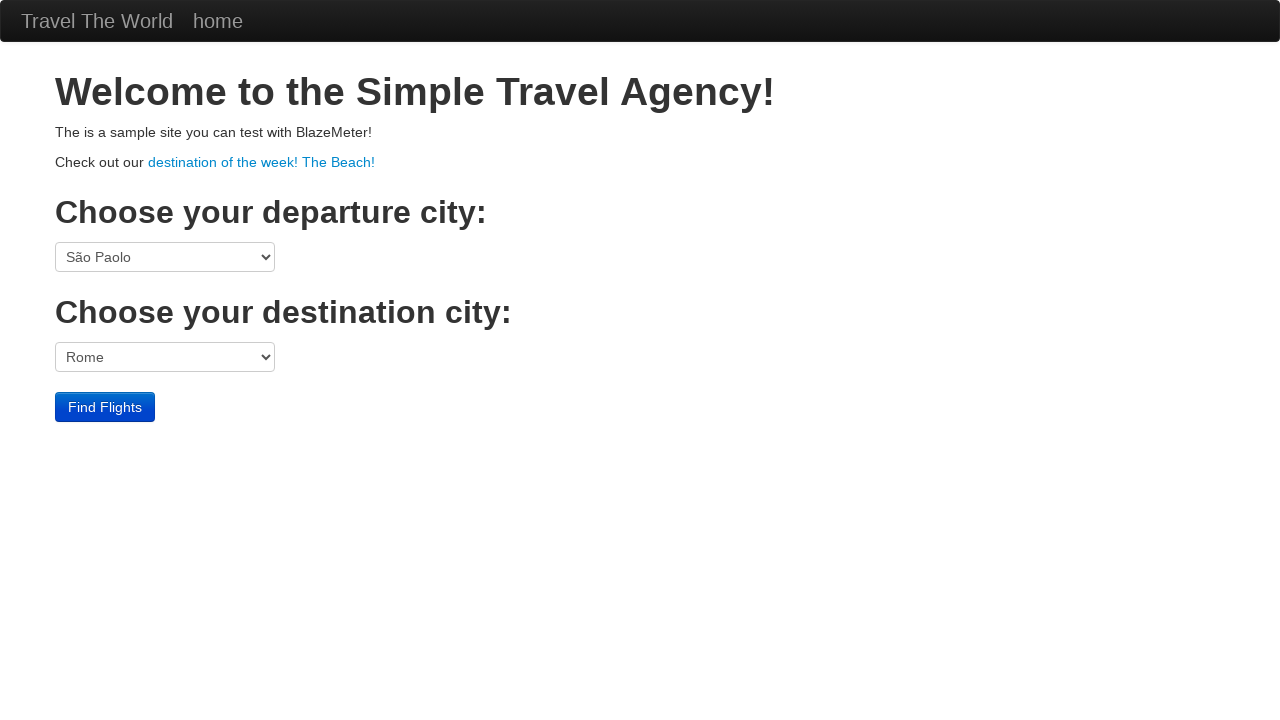

Departure dropdown is visible again
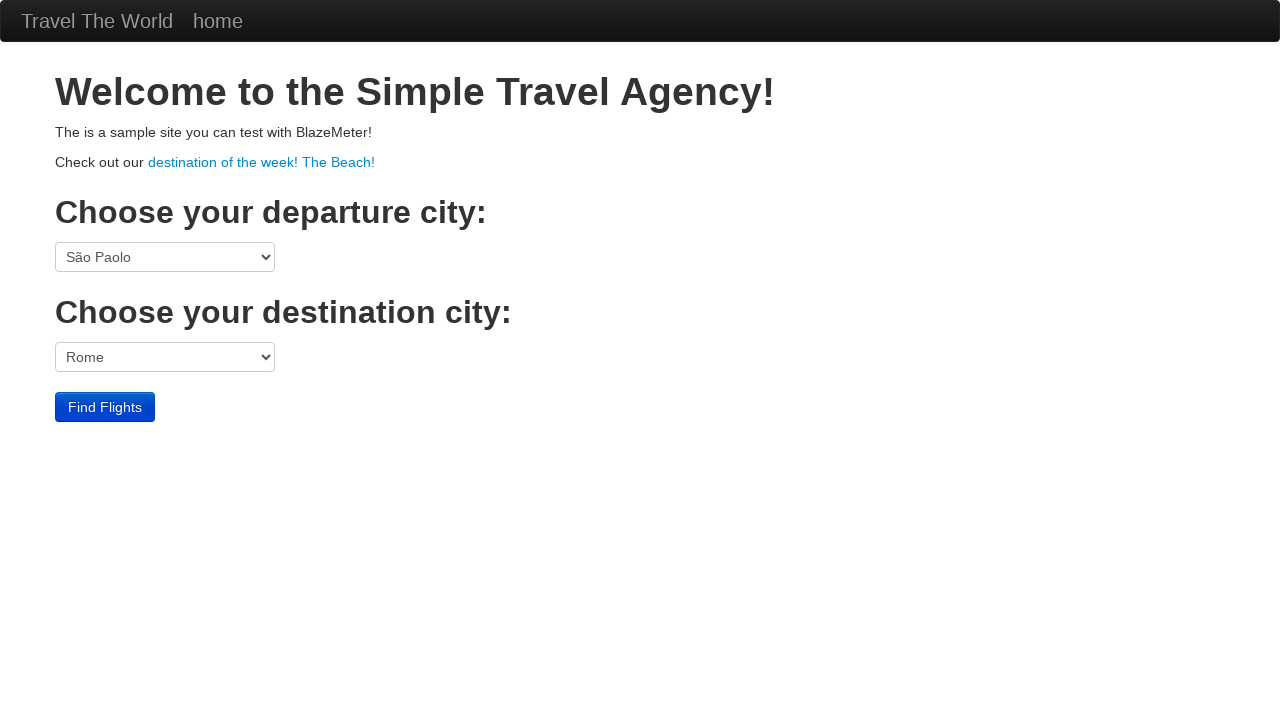

Selected destination city: London on select[name='toPort']
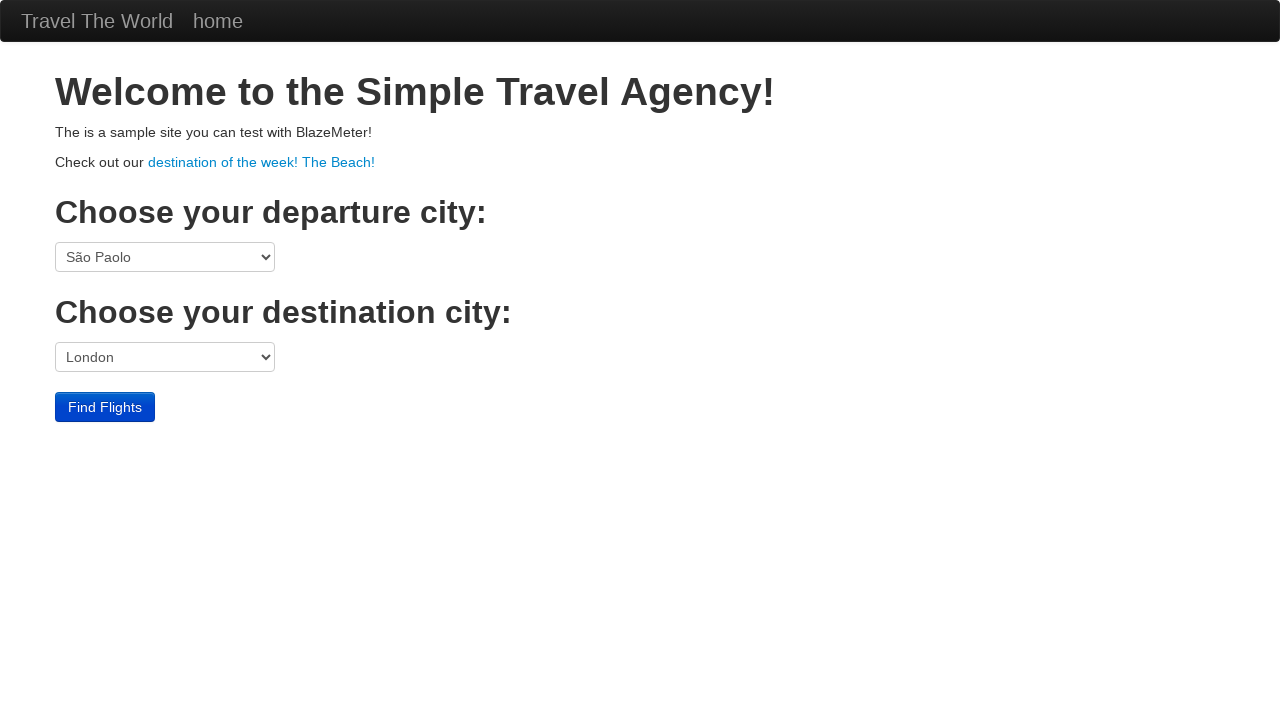

Clicked Find Flights button for São Paolo to London at (105, 407) on input[value='Find Flights']
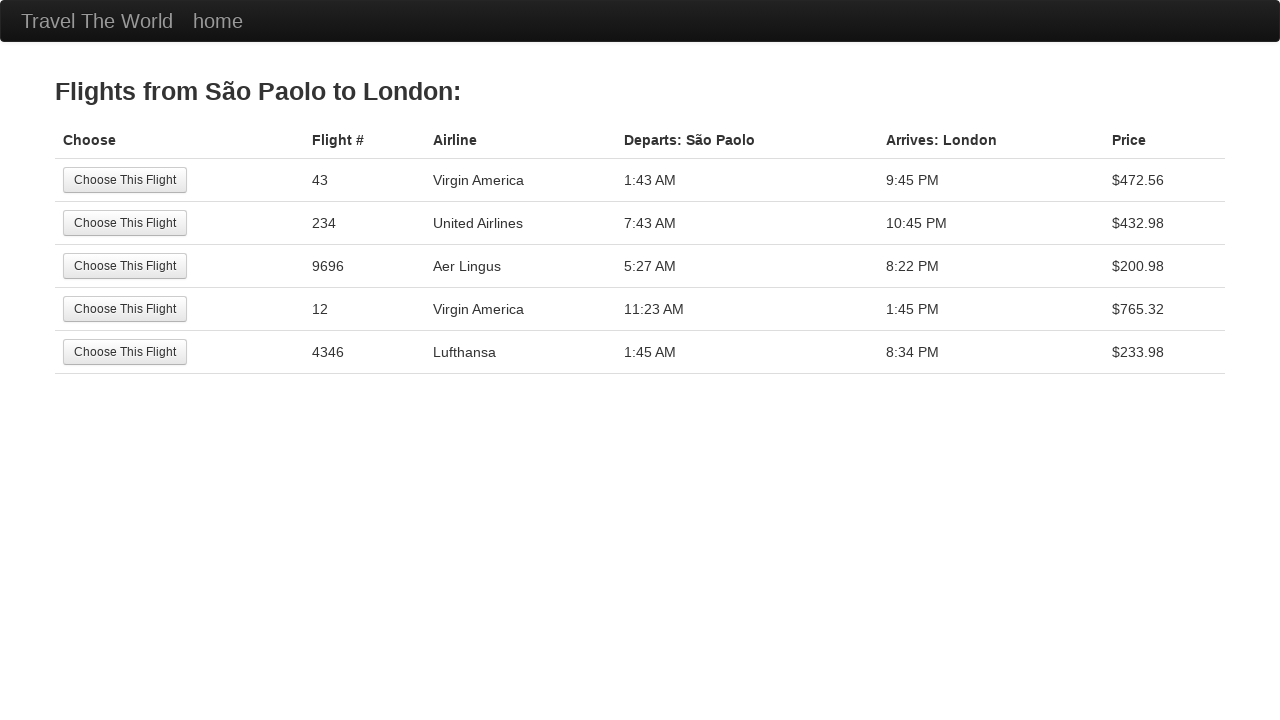

Flight search results page loaded
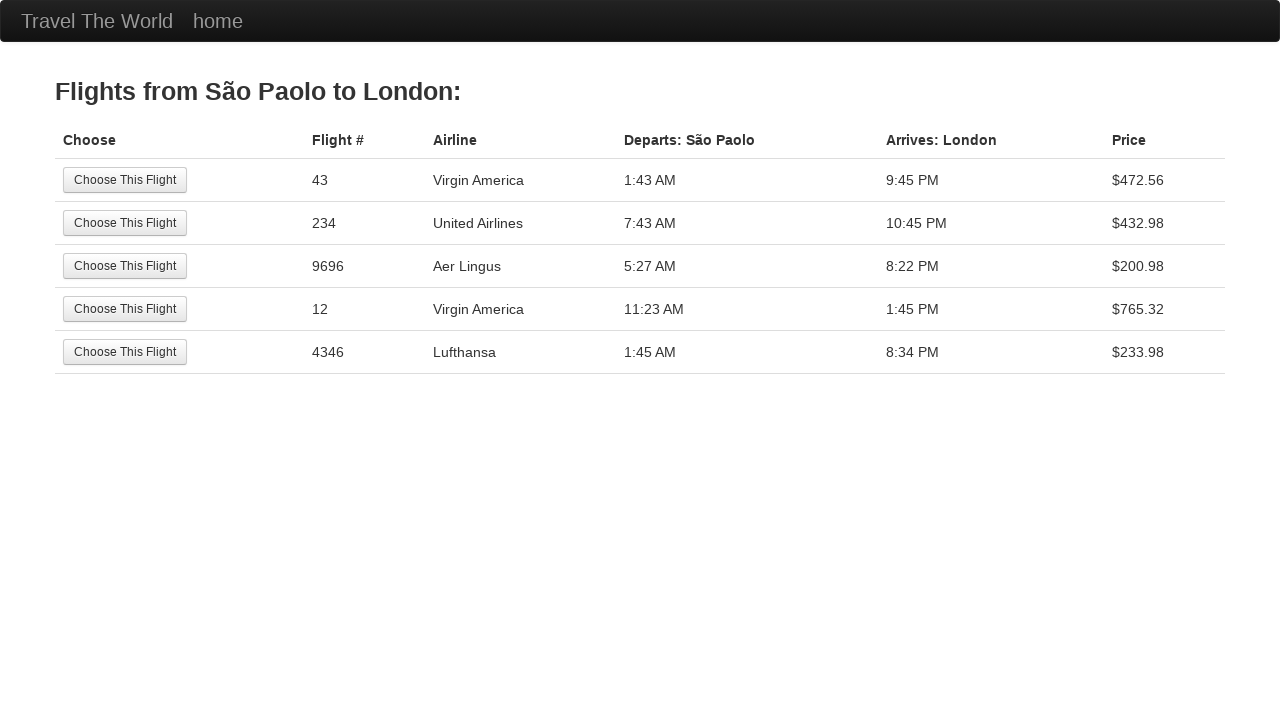

Counted 5 flight rows for São Paolo to London
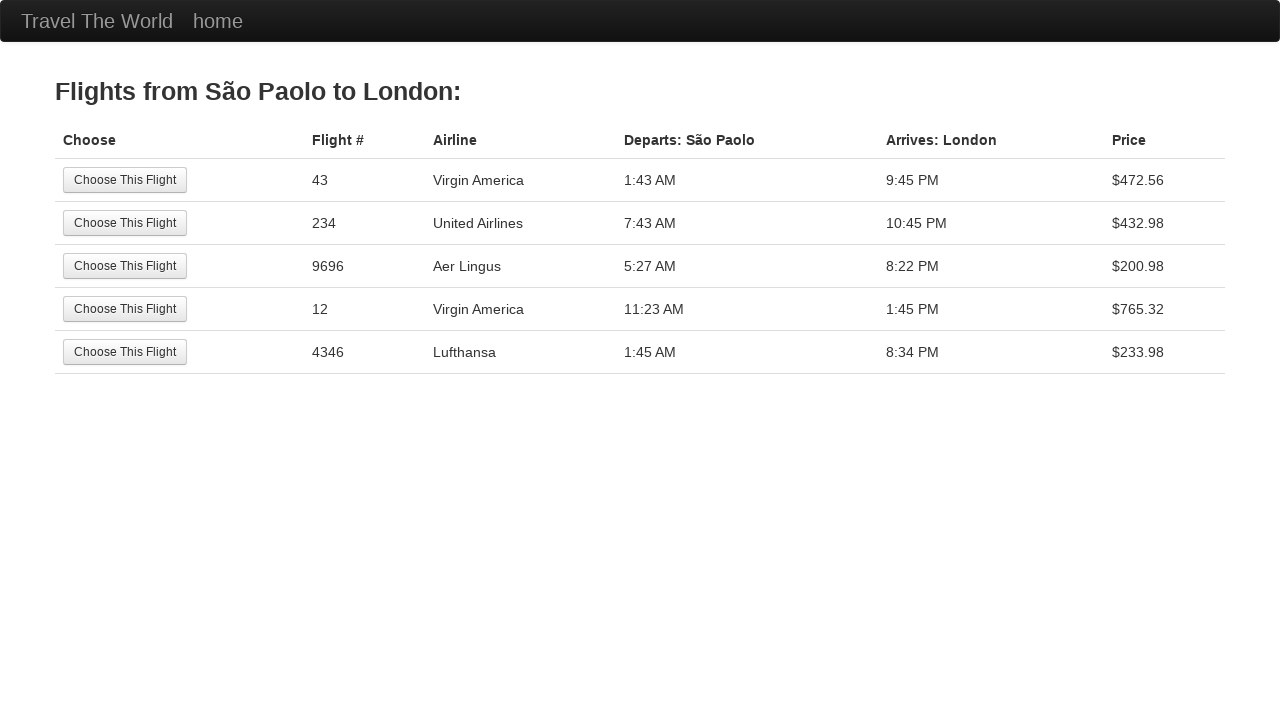

Verified flights exist for São Paolo to London
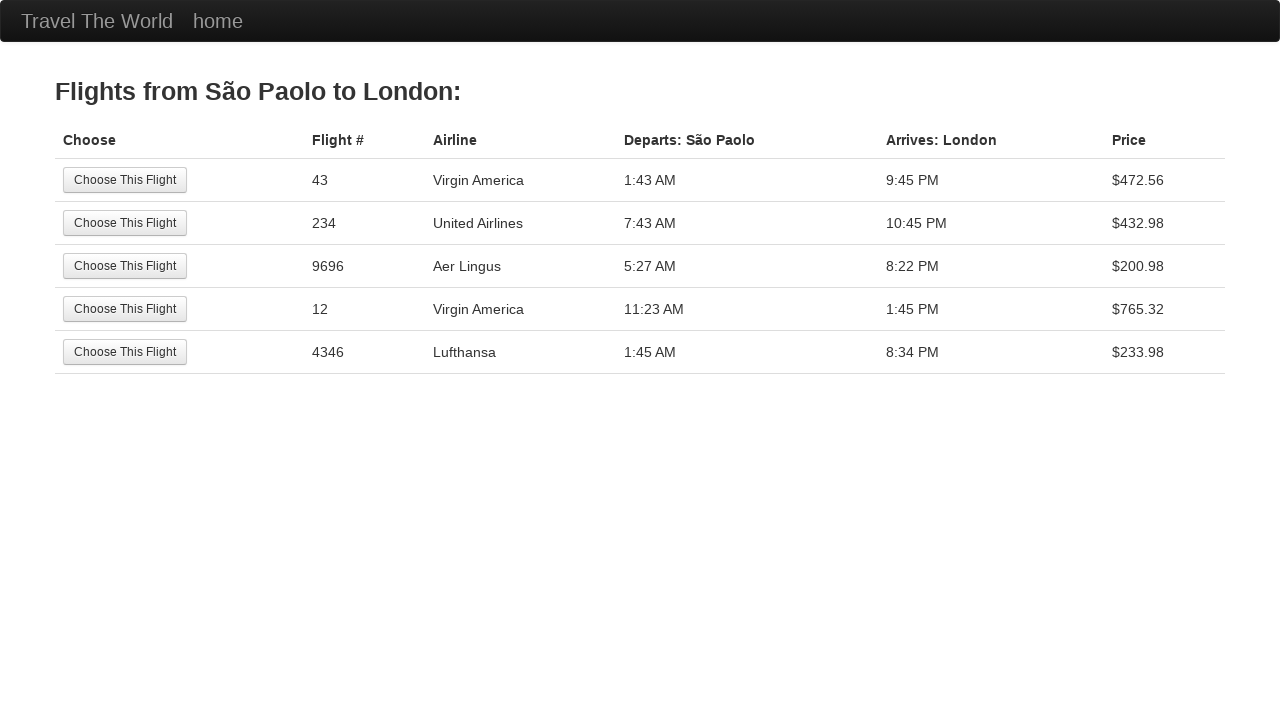

Navigated back to flight search page
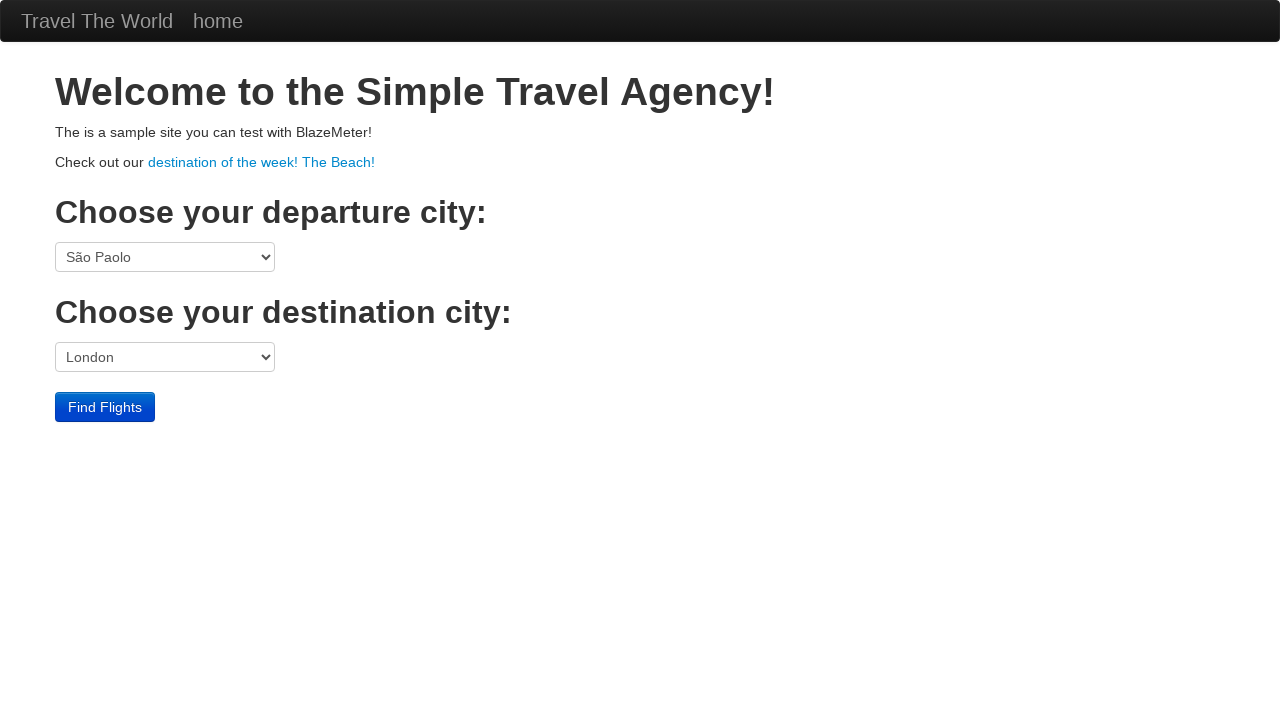

Departure dropdown is visible again
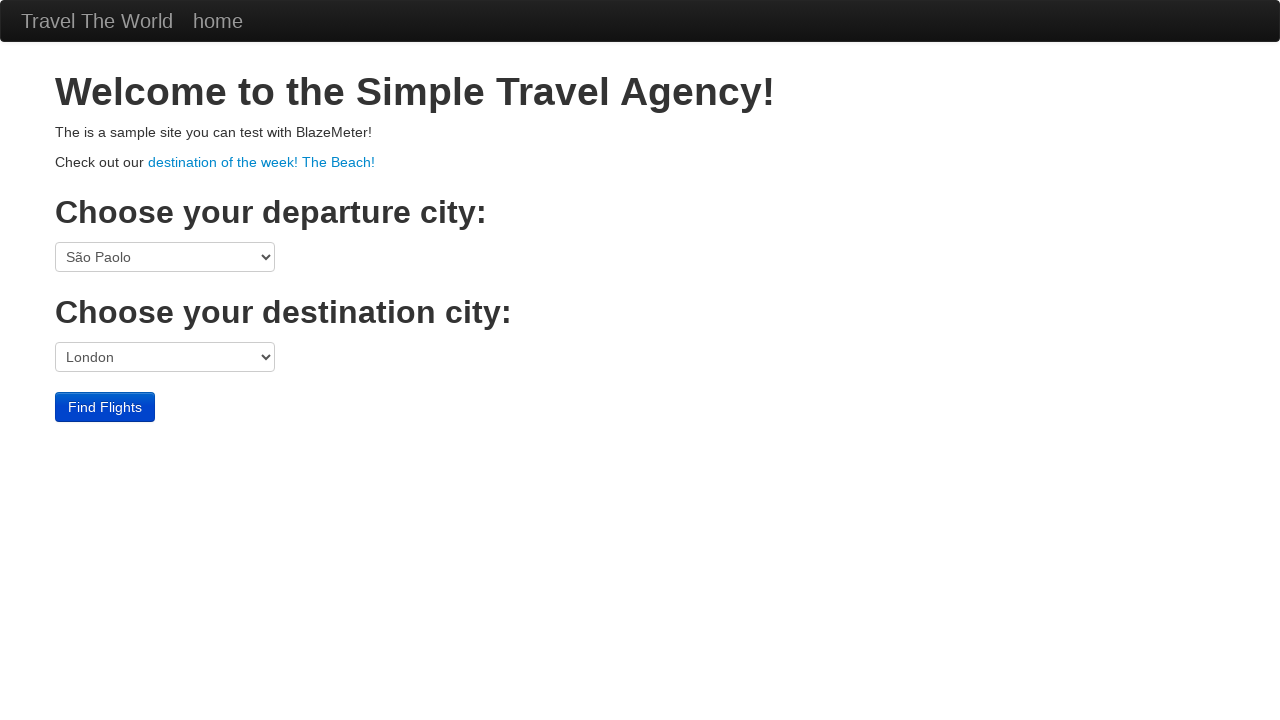

Selected destination city: Berlin on select[name='toPort']
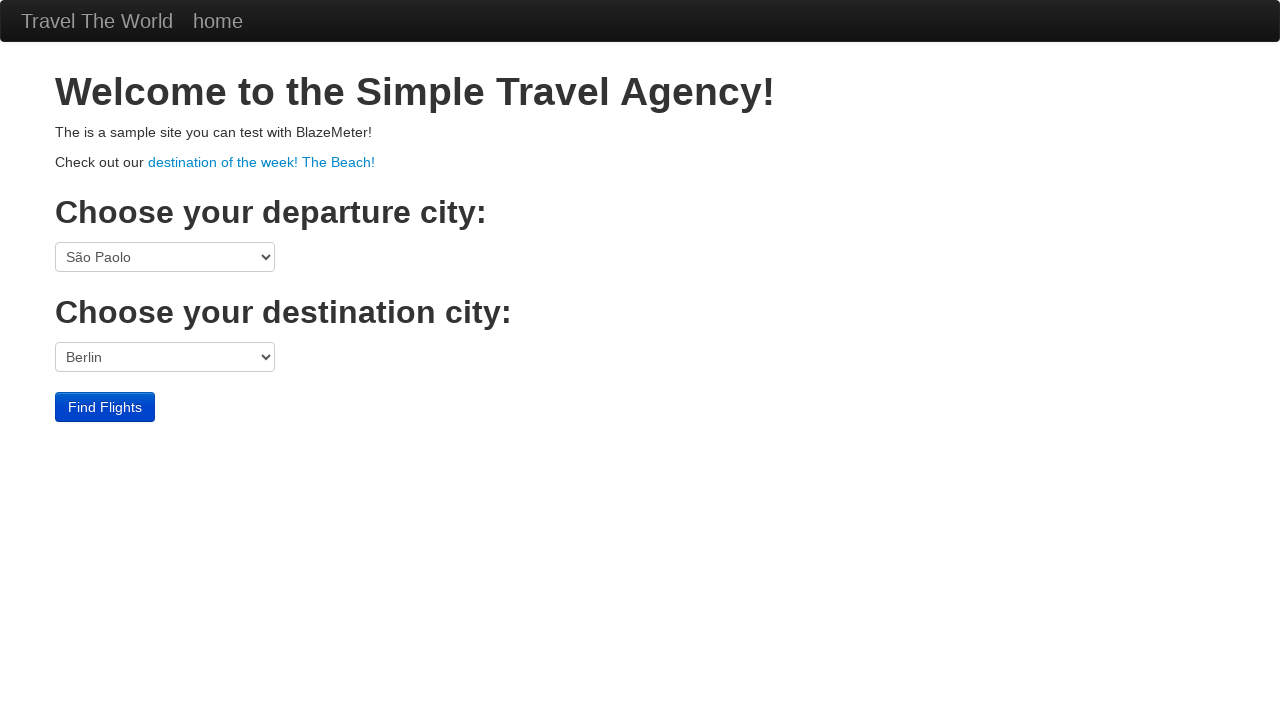

Clicked Find Flights button for São Paolo to Berlin at (105, 407) on input[value='Find Flights']
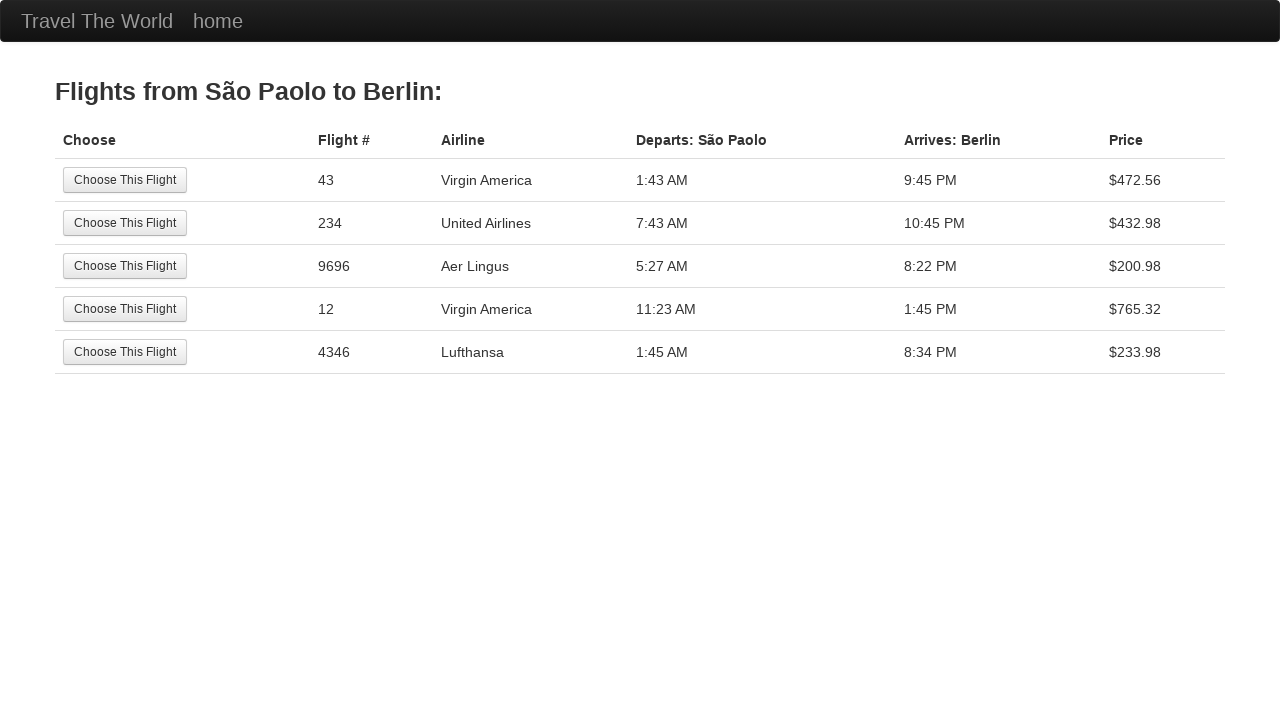

Flight search results page loaded
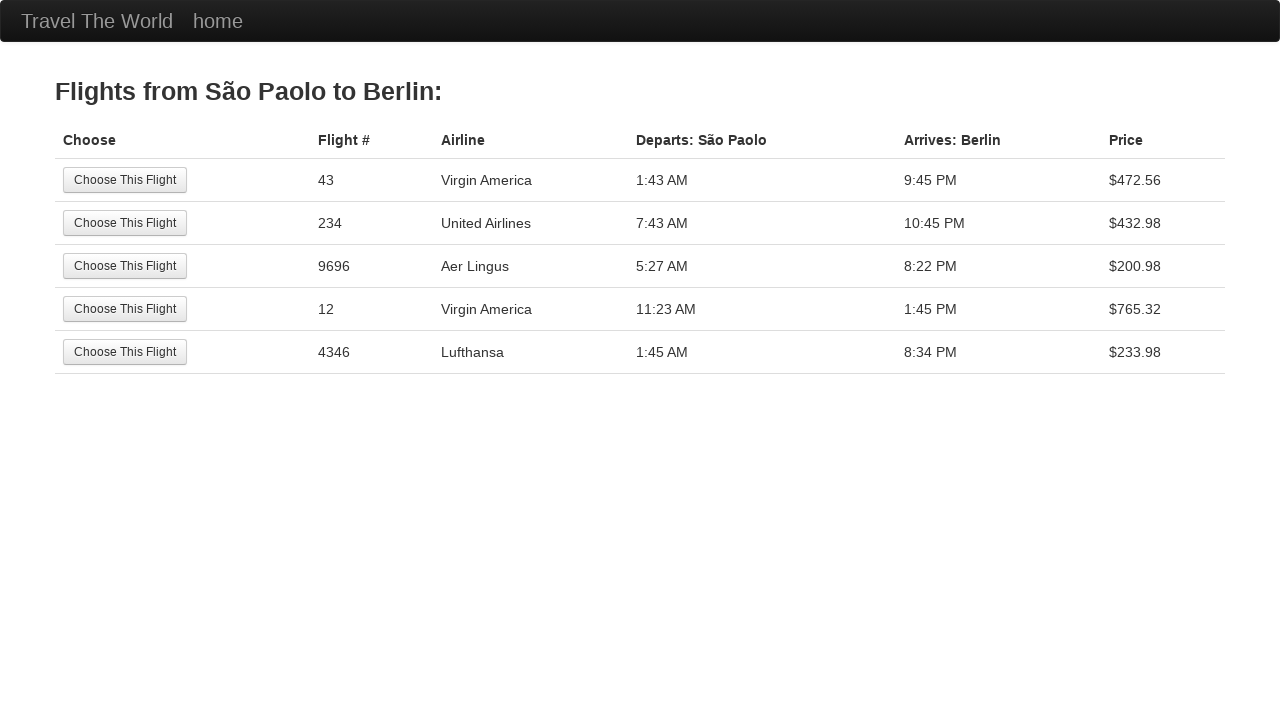

Counted 5 flight rows for São Paolo to Berlin
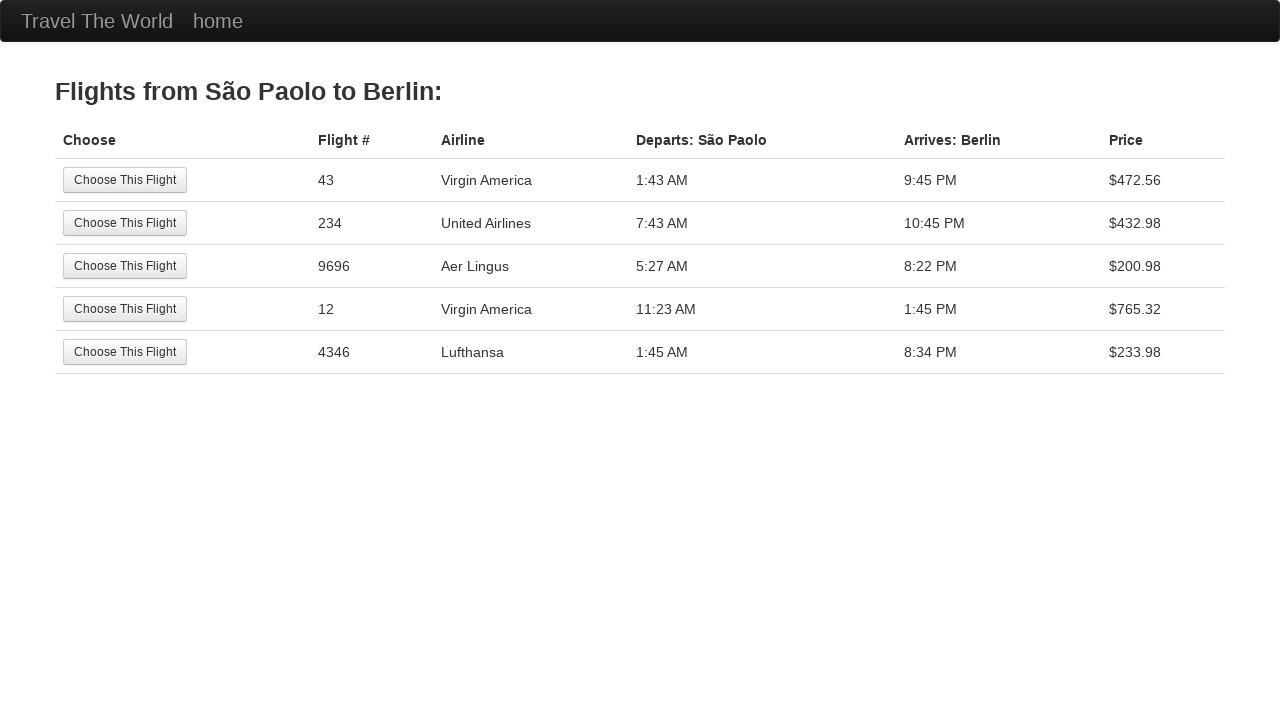

Verified flights exist for São Paolo to Berlin
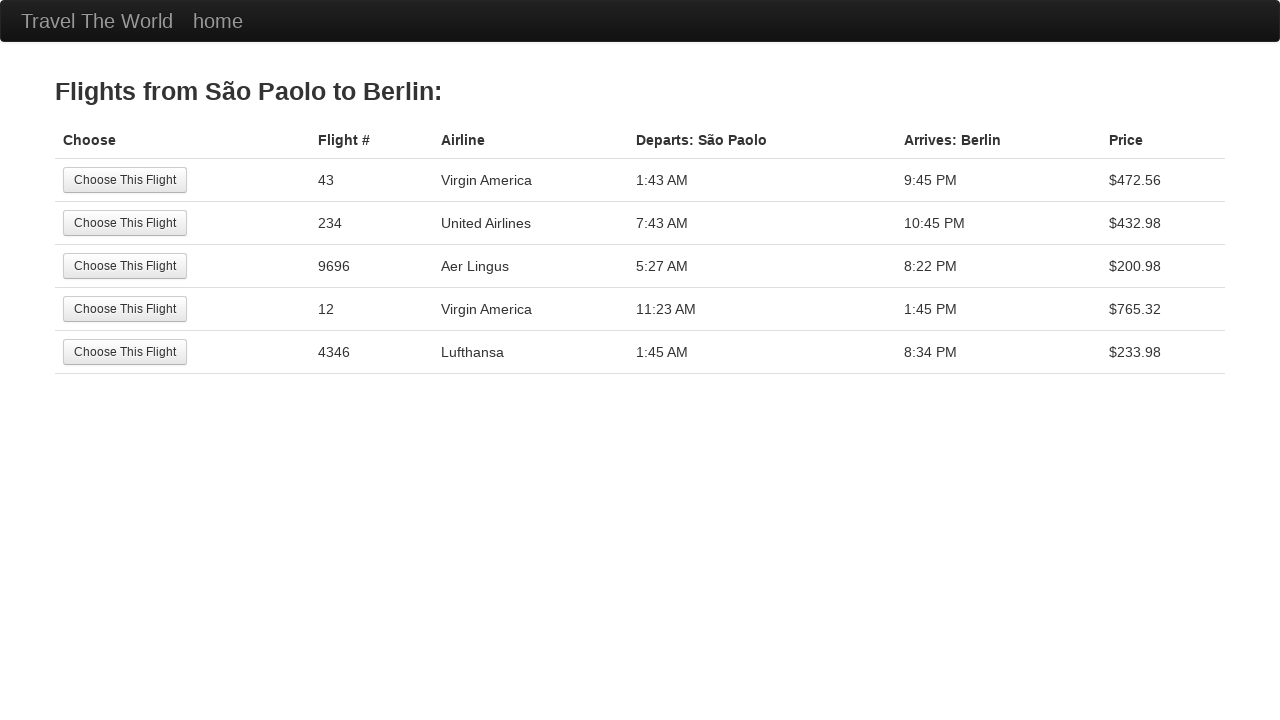

Navigated back to flight search page
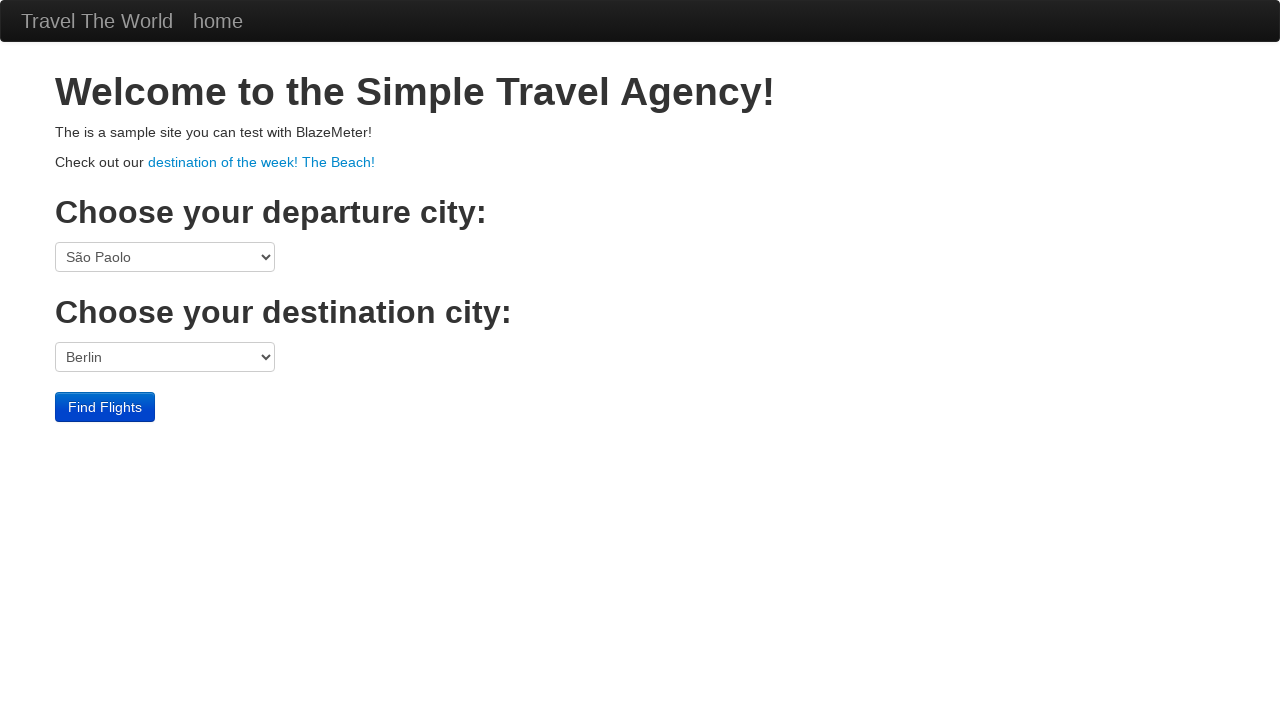

Departure dropdown is visible again
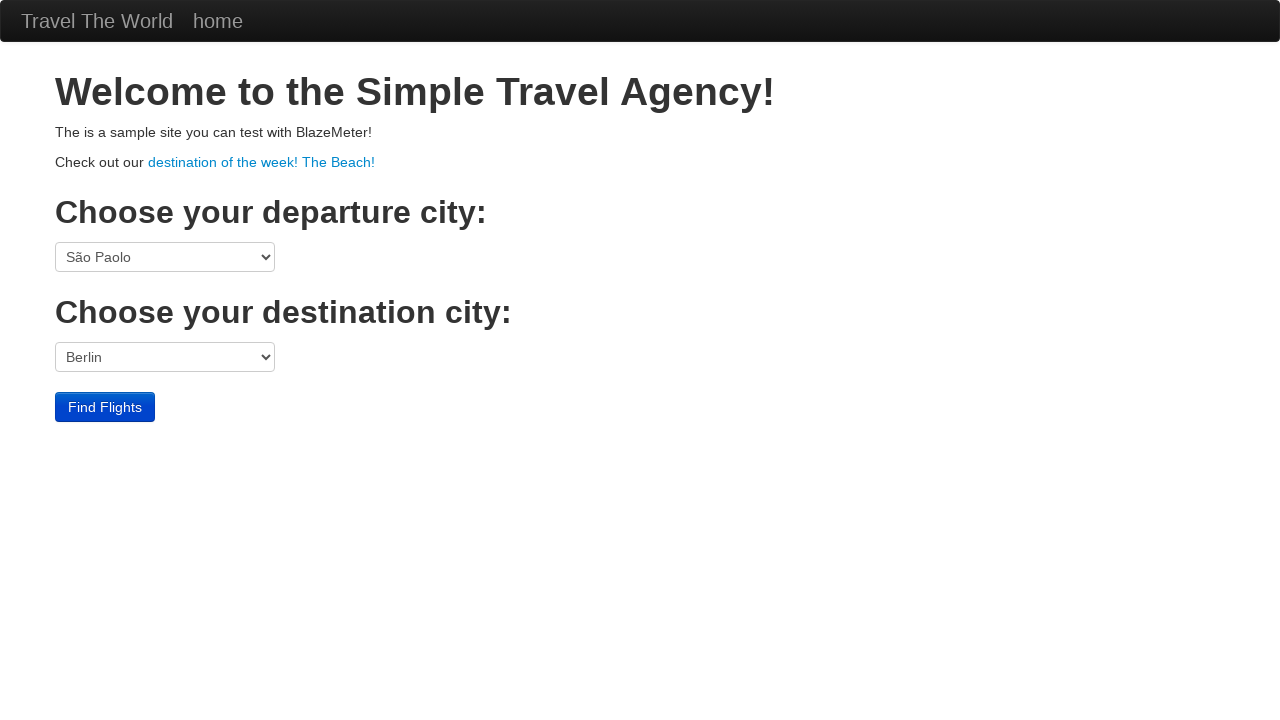

Selected destination city: New York on select[name='toPort']
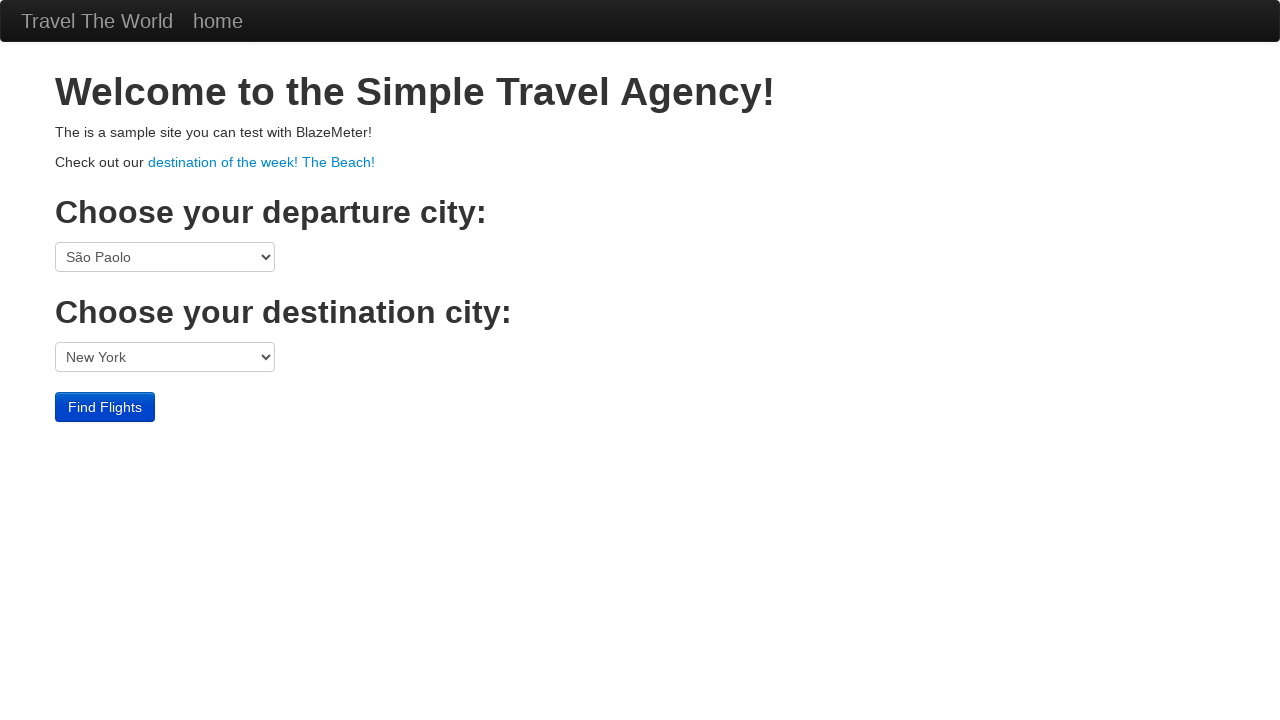

Clicked Find Flights button for São Paolo to New York at (105, 407) on input[value='Find Flights']
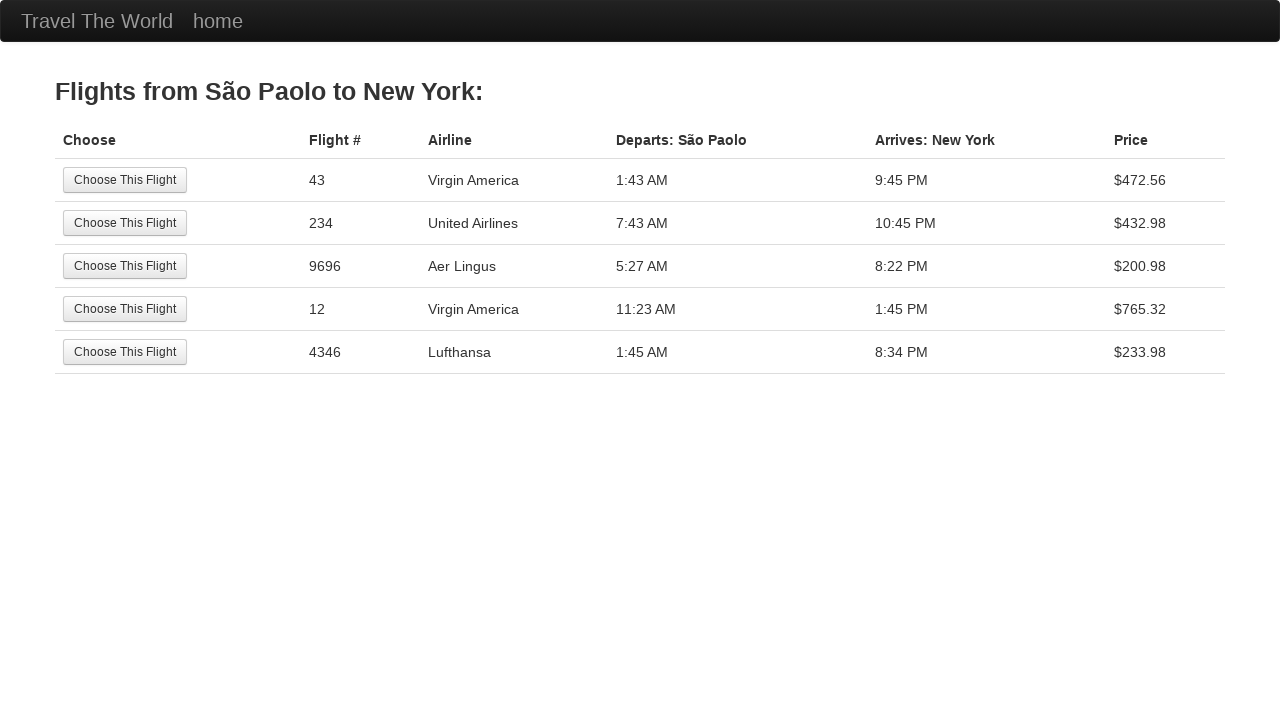

Flight search results page loaded
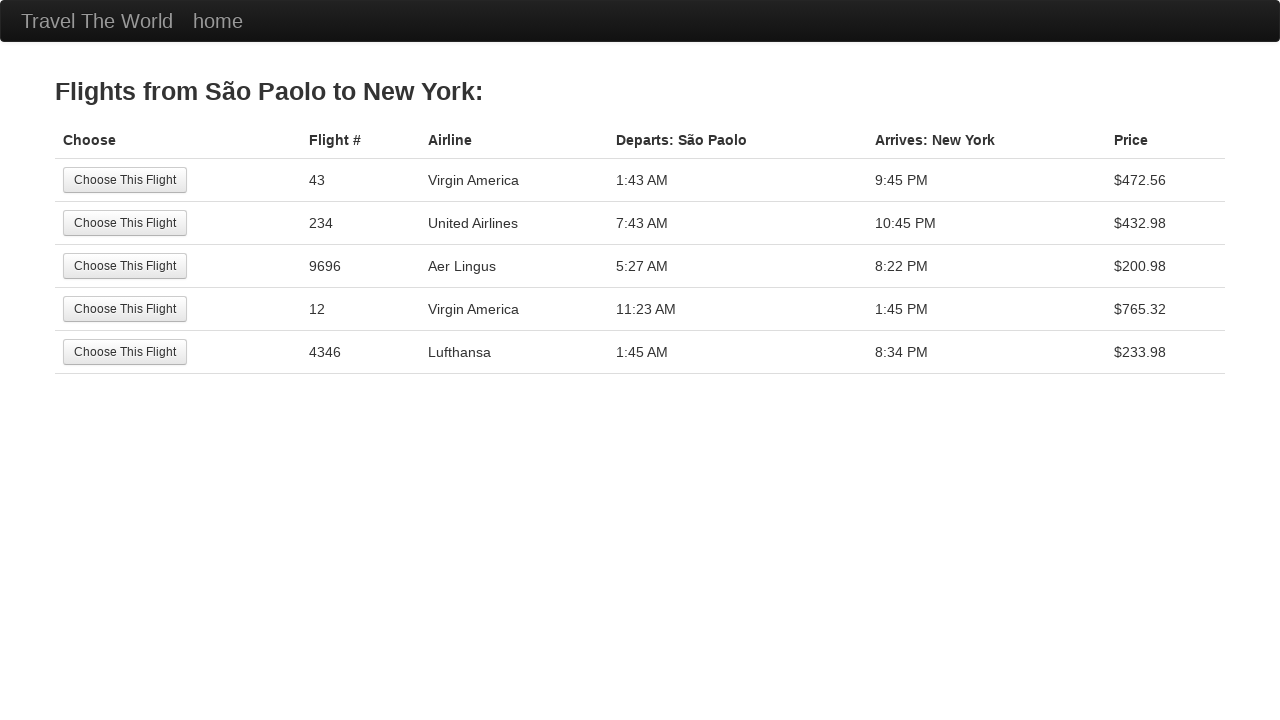

Counted 5 flight rows for São Paolo to New York
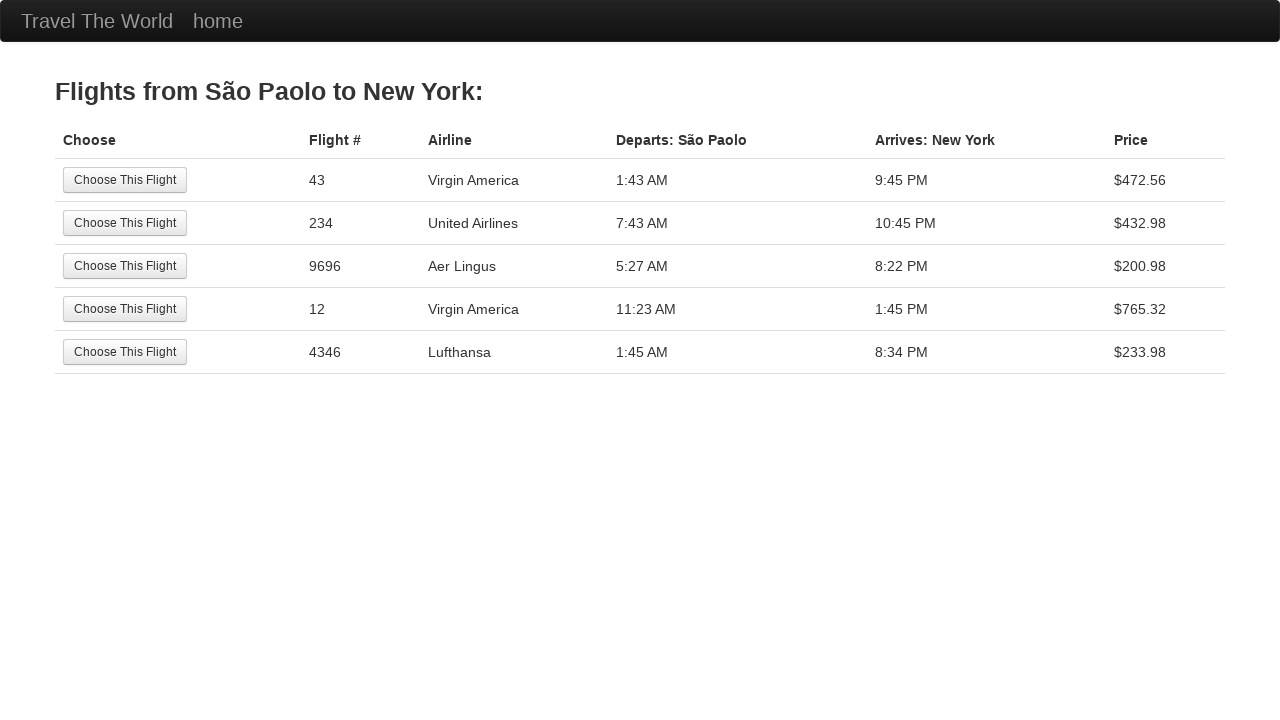

Verified flights exist for São Paolo to New York
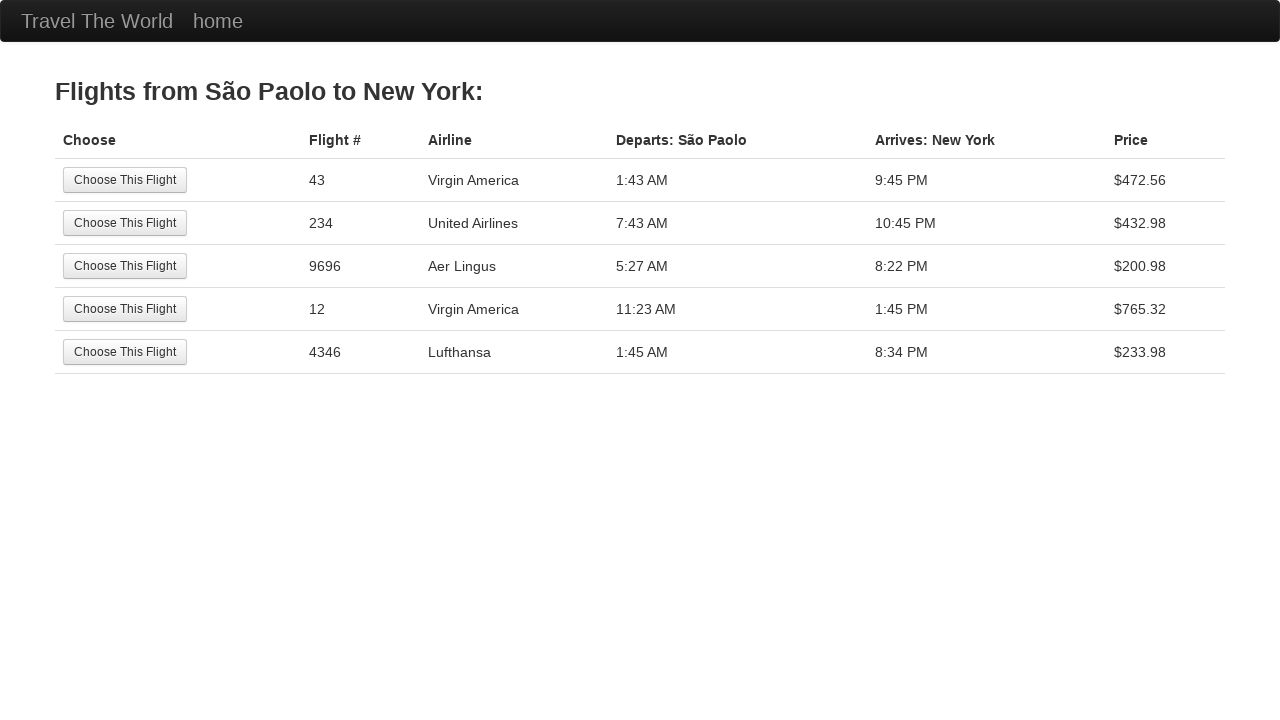

Navigated back to flight search page
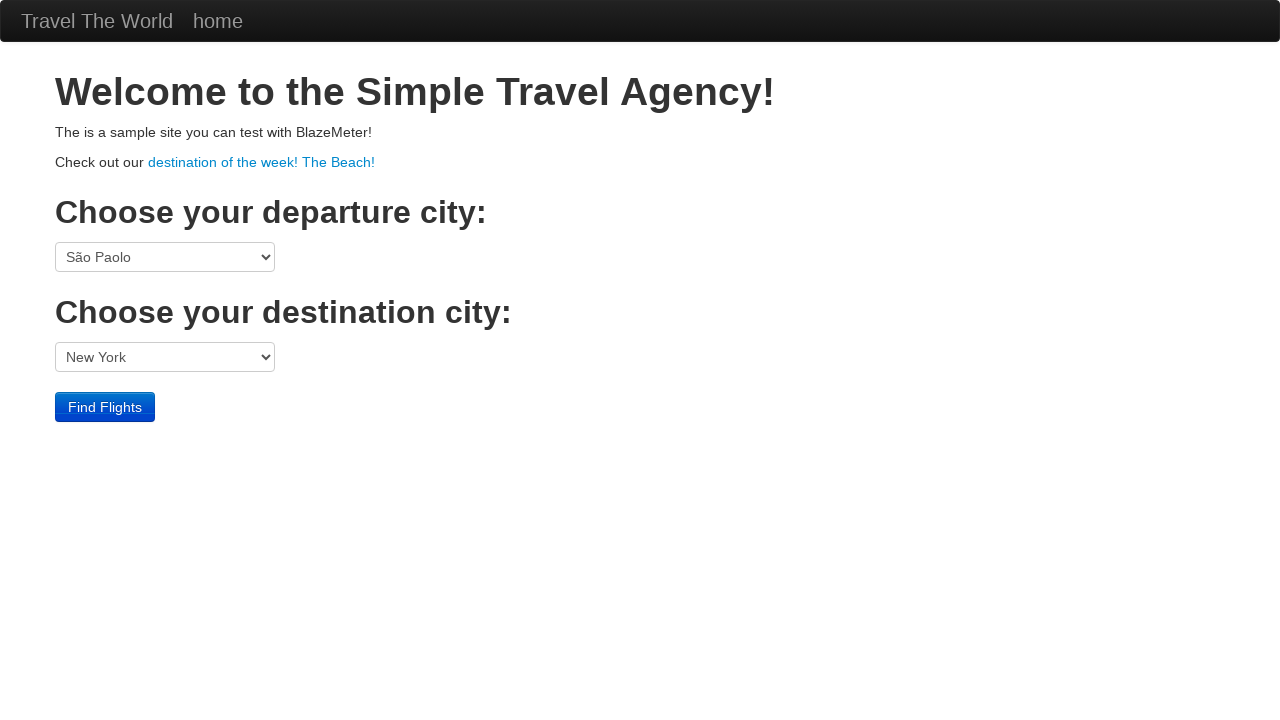

Departure dropdown is visible again
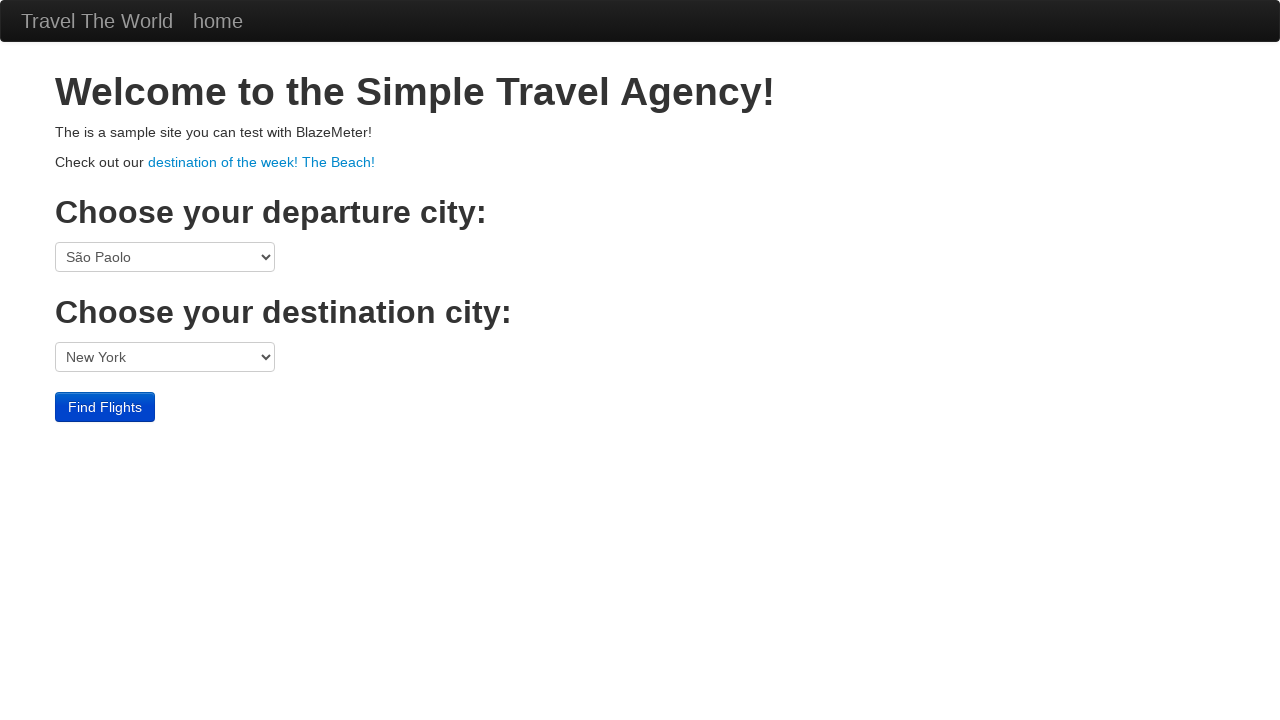

Selected destination city: Dublin on select[name='toPort']
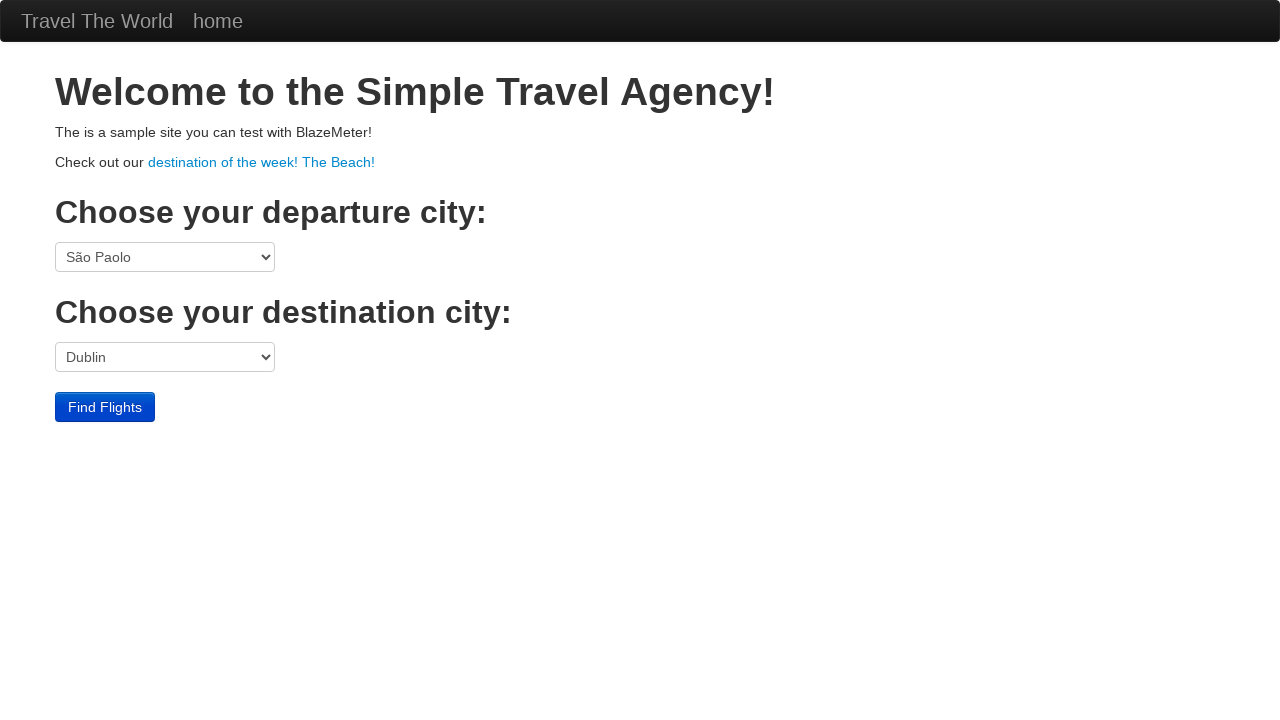

Clicked Find Flights button for São Paolo to Dublin at (105, 407) on input[value='Find Flights']
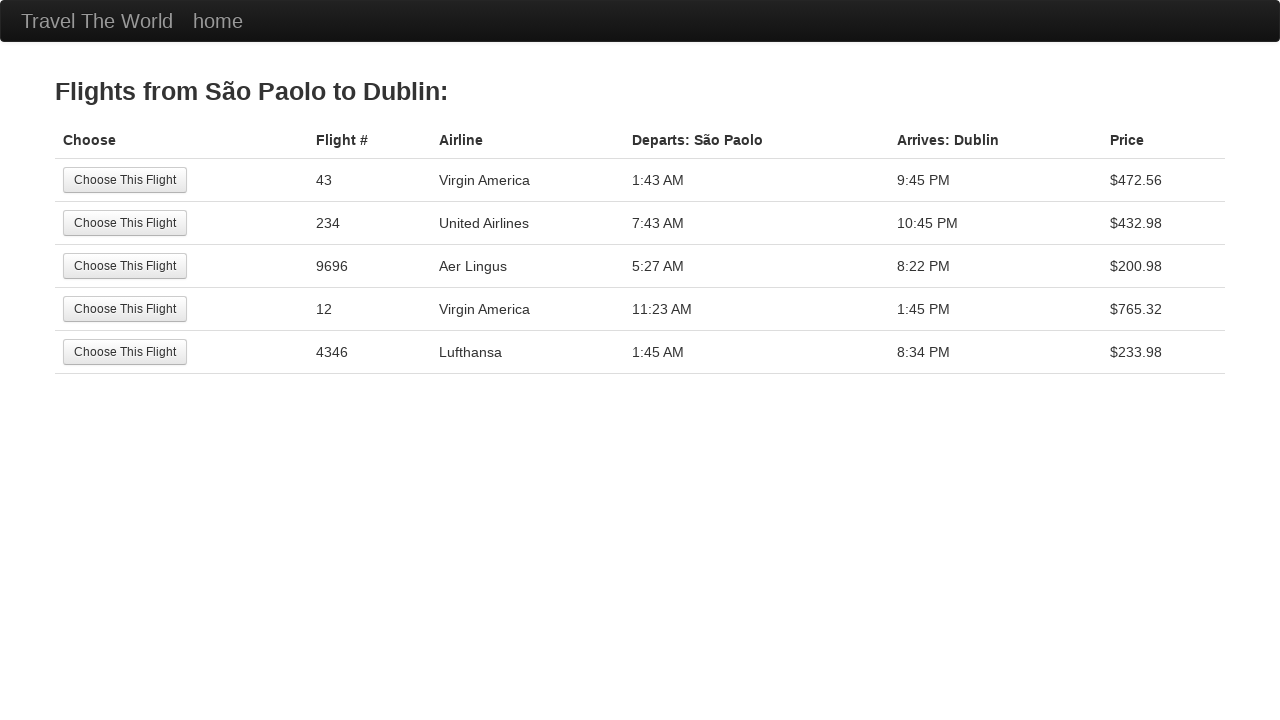

Flight search results page loaded
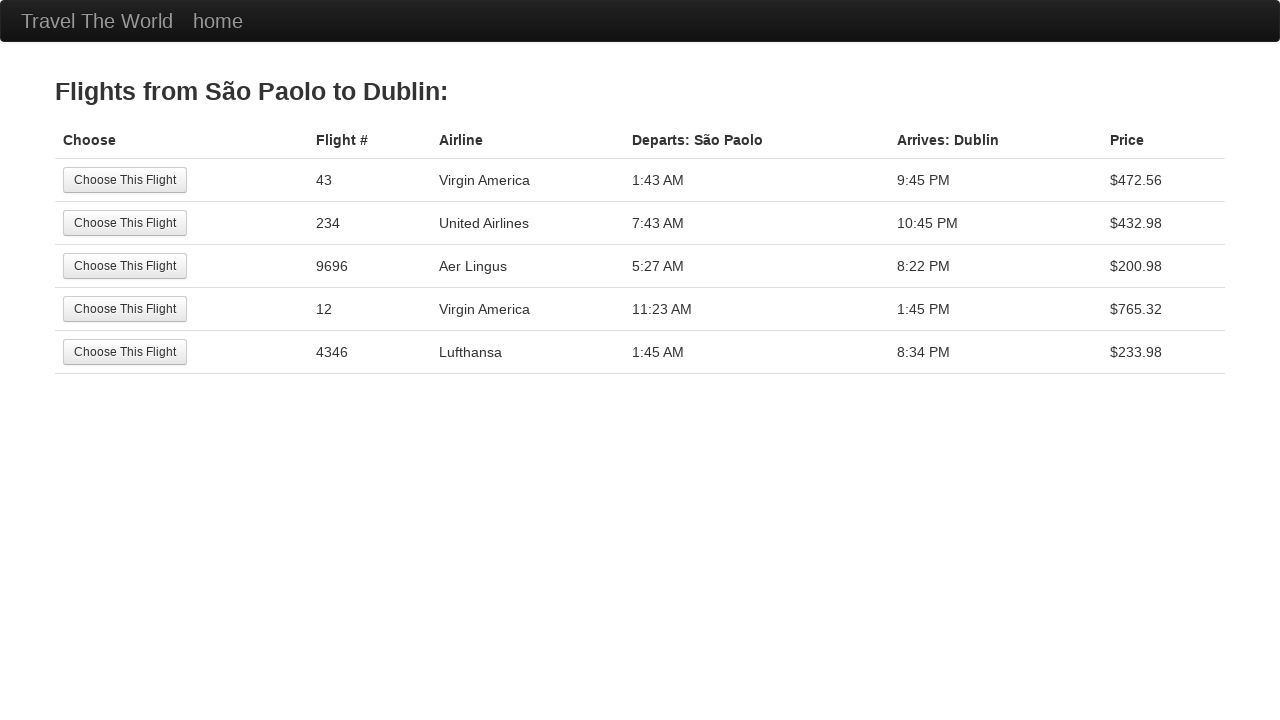

Counted 5 flight rows for São Paolo to Dublin
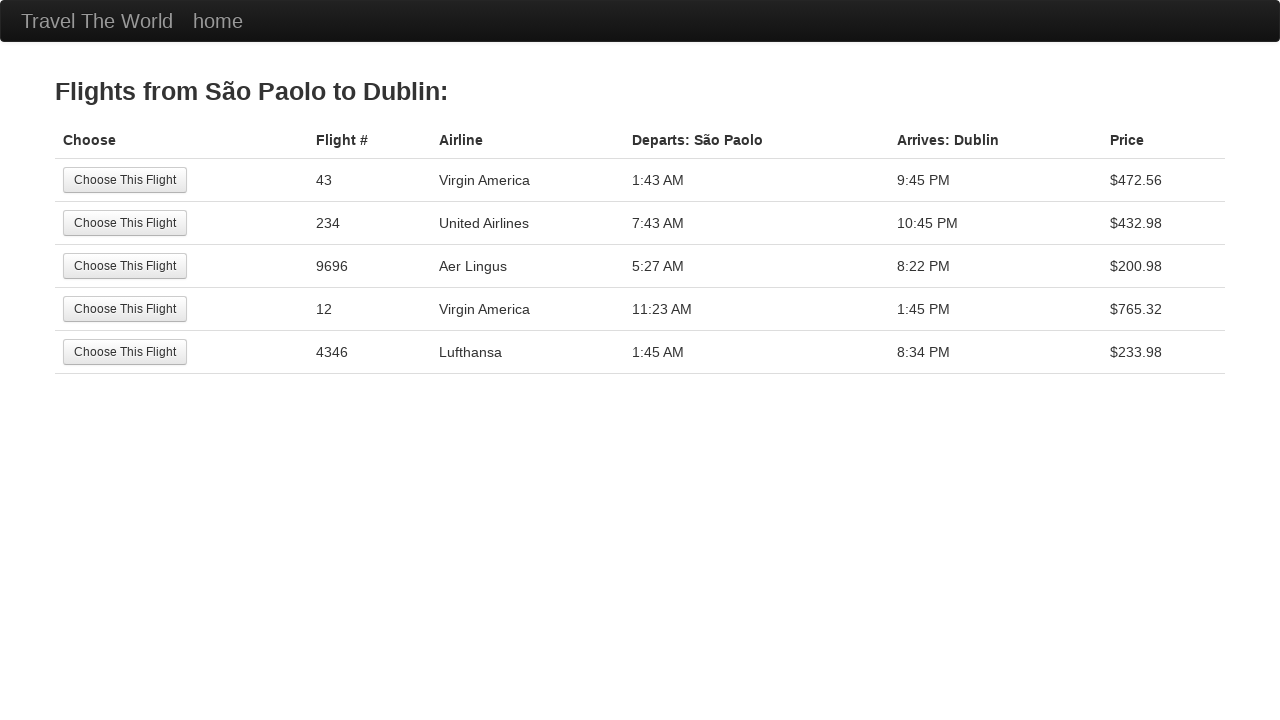

Verified flights exist for São Paolo to Dublin
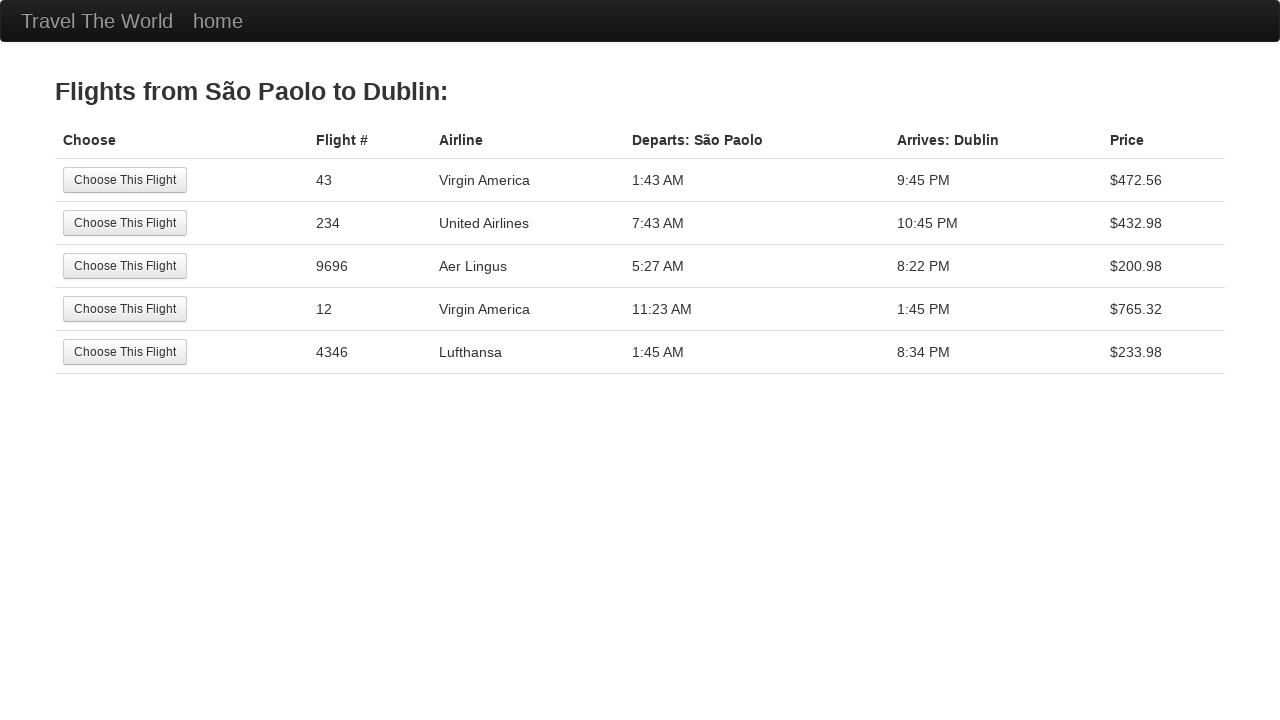

Navigated back to flight search page
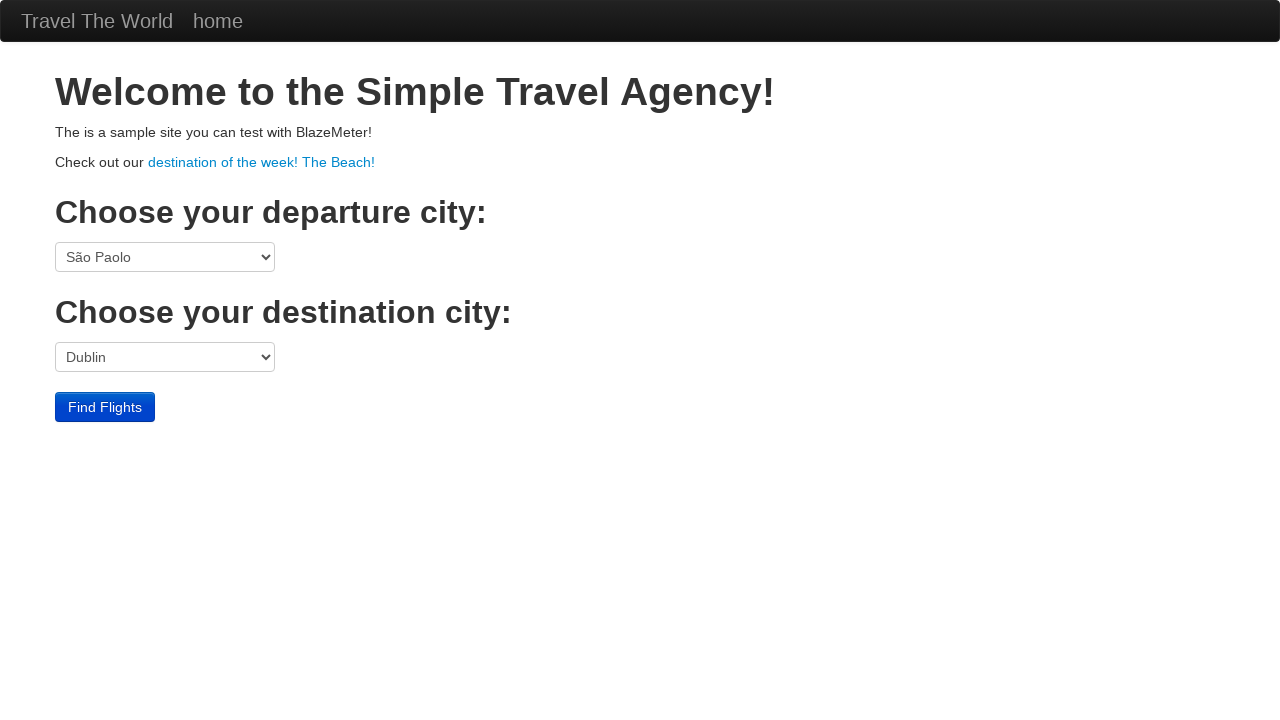

Departure dropdown is visible again
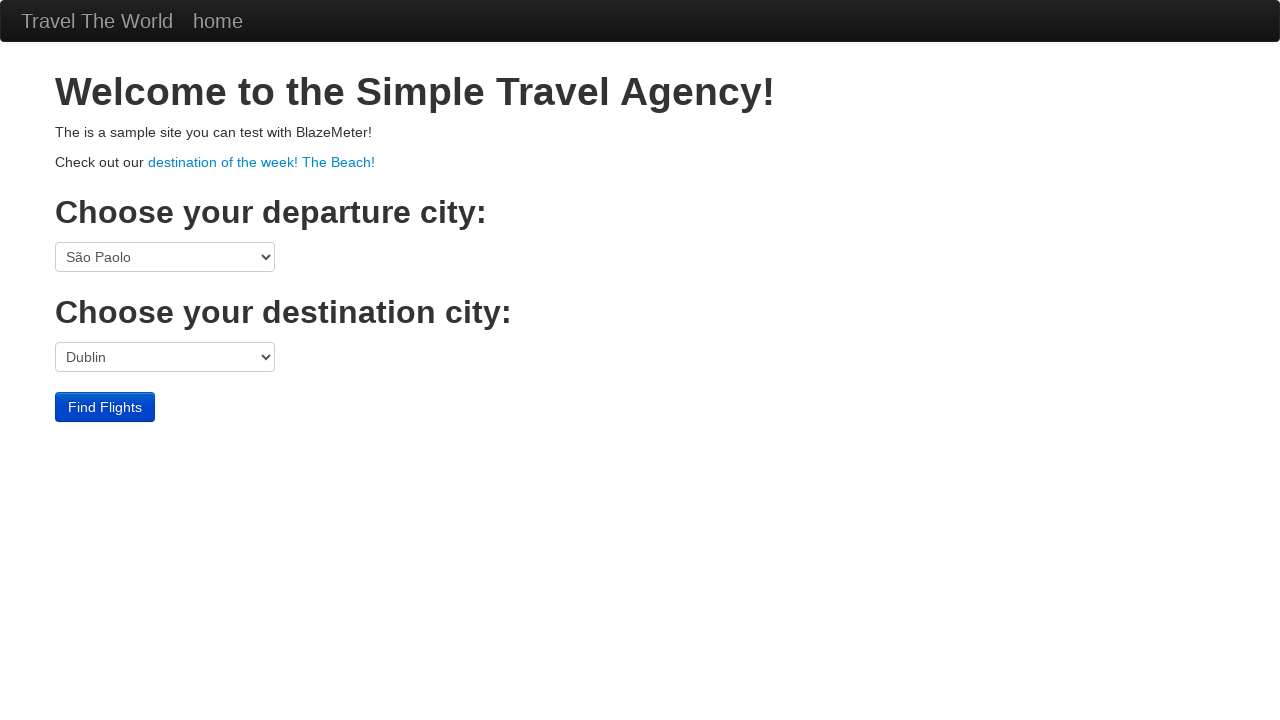

Selected destination city: Cairo on select[name='toPort']
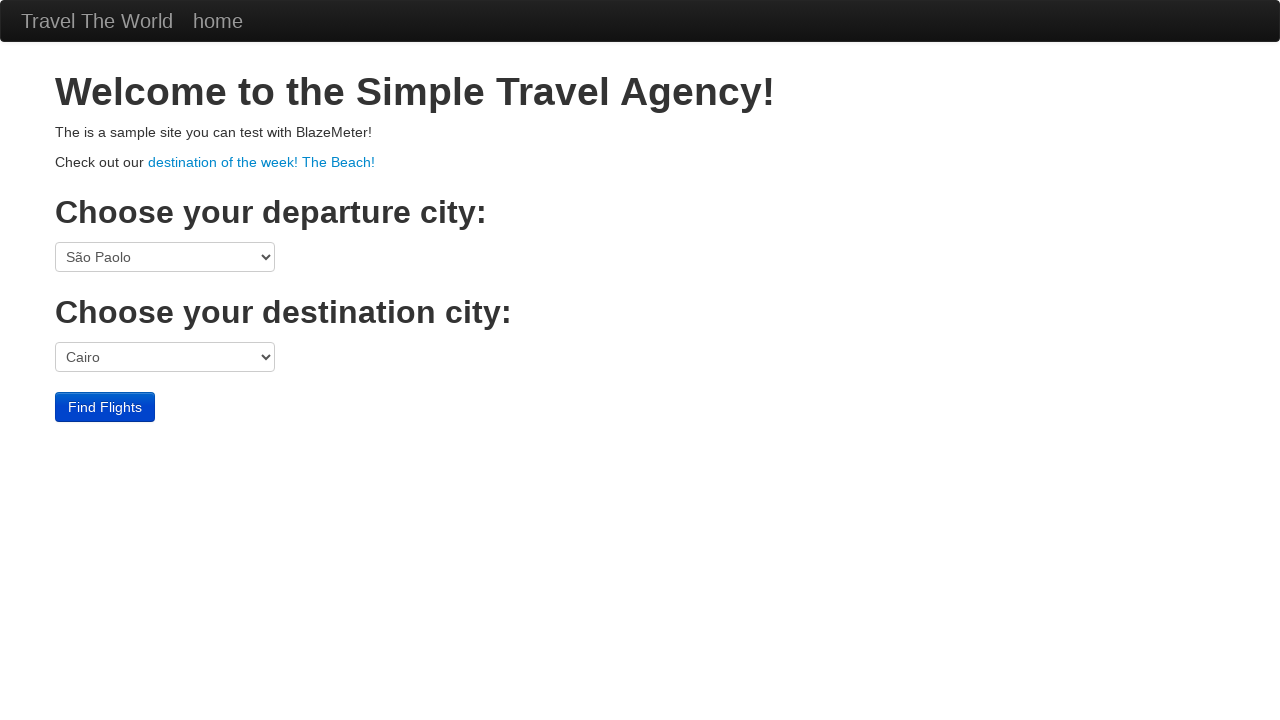

Clicked Find Flights button for São Paolo to Cairo at (105, 407) on input[value='Find Flights']
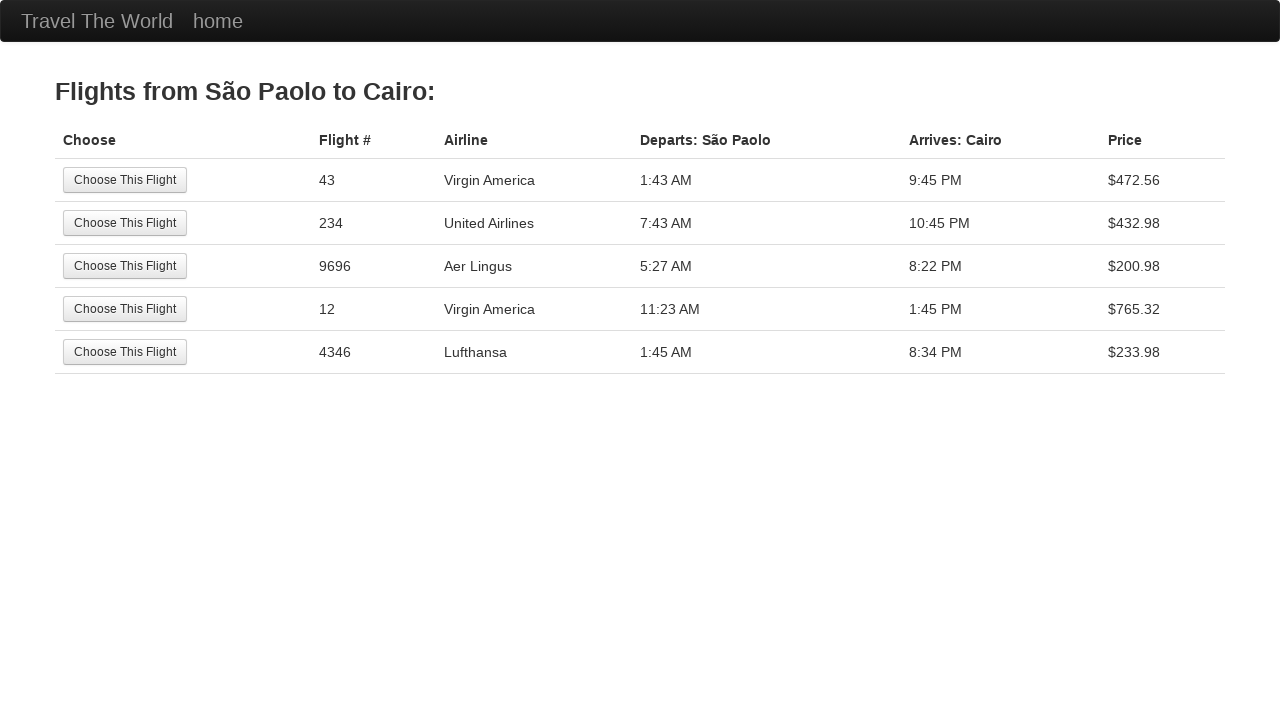

Flight search results page loaded
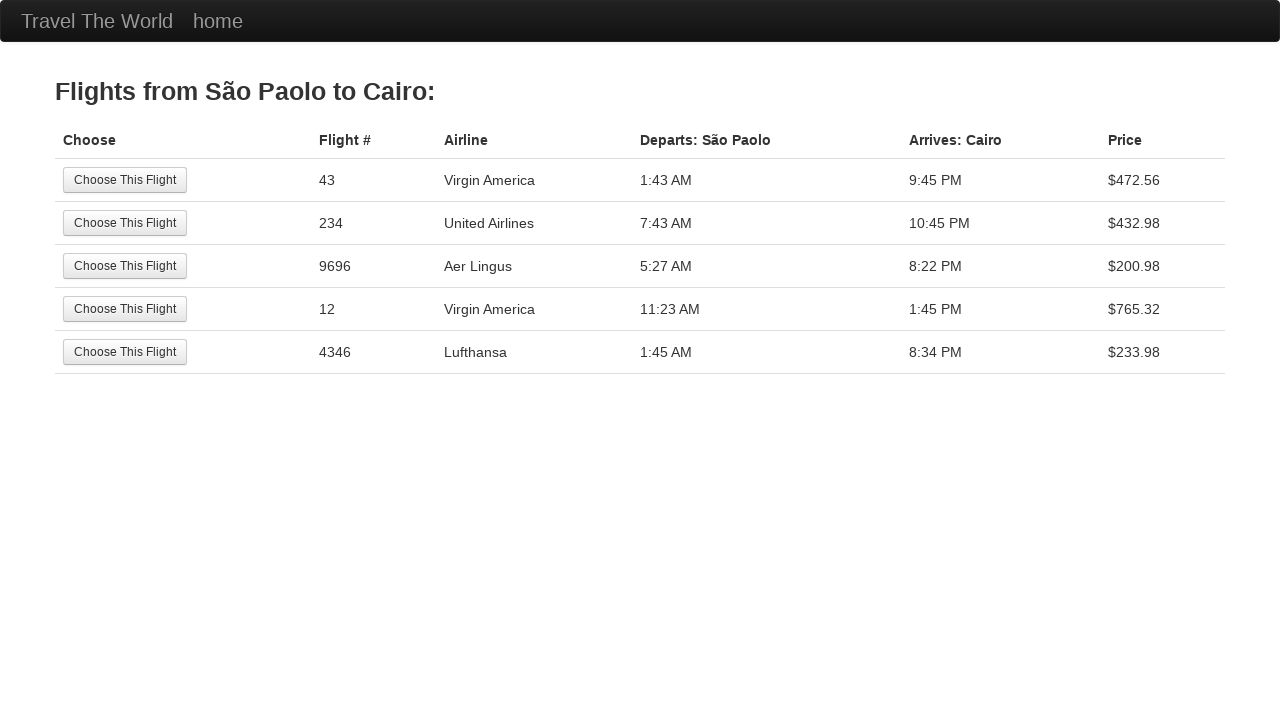

Counted 5 flight rows for São Paolo to Cairo
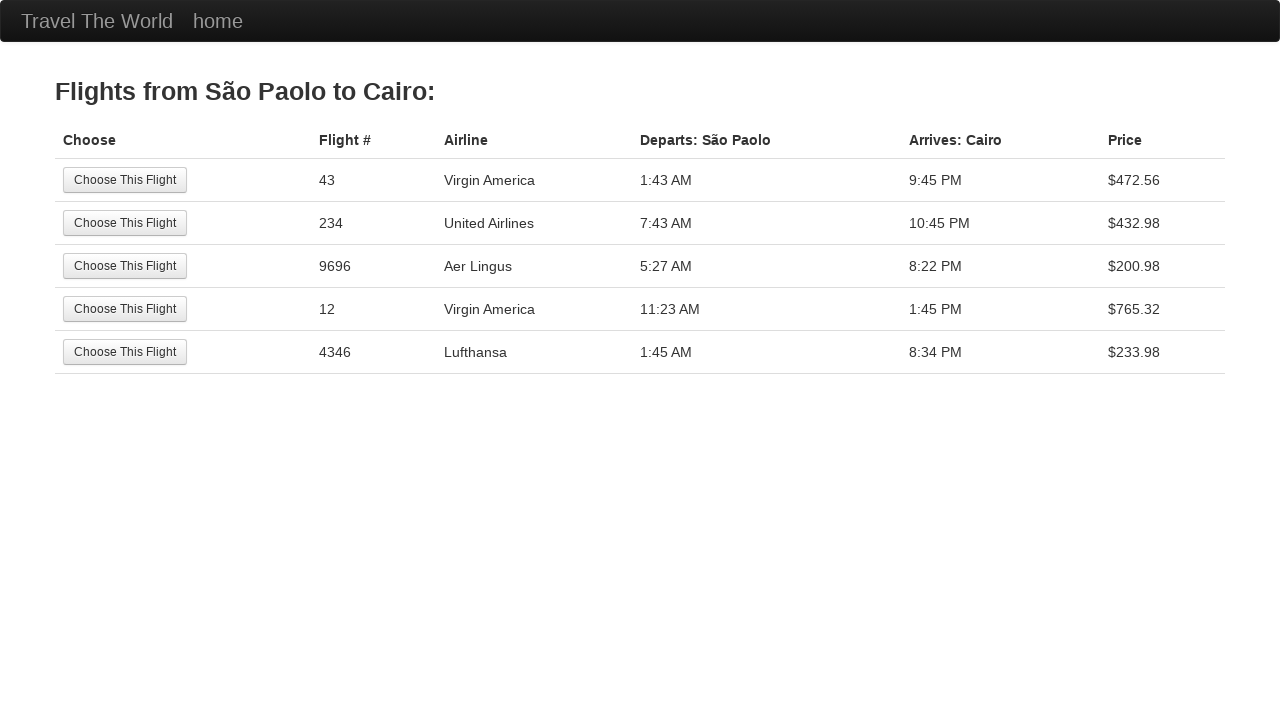

Verified flights exist for São Paolo to Cairo
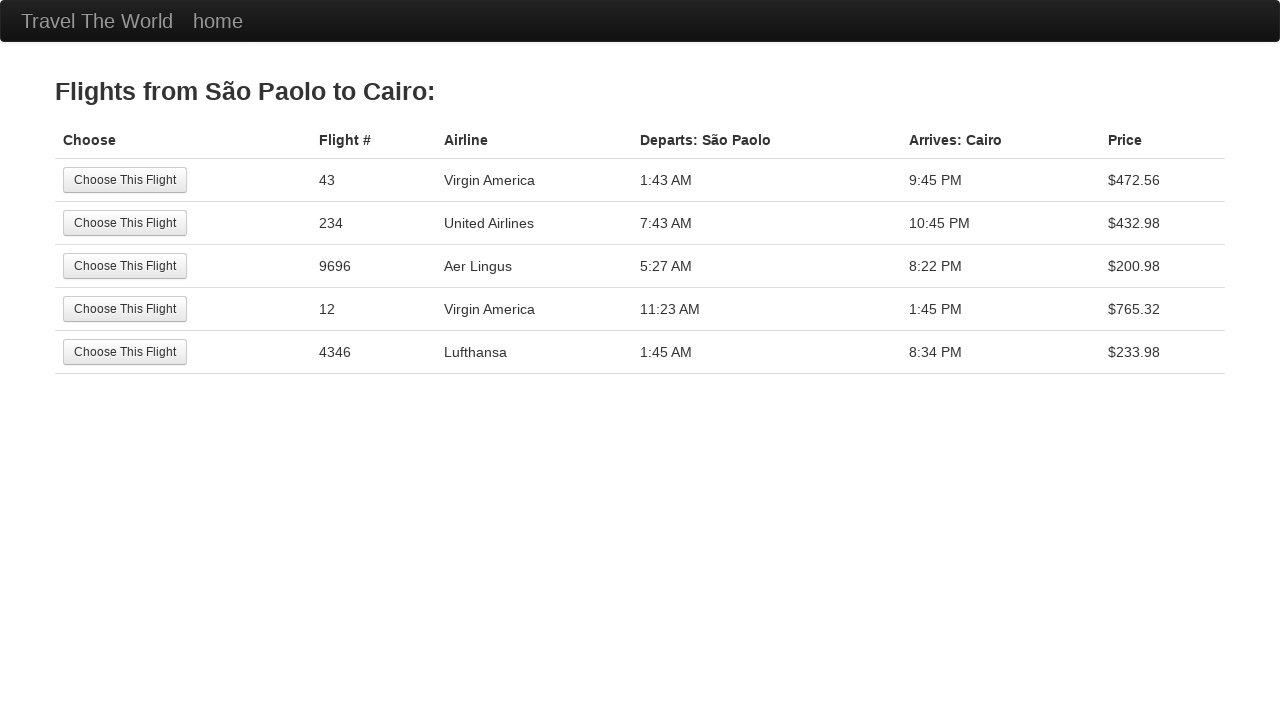

Navigated back to flight search page
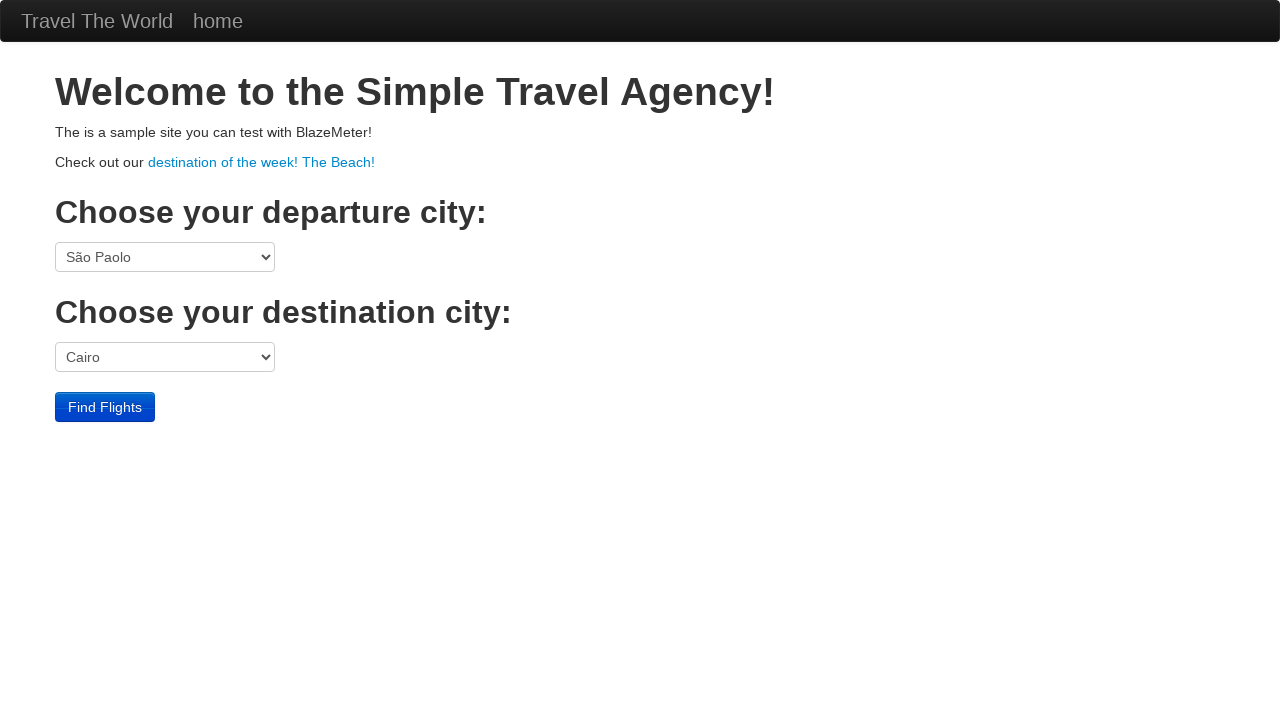

Departure dropdown is visible again
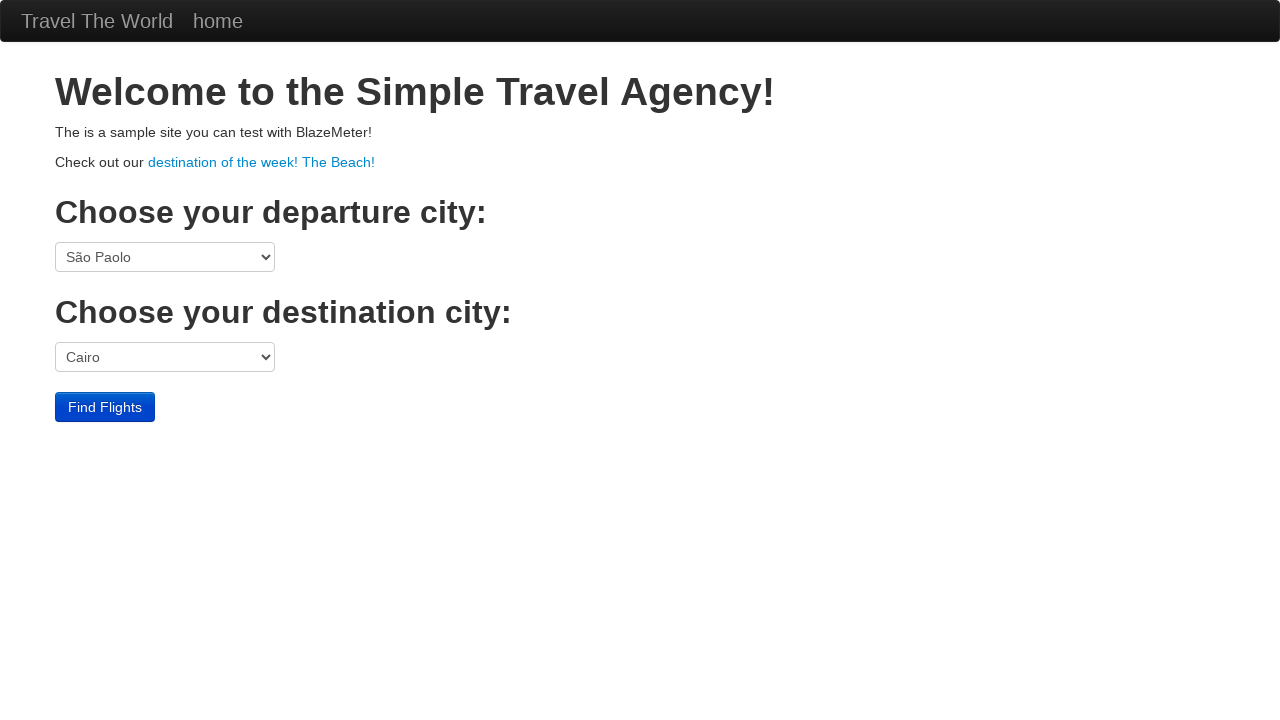

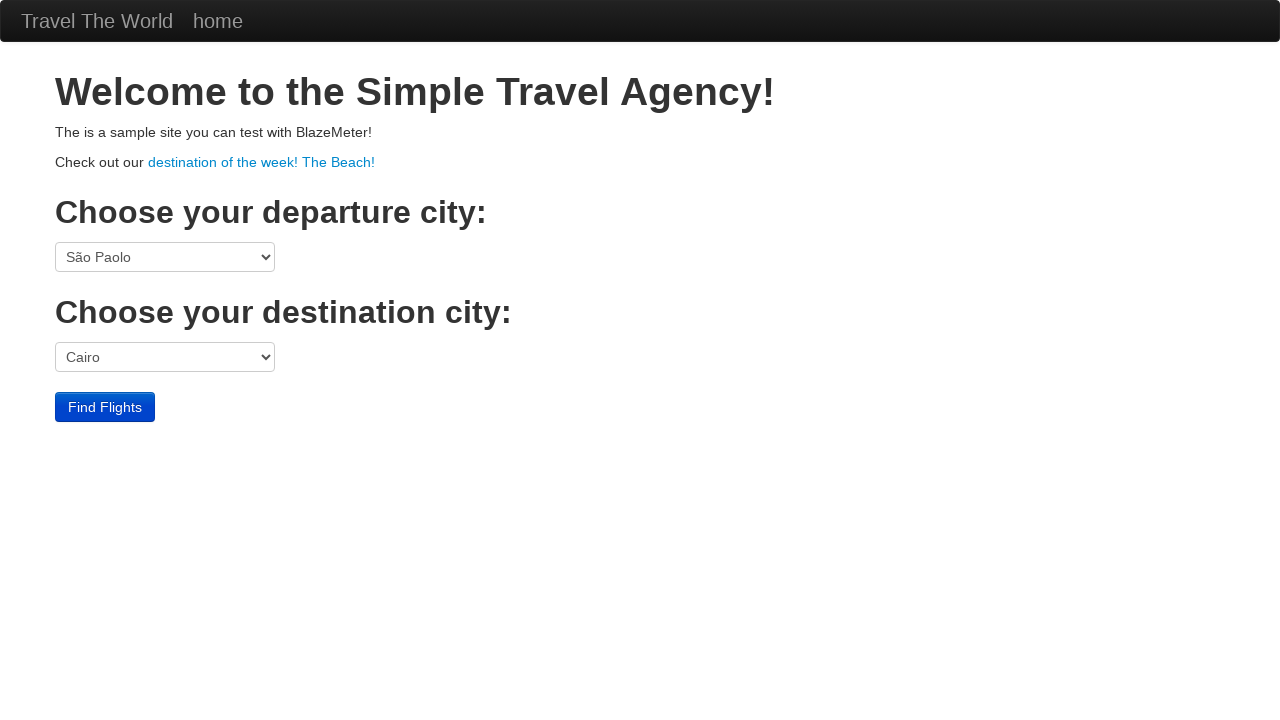